Tests date picker calendar widget by navigating to a specific date (July 4, 2007) and selecting it

Starting URL: https://acctabootcamp.github.io/site/examples/actions

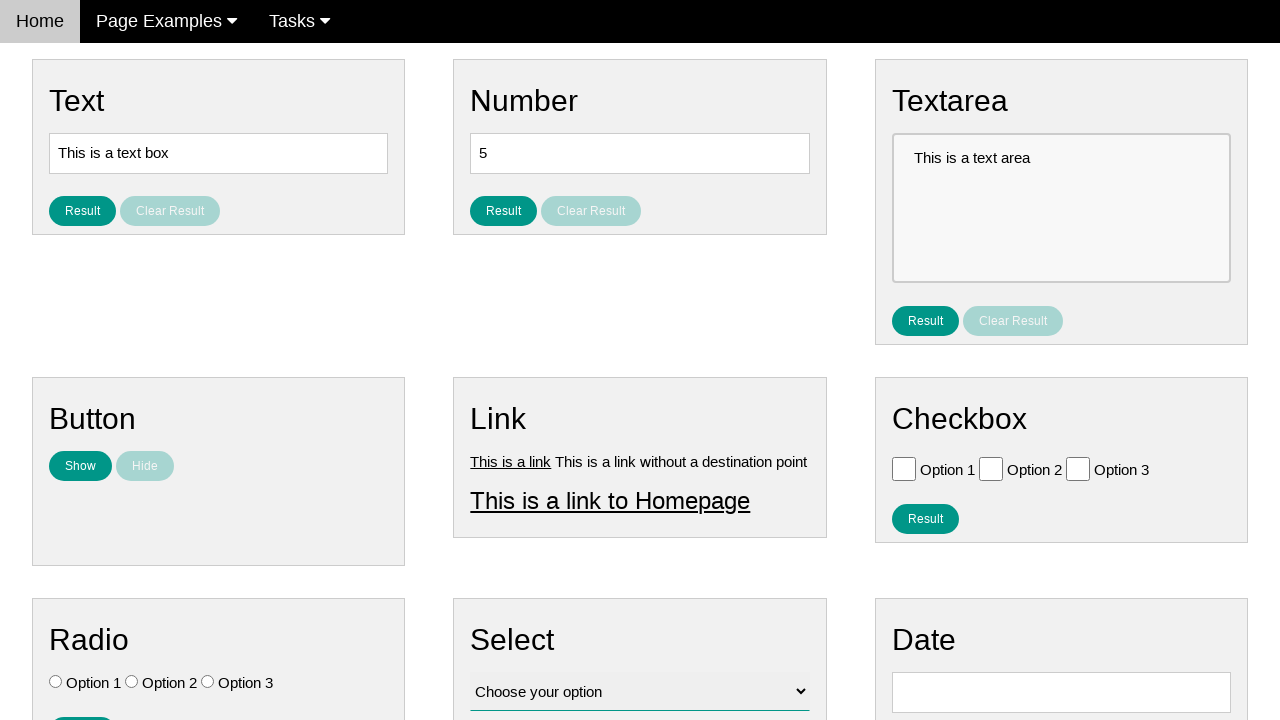

Clicked date input field to open calendar widget at (1061, 692) on #vfb-8
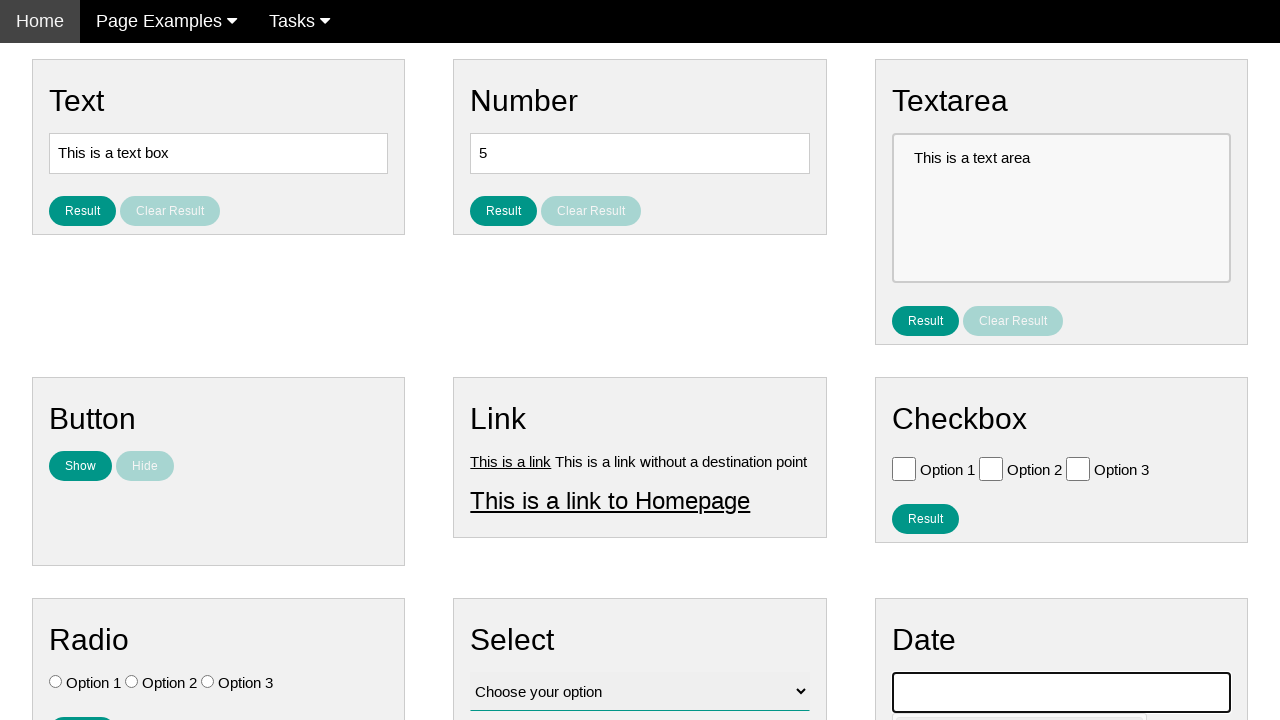

Clicked previous month button to navigate backwards (iteration 1/224) at (912, 408) on .ui-datepicker-prev
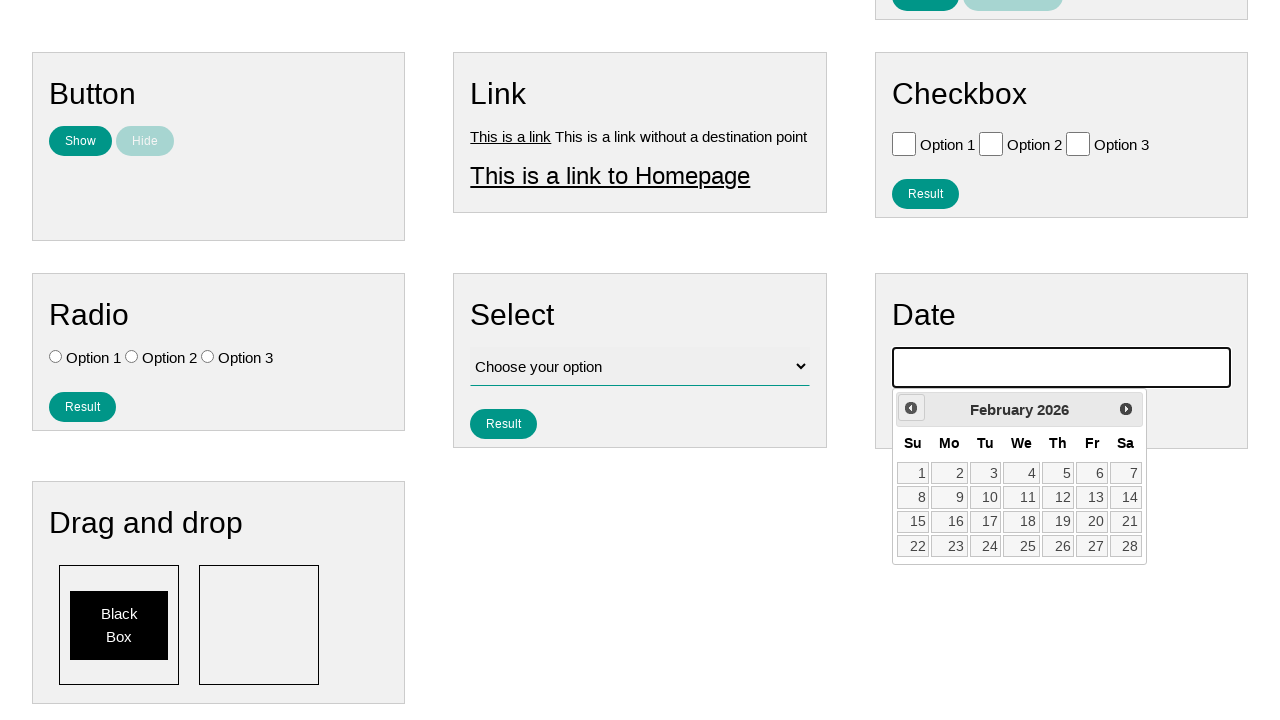

Waited for calendar animation (iteration 1/224)
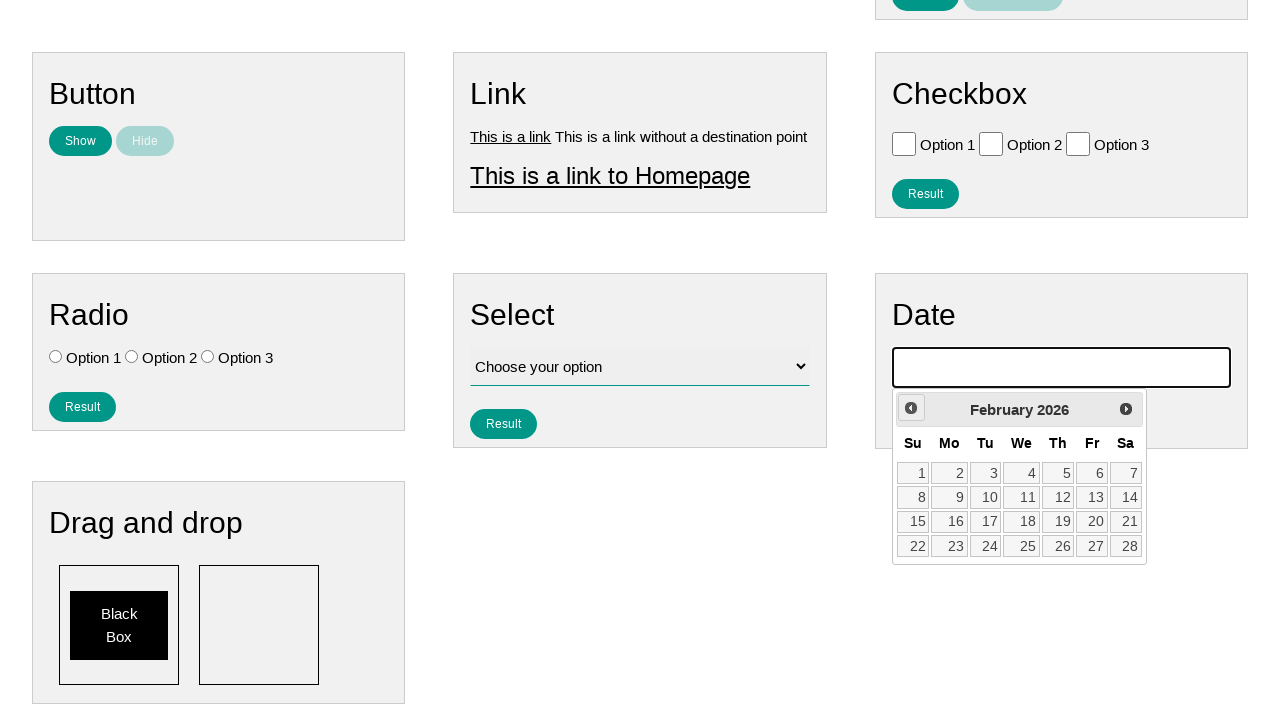

Clicked previous month button to navigate backwards (iteration 2/224) at (911, 408) on .ui-datepicker-prev
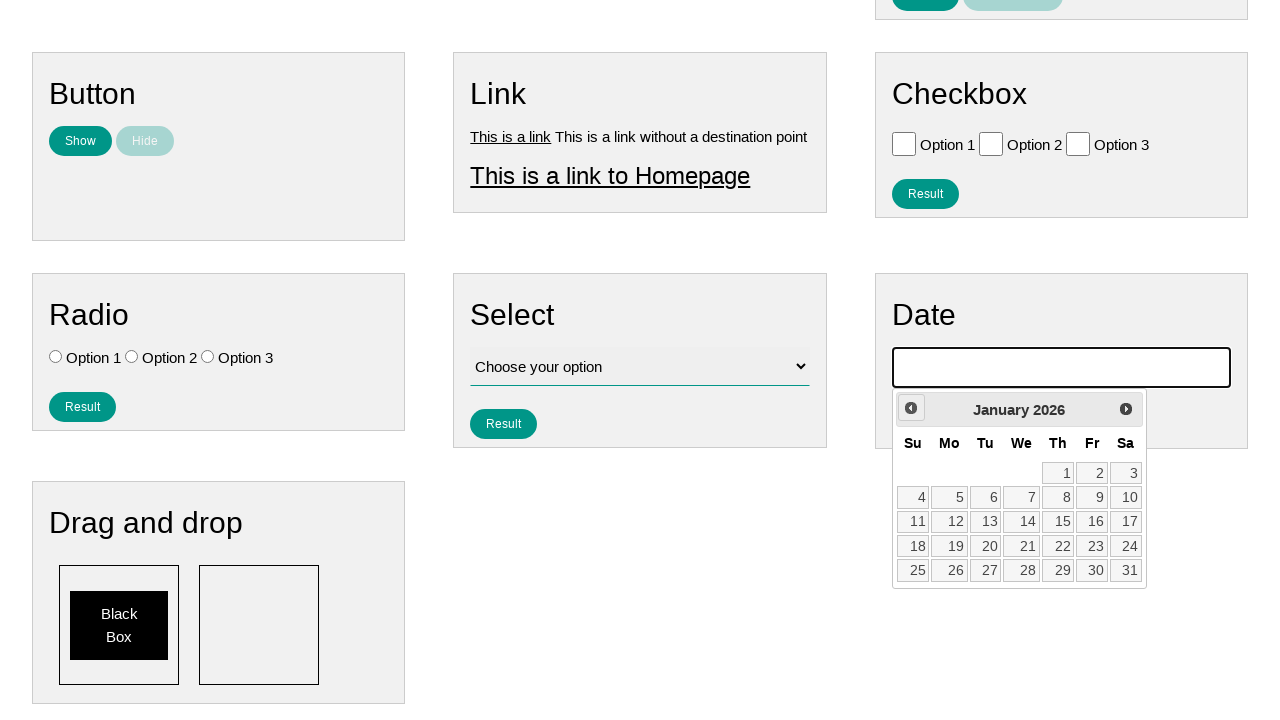

Waited for calendar animation (iteration 2/224)
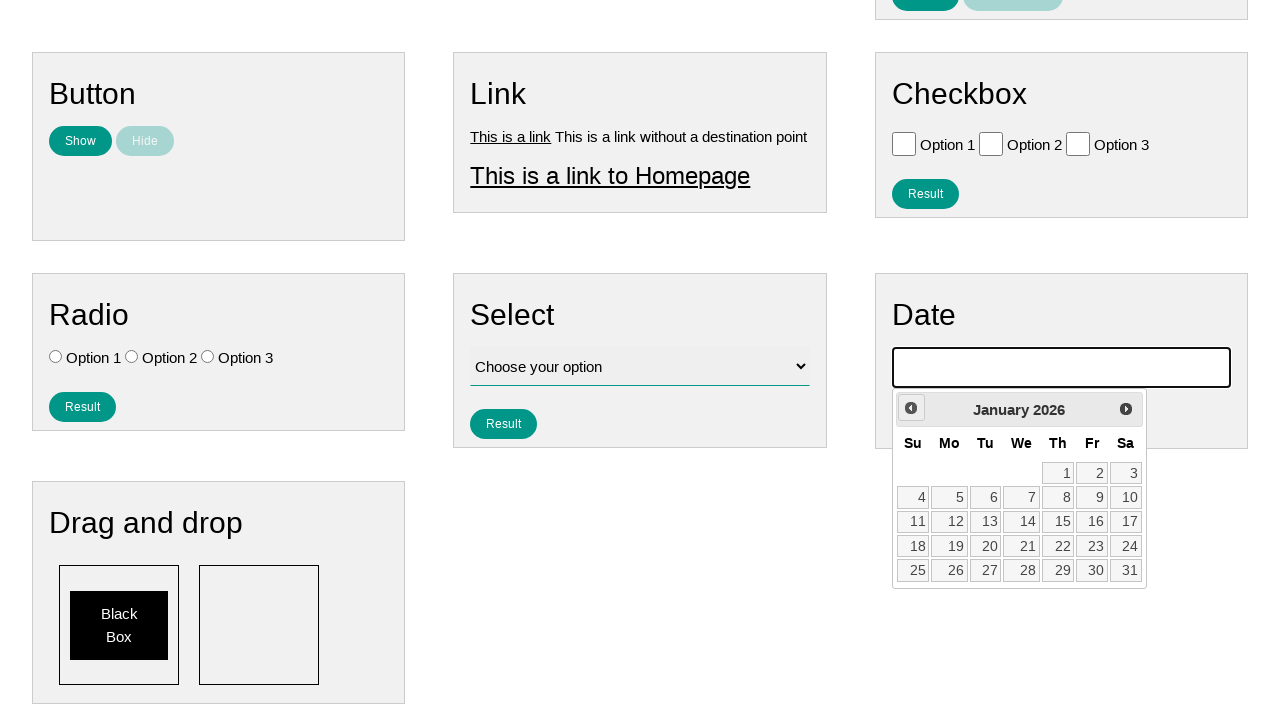

Clicked previous month button to navigate backwards (iteration 3/224) at (911, 408) on .ui-datepicker-prev
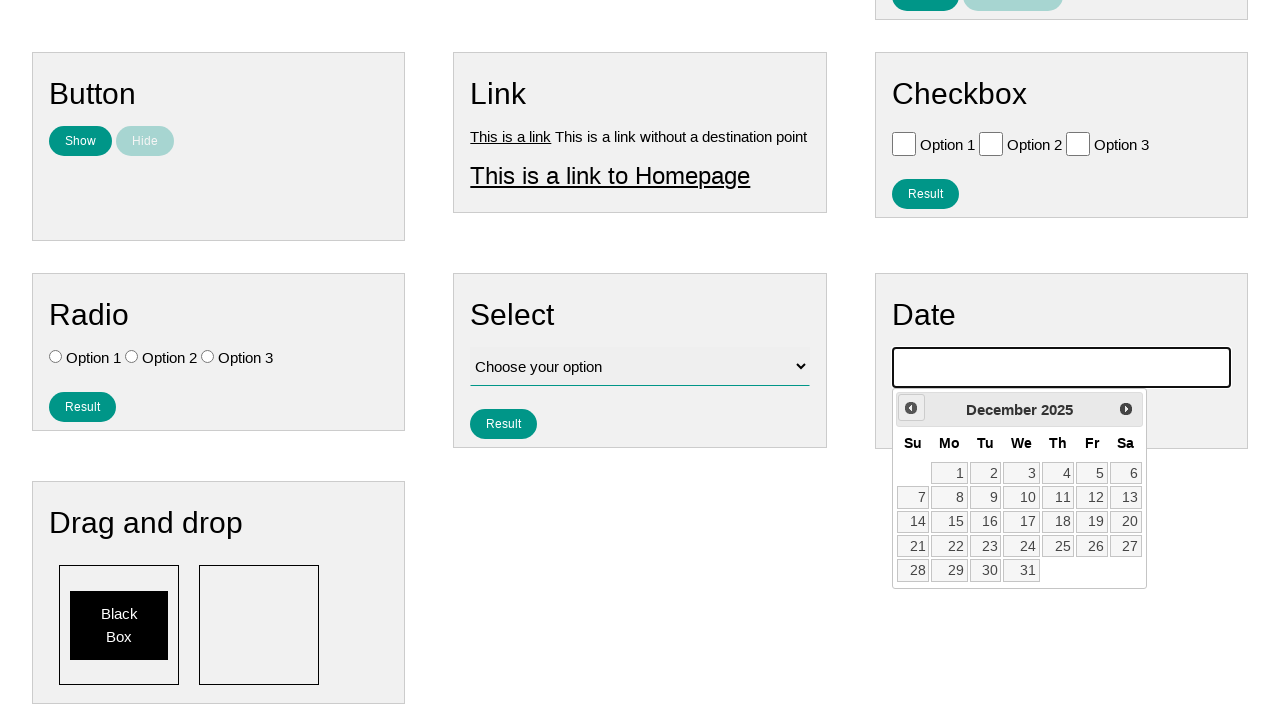

Waited for calendar animation (iteration 3/224)
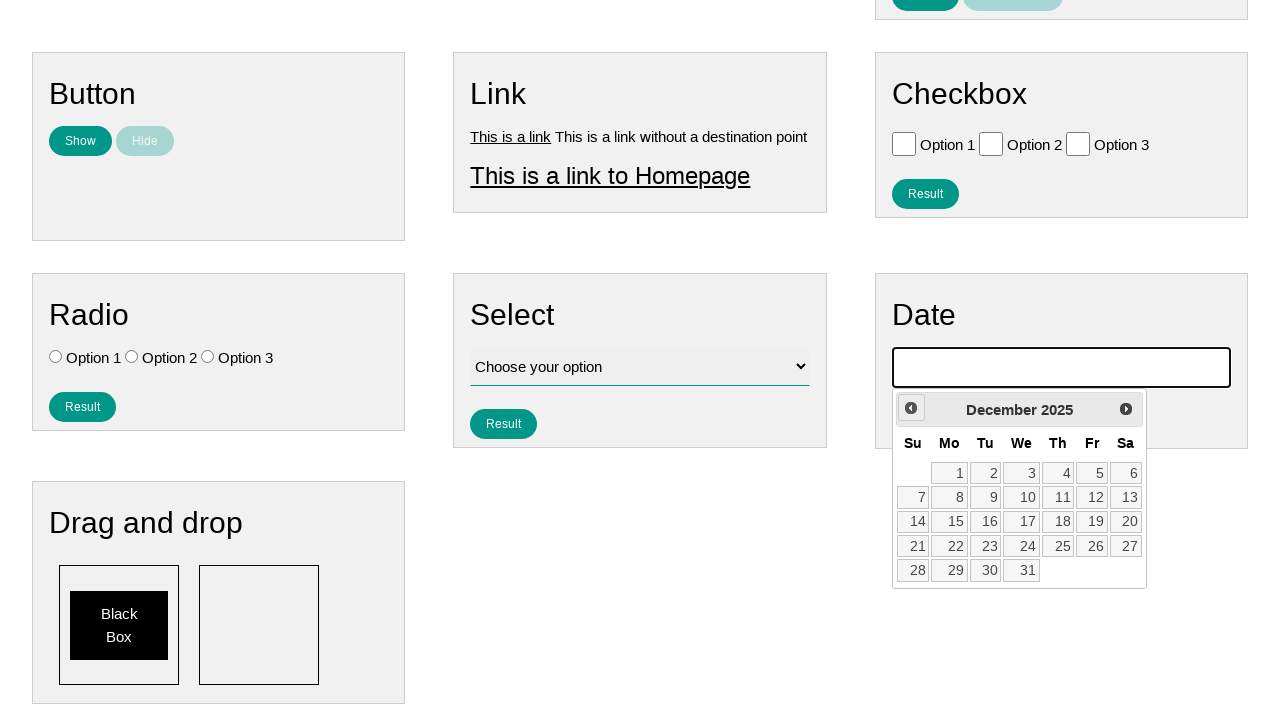

Clicked previous month button to navigate backwards (iteration 4/224) at (911, 408) on .ui-datepicker-prev
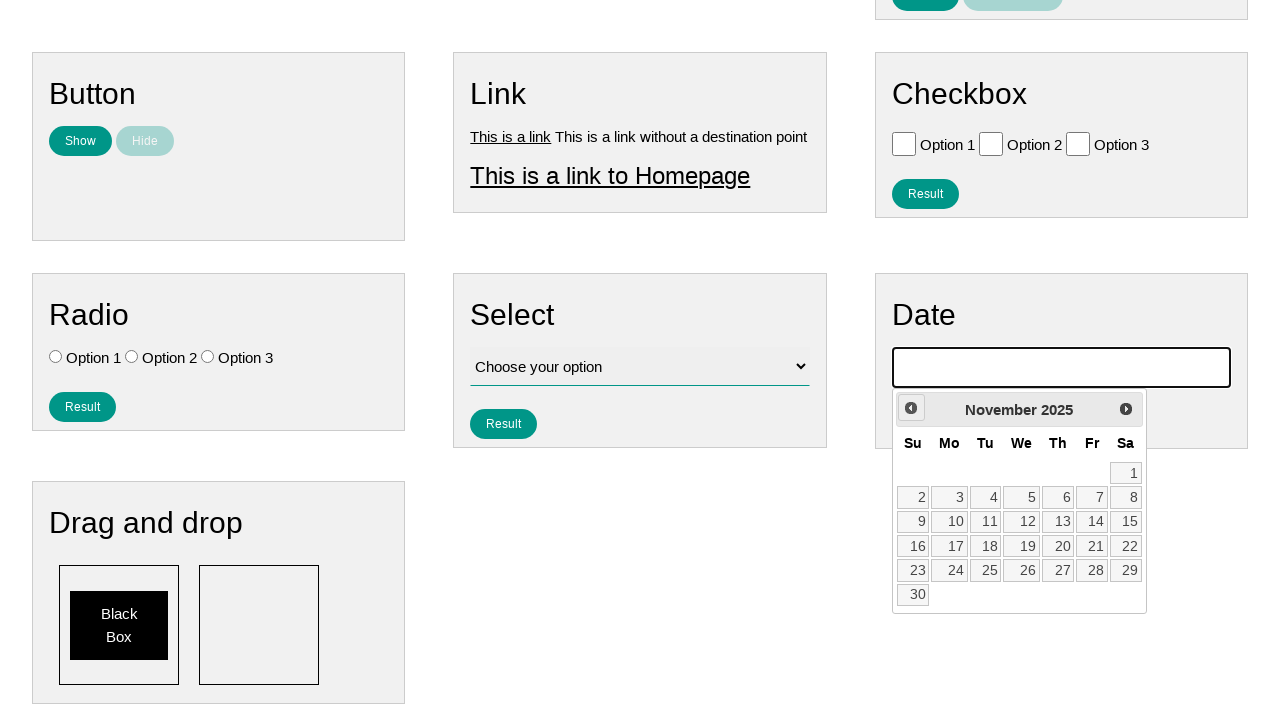

Waited for calendar animation (iteration 4/224)
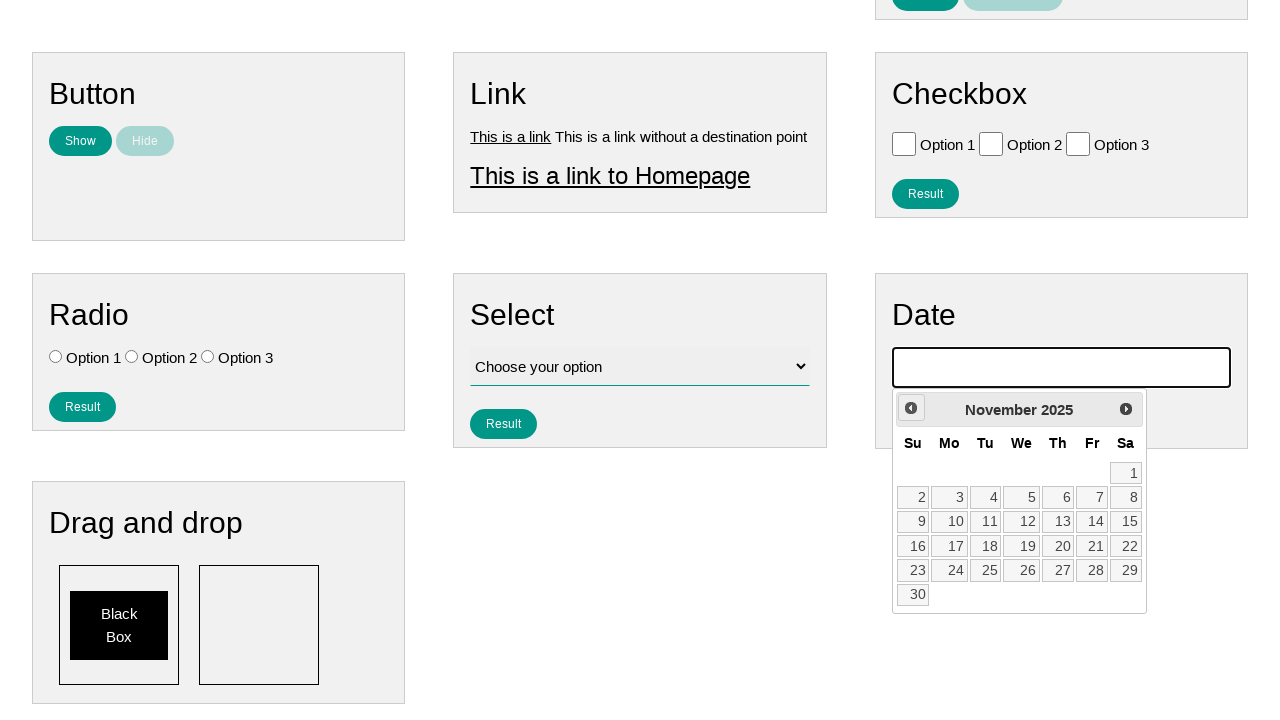

Clicked previous month button to navigate backwards (iteration 5/224) at (911, 408) on .ui-datepicker-prev
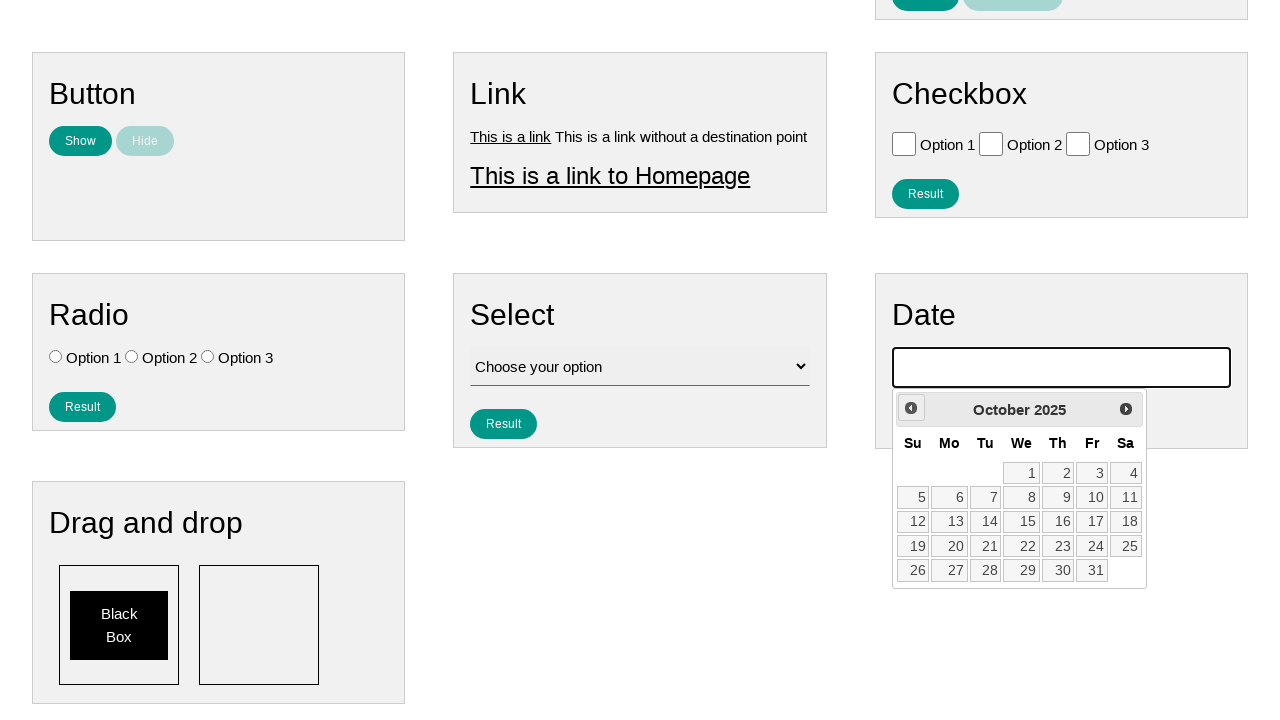

Waited for calendar animation (iteration 5/224)
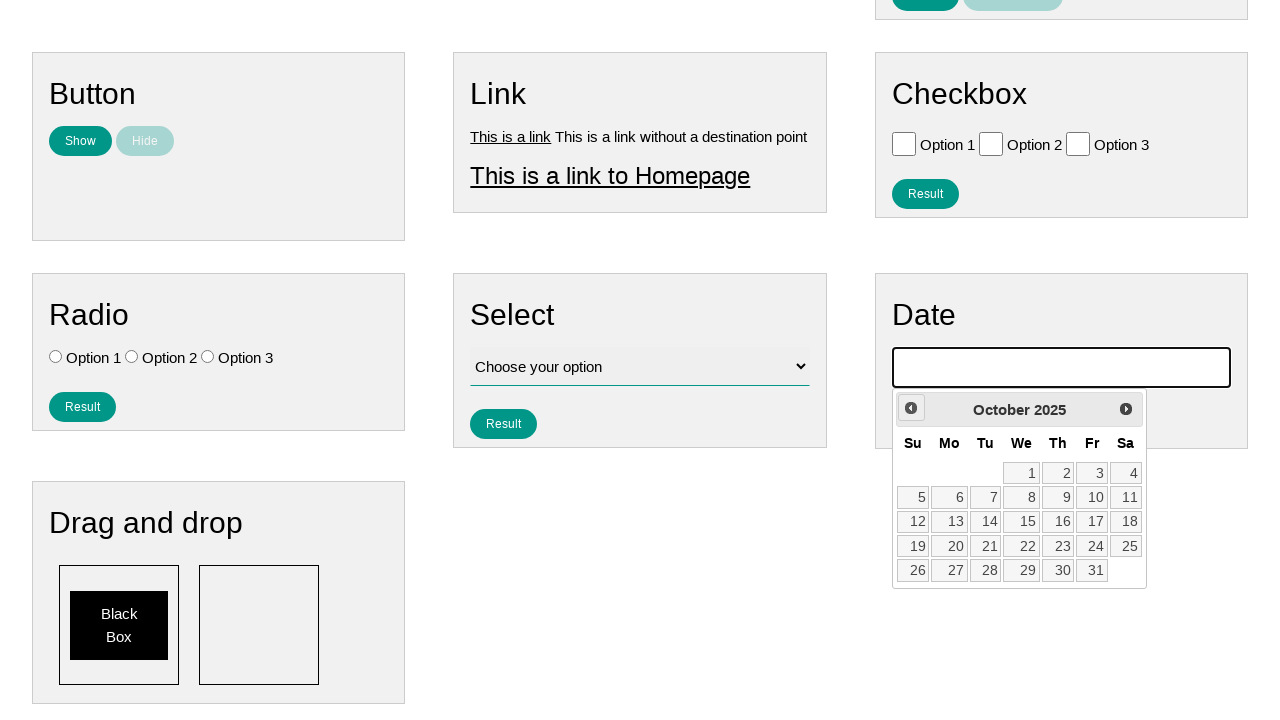

Clicked previous month button to navigate backwards (iteration 6/224) at (911, 408) on .ui-datepicker-prev
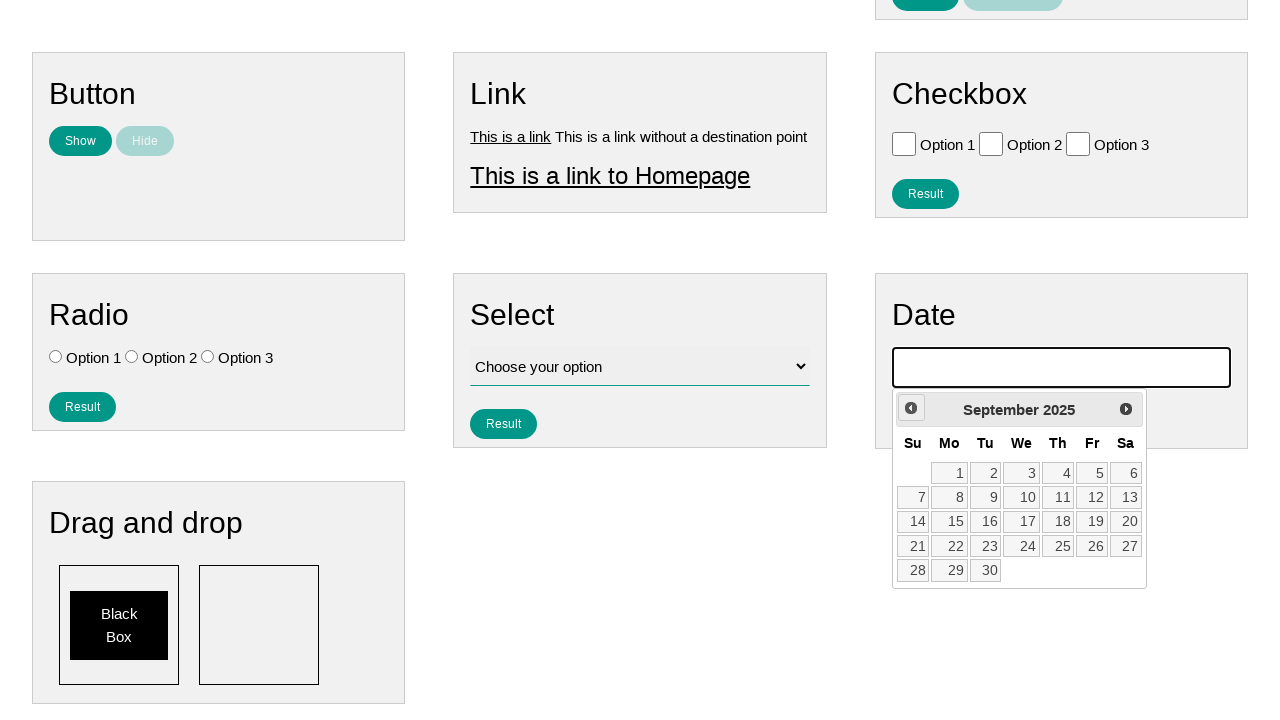

Waited for calendar animation (iteration 6/224)
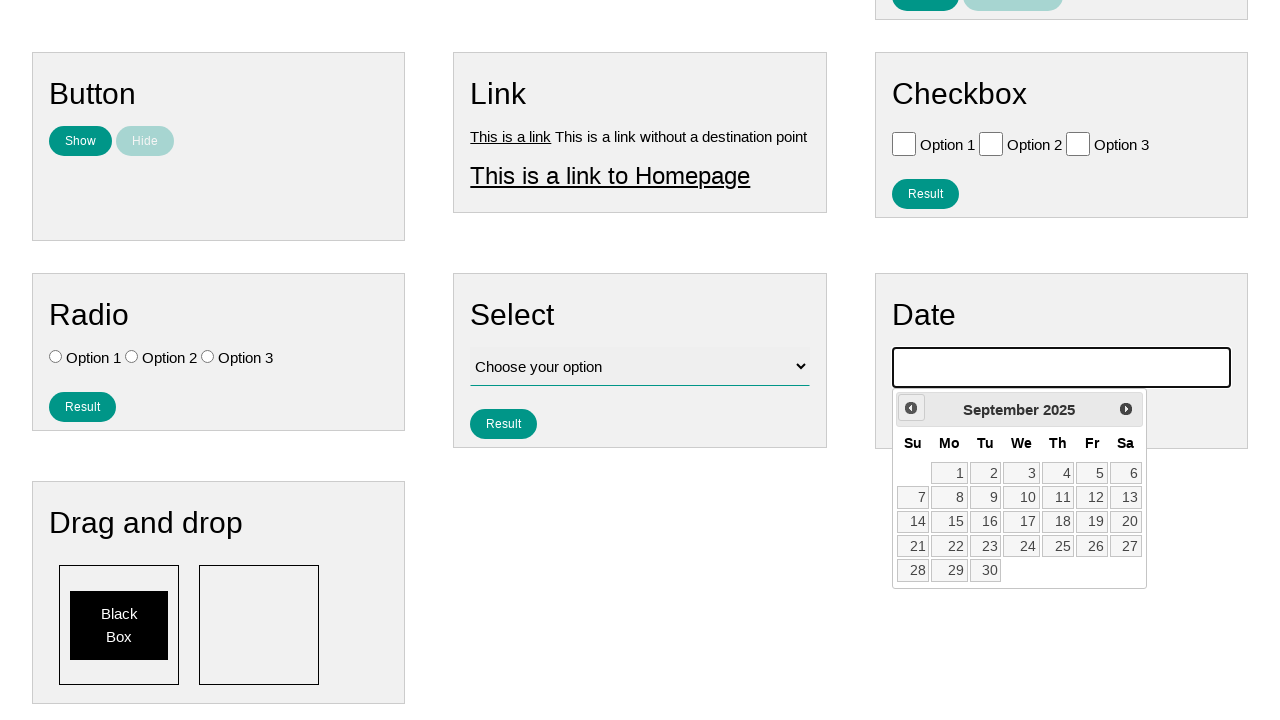

Clicked previous month button to navigate backwards (iteration 7/224) at (911, 408) on .ui-datepicker-prev
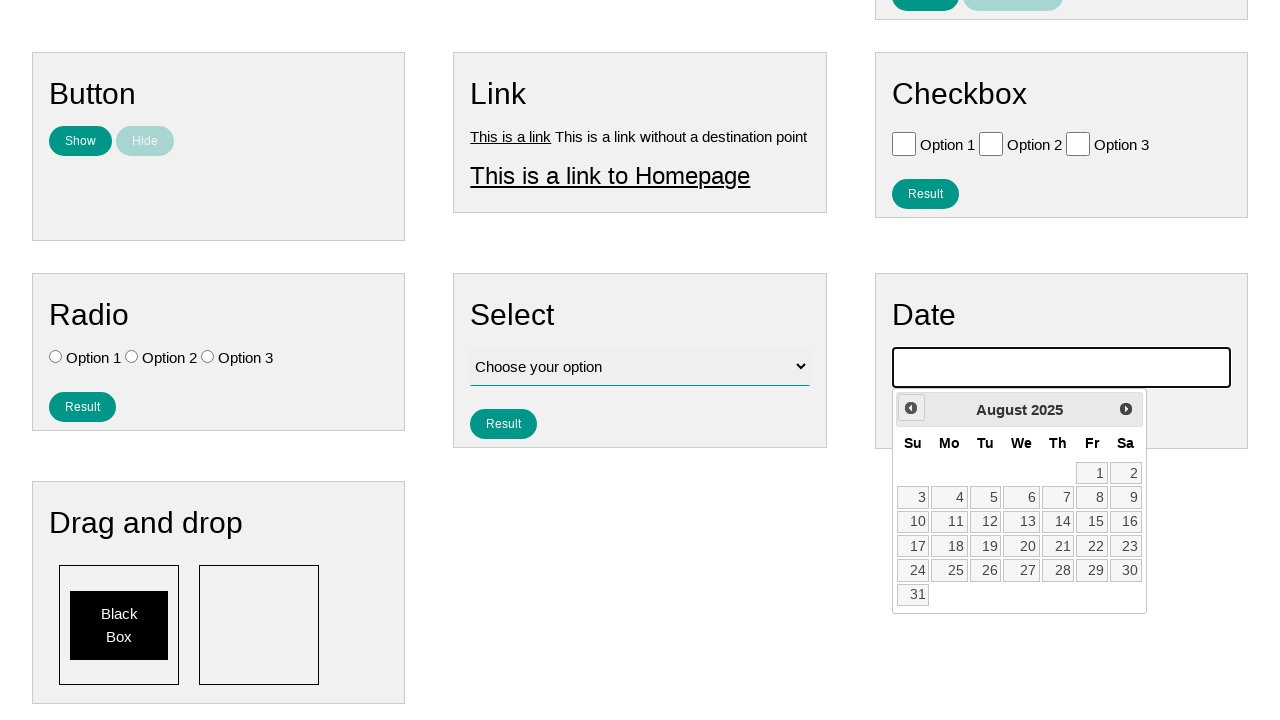

Waited for calendar animation (iteration 7/224)
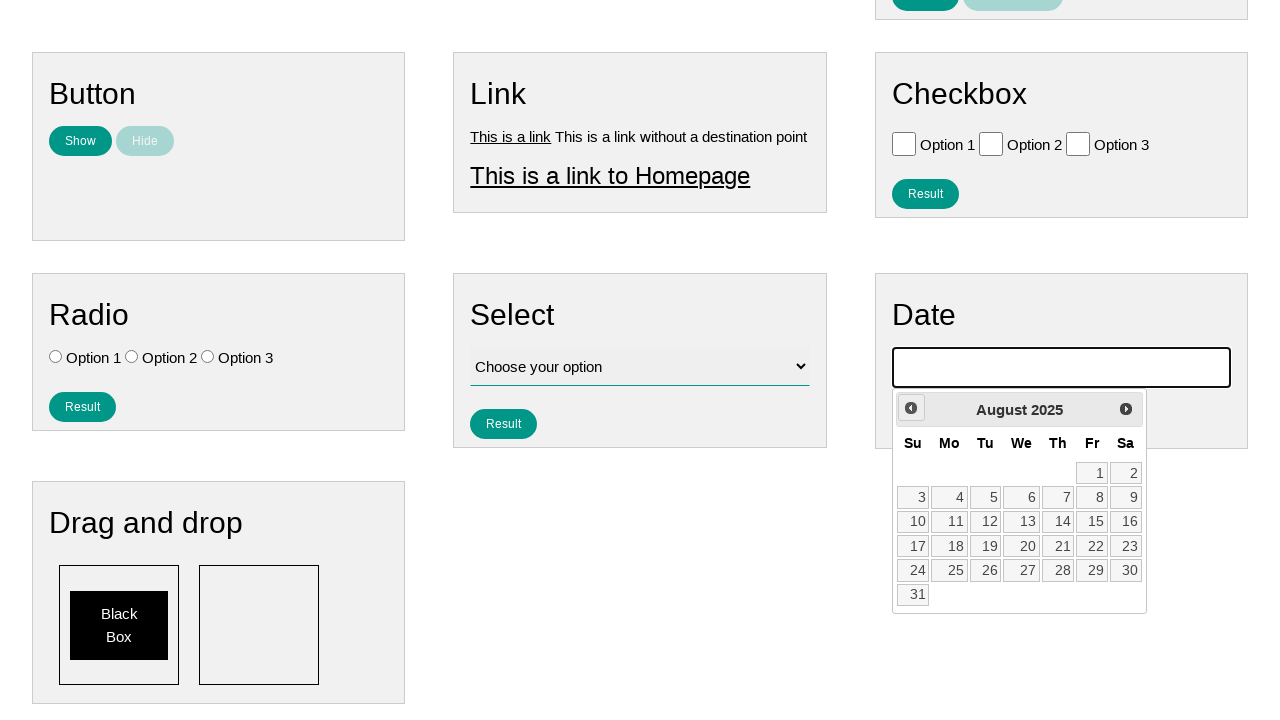

Clicked previous month button to navigate backwards (iteration 8/224) at (911, 408) on .ui-datepicker-prev
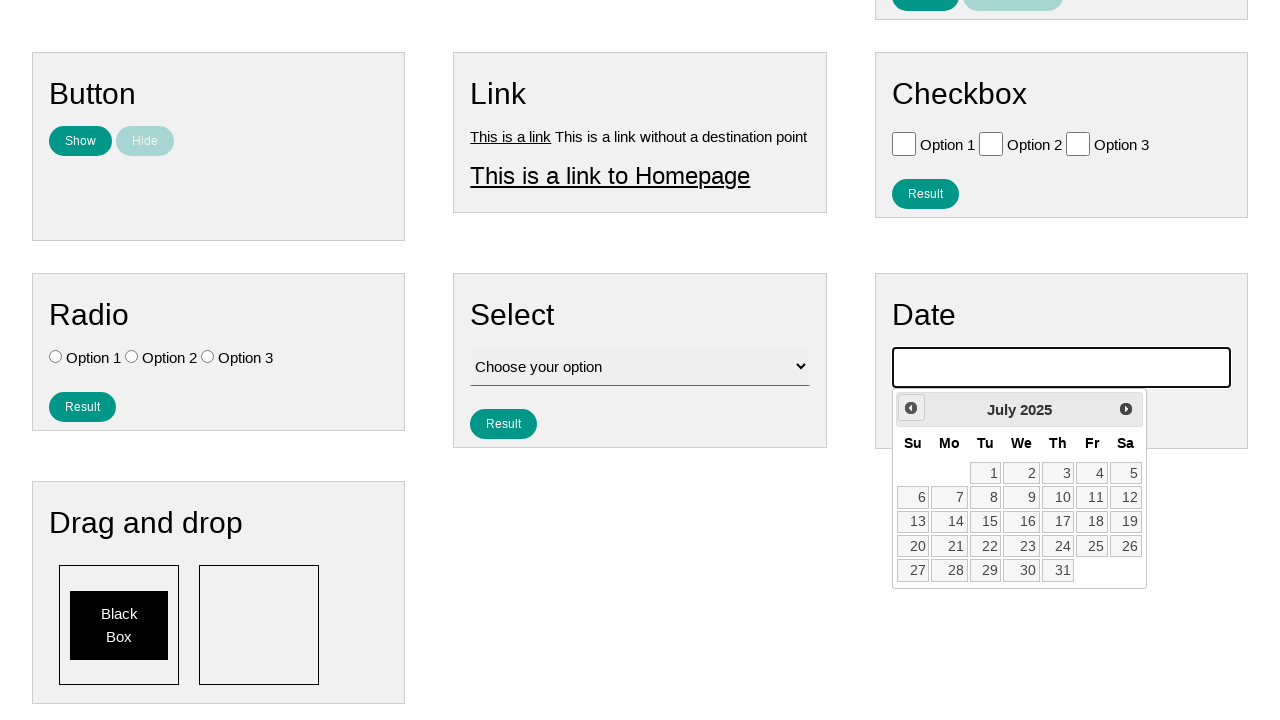

Waited for calendar animation (iteration 8/224)
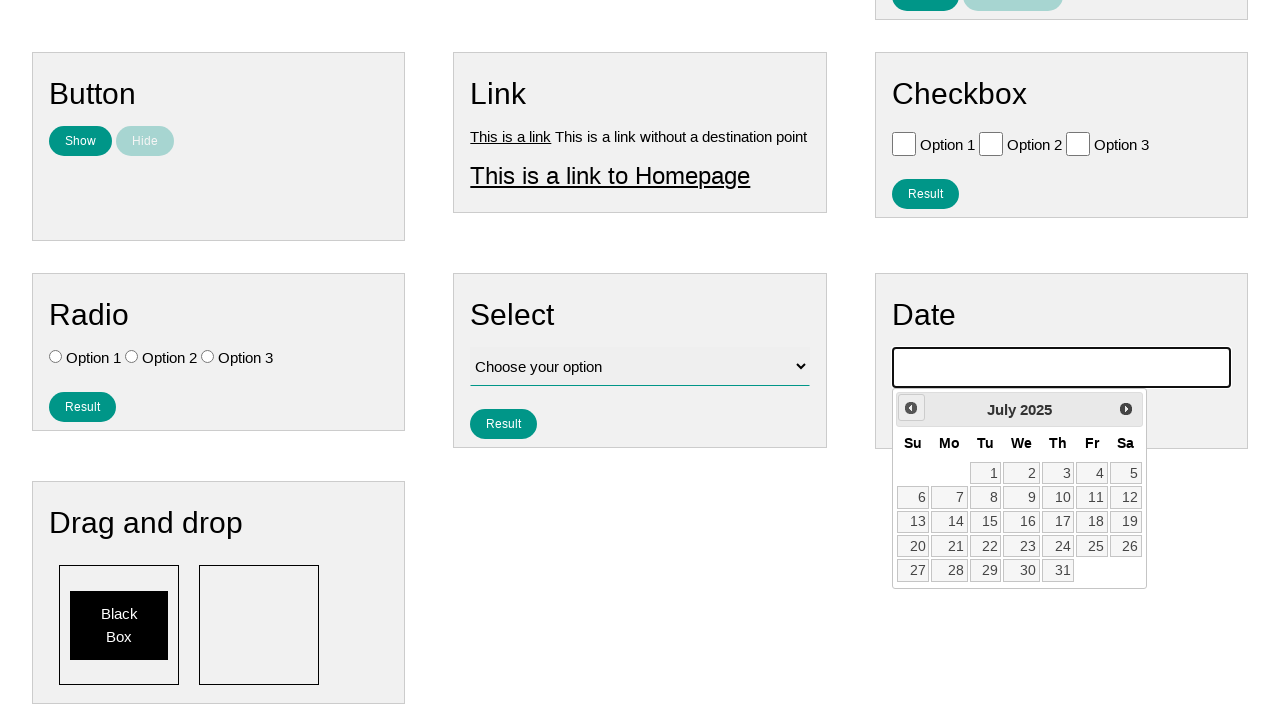

Clicked previous month button to navigate backwards (iteration 9/224) at (911, 408) on .ui-datepicker-prev
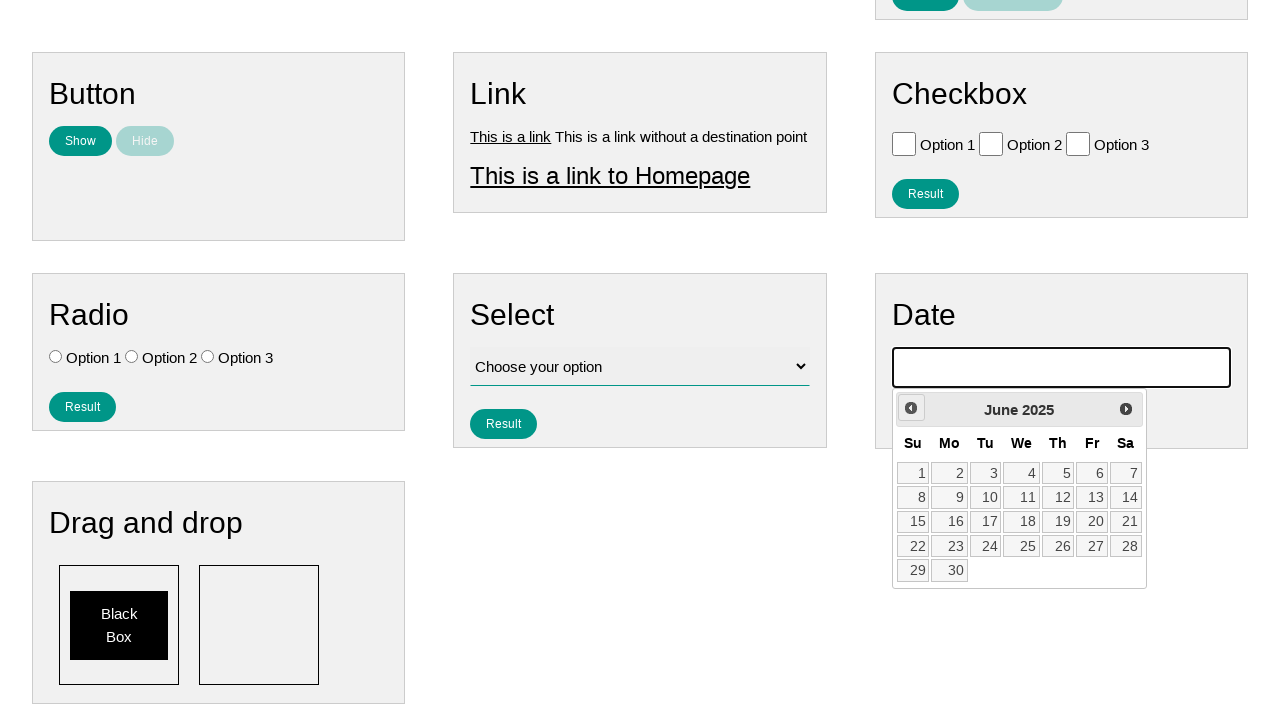

Waited for calendar animation (iteration 9/224)
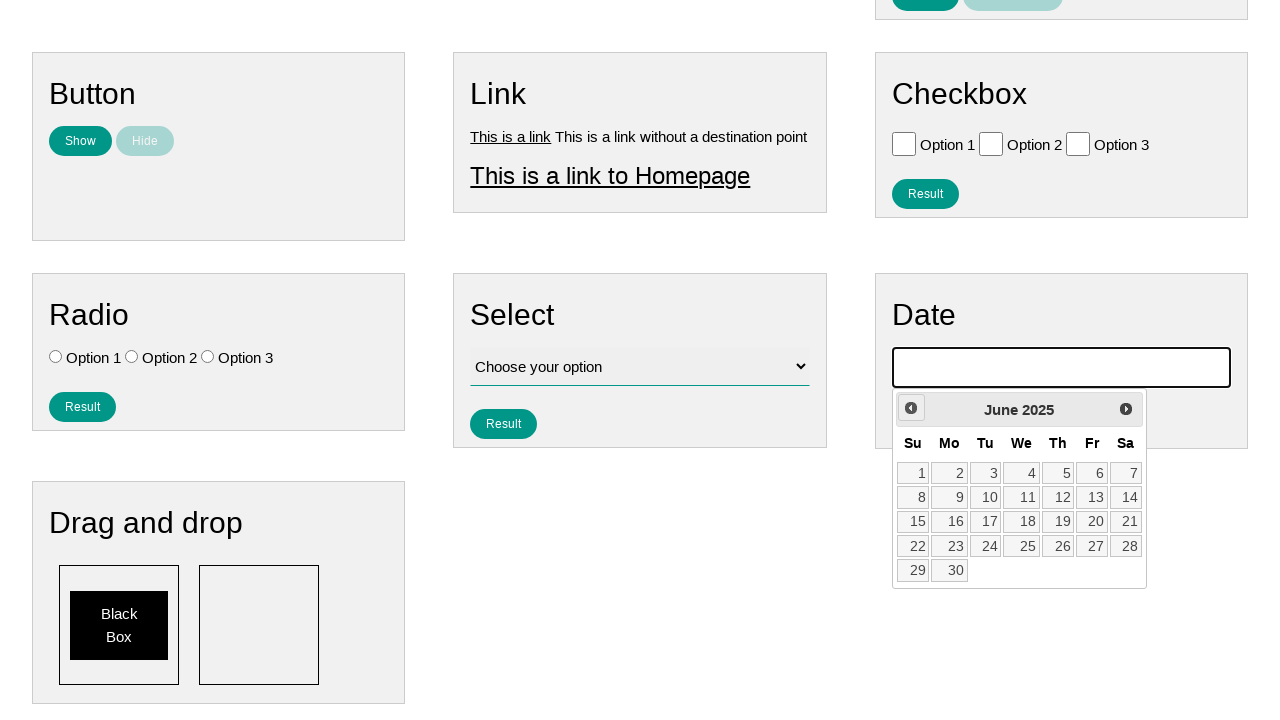

Clicked previous month button to navigate backwards (iteration 10/224) at (911, 408) on .ui-datepicker-prev
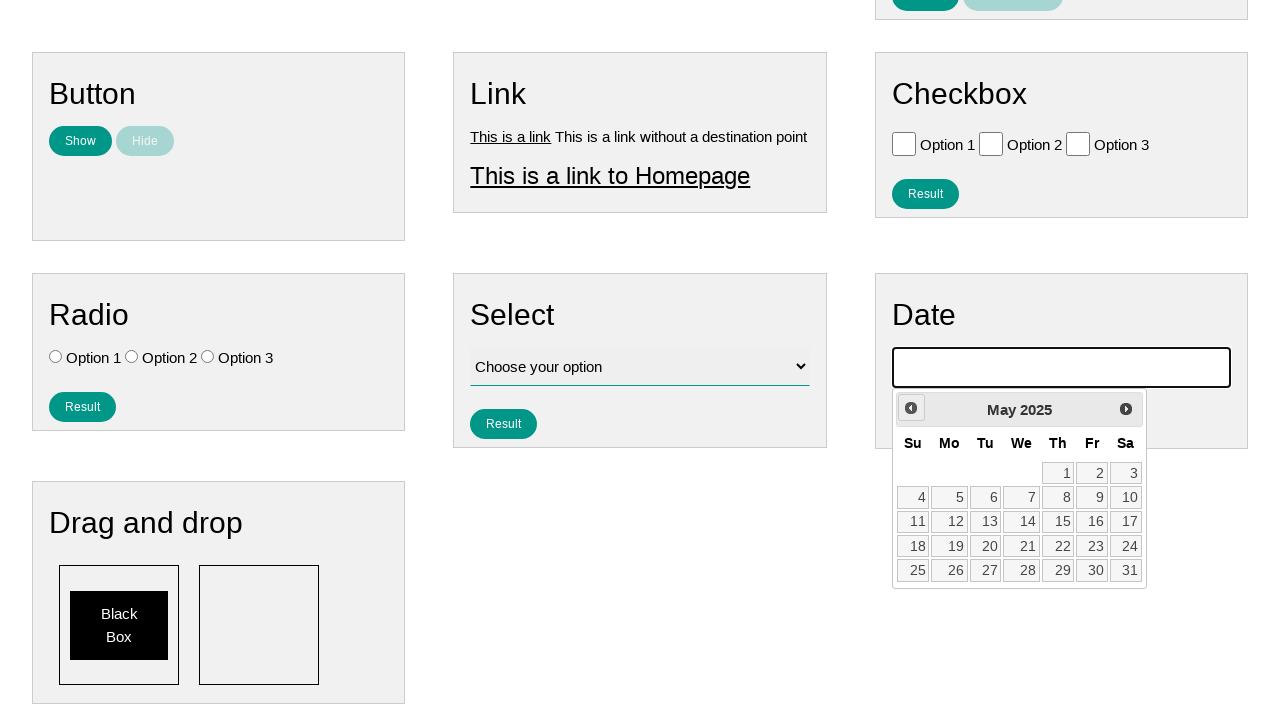

Waited for calendar animation (iteration 10/224)
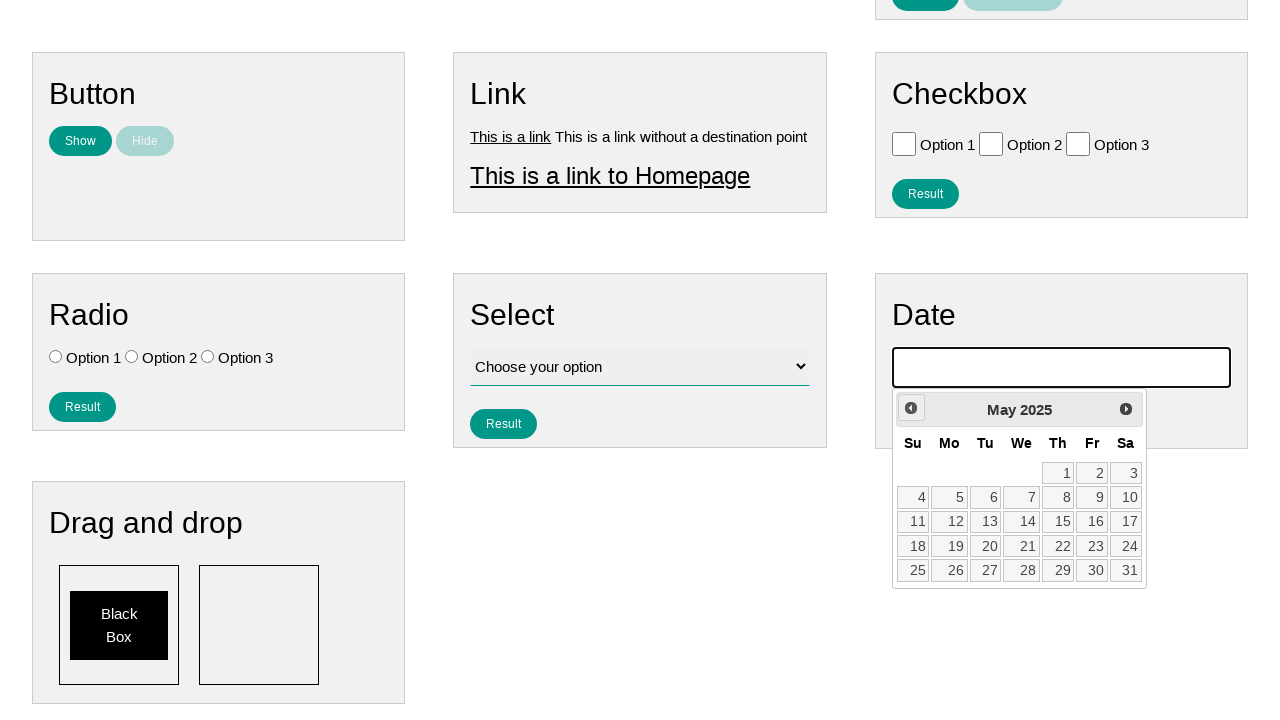

Clicked previous month button to navigate backwards (iteration 11/224) at (911, 408) on .ui-datepicker-prev
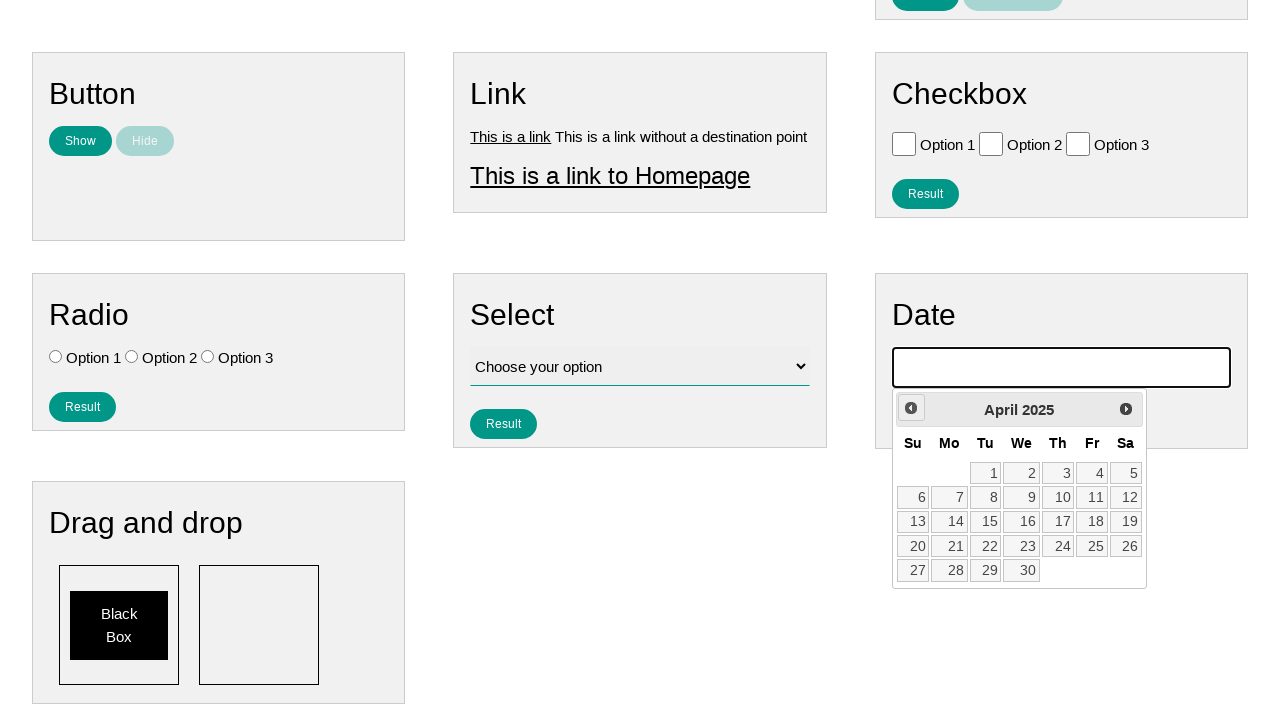

Waited for calendar animation (iteration 11/224)
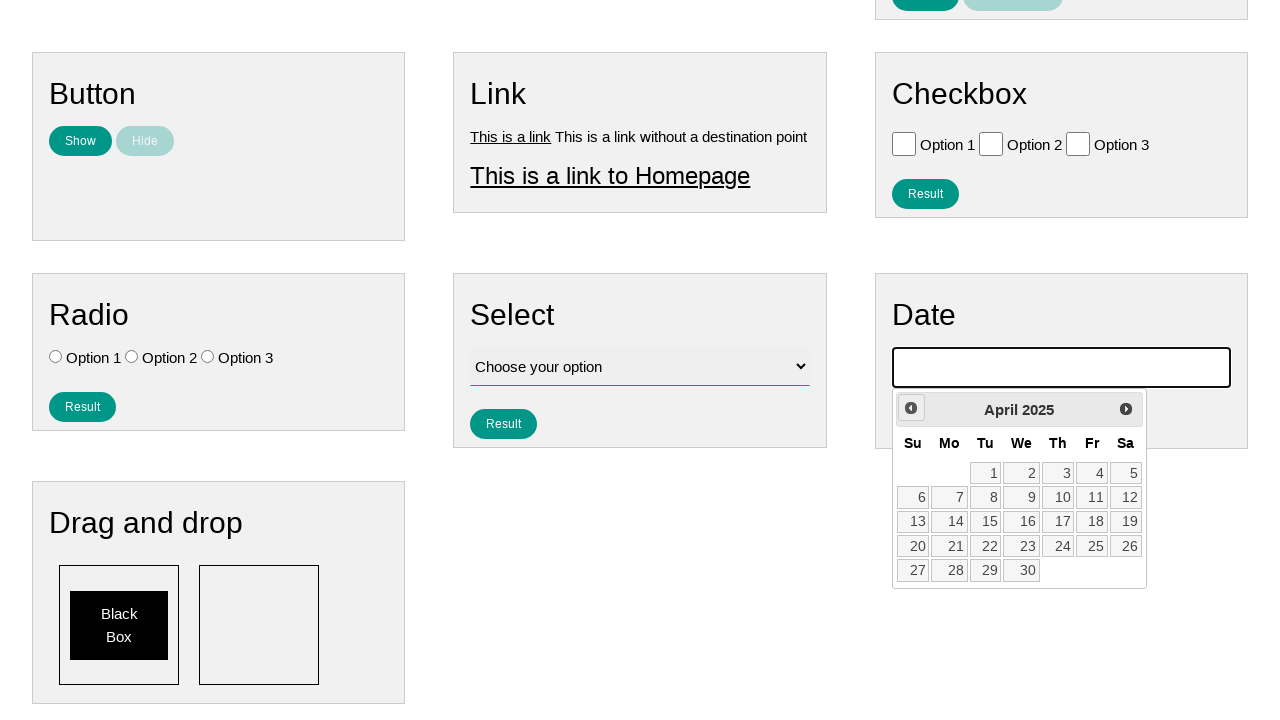

Clicked previous month button to navigate backwards (iteration 12/224) at (911, 408) on .ui-datepicker-prev
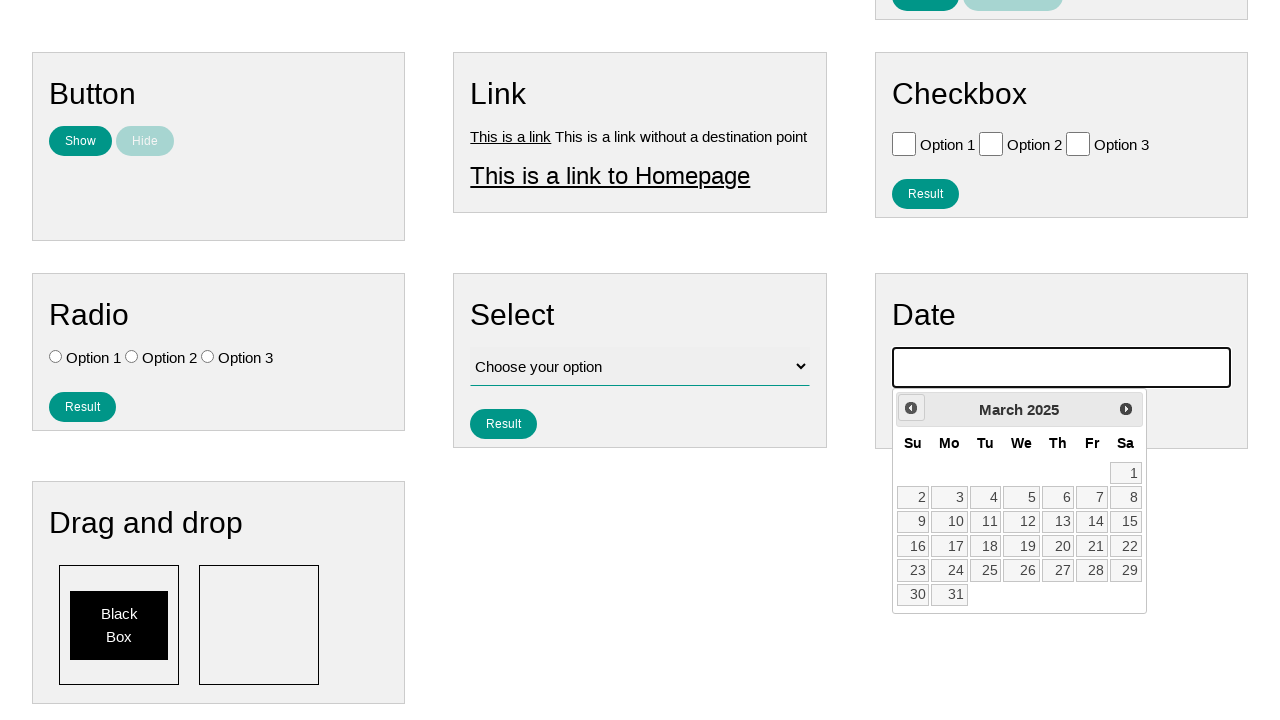

Waited for calendar animation (iteration 12/224)
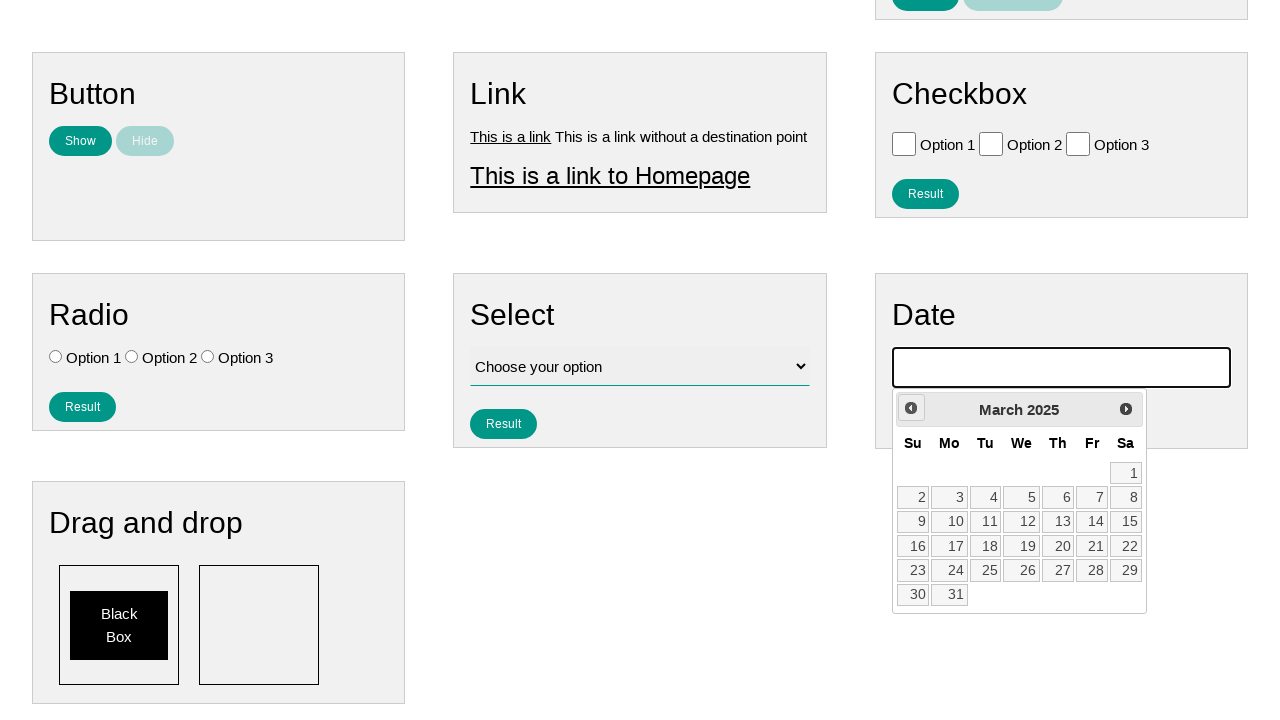

Clicked previous month button to navigate backwards (iteration 13/224) at (911, 408) on .ui-datepicker-prev
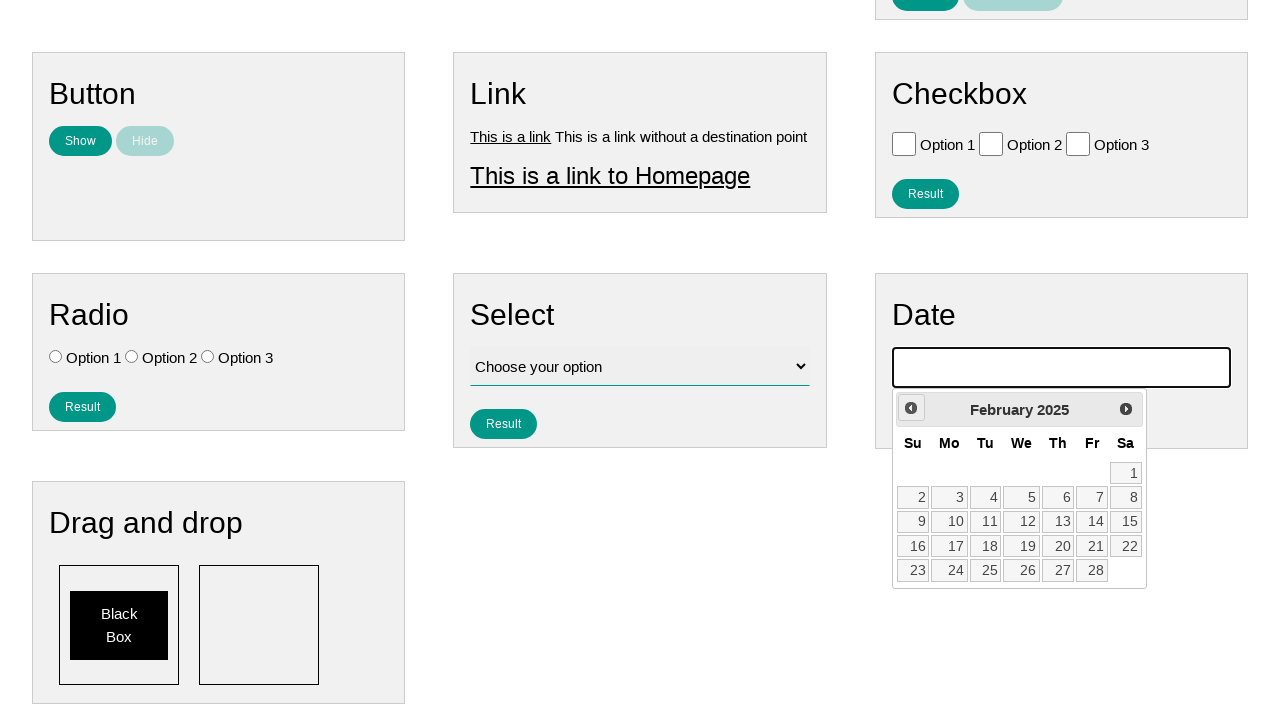

Waited for calendar animation (iteration 13/224)
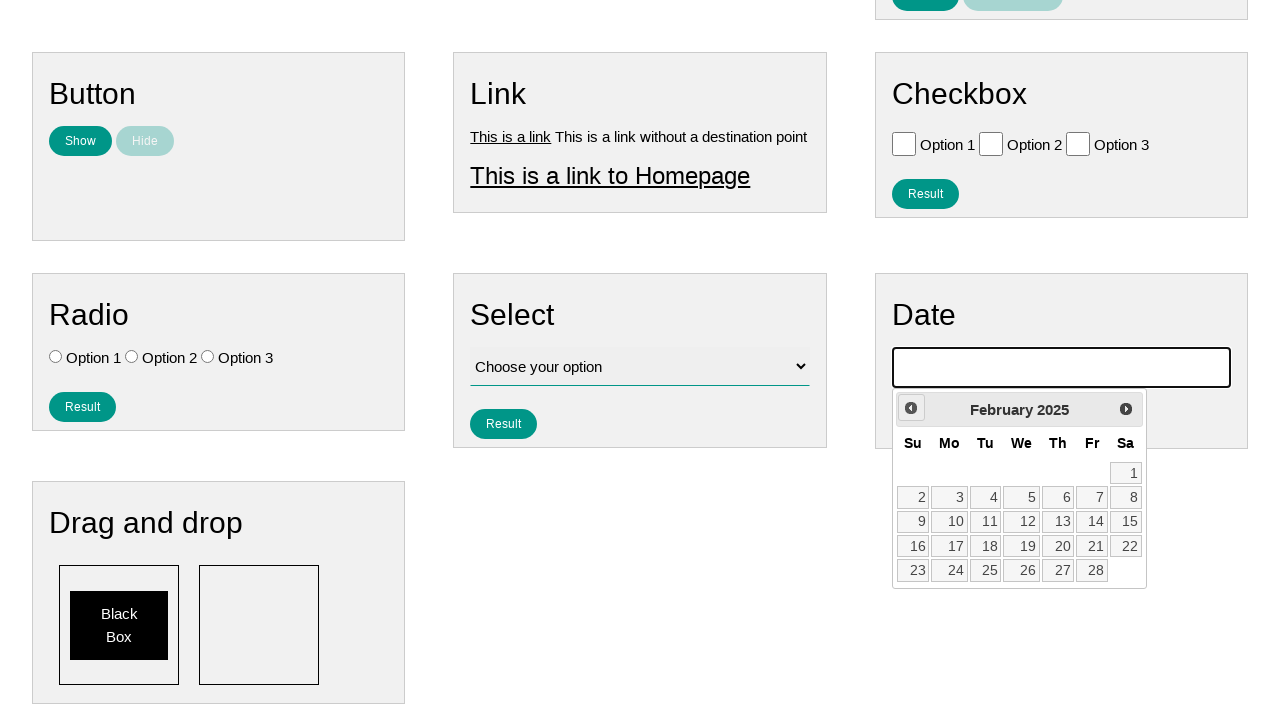

Clicked previous month button to navigate backwards (iteration 14/224) at (911, 408) on .ui-datepicker-prev
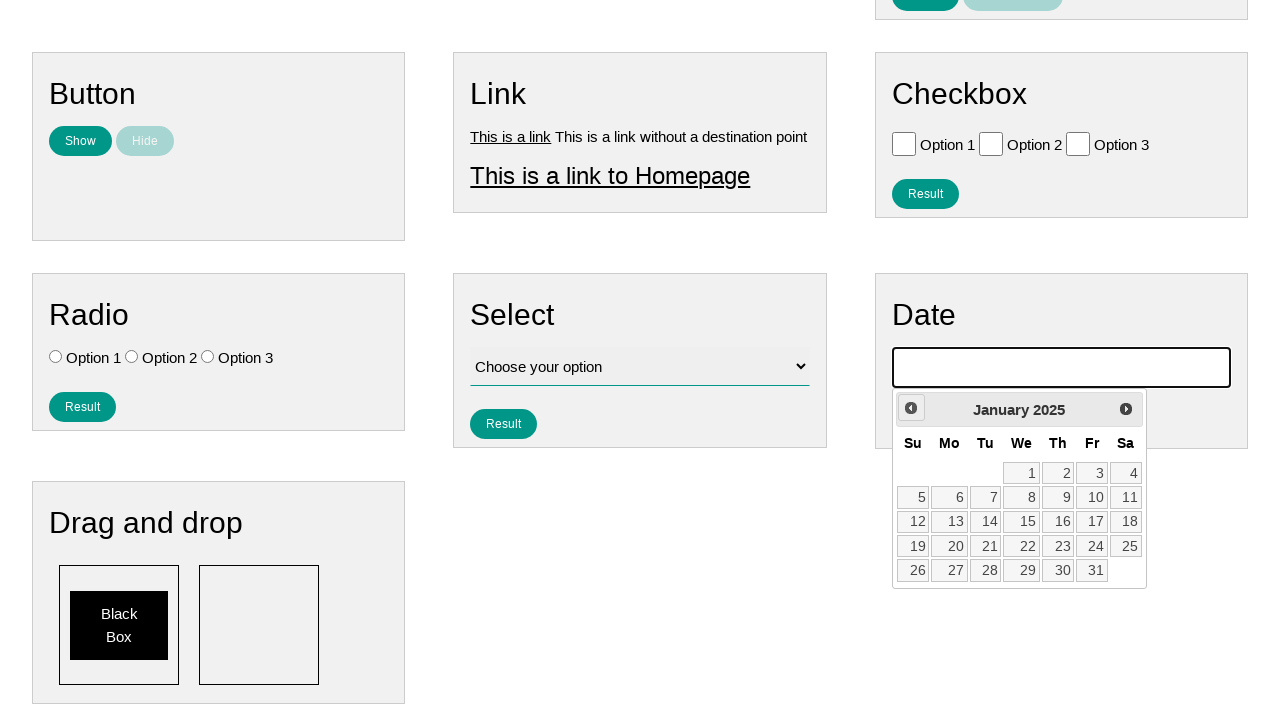

Waited for calendar animation (iteration 14/224)
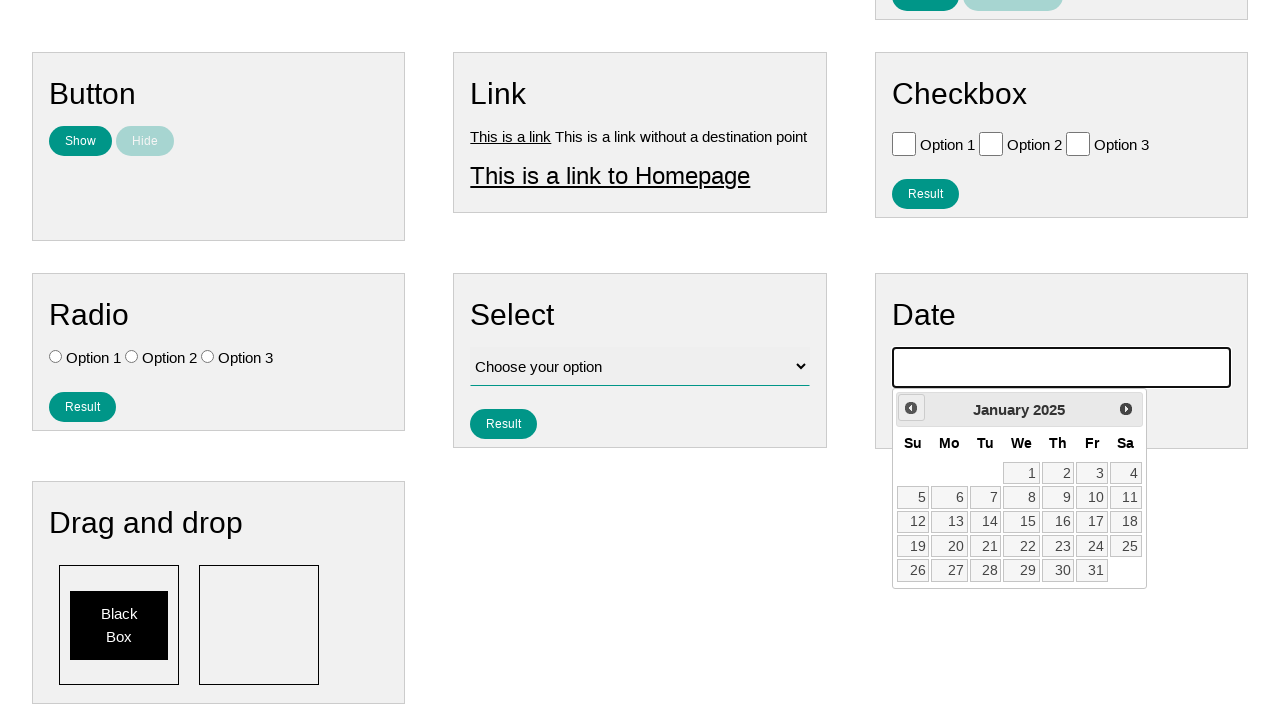

Clicked previous month button to navigate backwards (iteration 15/224) at (911, 408) on .ui-datepicker-prev
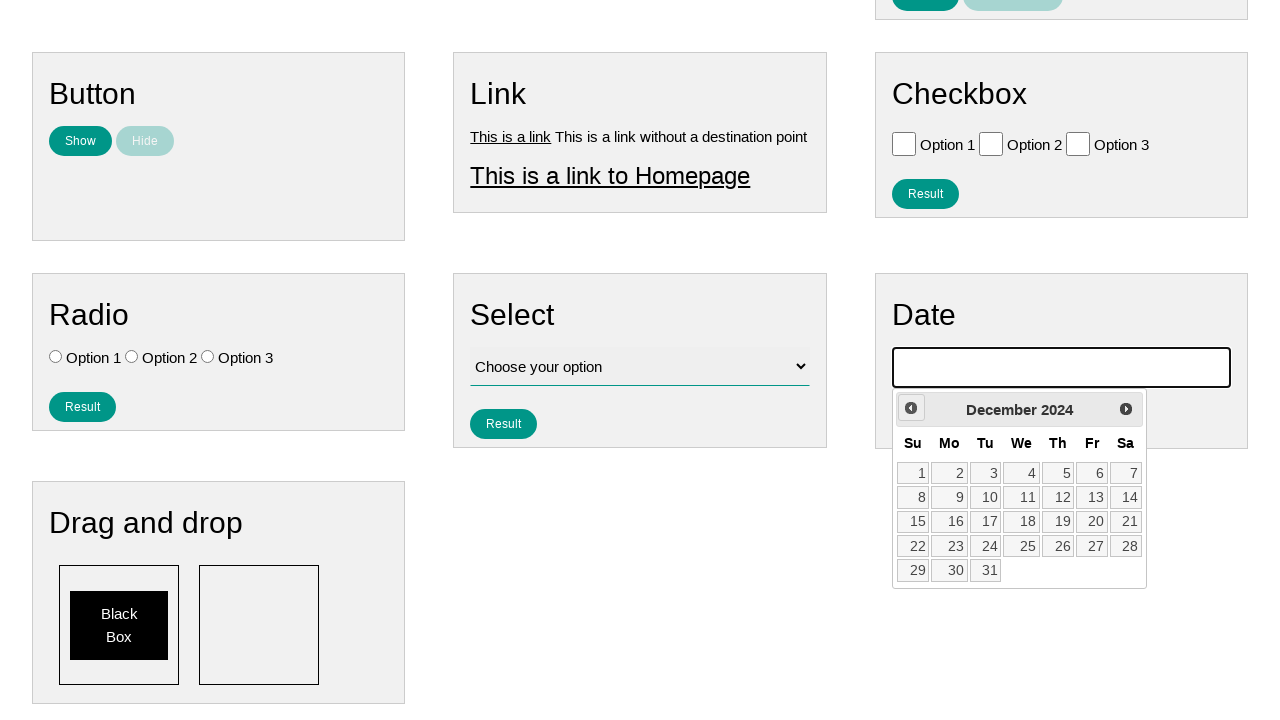

Waited for calendar animation (iteration 15/224)
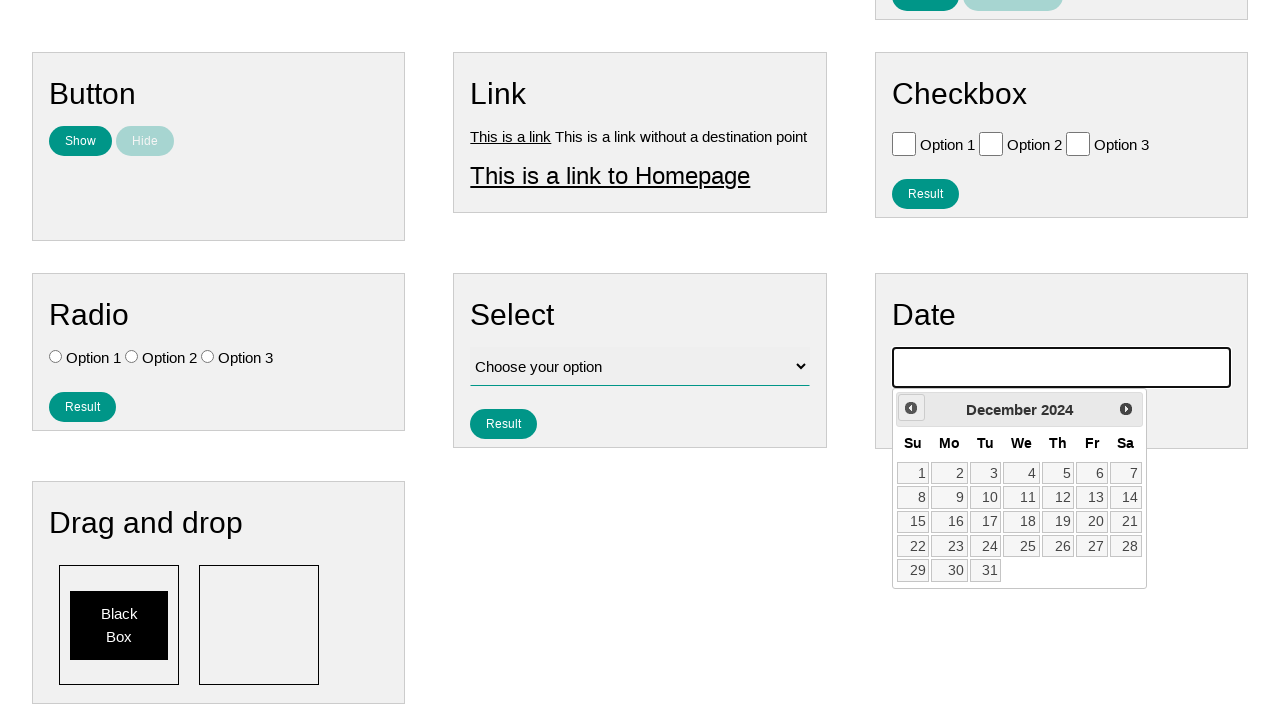

Clicked previous month button to navigate backwards (iteration 16/224) at (911, 408) on .ui-datepicker-prev
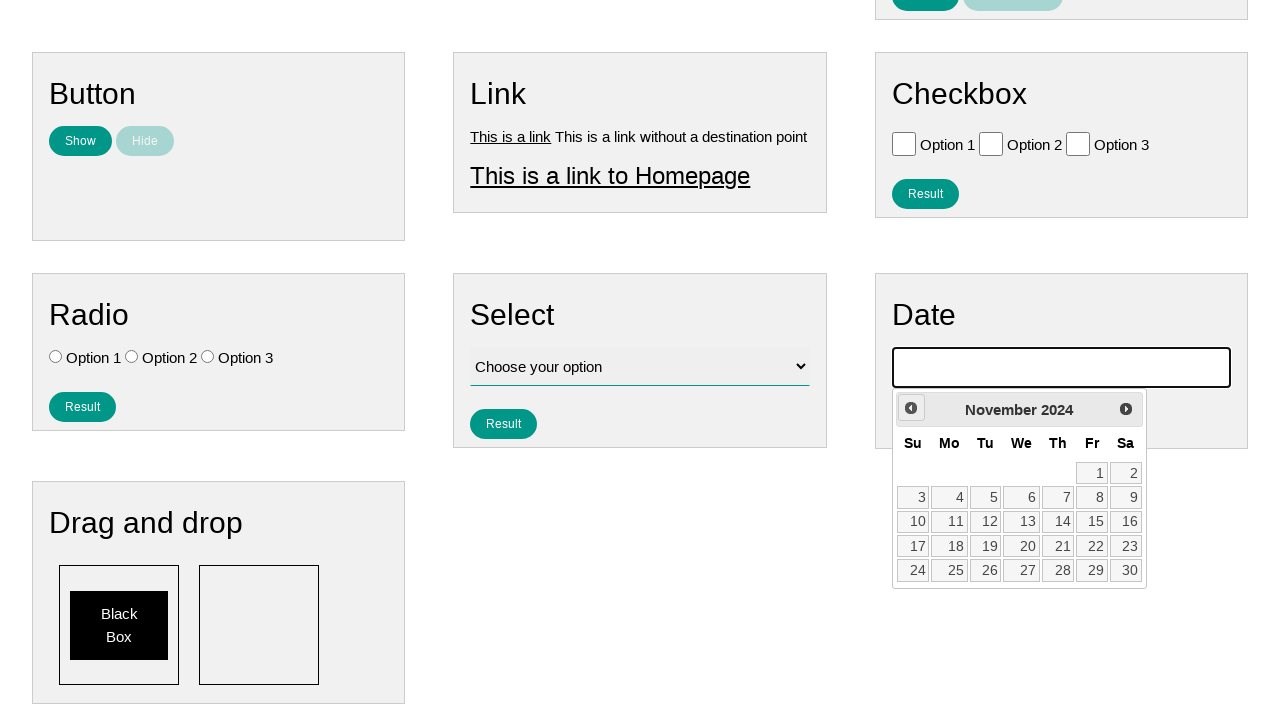

Waited for calendar animation (iteration 16/224)
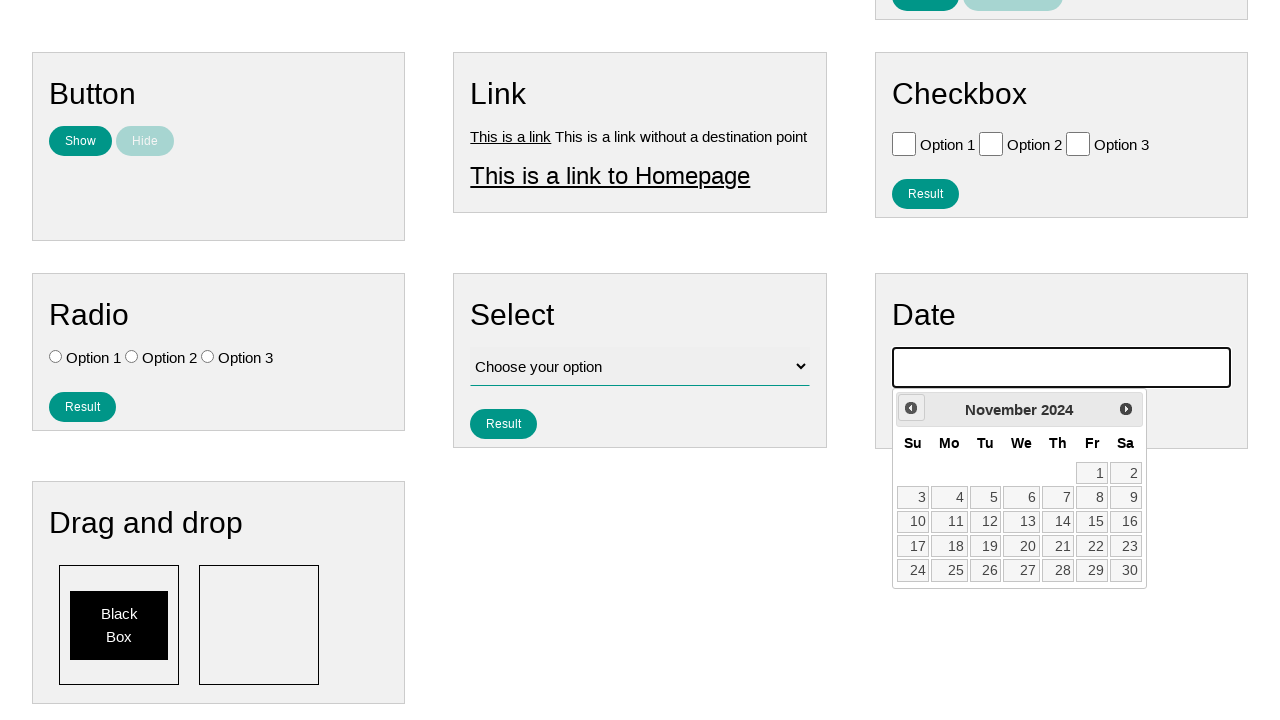

Clicked previous month button to navigate backwards (iteration 17/224) at (911, 408) on .ui-datepicker-prev
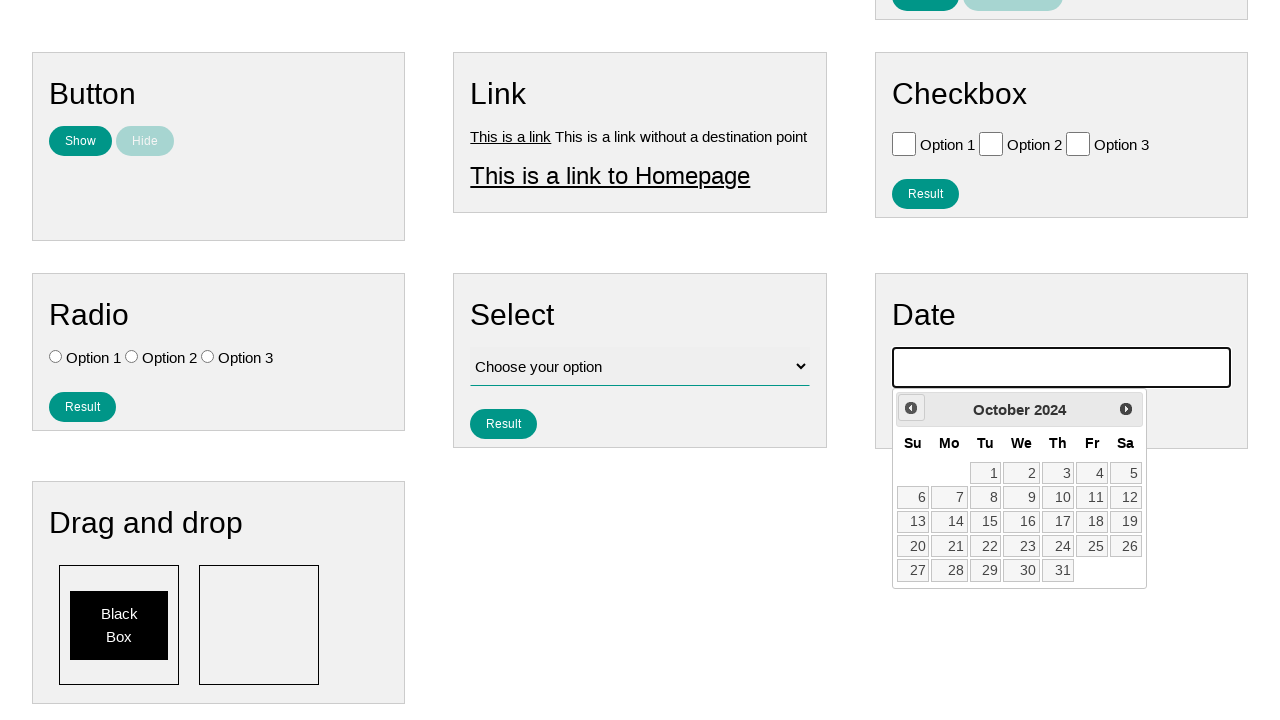

Waited for calendar animation (iteration 17/224)
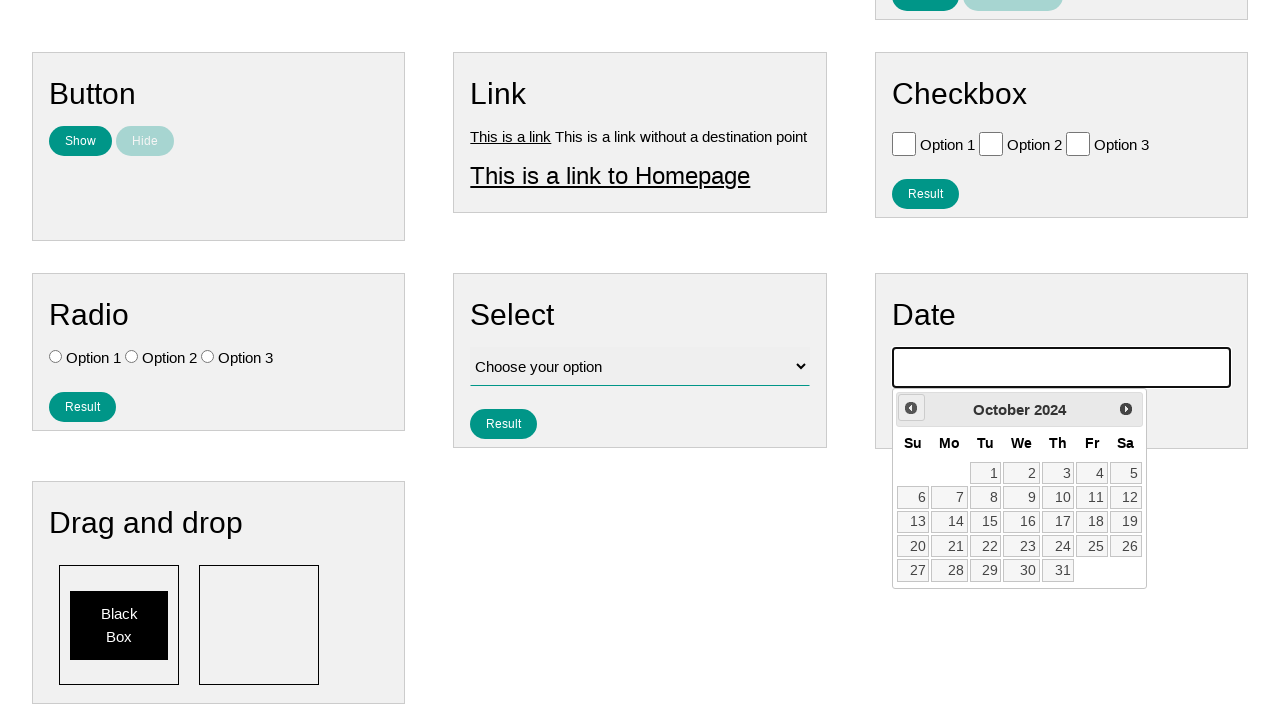

Clicked previous month button to navigate backwards (iteration 18/224) at (911, 408) on .ui-datepicker-prev
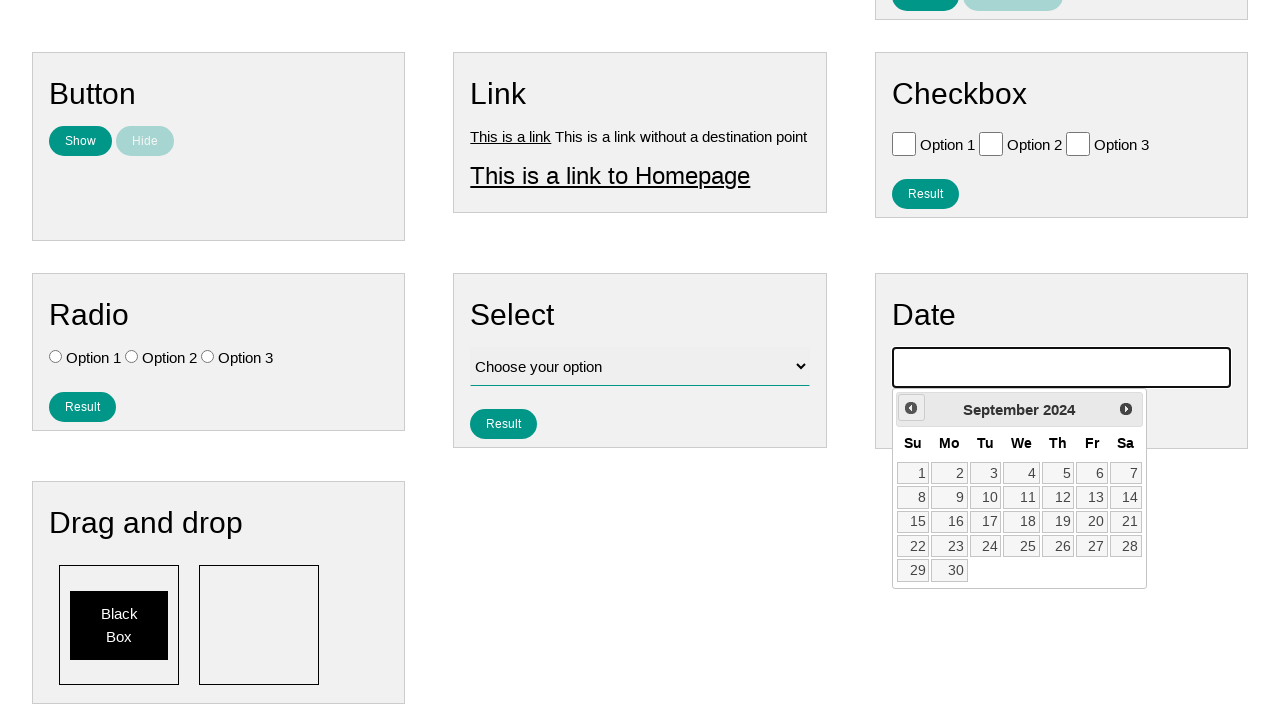

Waited for calendar animation (iteration 18/224)
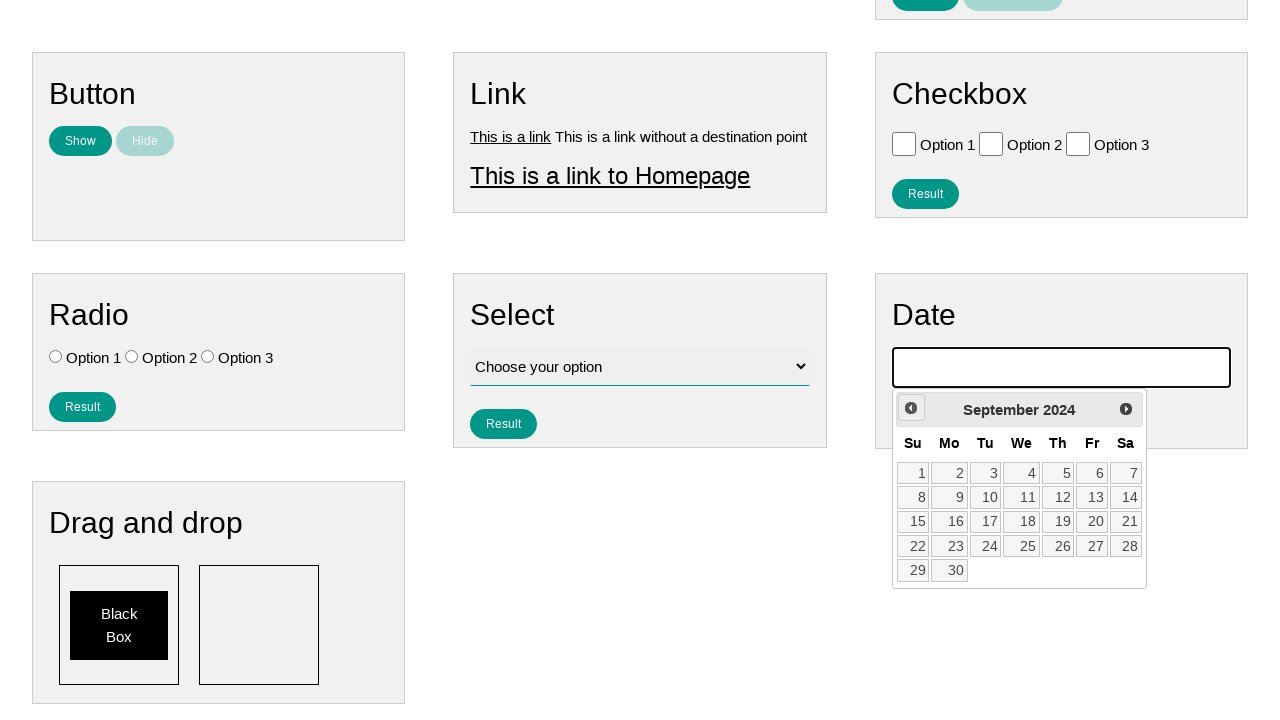

Clicked previous month button to navigate backwards (iteration 19/224) at (911, 408) on .ui-datepicker-prev
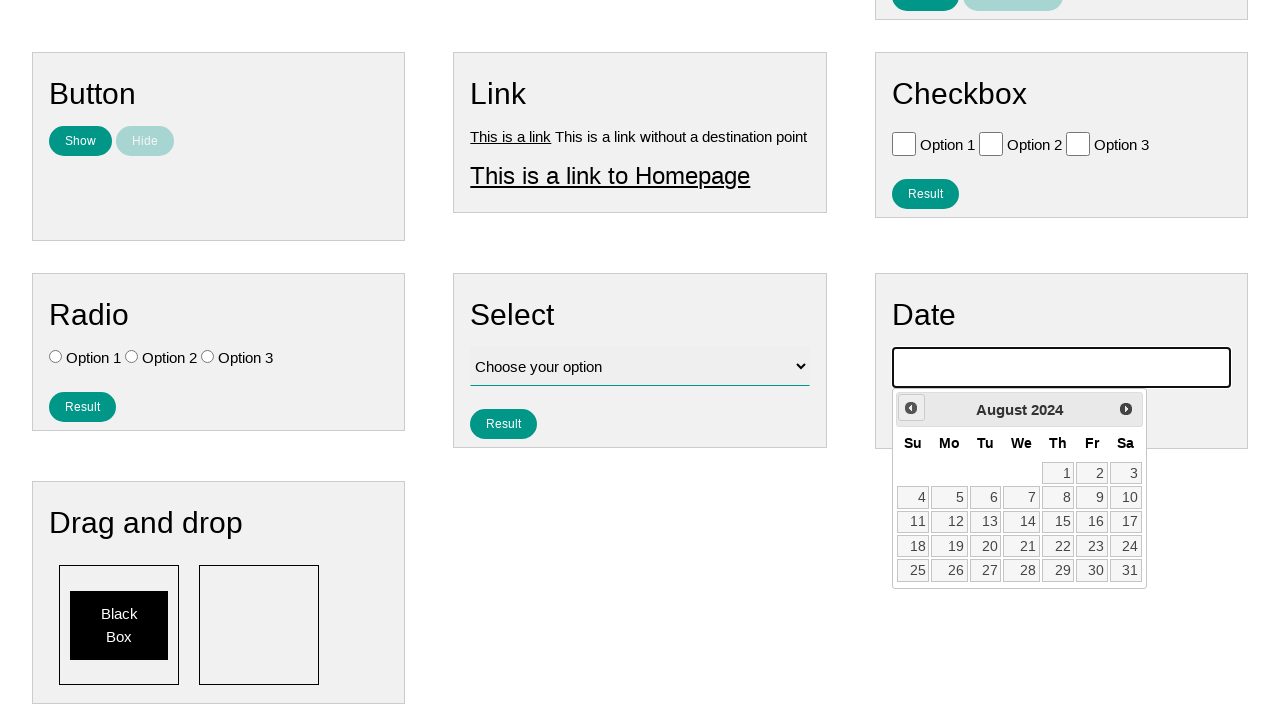

Waited for calendar animation (iteration 19/224)
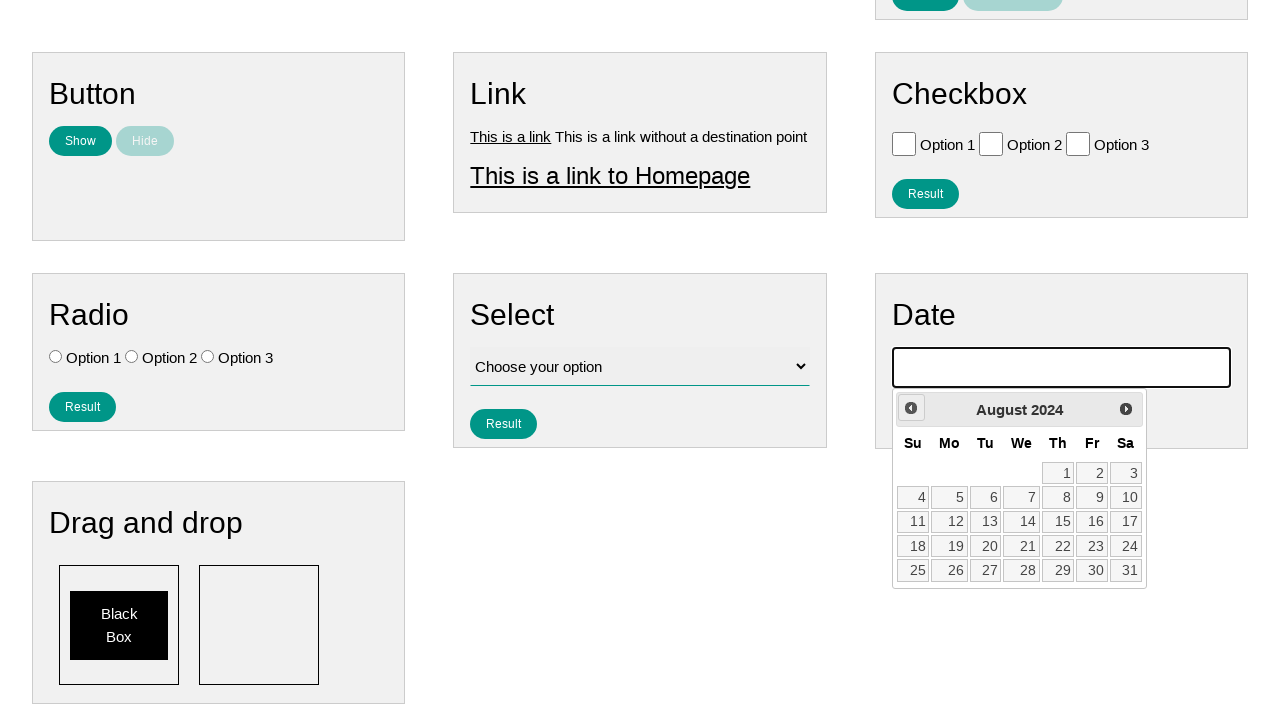

Clicked previous month button to navigate backwards (iteration 20/224) at (911, 408) on .ui-datepicker-prev
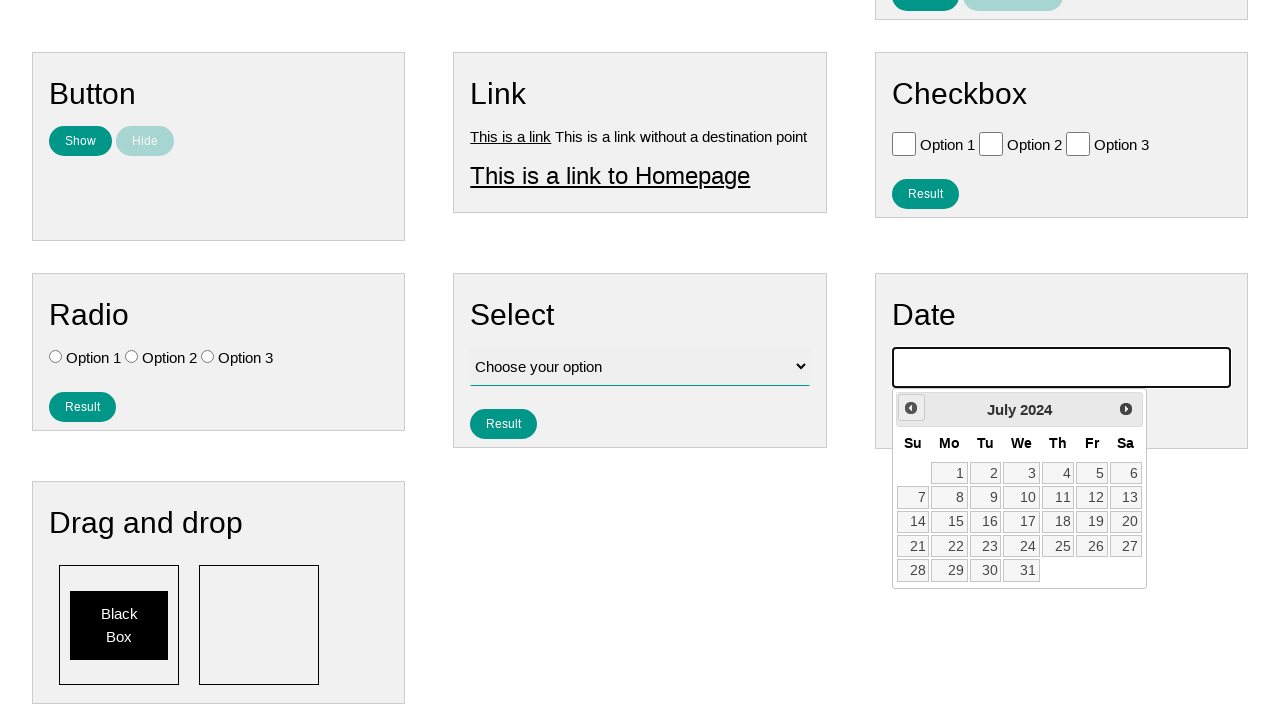

Waited for calendar animation (iteration 20/224)
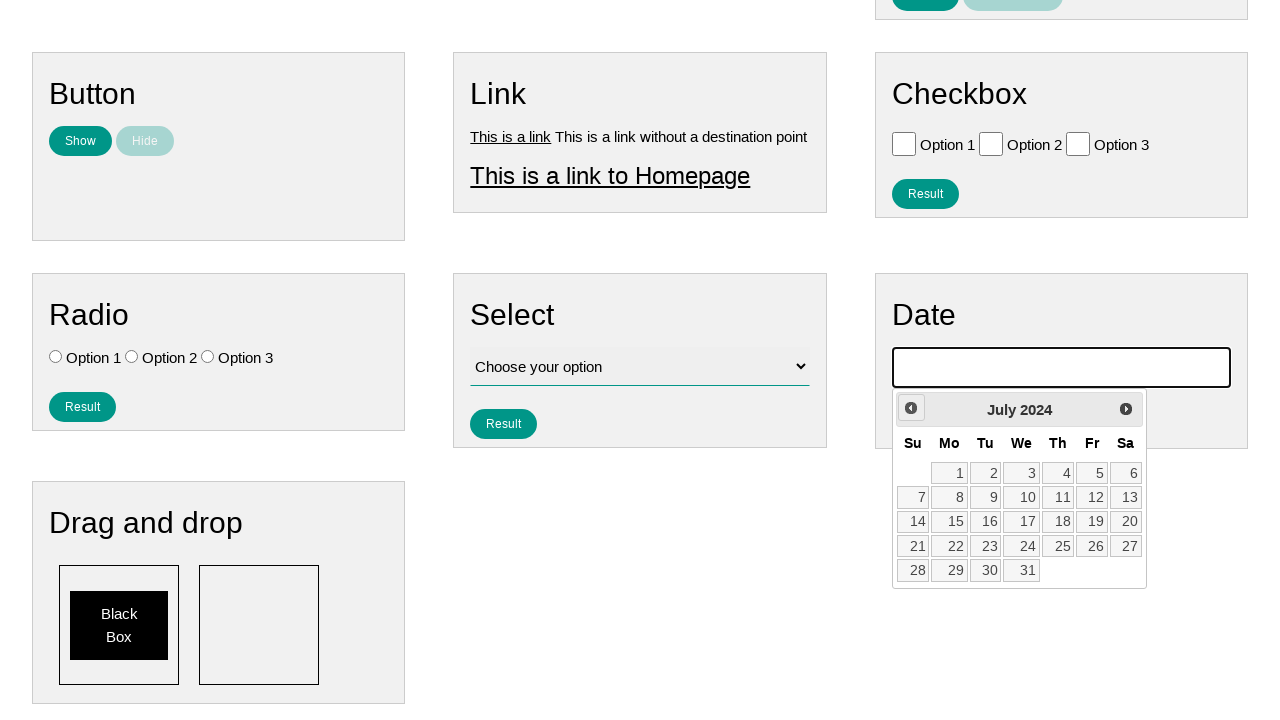

Clicked previous month button to navigate backwards (iteration 21/224) at (911, 408) on .ui-datepicker-prev
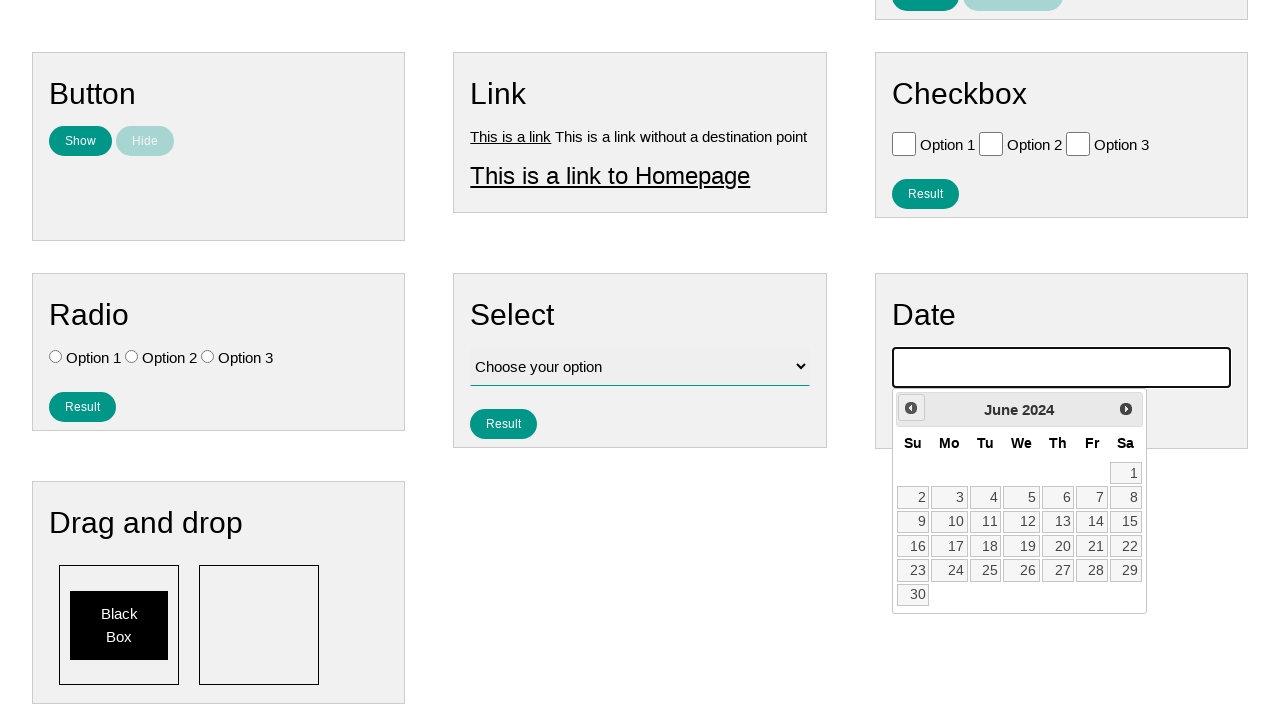

Waited for calendar animation (iteration 21/224)
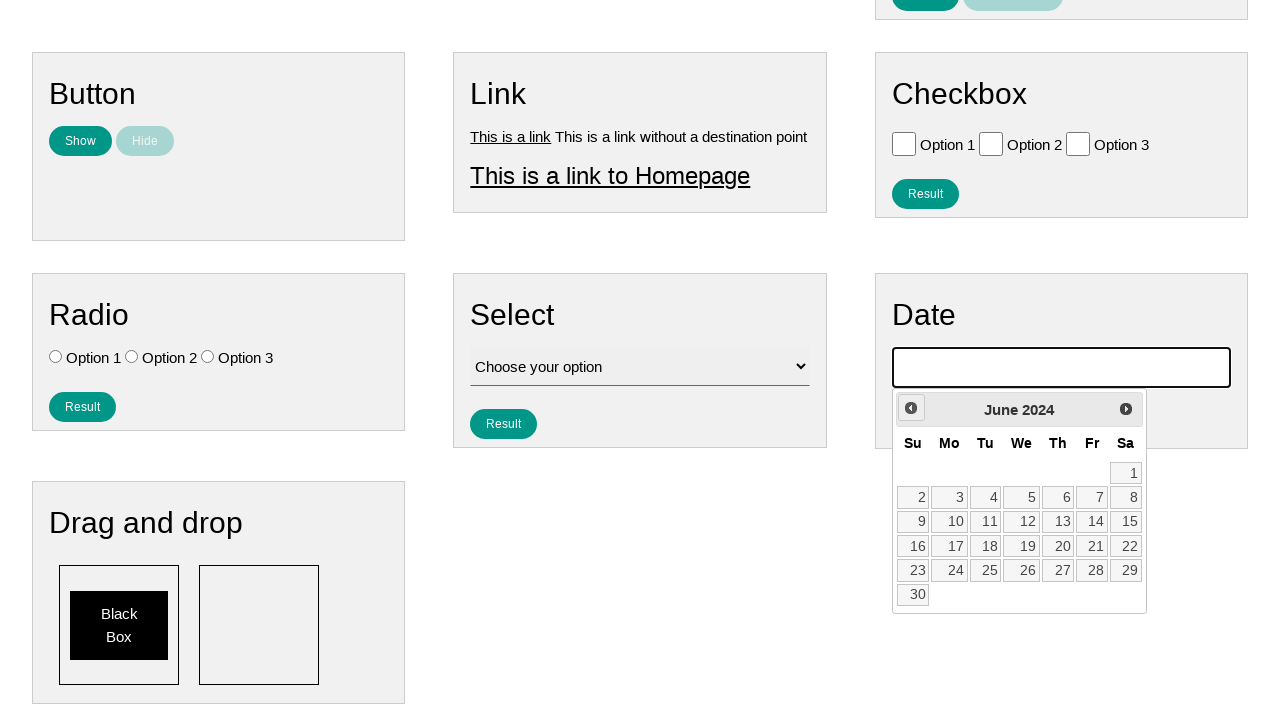

Clicked previous month button to navigate backwards (iteration 22/224) at (911, 408) on .ui-datepicker-prev
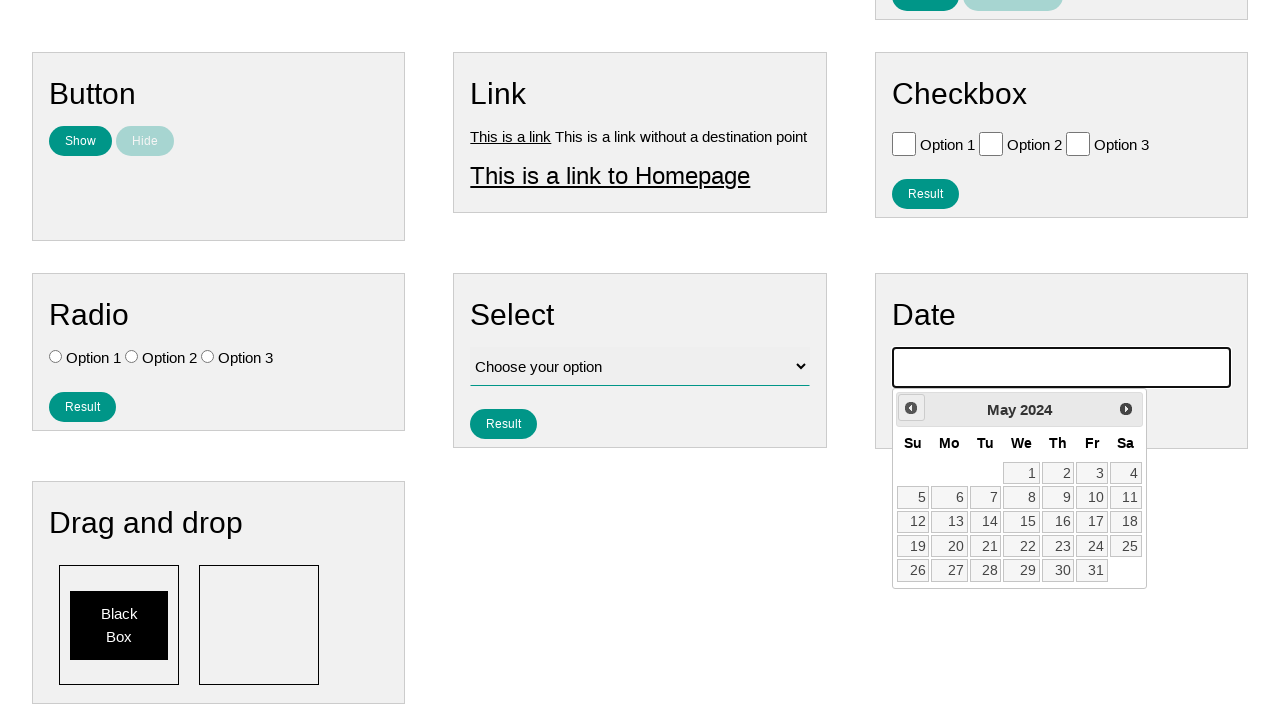

Waited for calendar animation (iteration 22/224)
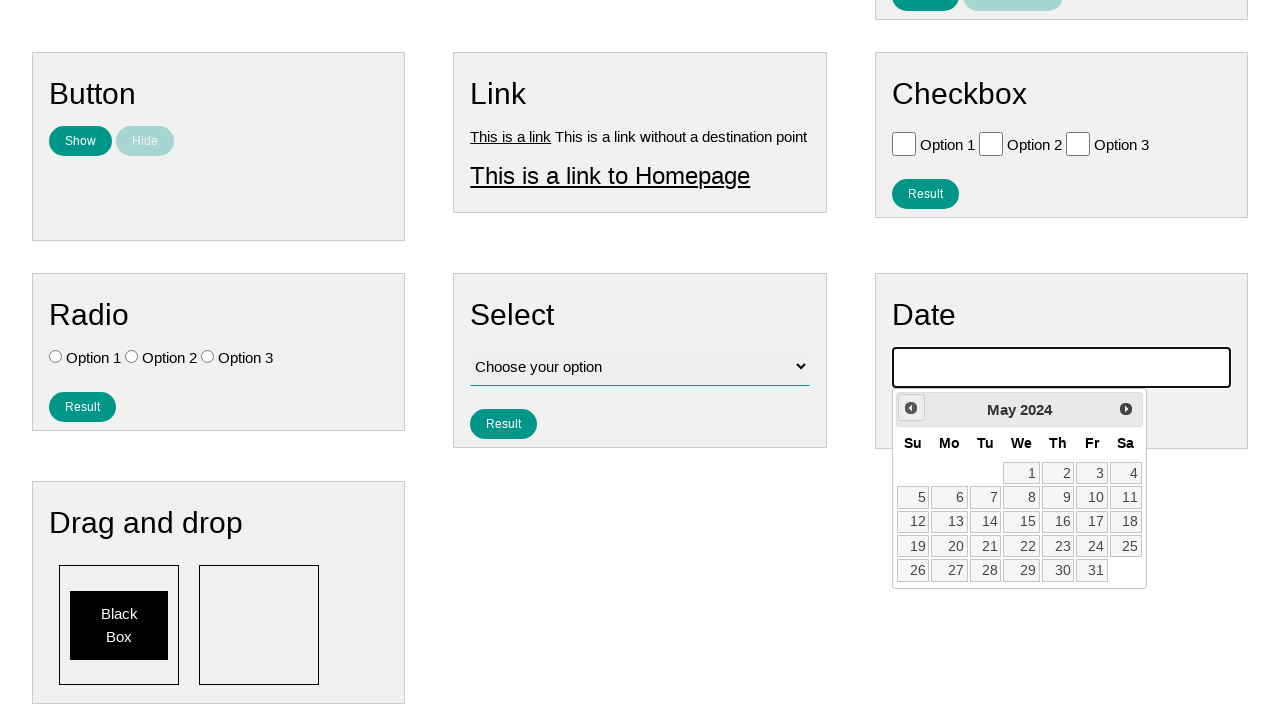

Clicked previous month button to navigate backwards (iteration 23/224) at (911, 408) on .ui-datepicker-prev
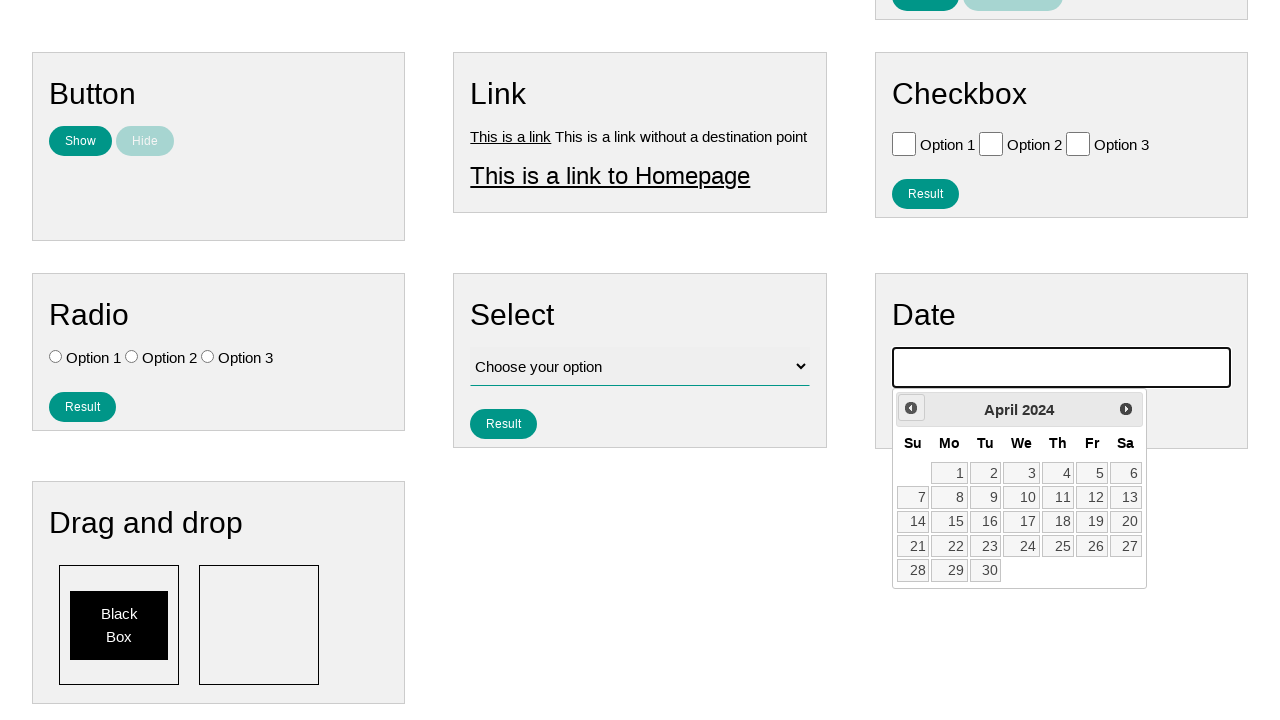

Waited for calendar animation (iteration 23/224)
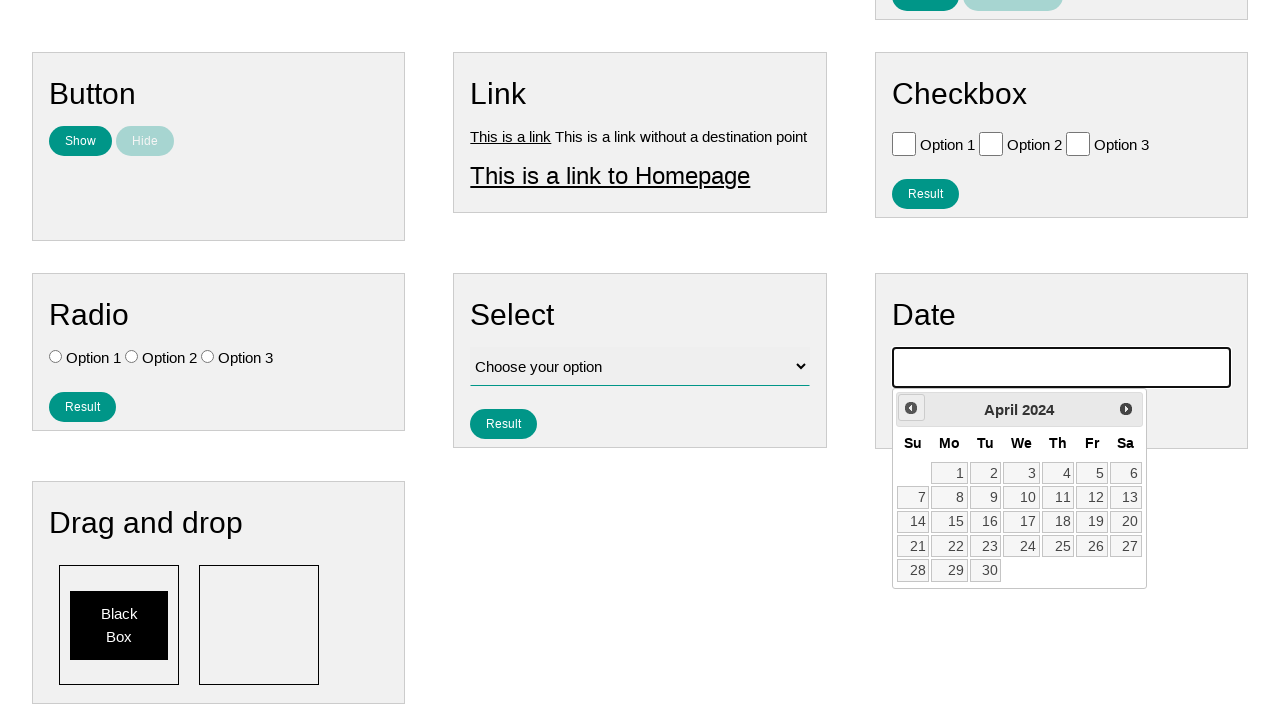

Clicked previous month button to navigate backwards (iteration 24/224) at (911, 408) on .ui-datepicker-prev
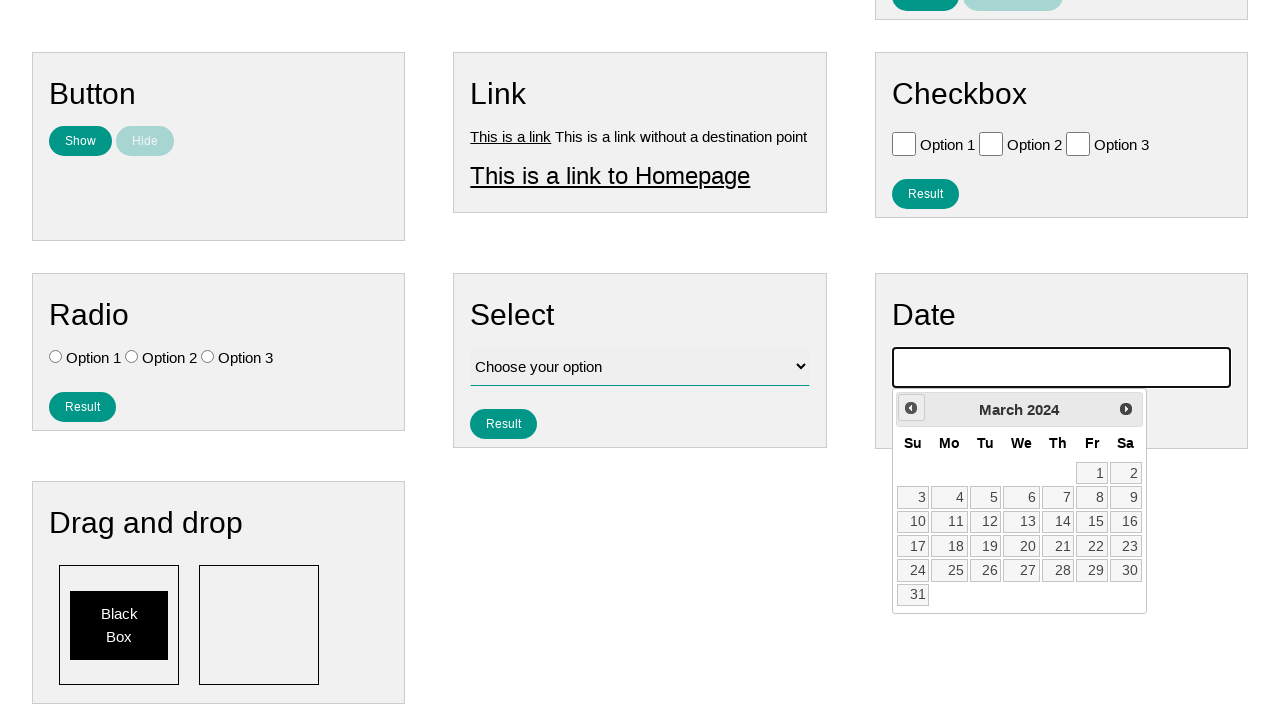

Waited for calendar animation (iteration 24/224)
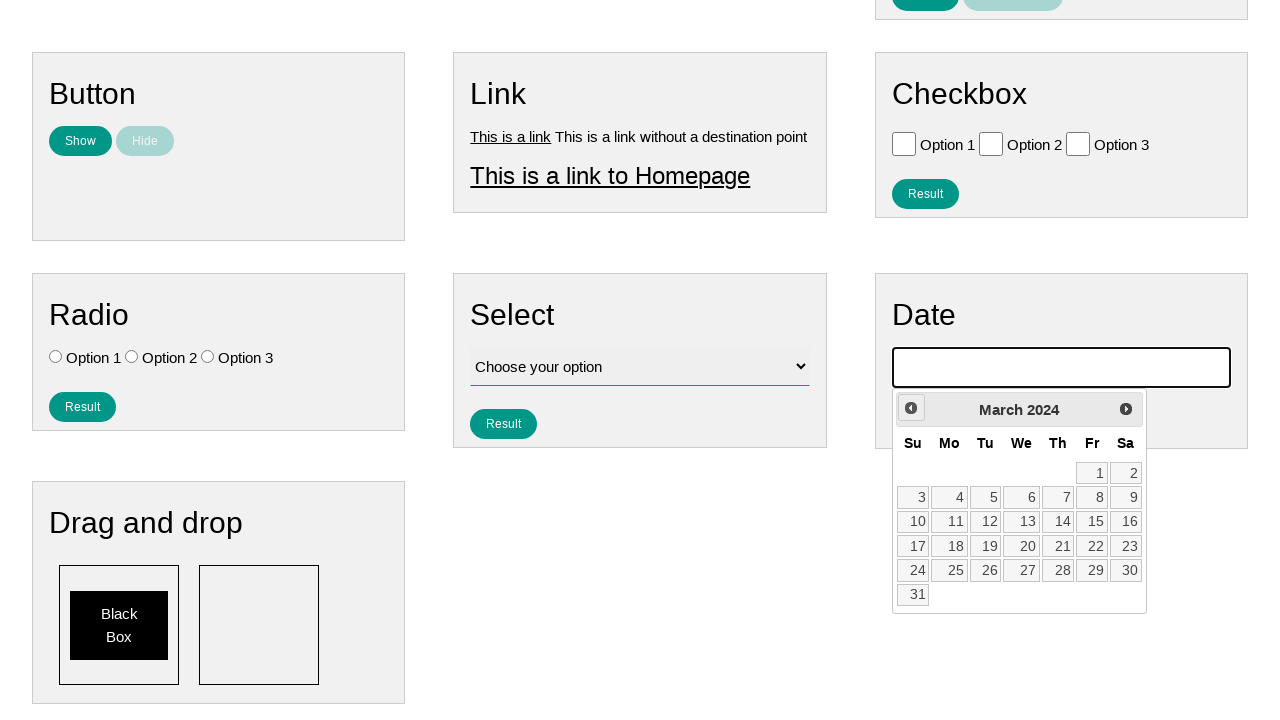

Clicked previous month button to navigate backwards (iteration 25/224) at (911, 408) on .ui-datepicker-prev
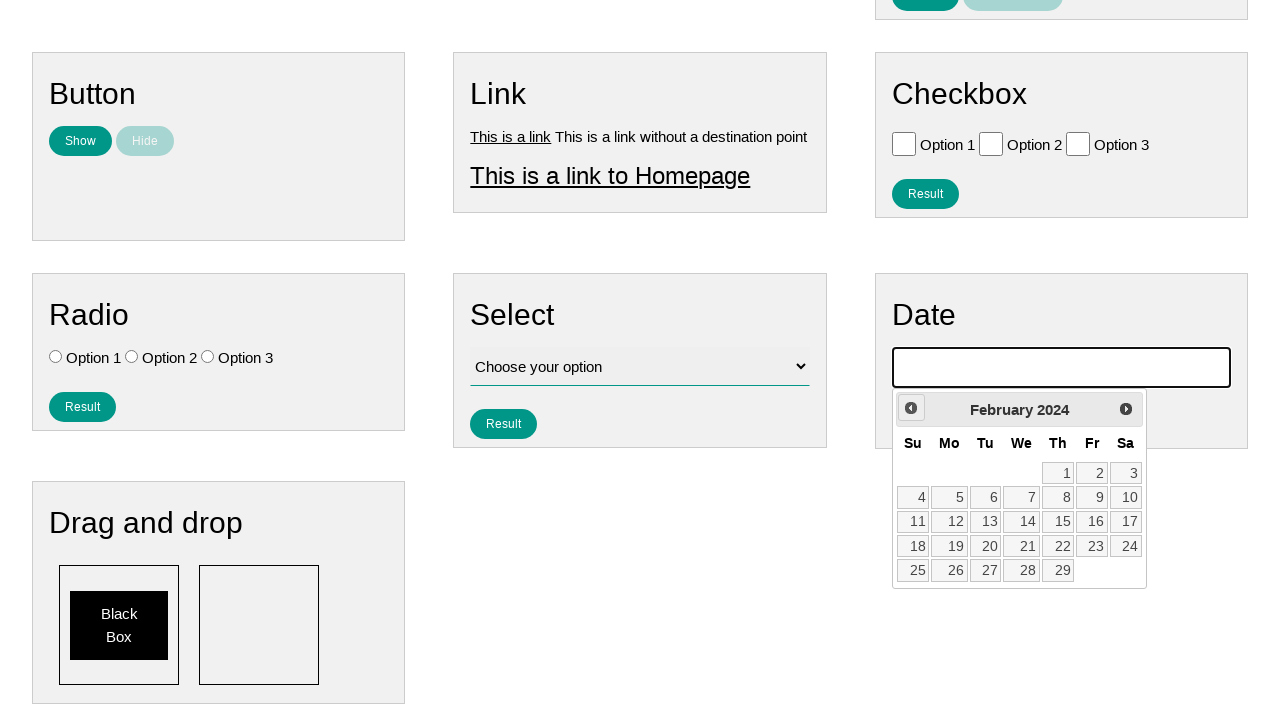

Waited for calendar animation (iteration 25/224)
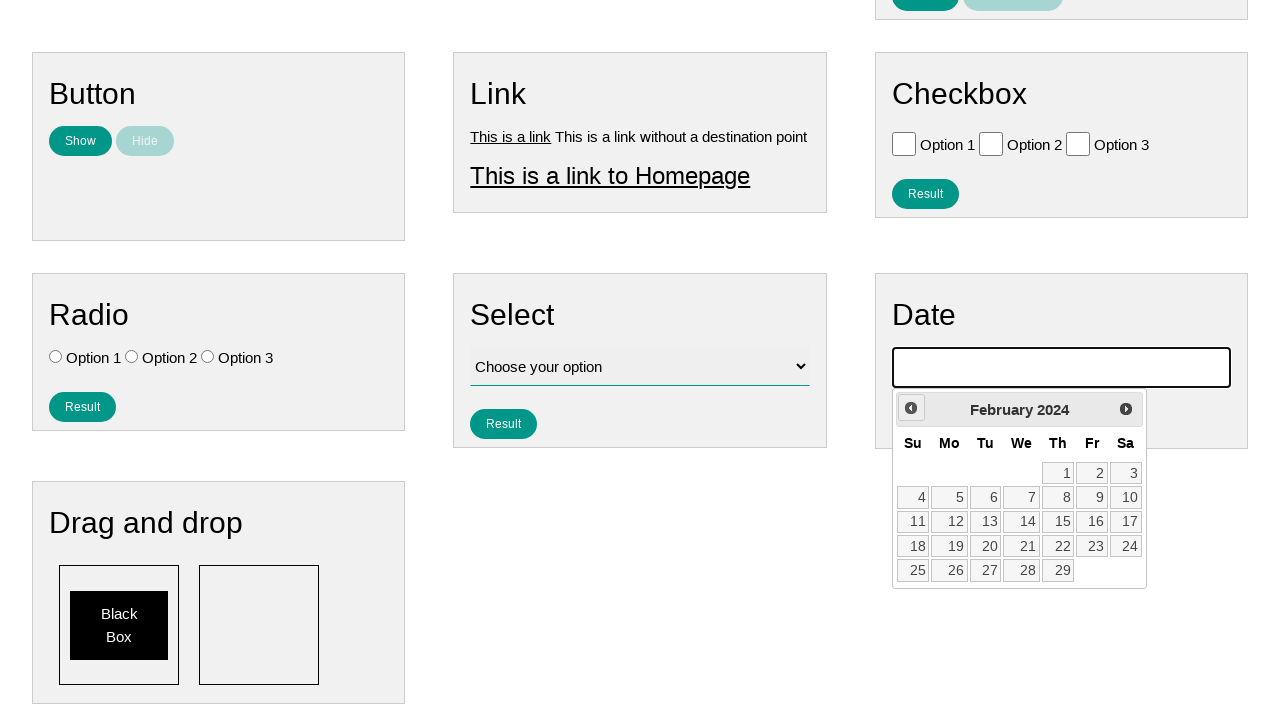

Clicked previous month button to navigate backwards (iteration 26/224) at (911, 408) on .ui-datepicker-prev
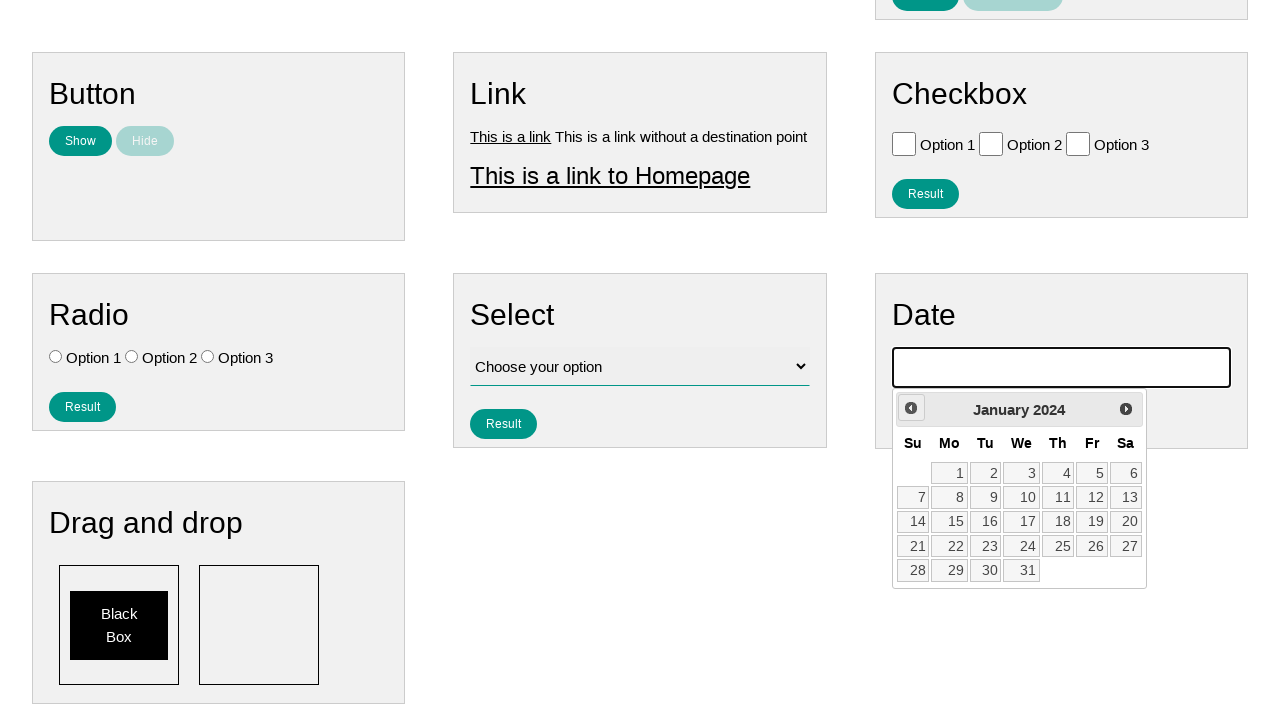

Waited for calendar animation (iteration 26/224)
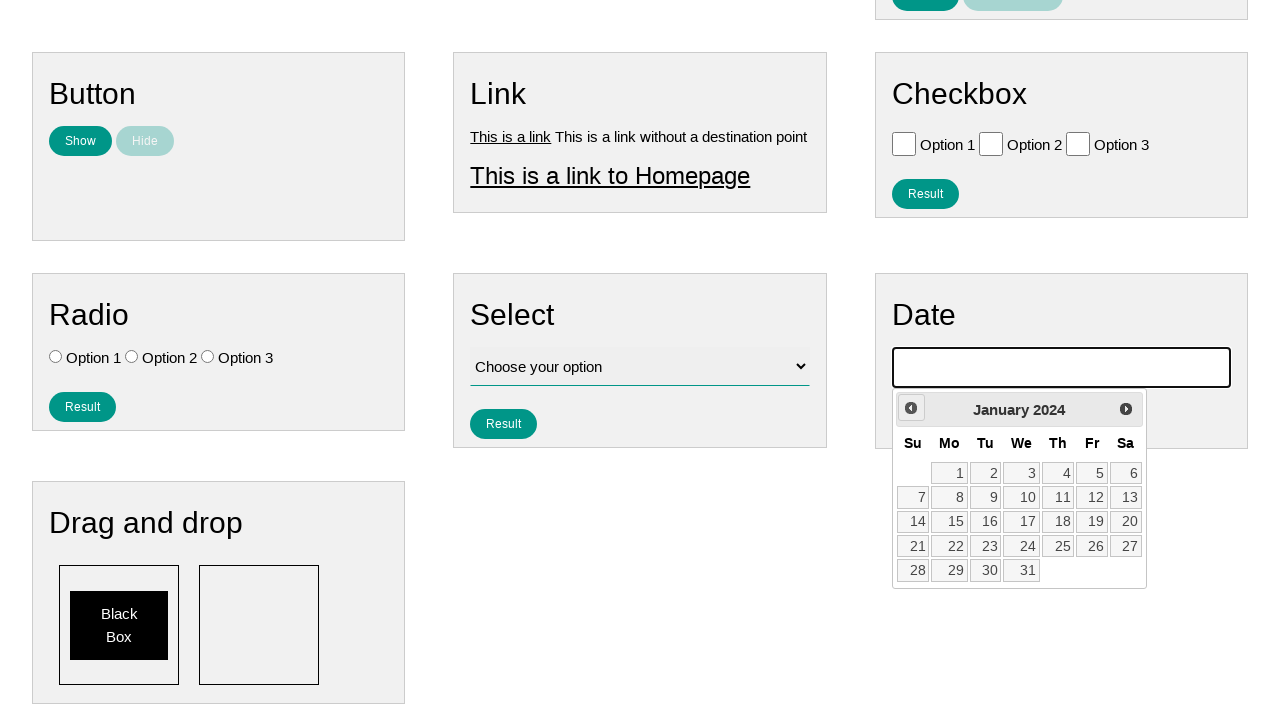

Clicked previous month button to navigate backwards (iteration 27/224) at (911, 408) on .ui-datepicker-prev
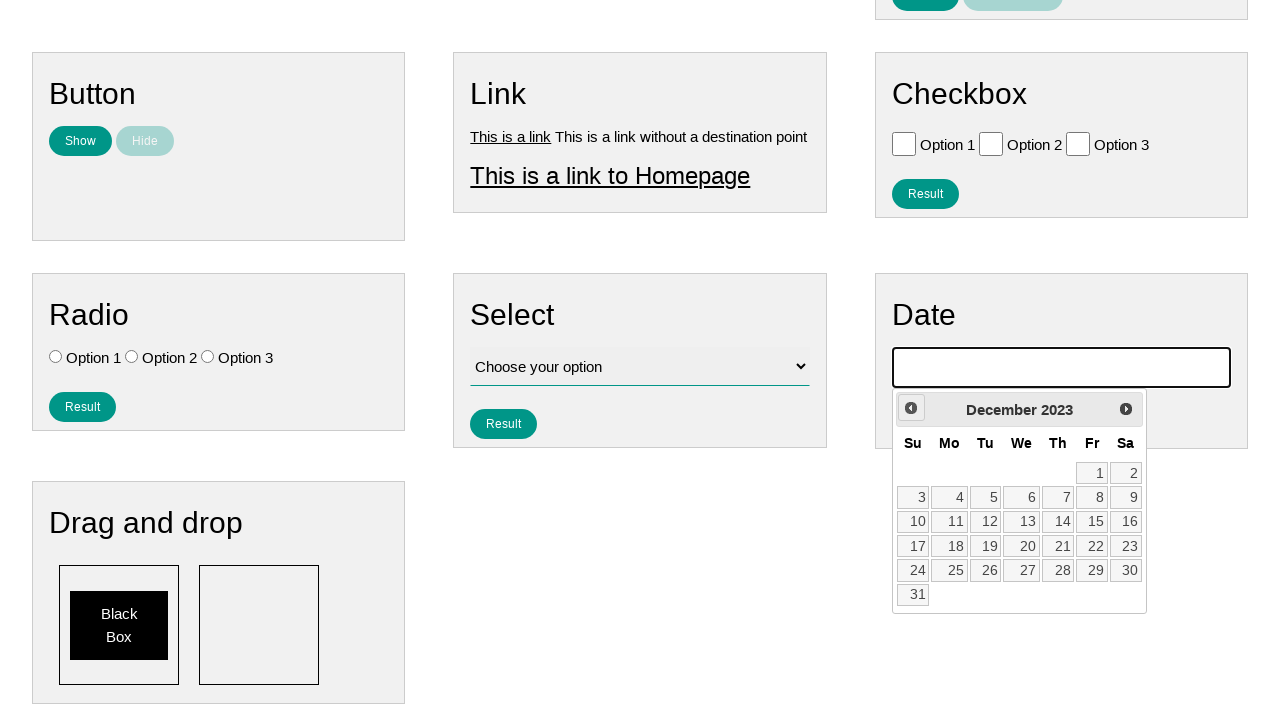

Waited for calendar animation (iteration 27/224)
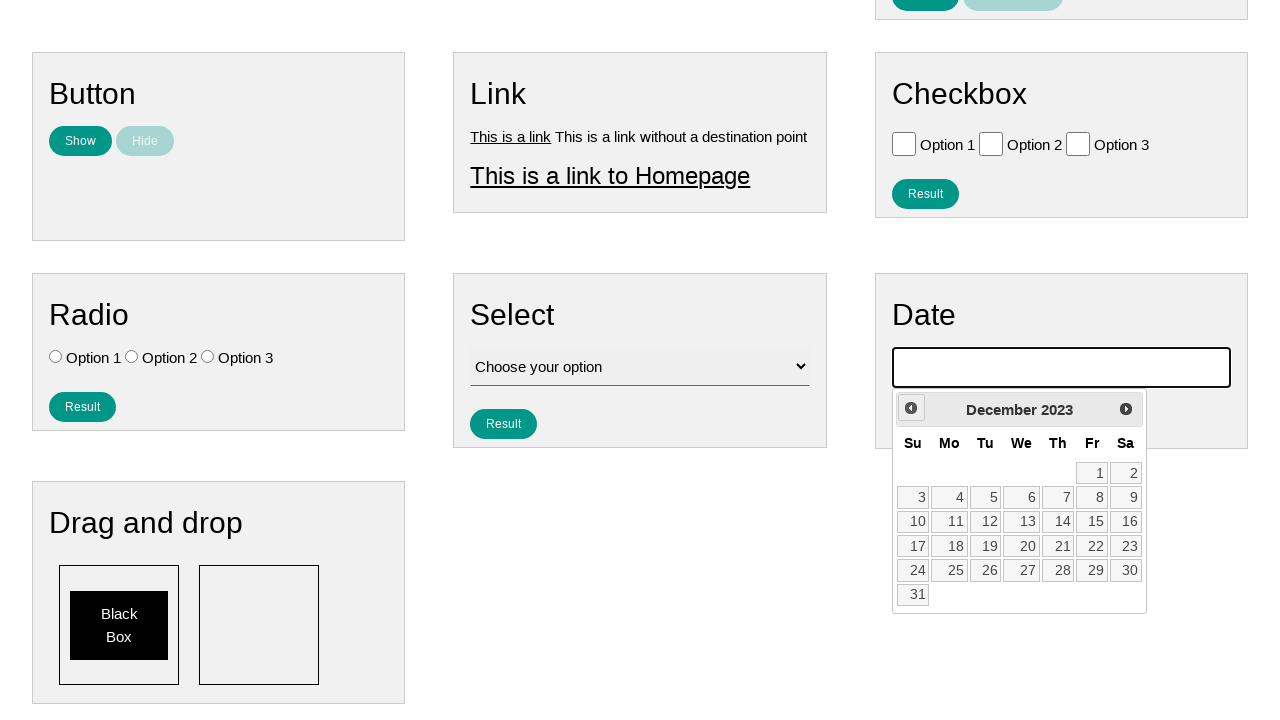

Clicked previous month button to navigate backwards (iteration 28/224) at (911, 408) on .ui-datepicker-prev
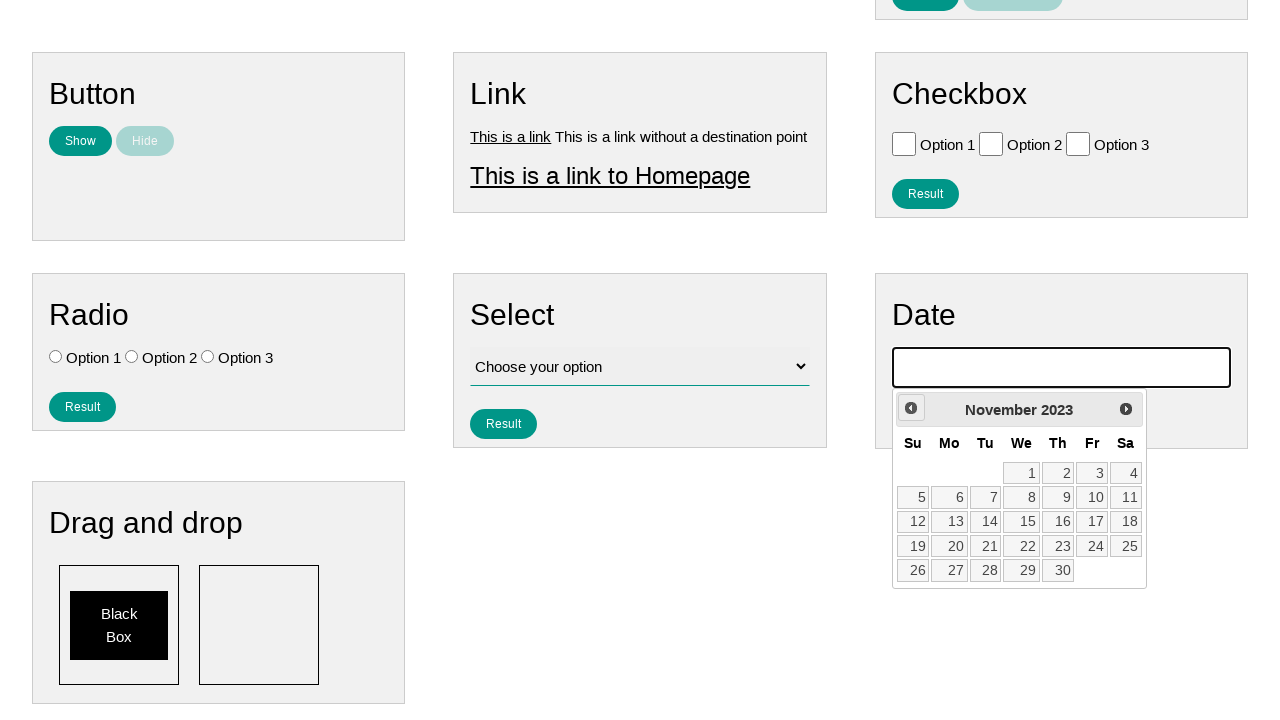

Waited for calendar animation (iteration 28/224)
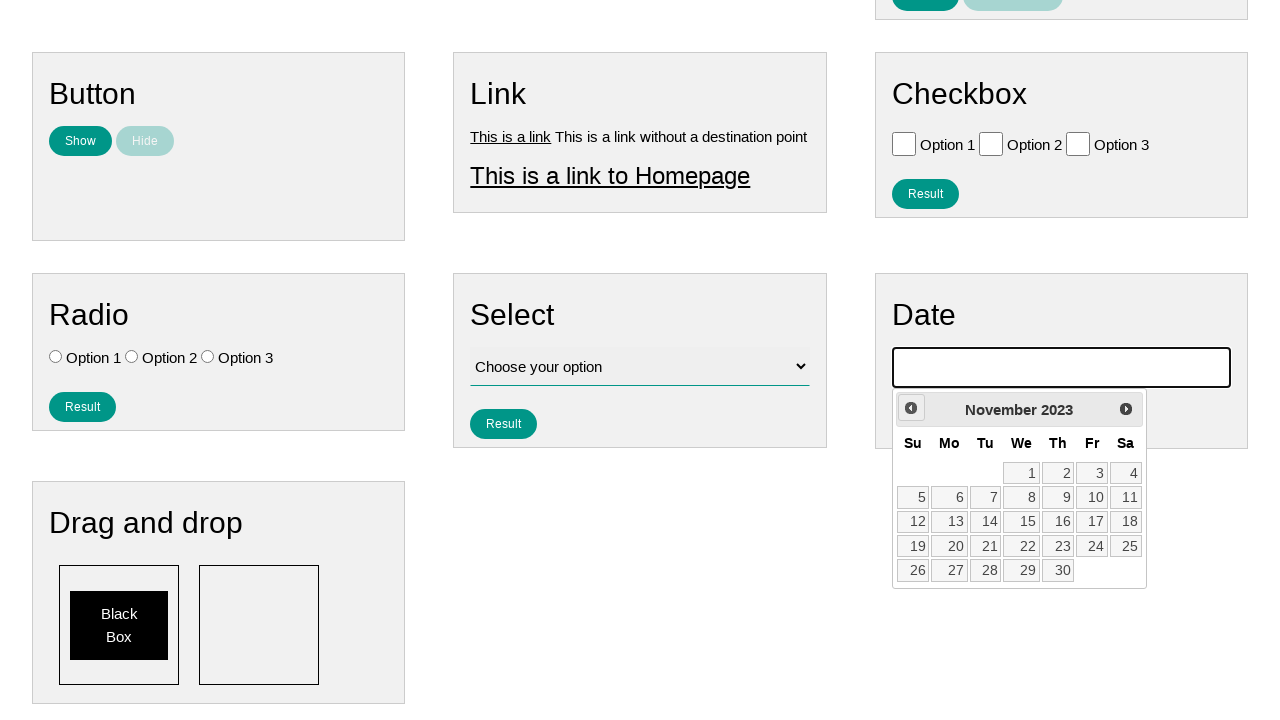

Clicked previous month button to navigate backwards (iteration 29/224) at (911, 408) on .ui-datepicker-prev
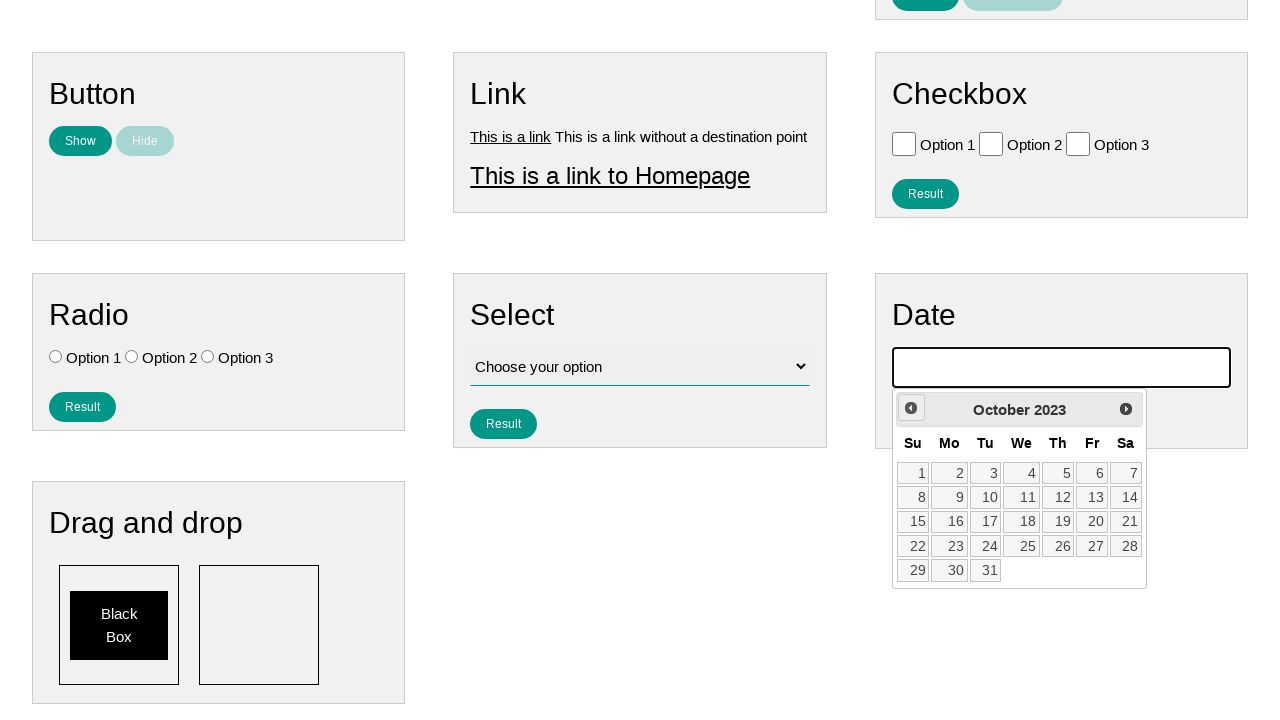

Waited for calendar animation (iteration 29/224)
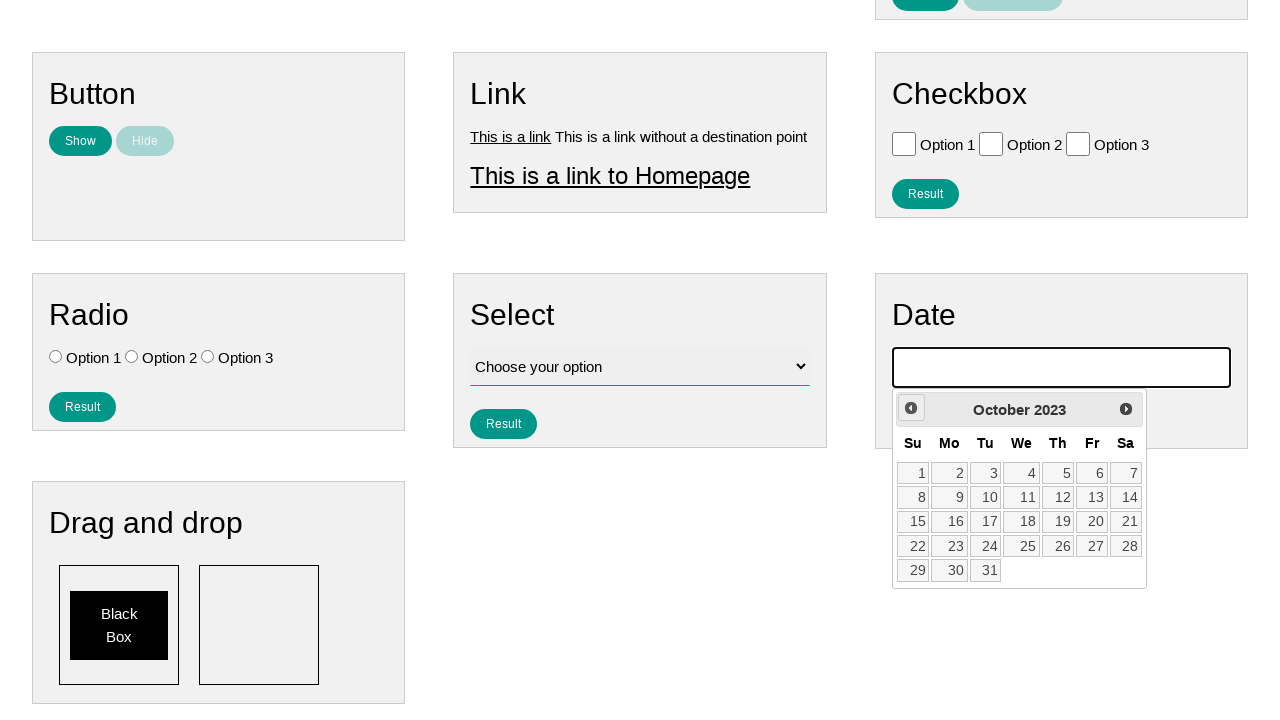

Clicked previous month button to navigate backwards (iteration 30/224) at (911, 408) on .ui-datepicker-prev
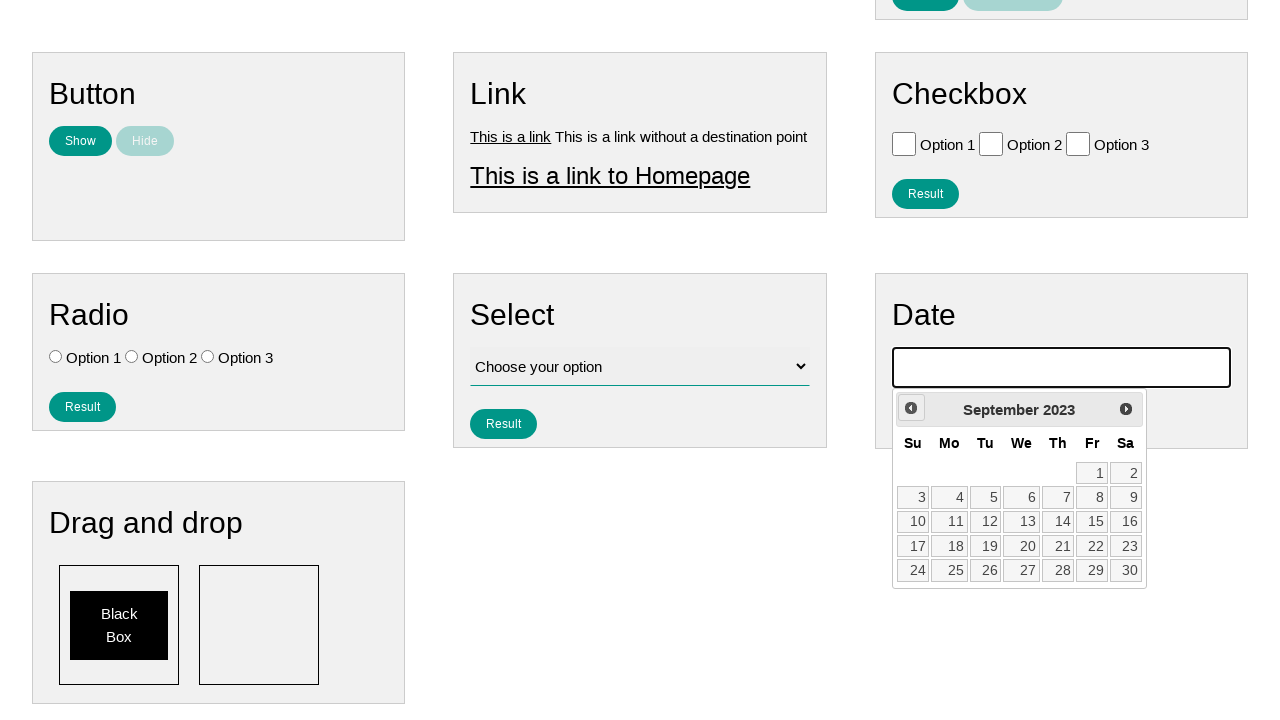

Waited for calendar animation (iteration 30/224)
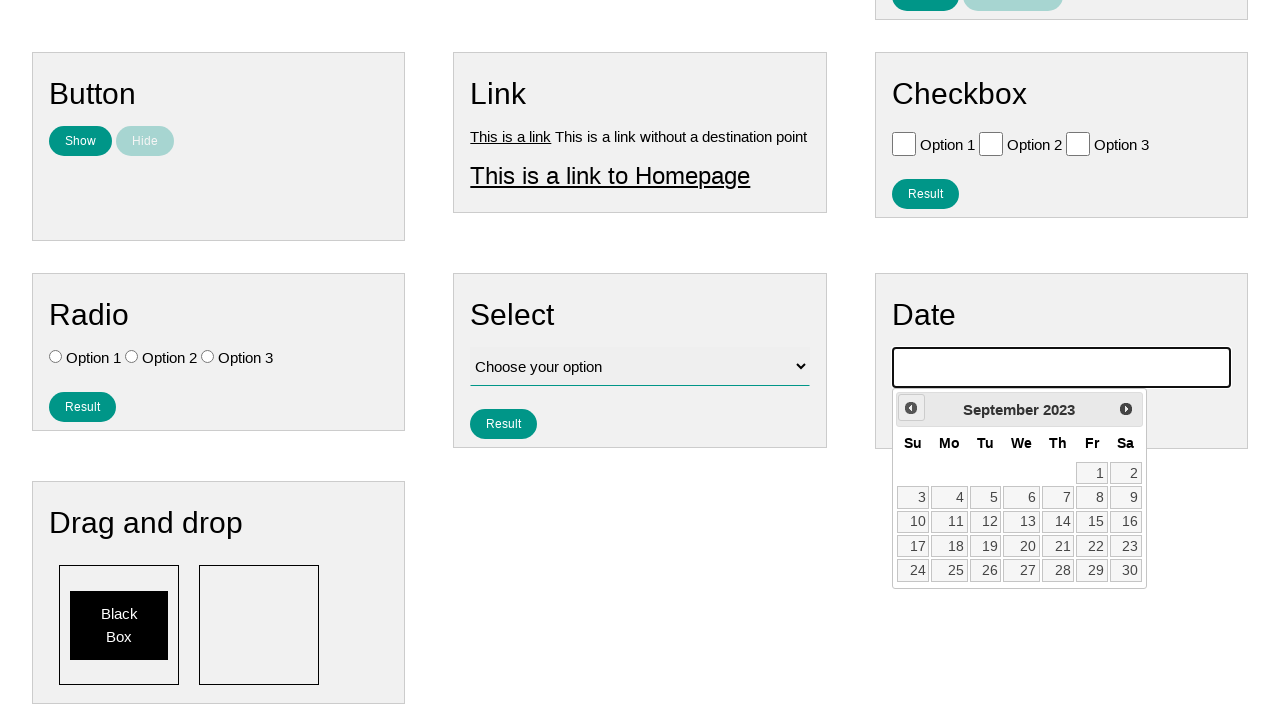

Clicked previous month button to navigate backwards (iteration 31/224) at (911, 408) on .ui-datepicker-prev
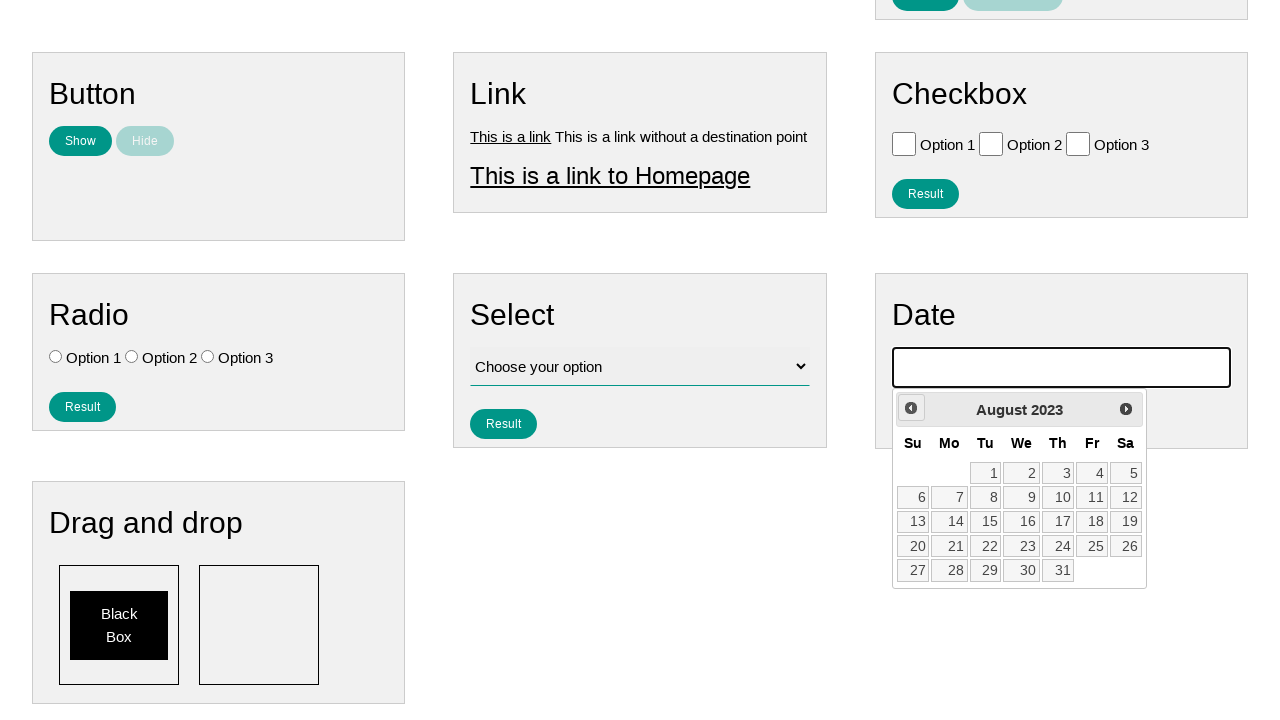

Waited for calendar animation (iteration 31/224)
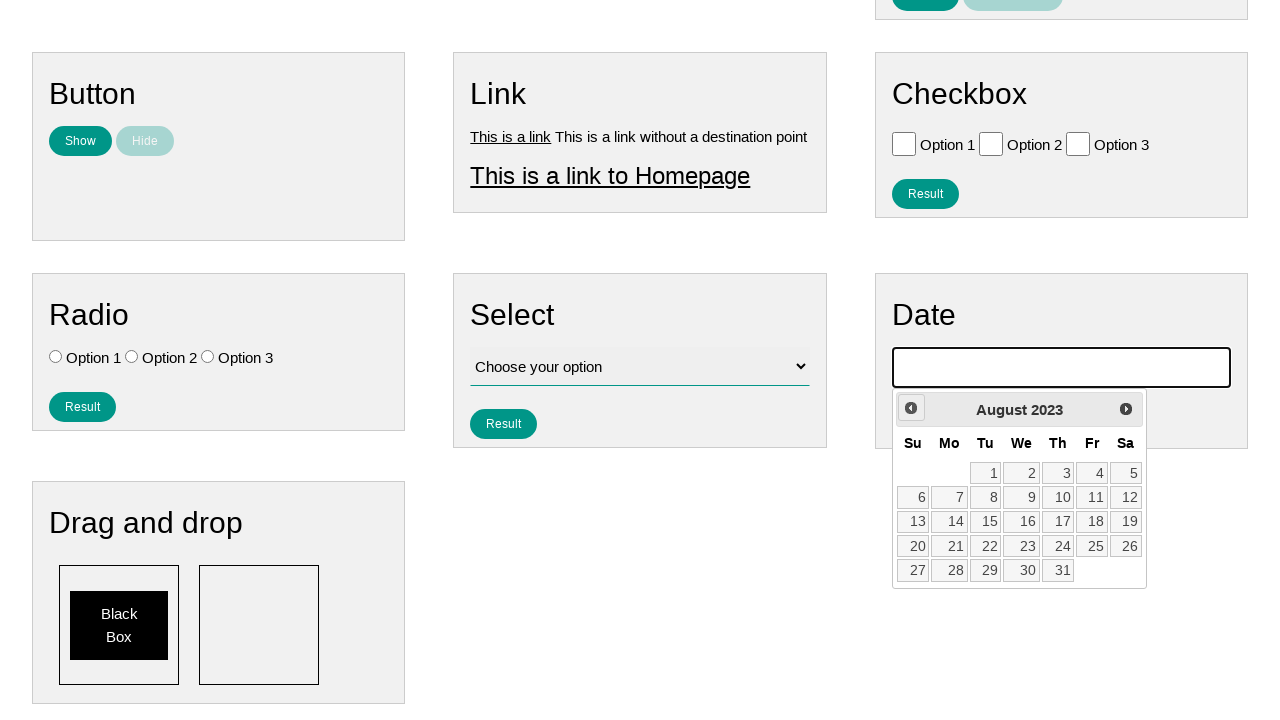

Clicked previous month button to navigate backwards (iteration 32/224) at (911, 408) on .ui-datepicker-prev
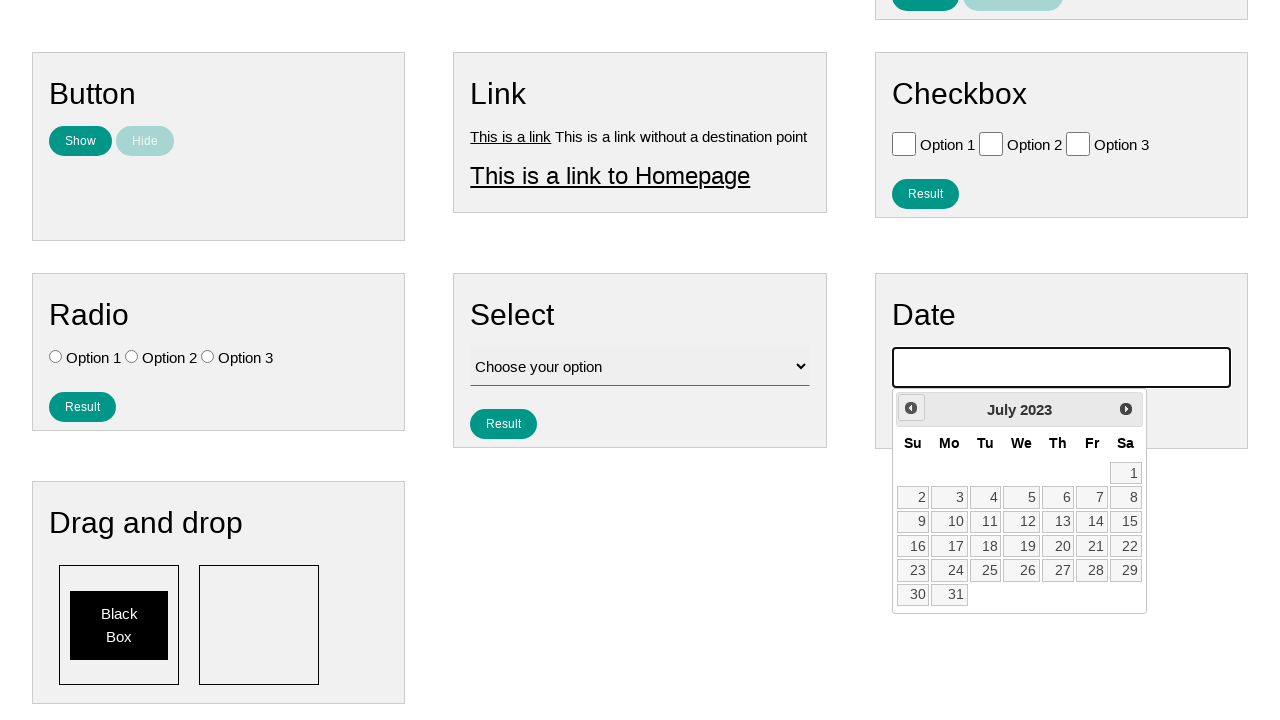

Waited for calendar animation (iteration 32/224)
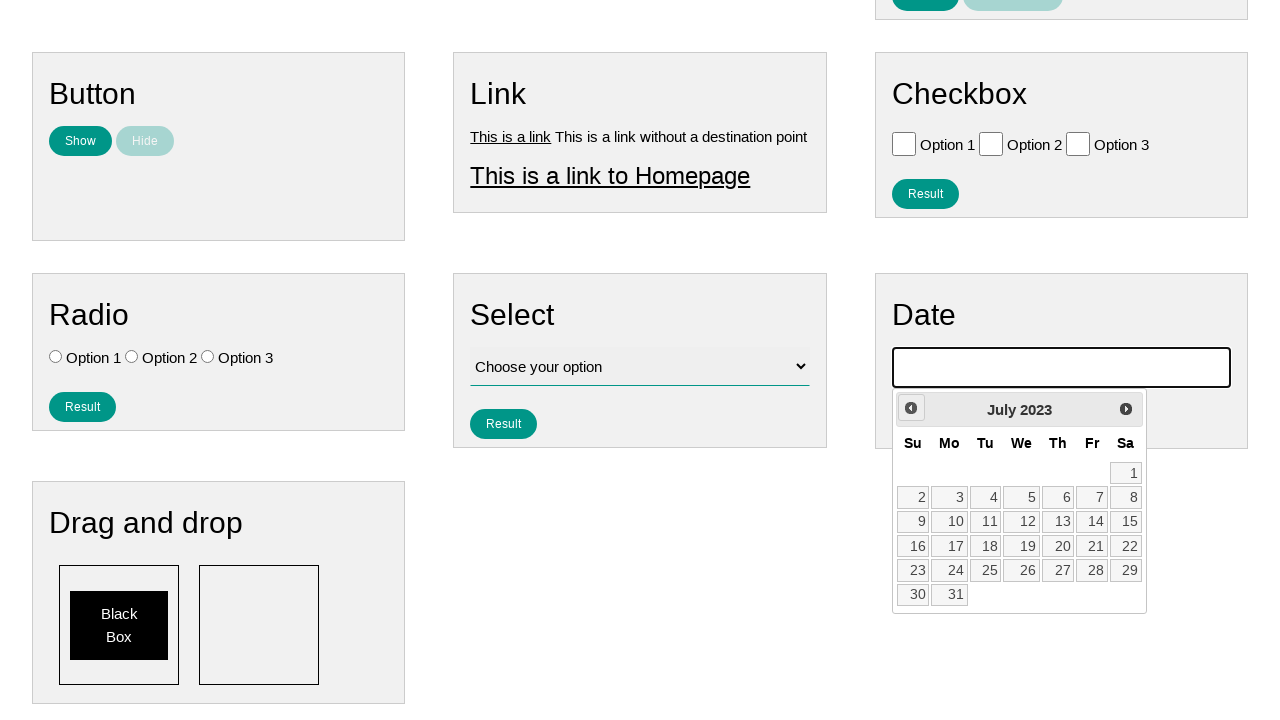

Clicked previous month button to navigate backwards (iteration 33/224) at (911, 408) on .ui-datepicker-prev
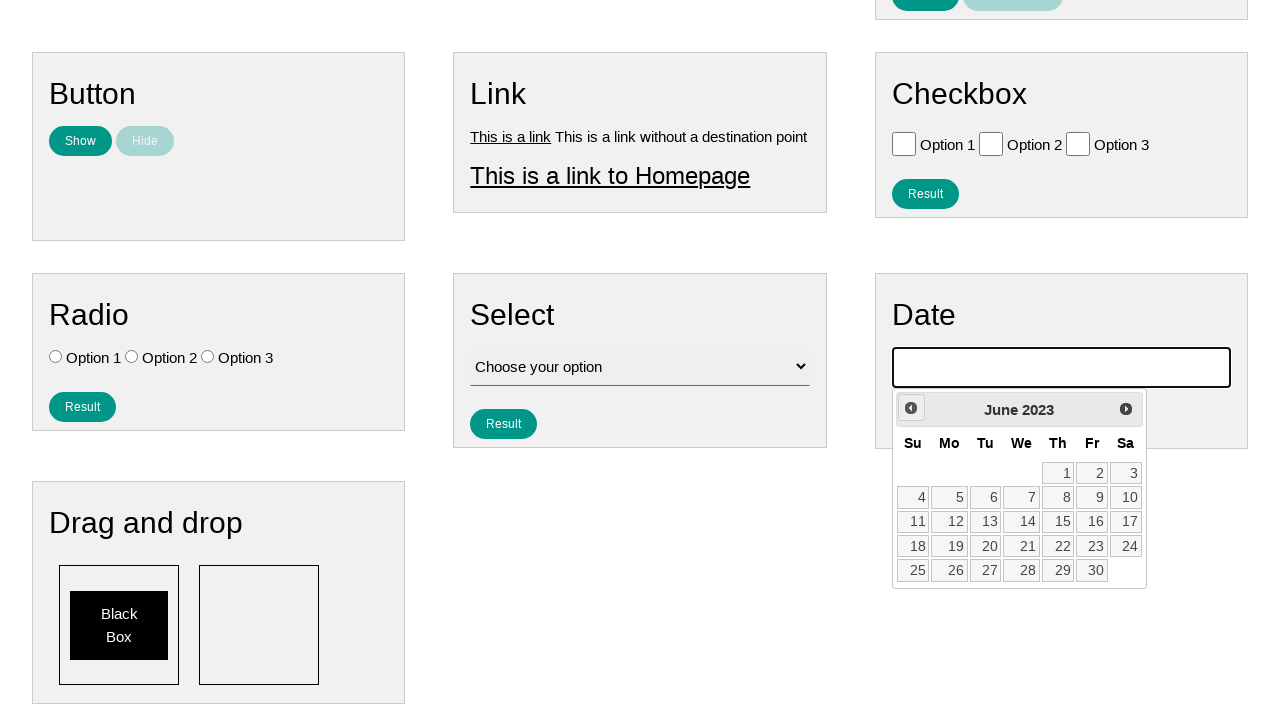

Waited for calendar animation (iteration 33/224)
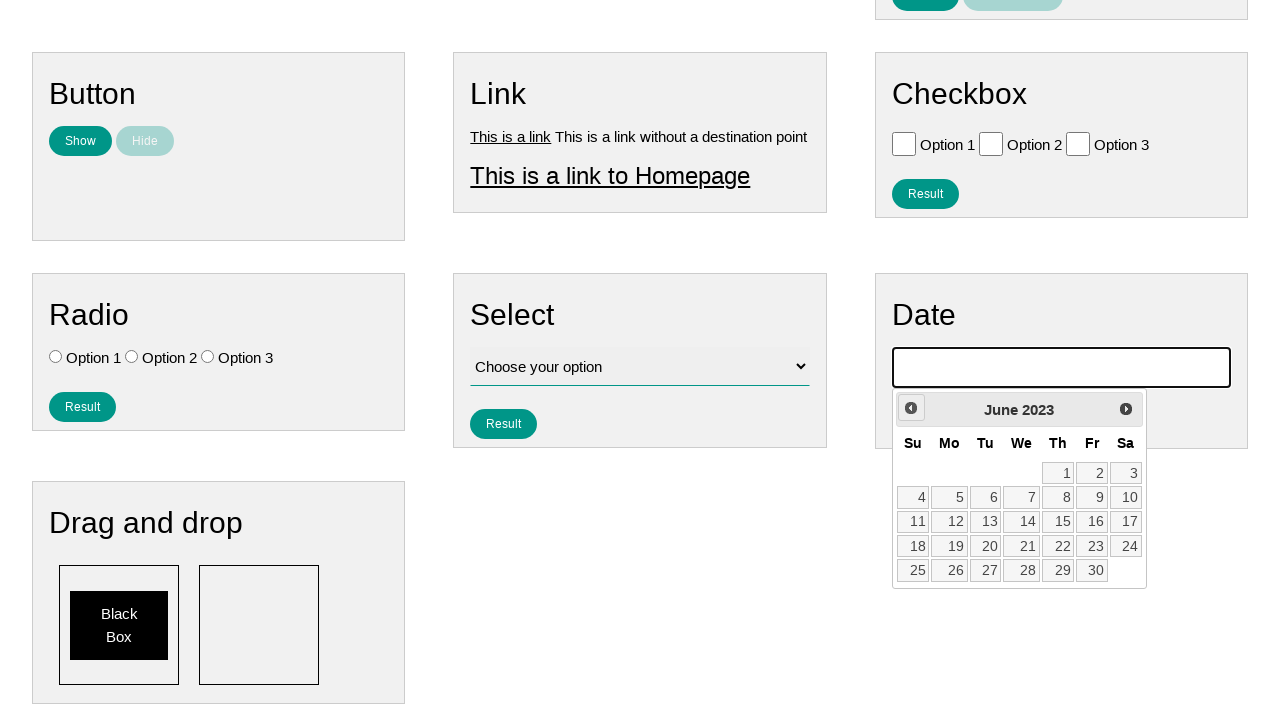

Clicked previous month button to navigate backwards (iteration 34/224) at (911, 408) on .ui-datepicker-prev
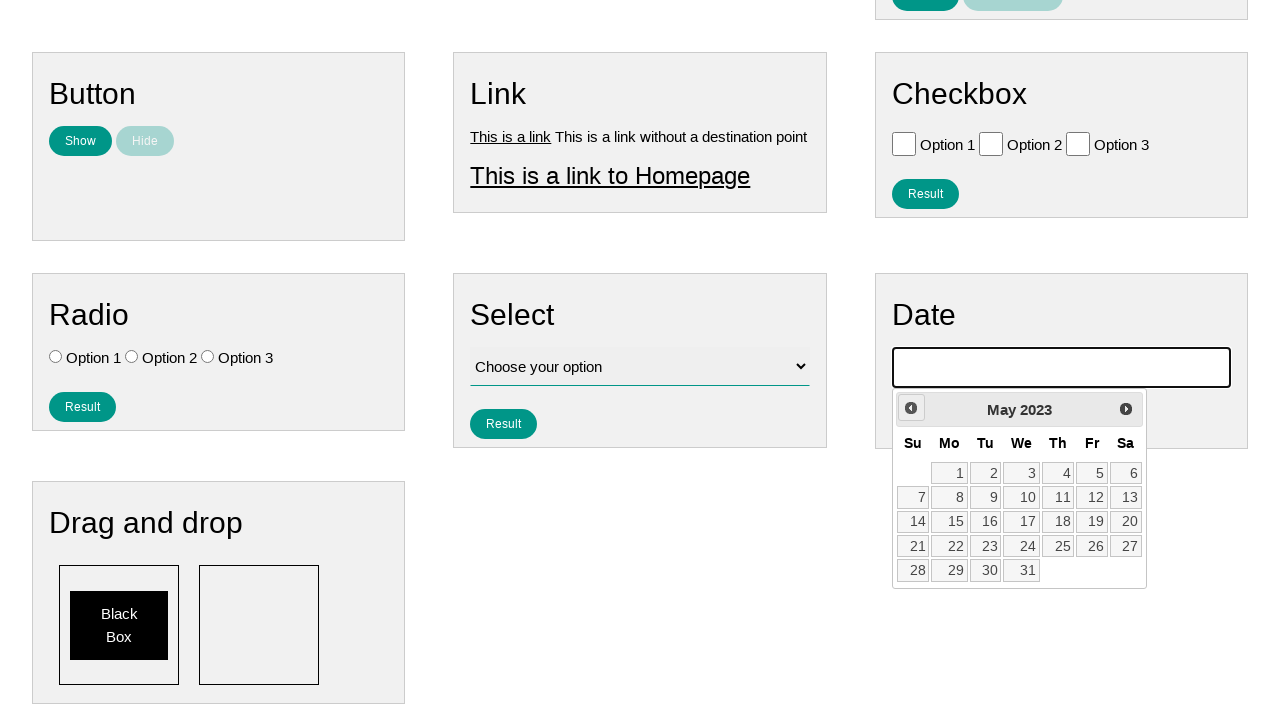

Waited for calendar animation (iteration 34/224)
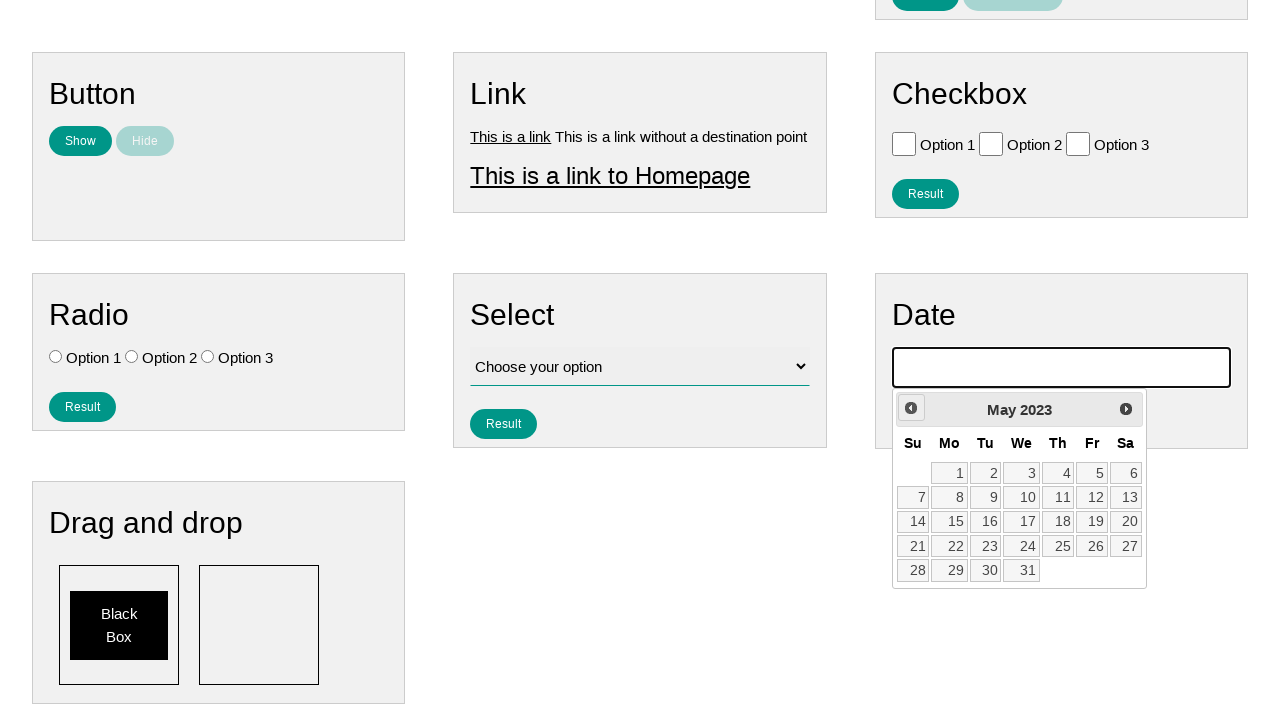

Clicked previous month button to navigate backwards (iteration 35/224) at (911, 408) on .ui-datepicker-prev
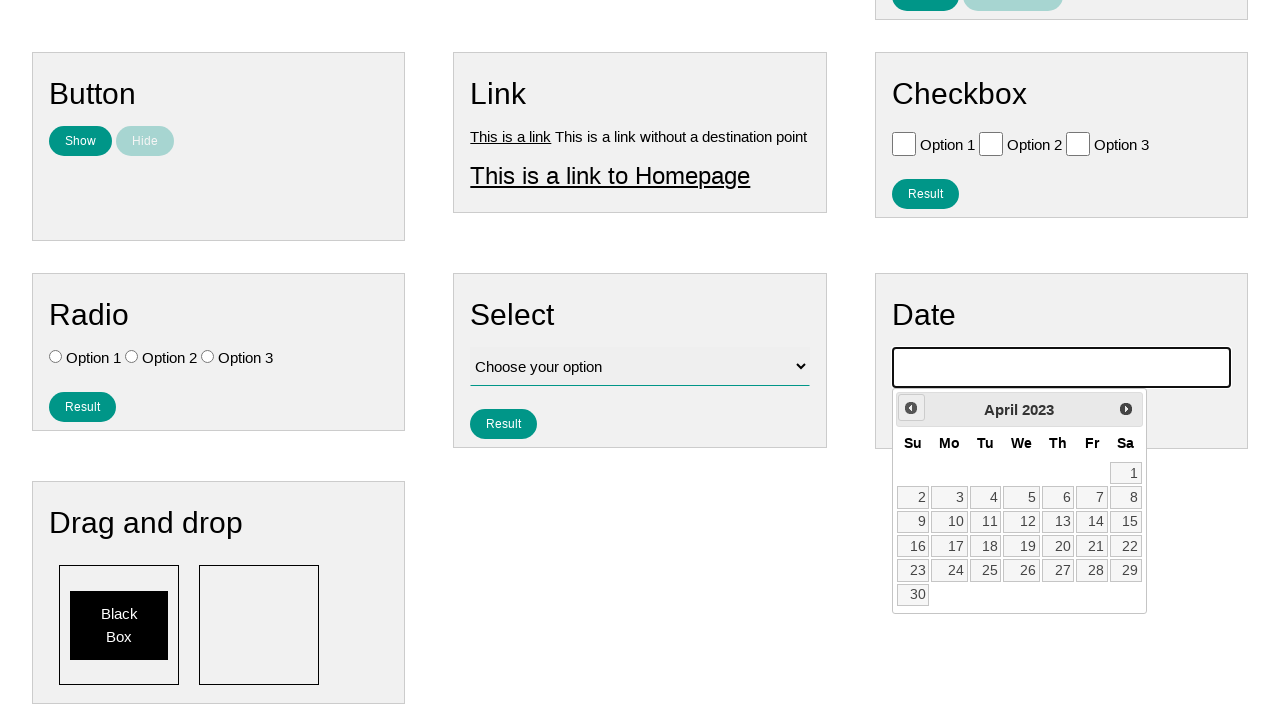

Waited for calendar animation (iteration 35/224)
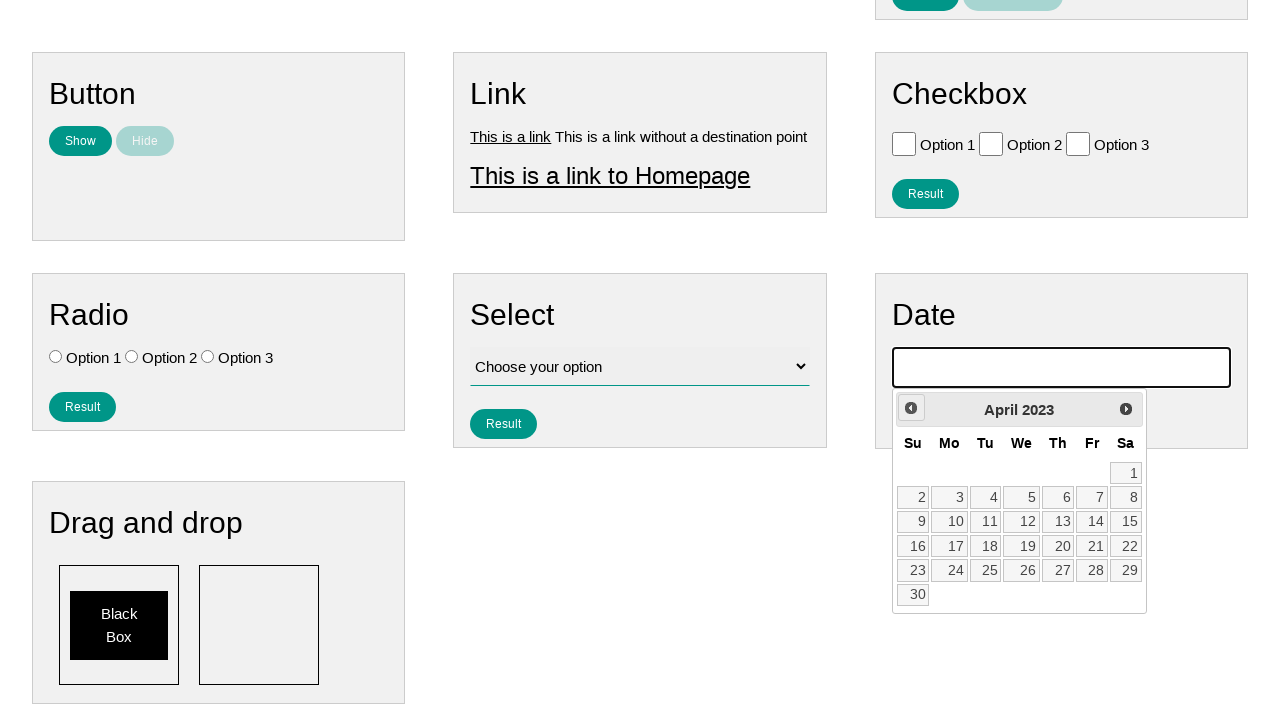

Clicked previous month button to navigate backwards (iteration 36/224) at (911, 408) on .ui-datepicker-prev
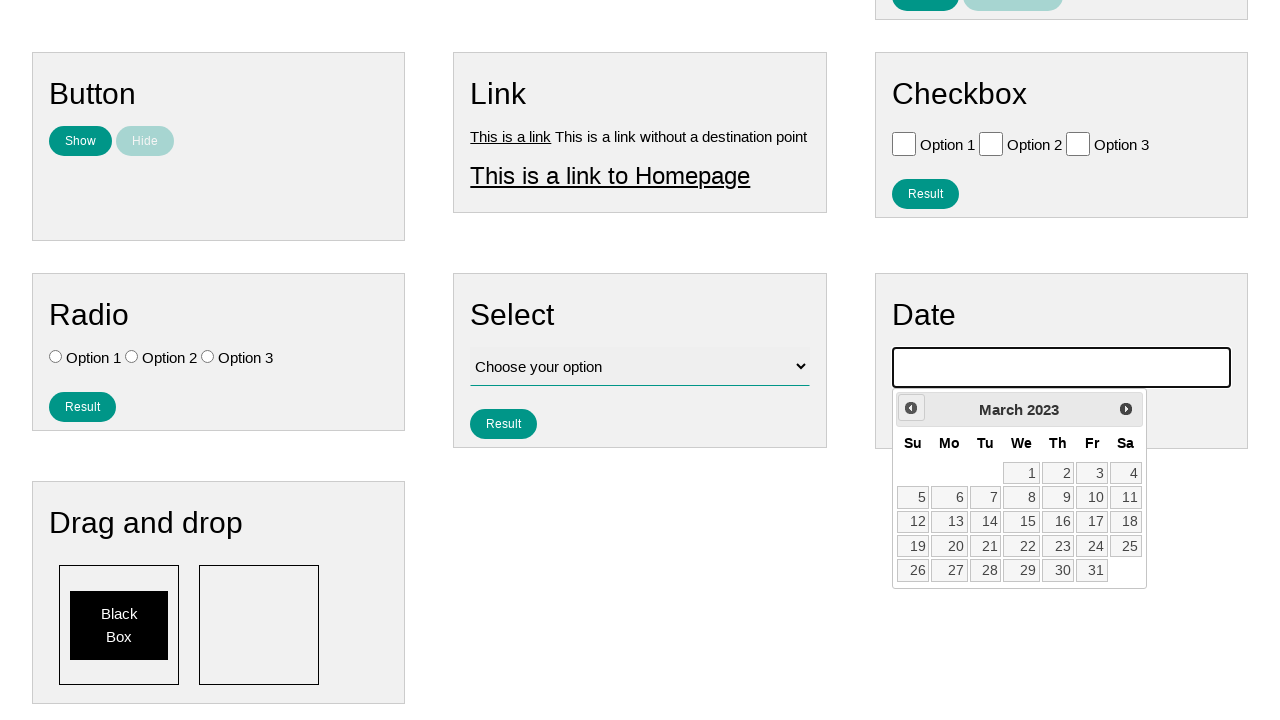

Waited for calendar animation (iteration 36/224)
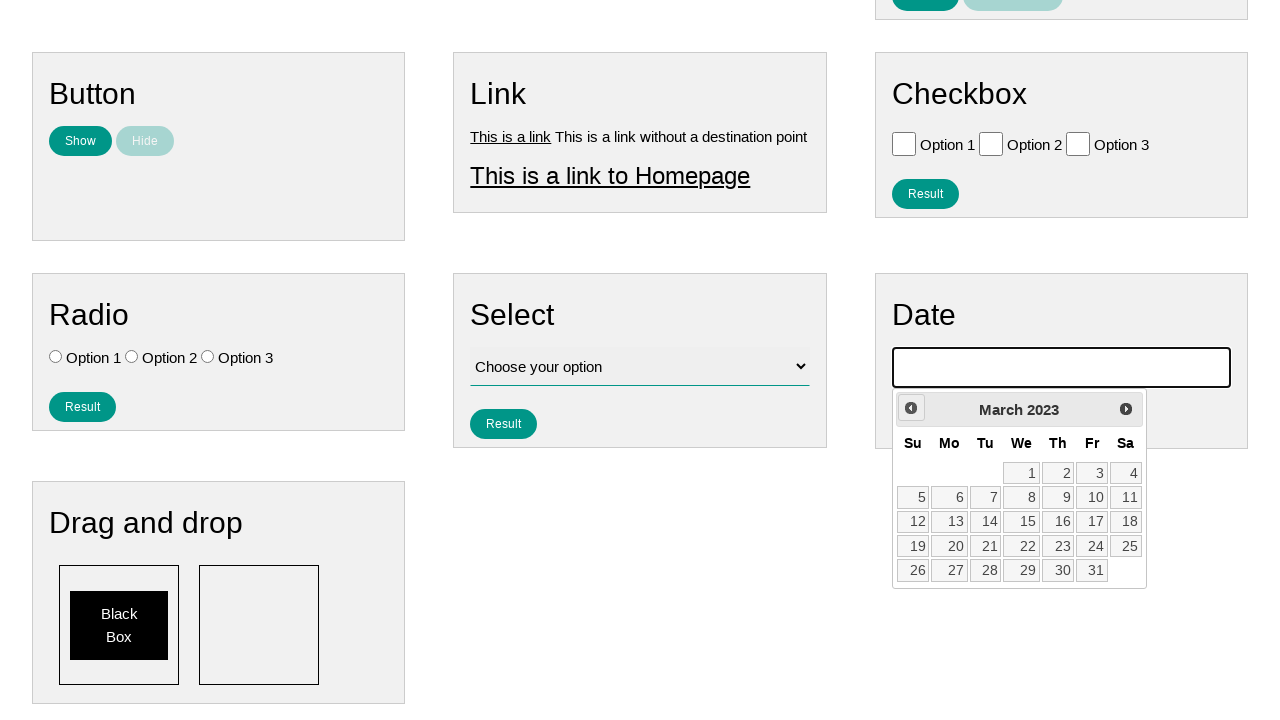

Clicked previous month button to navigate backwards (iteration 37/224) at (911, 408) on .ui-datepicker-prev
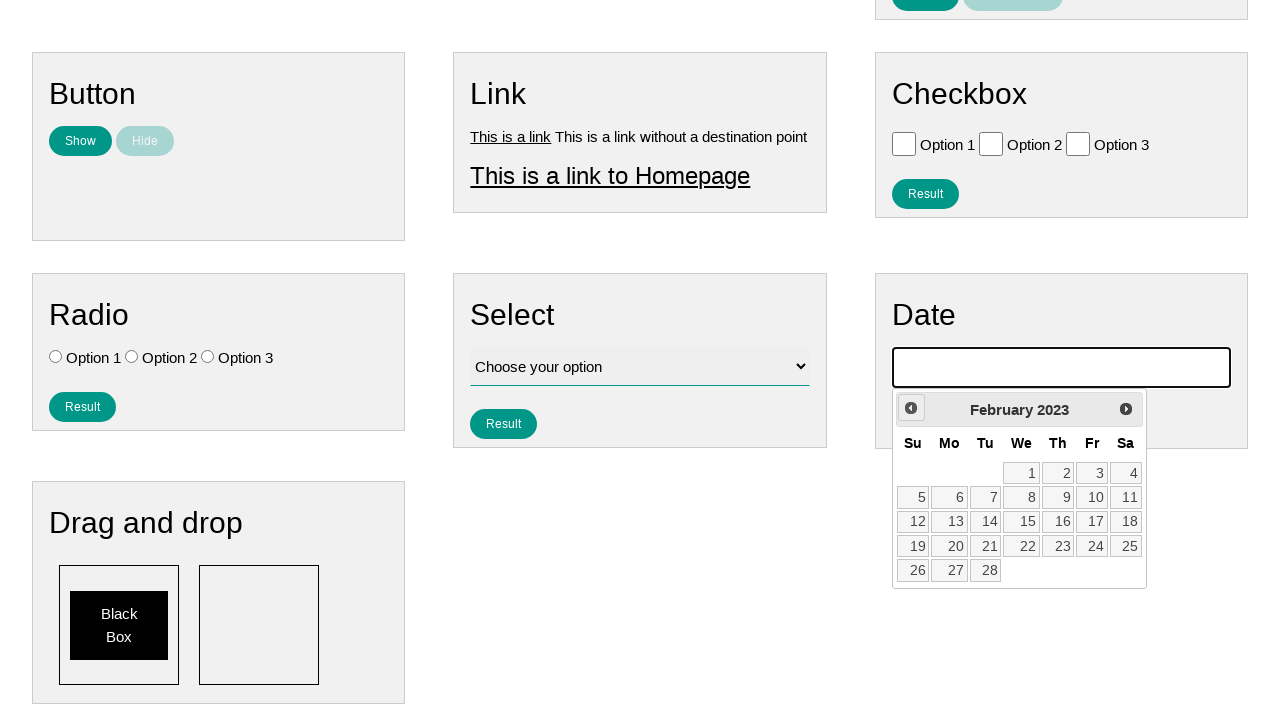

Waited for calendar animation (iteration 37/224)
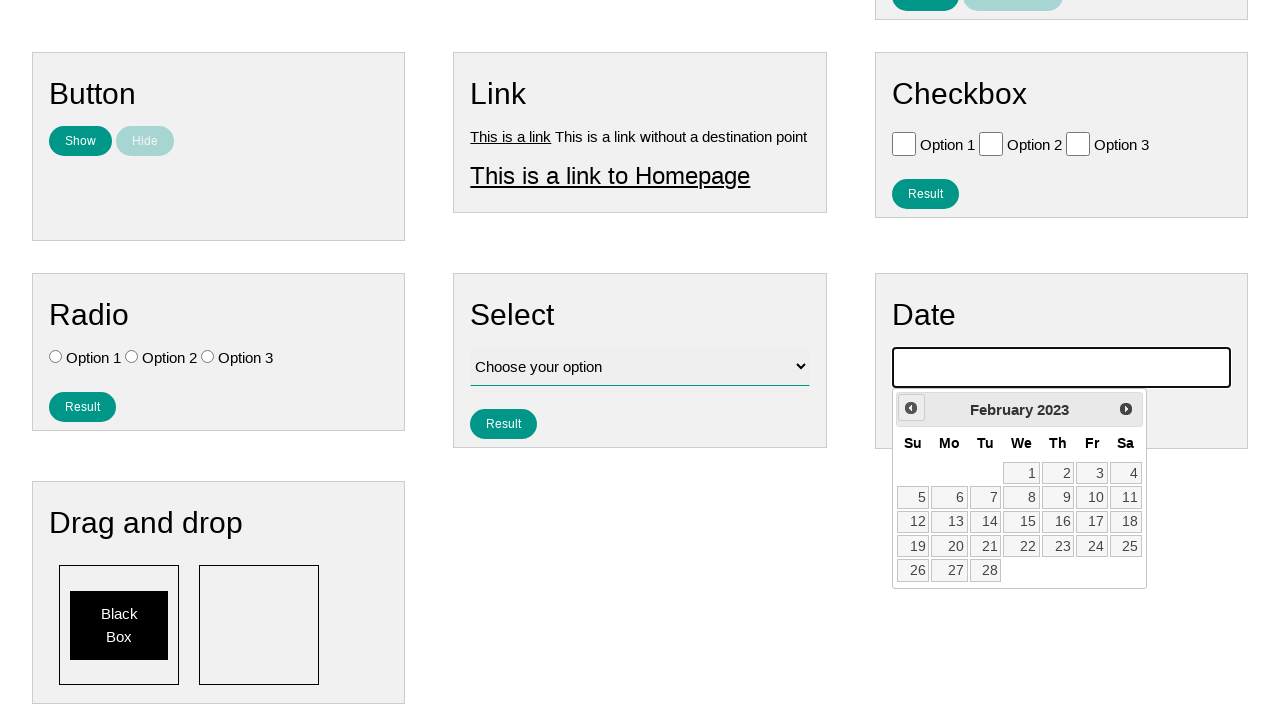

Clicked previous month button to navigate backwards (iteration 38/224) at (911, 408) on .ui-datepicker-prev
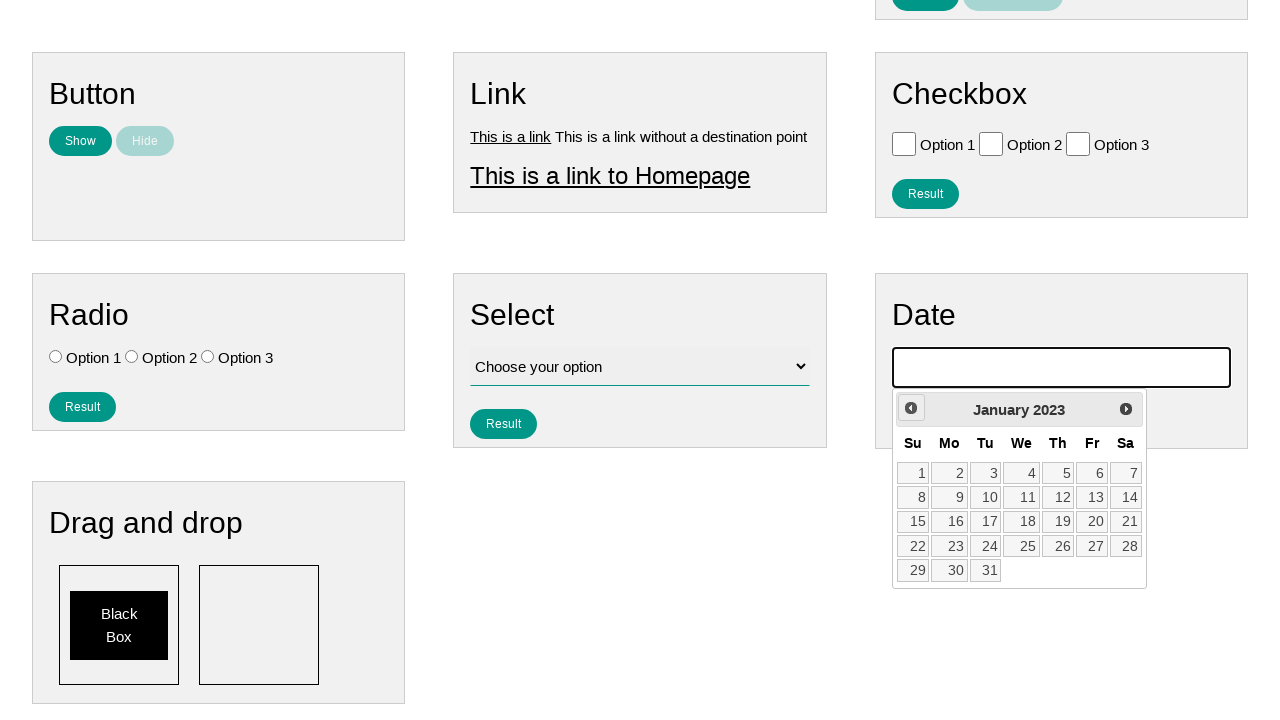

Waited for calendar animation (iteration 38/224)
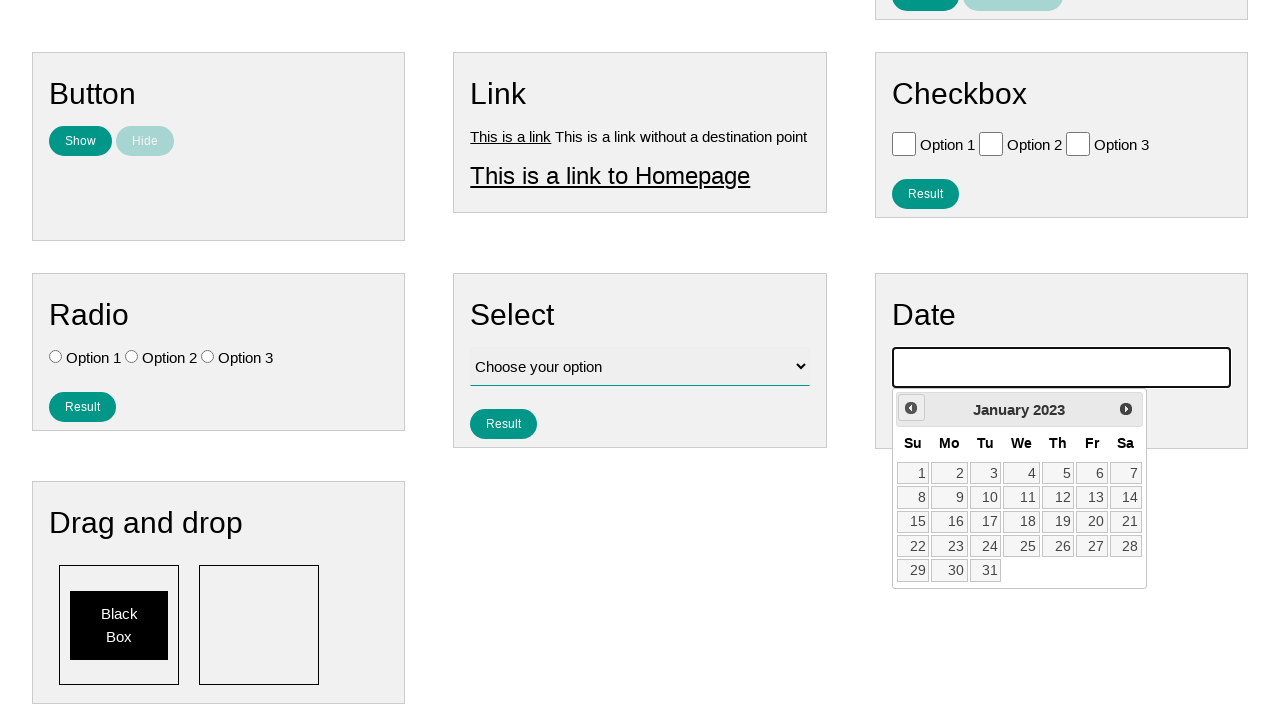

Clicked previous month button to navigate backwards (iteration 39/224) at (911, 408) on .ui-datepicker-prev
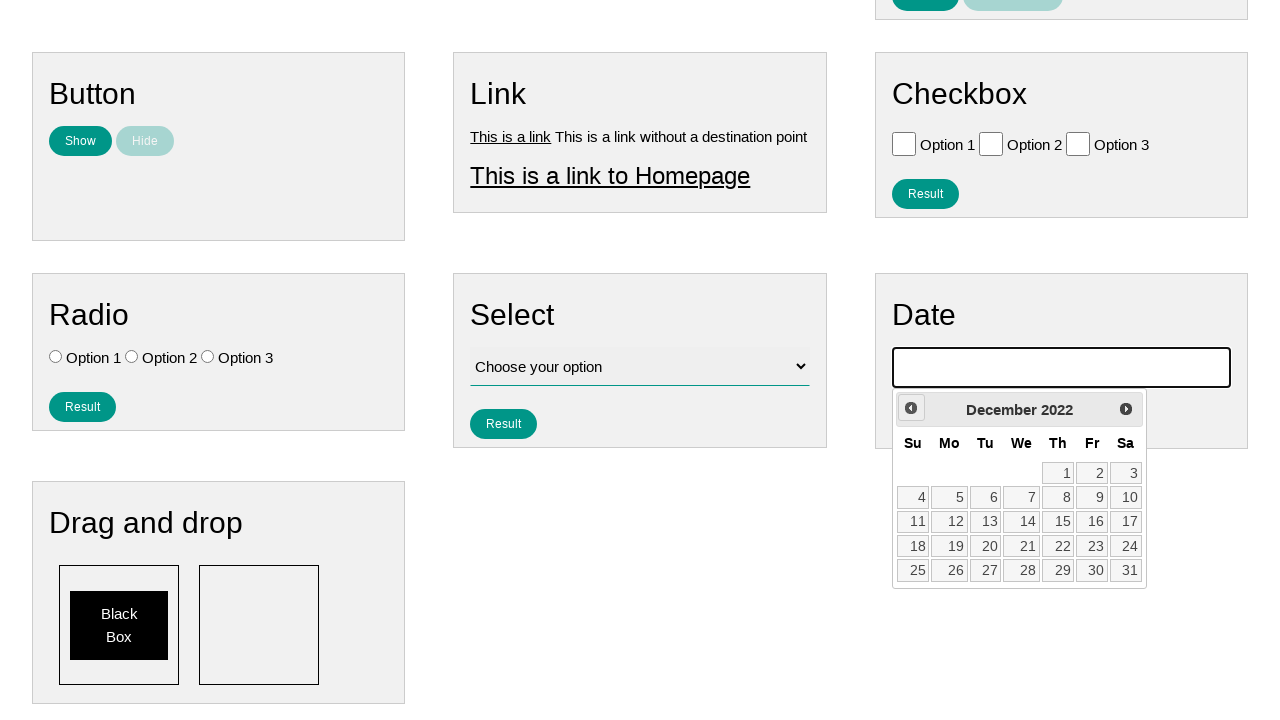

Waited for calendar animation (iteration 39/224)
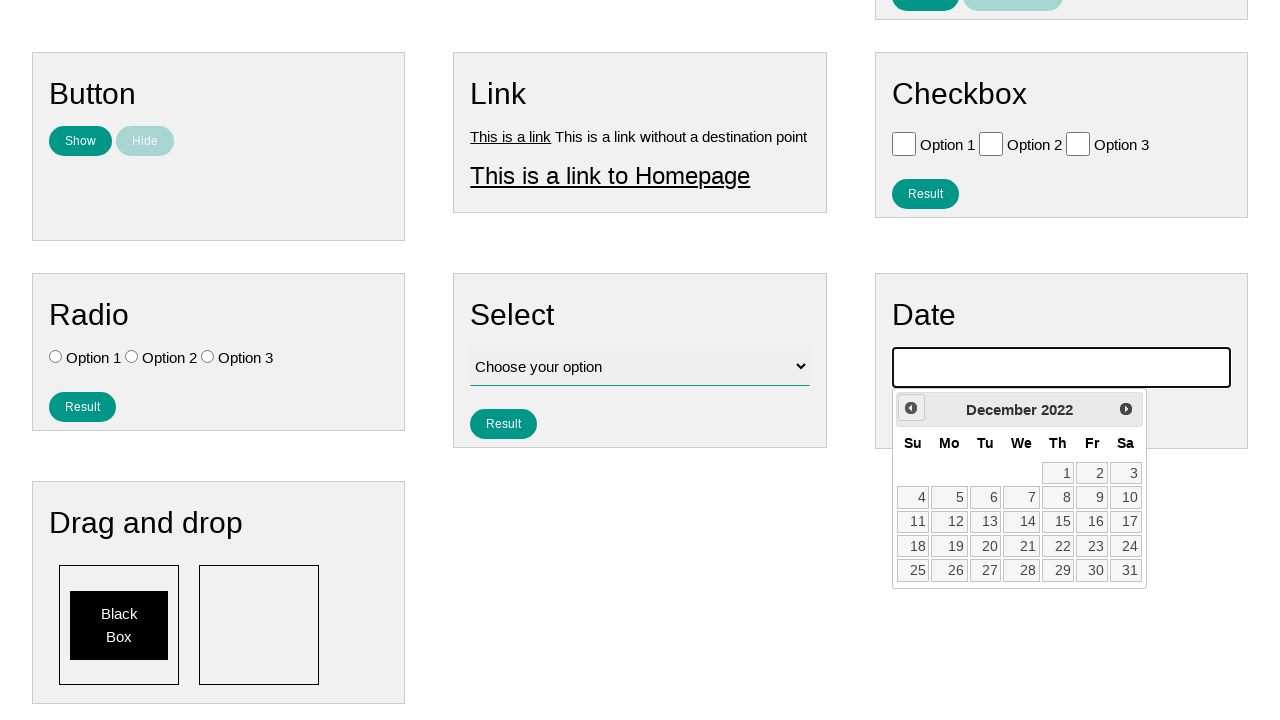

Clicked previous month button to navigate backwards (iteration 40/224) at (911, 408) on .ui-datepicker-prev
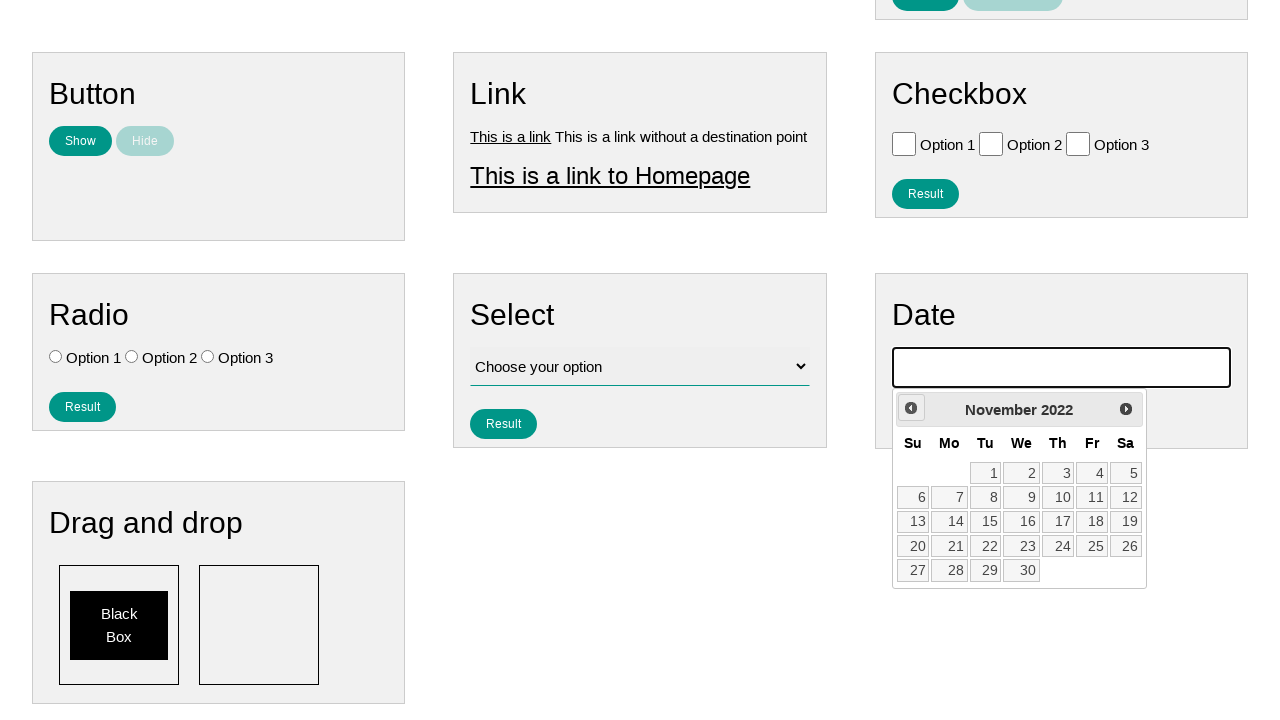

Waited for calendar animation (iteration 40/224)
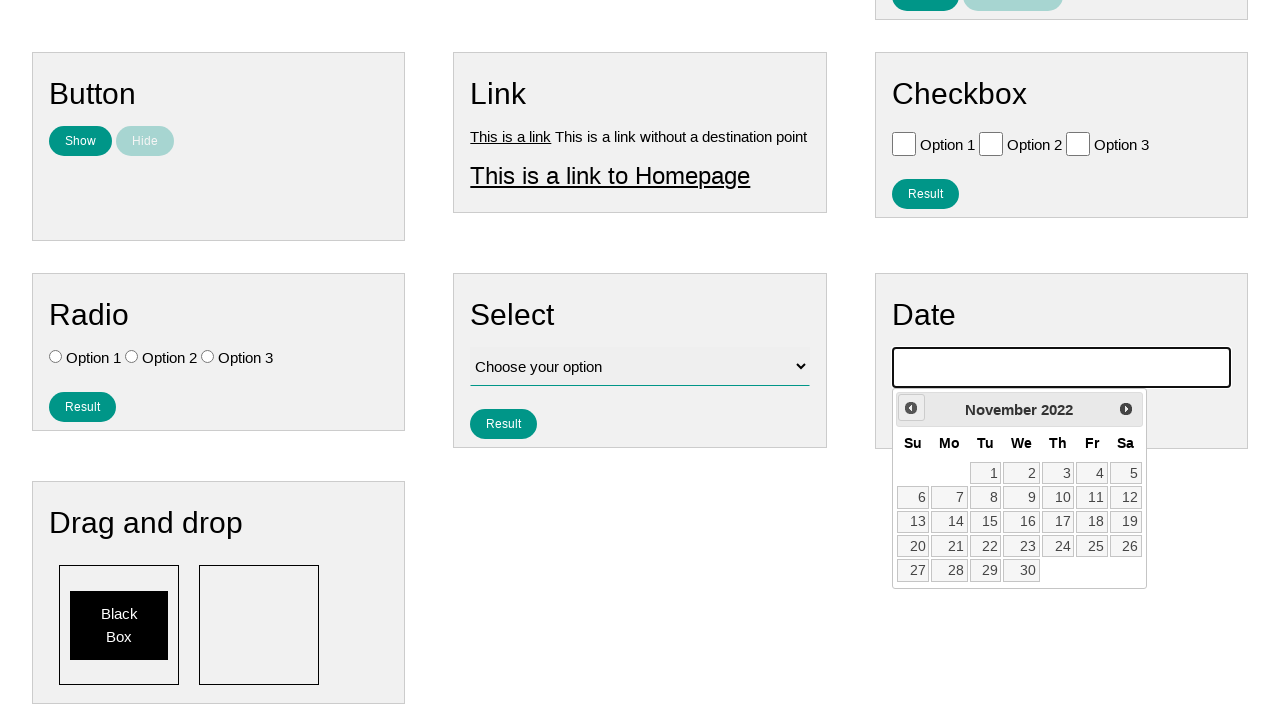

Clicked previous month button to navigate backwards (iteration 41/224) at (911, 408) on .ui-datepicker-prev
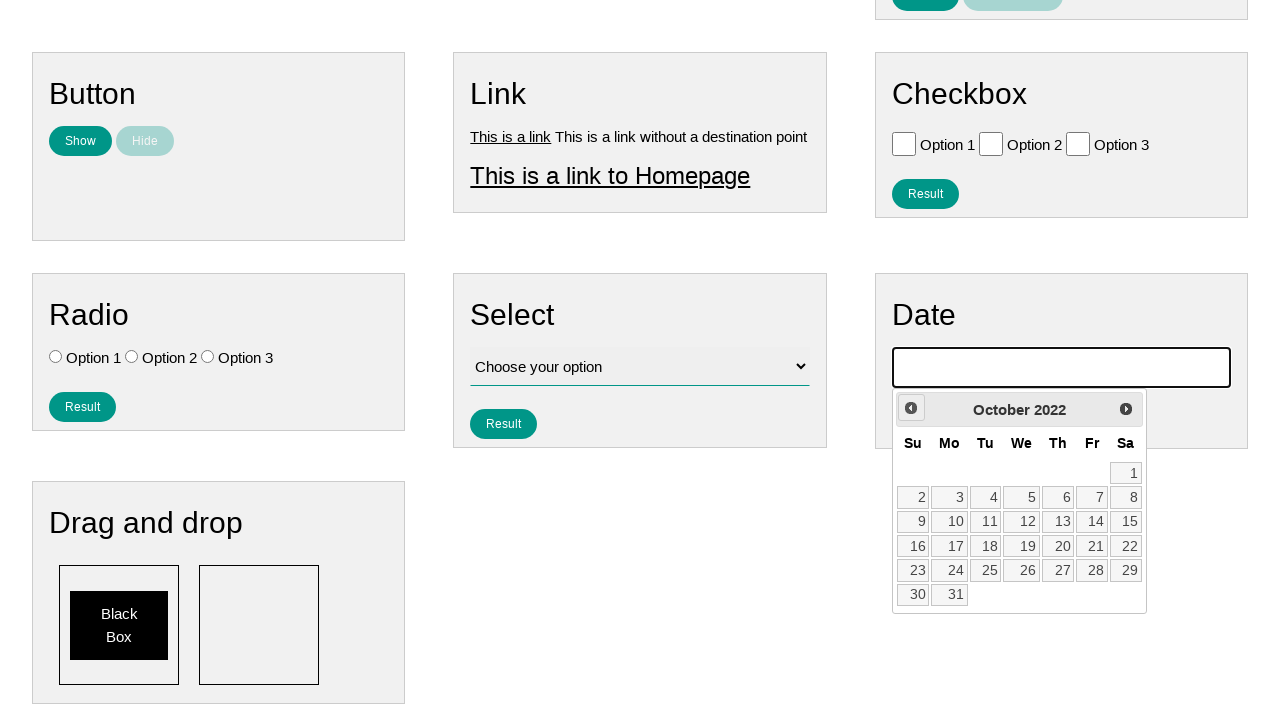

Waited for calendar animation (iteration 41/224)
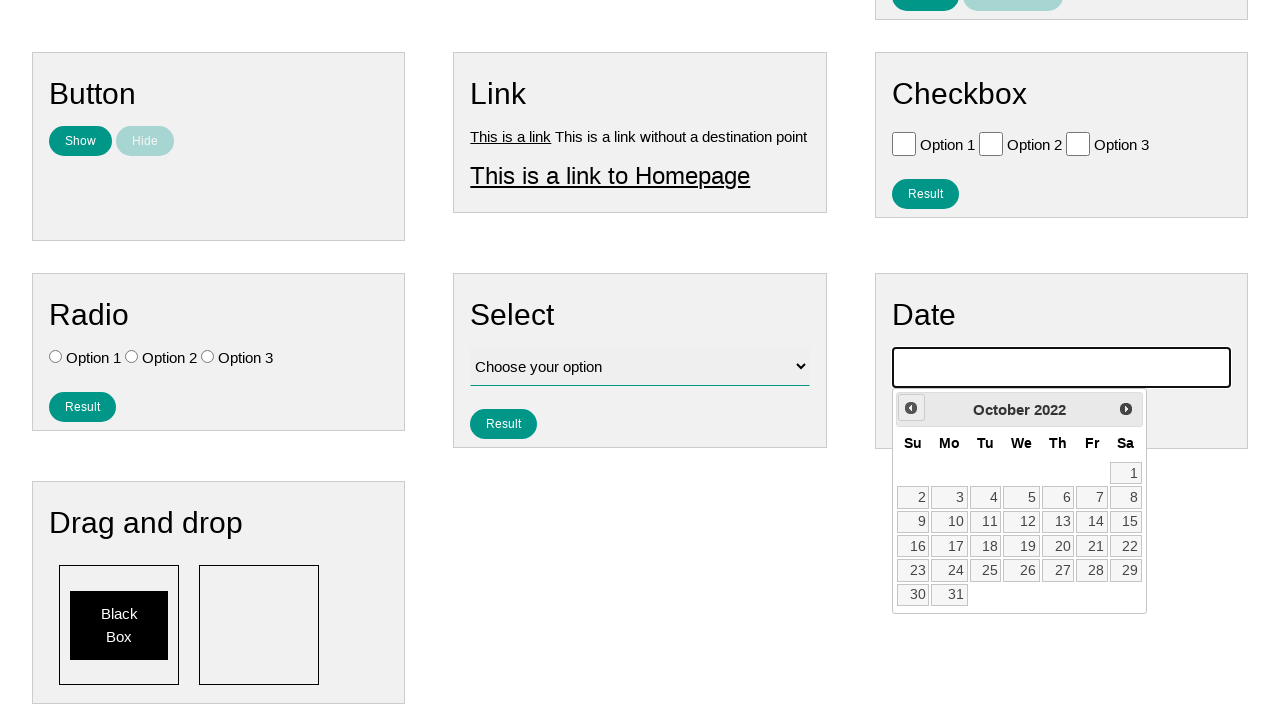

Clicked previous month button to navigate backwards (iteration 42/224) at (911, 408) on .ui-datepicker-prev
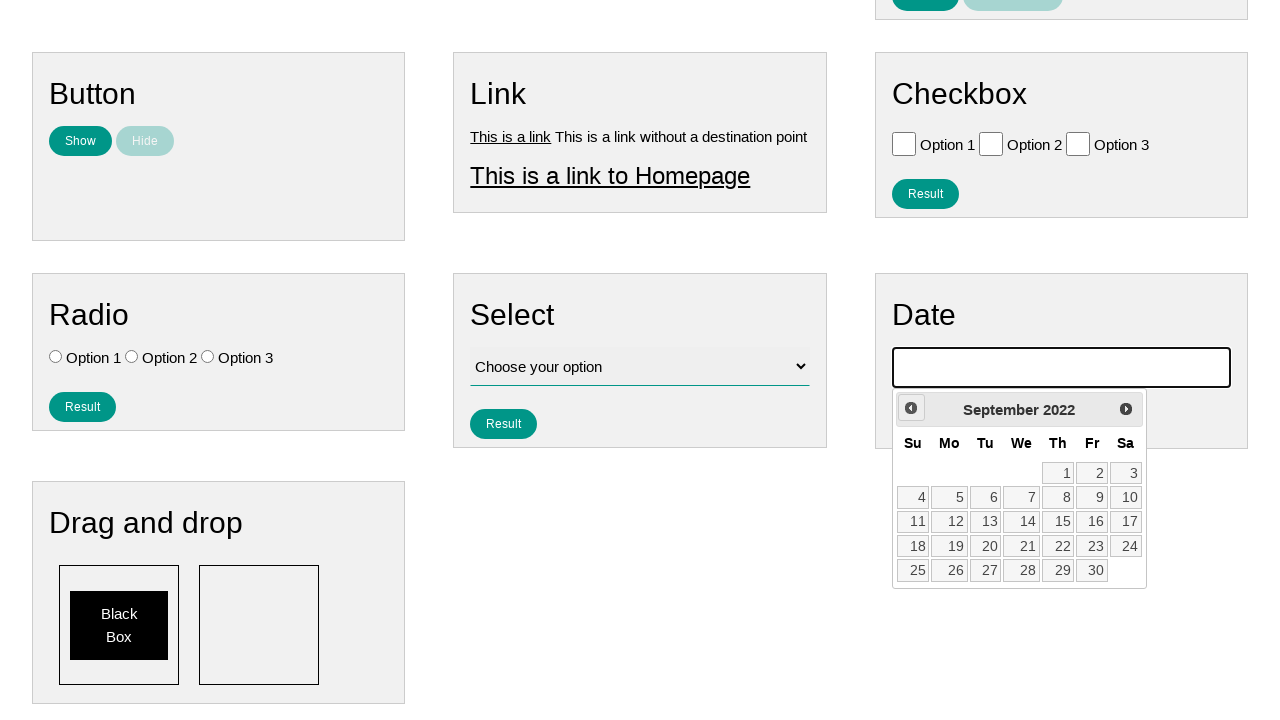

Waited for calendar animation (iteration 42/224)
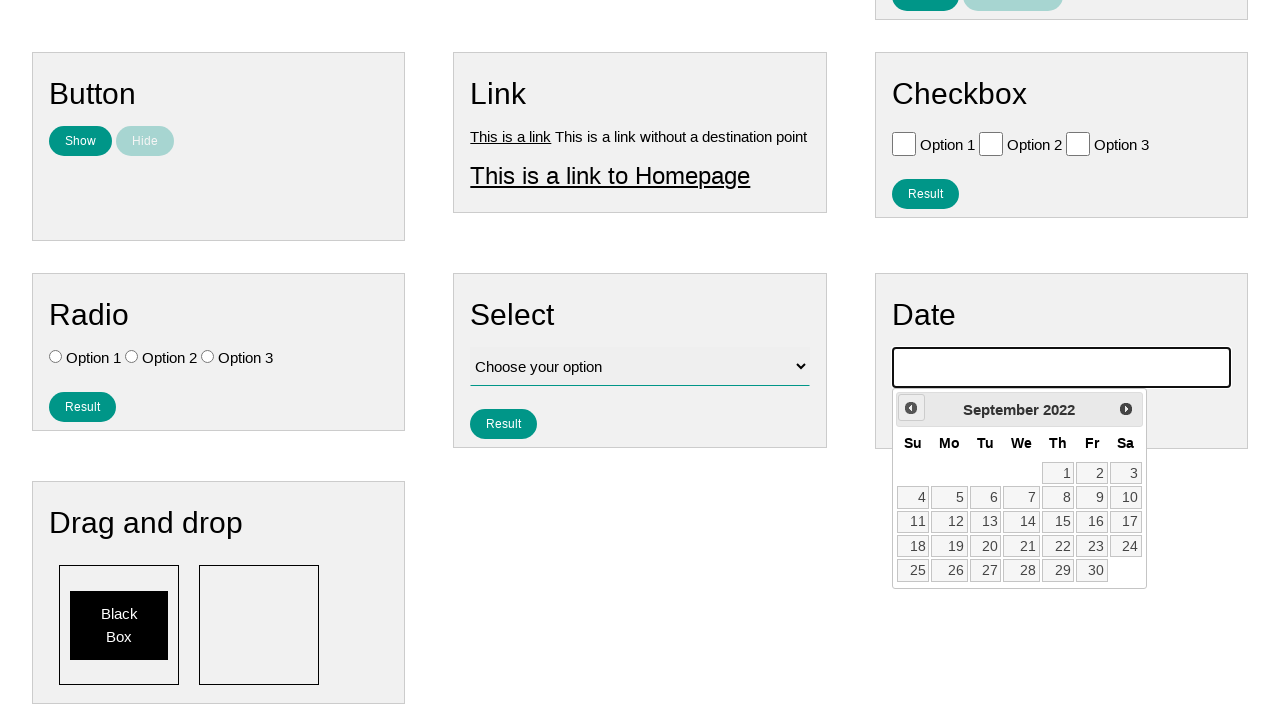

Clicked previous month button to navigate backwards (iteration 43/224) at (911, 408) on .ui-datepicker-prev
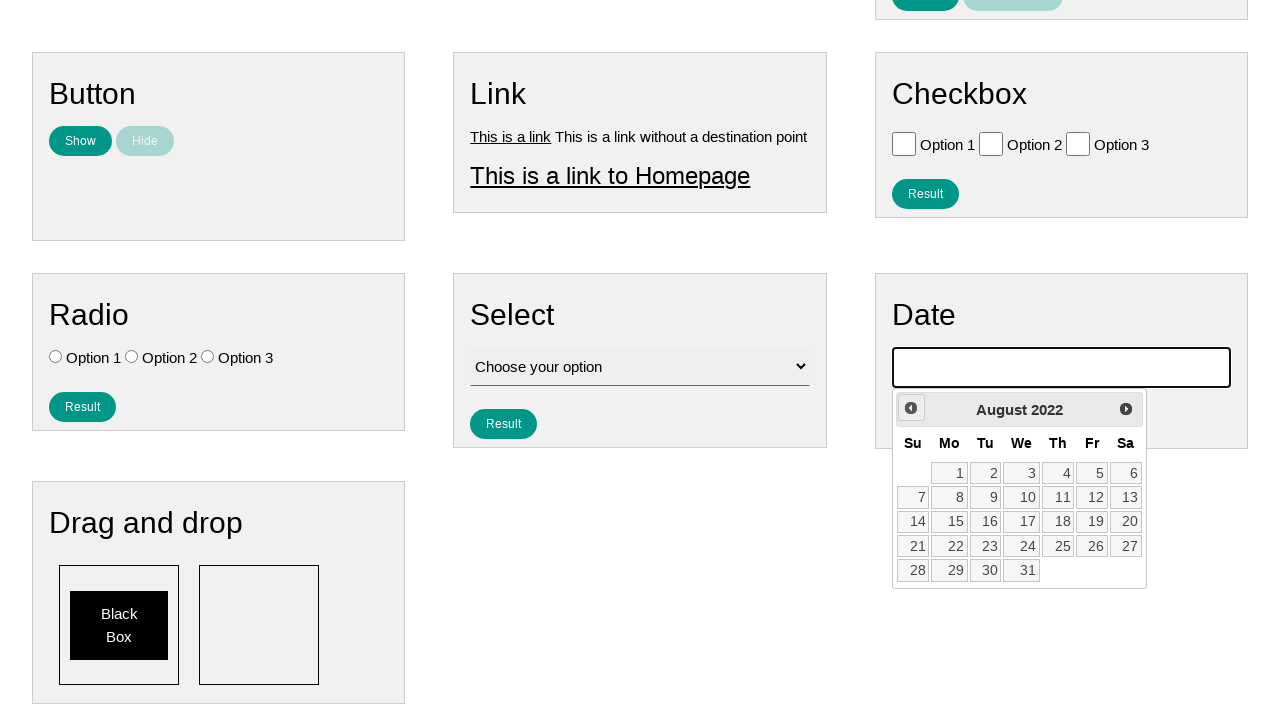

Waited for calendar animation (iteration 43/224)
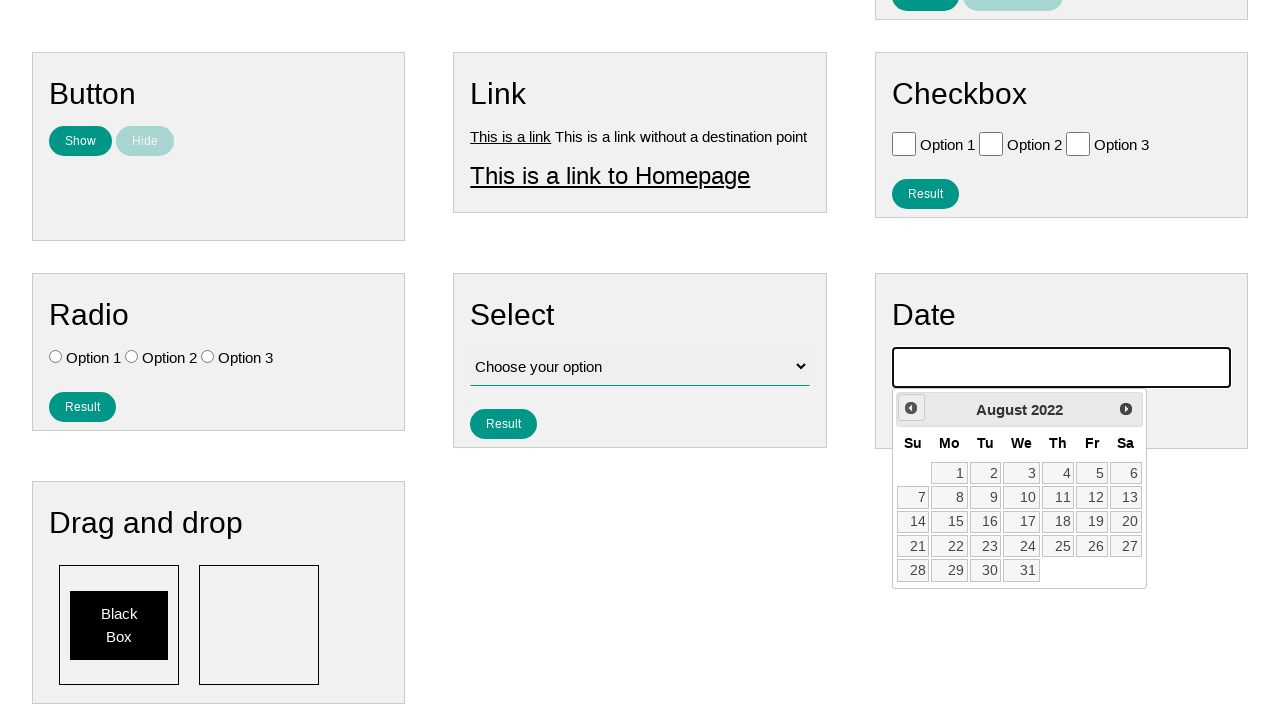

Clicked previous month button to navigate backwards (iteration 44/224) at (911, 408) on .ui-datepicker-prev
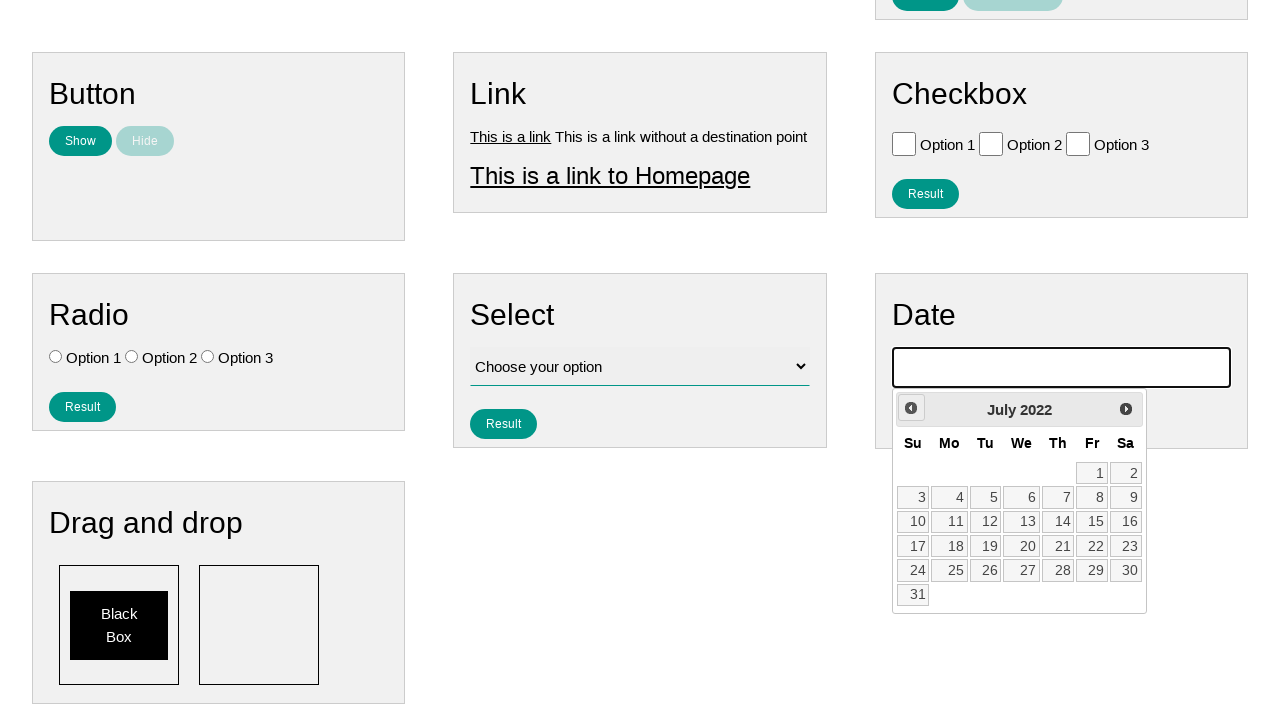

Waited for calendar animation (iteration 44/224)
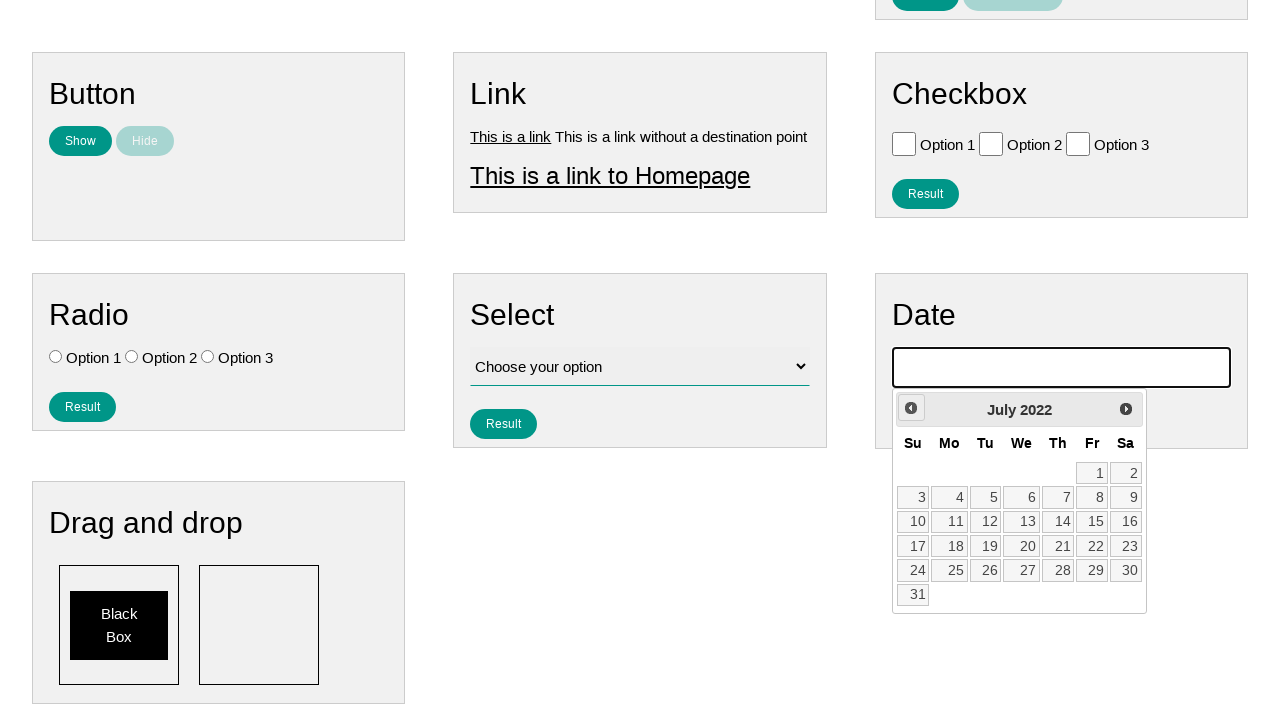

Clicked previous month button to navigate backwards (iteration 45/224) at (911, 408) on .ui-datepicker-prev
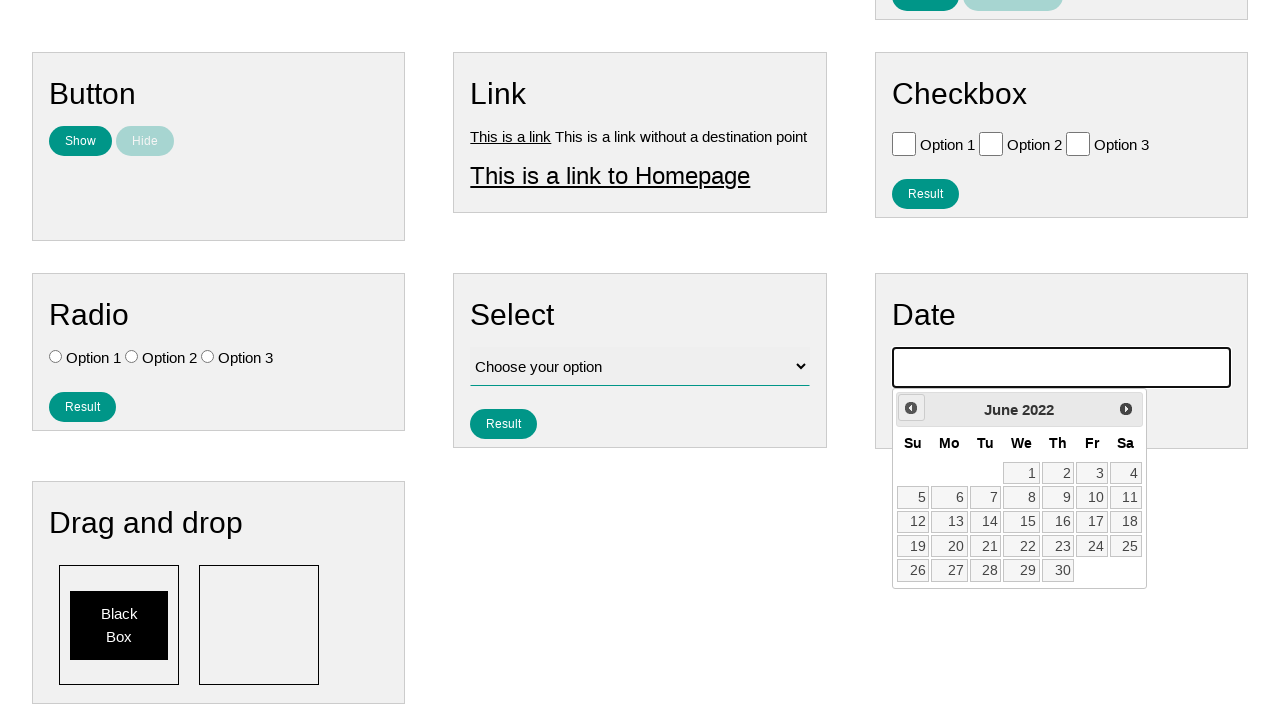

Waited for calendar animation (iteration 45/224)
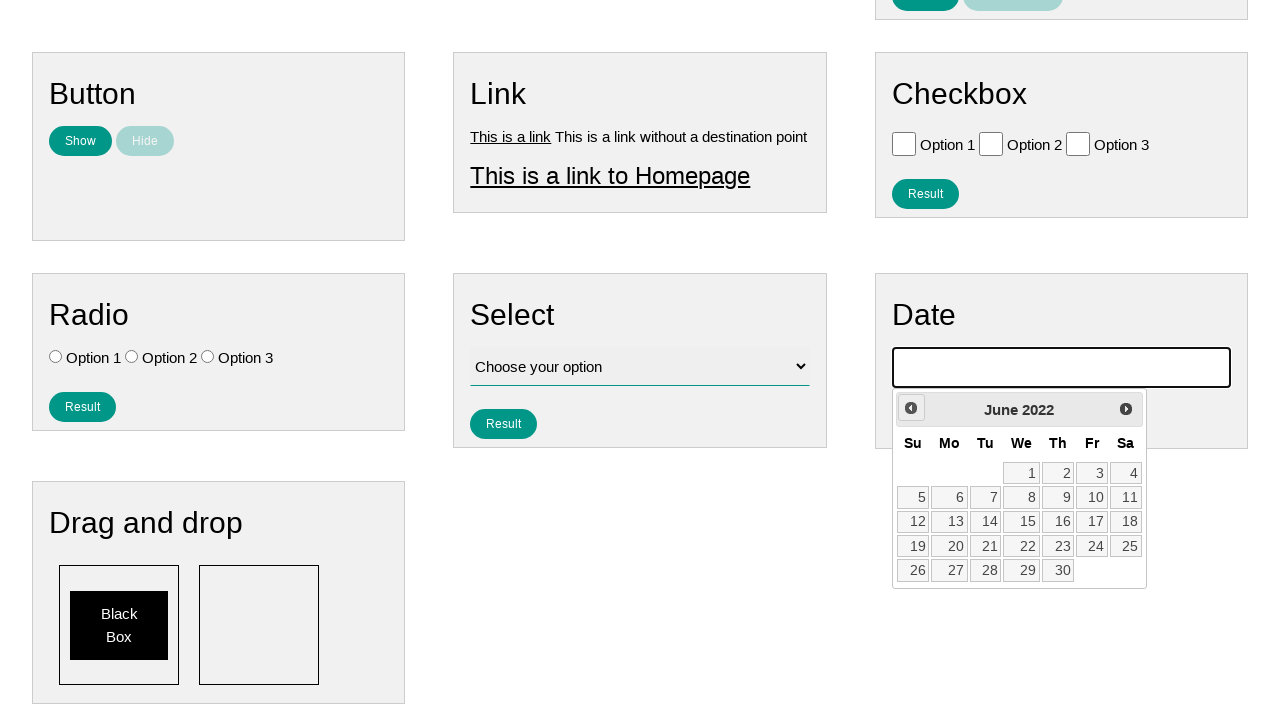

Clicked previous month button to navigate backwards (iteration 46/224) at (911, 408) on .ui-datepicker-prev
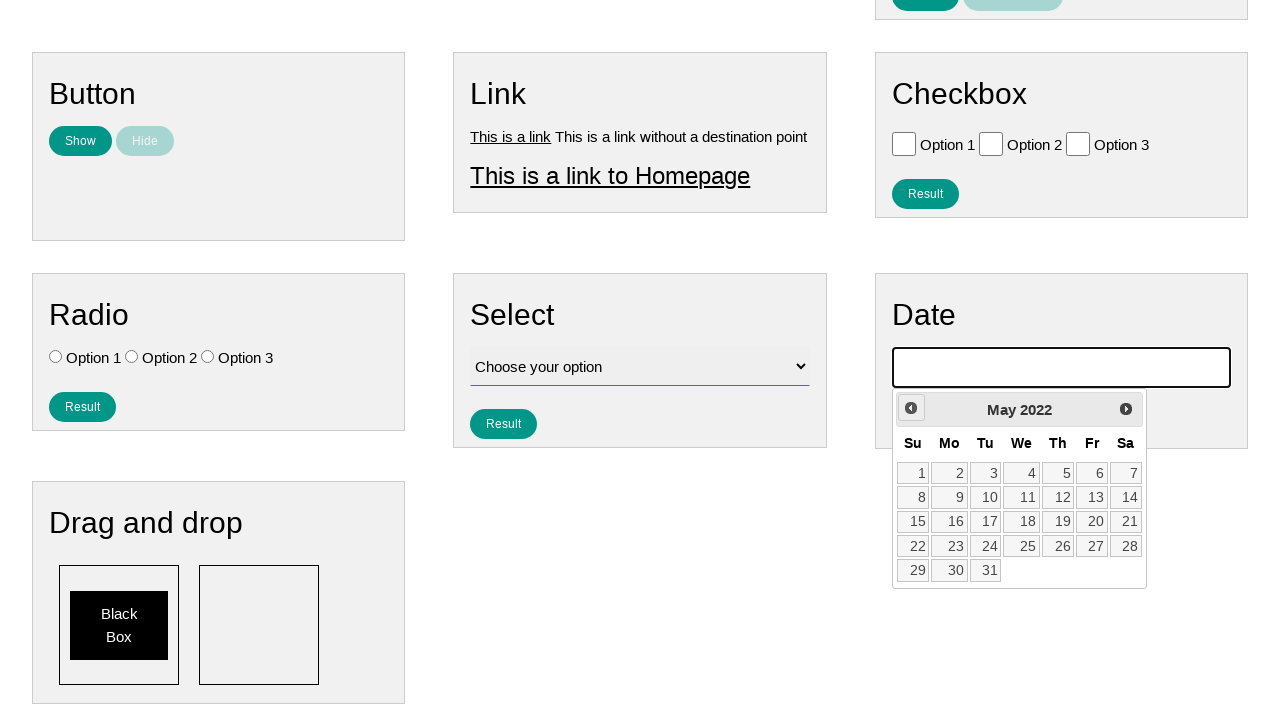

Waited for calendar animation (iteration 46/224)
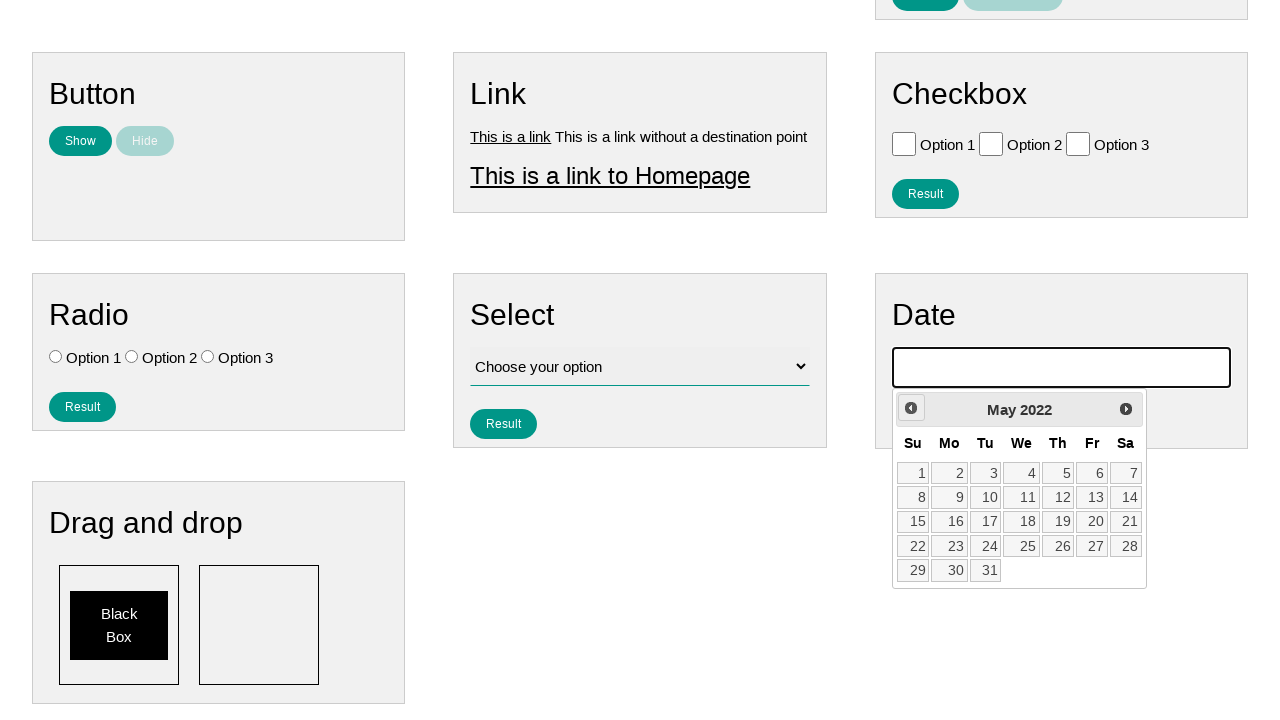

Clicked previous month button to navigate backwards (iteration 47/224) at (911, 408) on .ui-datepicker-prev
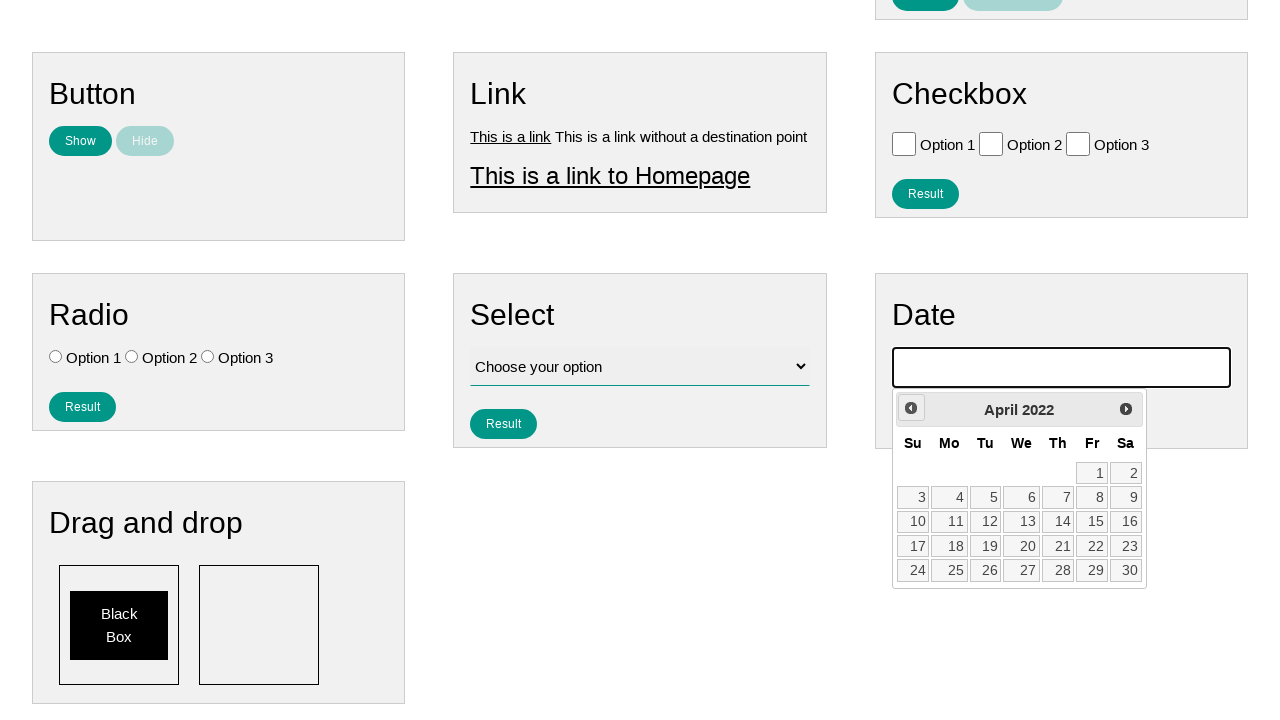

Waited for calendar animation (iteration 47/224)
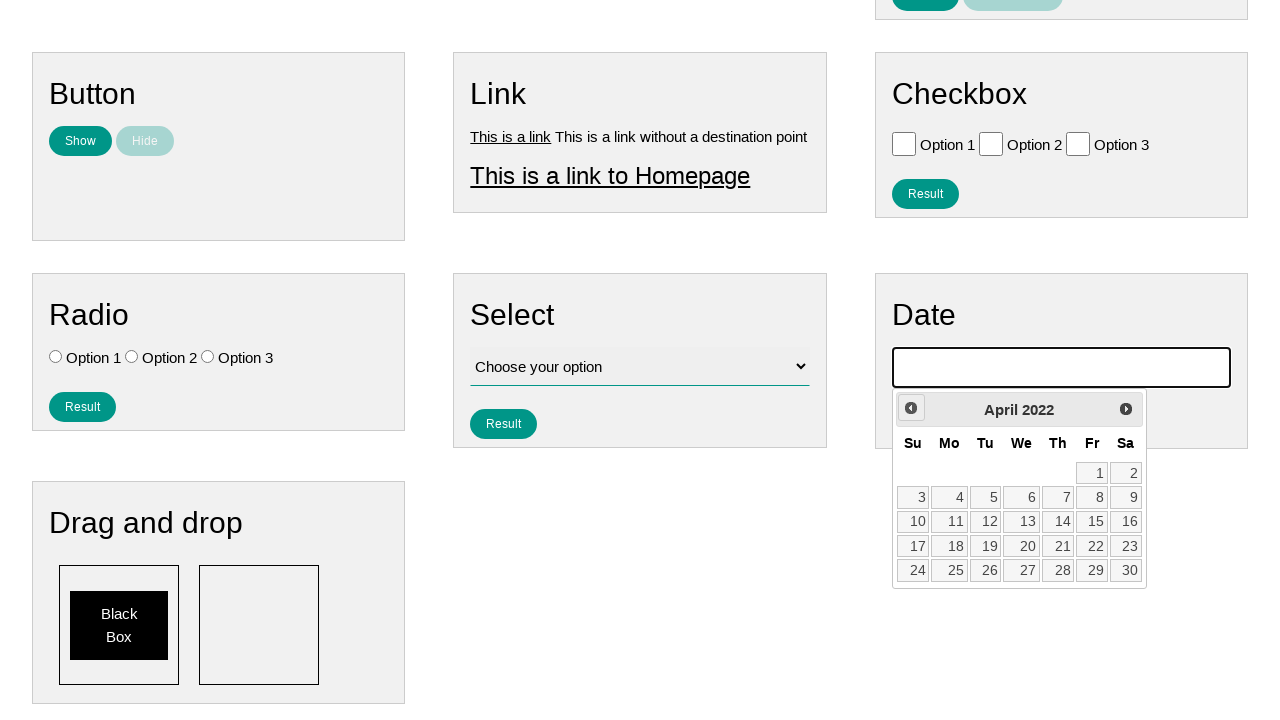

Clicked previous month button to navigate backwards (iteration 48/224) at (911, 408) on .ui-datepicker-prev
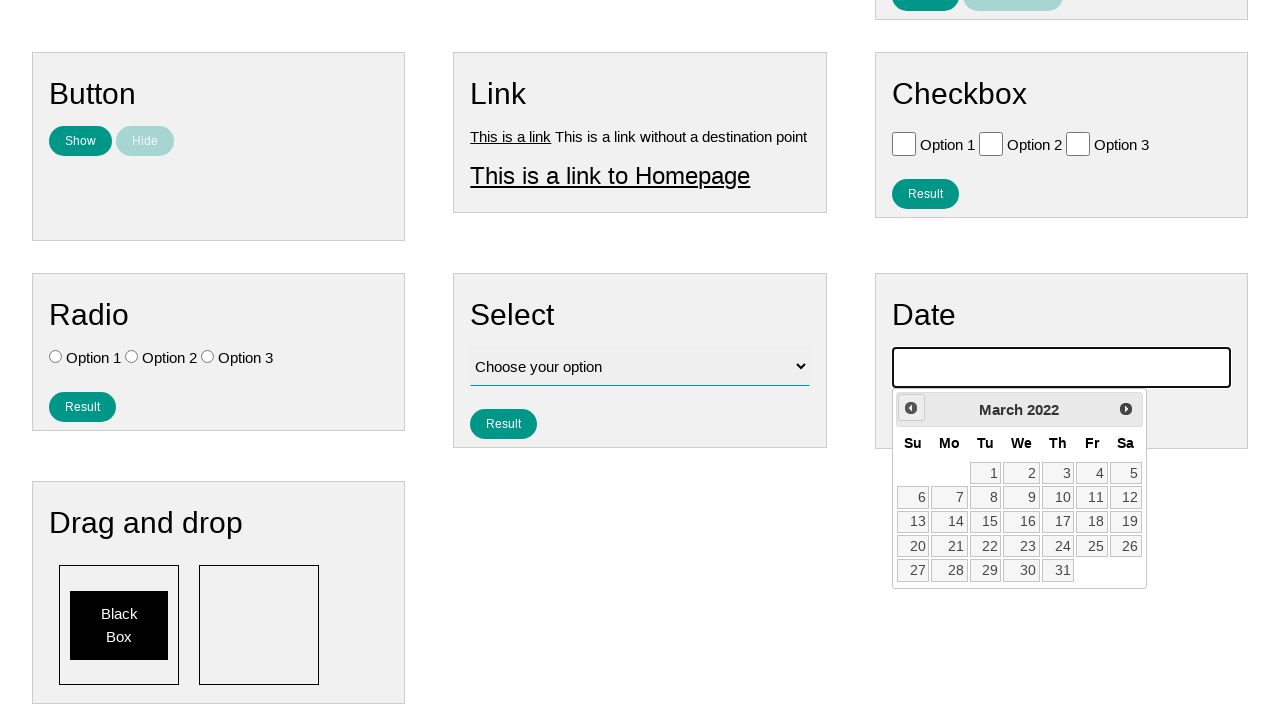

Waited for calendar animation (iteration 48/224)
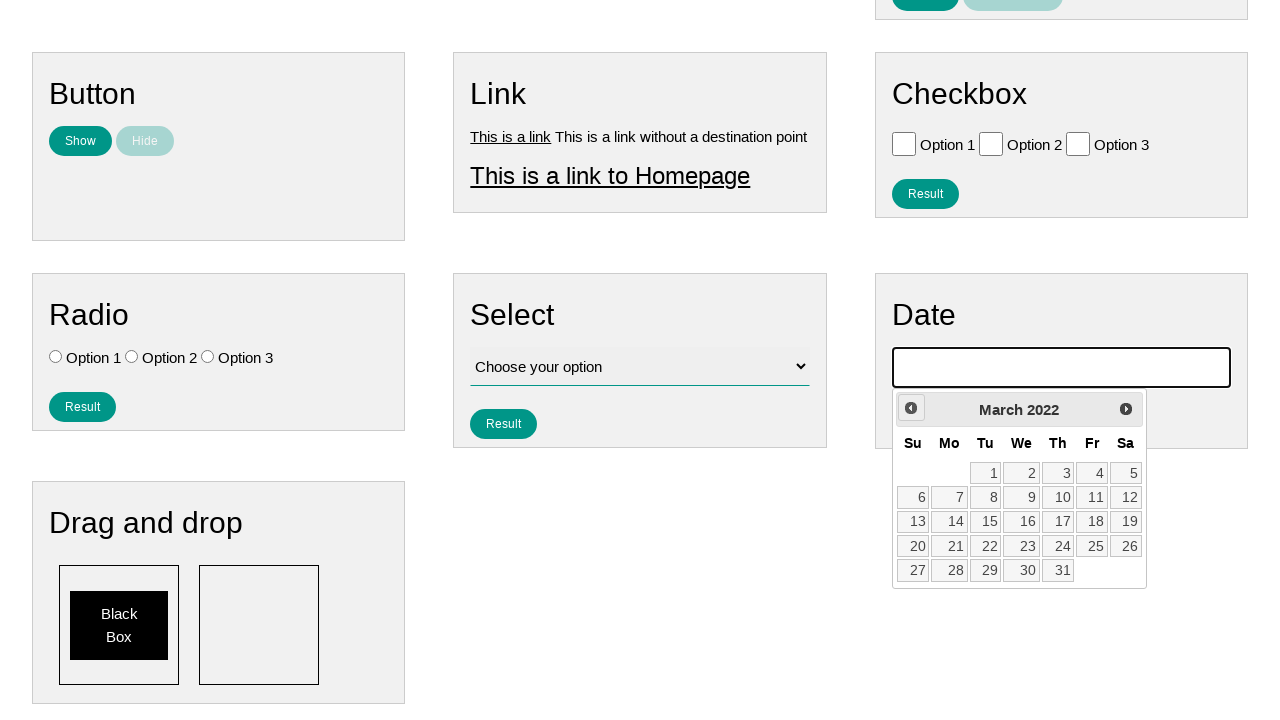

Clicked previous month button to navigate backwards (iteration 49/224) at (911, 408) on .ui-datepicker-prev
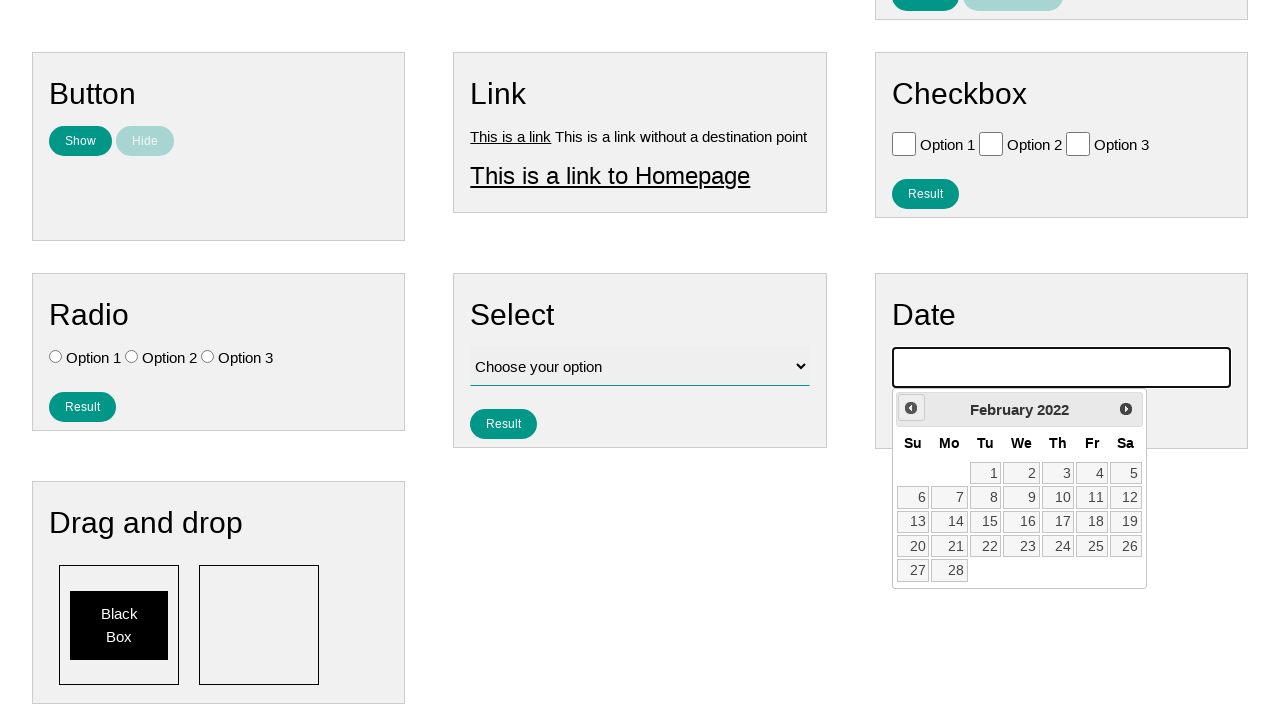

Waited for calendar animation (iteration 49/224)
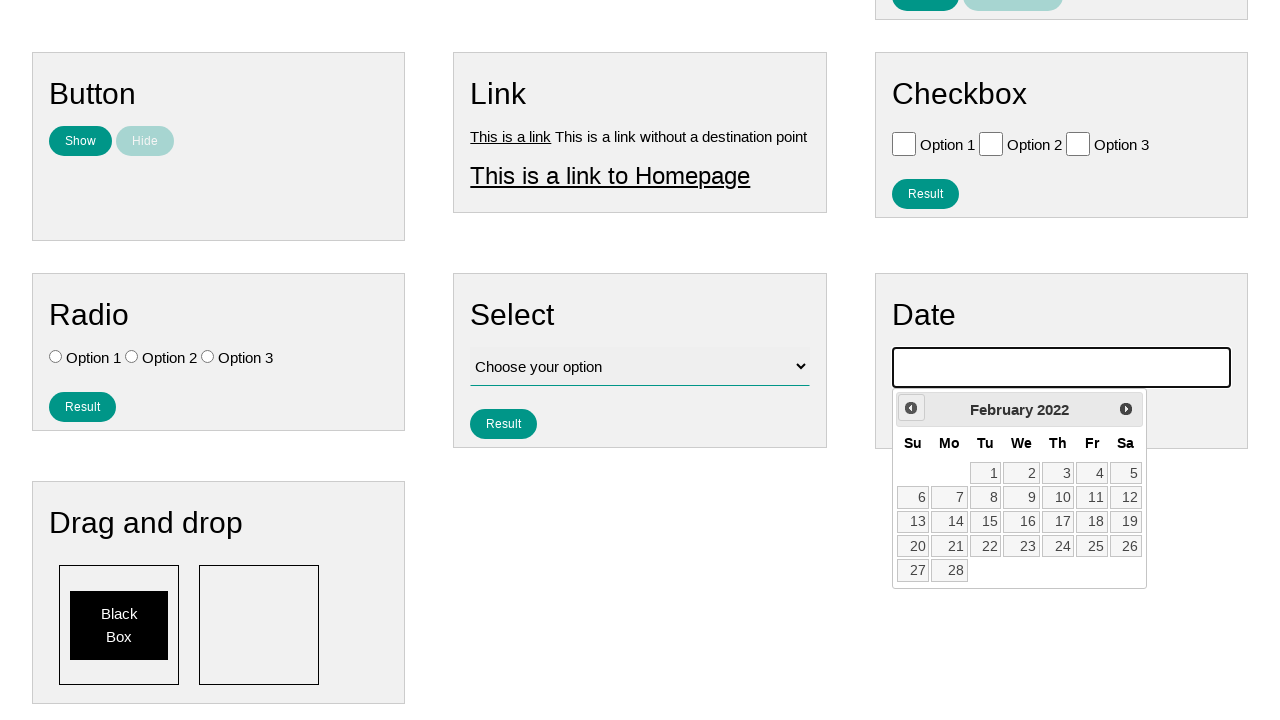

Clicked previous month button to navigate backwards (iteration 50/224) at (911, 408) on .ui-datepicker-prev
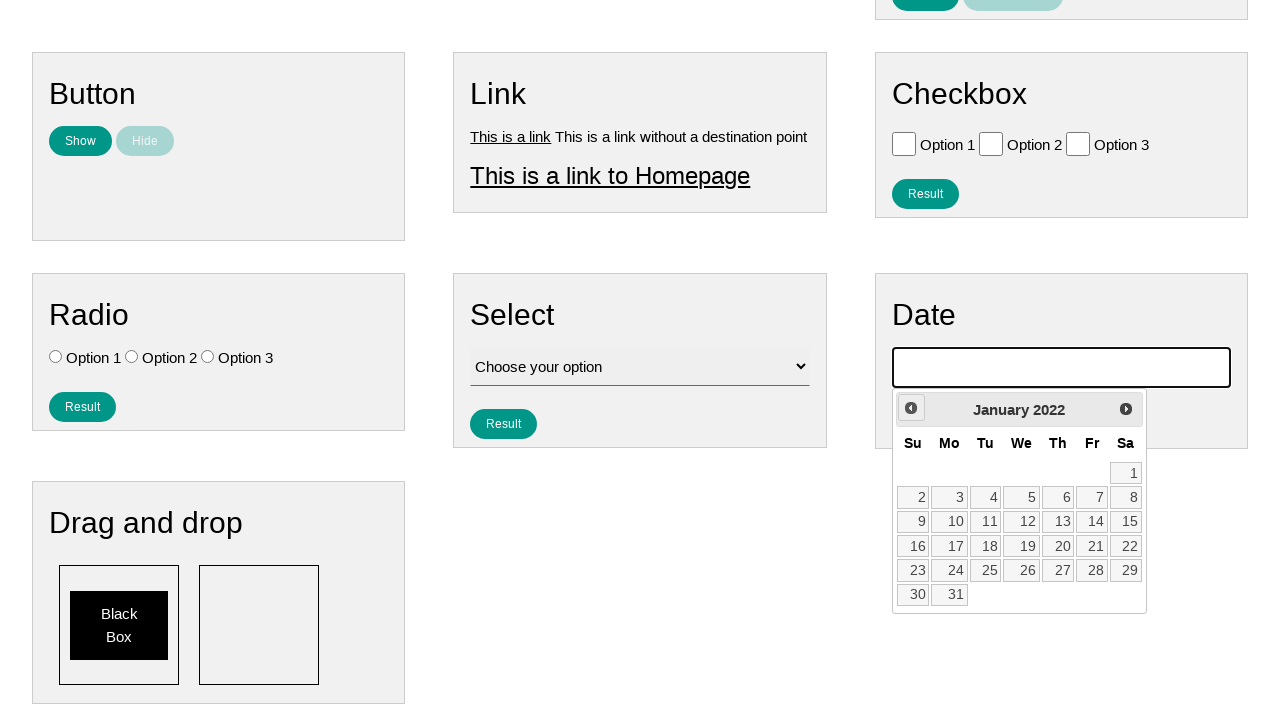

Waited for calendar animation (iteration 50/224)
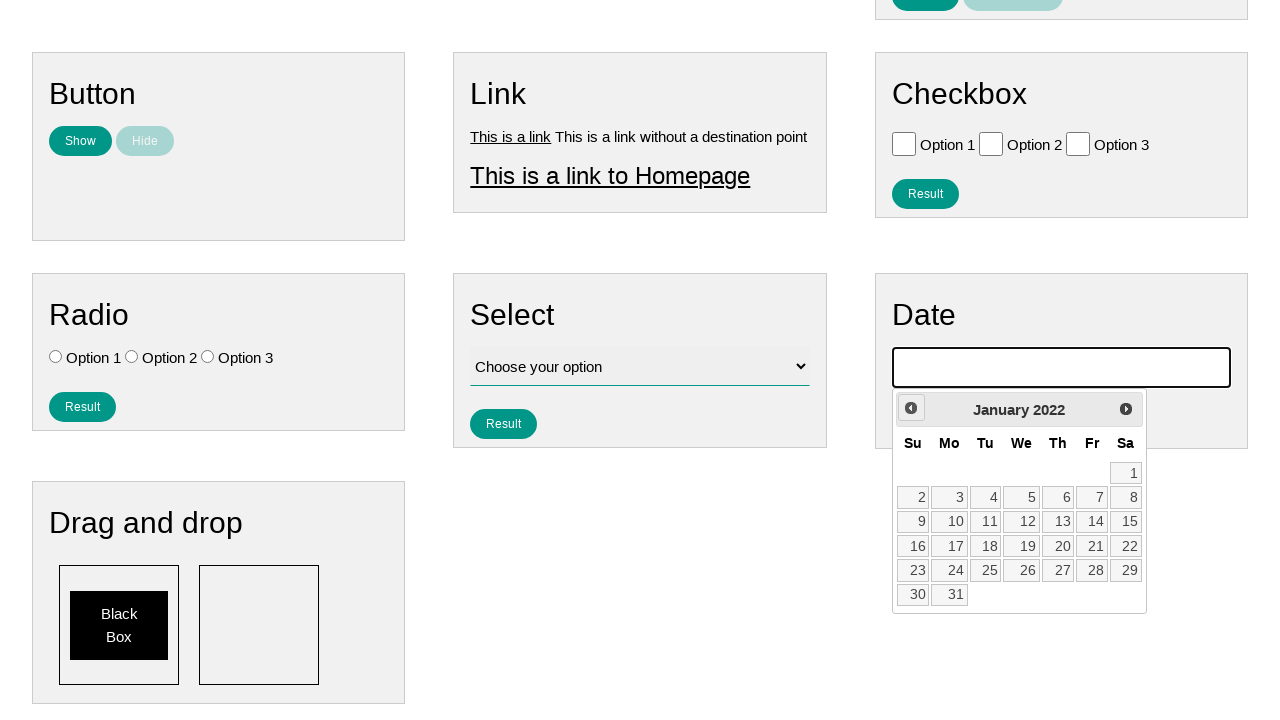

Clicked previous month button to navigate backwards (iteration 51/224) at (911, 408) on .ui-datepicker-prev
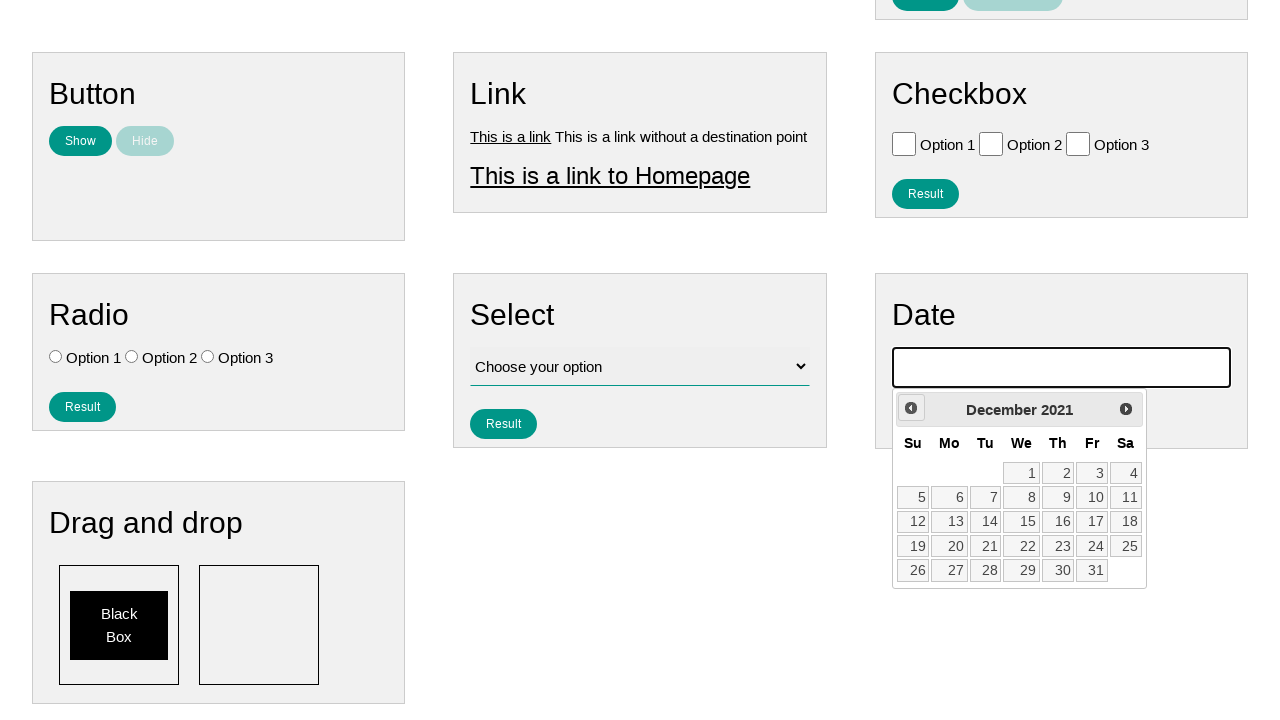

Waited for calendar animation (iteration 51/224)
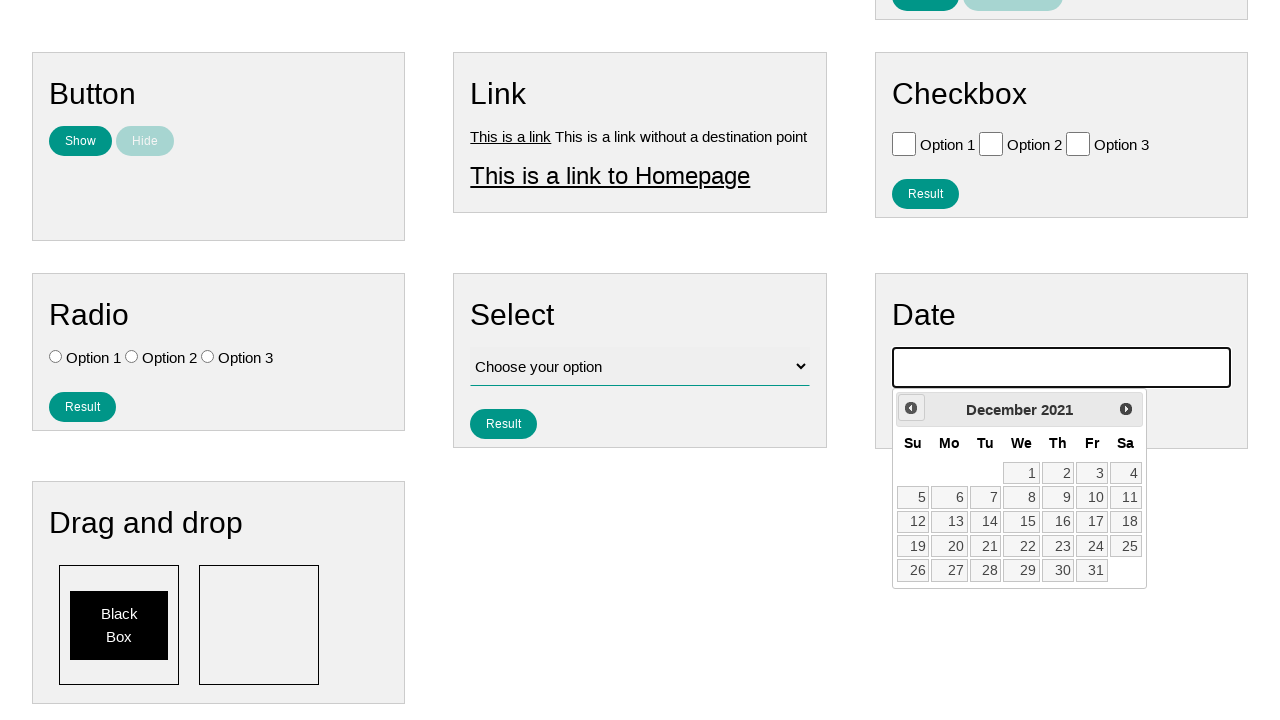

Clicked previous month button to navigate backwards (iteration 52/224) at (911, 408) on .ui-datepicker-prev
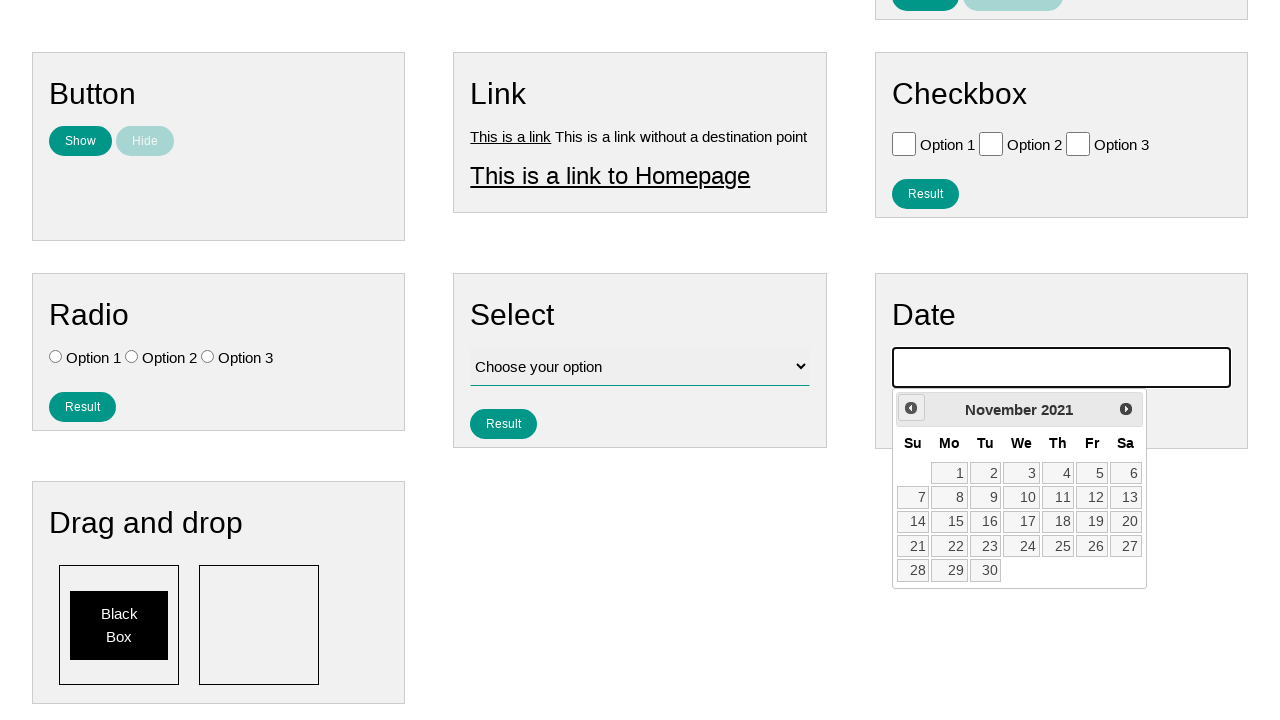

Waited for calendar animation (iteration 52/224)
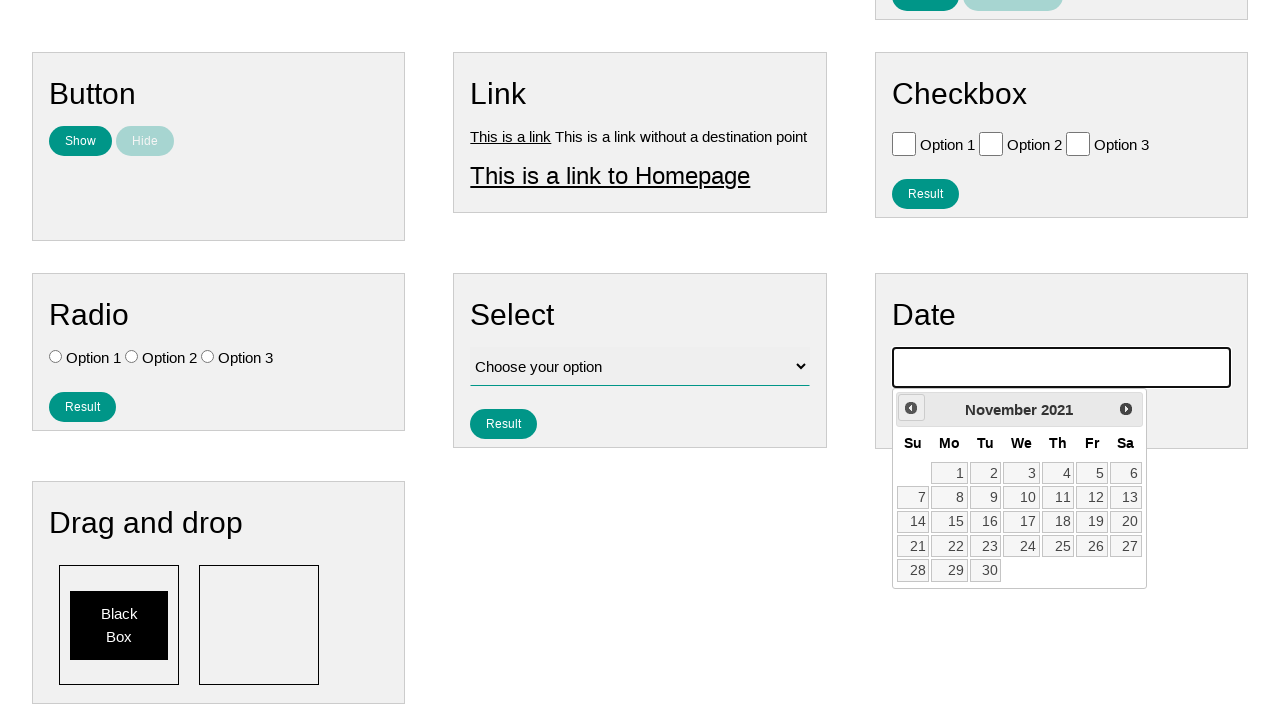

Clicked previous month button to navigate backwards (iteration 53/224) at (911, 408) on .ui-datepicker-prev
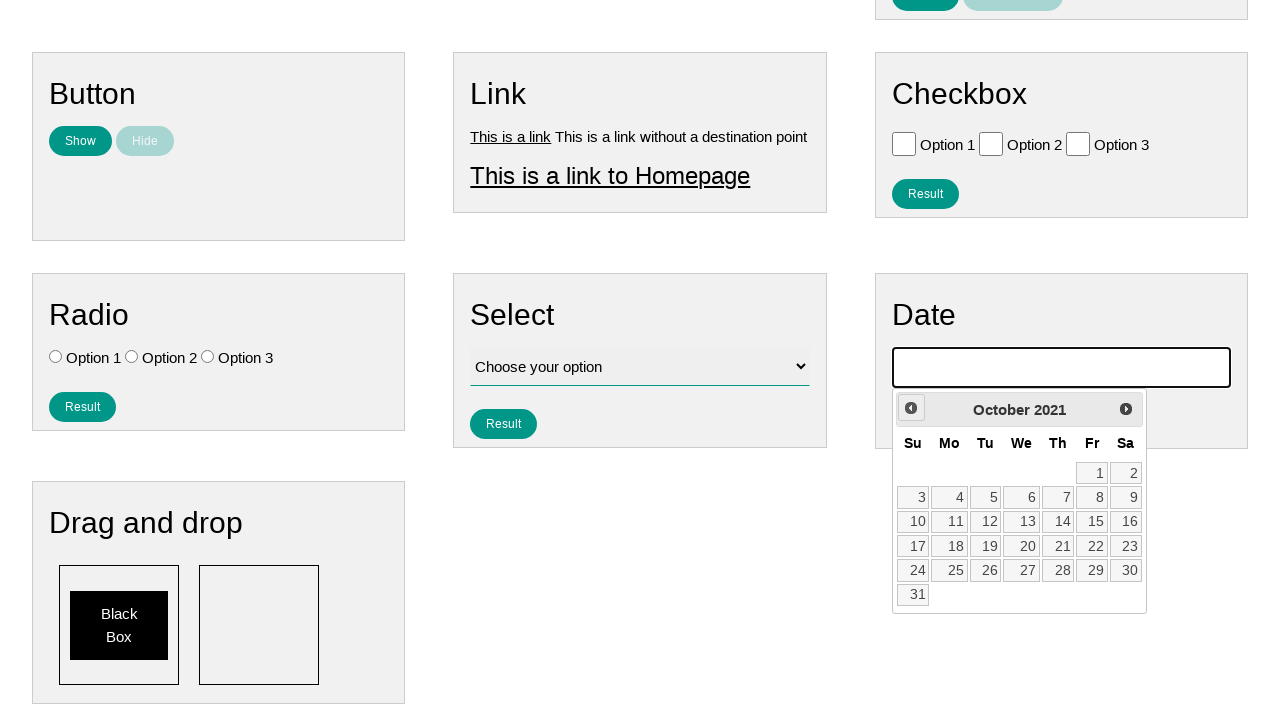

Waited for calendar animation (iteration 53/224)
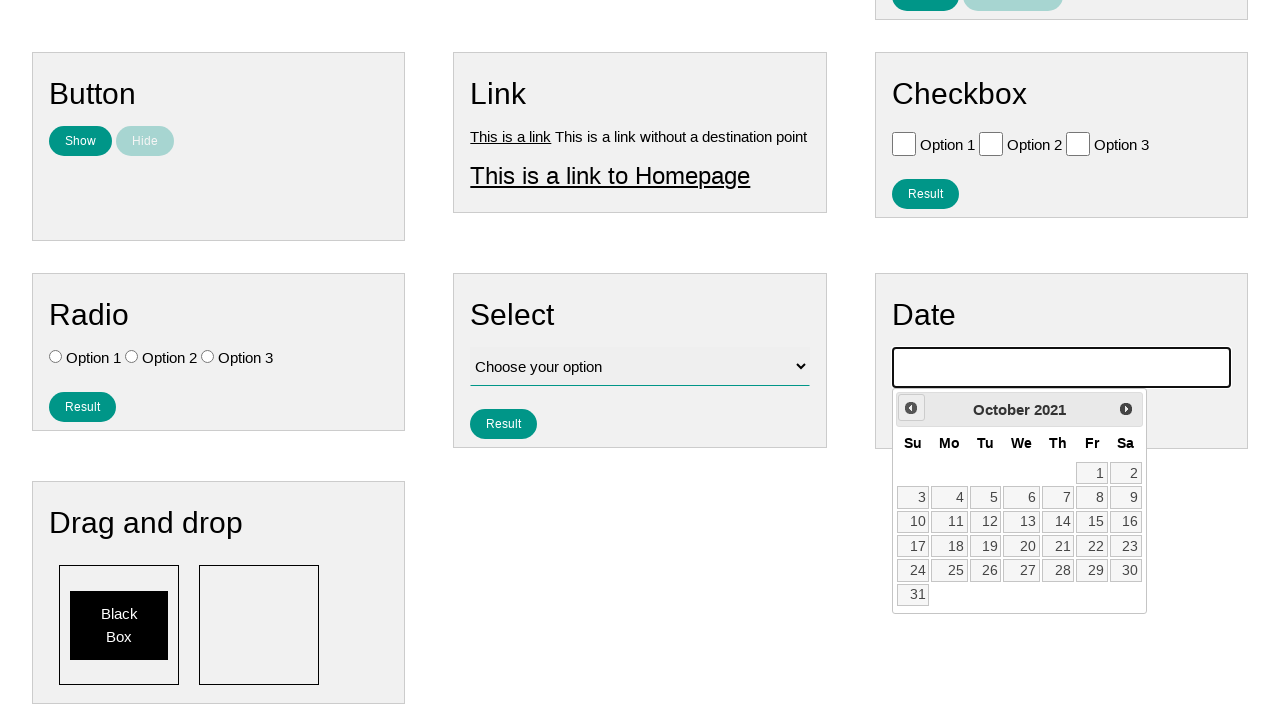

Clicked previous month button to navigate backwards (iteration 54/224) at (911, 408) on .ui-datepicker-prev
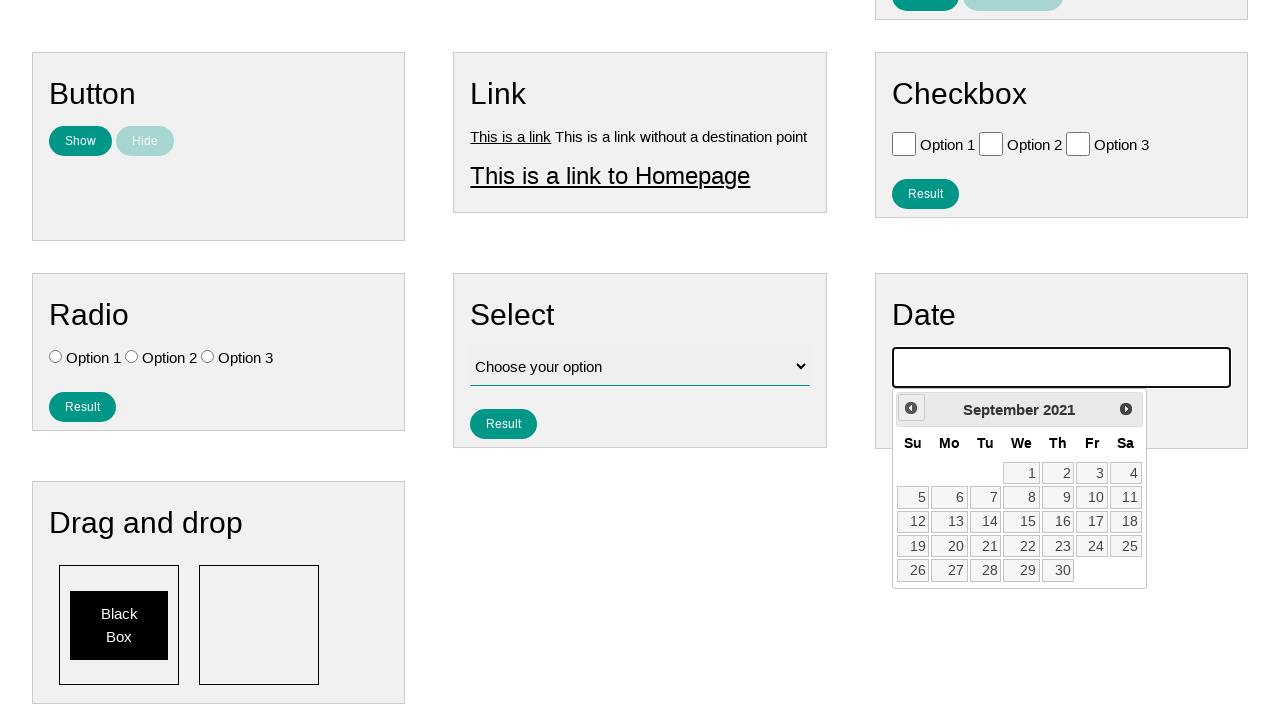

Waited for calendar animation (iteration 54/224)
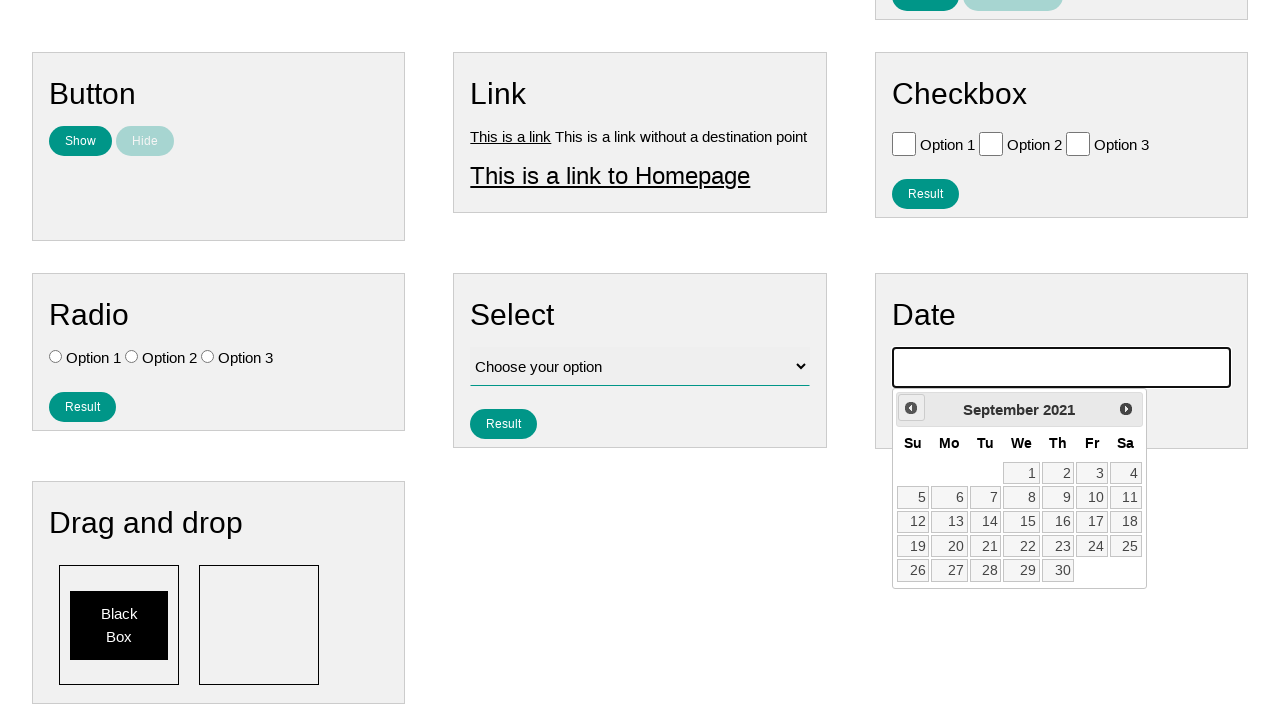

Clicked previous month button to navigate backwards (iteration 55/224) at (911, 408) on .ui-datepicker-prev
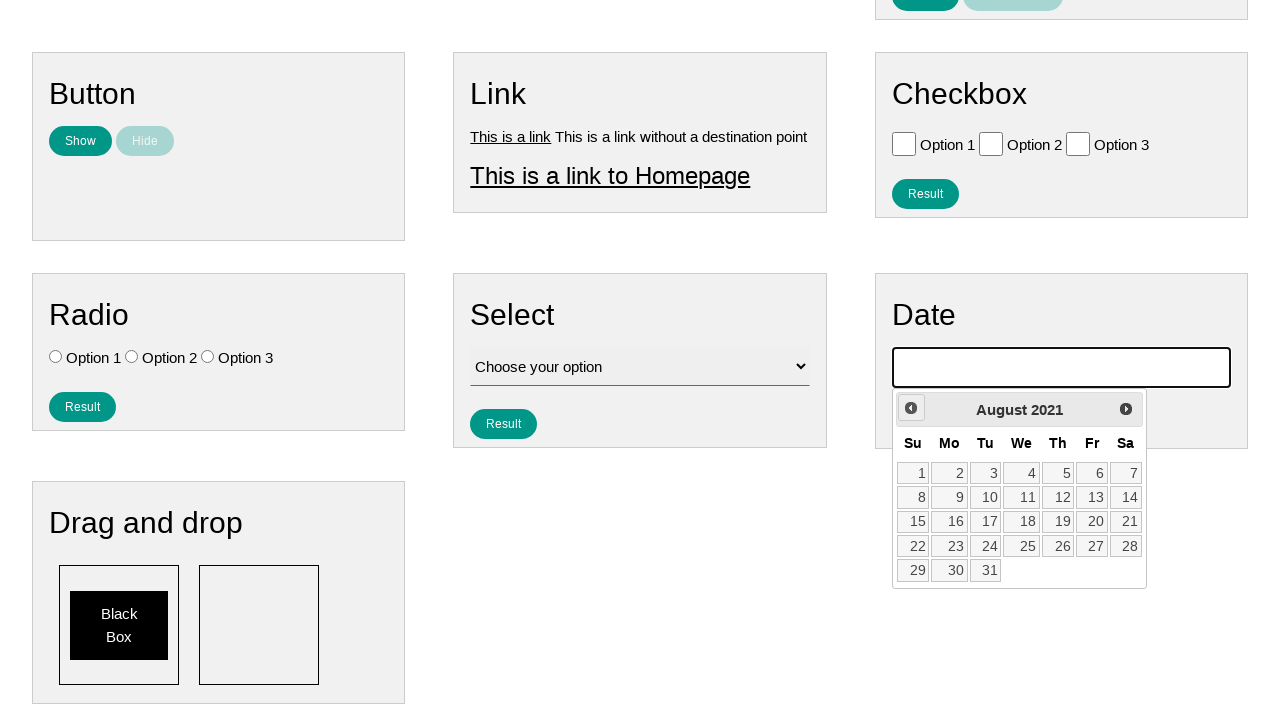

Waited for calendar animation (iteration 55/224)
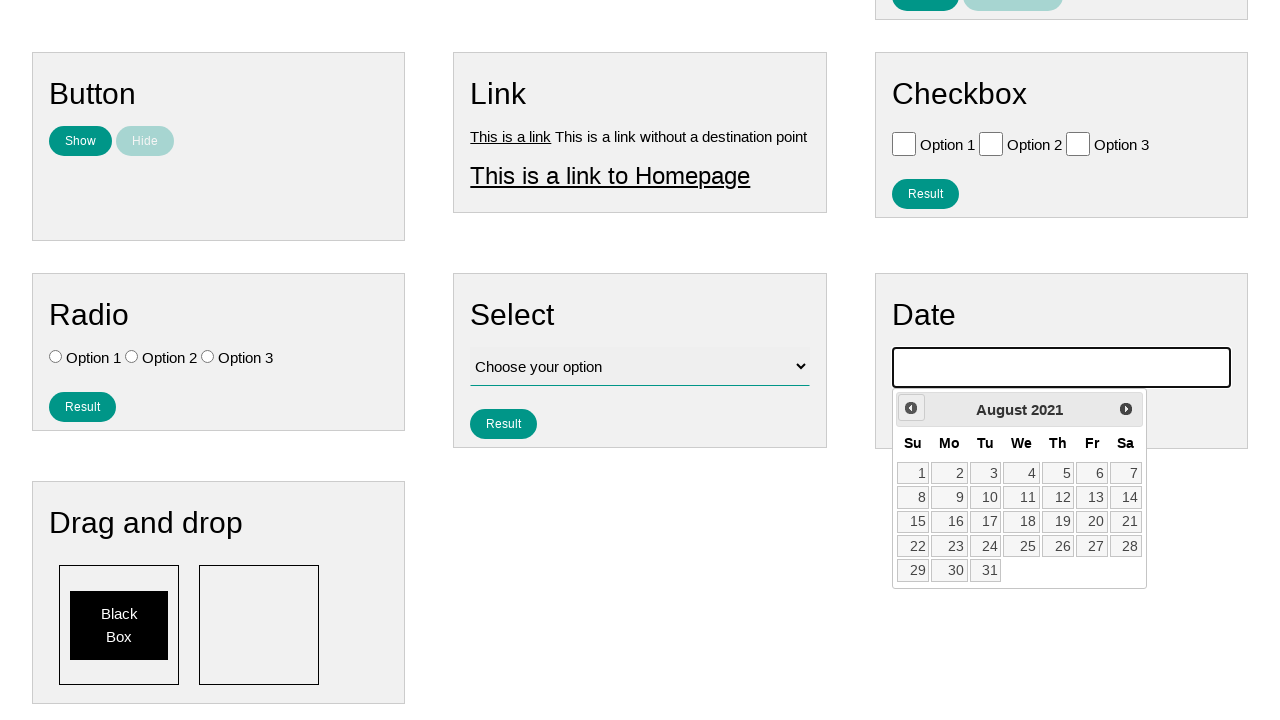

Clicked previous month button to navigate backwards (iteration 56/224) at (911, 408) on .ui-datepicker-prev
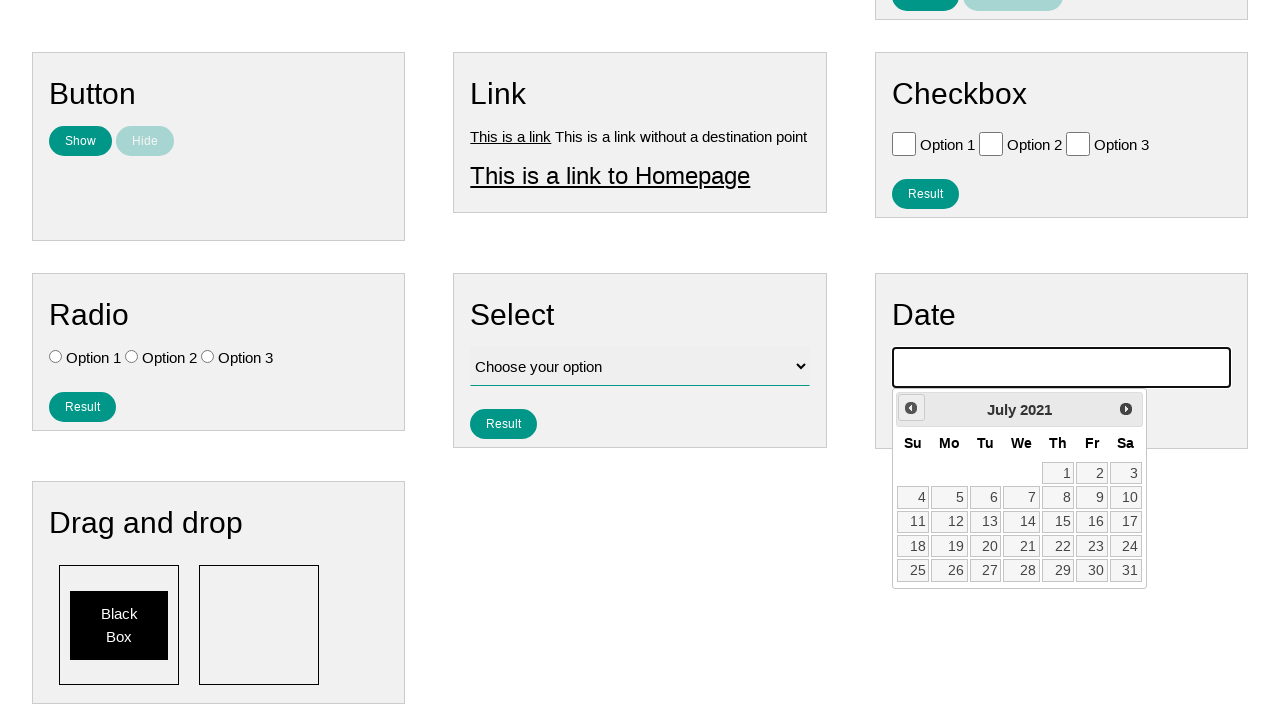

Waited for calendar animation (iteration 56/224)
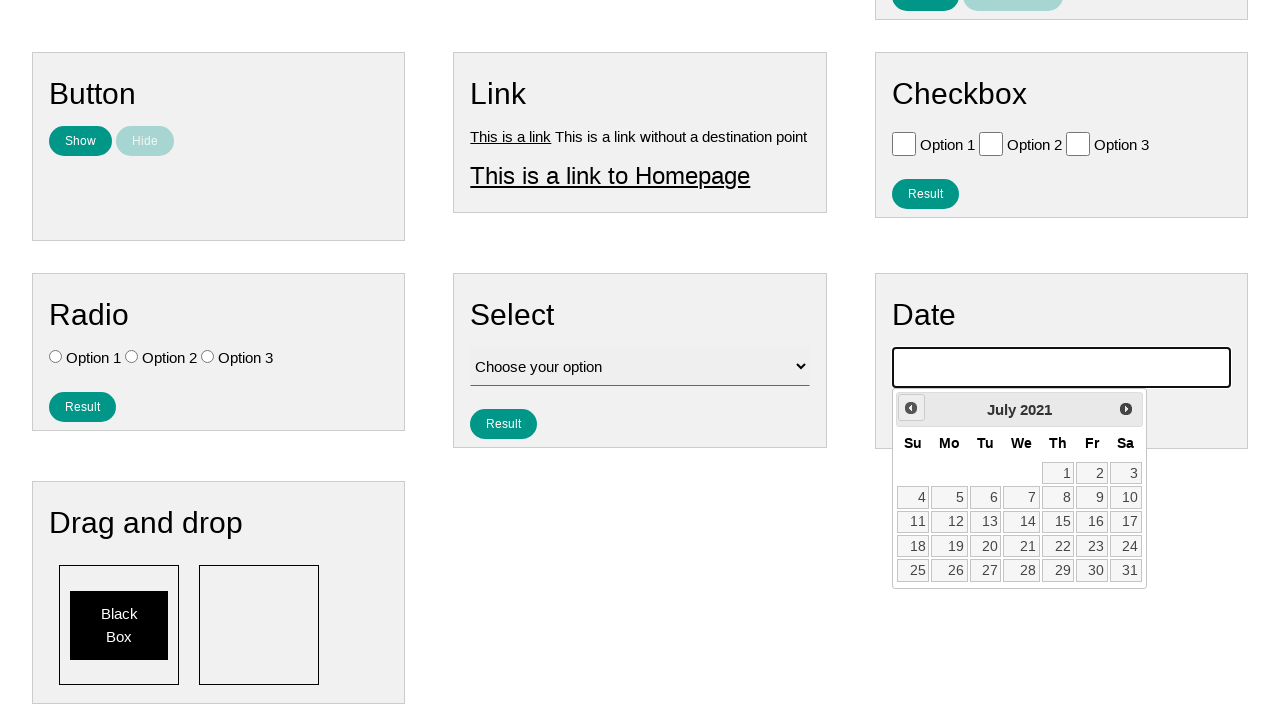

Clicked previous month button to navigate backwards (iteration 57/224) at (911, 408) on .ui-datepicker-prev
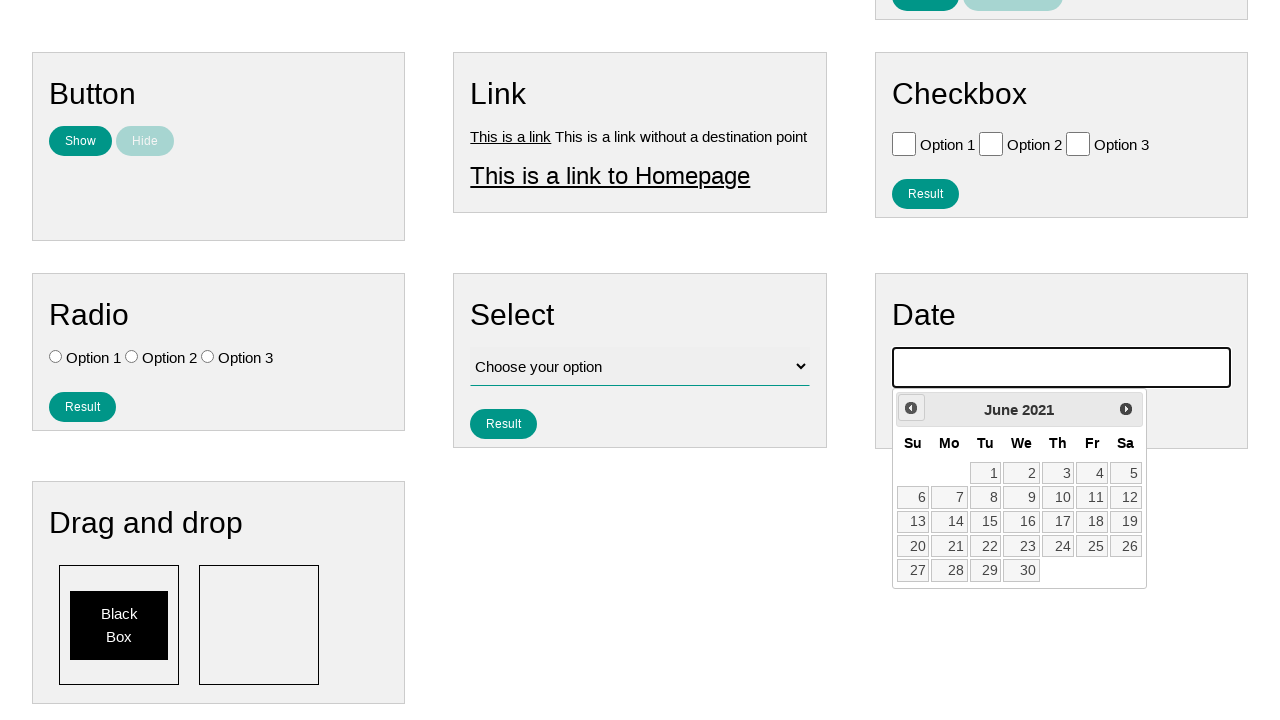

Waited for calendar animation (iteration 57/224)
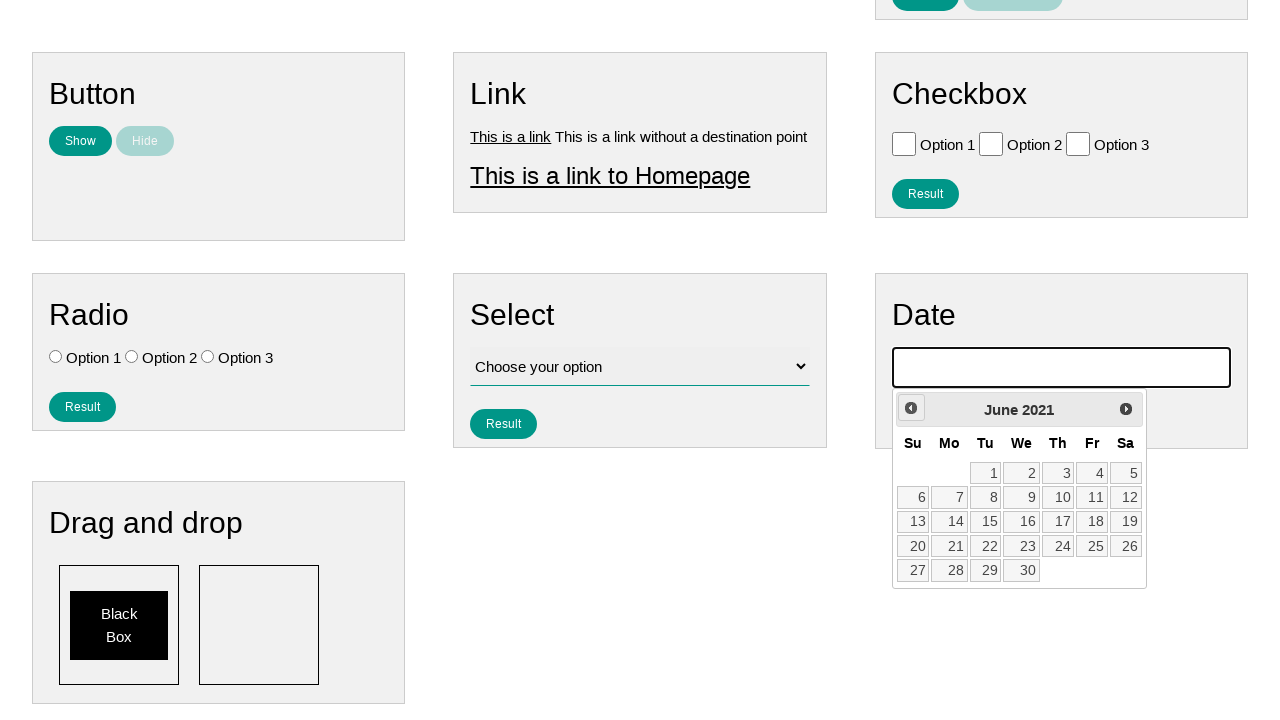

Clicked previous month button to navigate backwards (iteration 58/224) at (911, 408) on .ui-datepicker-prev
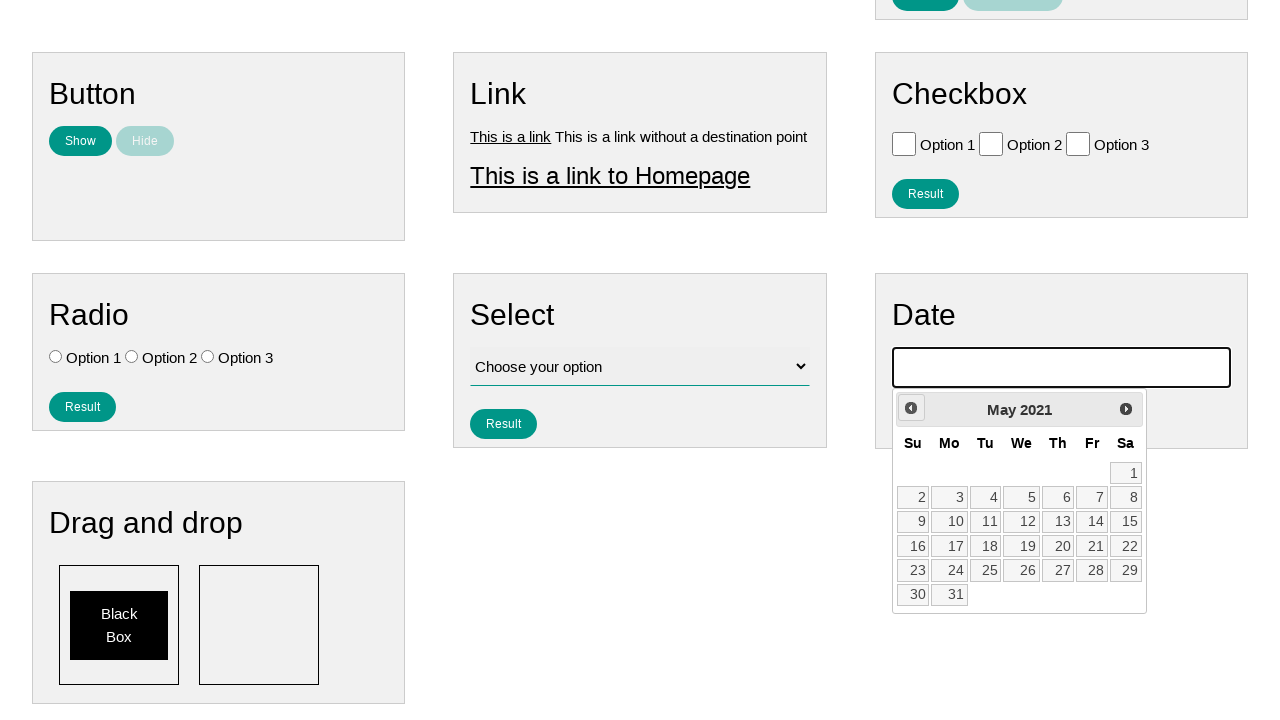

Waited for calendar animation (iteration 58/224)
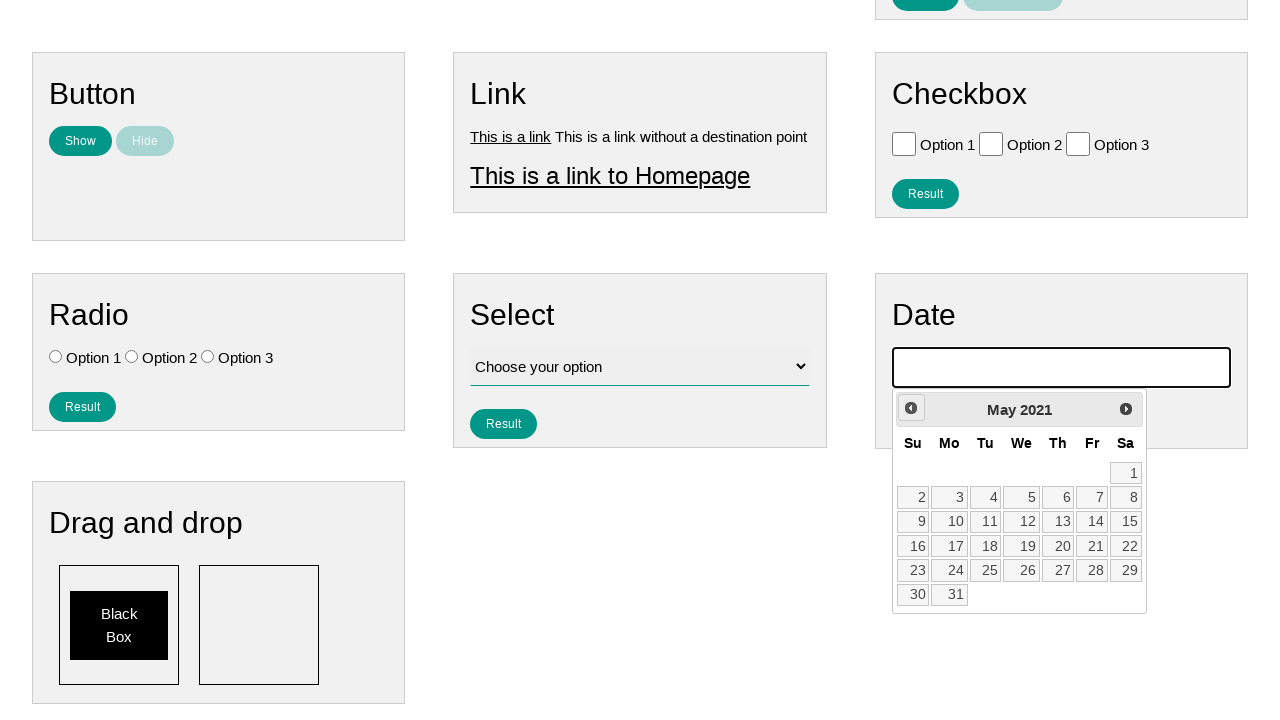

Clicked previous month button to navigate backwards (iteration 59/224) at (911, 408) on .ui-datepicker-prev
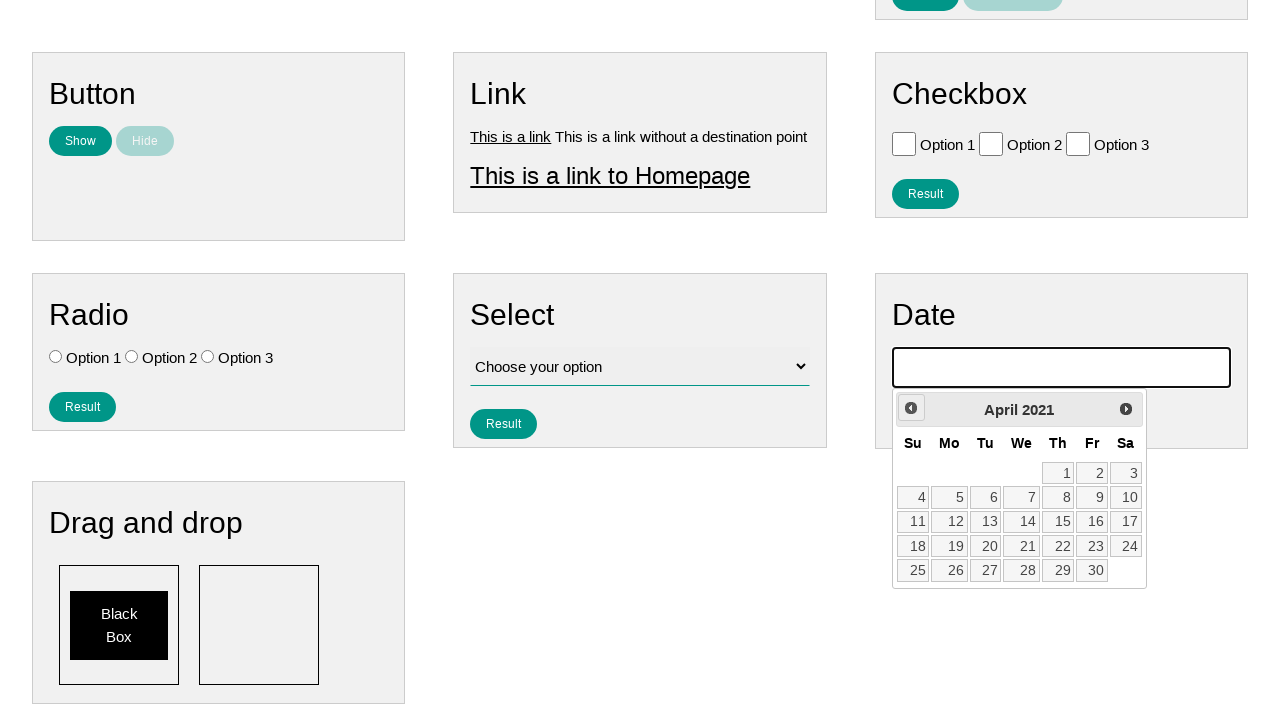

Waited for calendar animation (iteration 59/224)
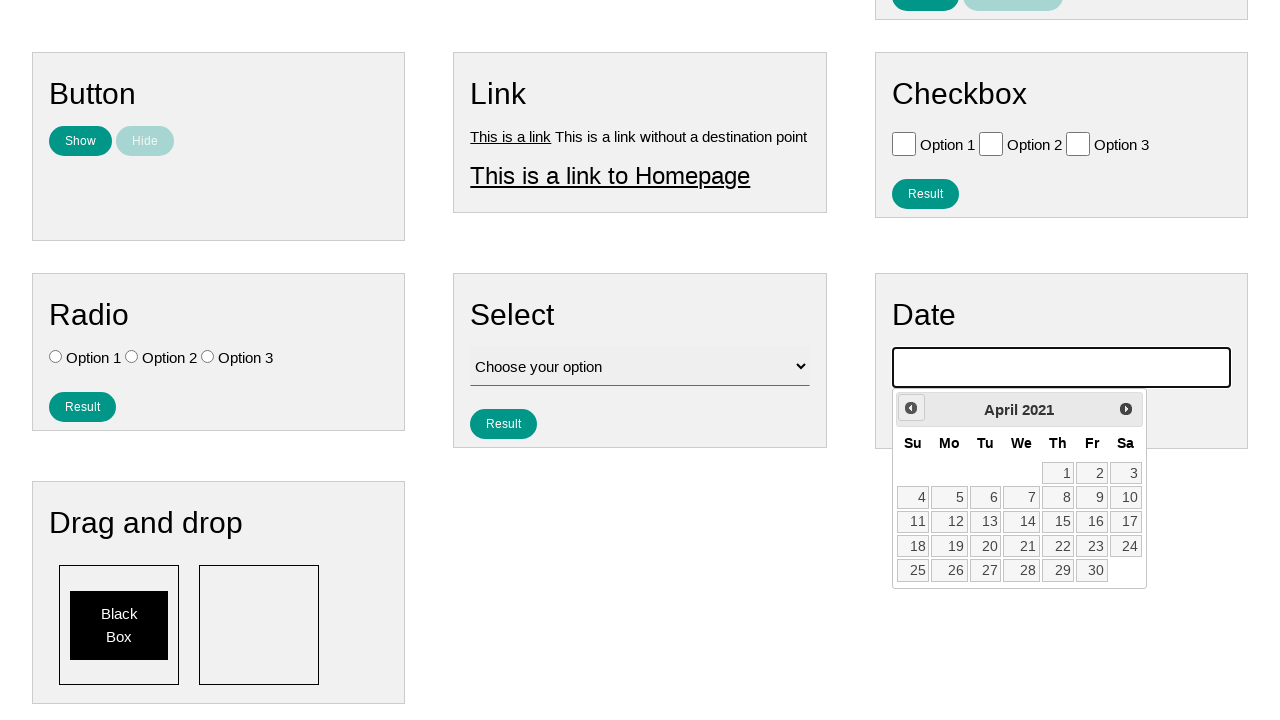

Clicked previous month button to navigate backwards (iteration 60/224) at (911, 408) on .ui-datepicker-prev
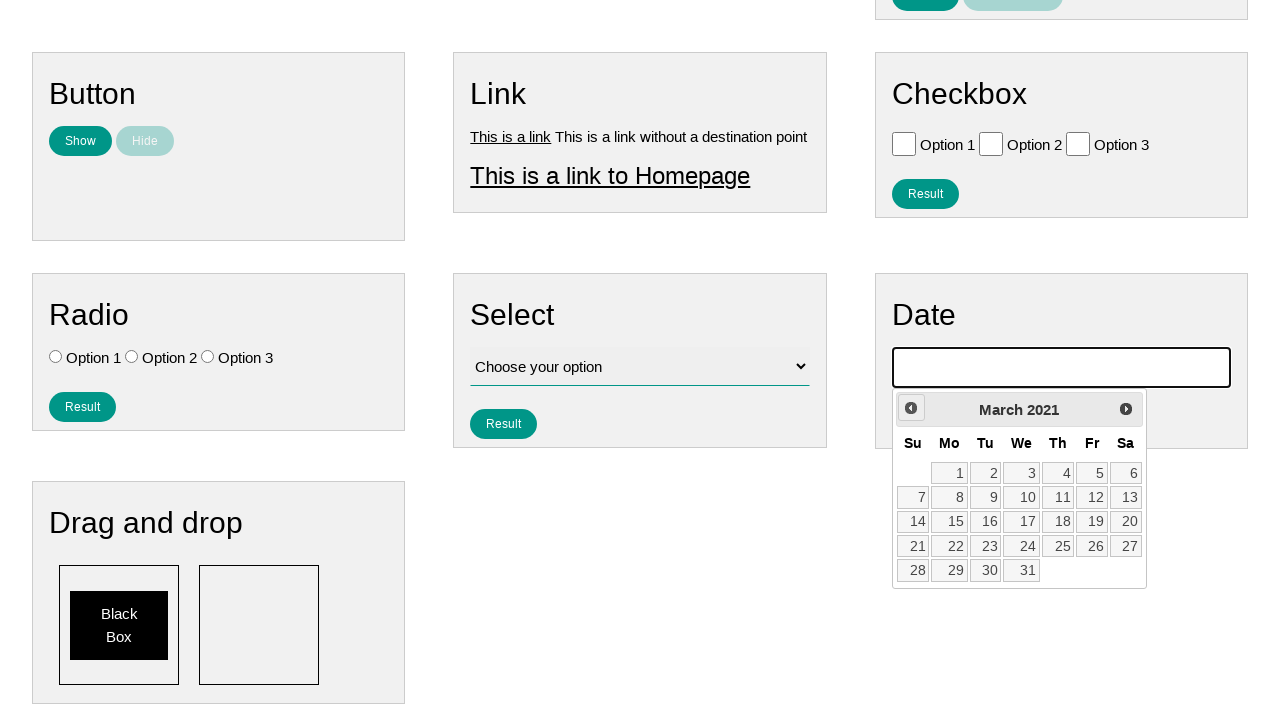

Waited for calendar animation (iteration 60/224)
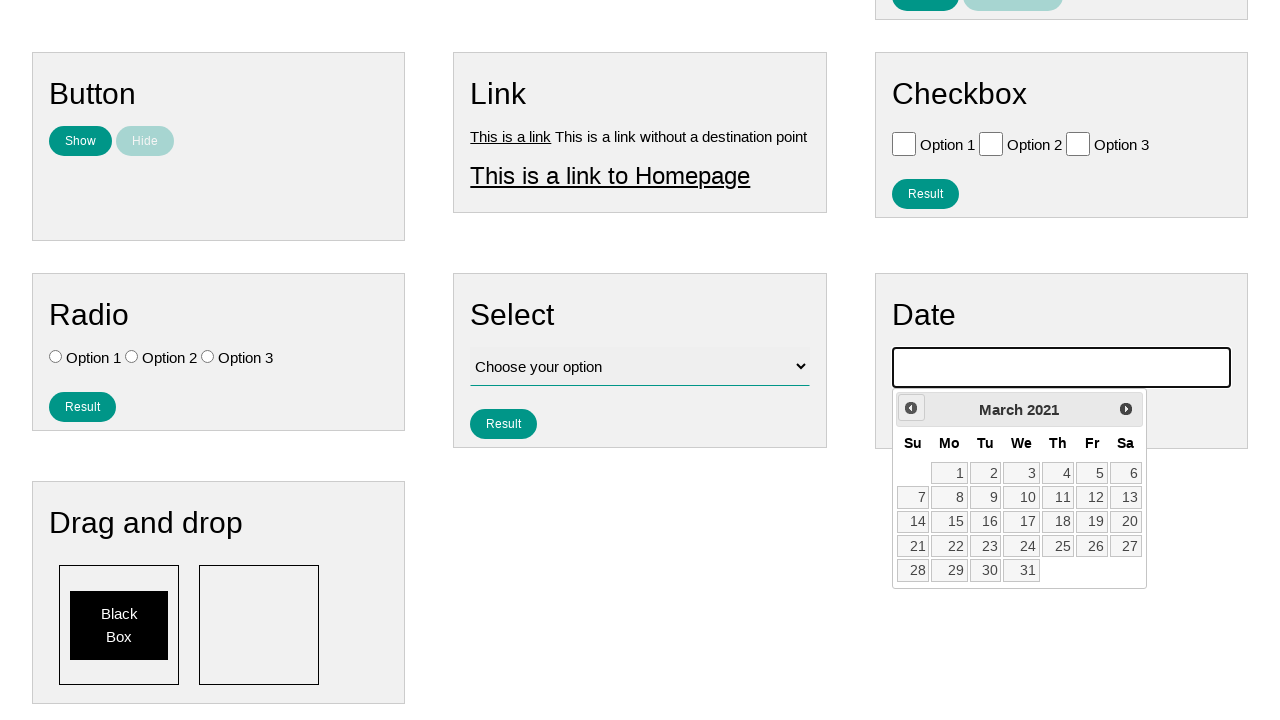

Clicked previous month button to navigate backwards (iteration 61/224) at (911, 408) on .ui-datepicker-prev
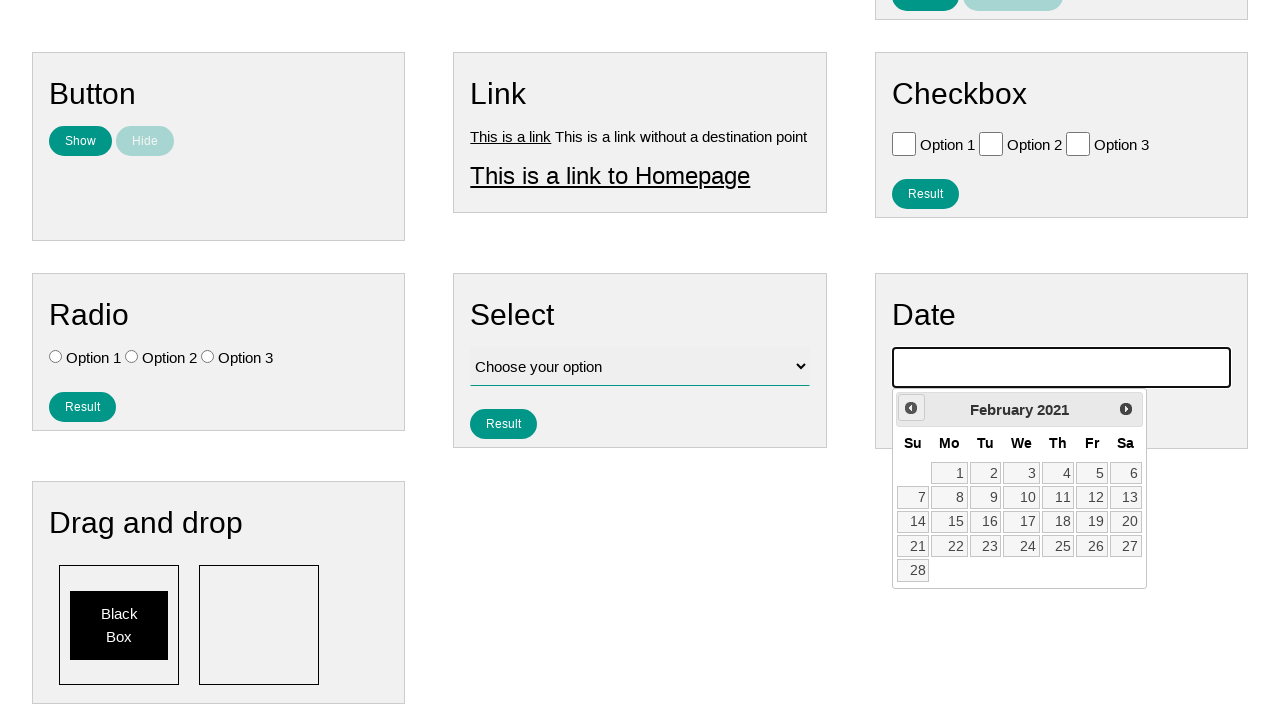

Waited for calendar animation (iteration 61/224)
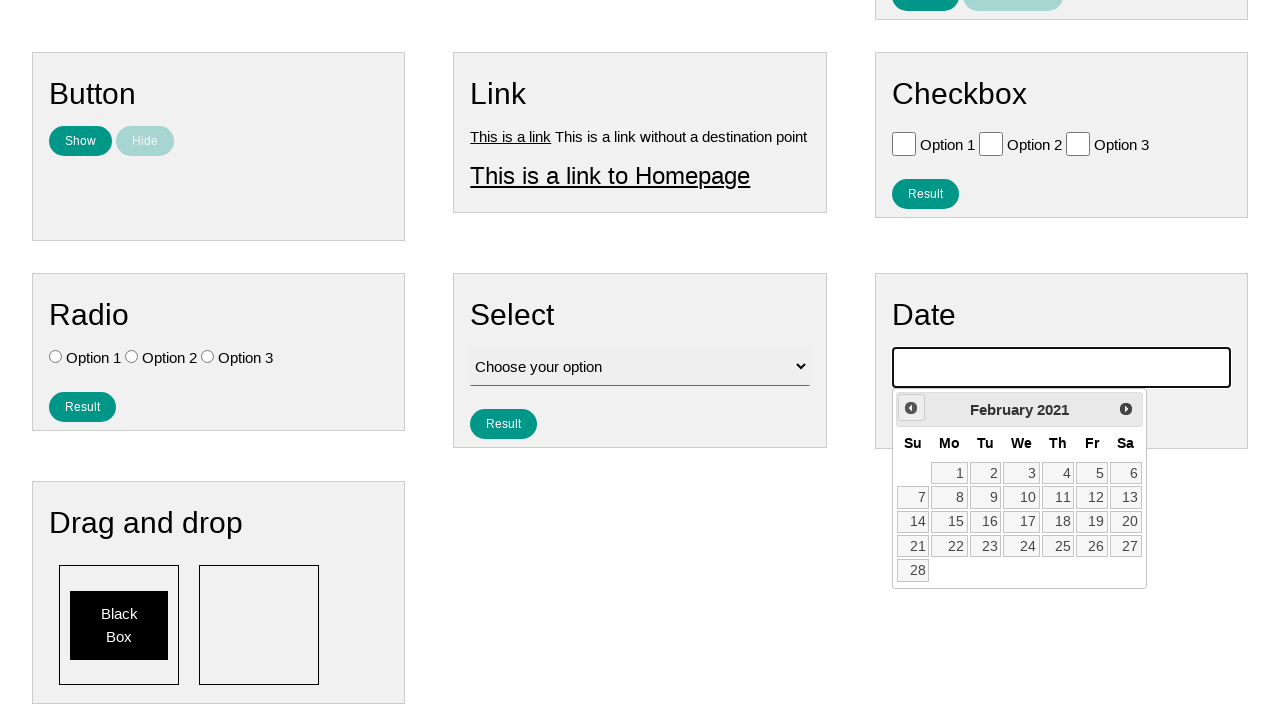

Clicked previous month button to navigate backwards (iteration 62/224) at (911, 408) on .ui-datepicker-prev
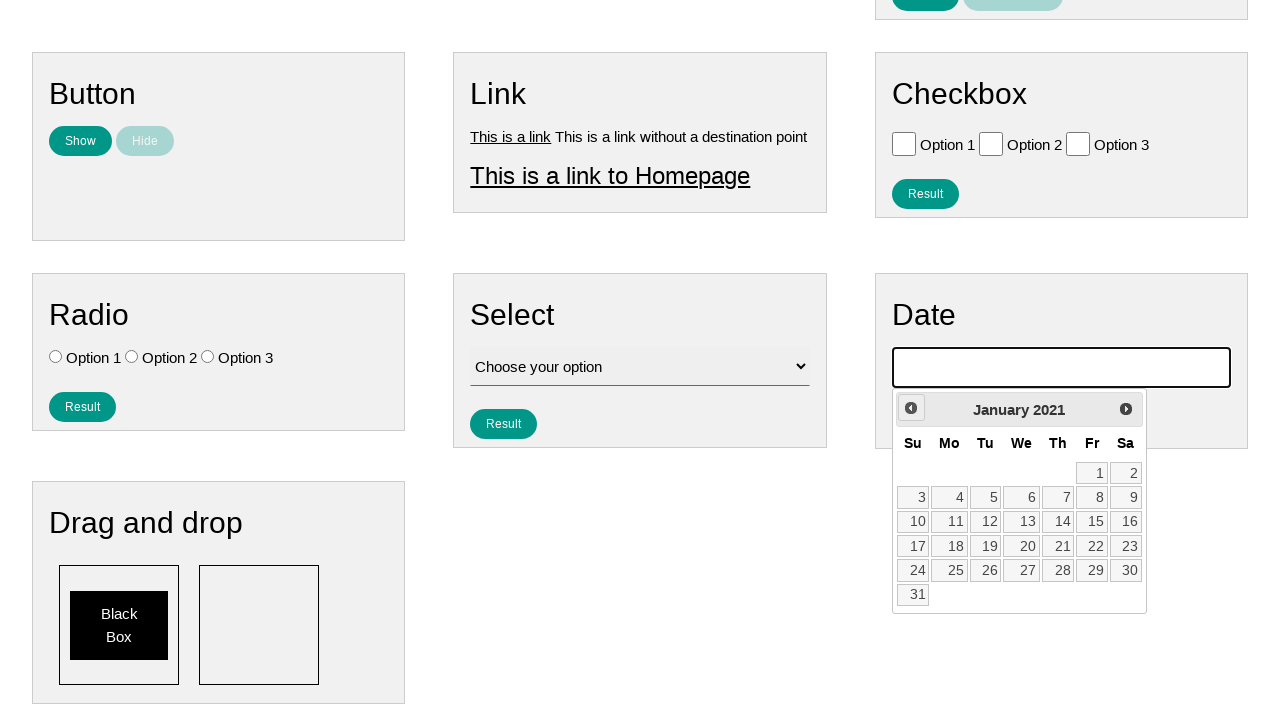

Waited for calendar animation (iteration 62/224)
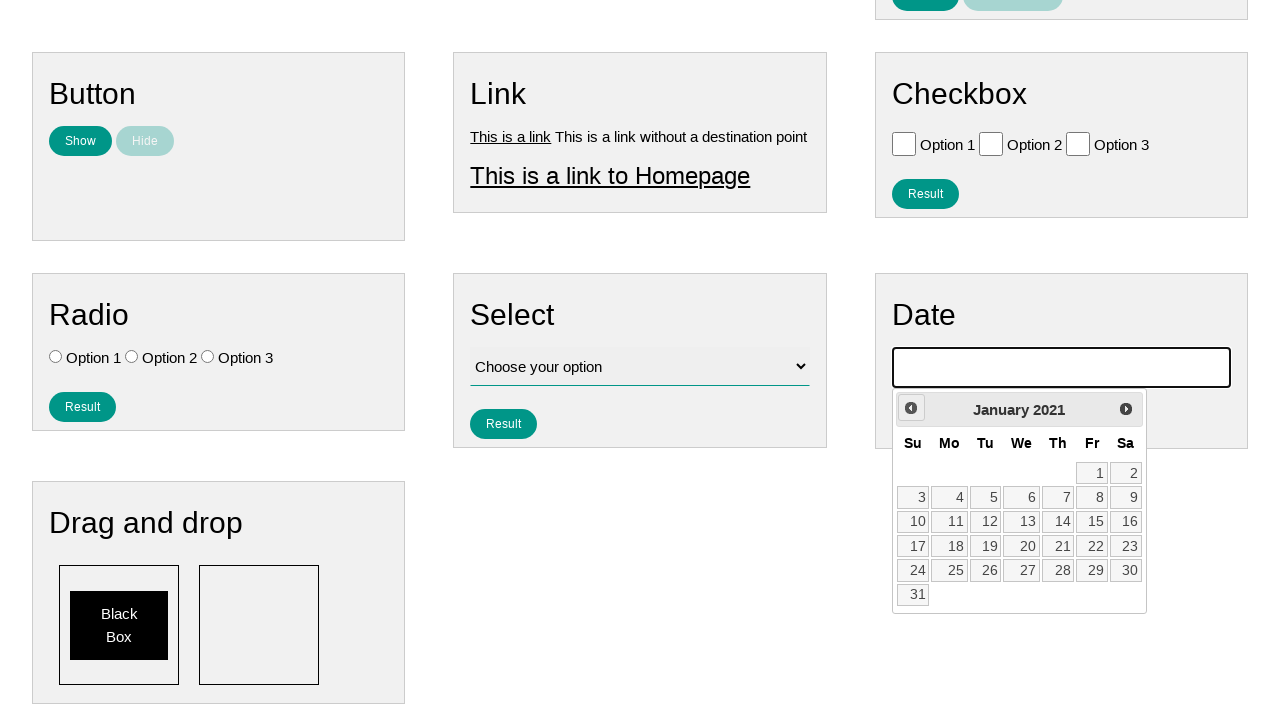

Clicked previous month button to navigate backwards (iteration 63/224) at (911, 408) on .ui-datepicker-prev
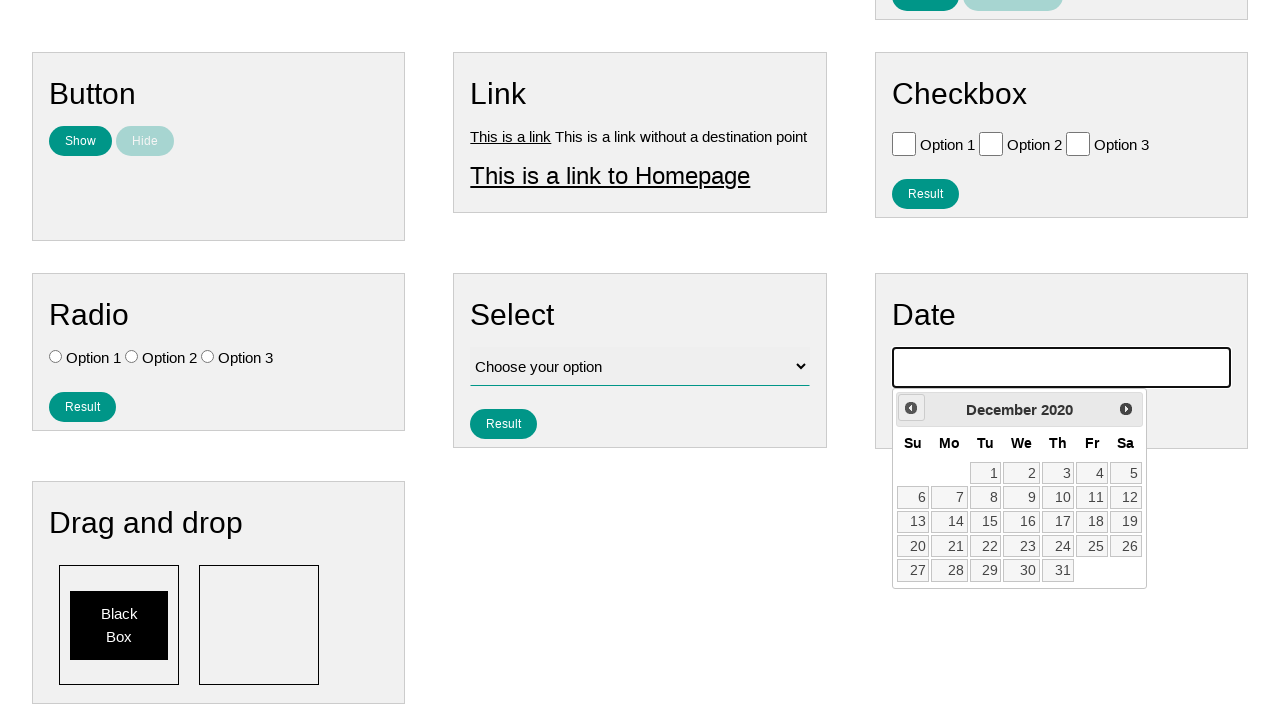

Waited for calendar animation (iteration 63/224)
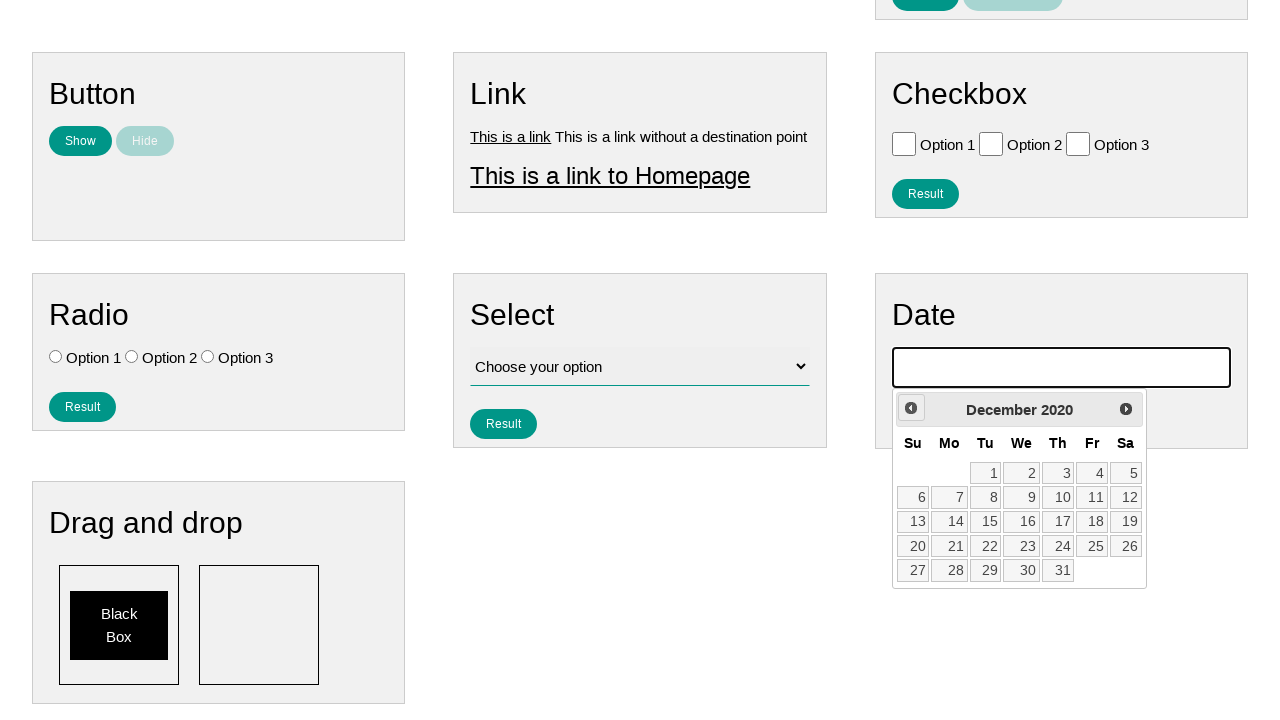

Clicked previous month button to navigate backwards (iteration 64/224) at (911, 408) on .ui-datepicker-prev
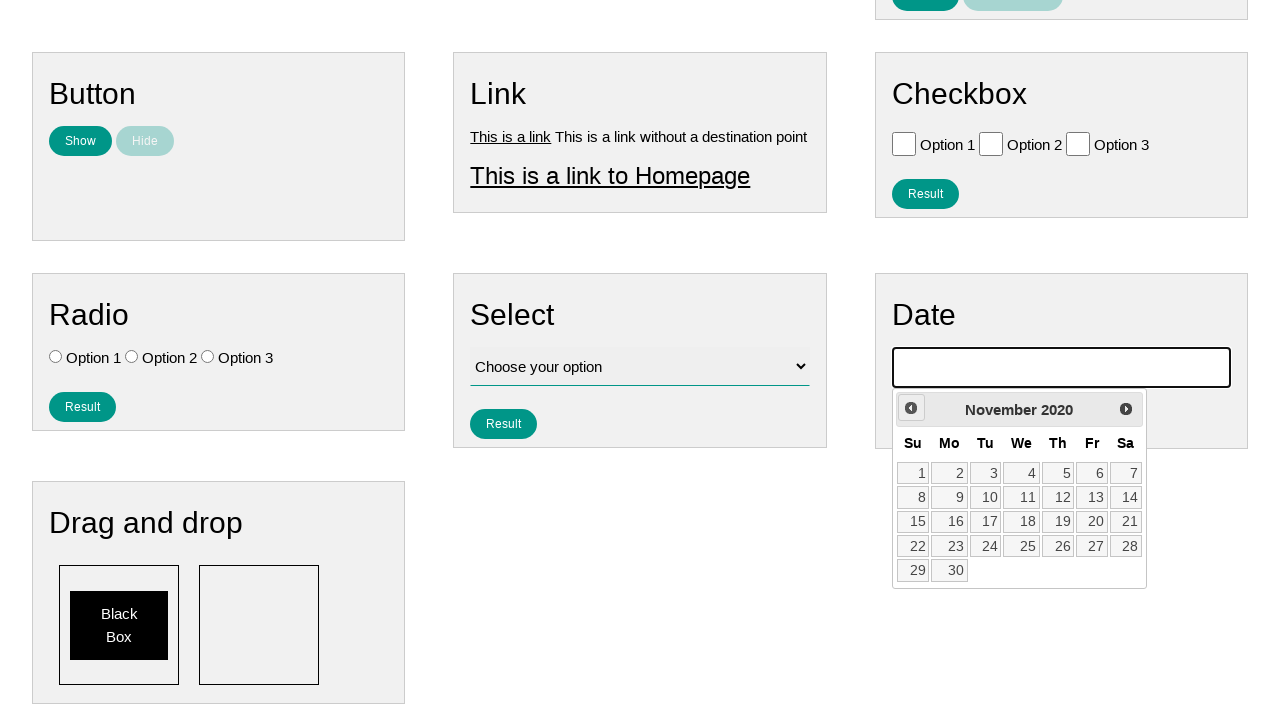

Waited for calendar animation (iteration 64/224)
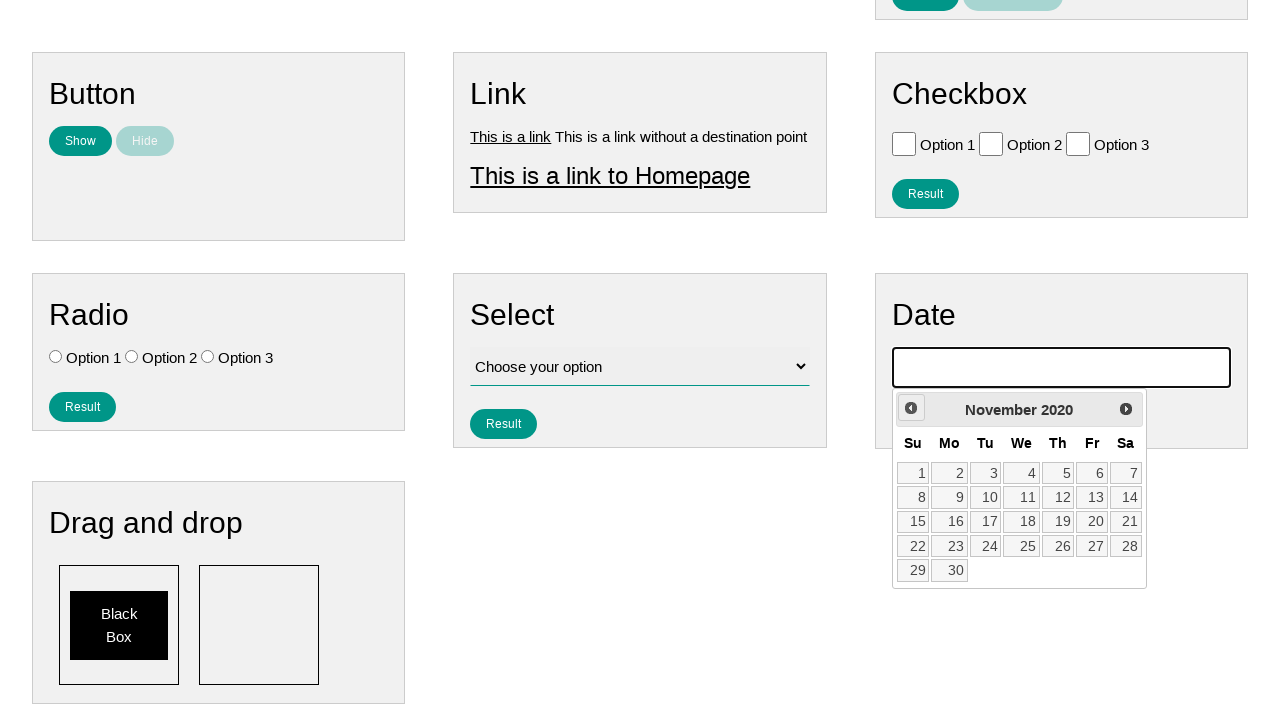

Clicked previous month button to navigate backwards (iteration 65/224) at (911, 408) on .ui-datepicker-prev
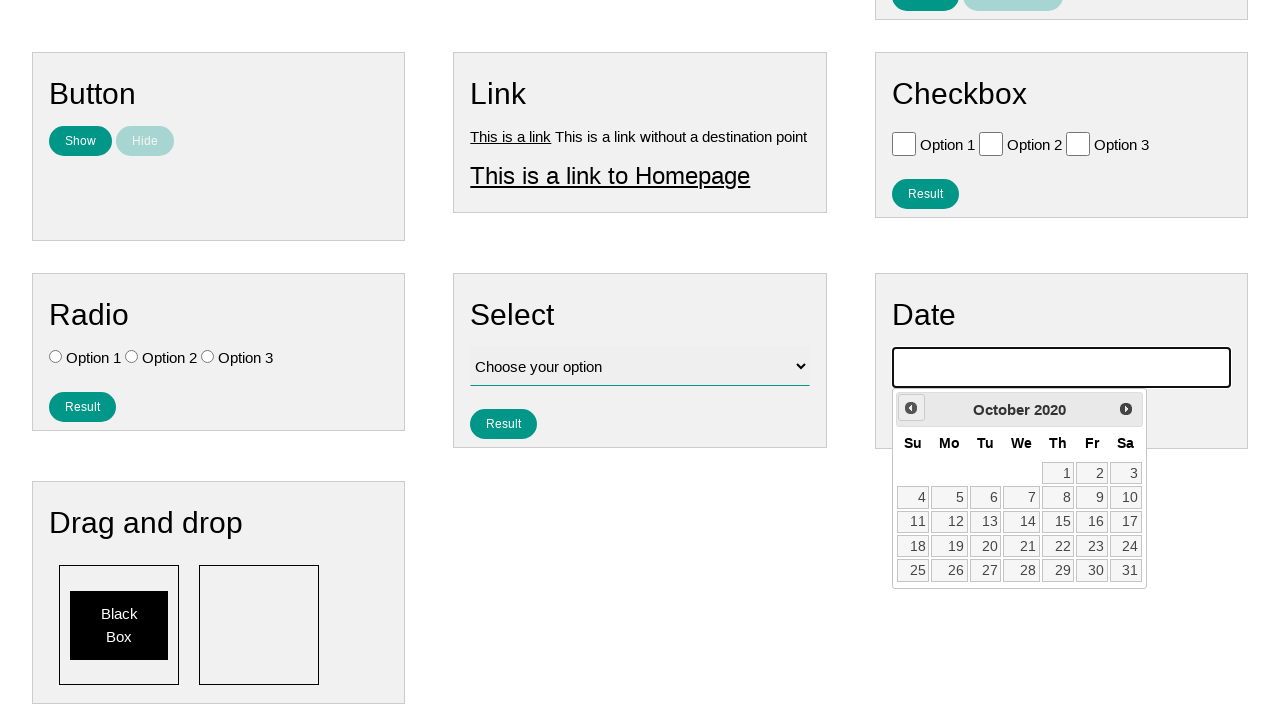

Waited for calendar animation (iteration 65/224)
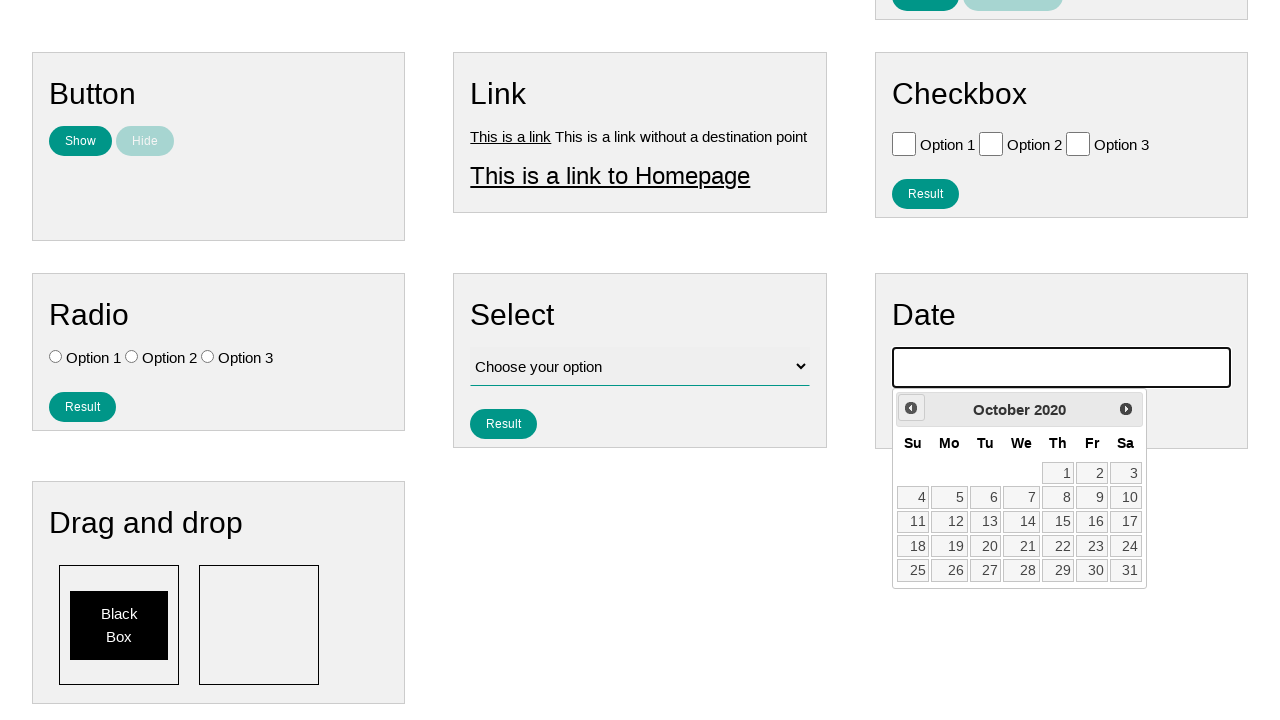

Clicked previous month button to navigate backwards (iteration 66/224) at (911, 408) on .ui-datepicker-prev
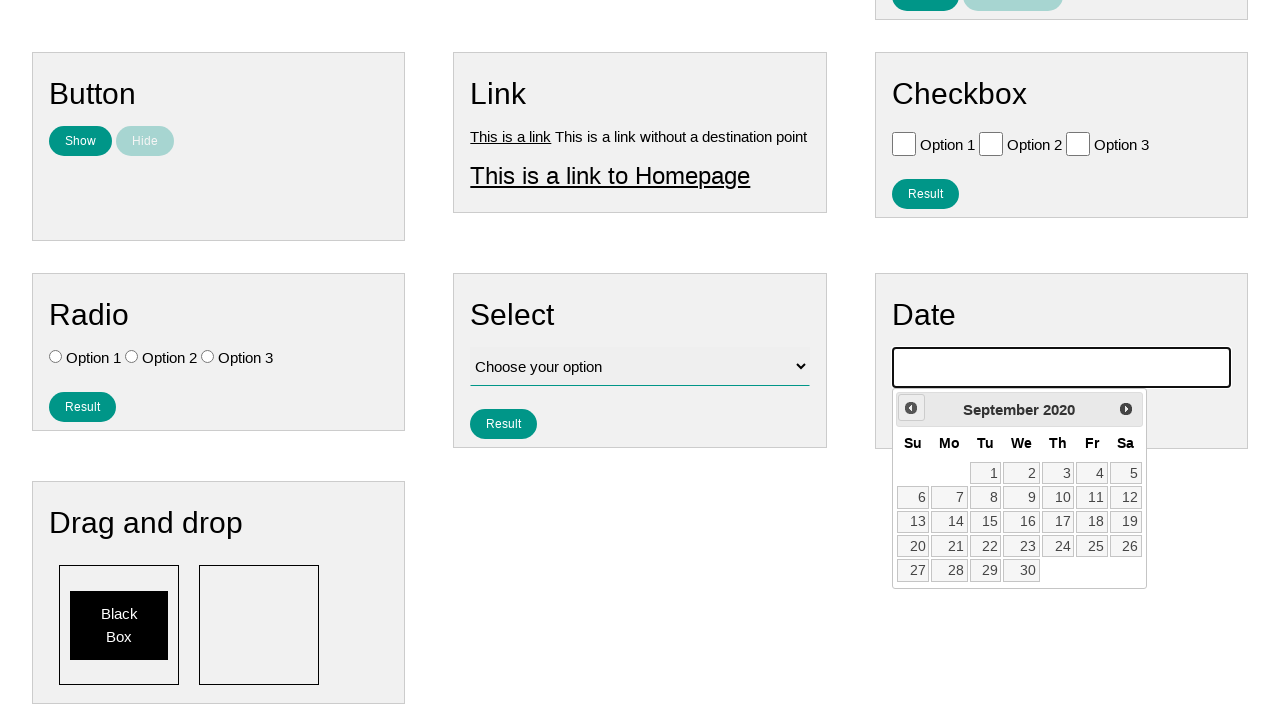

Waited for calendar animation (iteration 66/224)
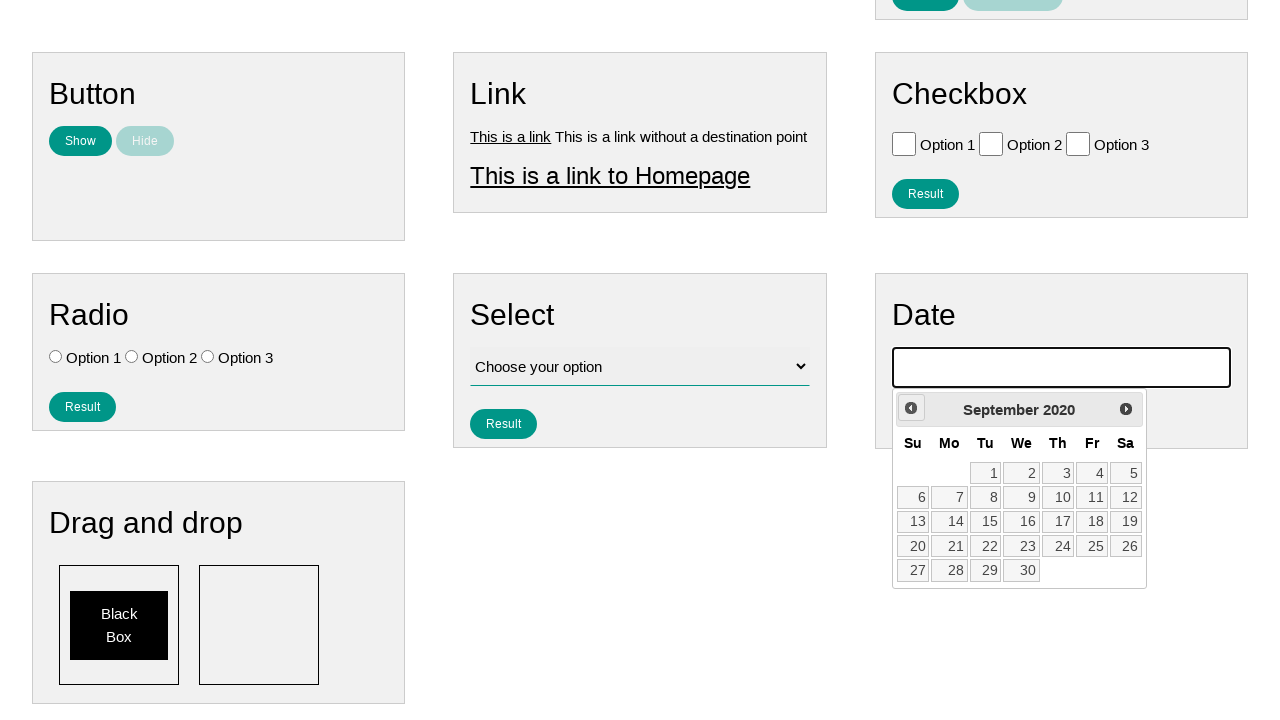

Clicked previous month button to navigate backwards (iteration 67/224) at (911, 408) on .ui-datepicker-prev
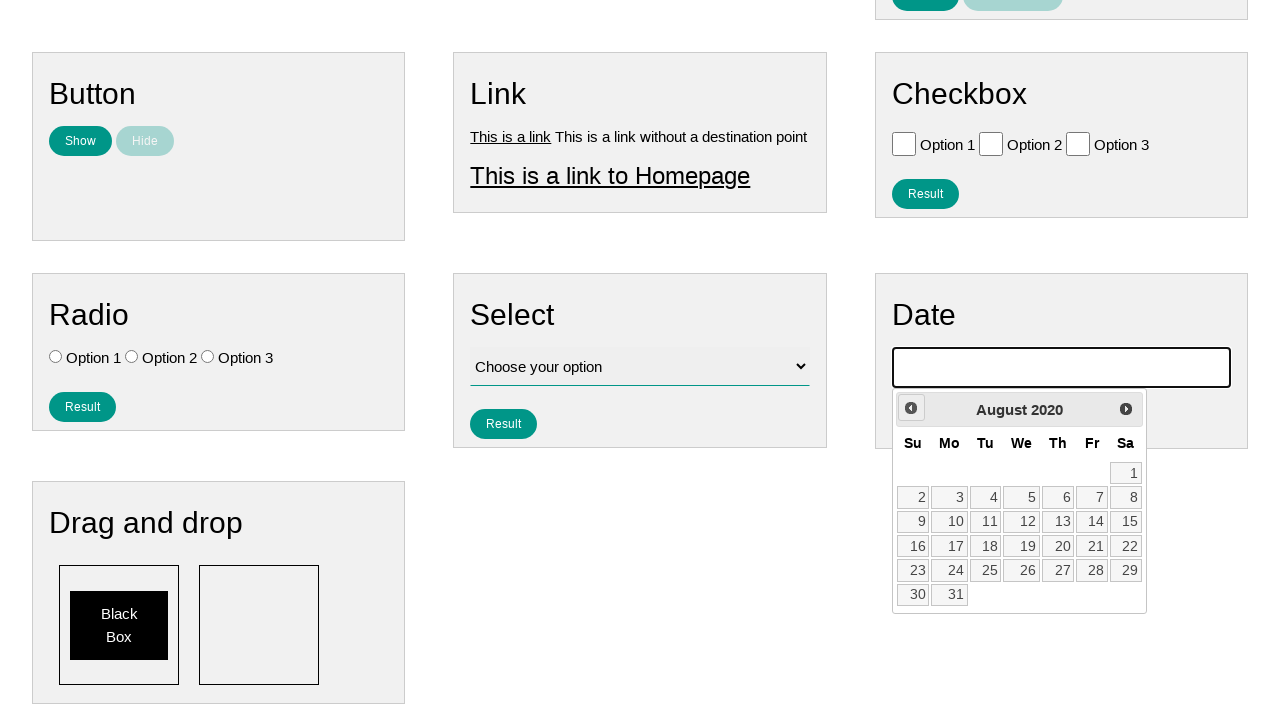

Waited for calendar animation (iteration 67/224)
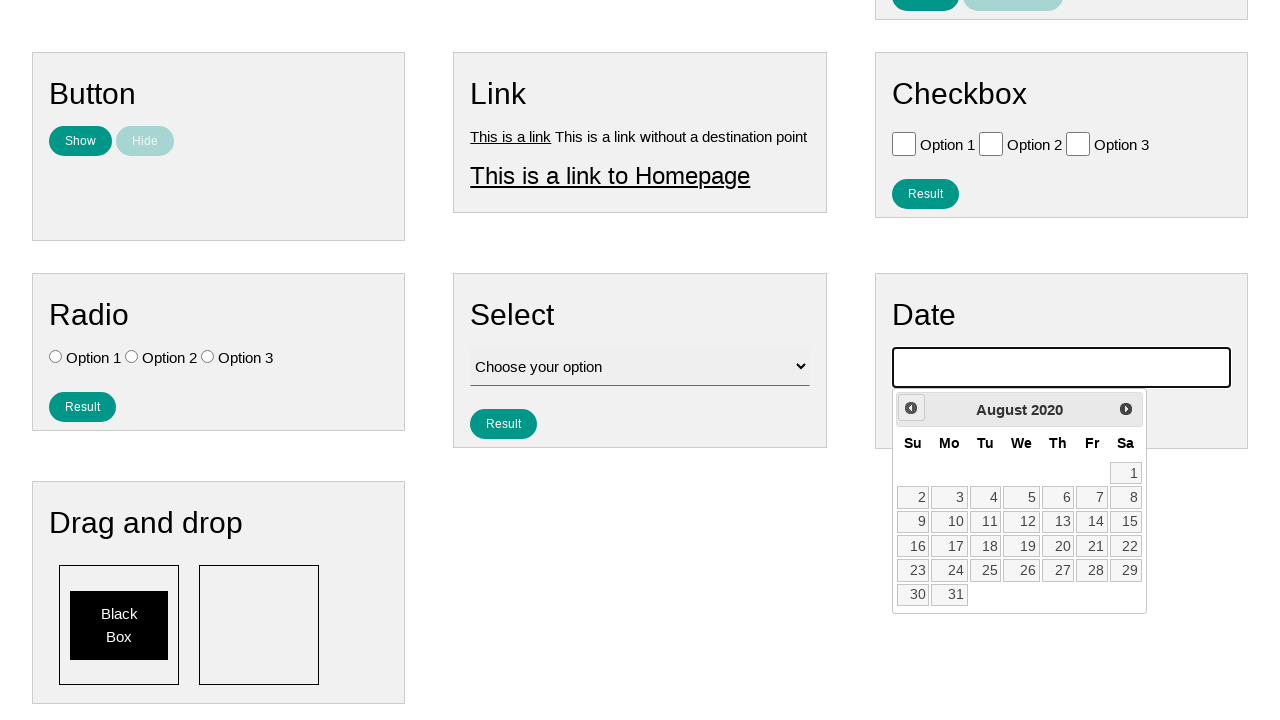

Clicked previous month button to navigate backwards (iteration 68/224) at (911, 408) on .ui-datepicker-prev
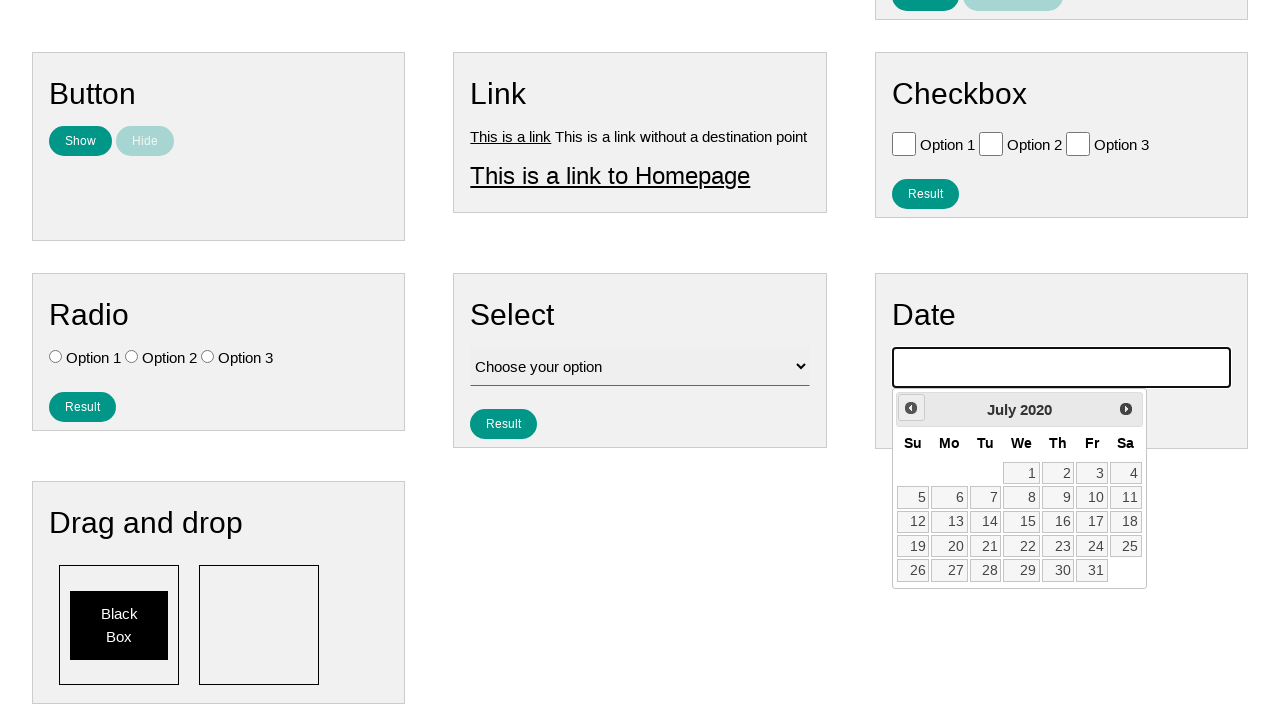

Waited for calendar animation (iteration 68/224)
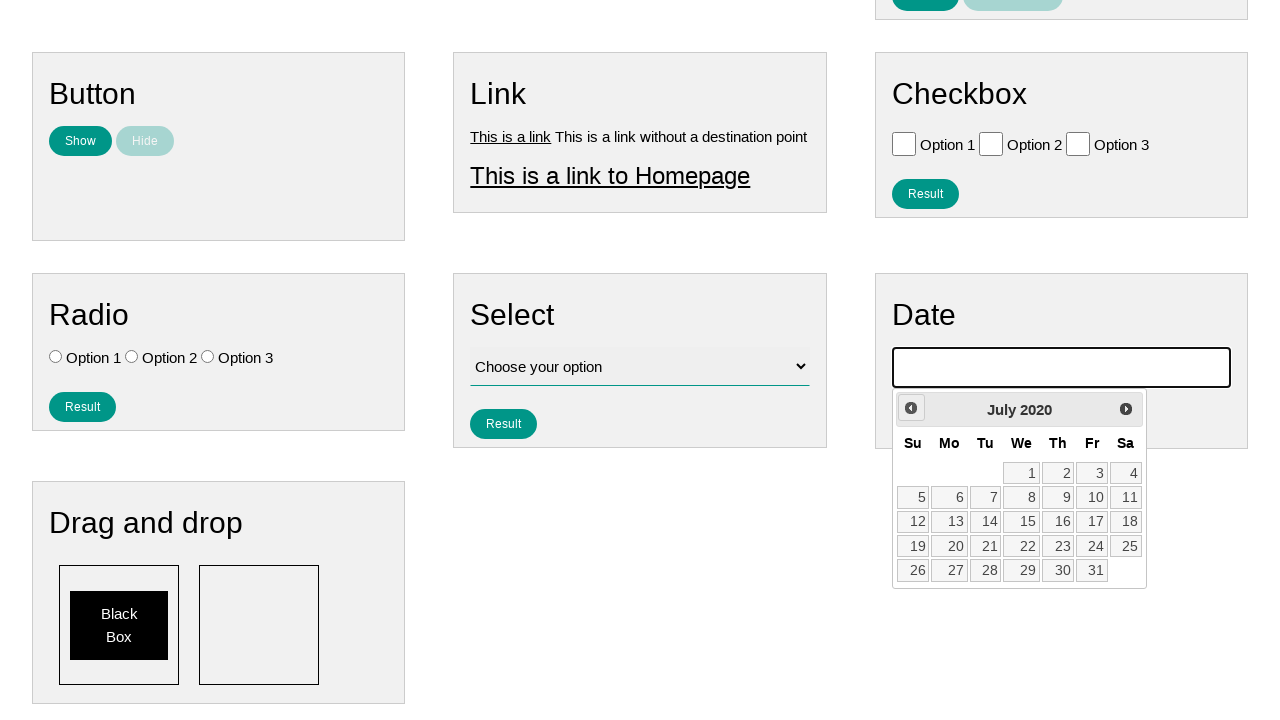

Clicked previous month button to navigate backwards (iteration 69/224) at (911, 408) on .ui-datepicker-prev
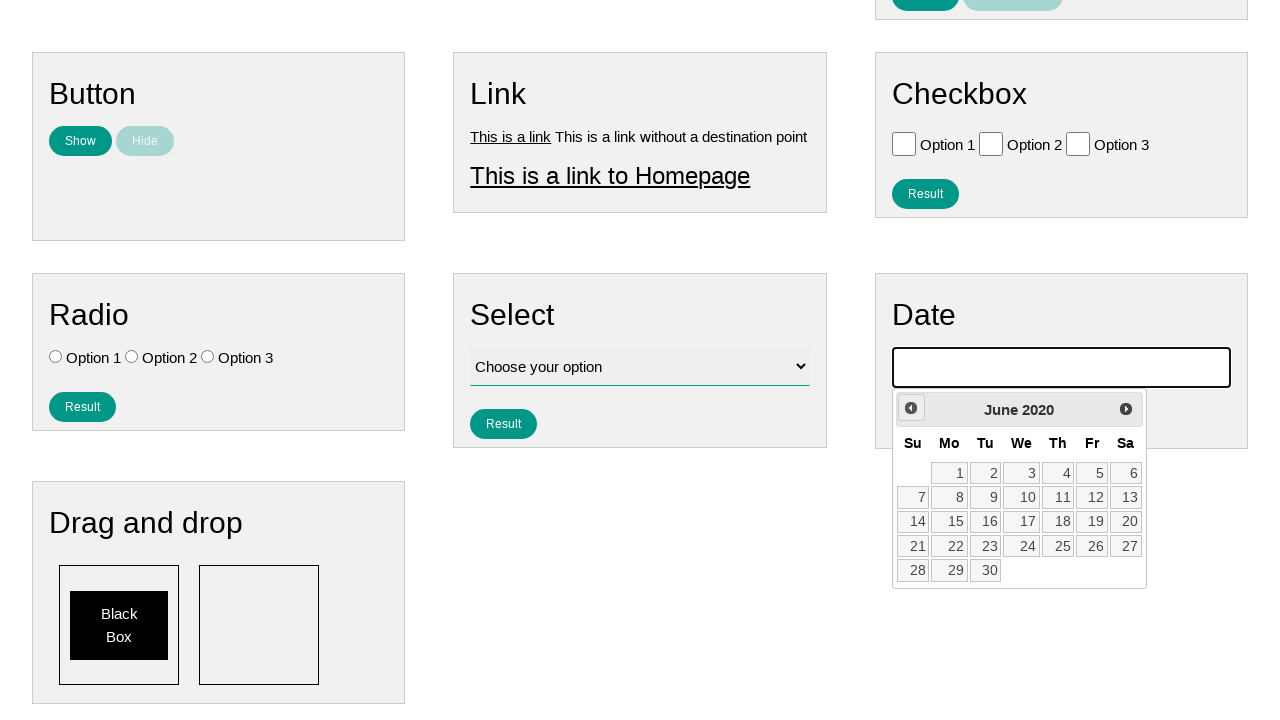

Waited for calendar animation (iteration 69/224)
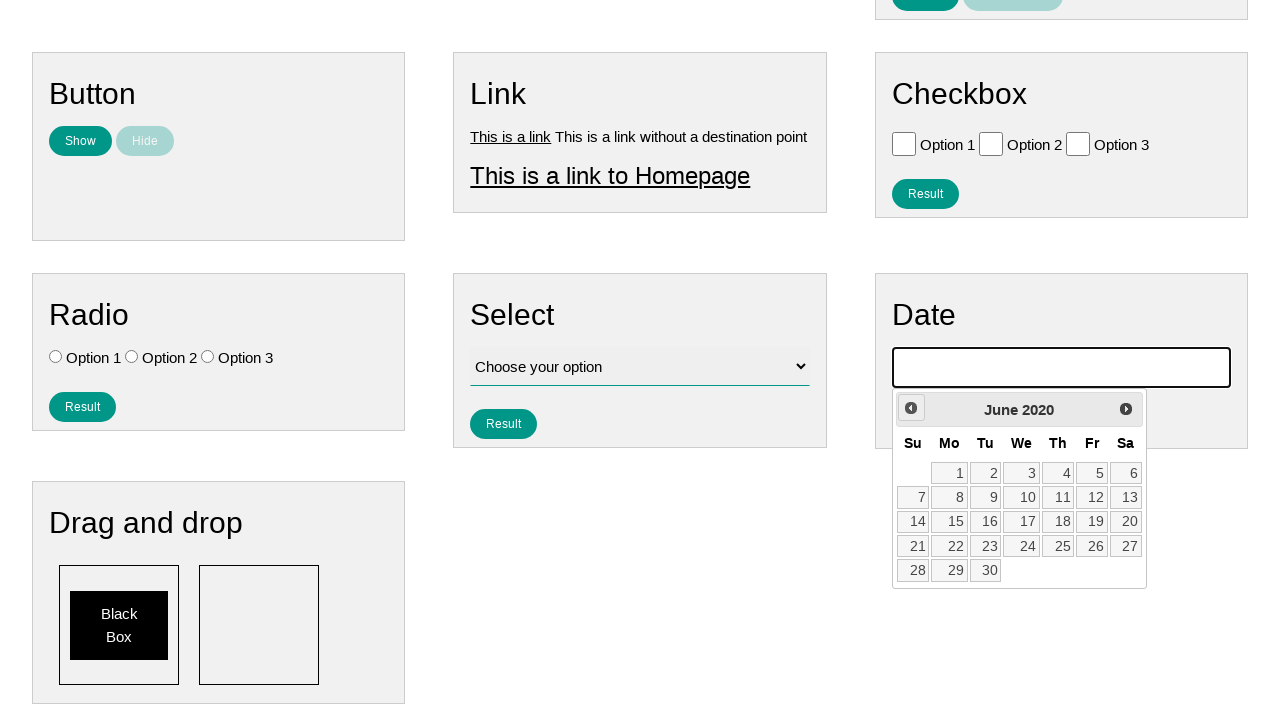

Clicked previous month button to navigate backwards (iteration 70/224) at (911, 408) on .ui-datepicker-prev
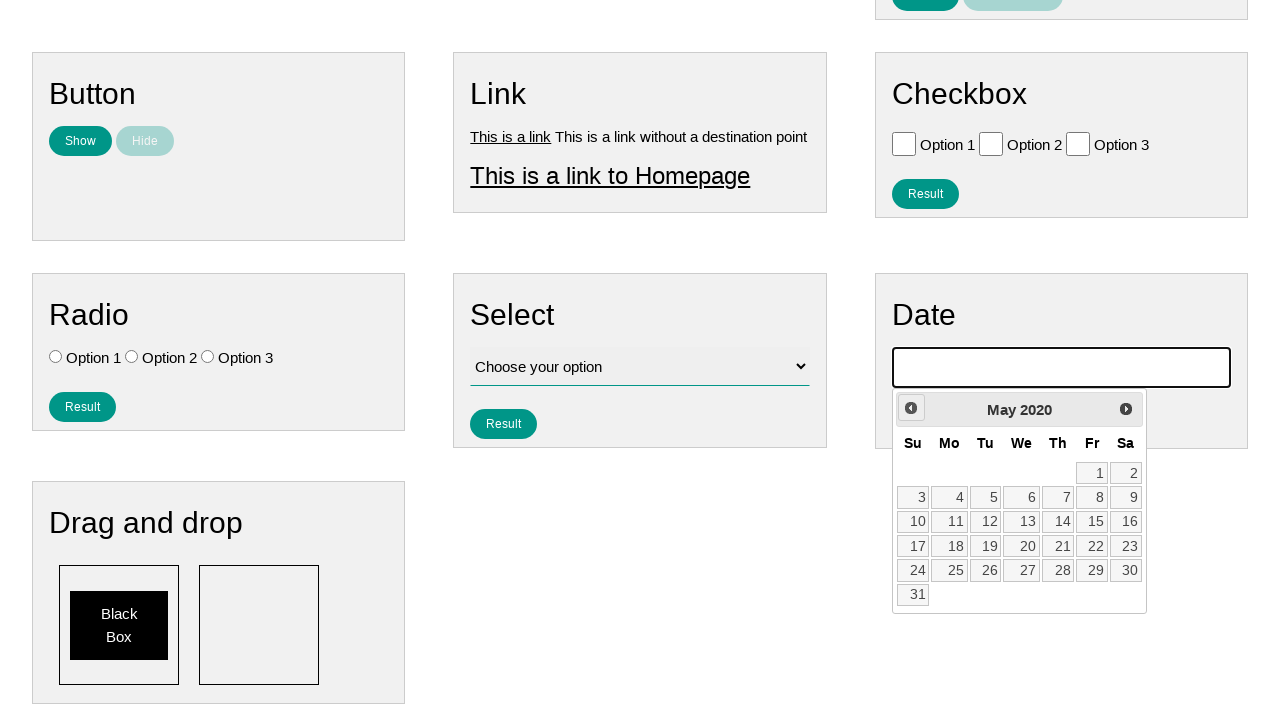

Waited for calendar animation (iteration 70/224)
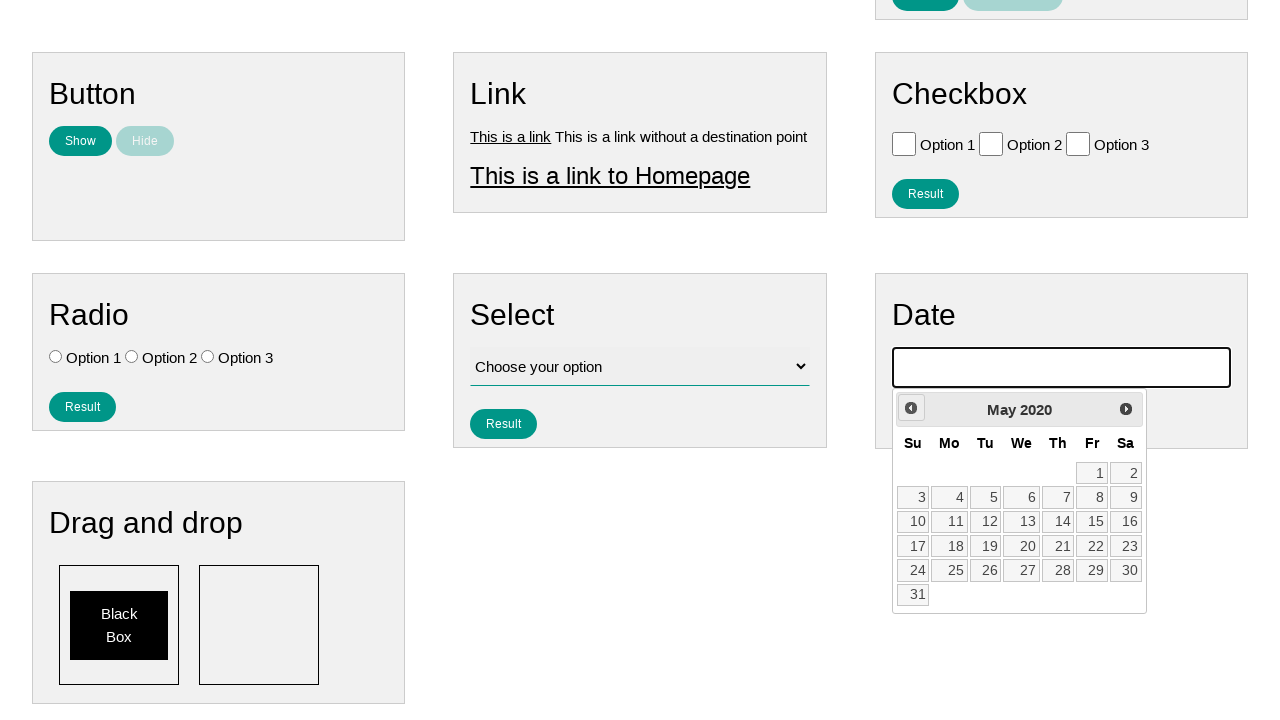

Clicked previous month button to navigate backwards (iteration 71/224) at (911, 408) on .ui-datepicker-prev
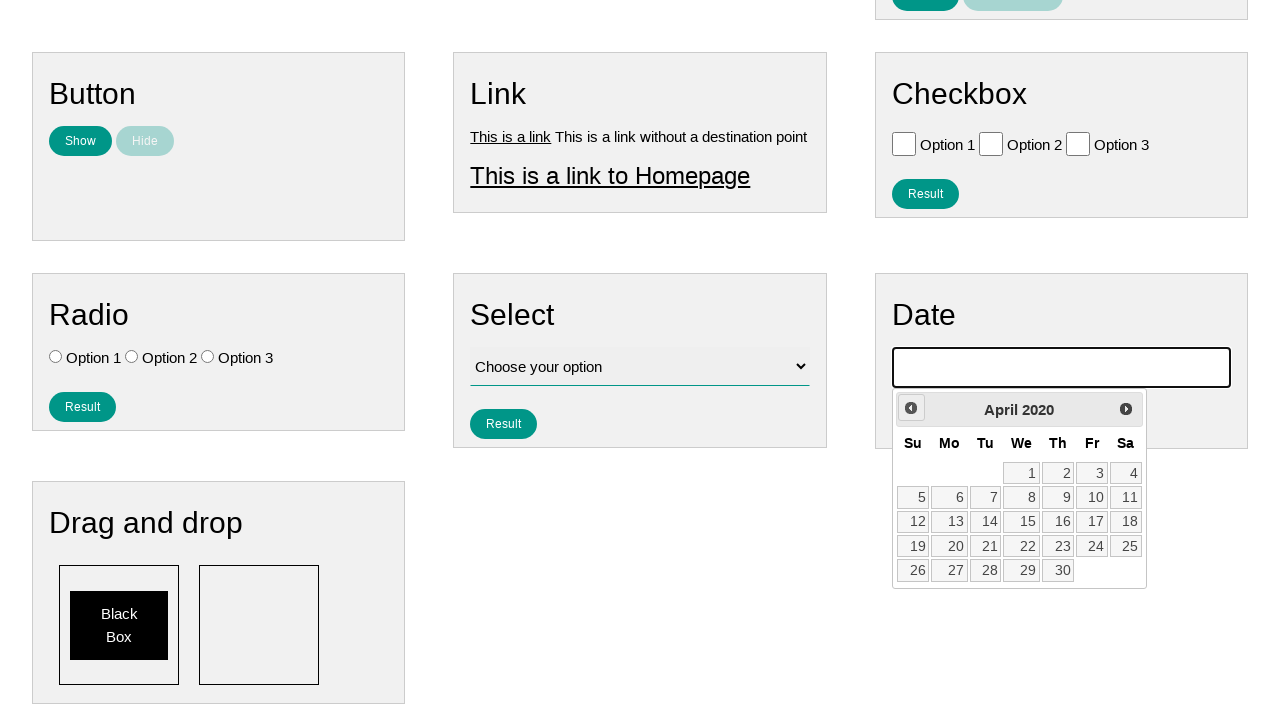

Waited for calendar animation (iteration 71/224)
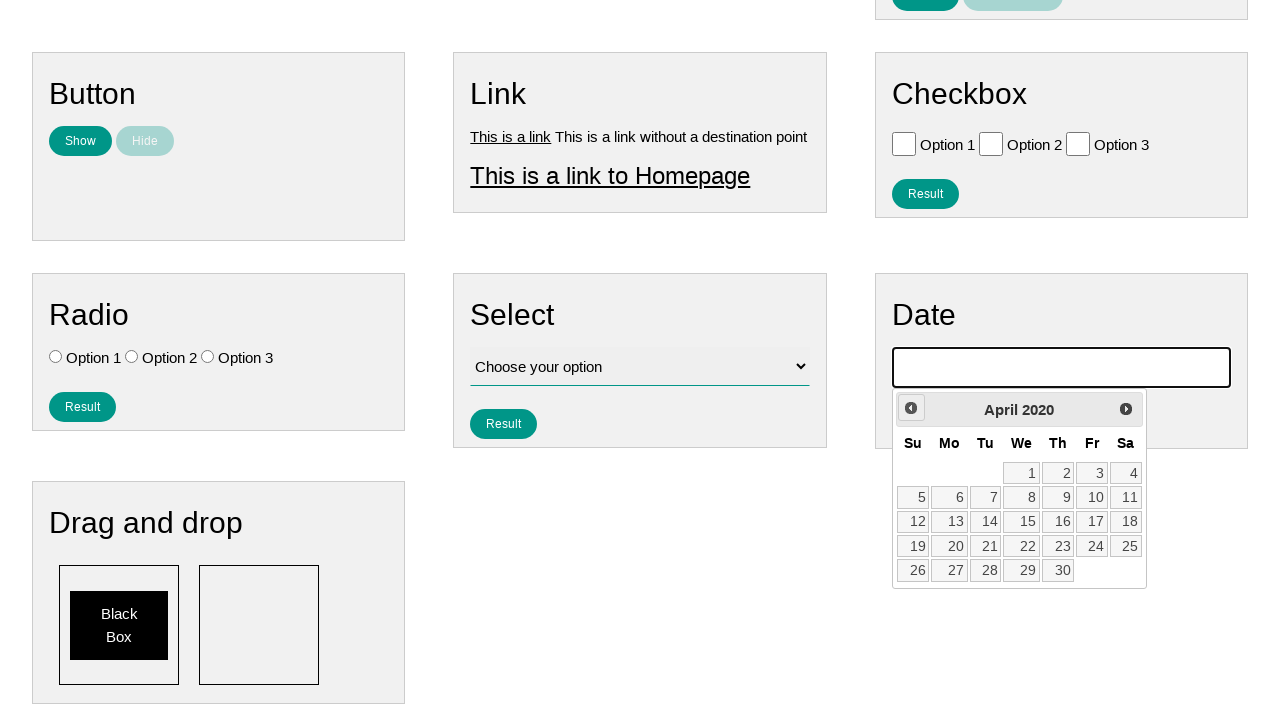

Clicked previous month button to navigate backwards (iteration 72/224) at (911, 408) on .ui-datepicker-prev
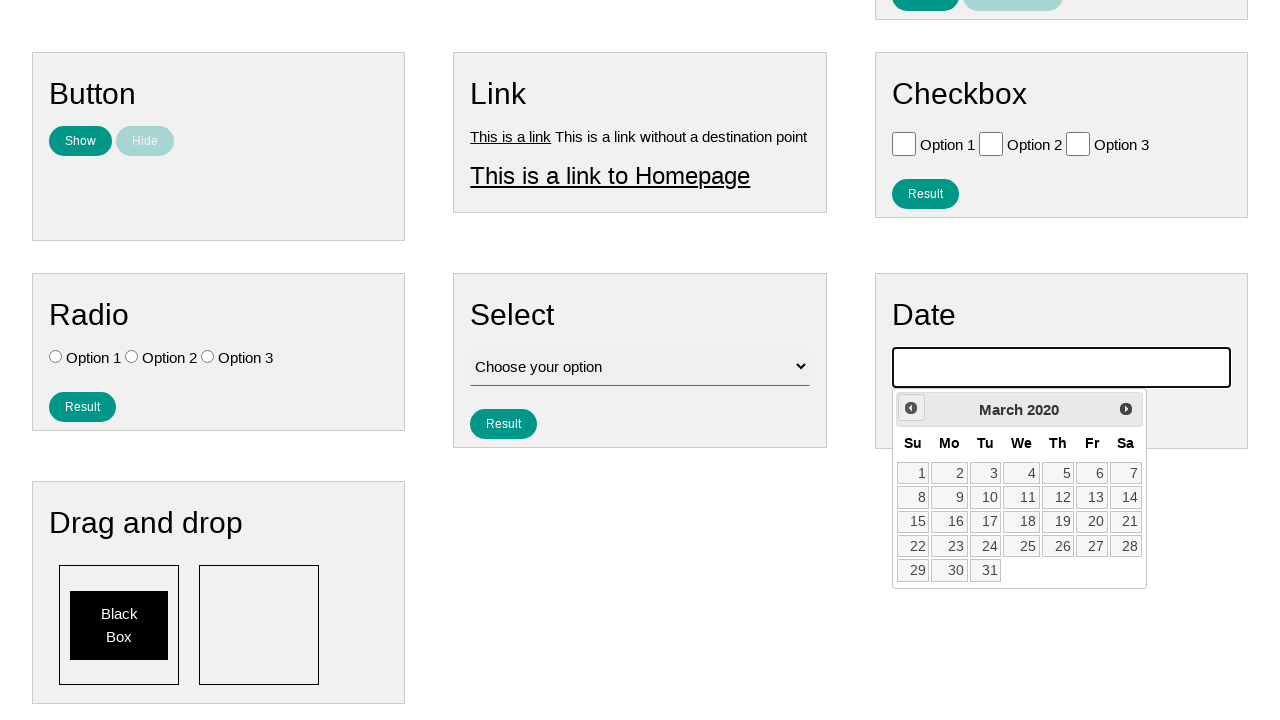

Waited for calendar animation (iteration 72/224)
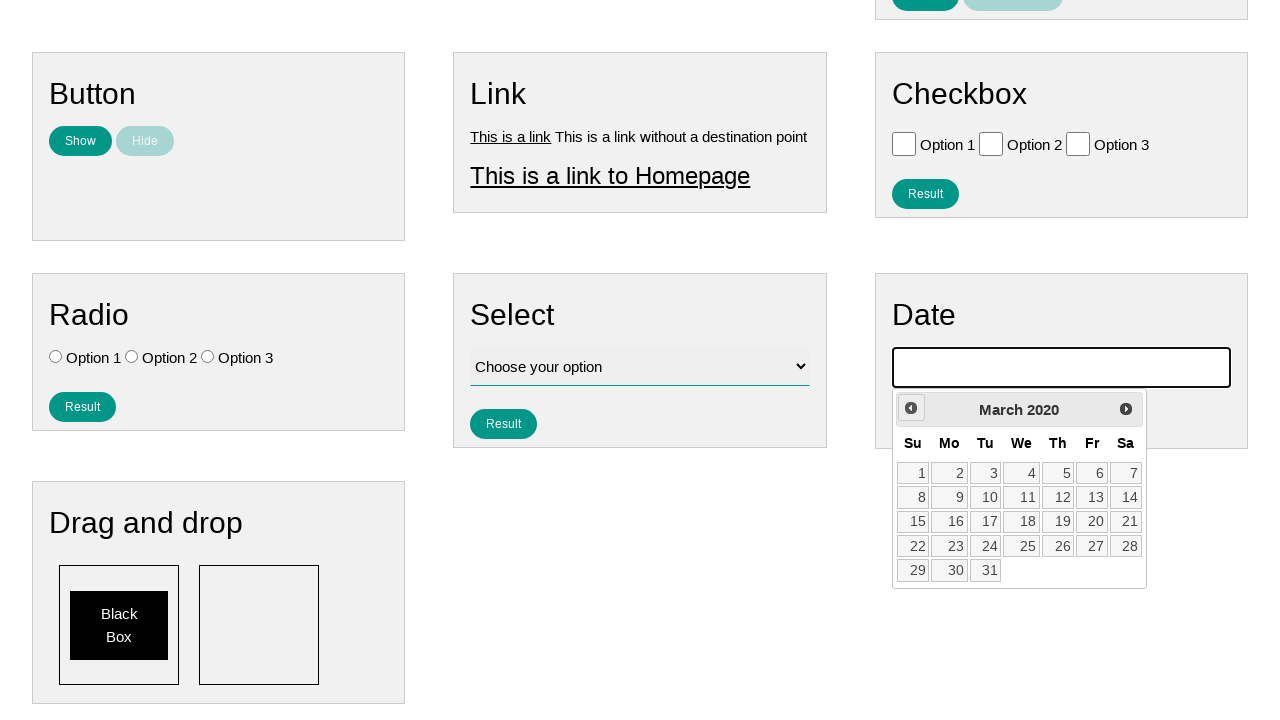

Clicked previous month button to navigate backwards (iteration 73/224) at (911, 408) on .ui-datepicker-prev
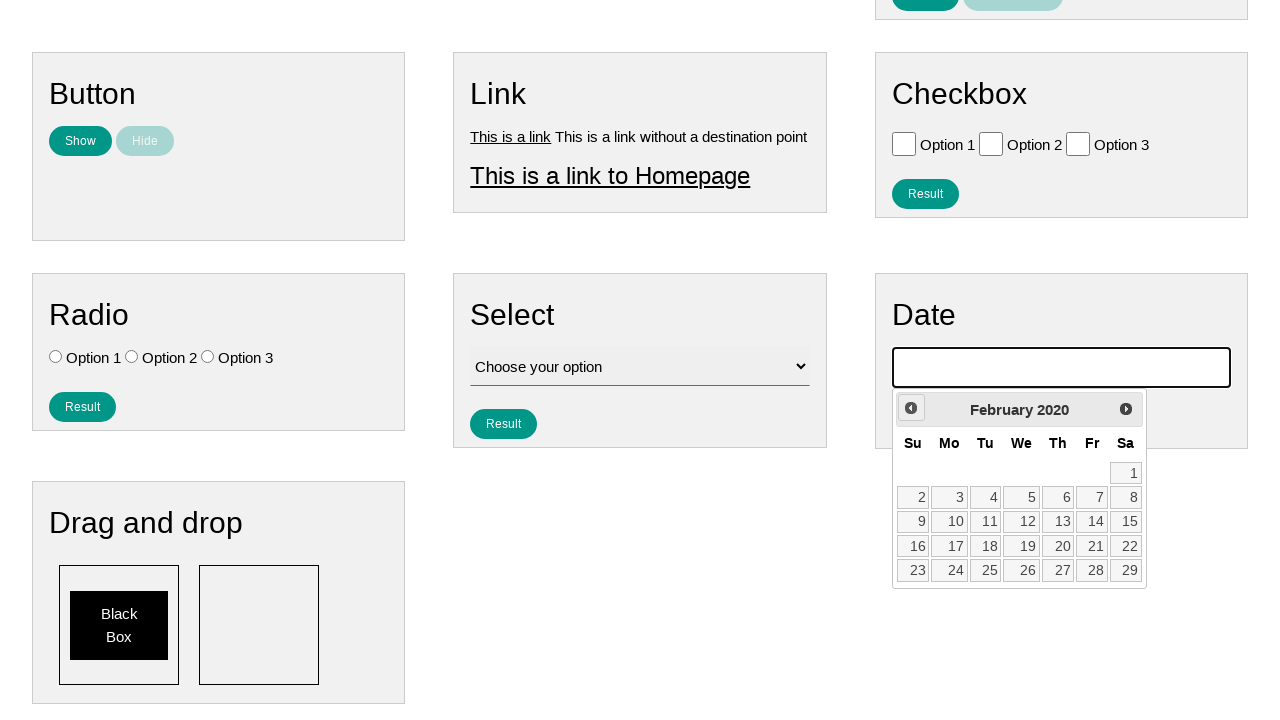

Waited for calendar animation (iteration 73/224)
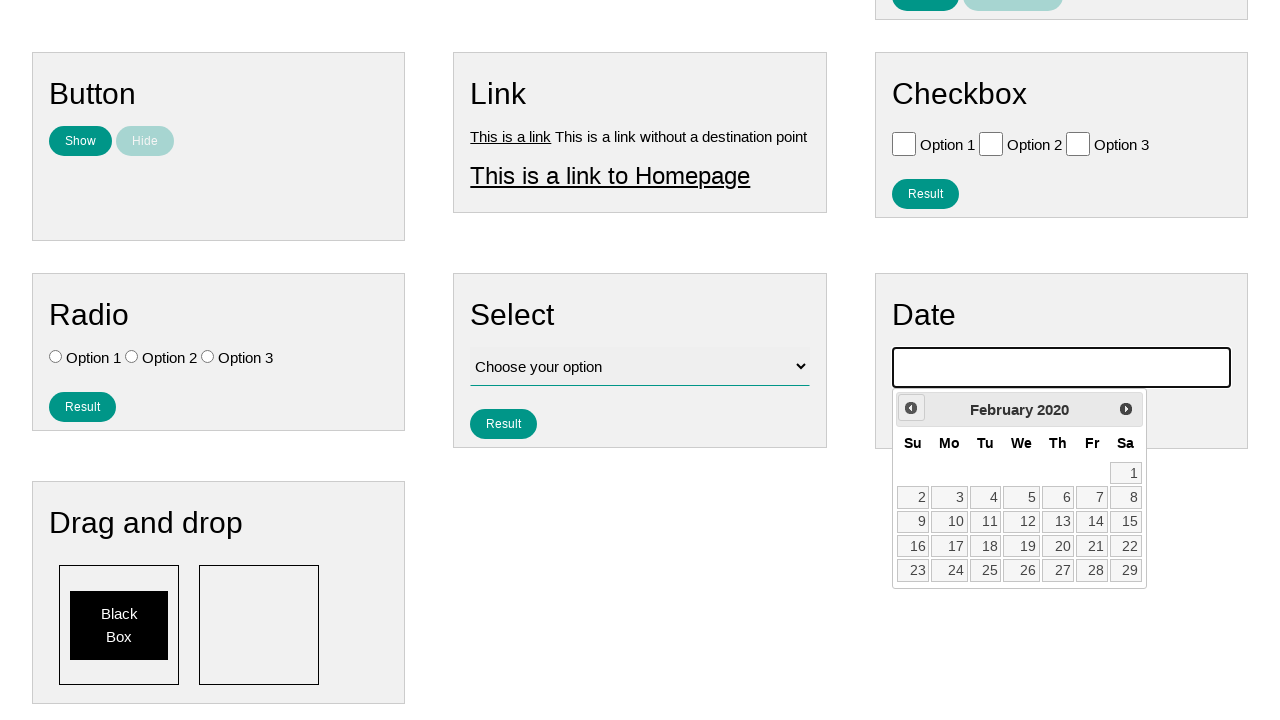

Clicked previous month button to navigate backwards (iteration 74/224) at (911, 408) on .ui-datepicker-prev
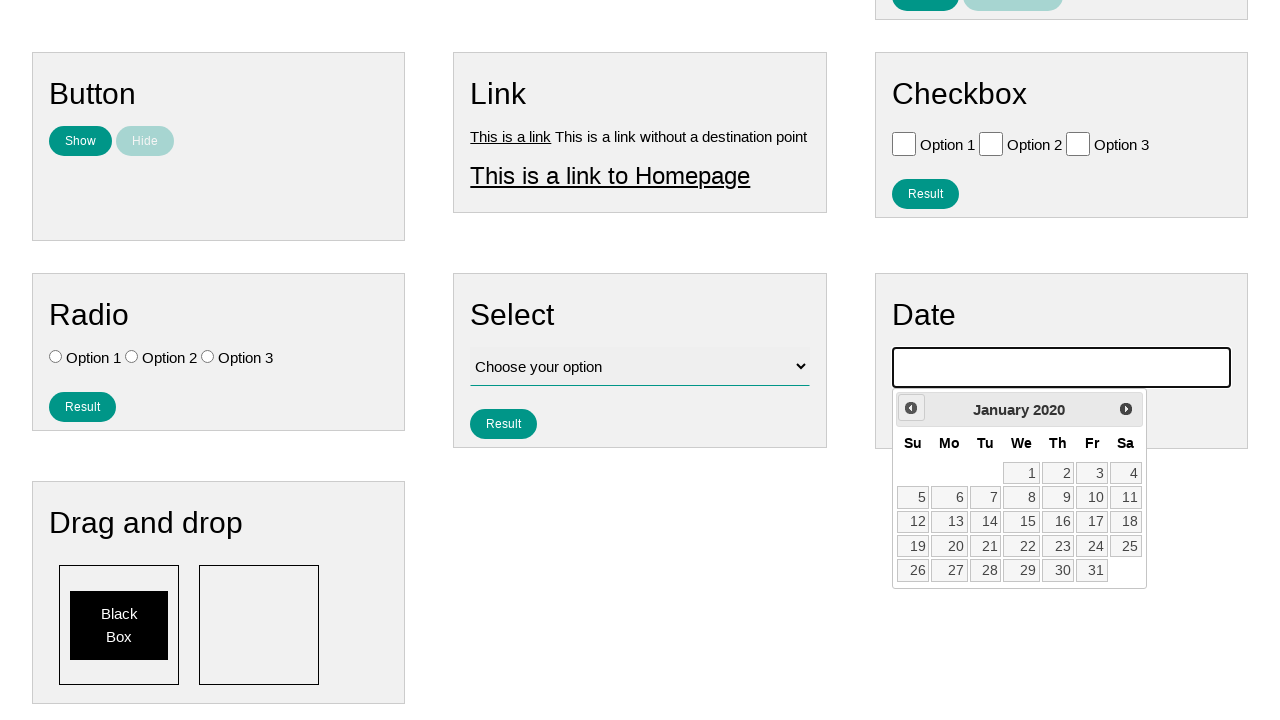

Waited for calendar animation (iteration 74/224)
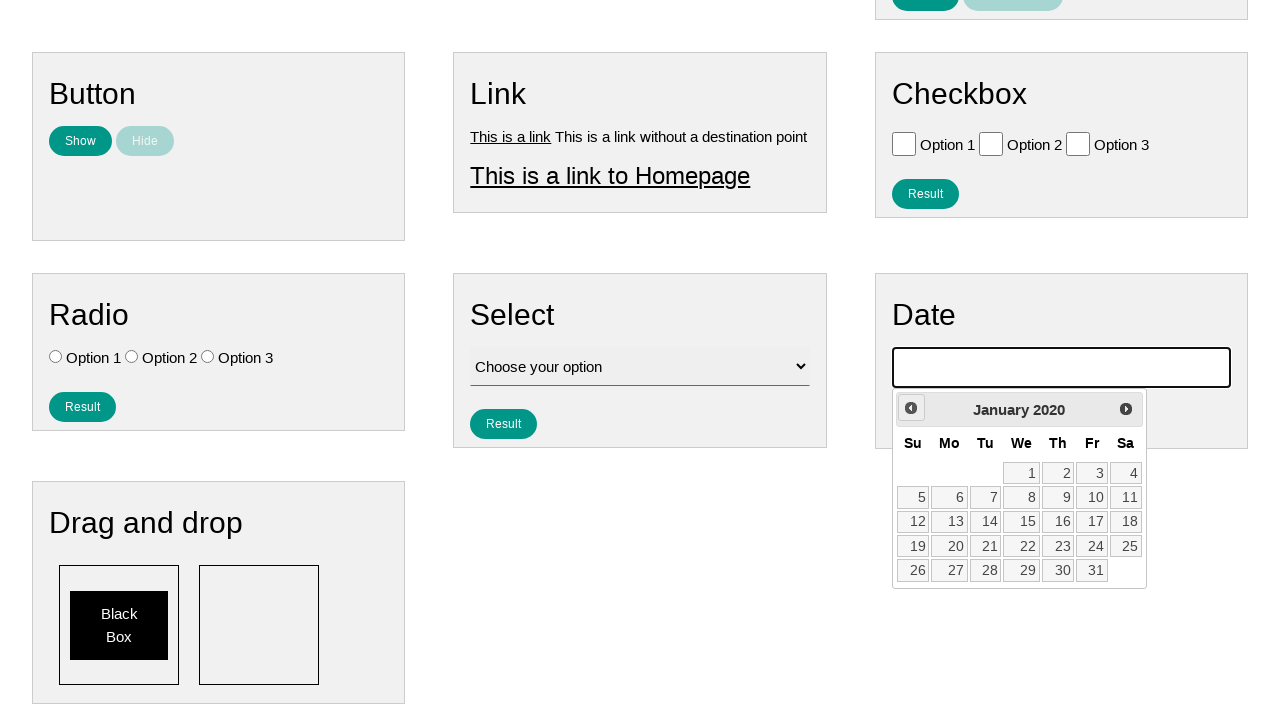

Clicked previous month button to navigate backwards (iteration 75/224) at (911, 408) on .ui-datepicker-prev
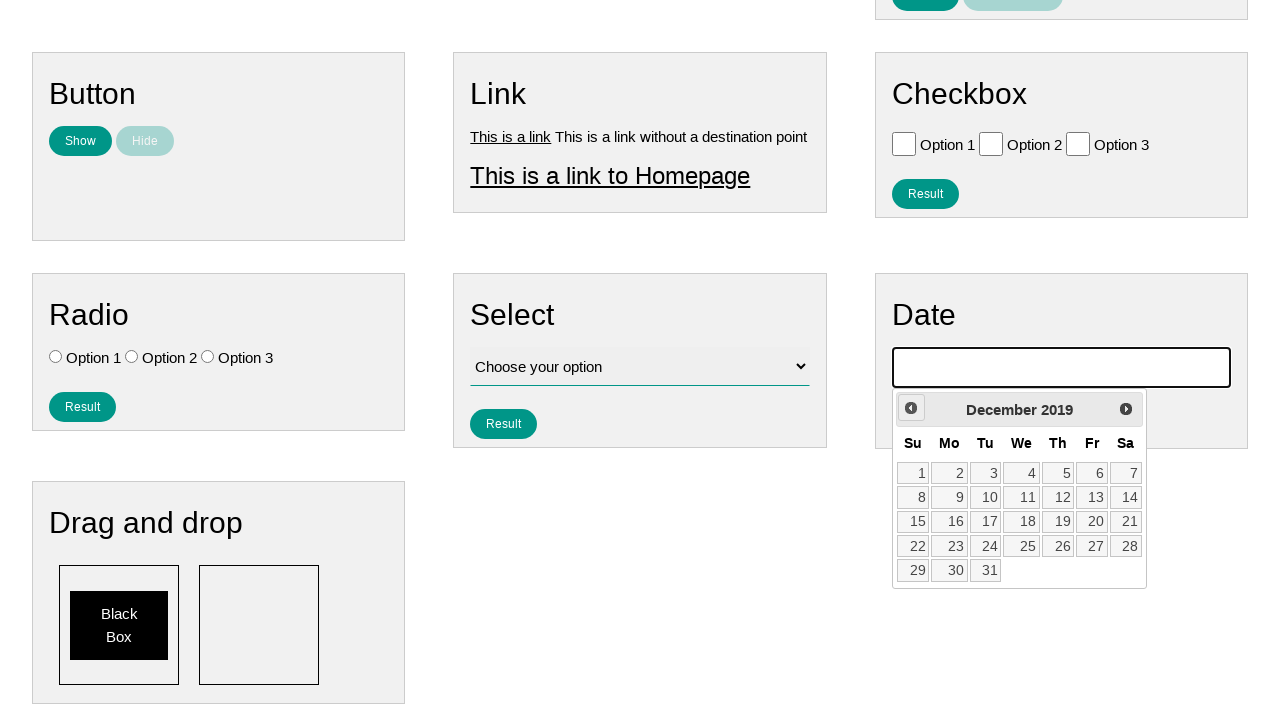

Waited for calendar animation (iteration 75/224)
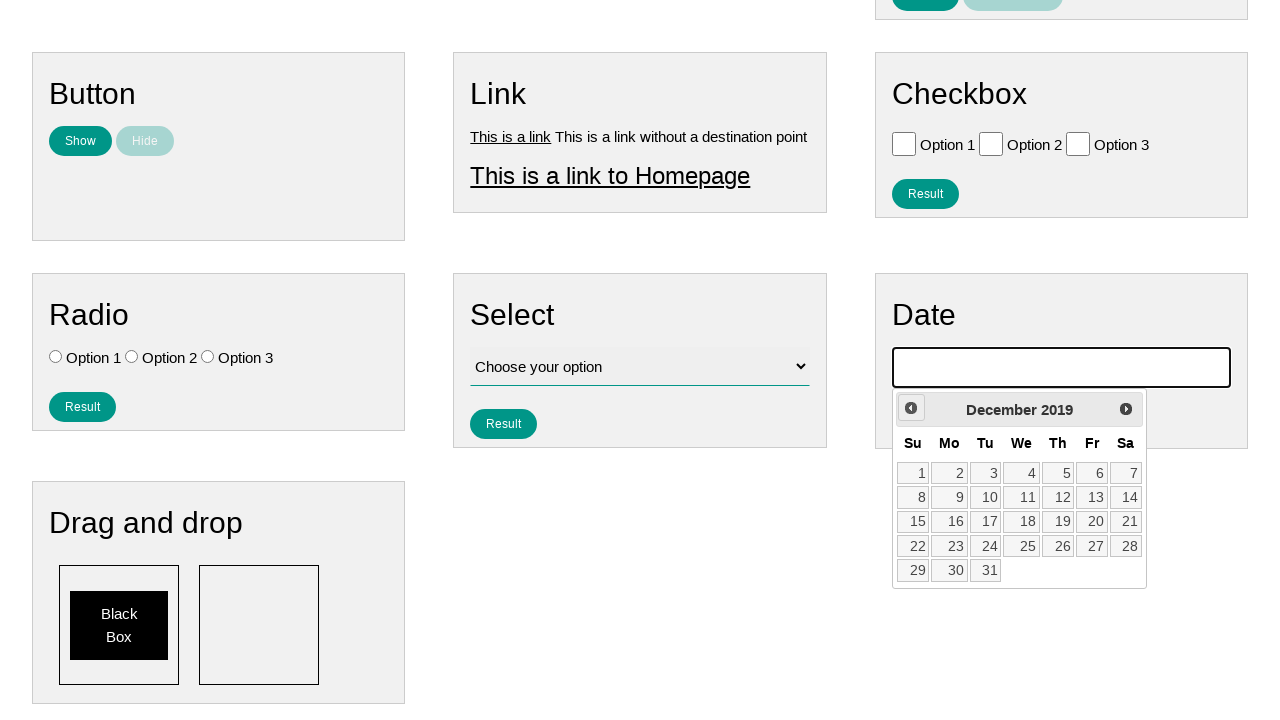

Clicked previous month button to navigate backwards (iteration 76/224) at (911, 408) on .ui-datepicker-prev
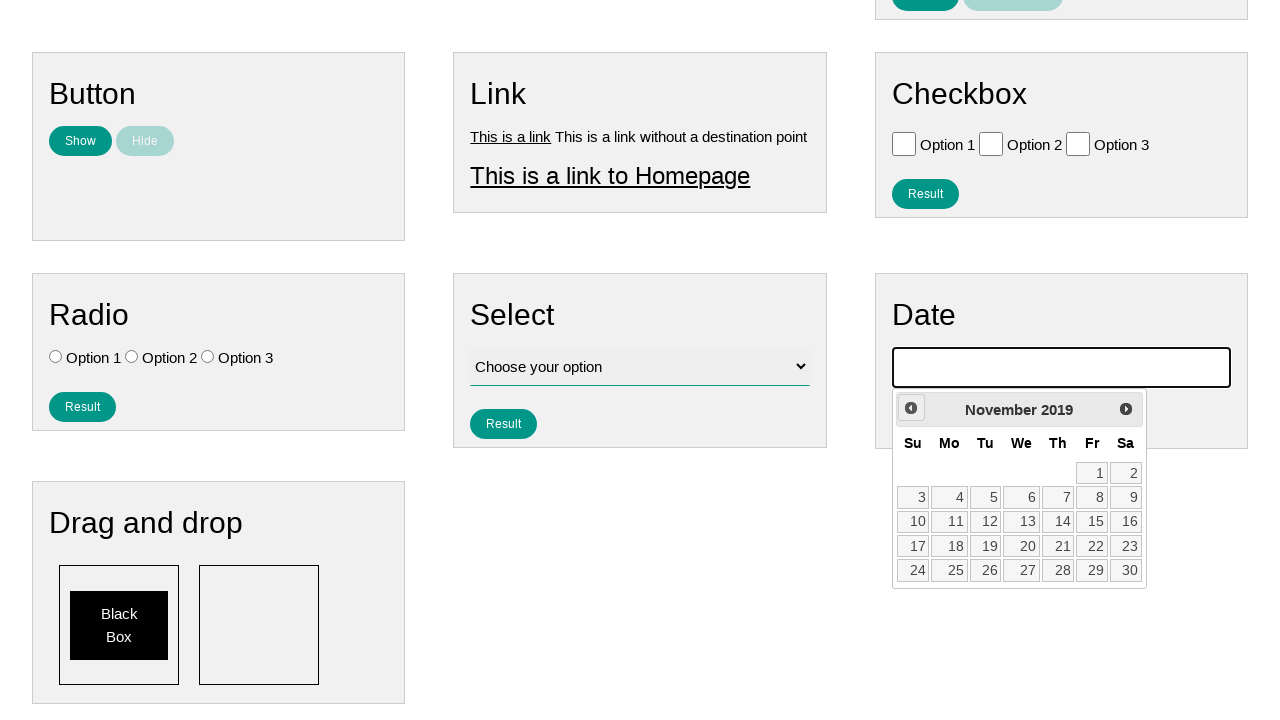

Waited for calendar animation (iteration 76/224)
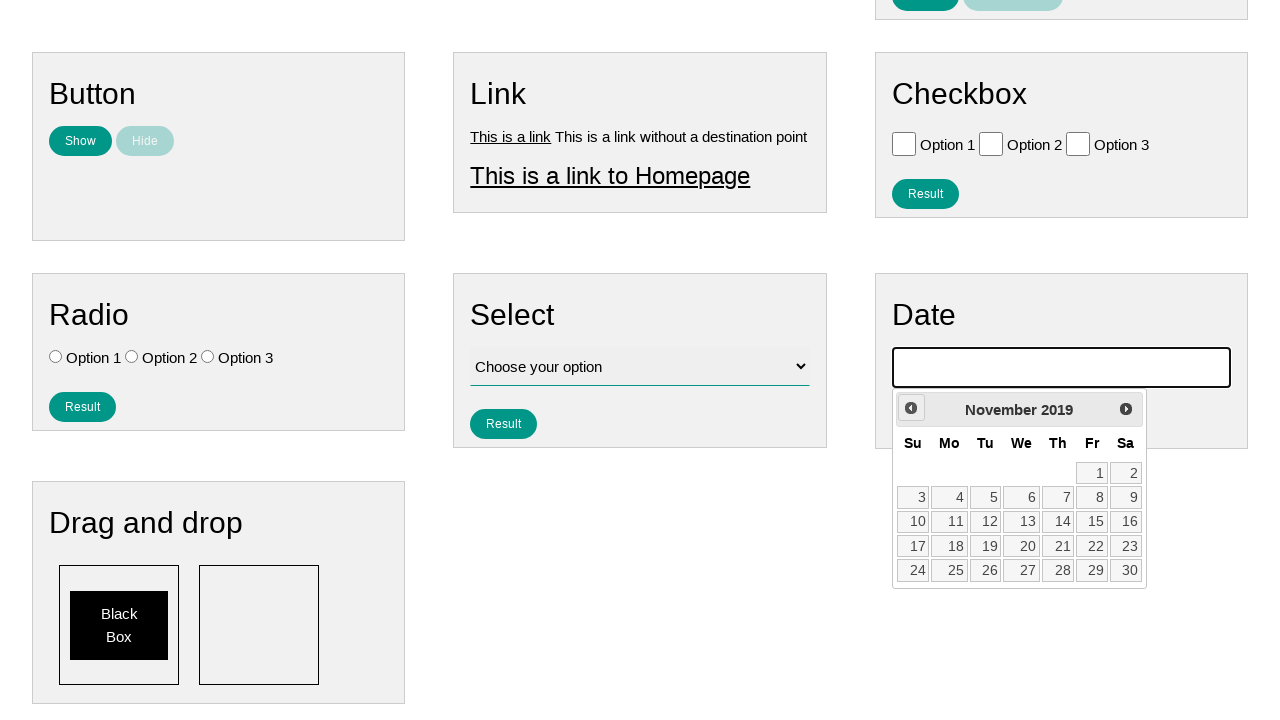

Clicked previous month button to navigate backwards (iteration 77/224) at (911, 408) on .ui-datepicker-prev
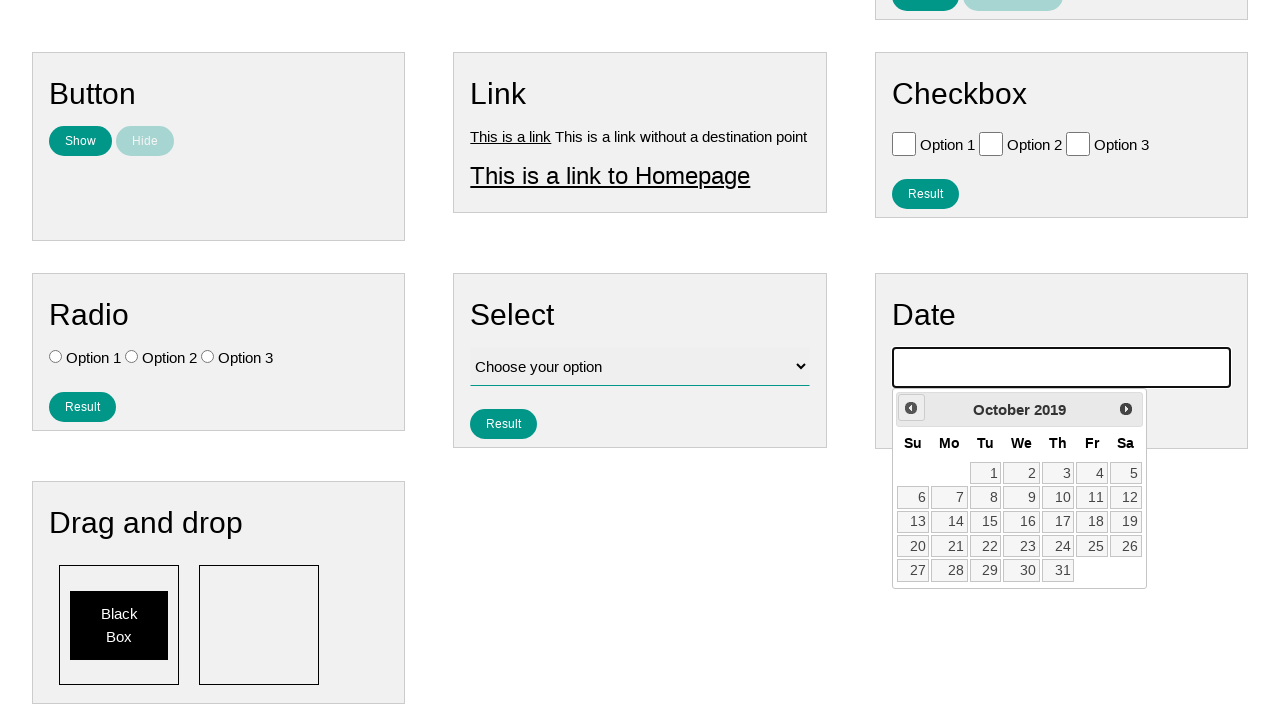

Waited for calendar animation (iteration 77/224)
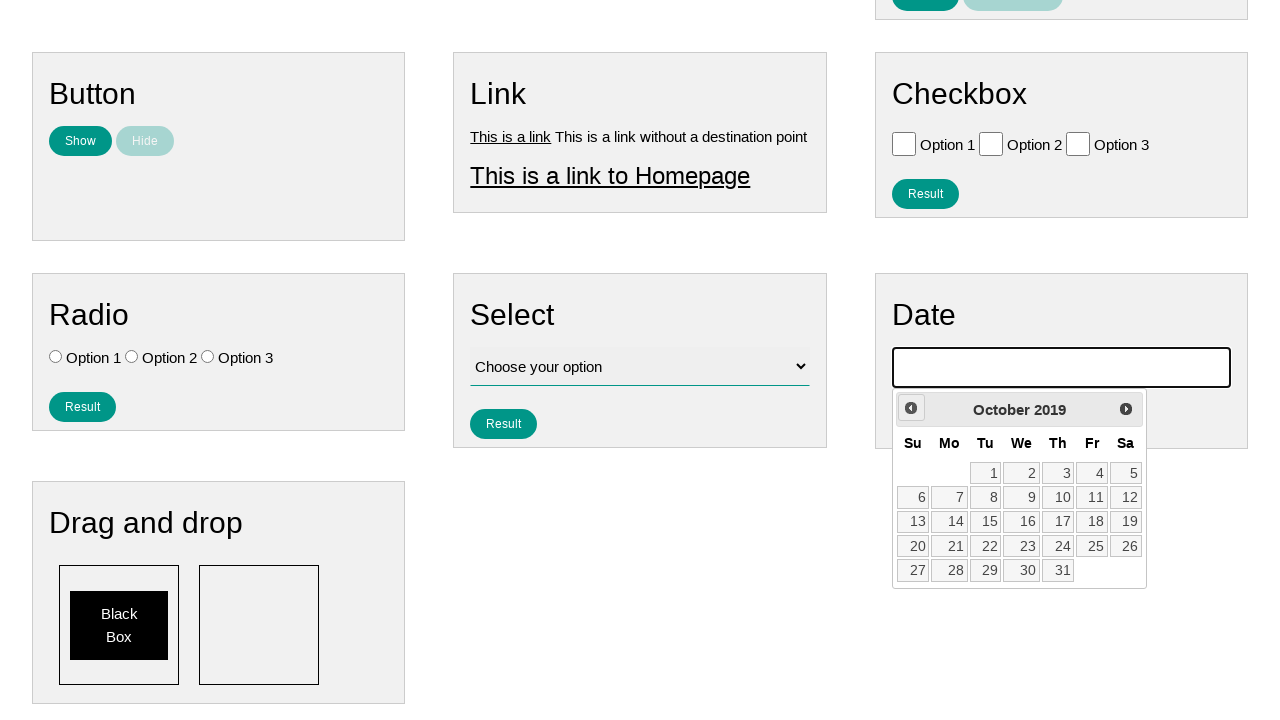

Clicked previous month button to navigate backwards (iteration 78/224) at (911, 408) on .ui-datepicker-prev
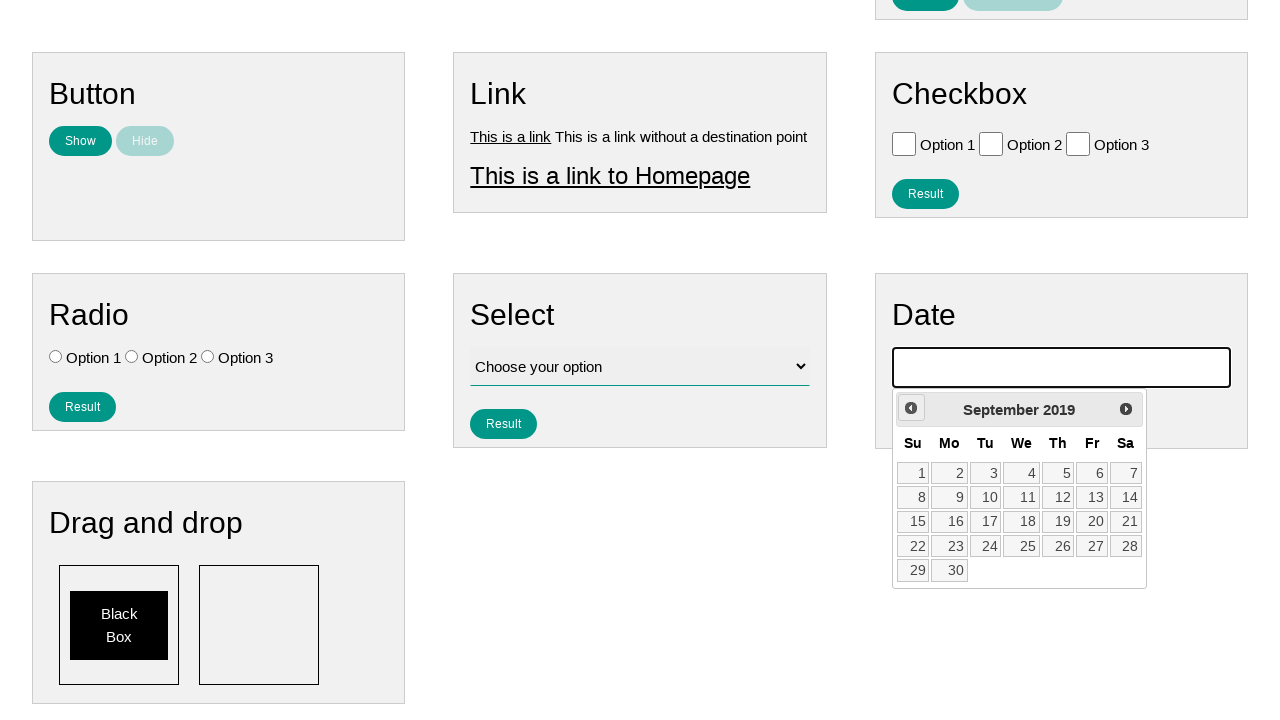

Waited for calendar animation (iteration 78/224)
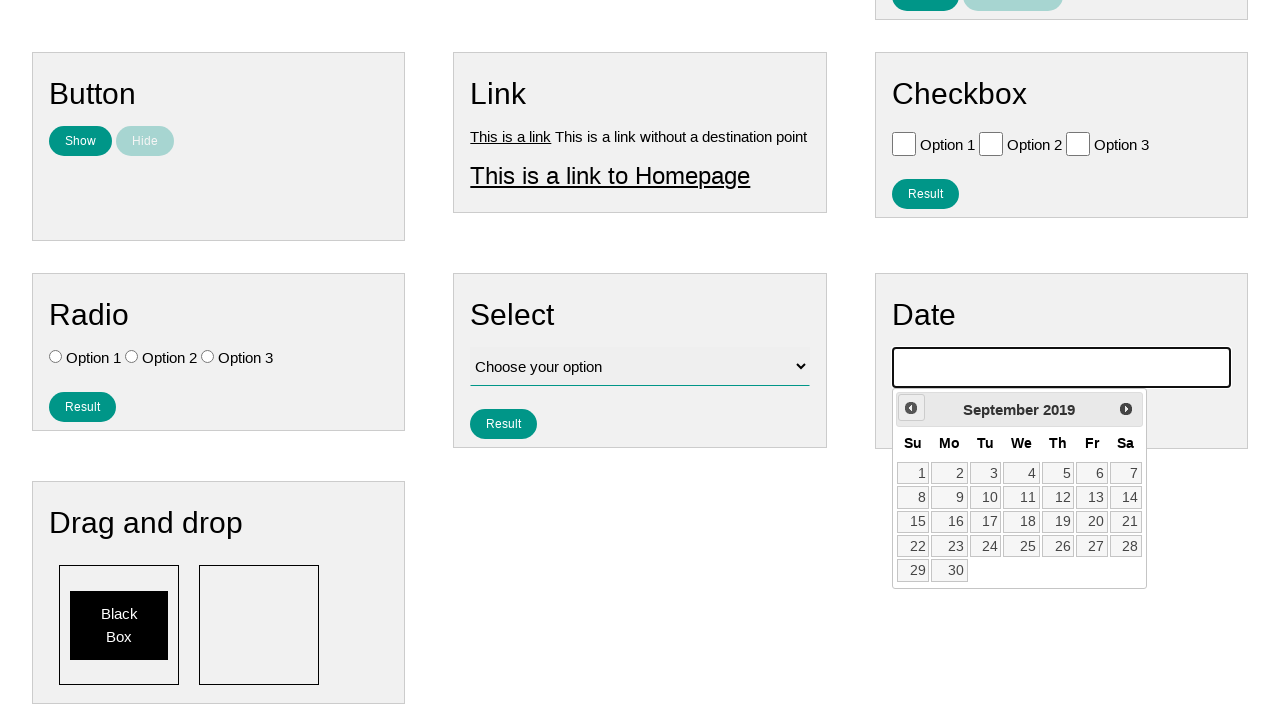

Clicked previous month button to navigate backwards (iteration 79/224) at (911, 408) on .ui-datepicker-prev
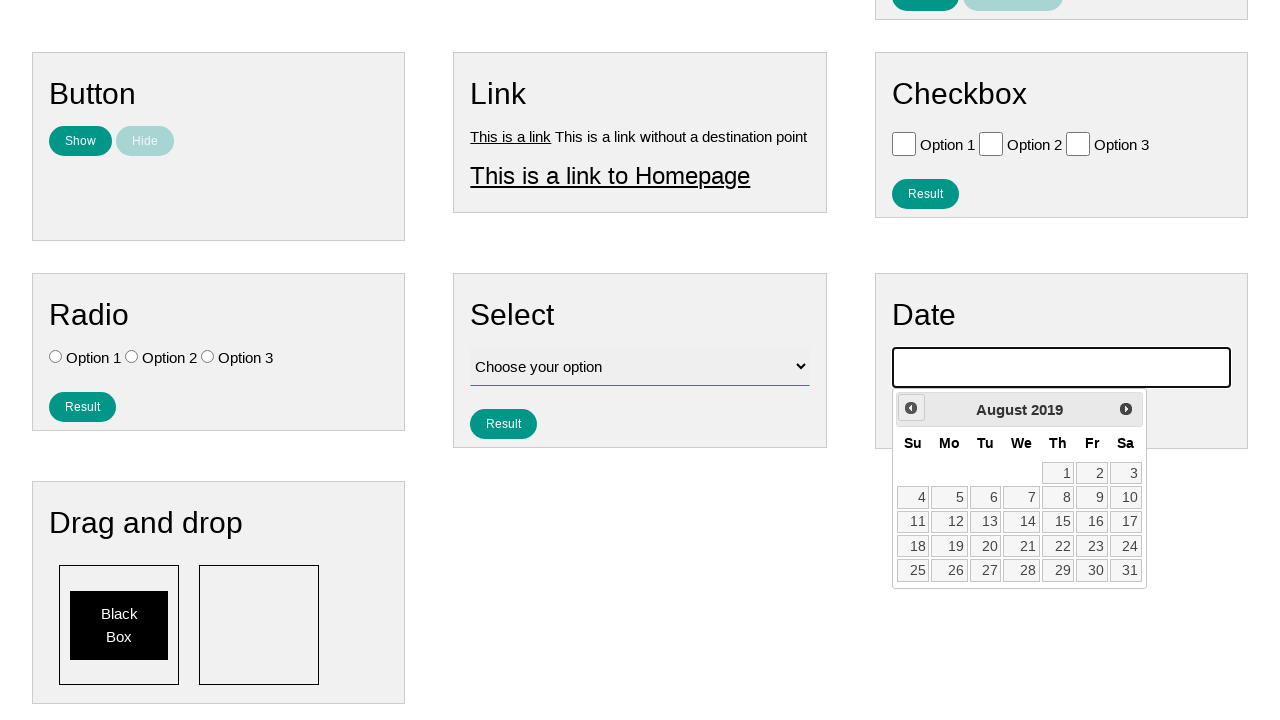

Waited for calendar animation (iteration 79/224)
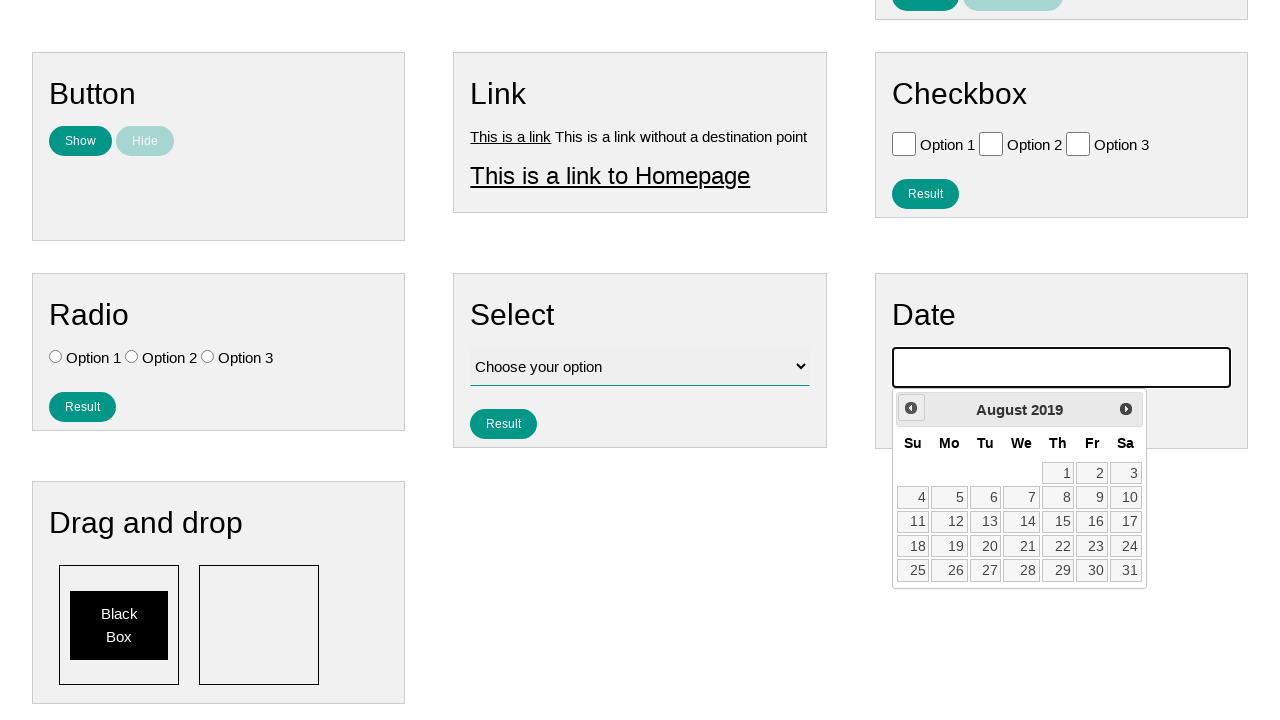

Clicked previous month button to navigate backwards (iteration 80/224) at (911, 408) on .ui-datepicker-prev
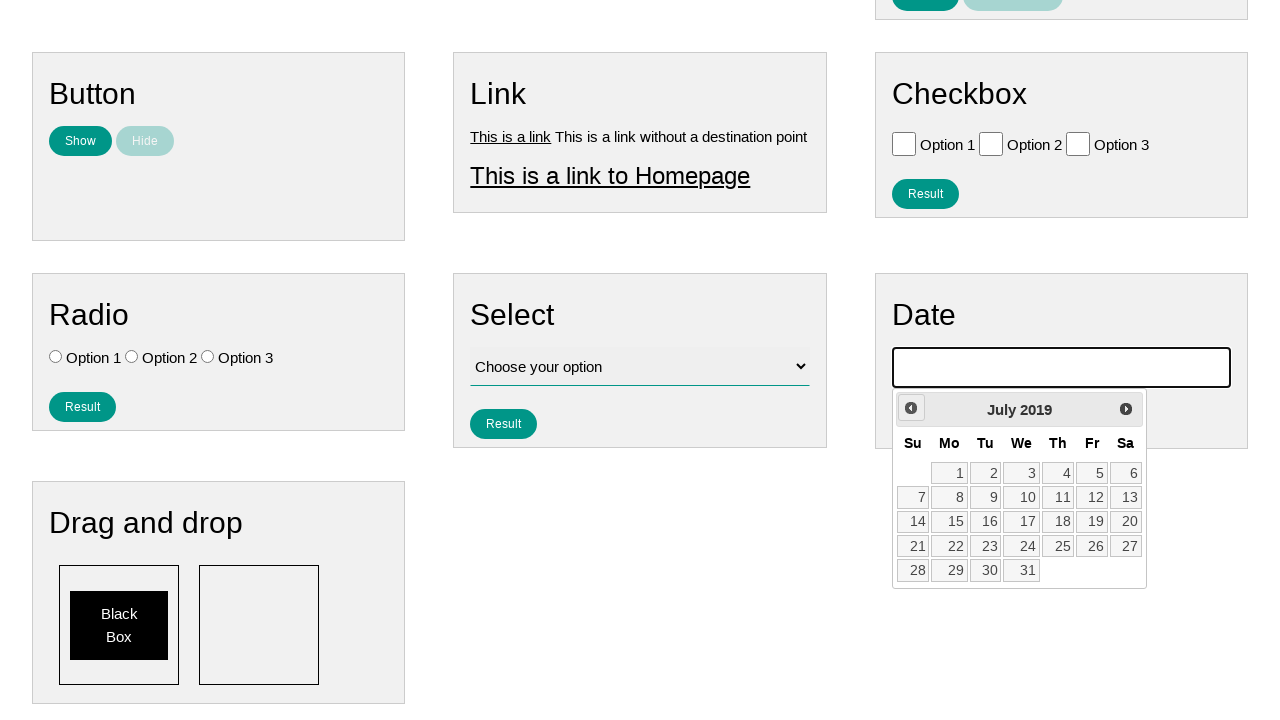

Waited for calendar animation (iteration 80/224)
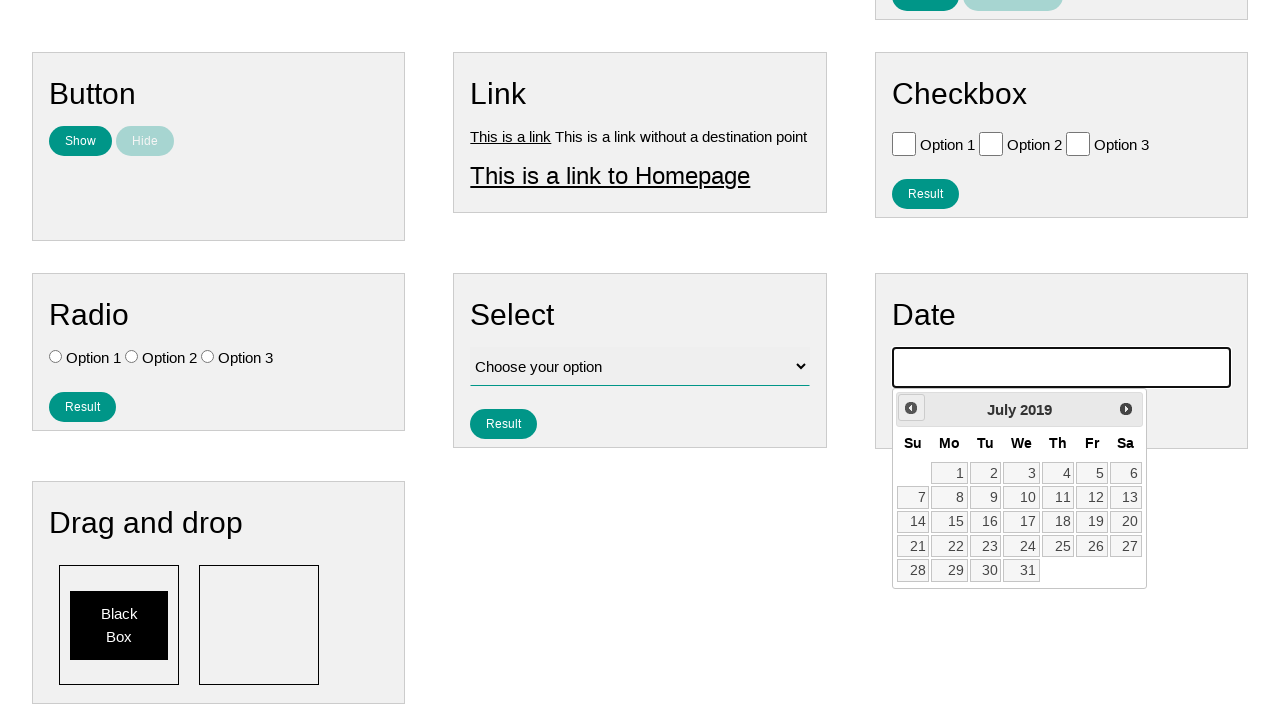

Clicked previous month button to navigate backwards (iteration 81/224) at (911, 408) on .ui-datepicker-prev
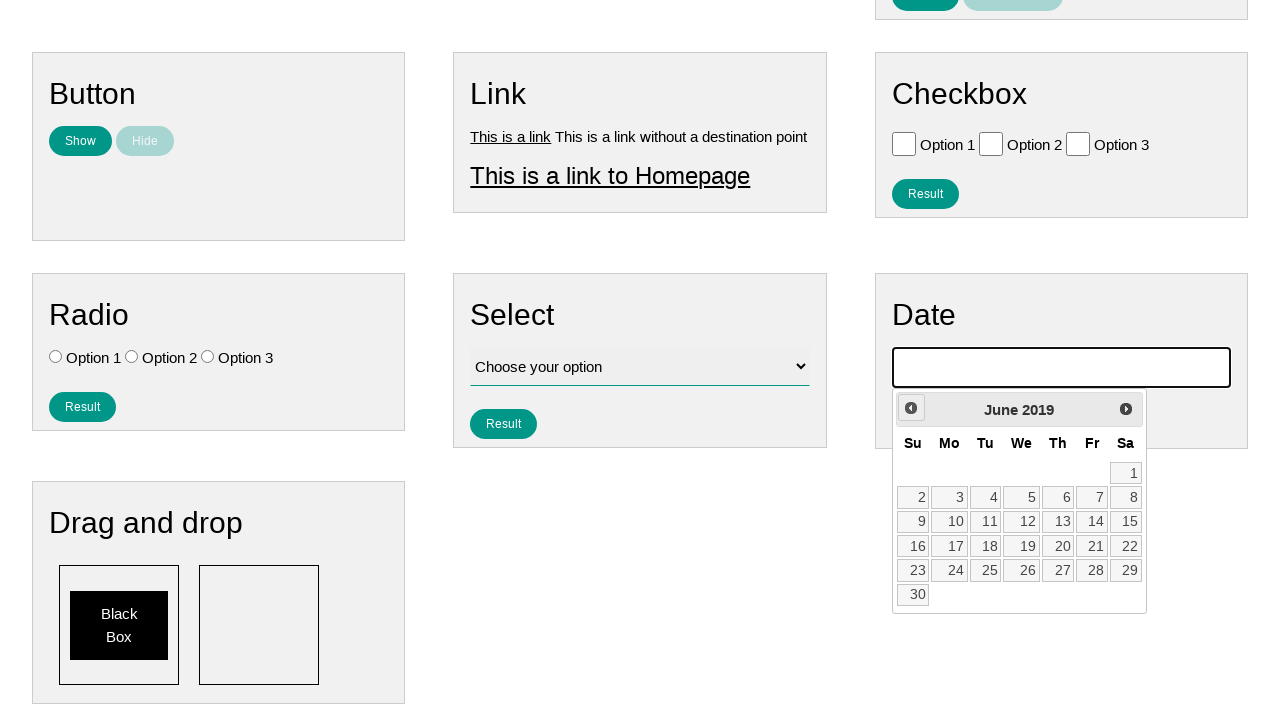

Waited for calendar animation (iteration 81/224)
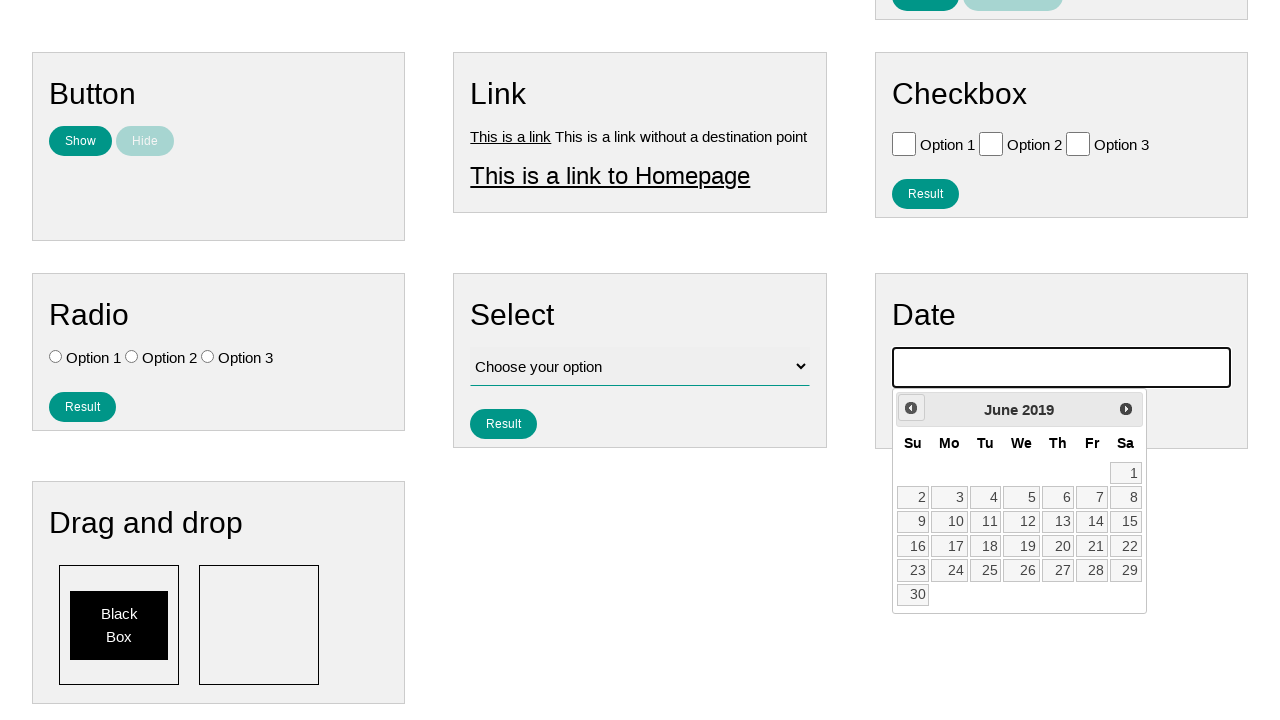

Clicked previous month button to navigate backwards (iteration 82/224) at (911, 408) on .ui-datepicker-prev
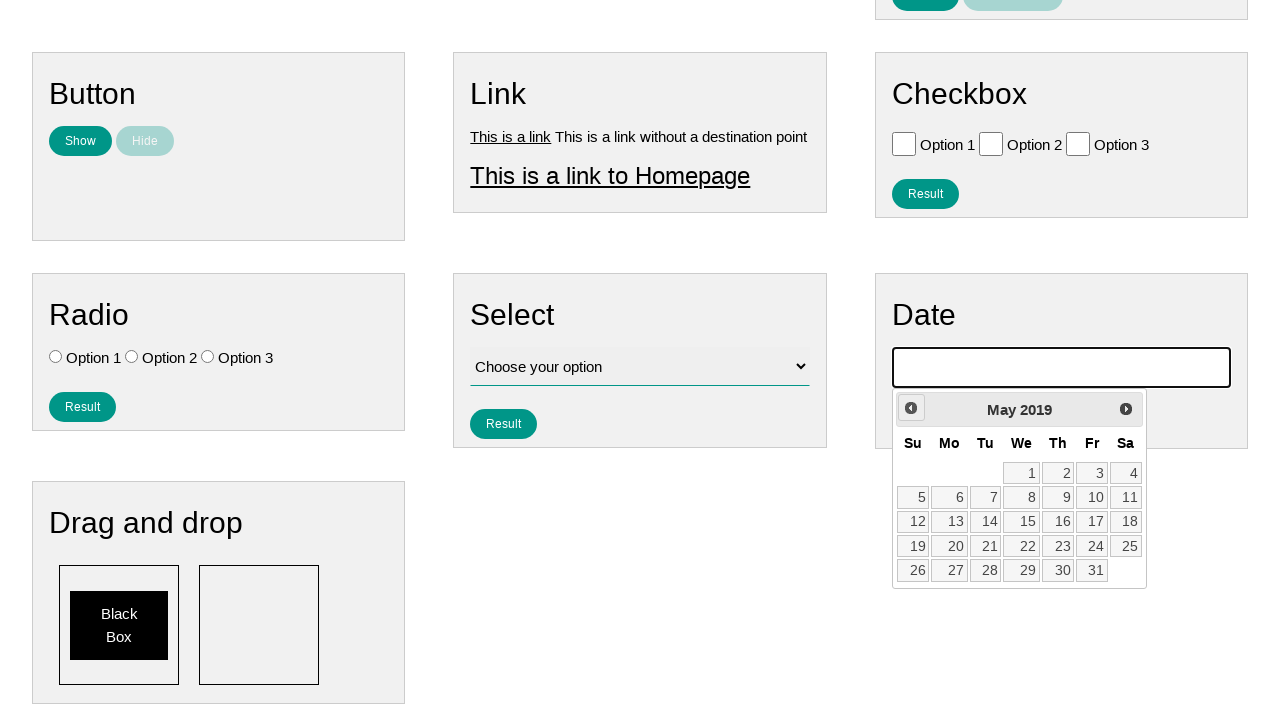

Waited for calendar animation (iteration 82/224)
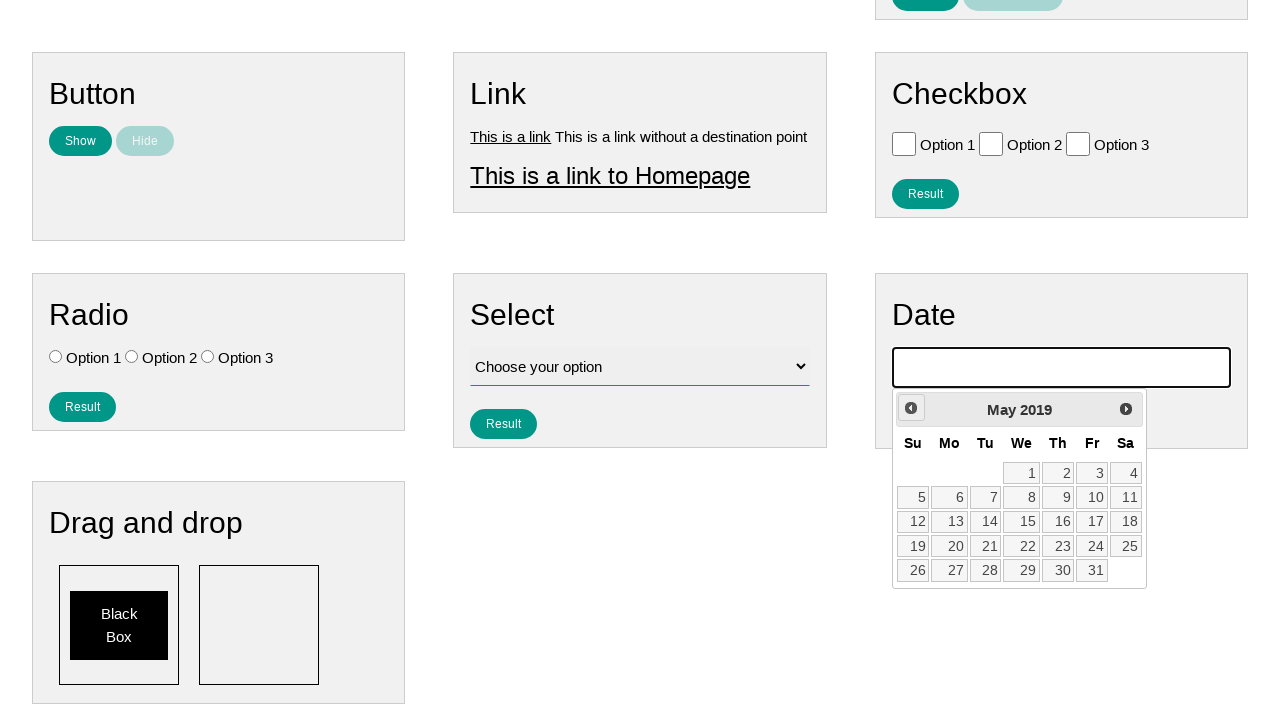

Clicked previous month button to navigate backwards (iteration 83/224) at (911, 408) on .ui-datepicker-prev
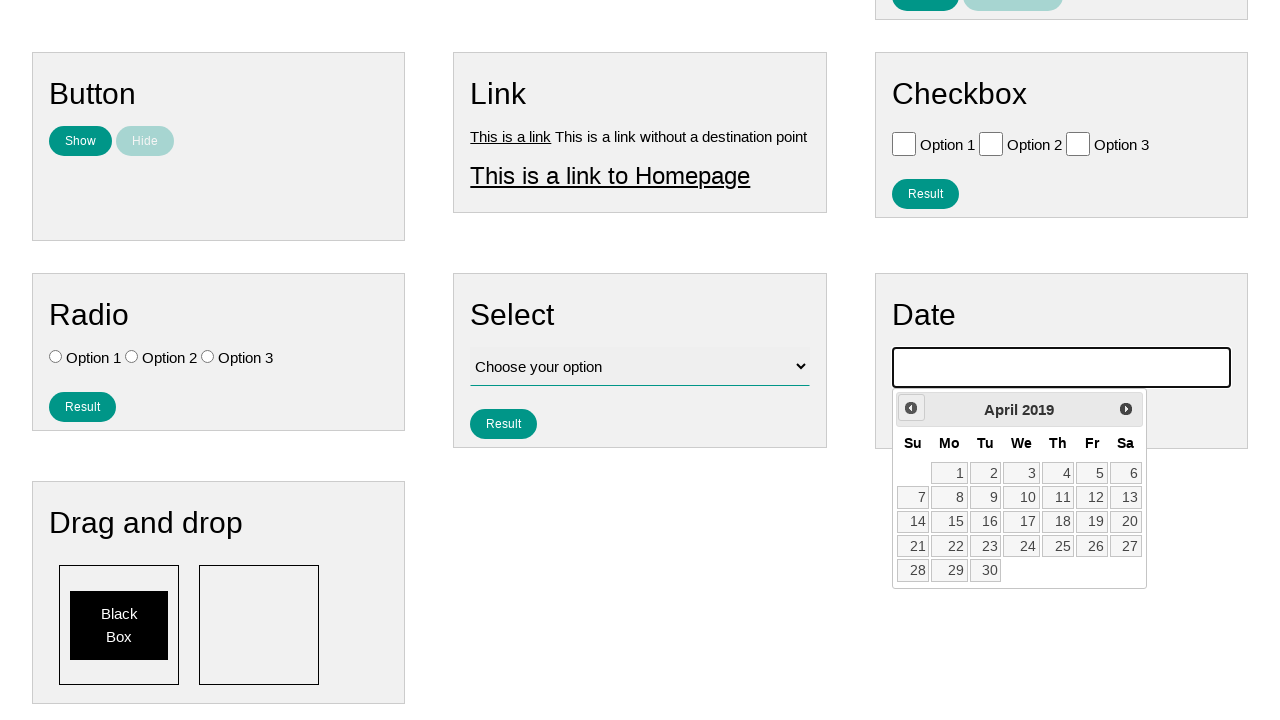

Waited for calendar animation (iteration 83/224)
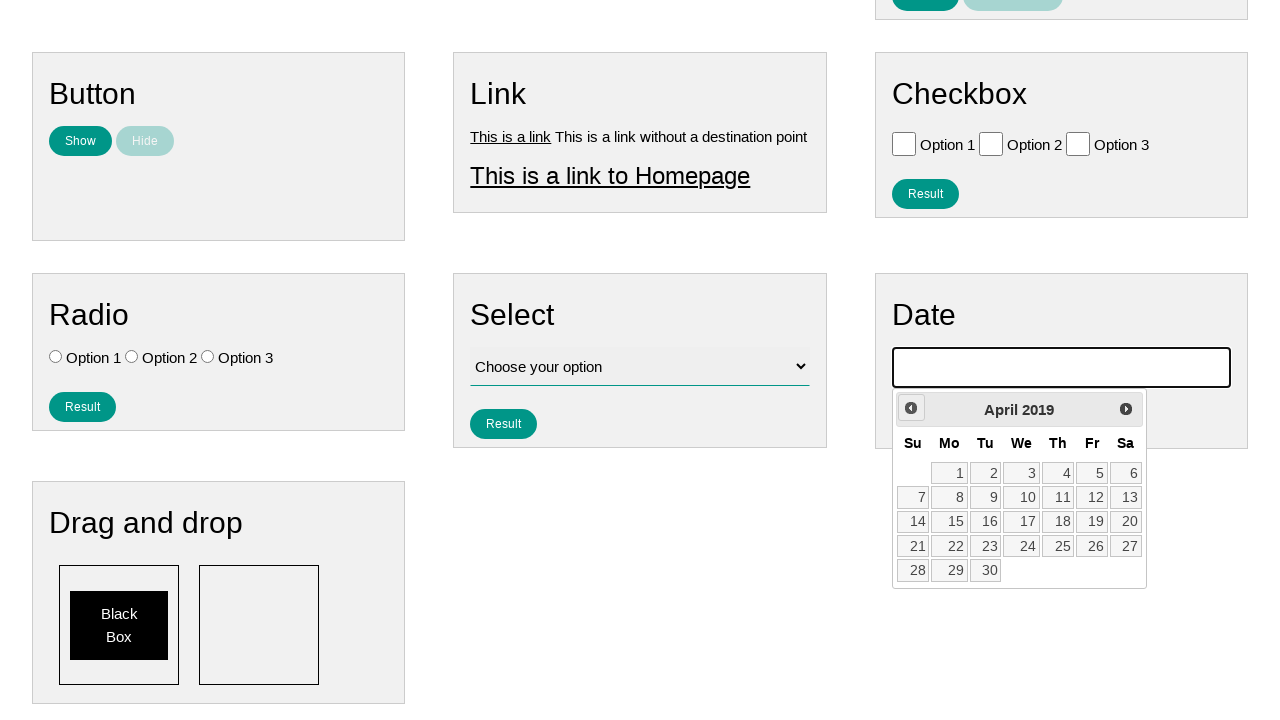

Clicked previous month button to navigate backwards (iteration 84/224) at (911, 408) on .ui-datepicker-prev
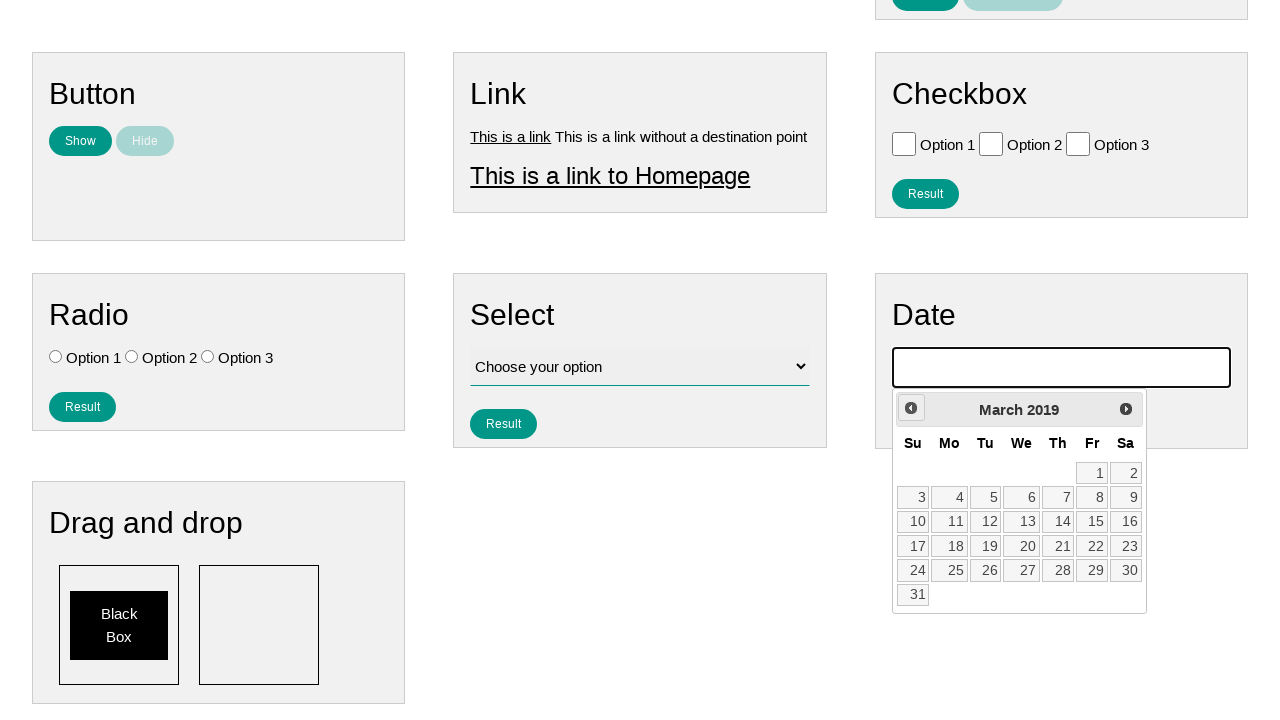

Waited for calendar animation (iteration 84/224)
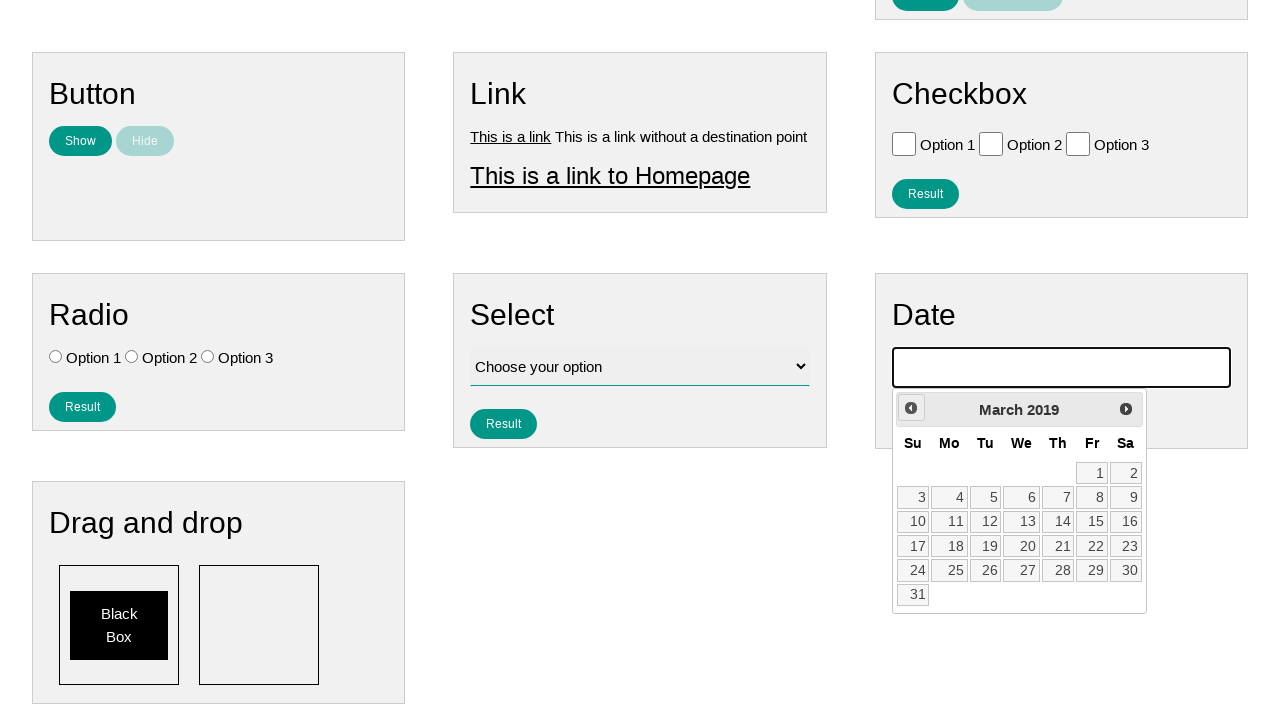

Clicked previous month button to navigate backwards (iteration 85/224) at (911, 408) on .ui-datepicker-prev
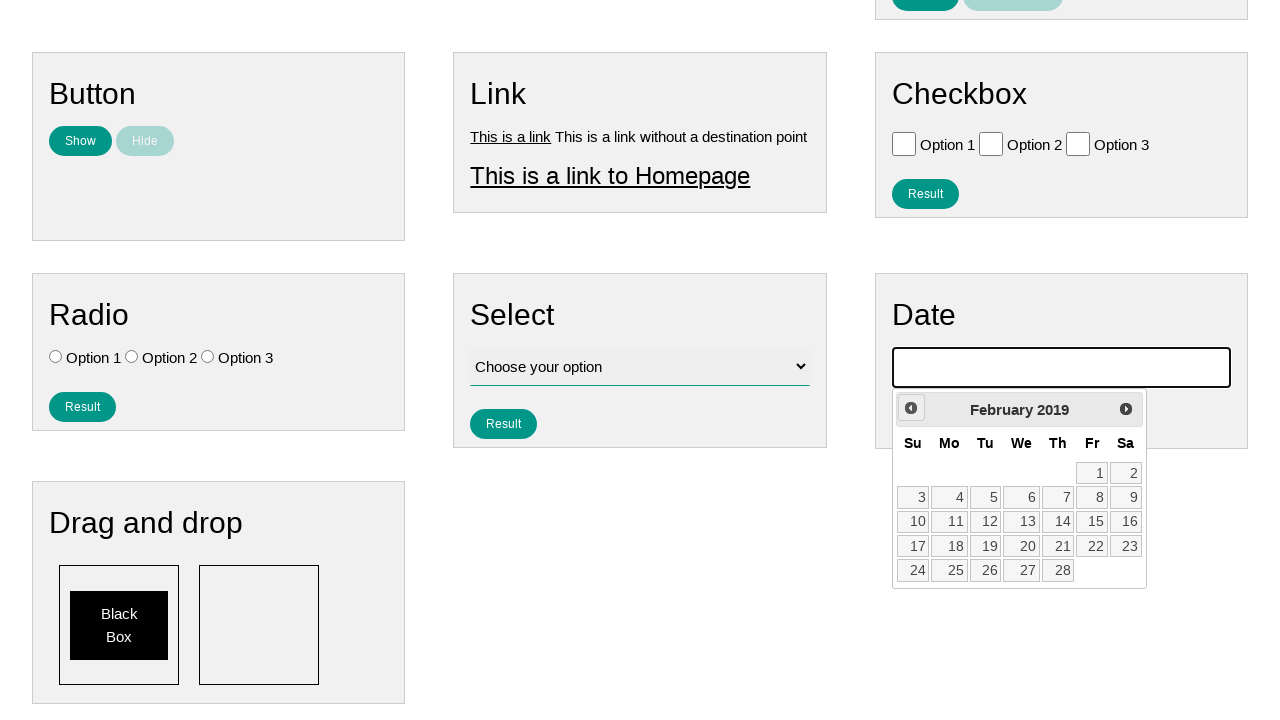

Waited for calendar animation (iteration 85/224)
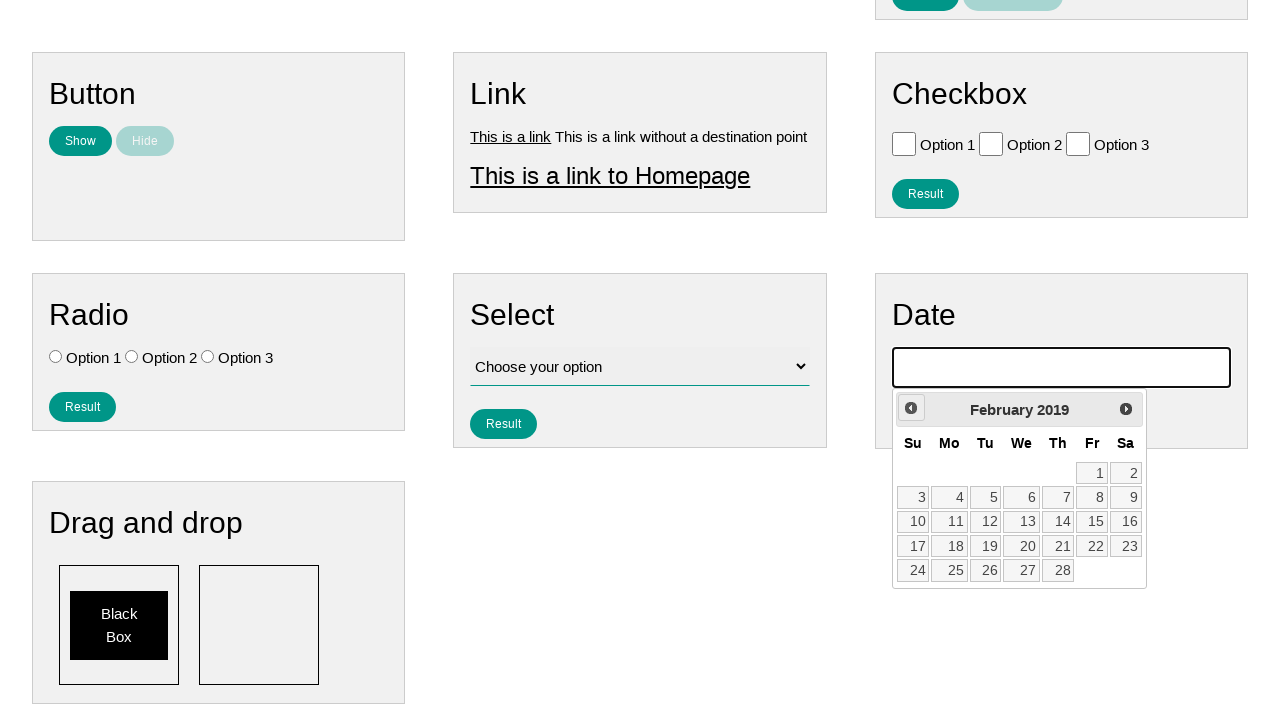

Clicked previous month button to navigate backwards (iteration 86/224) at (911, 408) on .ui-datepicker-prev
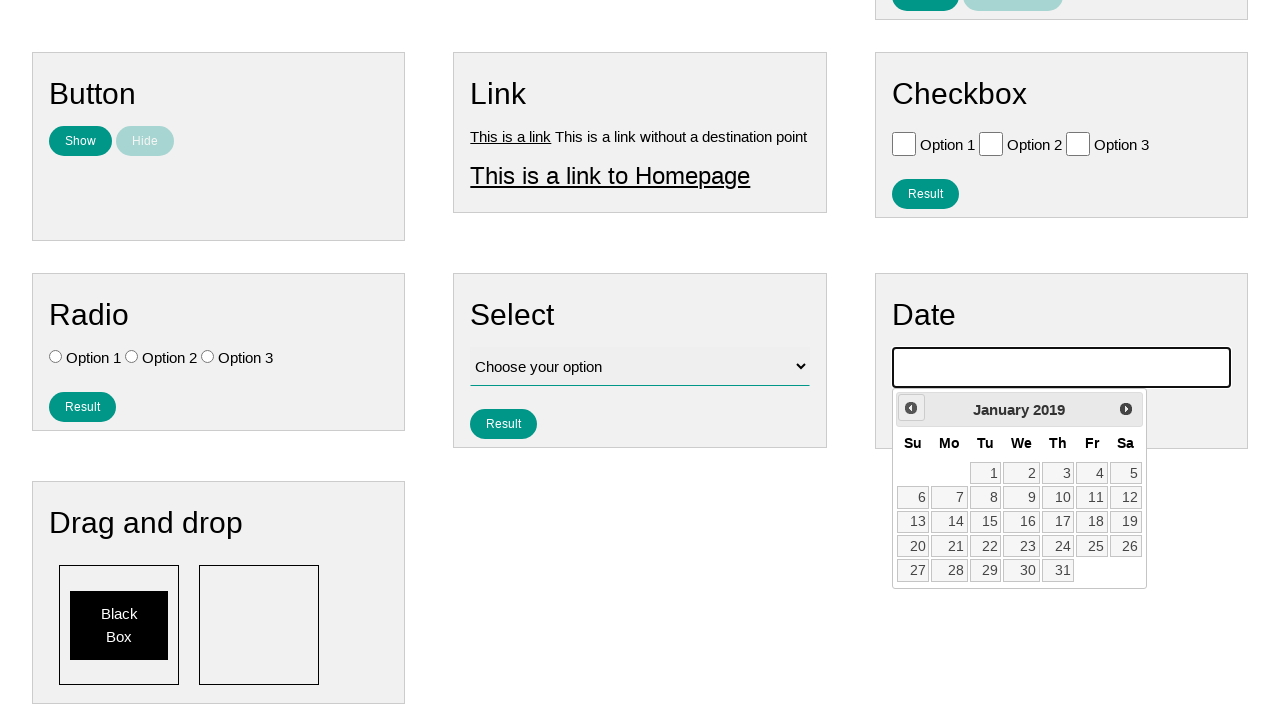

Waited for calendar animation (iteration 86/224)
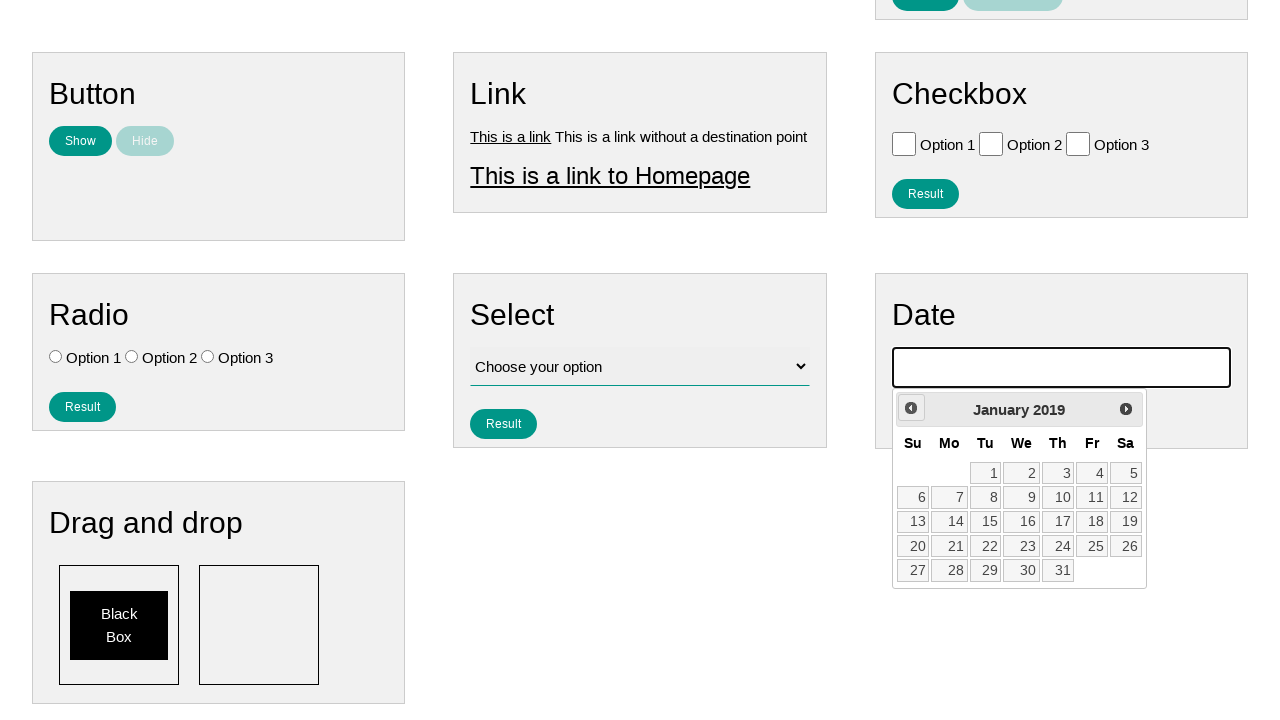

Clicked previous month button to navigate backwards (iteration 87/224) at (911, 408) on .ui-datepicker-prev
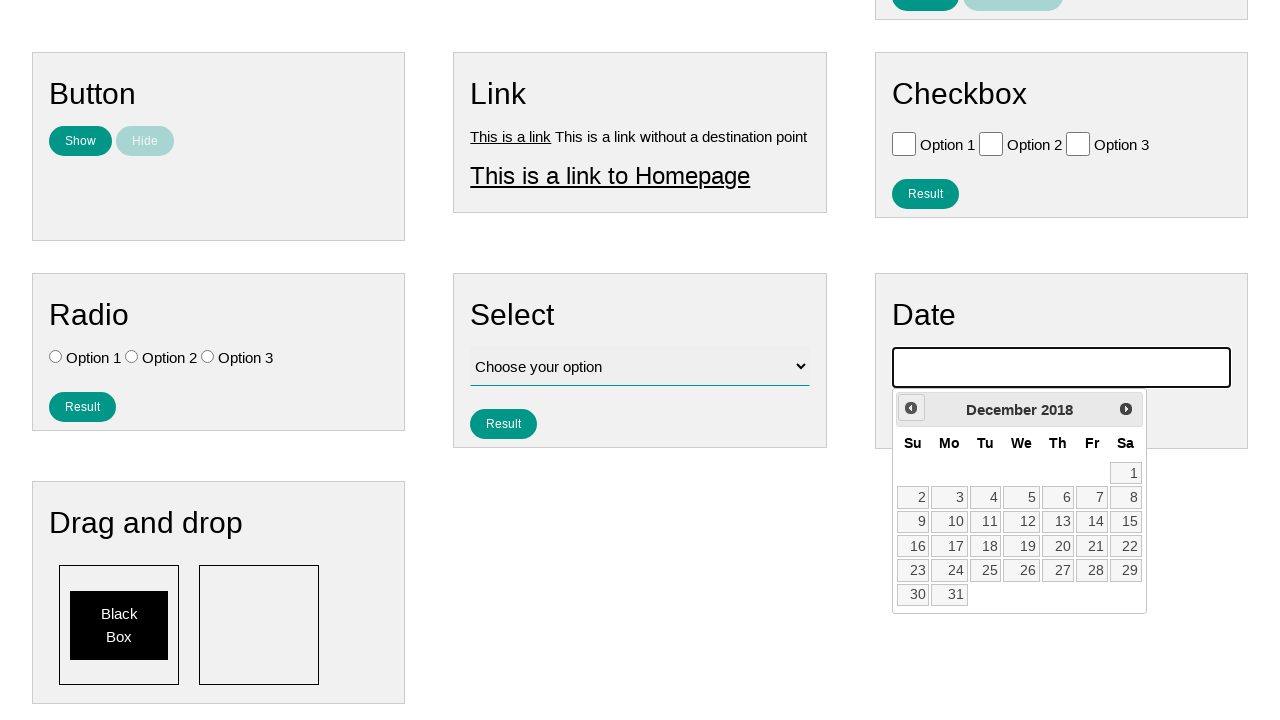

Waited for calendar animation (iteration 87/224)
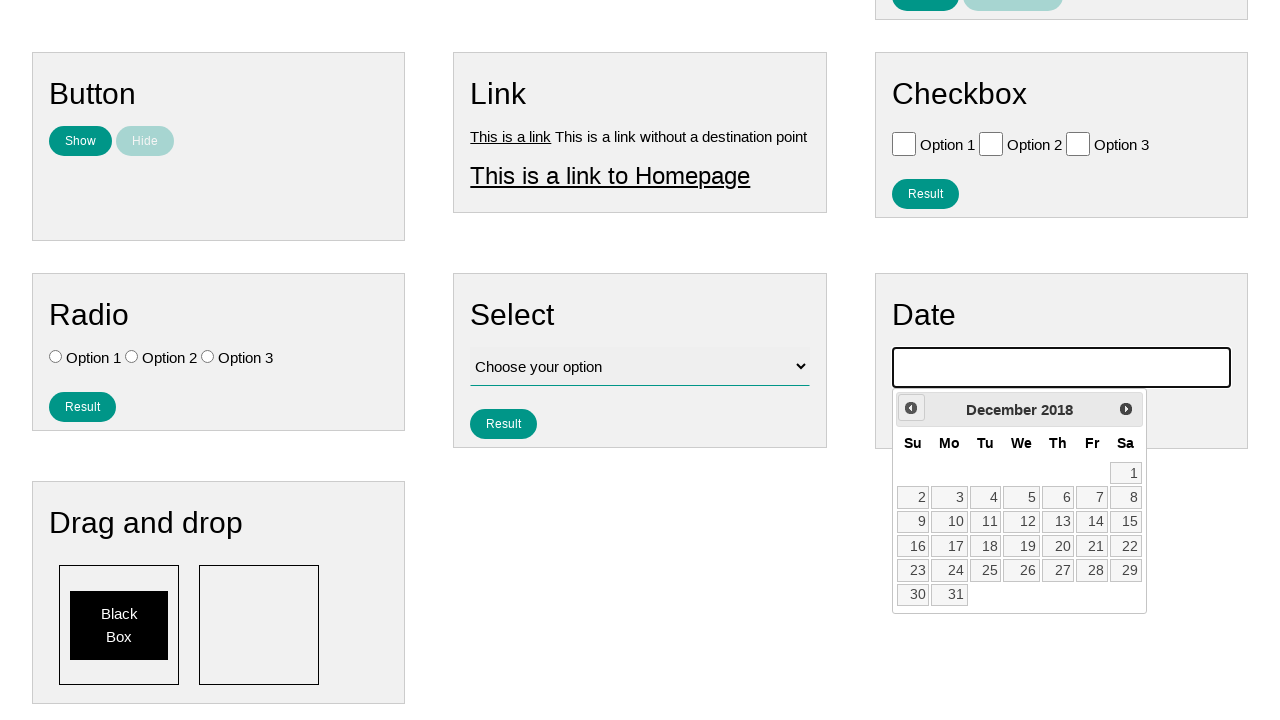

Clicked previous month button to navigate backwards (iteration 88/224) at (911, 408) on .ui-datepicker-prev
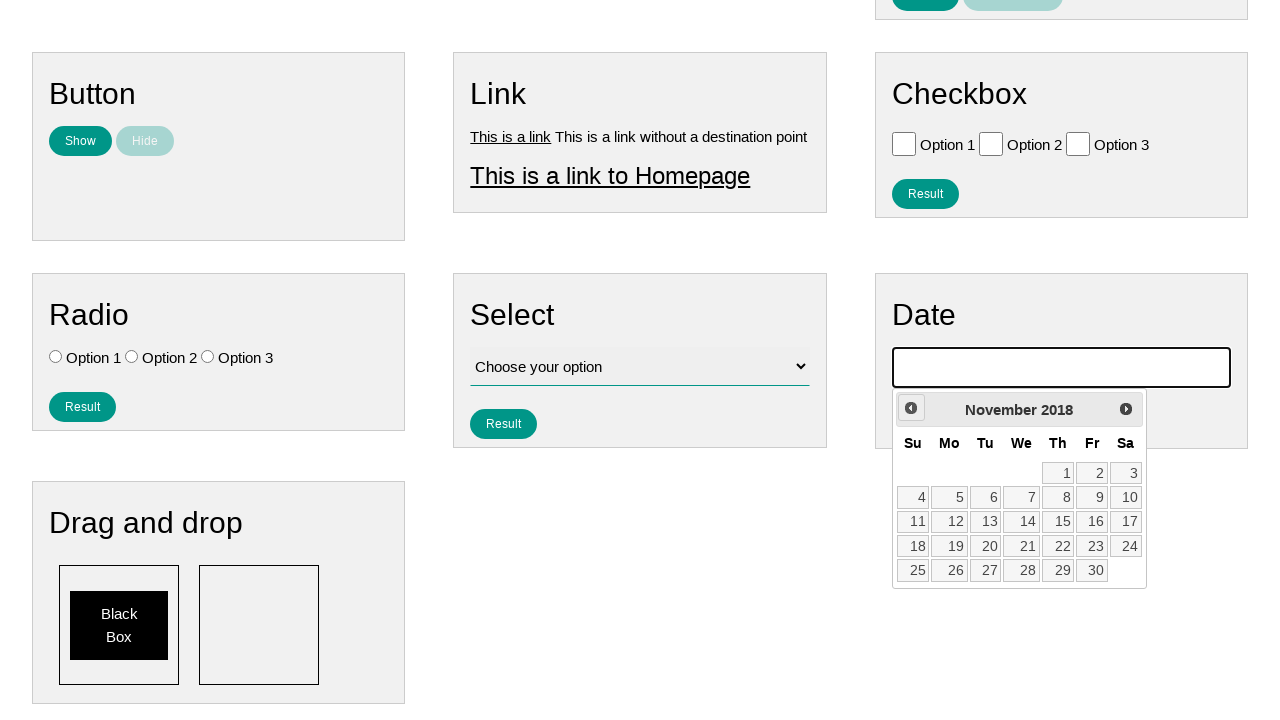

Waited for calendar animation (iteration 88/224)
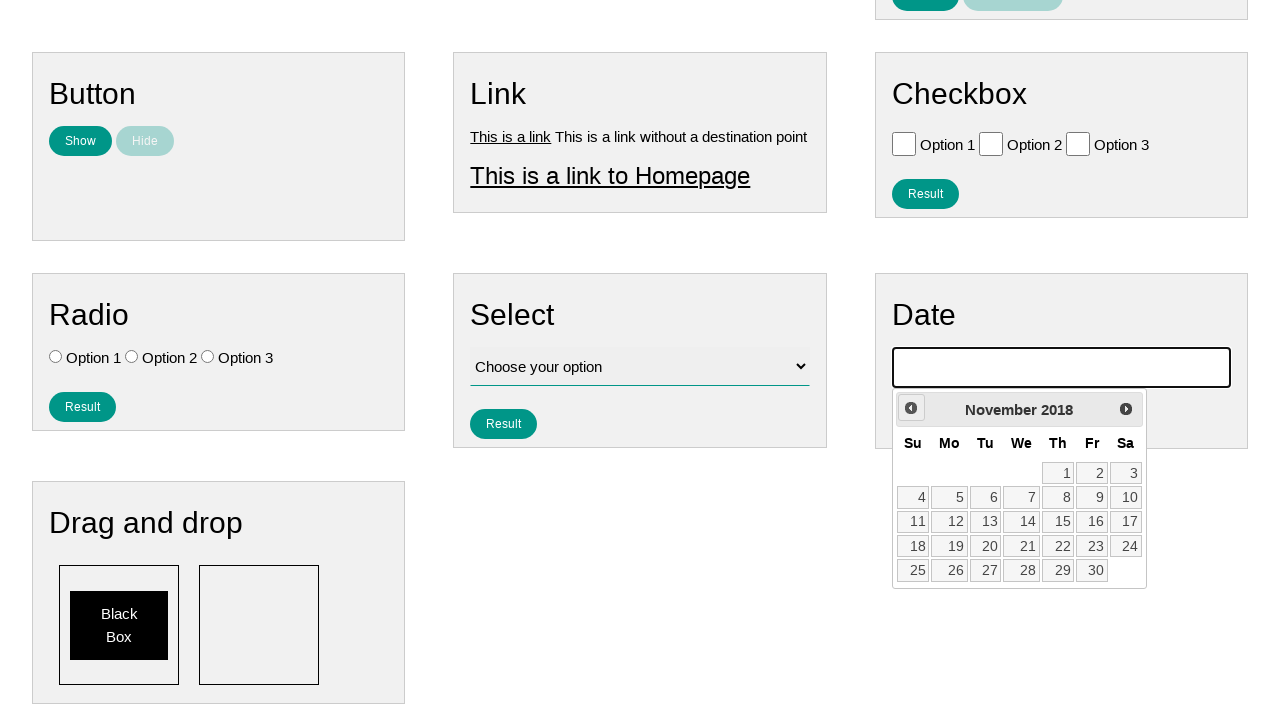

Clicked previous month button to navigate backwards (iteration 89/224) at (911, 408) on .ui-datepicker-prev
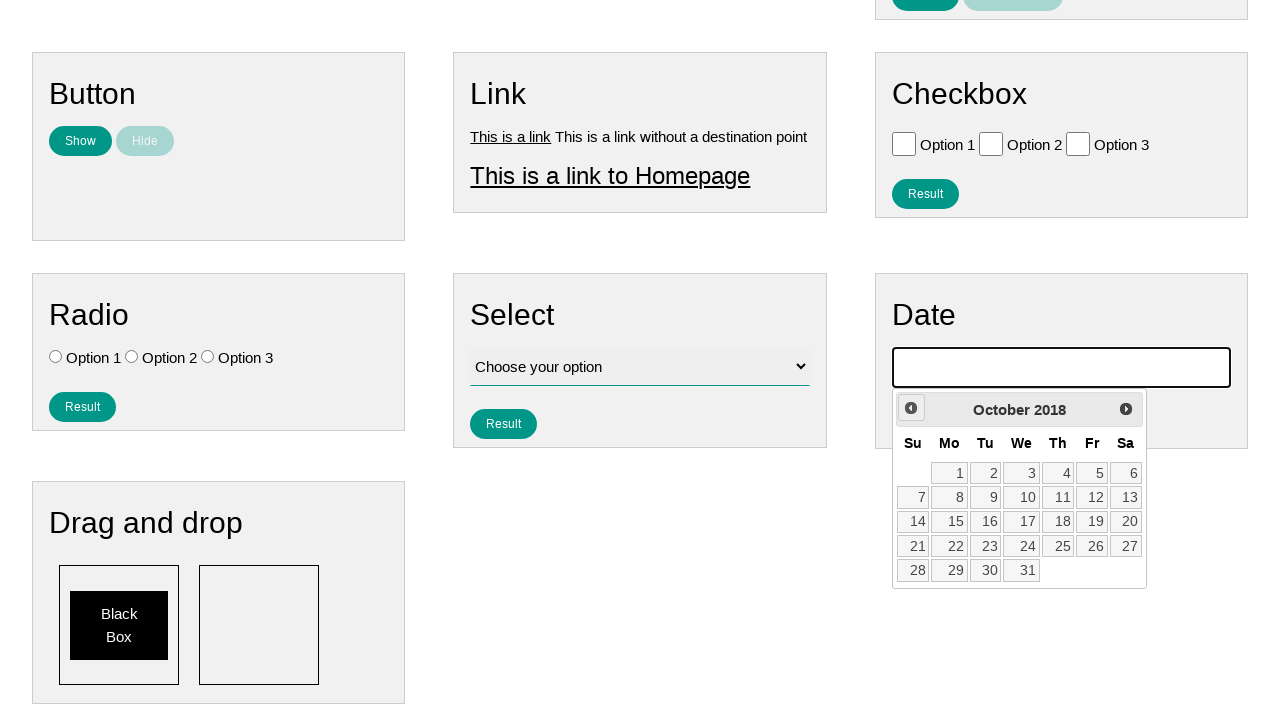

Waited for calendar animation (iteration 89/224)
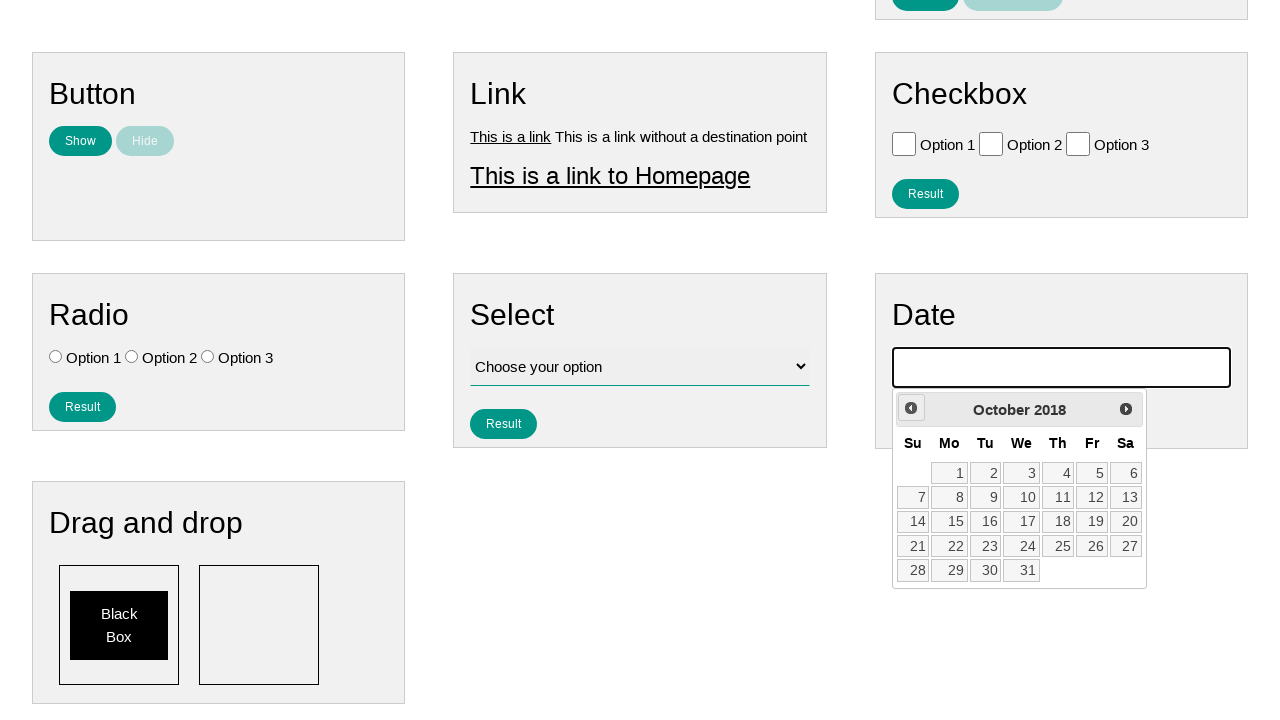

Clicked previous month button to navigate backwards (iteration 90/224) at (911, 408) on .ui-datepicker-prev
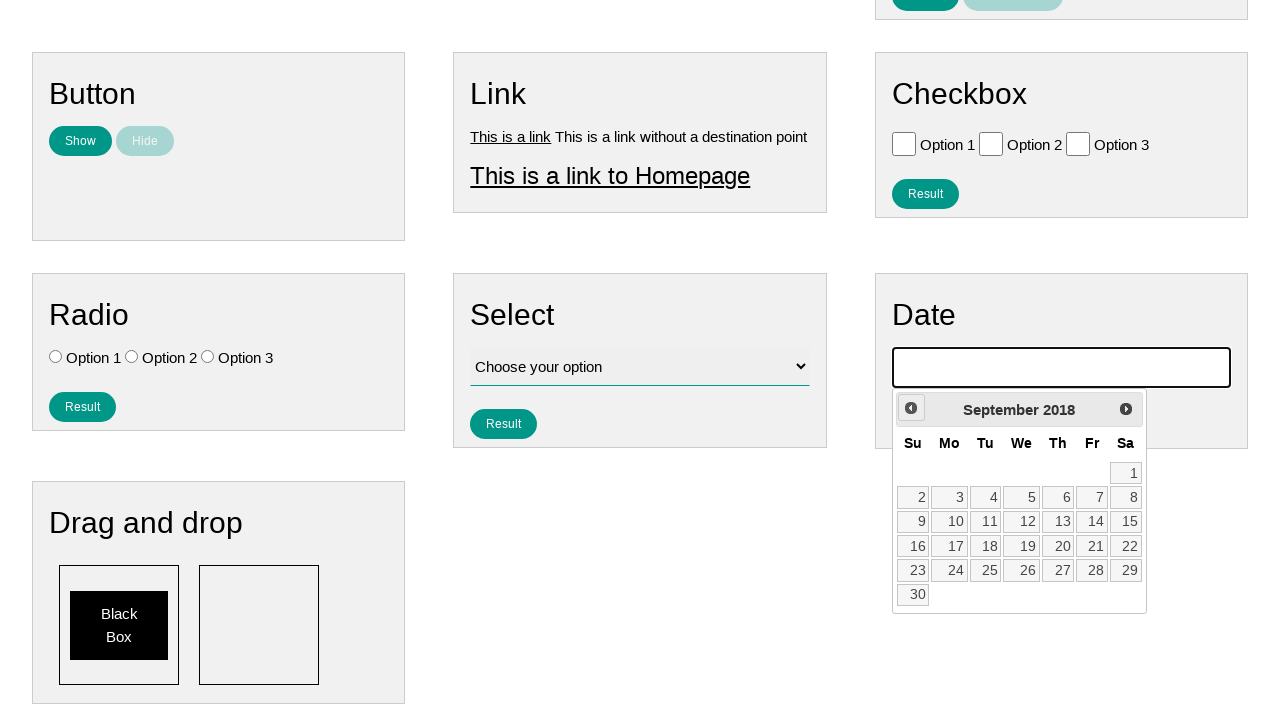

Waited for calendar animation (iteration 90/224)
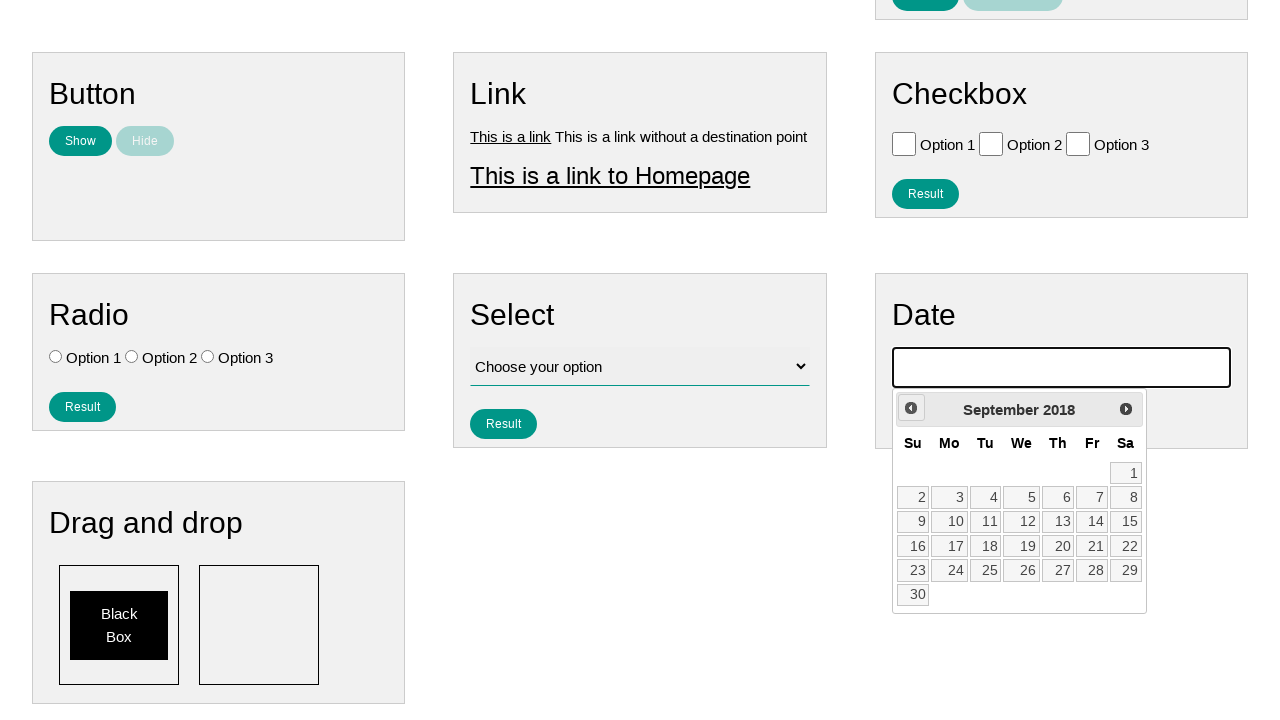

Clicked previous month button to navigate backwards (iteration 91/224) at (911, 408) on .ui-datepicker-prev
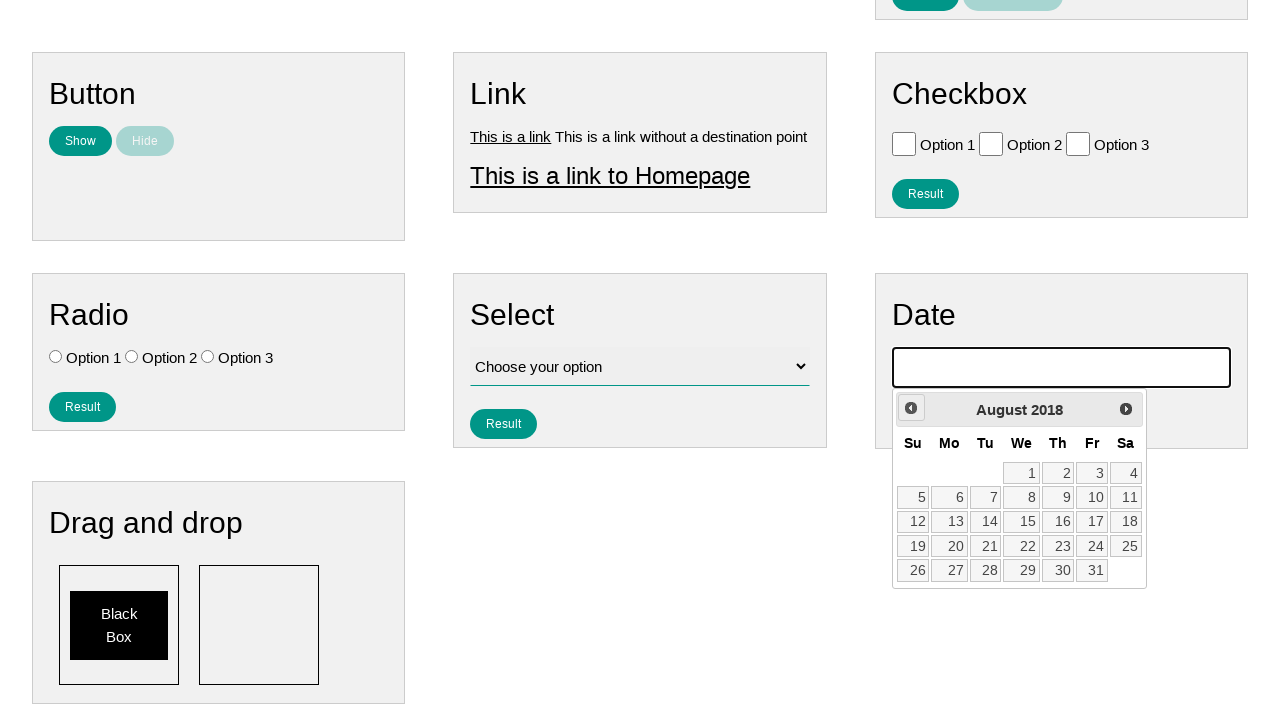

Waited for calendar animation (iteration 91/224)
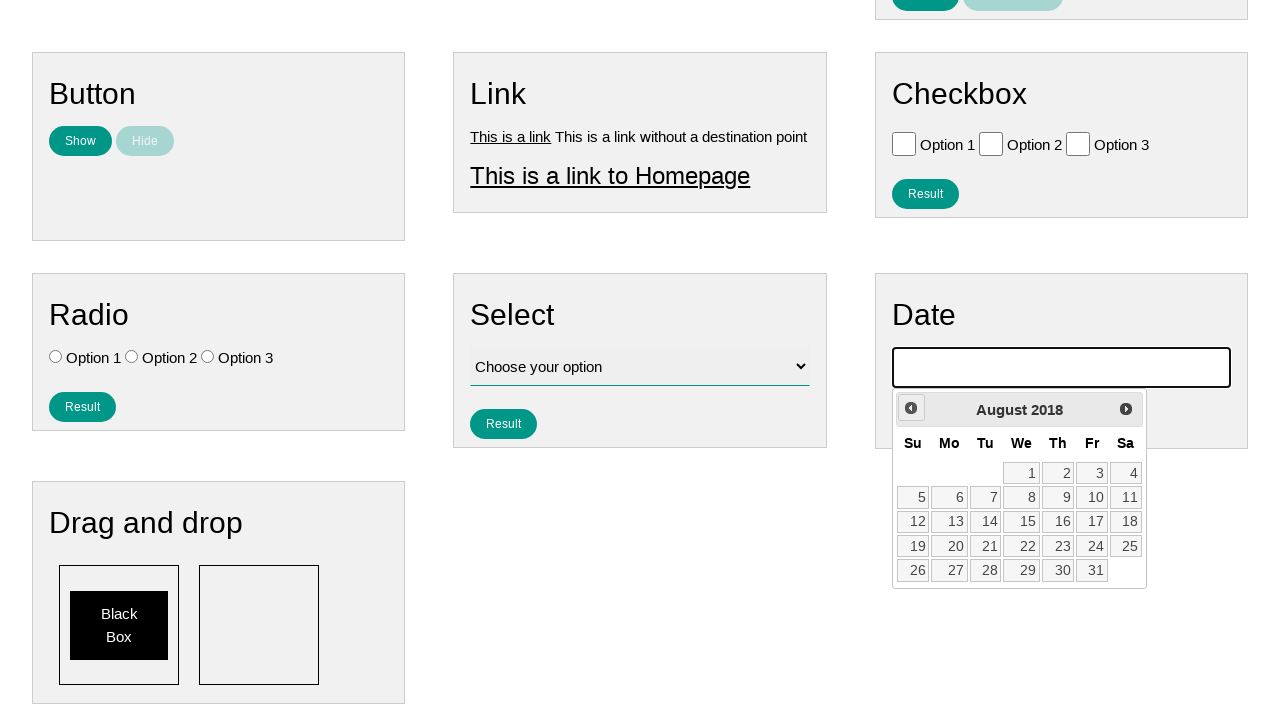

Clicked previous month button to navigate backwards (iteration 92/224) at (911, 408) on .ui-datepicker-prev
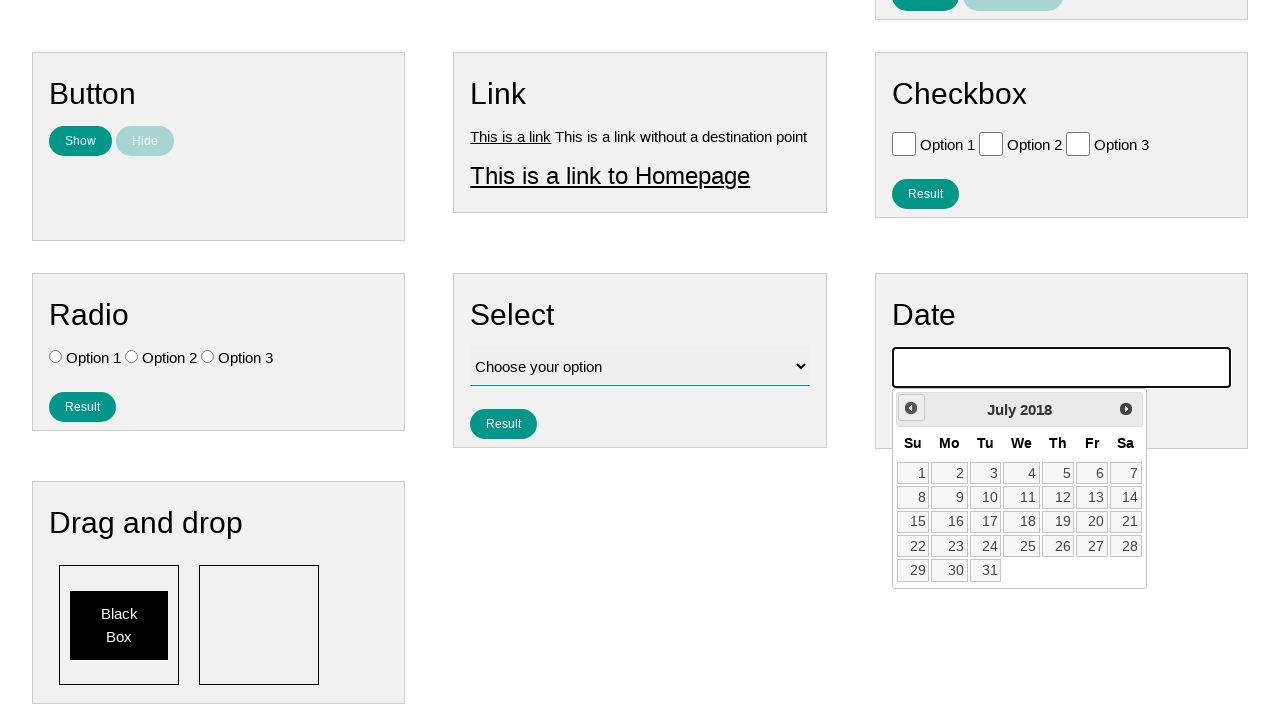

Waited for calendar animation (iteration 92/224)
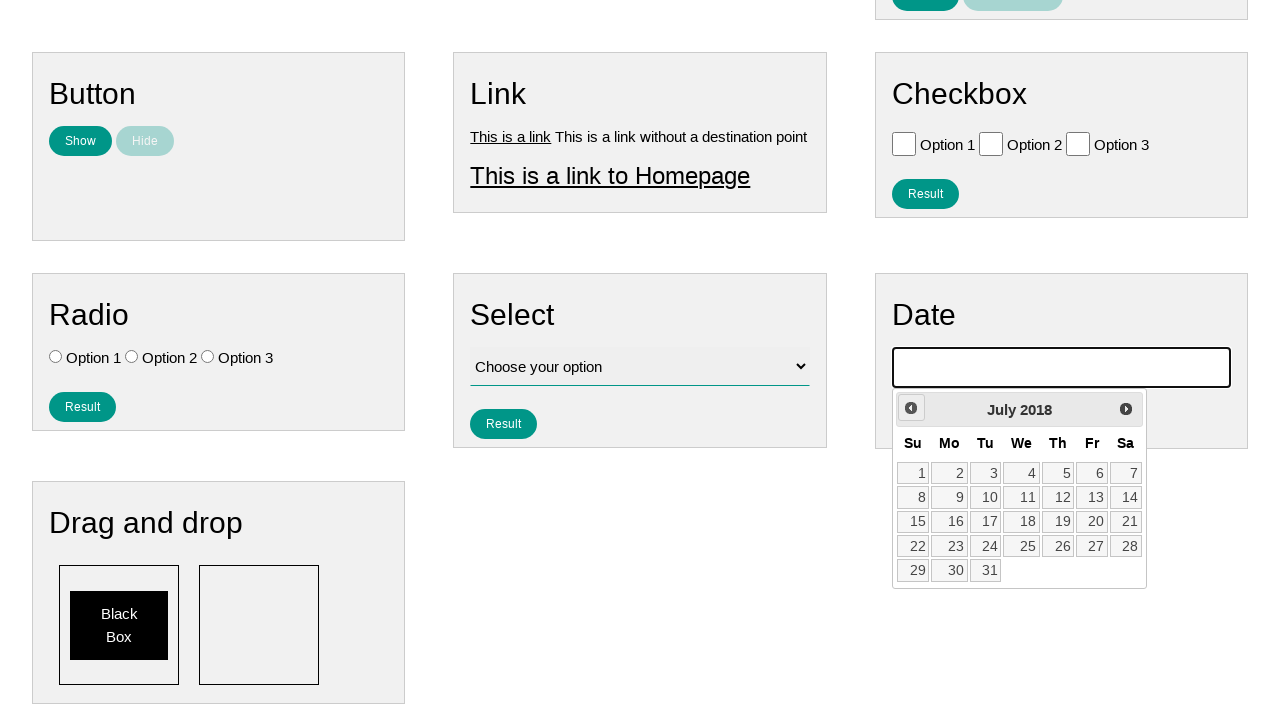

Clicked previous month button to navigate backwards (iteration 93/224) at (911, 408) on .ui-datepicker-prev
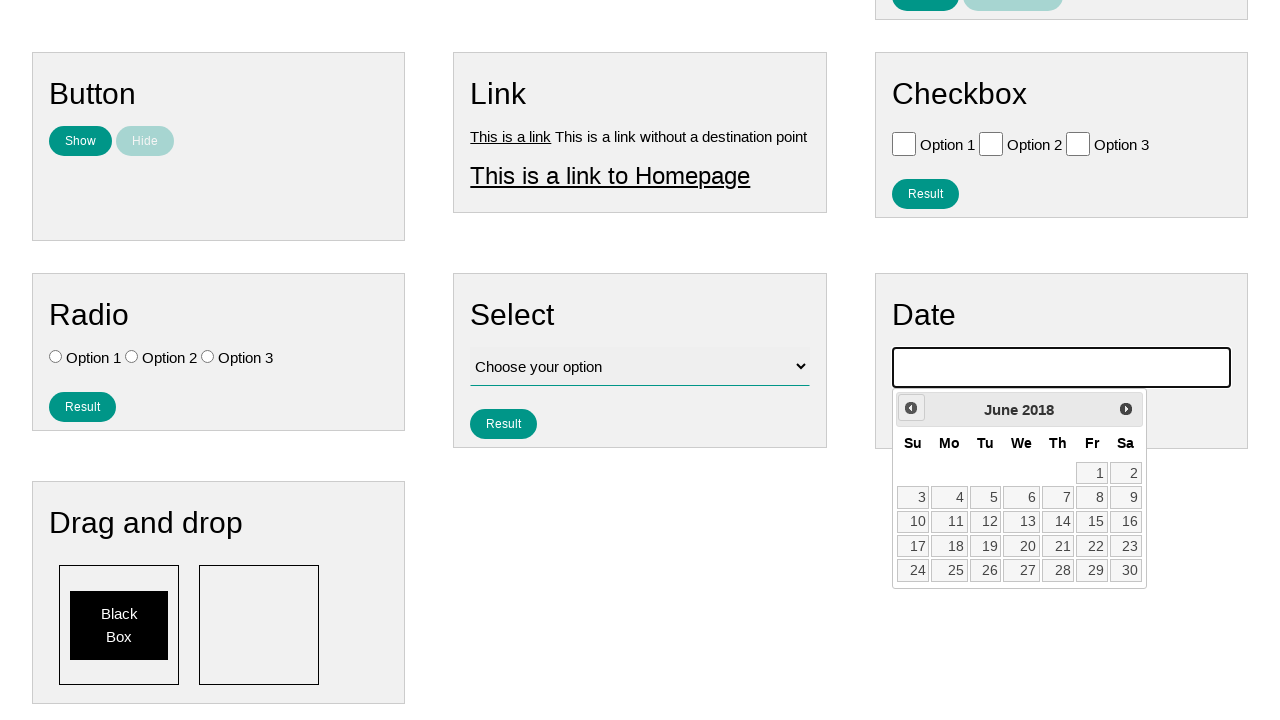

Waited for calendar animation (iteration 93/224)
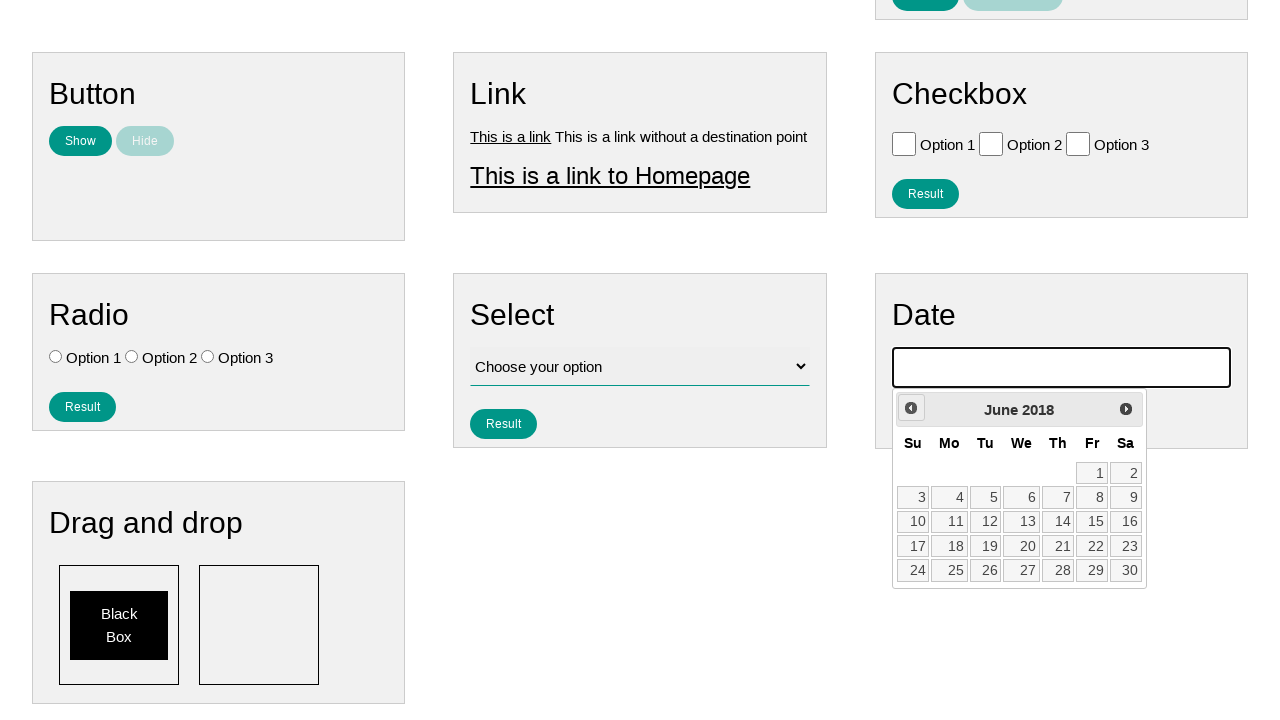

Clicked previous month button to navigate backwards (iteration 94/224) at (911, 408) on .ui-datepicker-prev
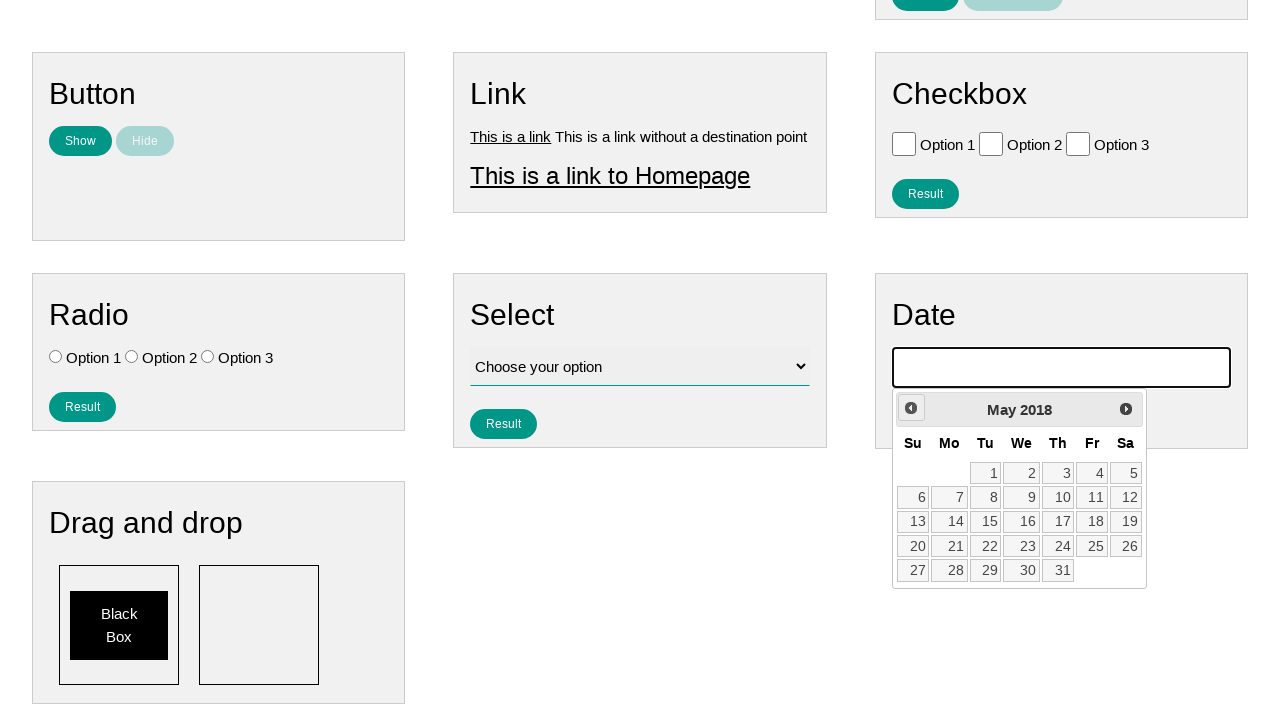

Waited for calendar animation (iteration 94/224)
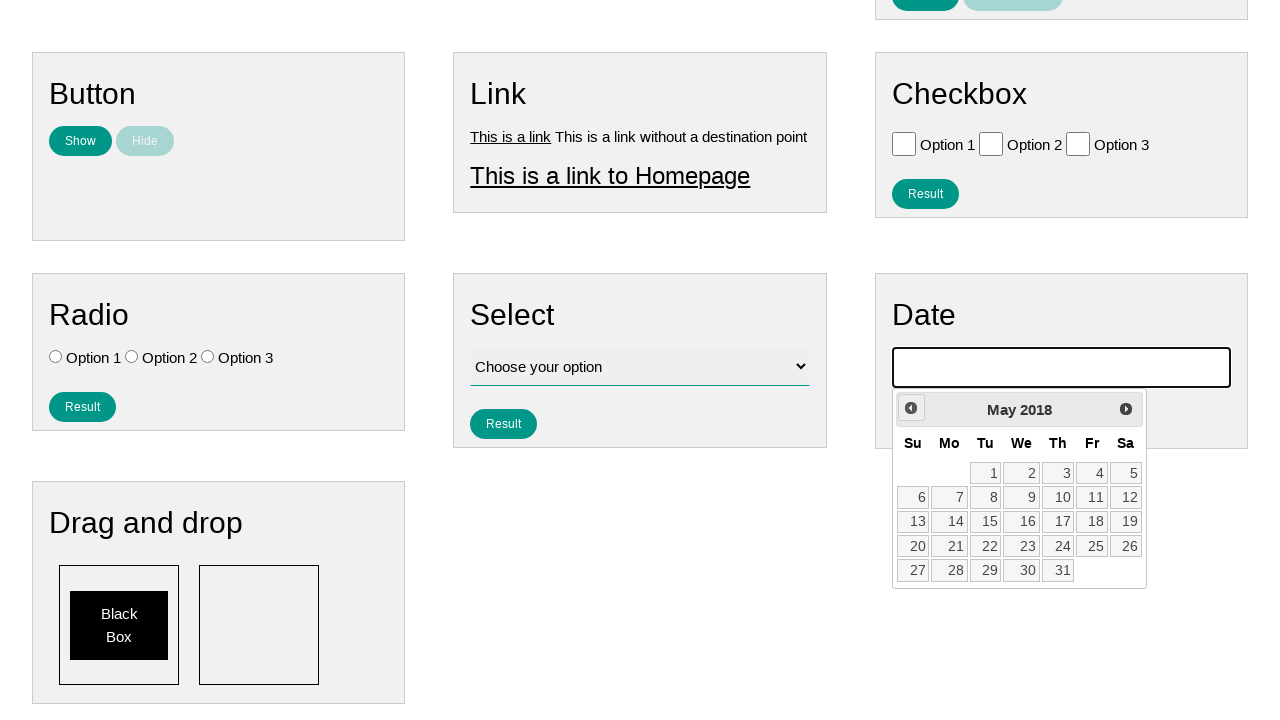

Clicked previous month button to navigate backwards (iteration 95/224) at (911, 408) on .ui-datepicker-prev
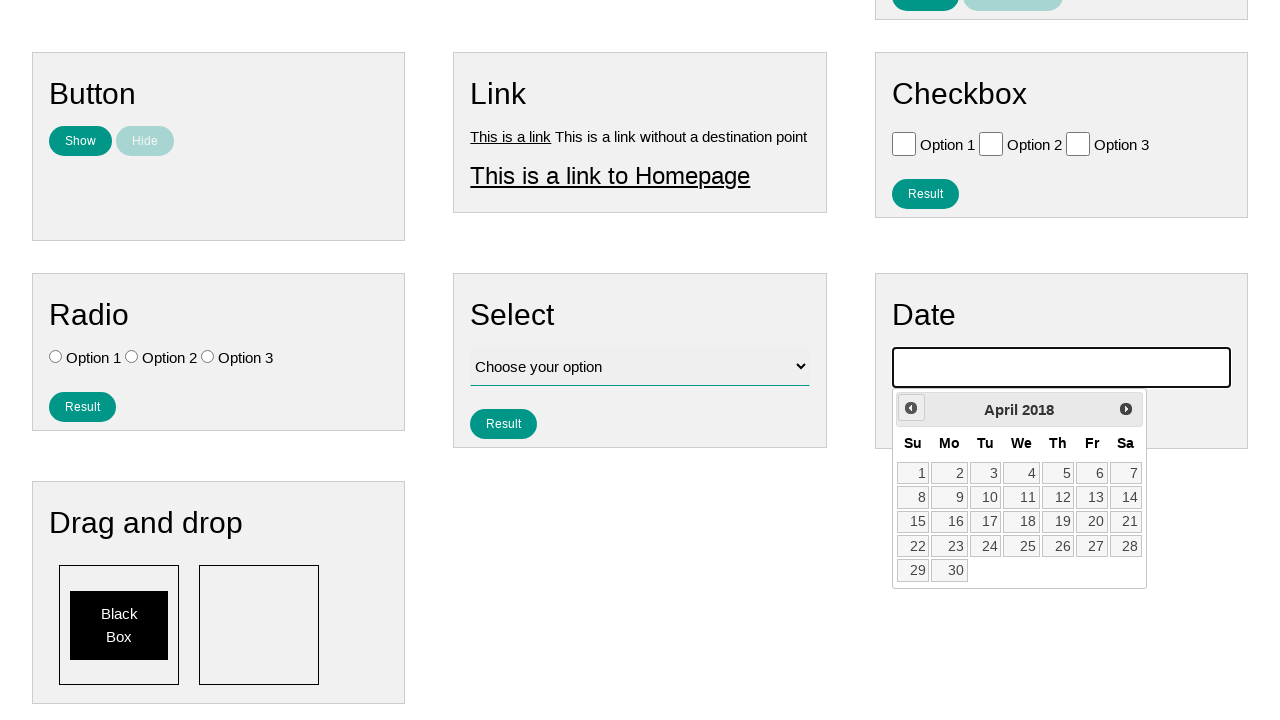

Waited for calendar animation (iteration 95/224)
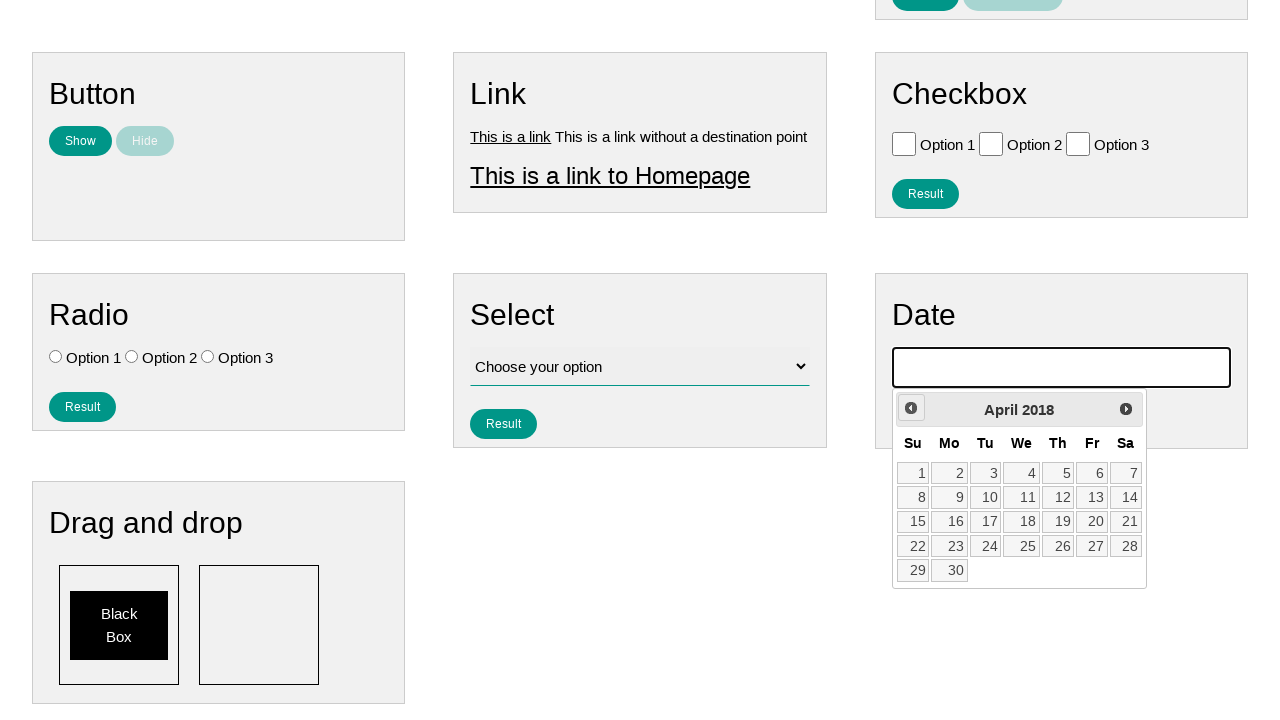

Clicked previous month button to navigate backwards (iteration 96/224) at (911, 408) on .ui-datepicker-prev
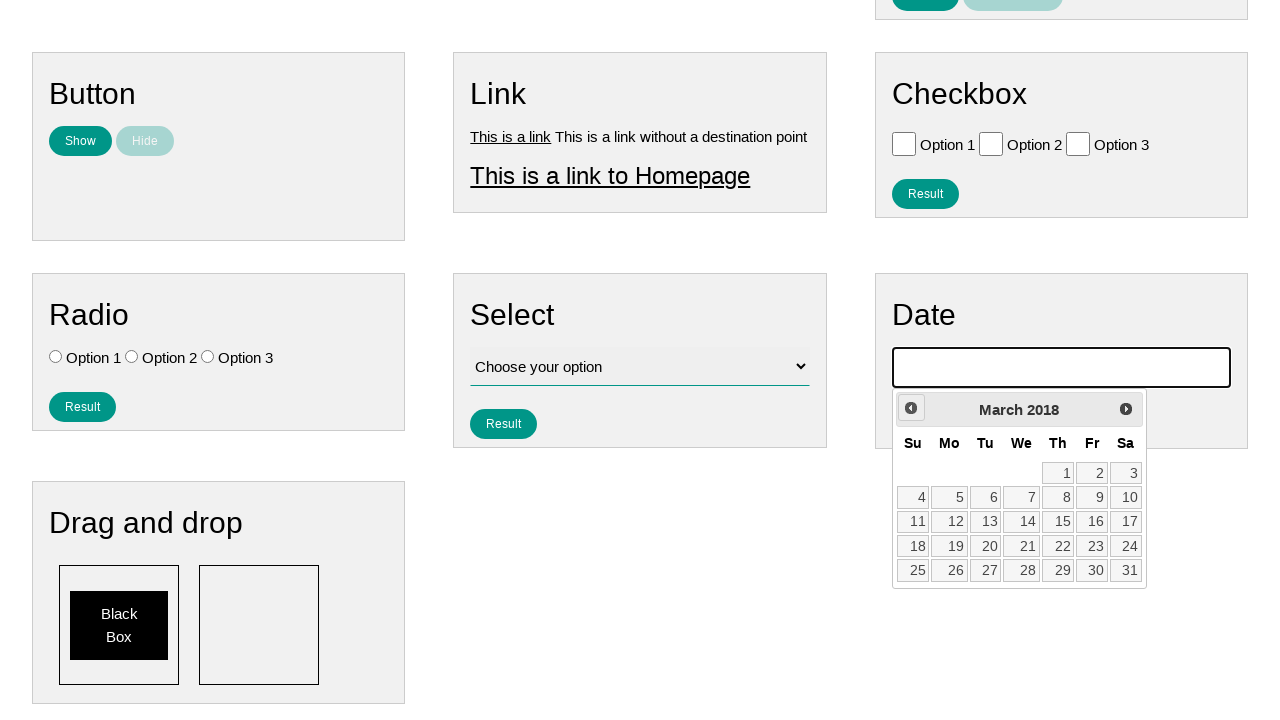

Waited for calendar animation (iteration 96/224)
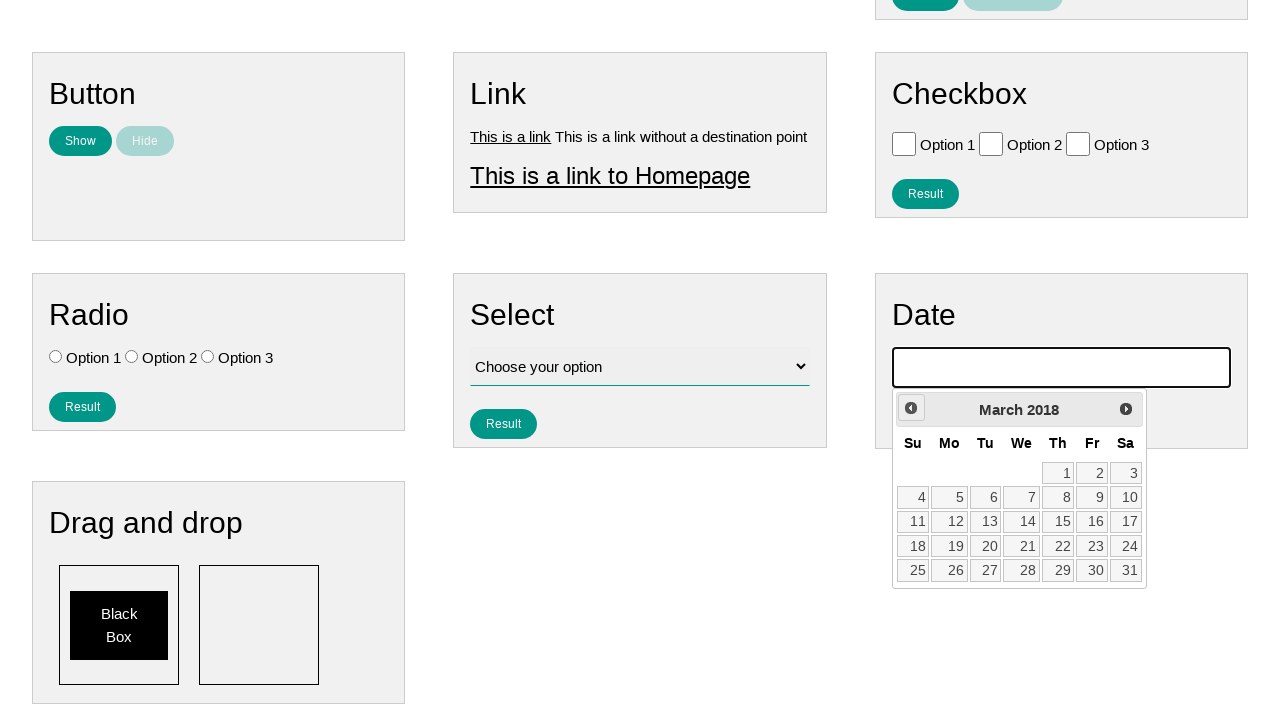

Clicked previous month button to navigate backwards (iteration 97/224) at (911, 408) on .ui-datepicker-prev
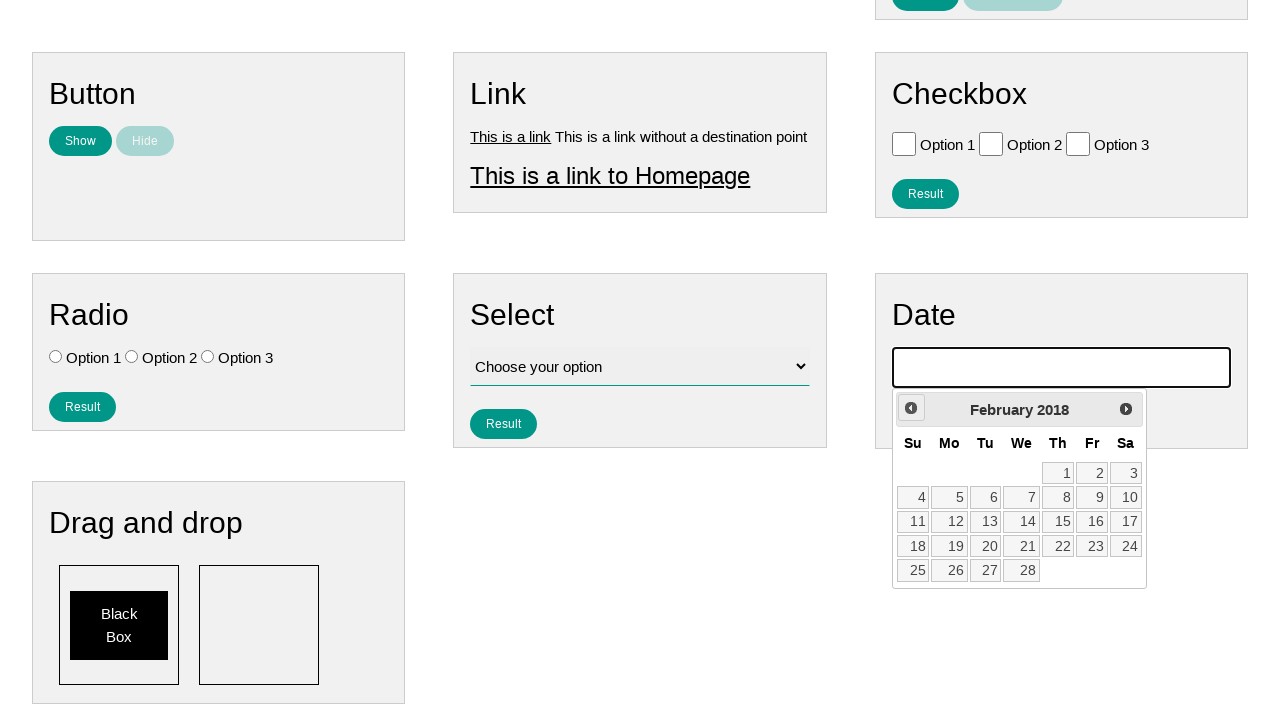

Waited for calendar animation (iteration 97/224)
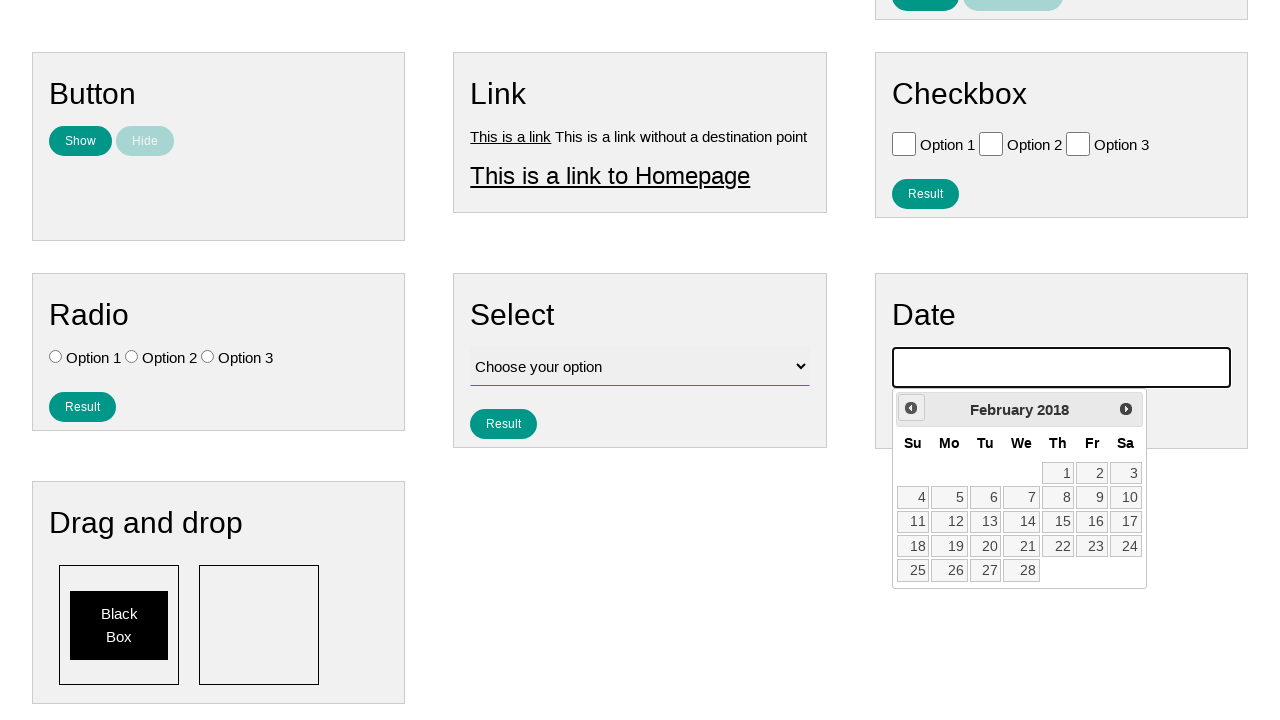

Clicked previous month button to navigate backwards (iteration 98/224) at (911, 408) on .ui-datepicker-prev
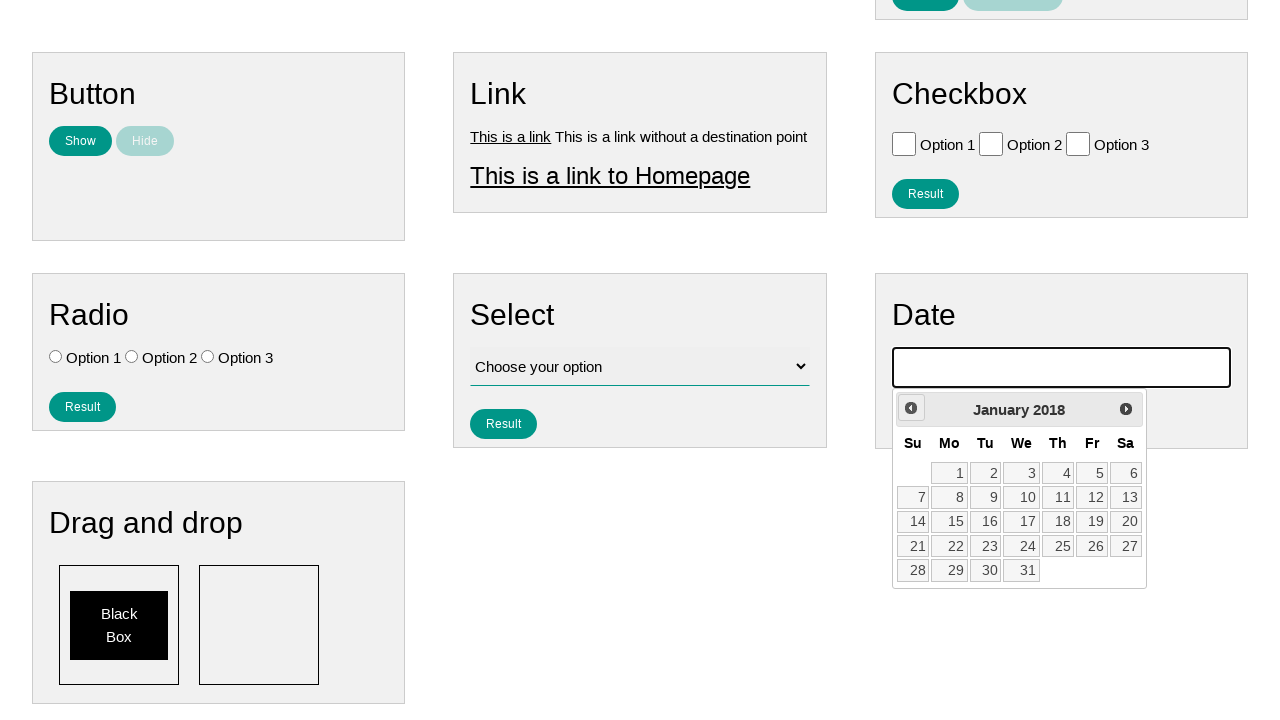

Waited for calendar animation (iteration 98/224)
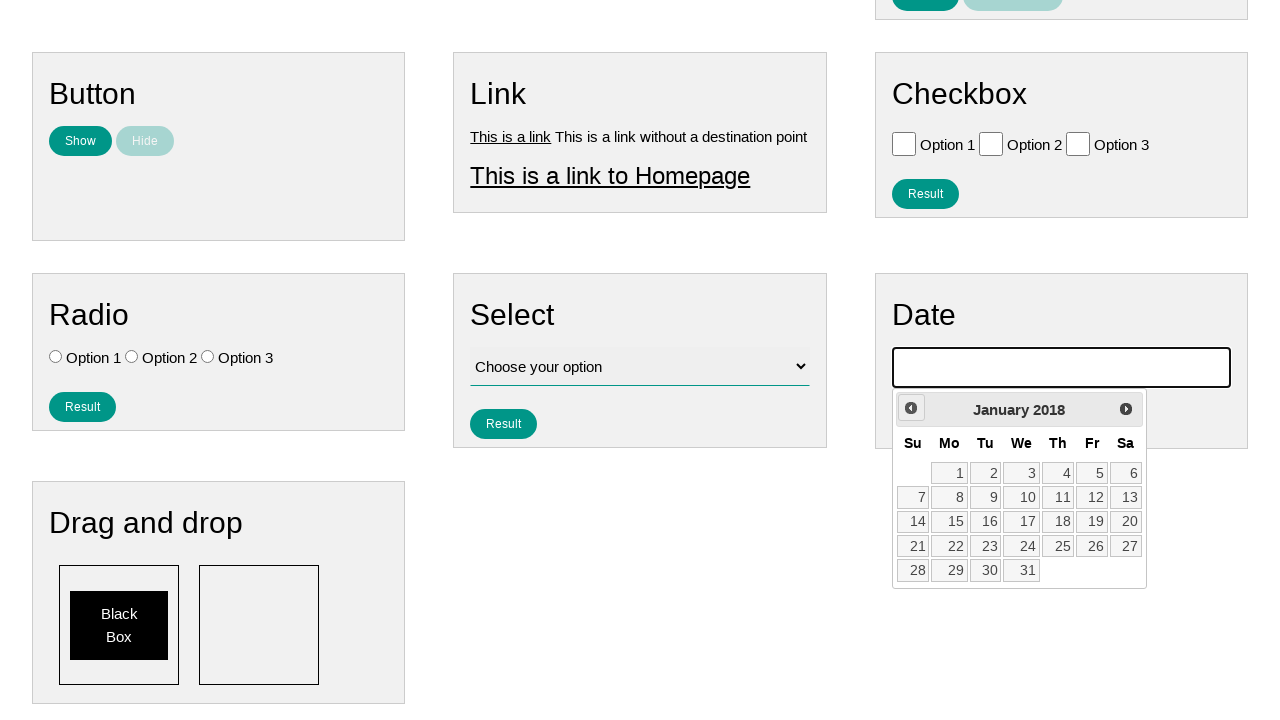

Clicked previous month button to navigate backwards (iteration 99/224) at (911, 408) on .ui-datepicker-prev
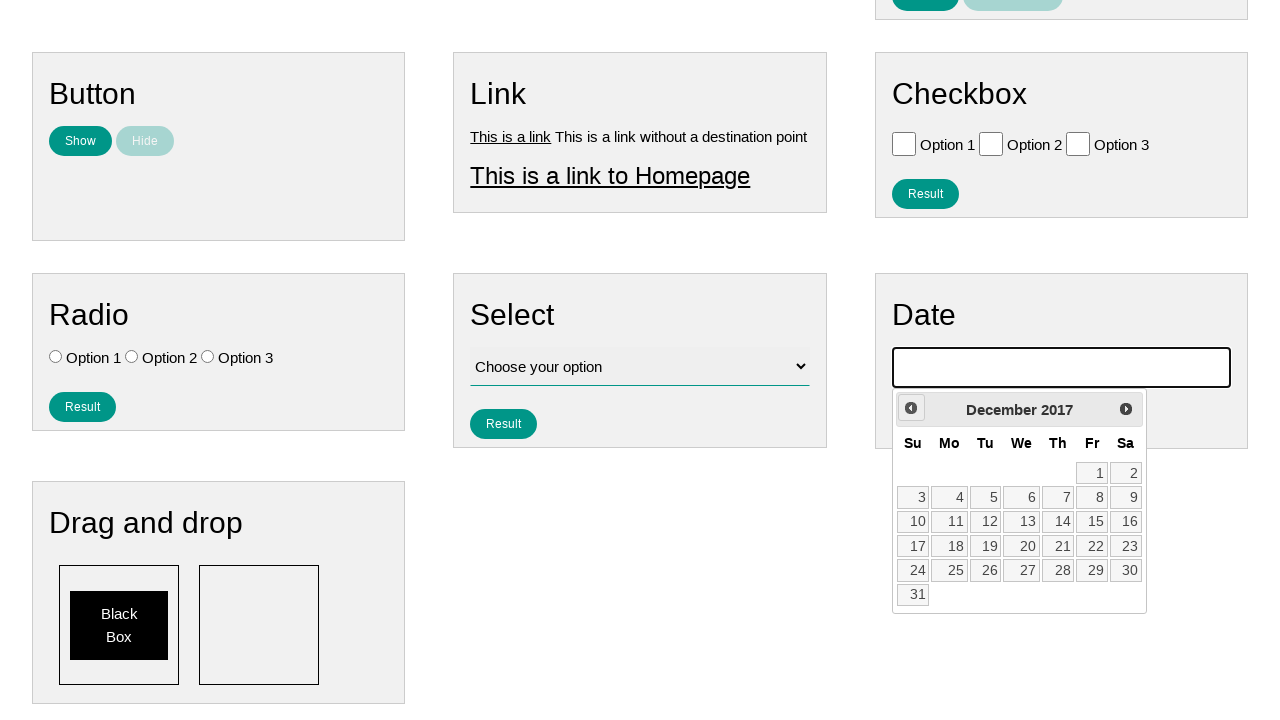

Waited for calendar animation (iteration 99/224)
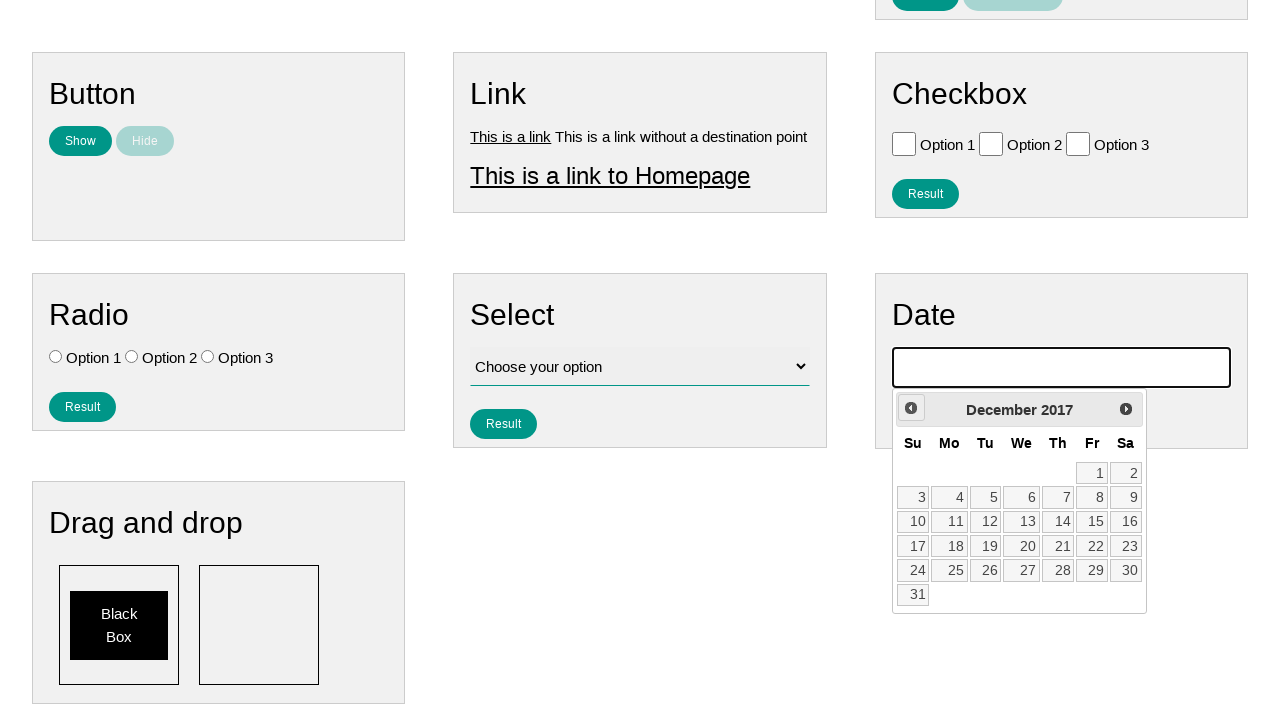

Clicked previous month button to navigate backwards (iteration 100/224) at (911, 408) on .ui-datepicker-prev
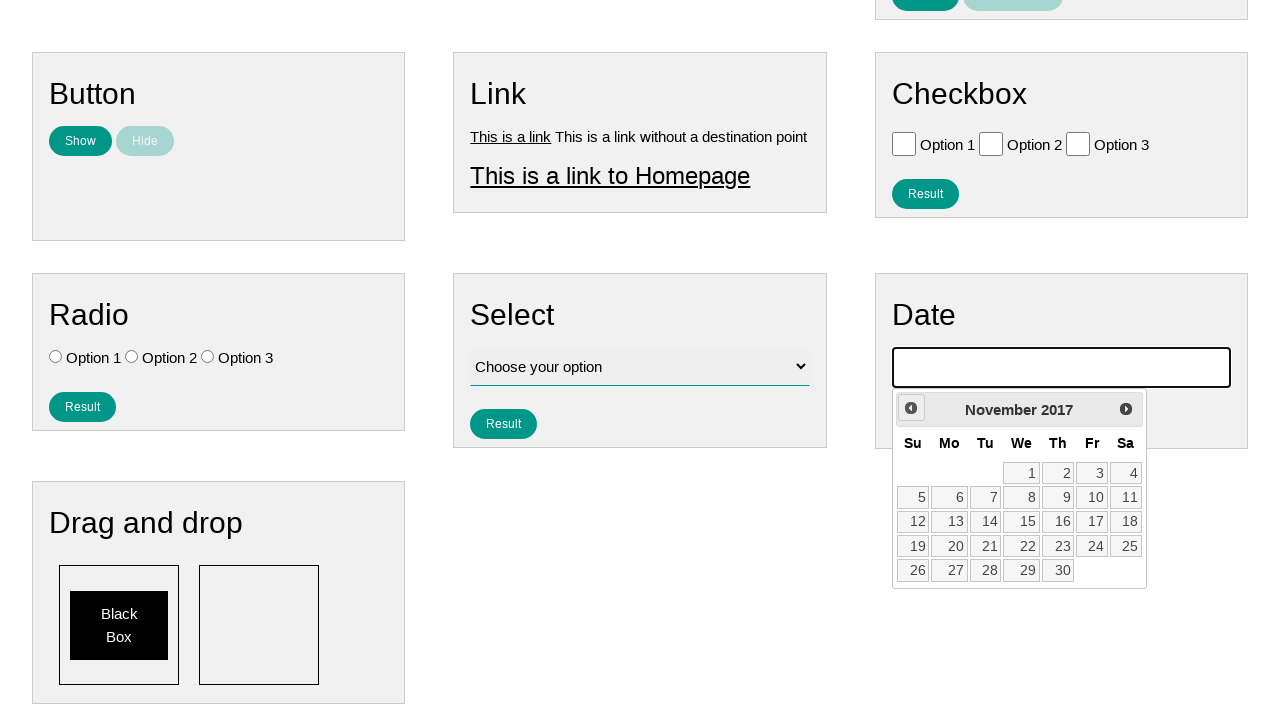

Waited for calendar animation (iteration 100/224)
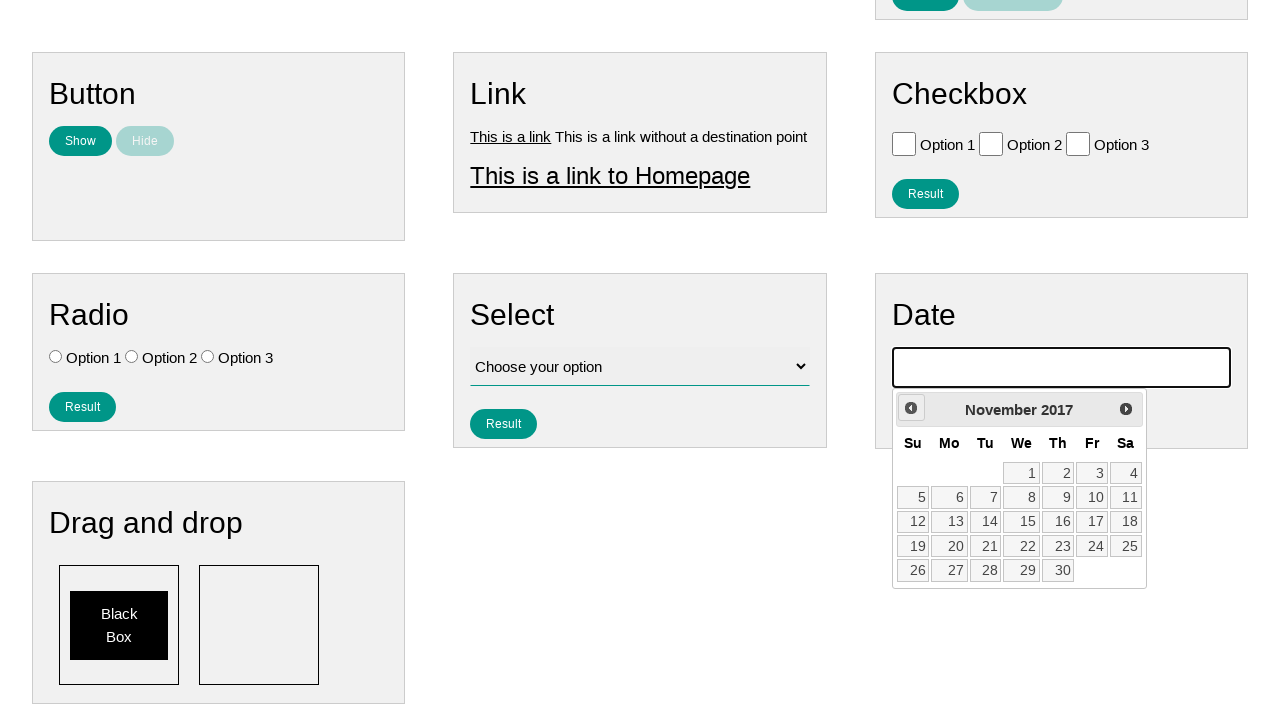

Clicked previous month button to navigate backwards (iteration 101/224) at (911, 408) on .ui-datepicker-prev
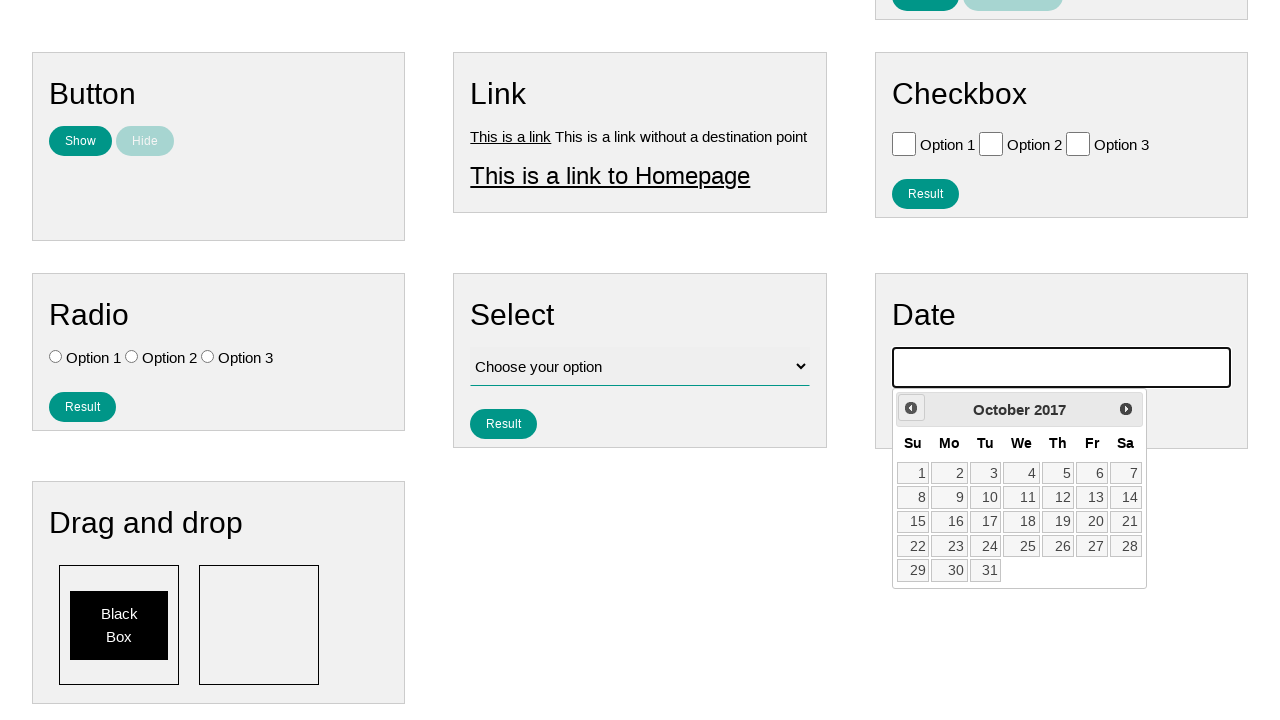

Waited for calendar animation (iteration 101/224)
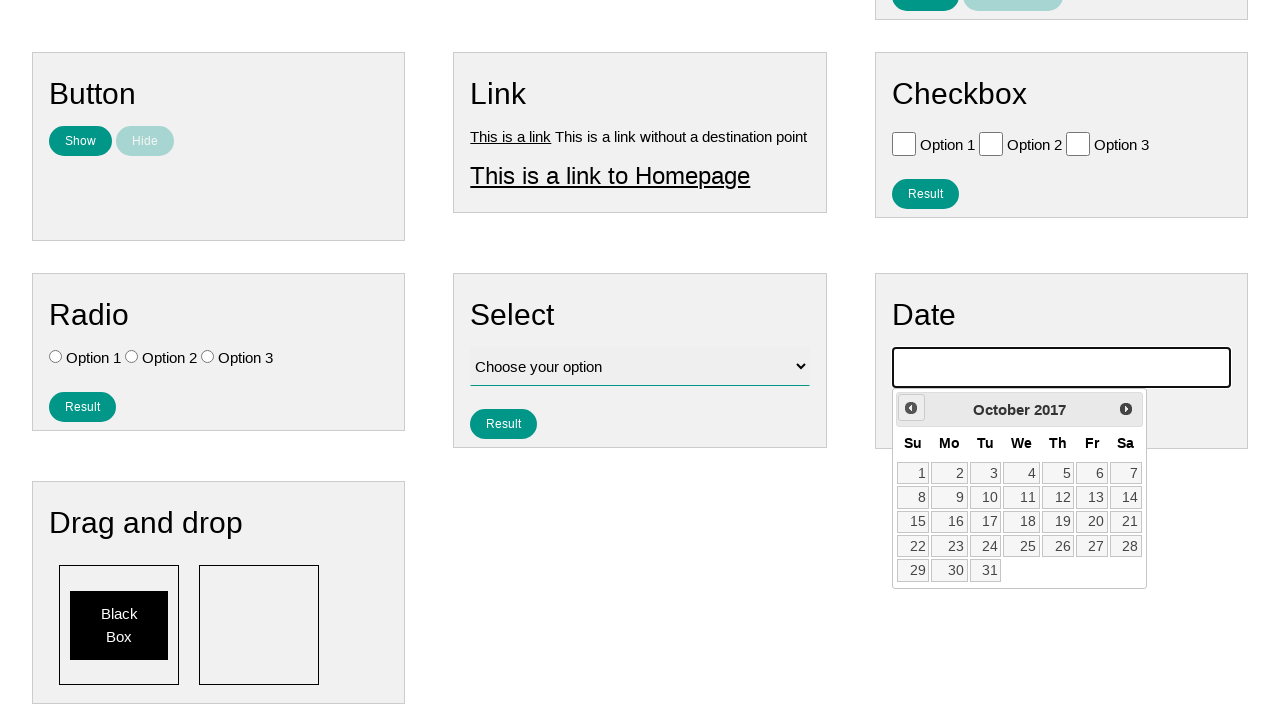

Clicked previous month button to navigate backwards (iteration 102/224) at (911, 408) on .ui-datepicker-prev
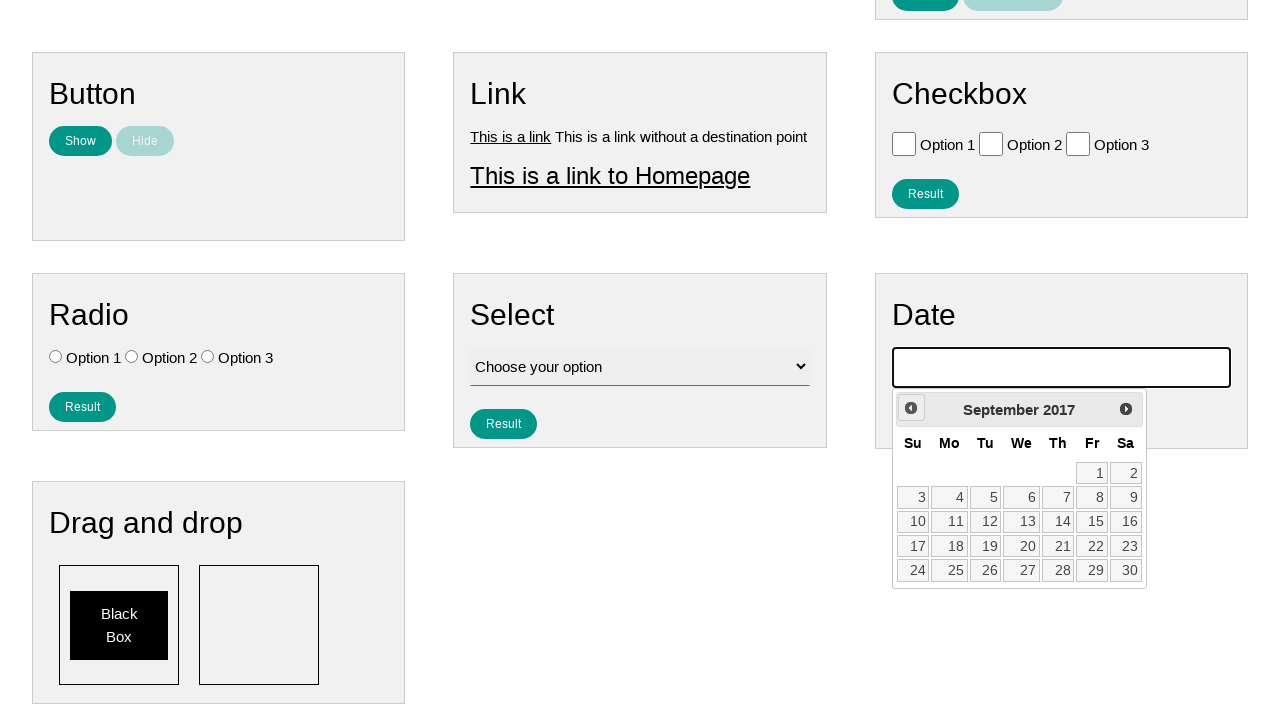

Waited for calendar animation (iteration 102/224)
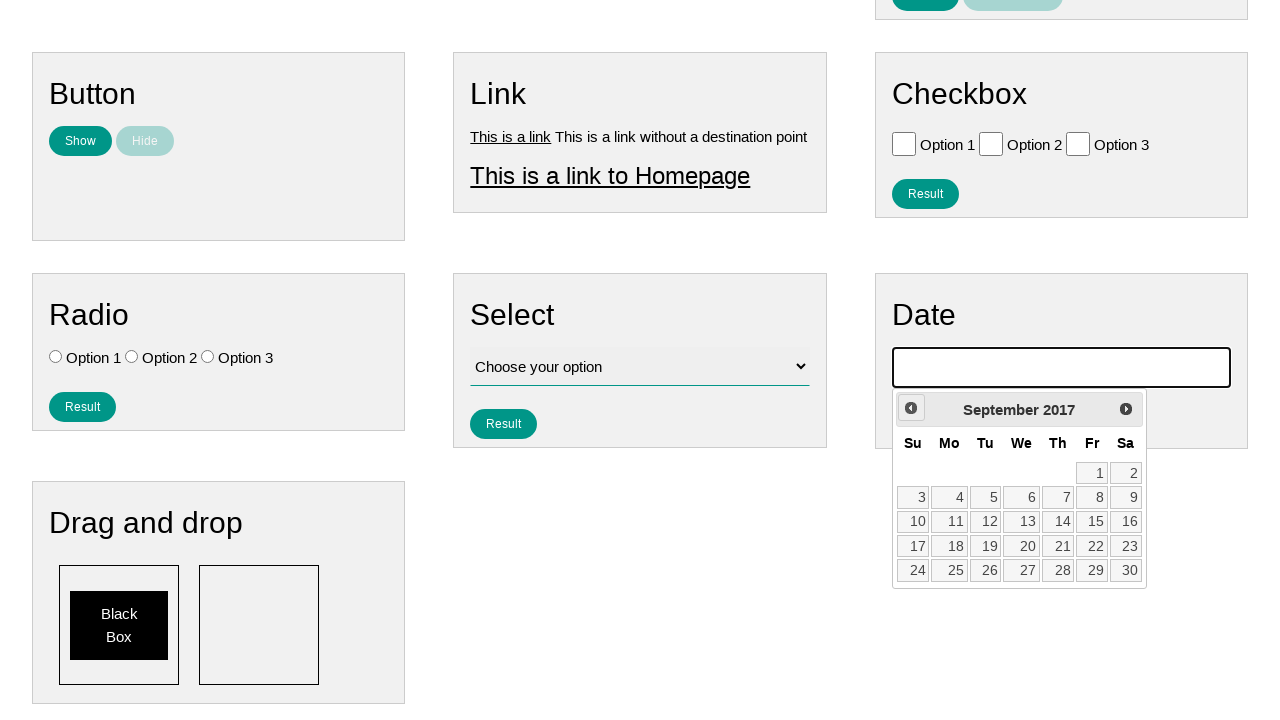

Clicked previous month button to navigate backwards (iteration 103/224) at (911, 408) on .ui-datepicker-prev
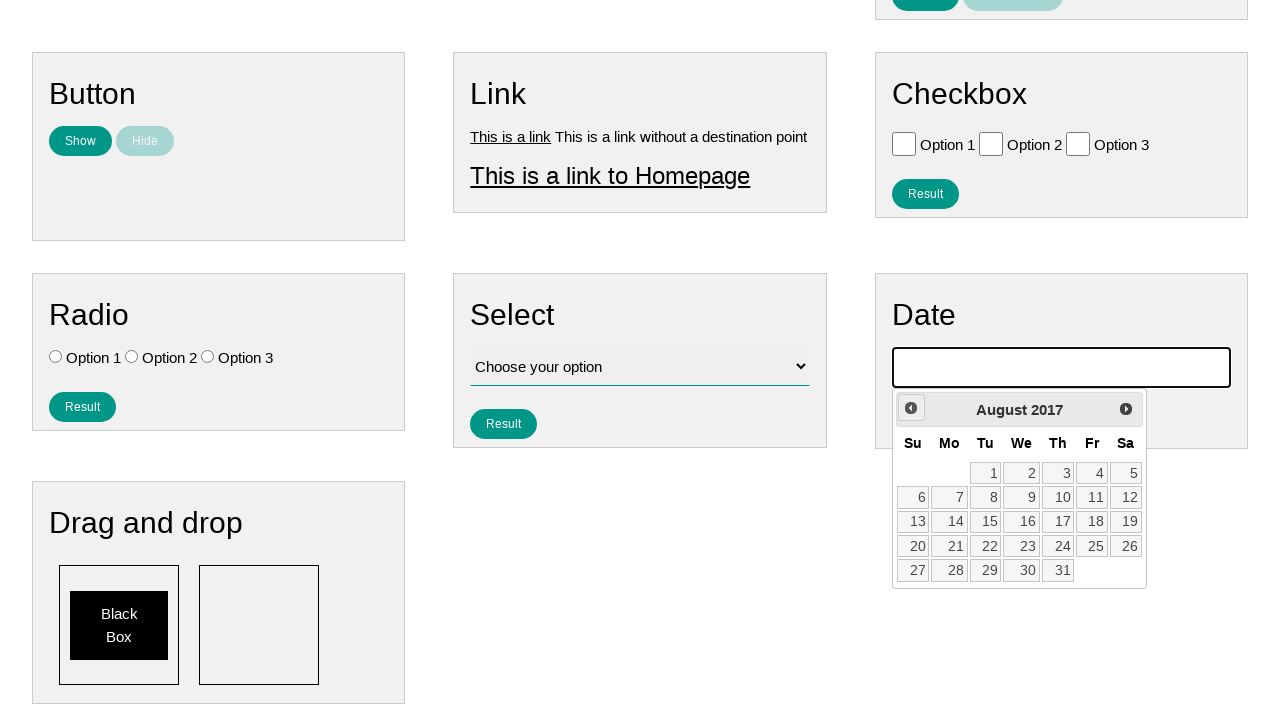

Waited for calendar animation (iteration 103/224)
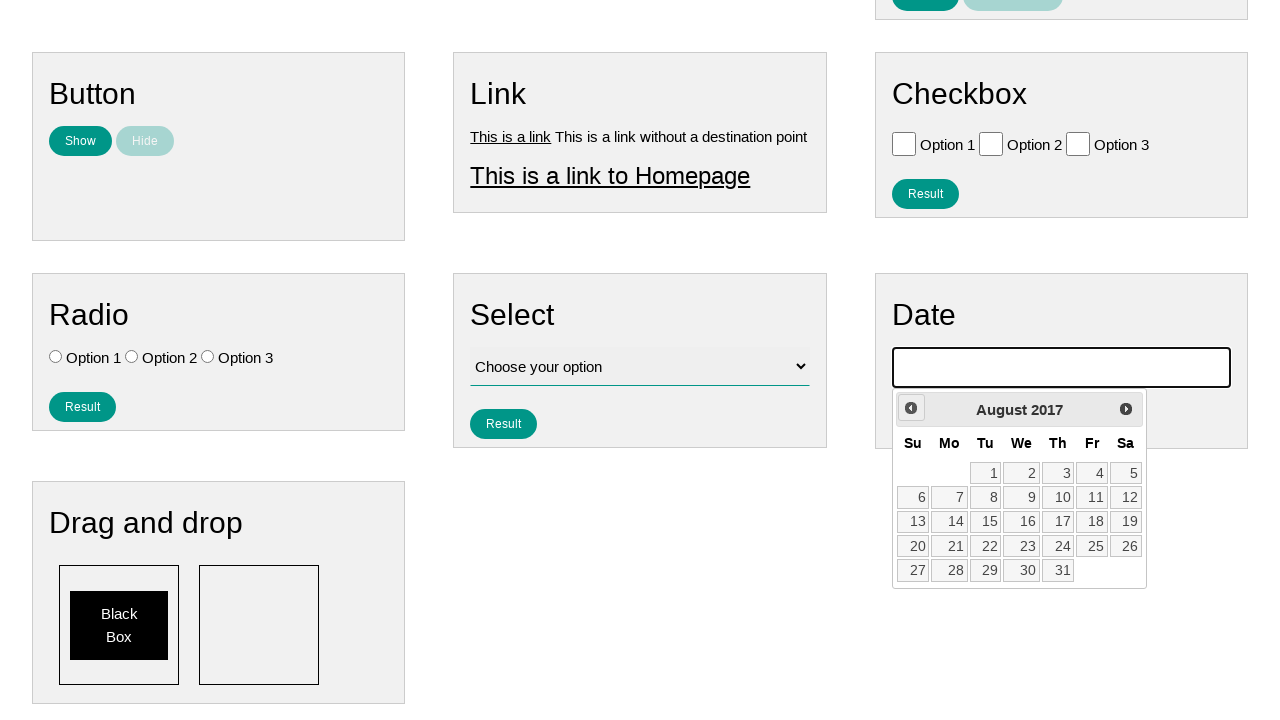

Clicked previous month button to navigate backwards (iteration 104/224) at (911, 408) on .ui-datepicker-prev
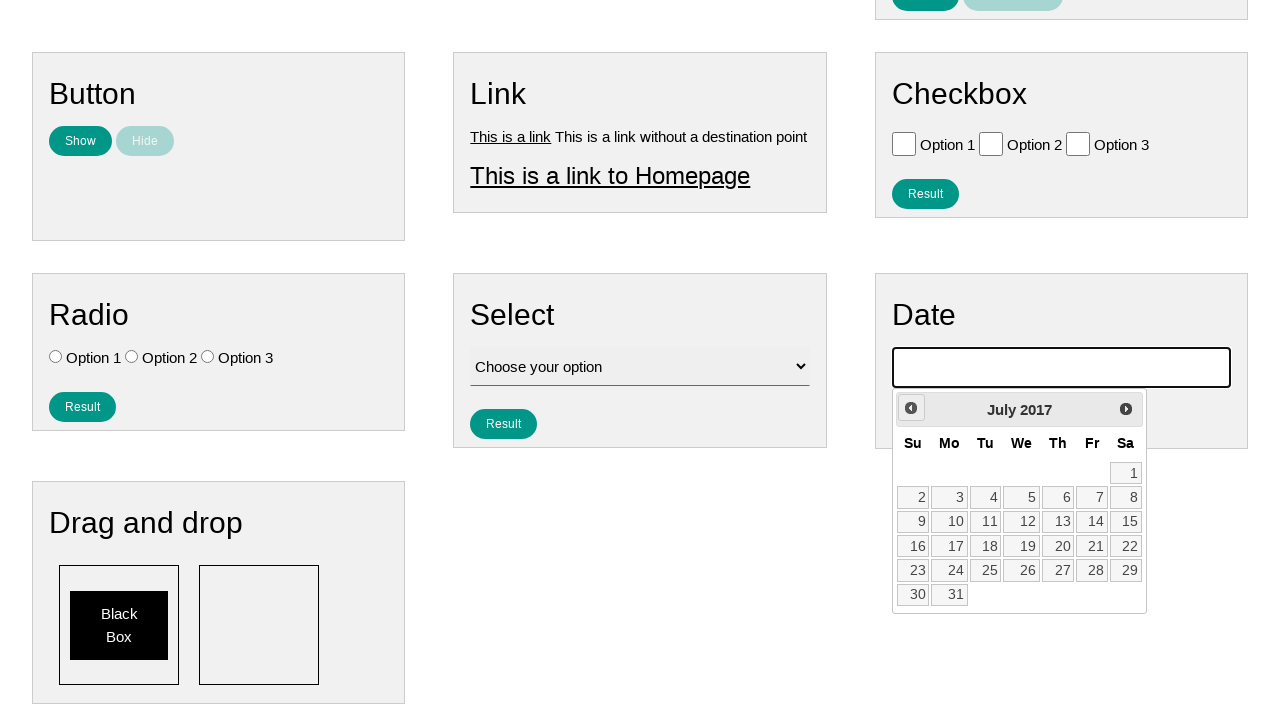

Waited for calendar animation (iteration 104/224)
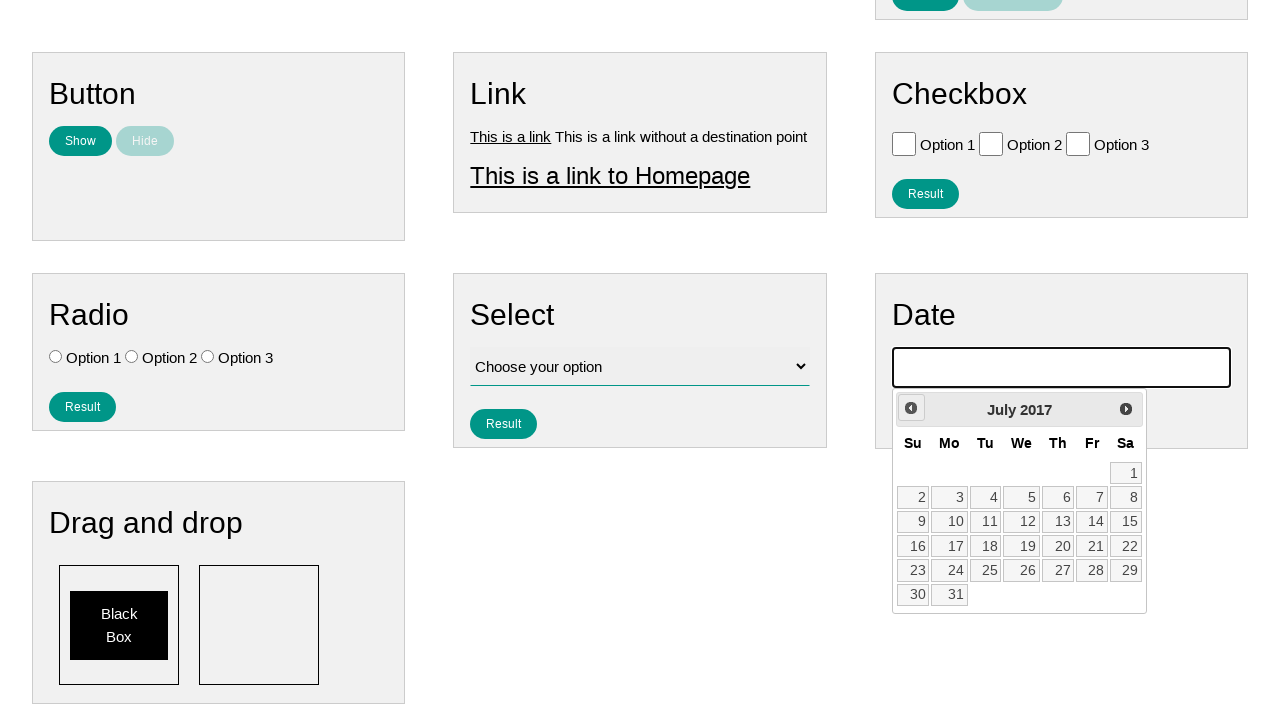

Clicked previous month button to navigate backwards (iteration 105/224) at (911, 408) on .ui-datepicker-prev
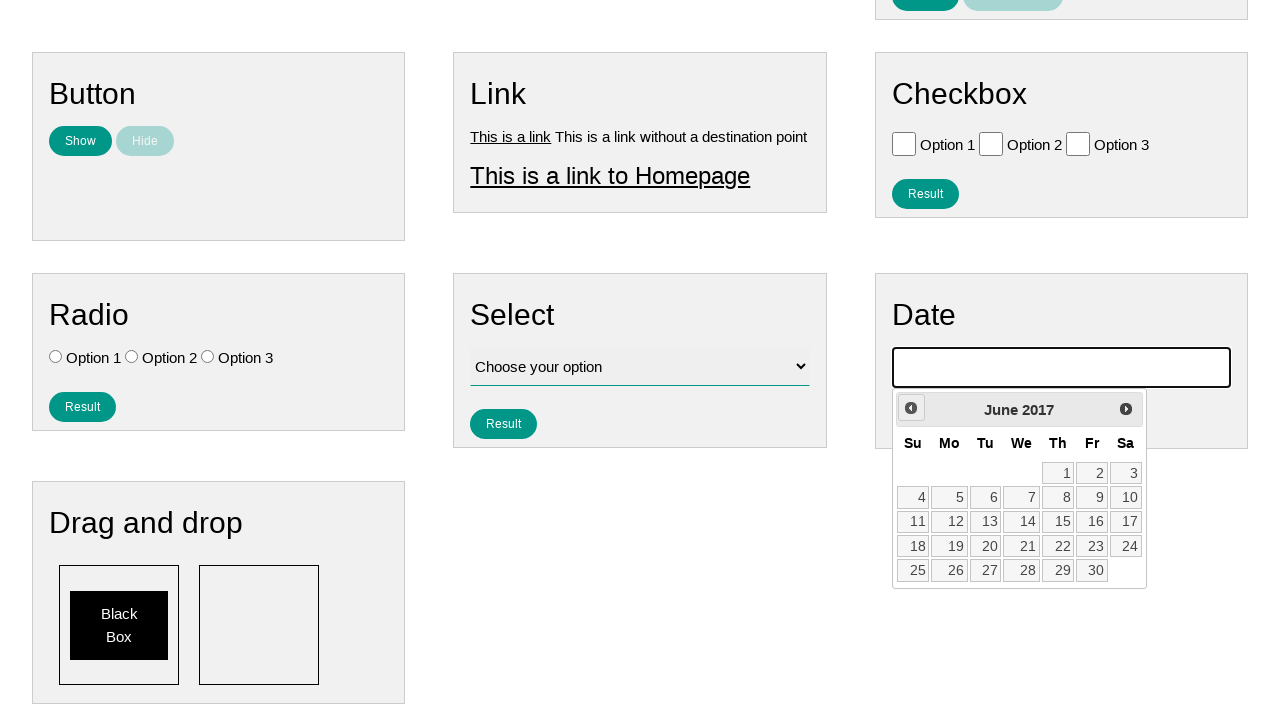

Waited for calendar animation (iteration 105/224)
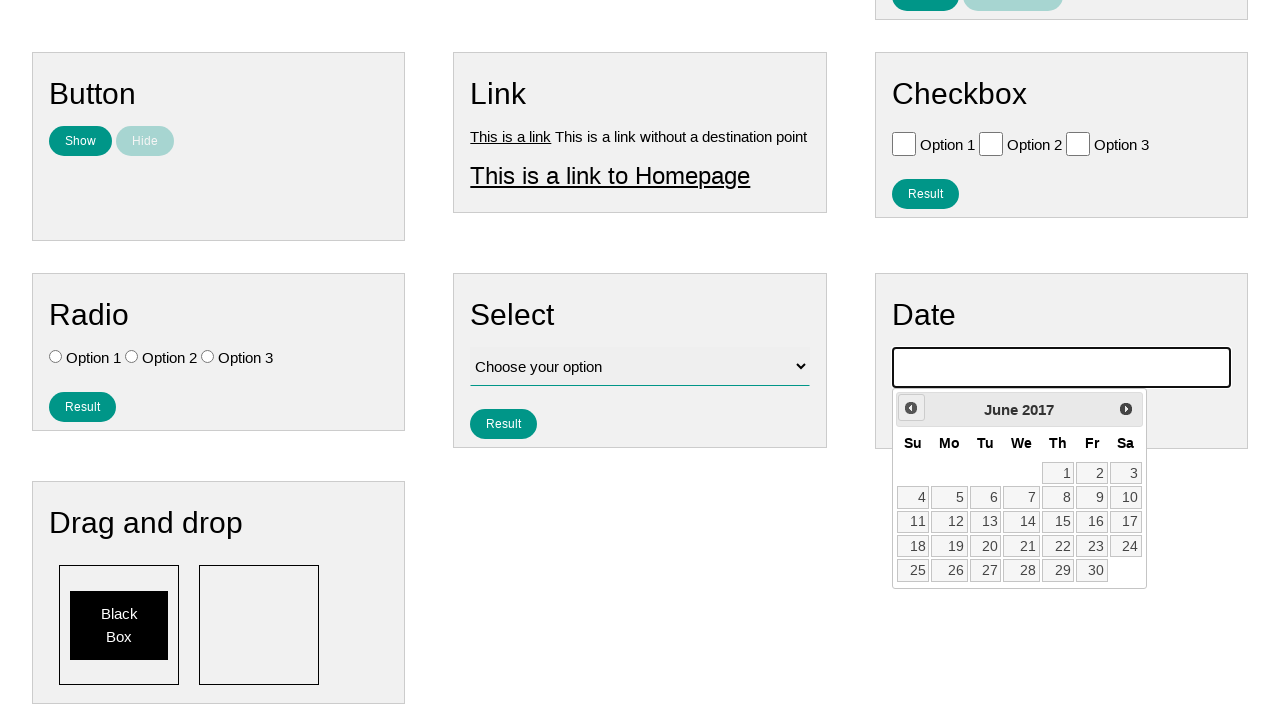

Clicked previous month button to navigate backwards (iteration 106/224) at (911, 408) on .ui-datepicker-prev
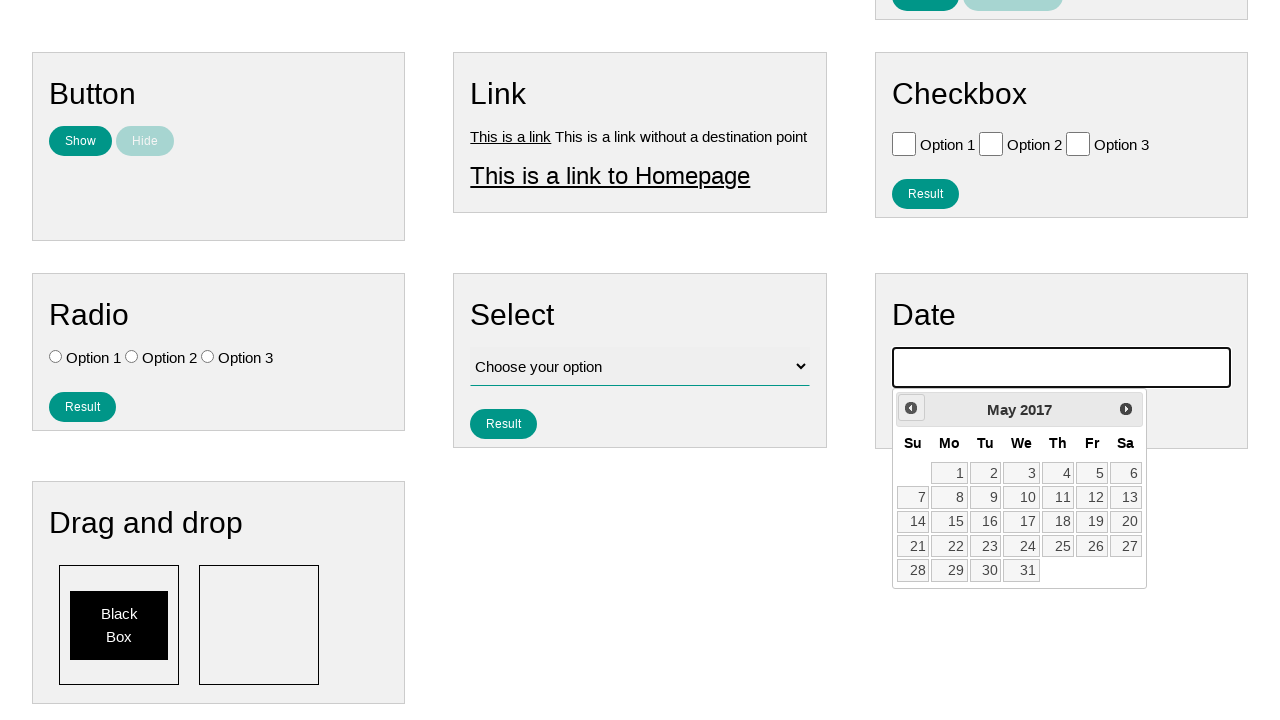

Waited for calendar animation (iteration 106/224)
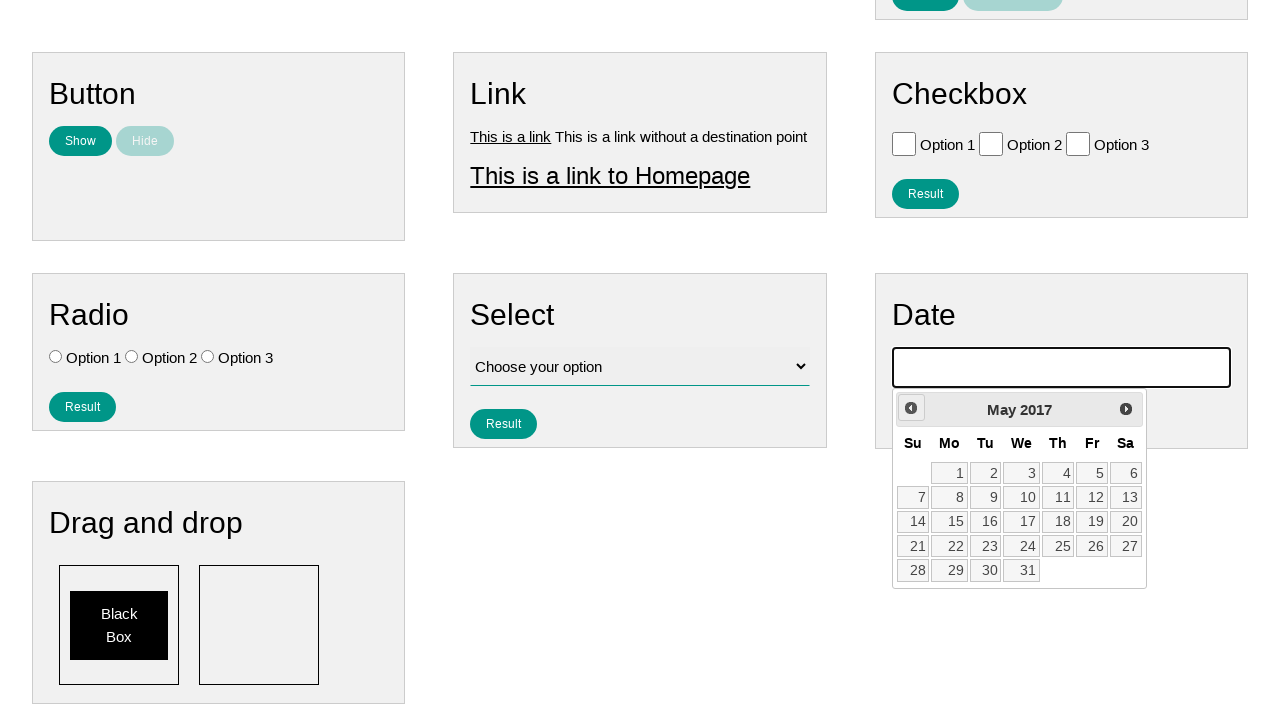

Clicked previous month button to navigate backwards (iteration 107/224) at (911, 408) on .ui-datepicker-prev
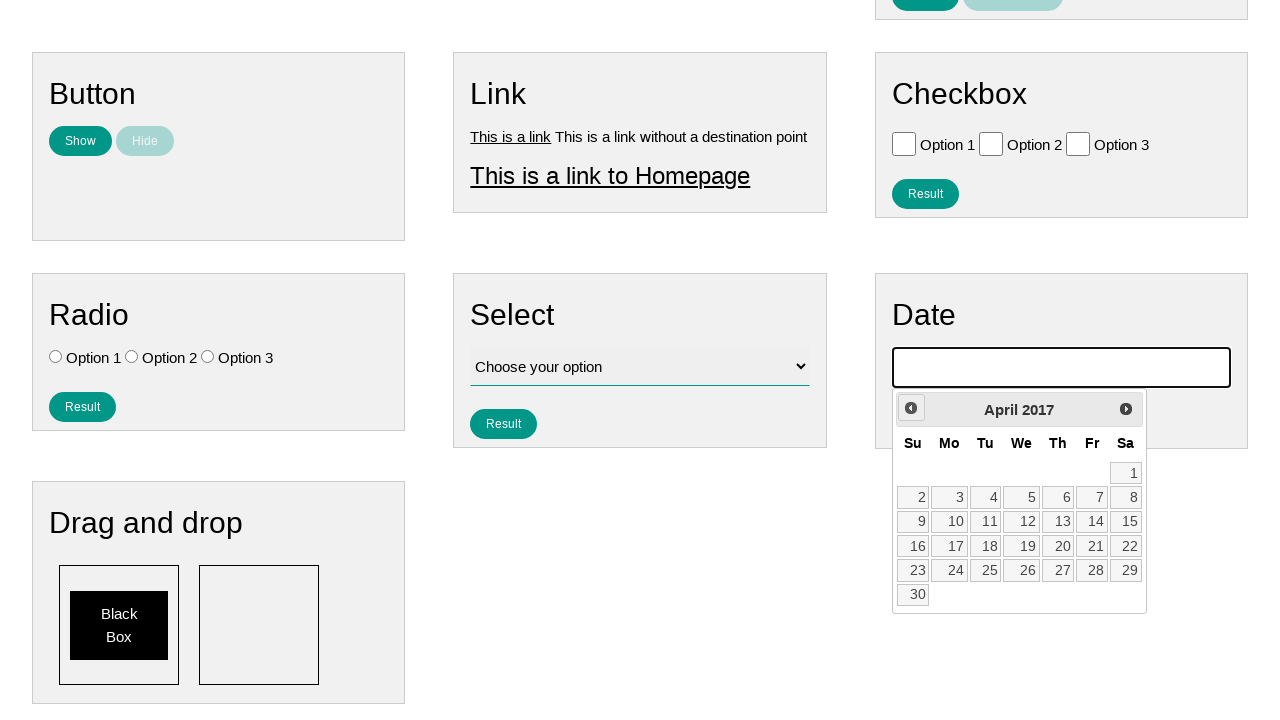

Waited for calendar animation (iteration 107/224)
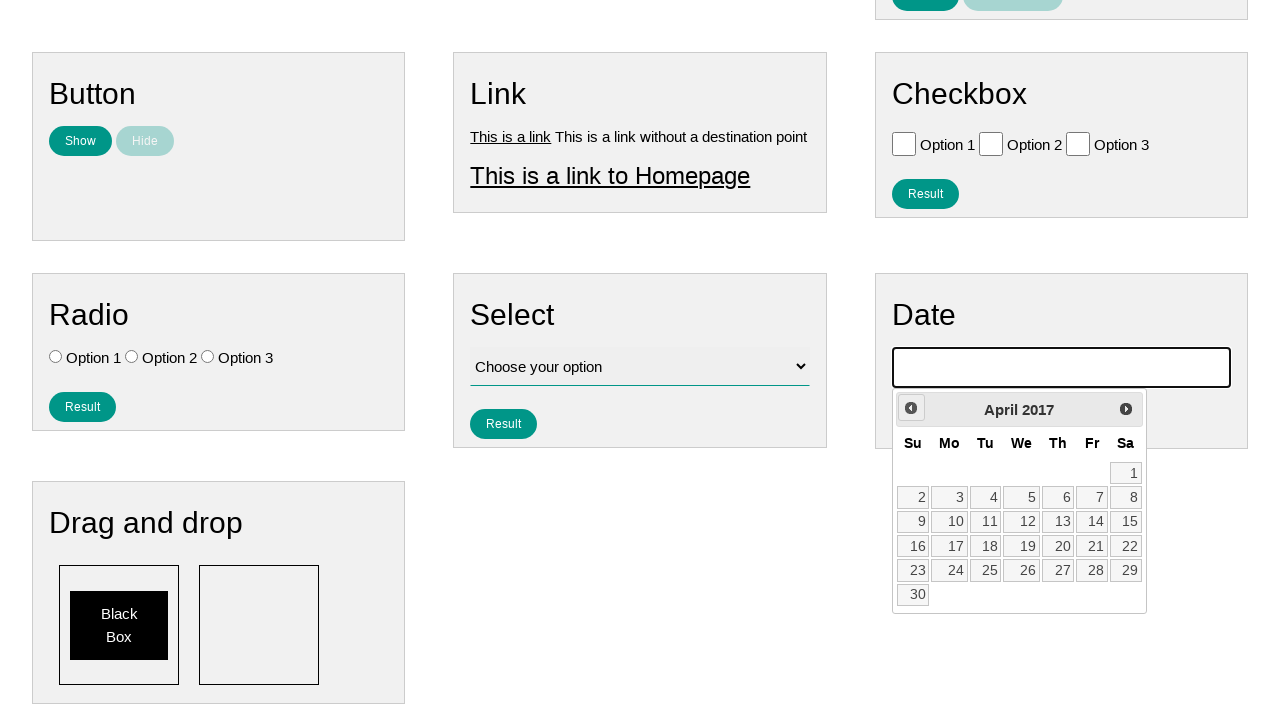

Clicked previous month button to navigate backwards (iteration 108/224) at (911, 408) on .ui-datepicker-prev
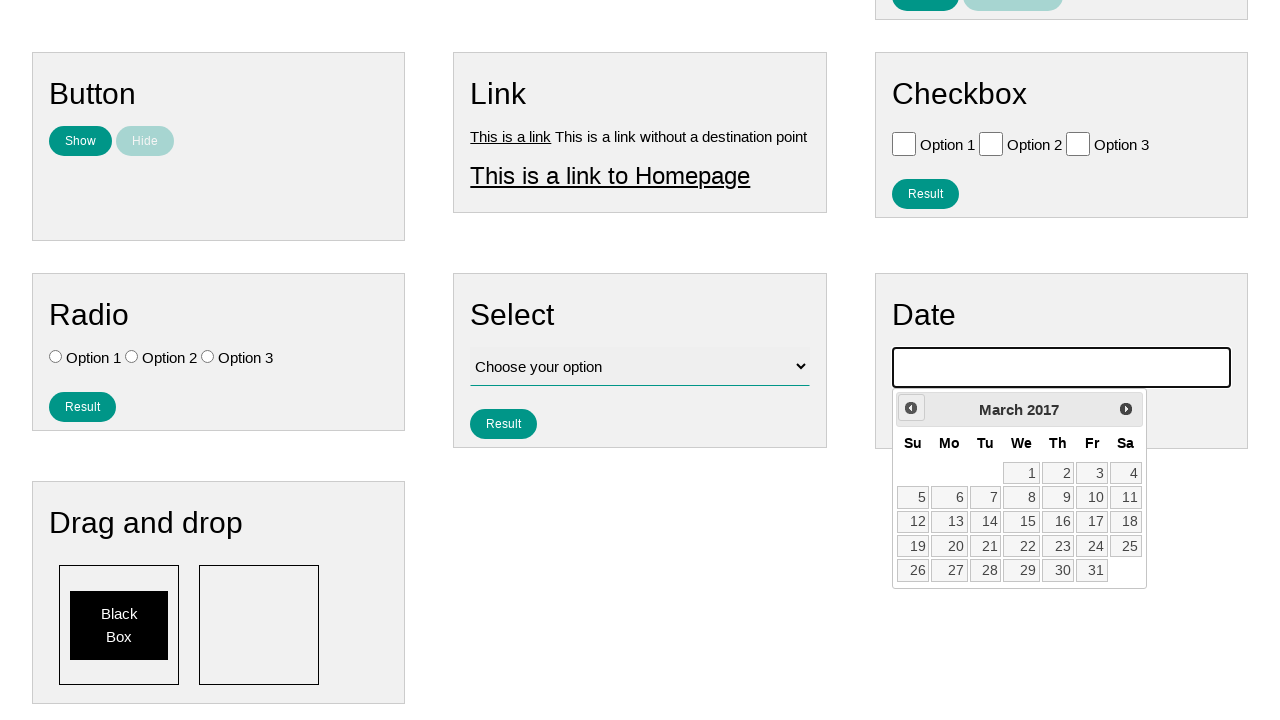

Waited for calendar animation (iteration 108/224)
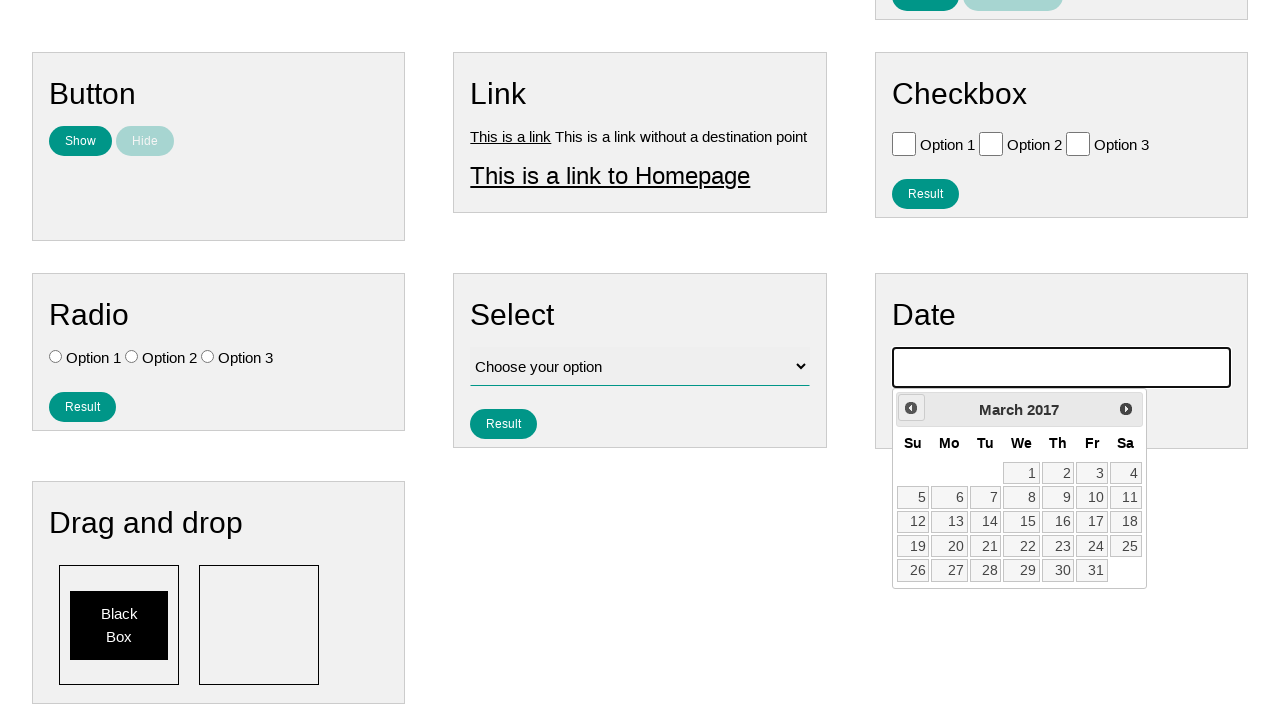

Clicked previous month button to navigate backwards (iteration 109/224) at (911, 408) on .ui-datepicker-prev
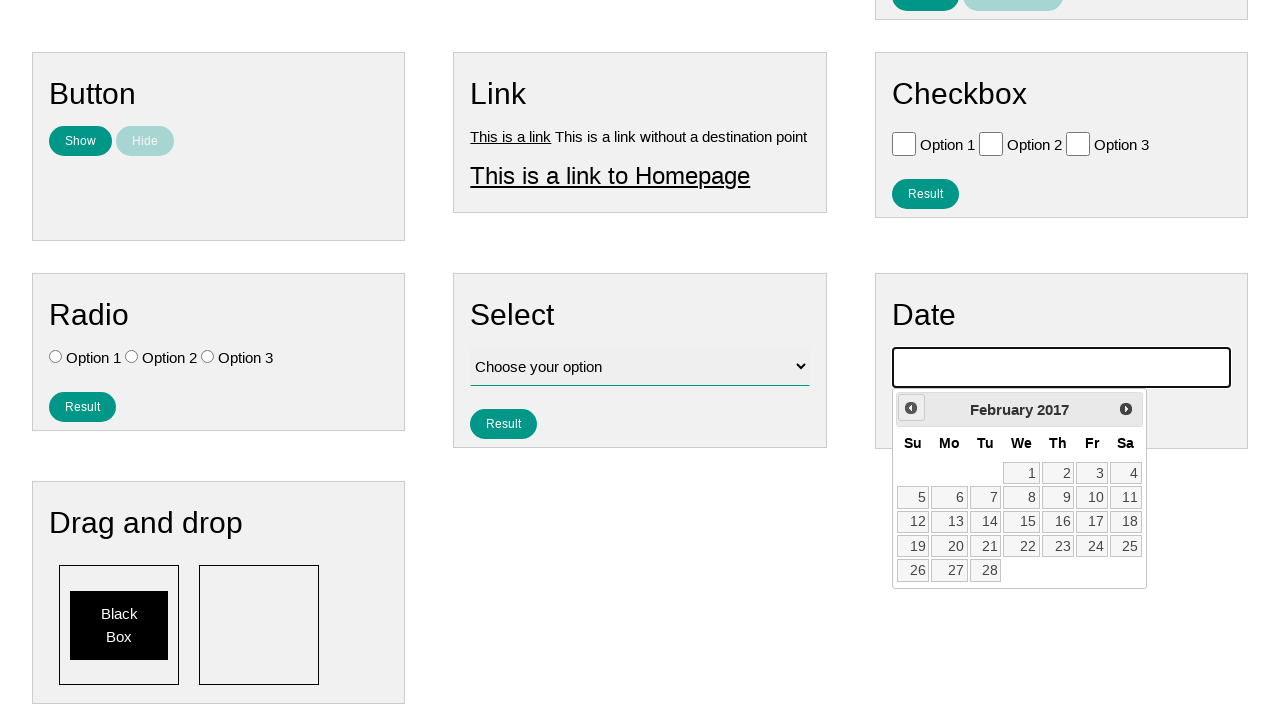

Waited for calendar animation (iteration 109/224)
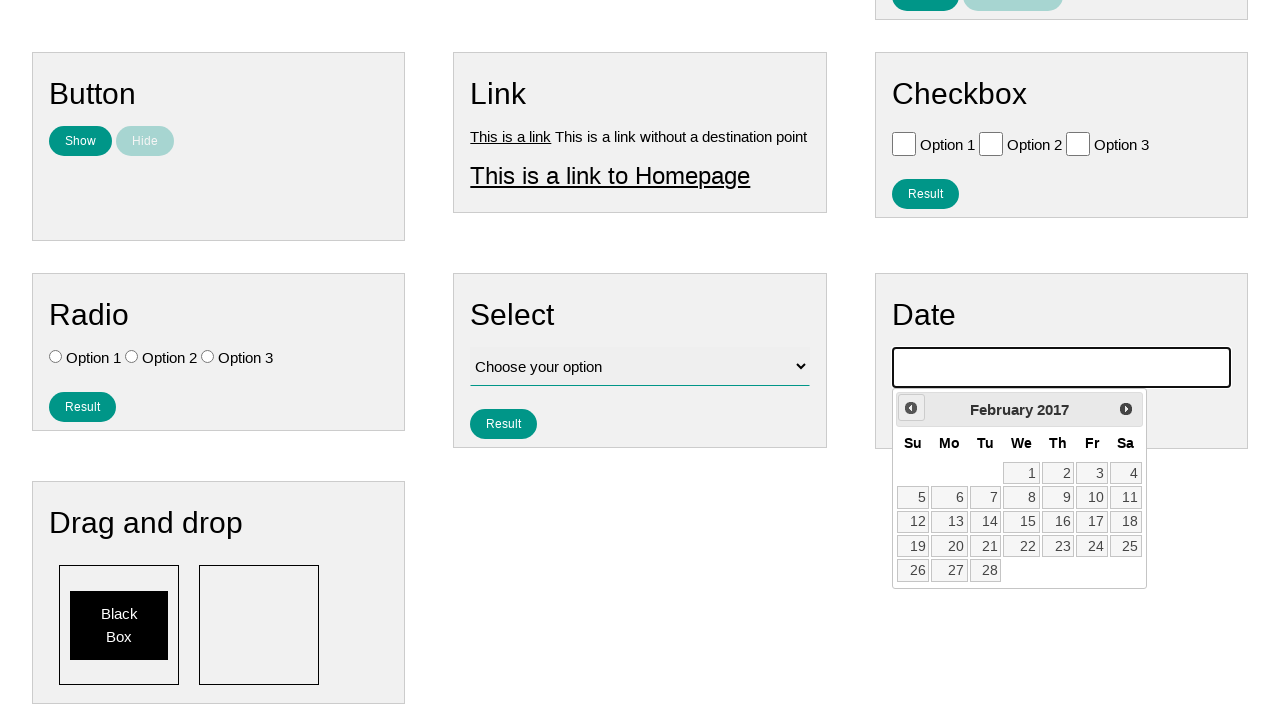

Clicked previous month button to navigate backwards (iteration 110/224) at (911, 408) on .ui-datepicker-prev
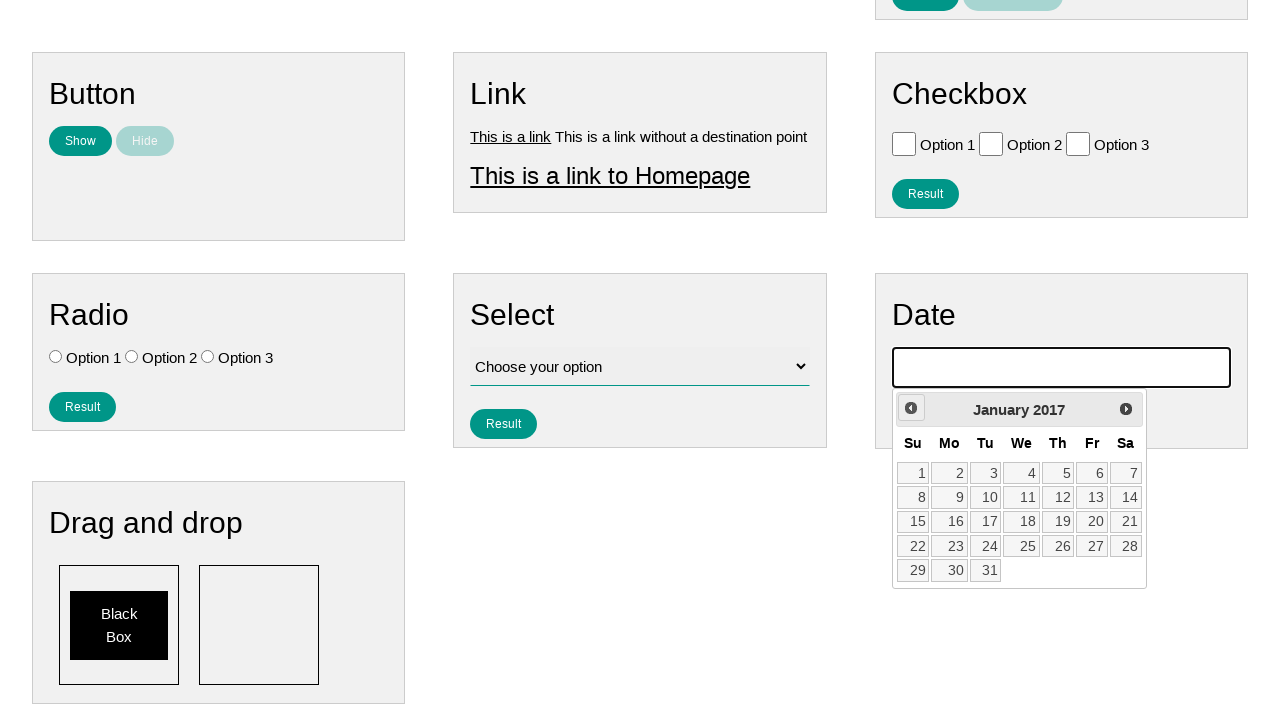

Waited for calendar animation (iteration 110/224)
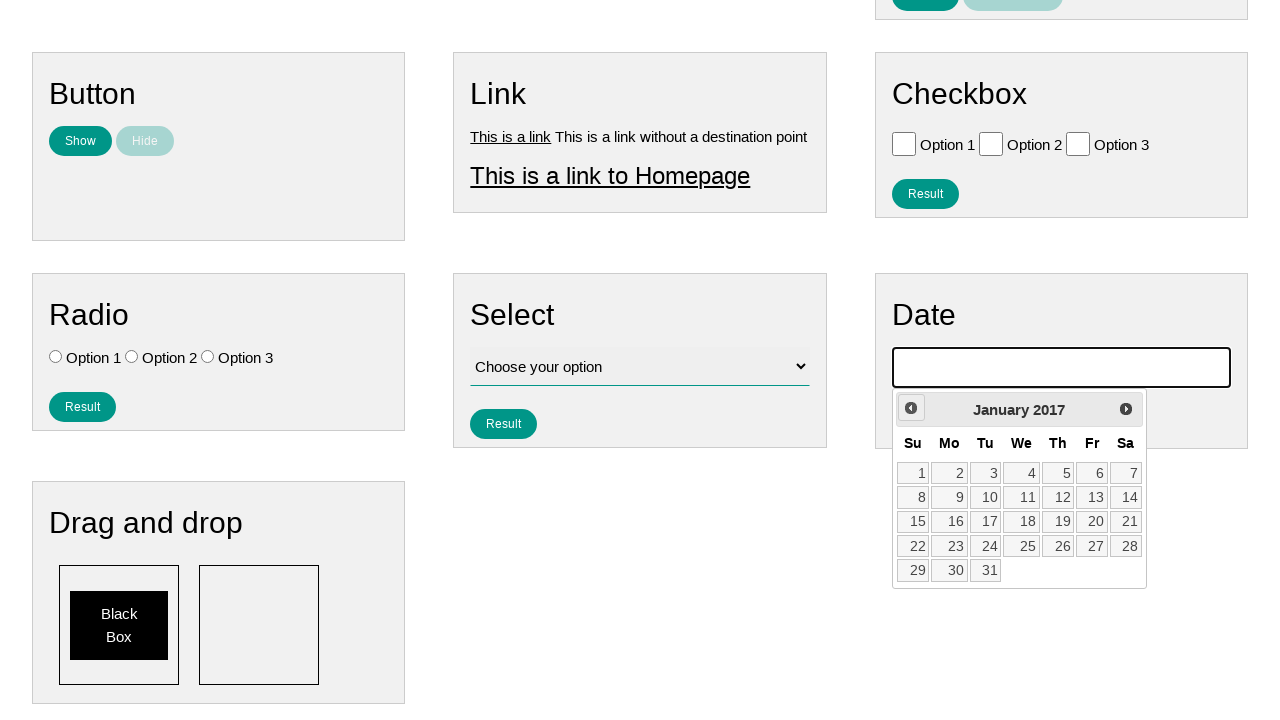

Clicked previous month button to navigate backwards (iteration 111/224) at (911, 408) on .ui-datepicker-prev
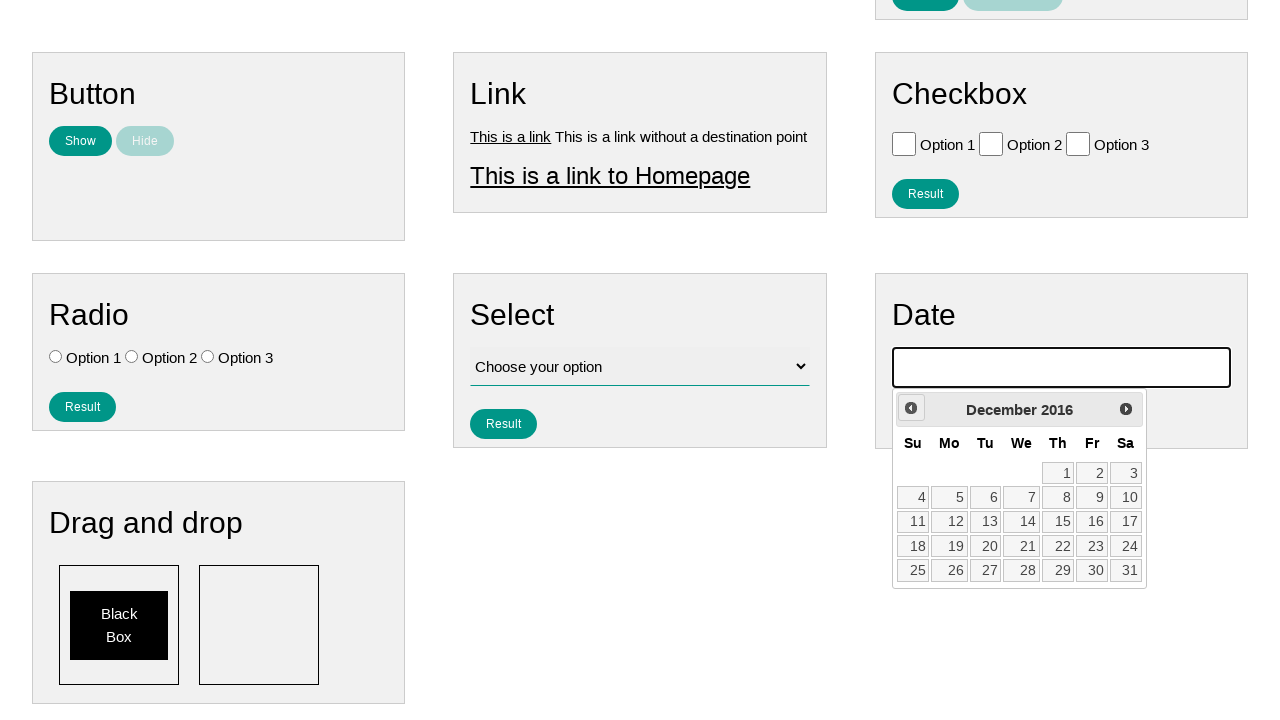

Waited for calendar animation (iteration 111/224)
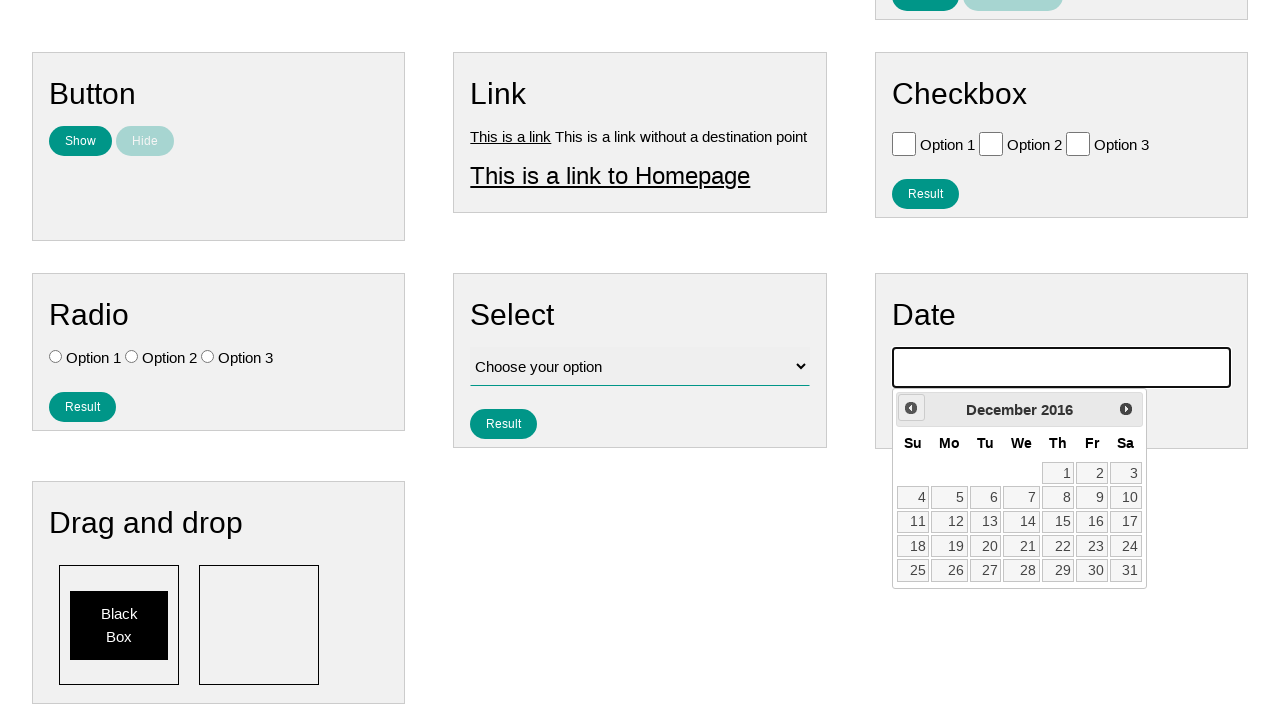

Clicked previous month button to navigate backwards (iteration 112/224) at (911, 408) on .ui-datepicker-prev
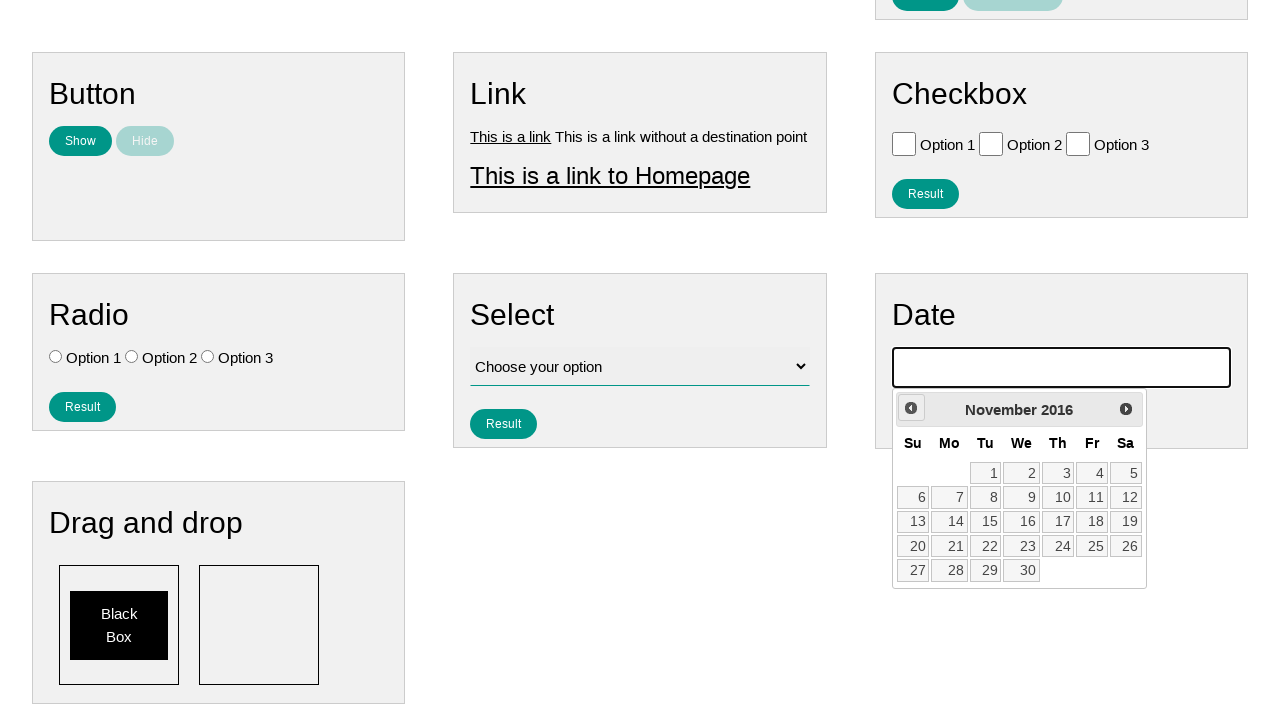

Waited for calendar animation (iteration 112/224)
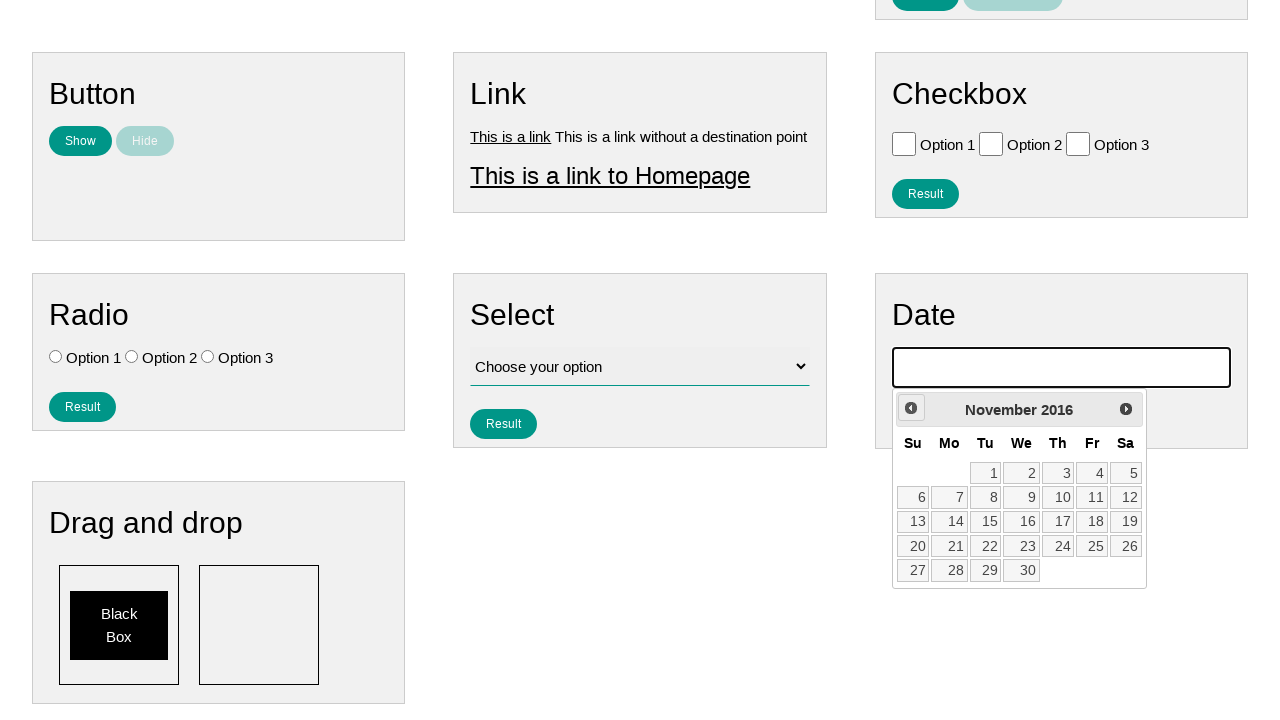

Clicked previous month button to navigate backwards (iteration 113/224) at (911, 408) on .ui-datepicker-prev
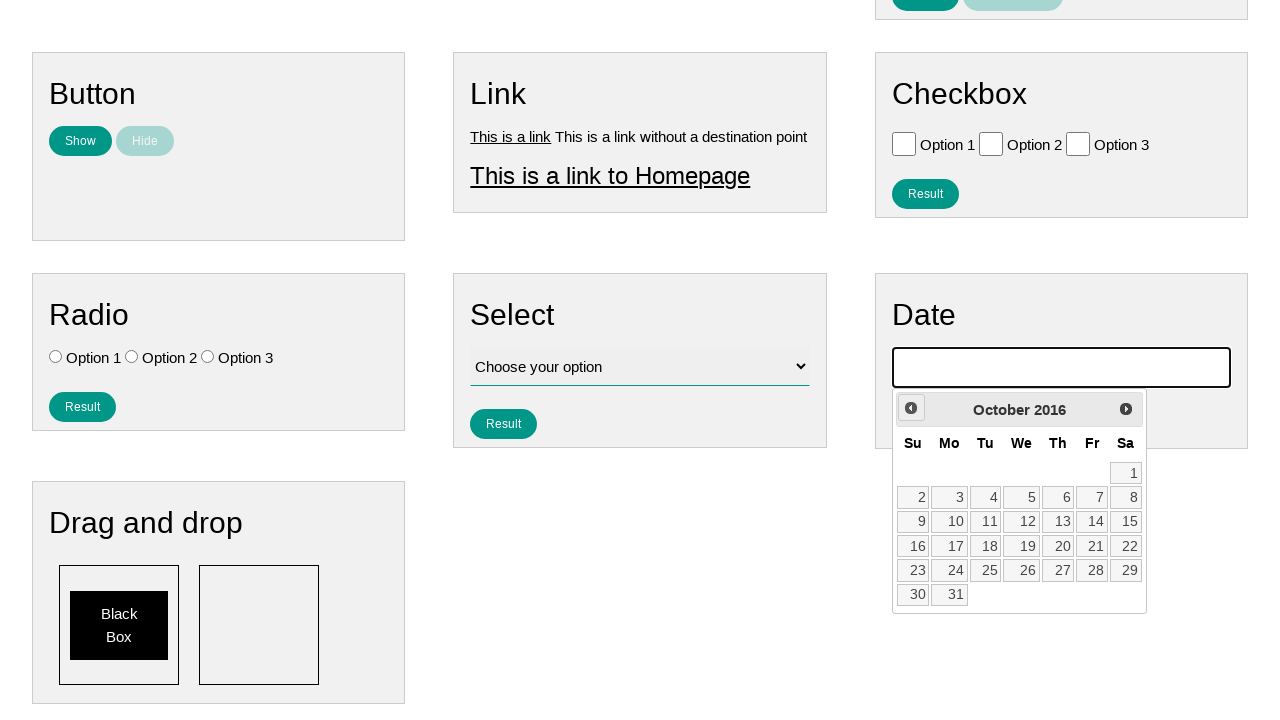

Waited for calendar animation (iteration 113/224)
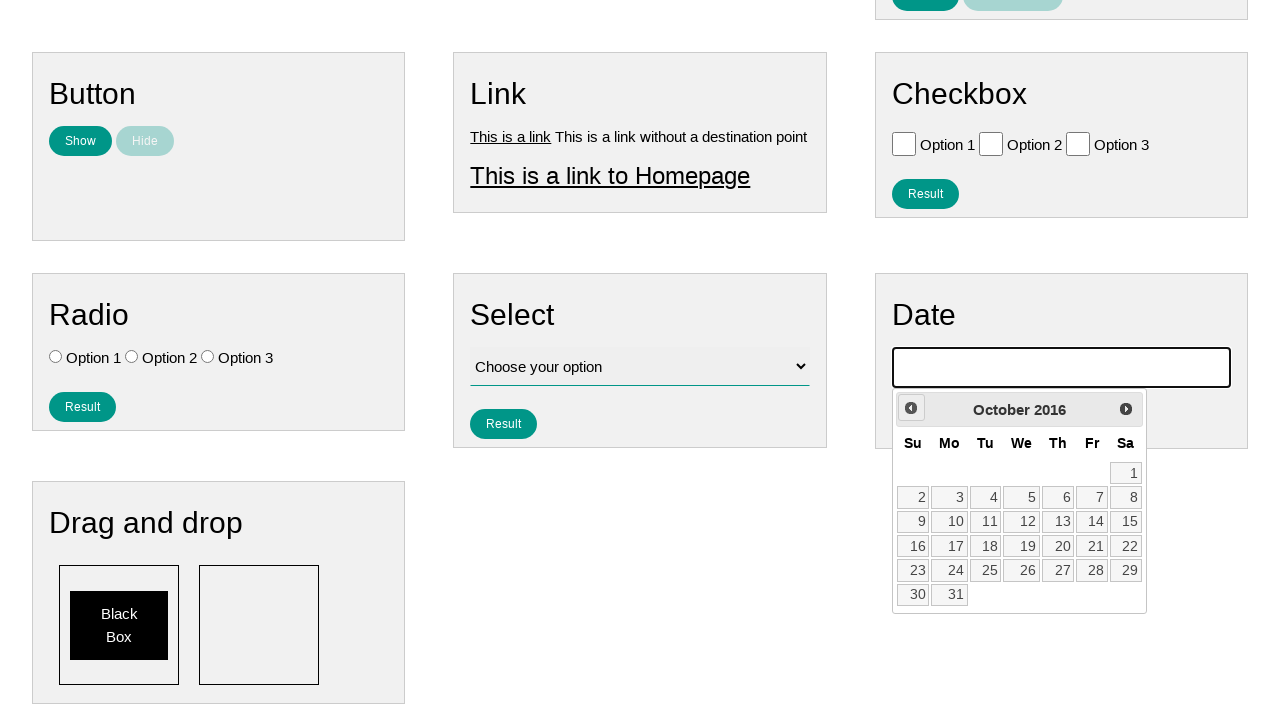

Clicked previous month button to navigate backwards (iteration 114/224) at (911, 408) on .ui-datepicker-prev
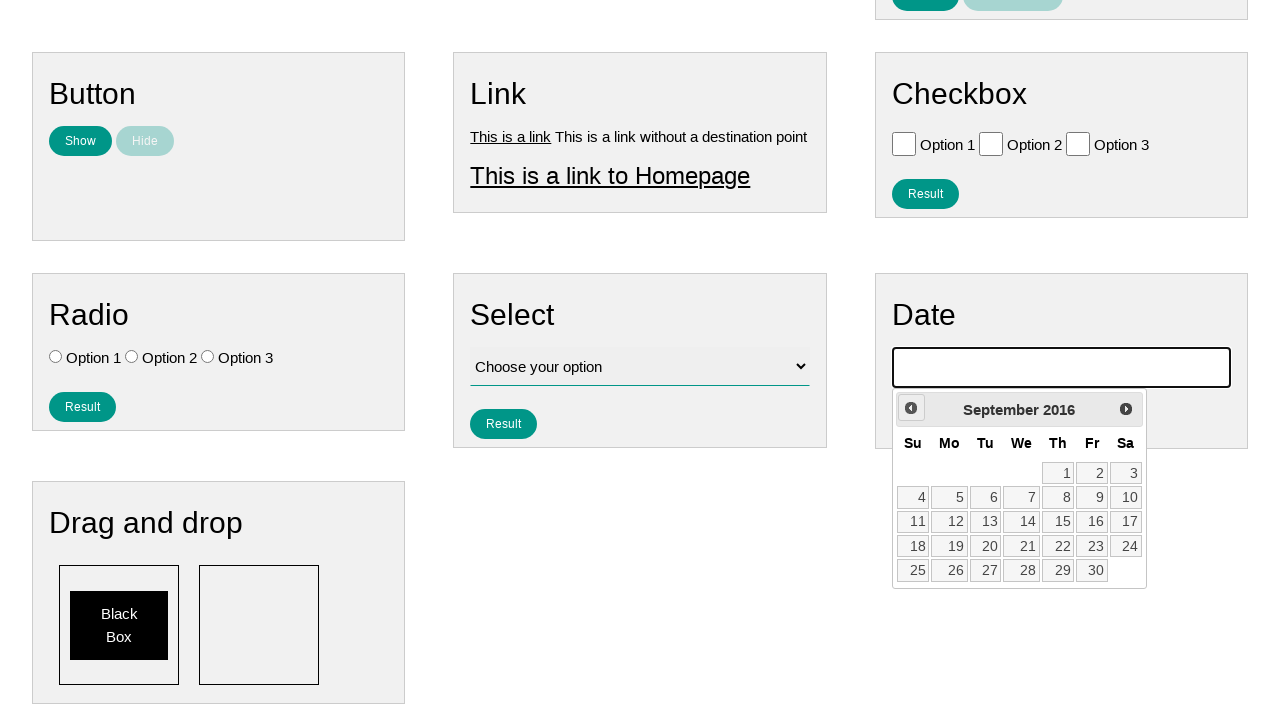

Waited for calendar animation (iteration 114/224)
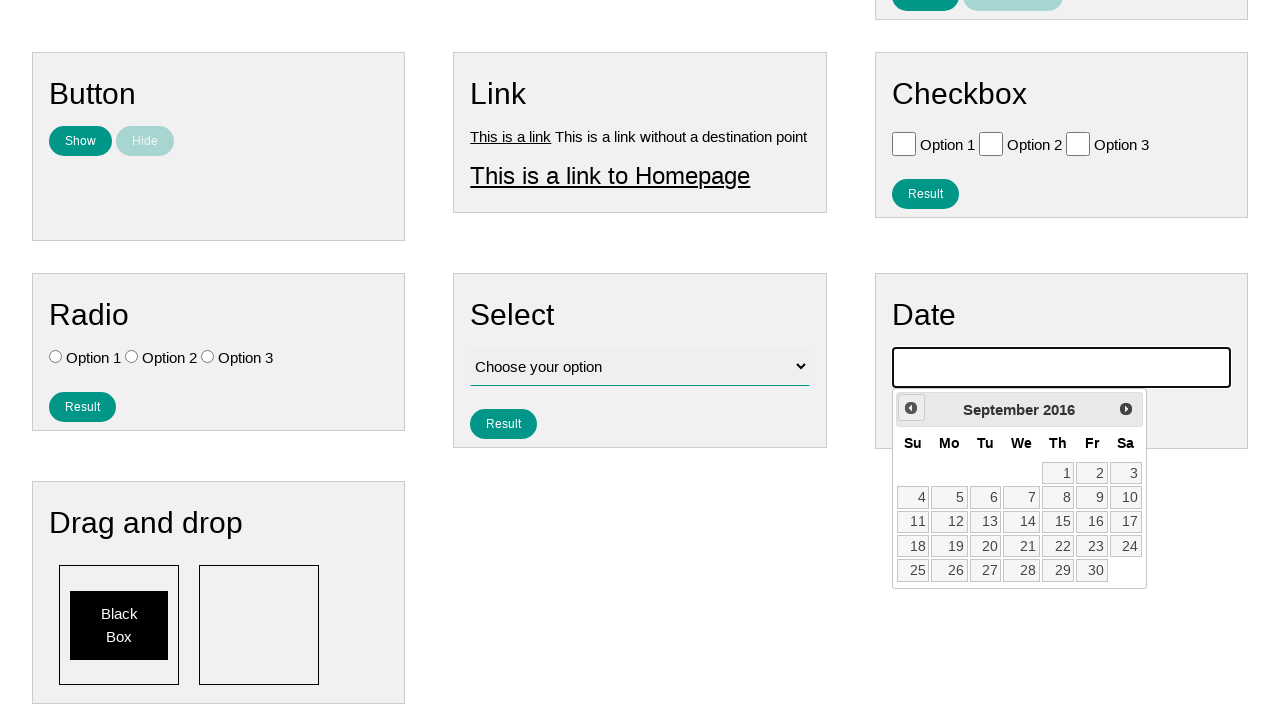

Clicked previous month button to navigate backwards (iteration 115/224) at (911, 408) on .ui-datepicker-prev
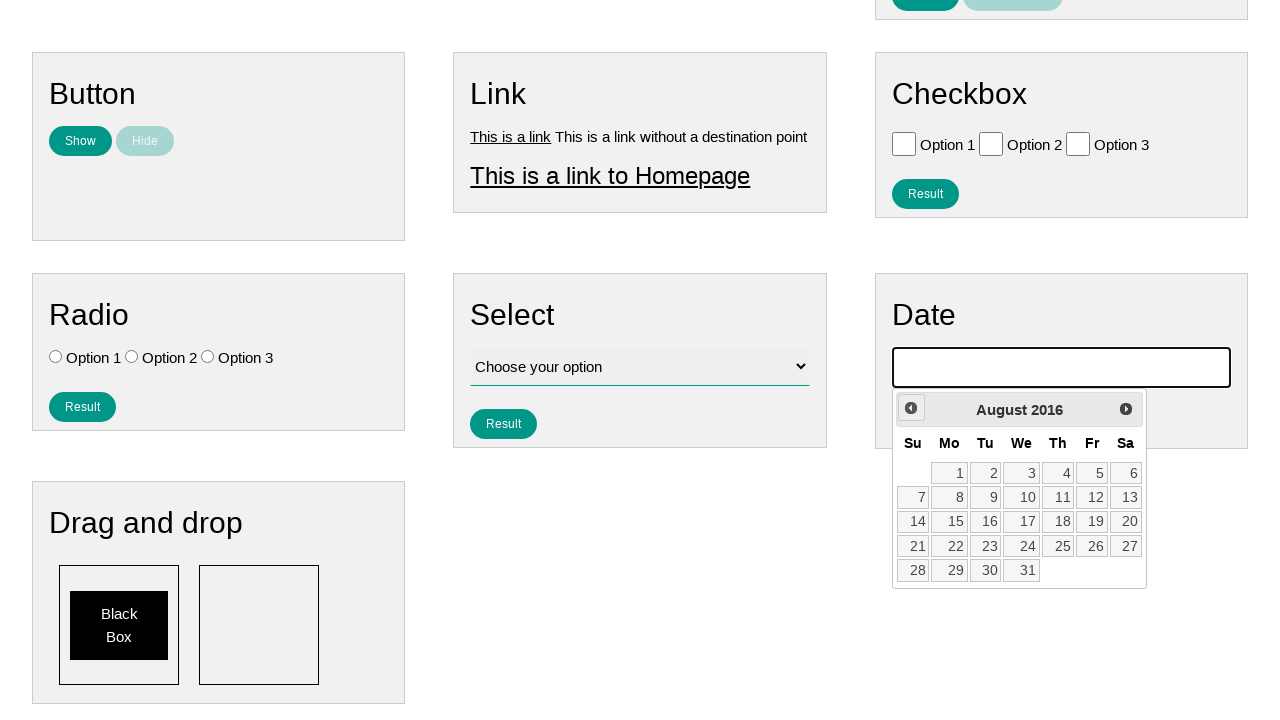

Waited for calendar animation (iteration 115/224)
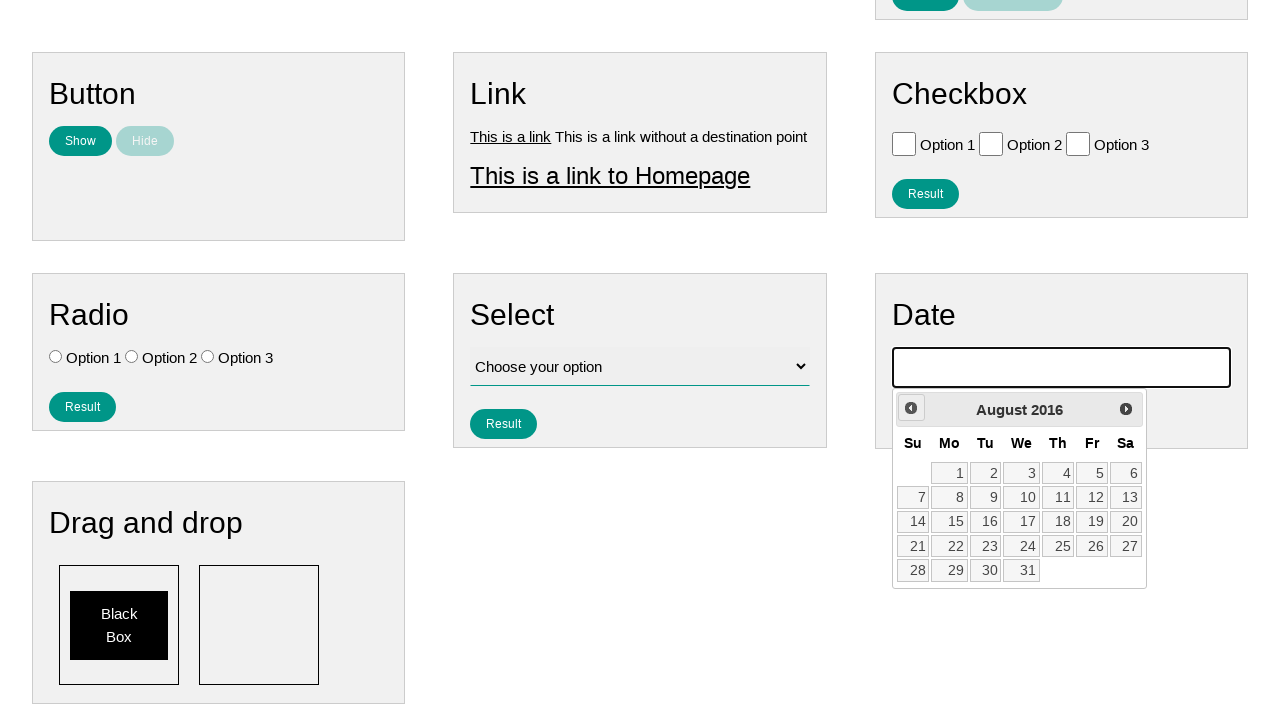

Clicked previous month button to navigate backwards (iteration 116/224) at (911, 408) on .ui-datepicker-prev
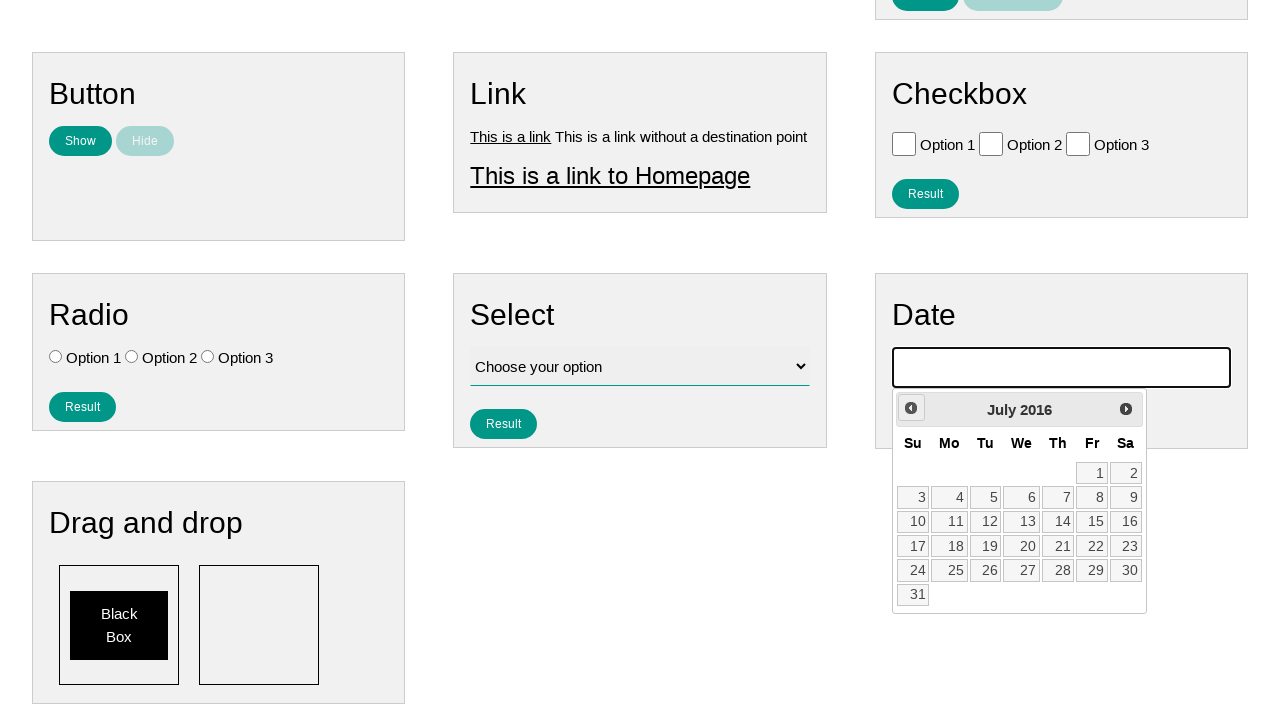

Waited for calendar animation (iteration 116/224)
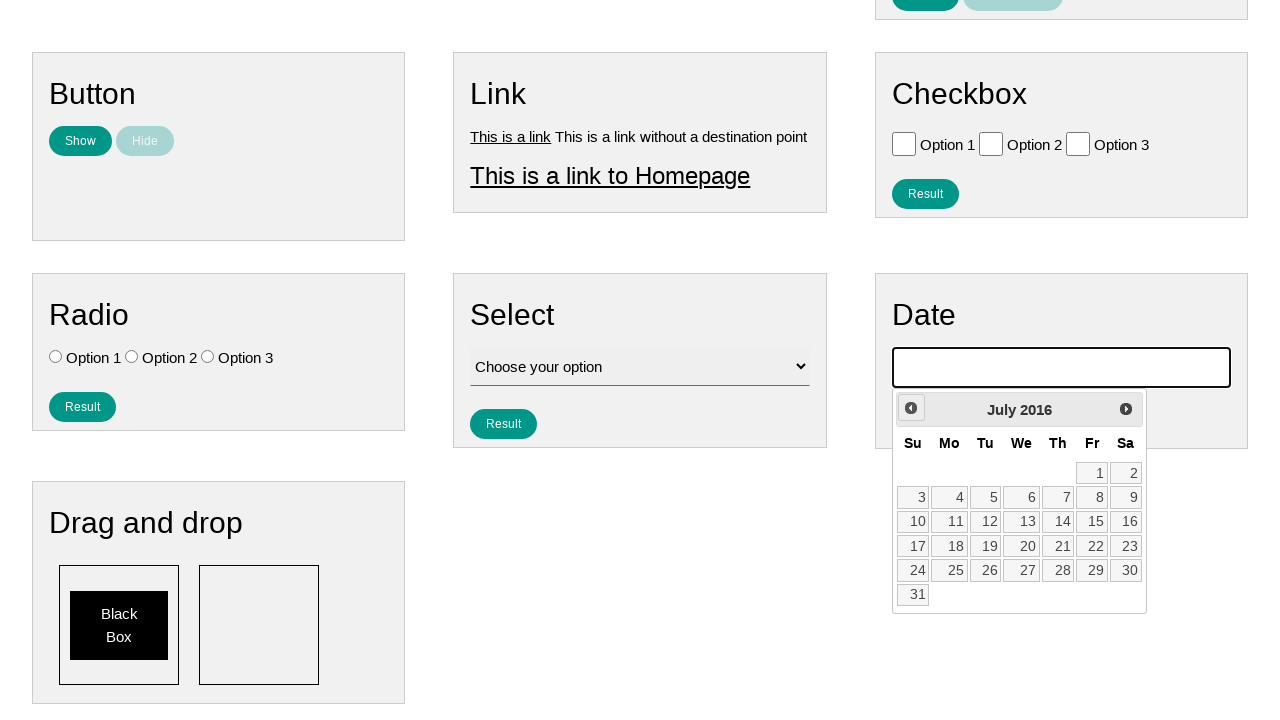

Clicked previous month button to navigate backwards (iteration 117/224) at (911, 408) on .ui-datepicker-prev
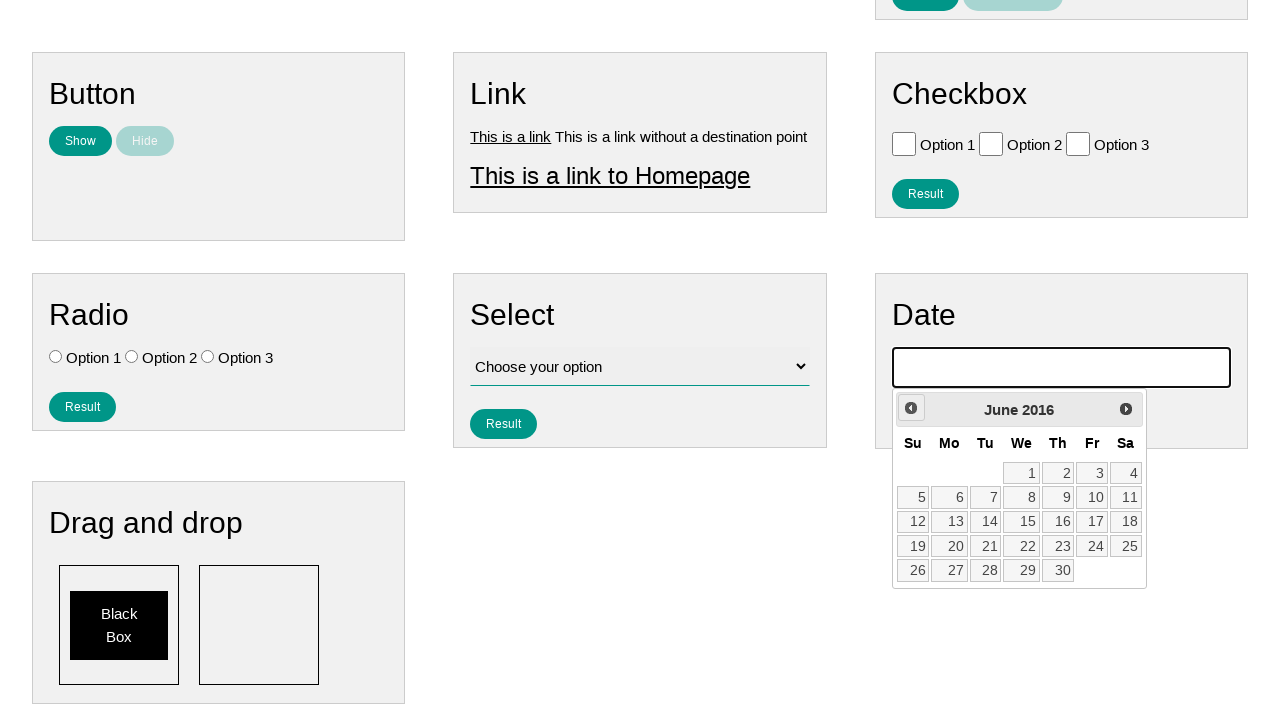

Waited for calendar animation (iteration 117/224)
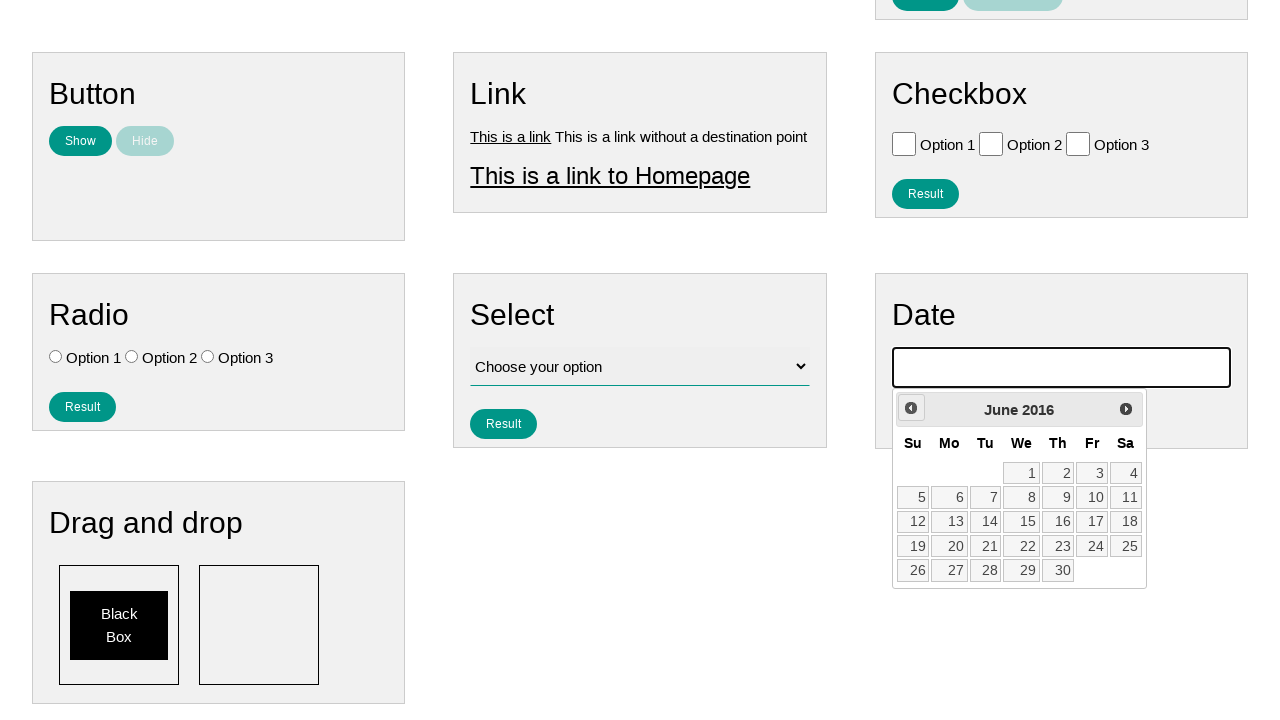

Clicked previous month button to navigate backwards (iteration 118/224) at (911, 408) on .ui-datepicker-prev
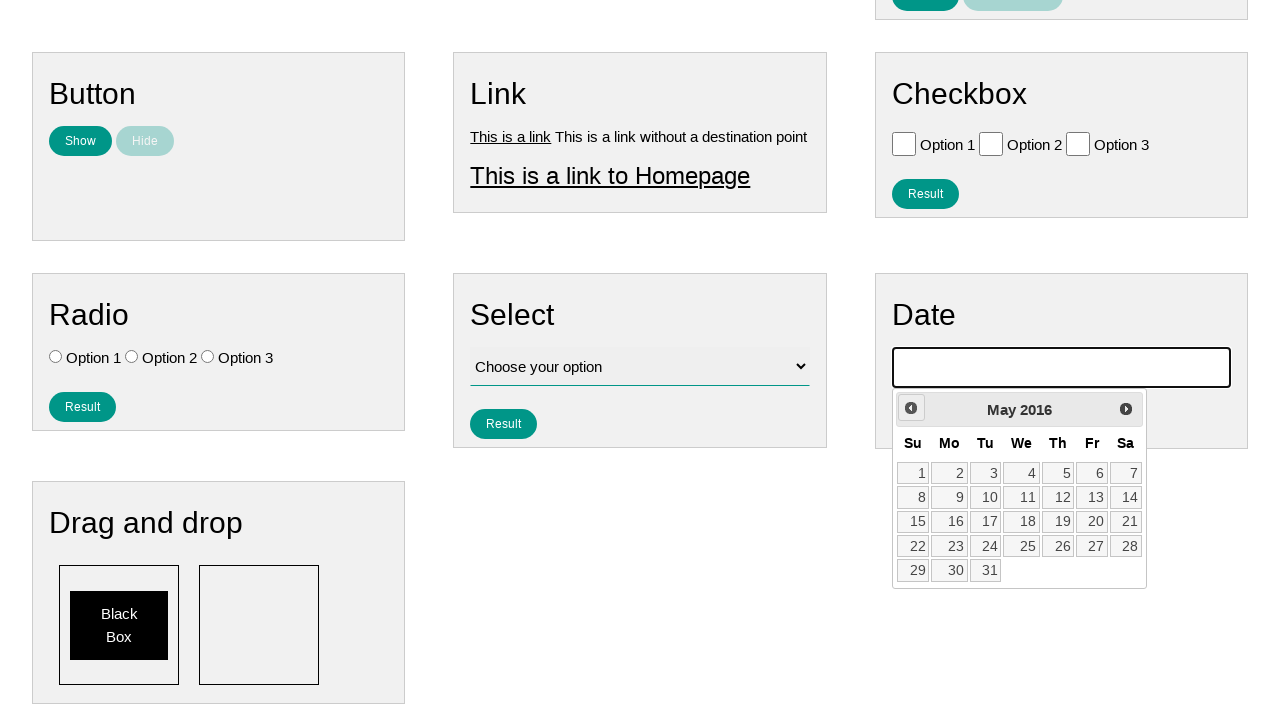

Waited for calendar animation (iteration 118/224)
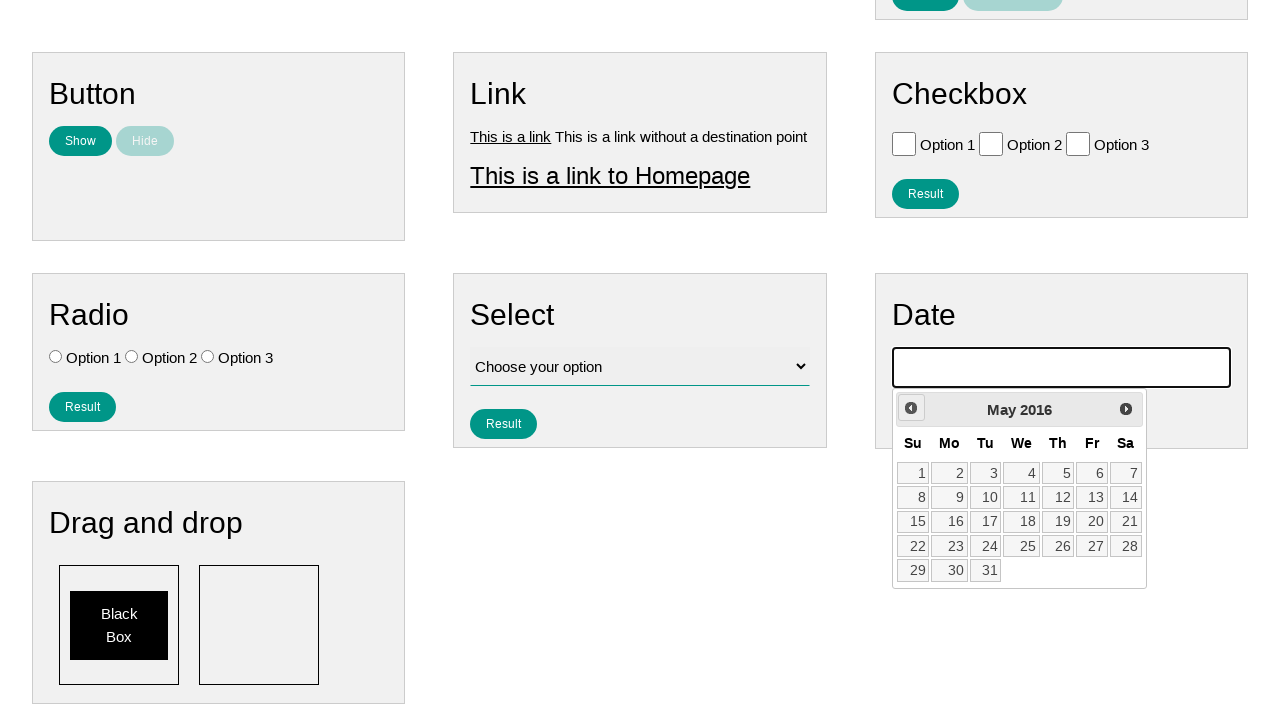

Clicked previous month button to navigate backwards (iteration 119/224) at (911, 408) on .ui-datepicker-prev
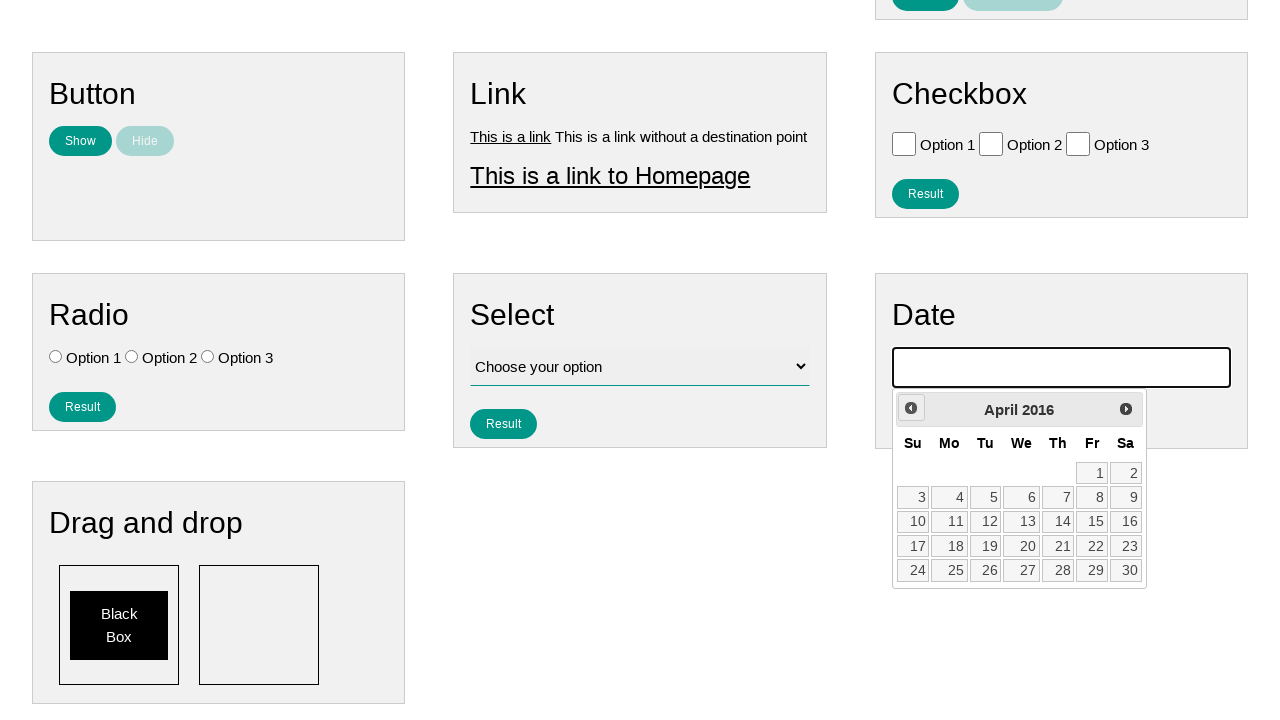

Waited for calendar animation (iteration 119/224)
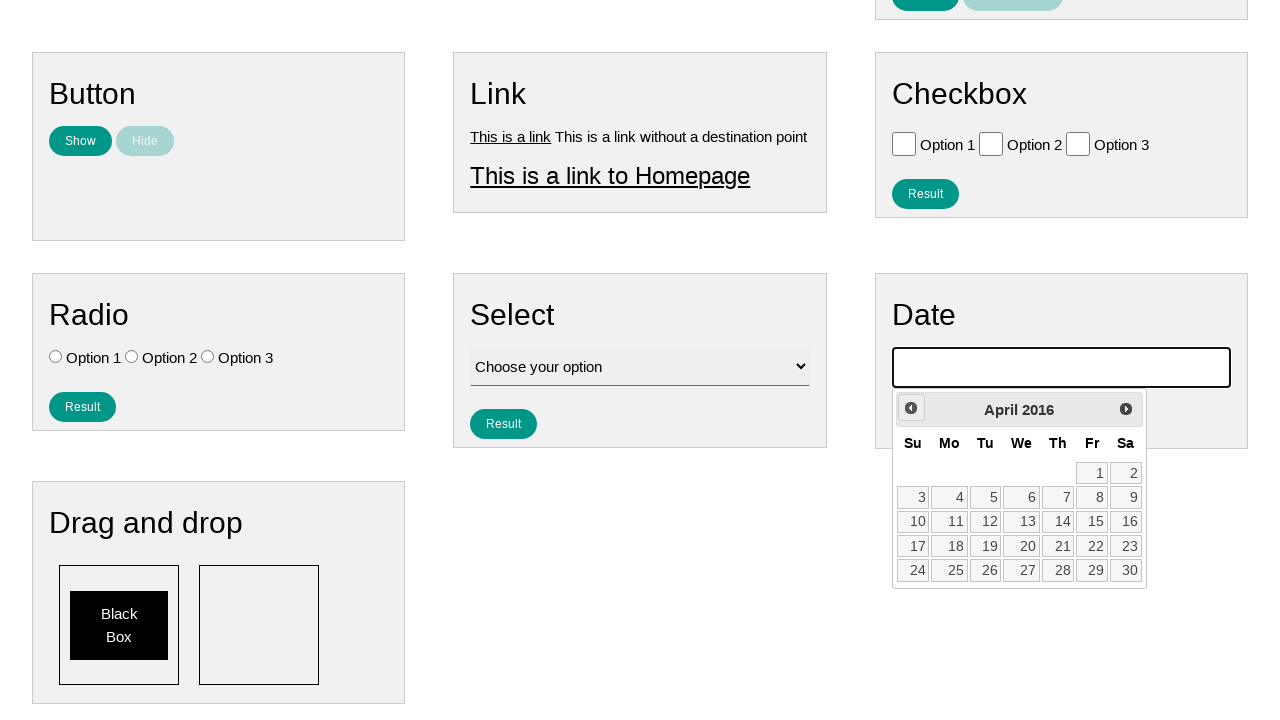

Clicked previous month button to navigate backwards (iteration 120/224) at (911, 408) on .ui-datepicker-prev
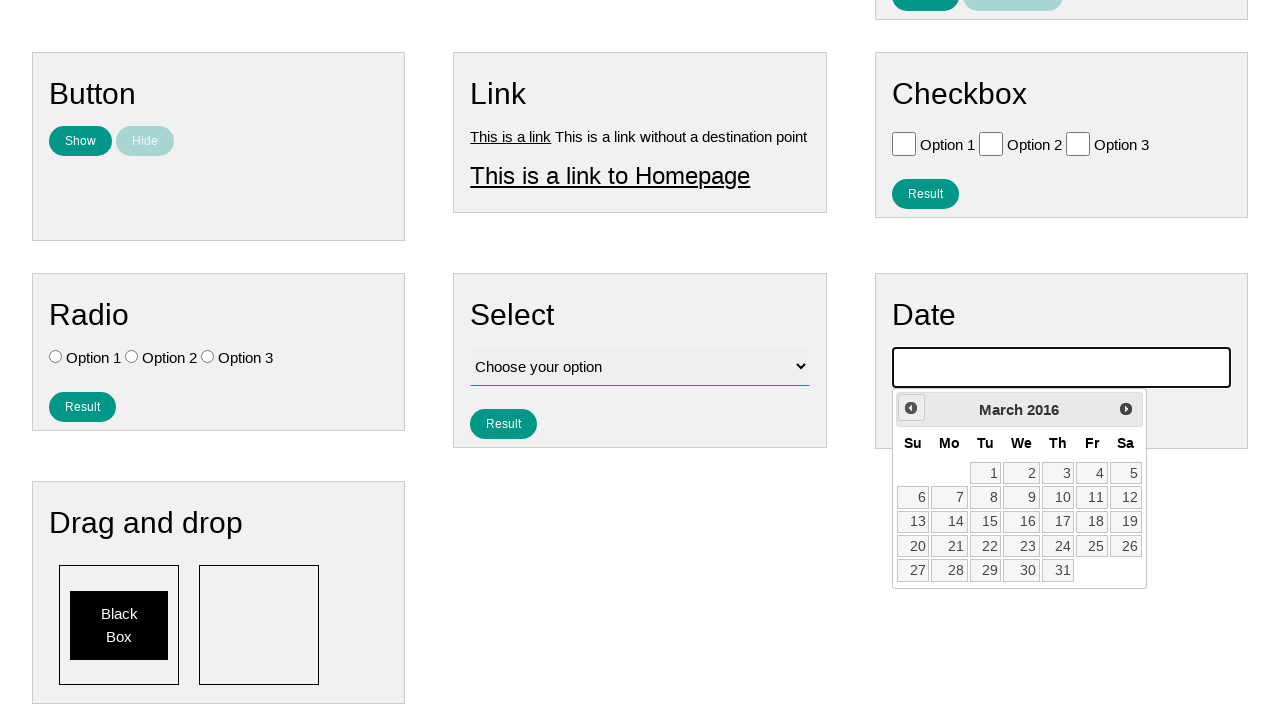

Waited for calendar animation (iteration 120/224)
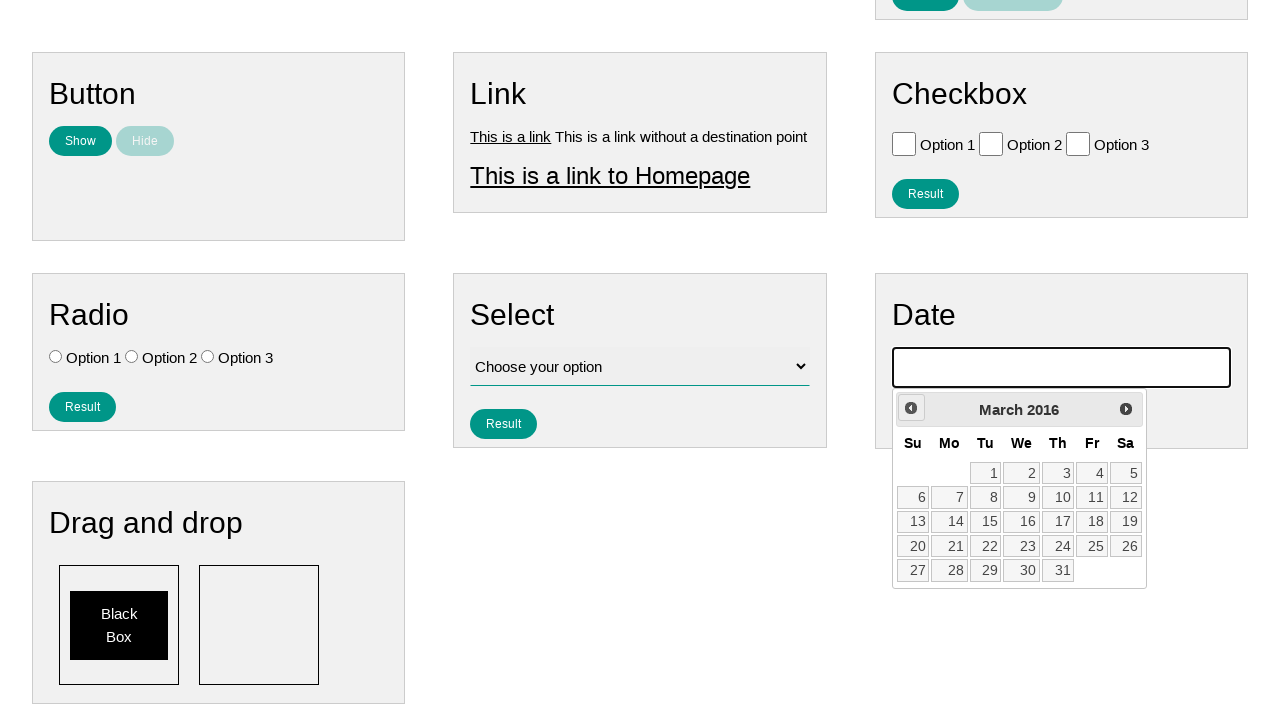

Clicked previous month button to navigate backwards (iteration 121/224) at (911, 408) on .ui-datepicker-prev
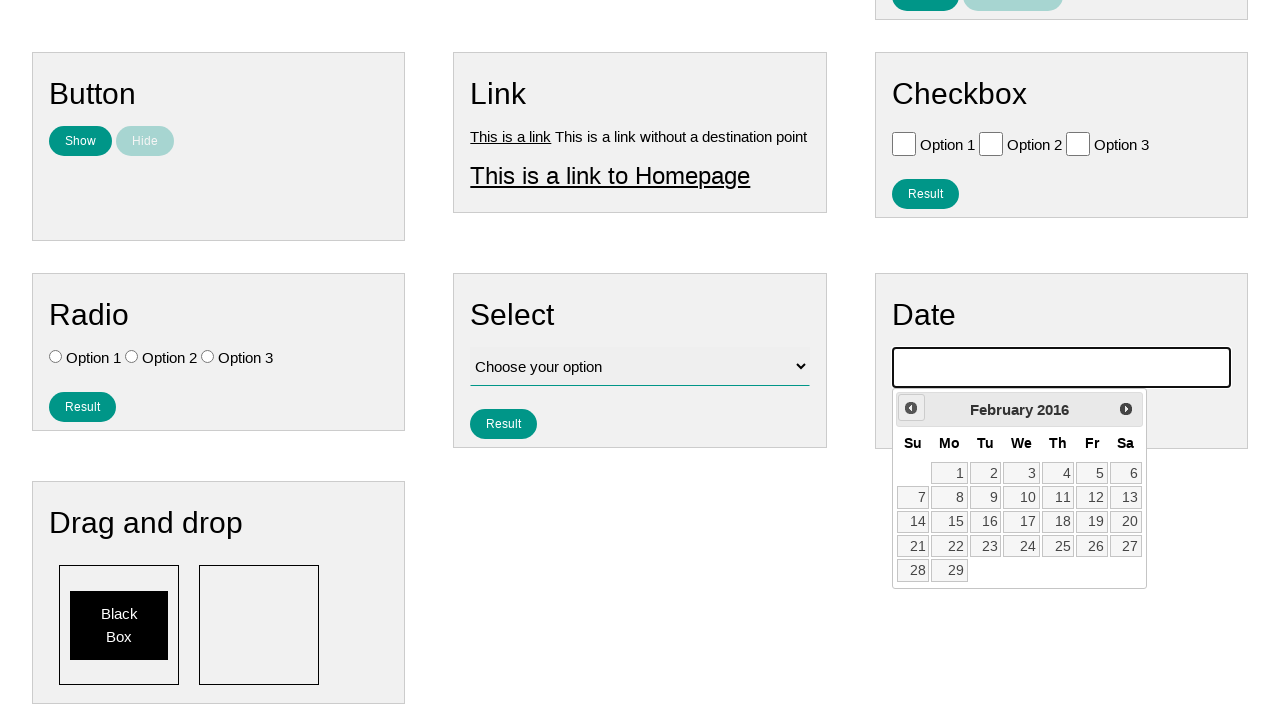

Waited for calendar animation (iteration 121/224)
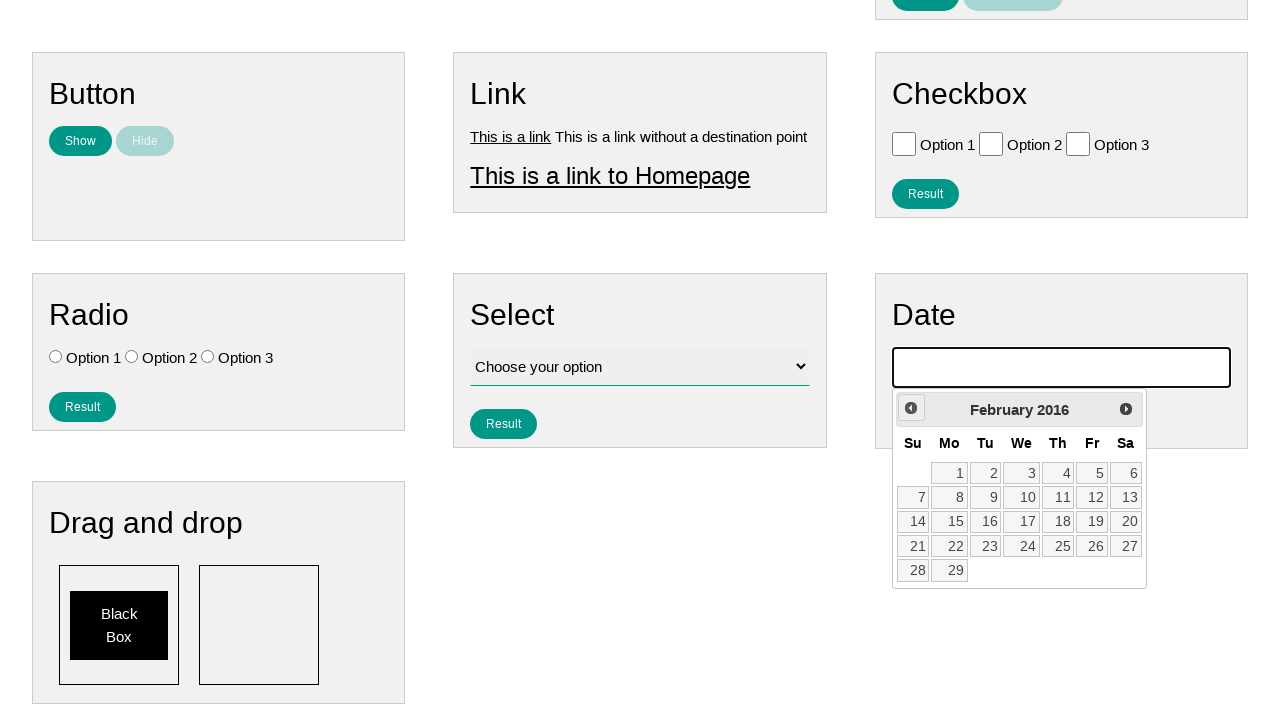

Clicked previous month button to navigate backwards (iteration 122/224) at (911, 408) on .ui-datepicker-prev
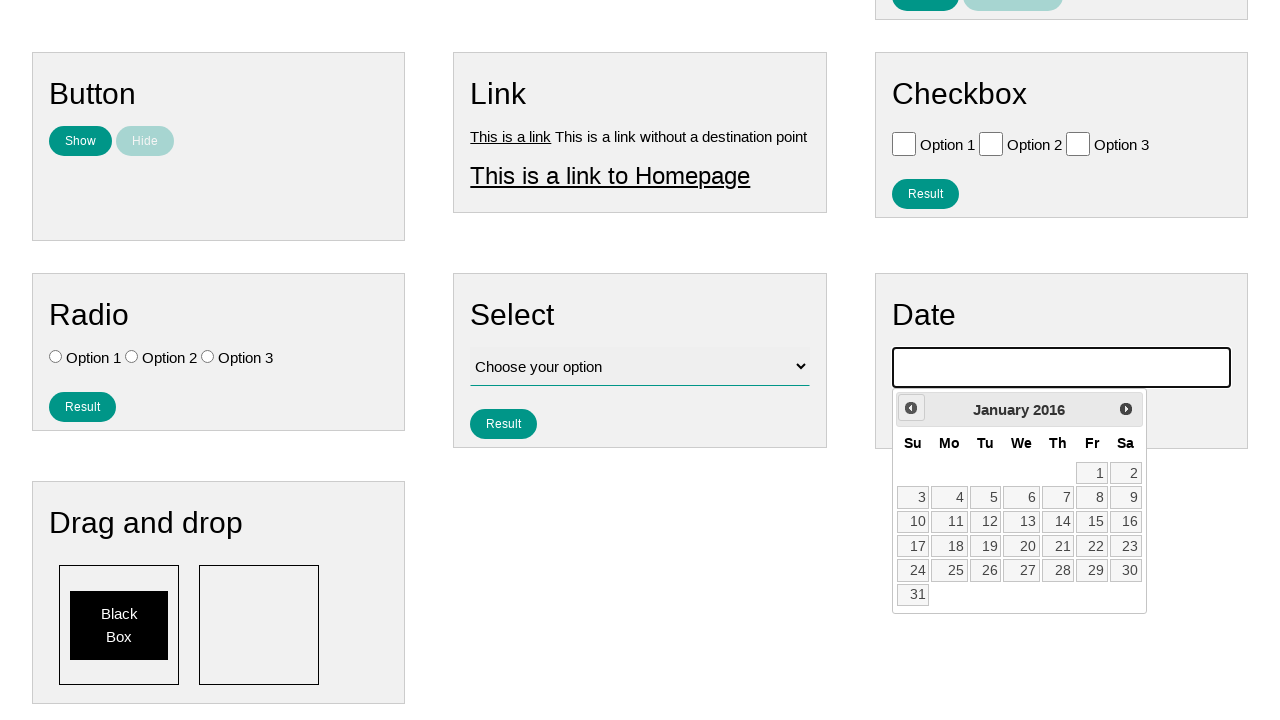

Waited for calendar animation (iteration 122/224)
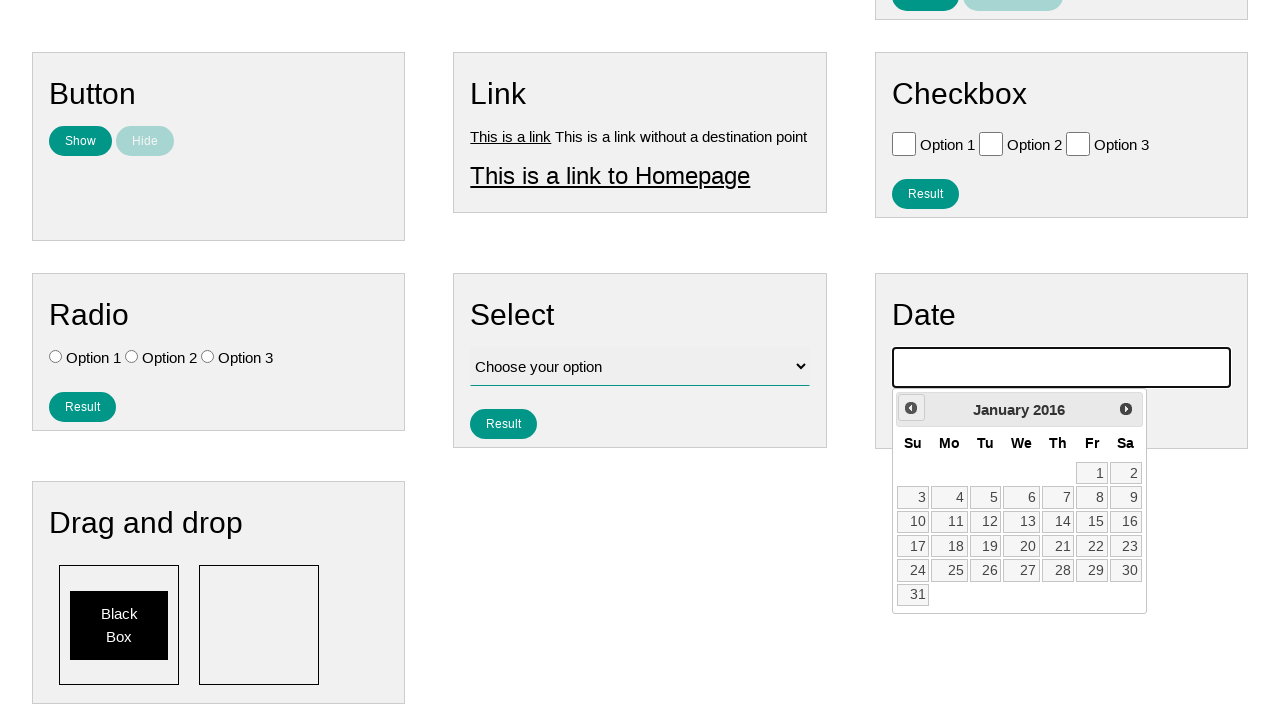

Clicked previous month button to navigate backwards (iteration 123/224) at (911, 408) on .ui-datepicker-prev
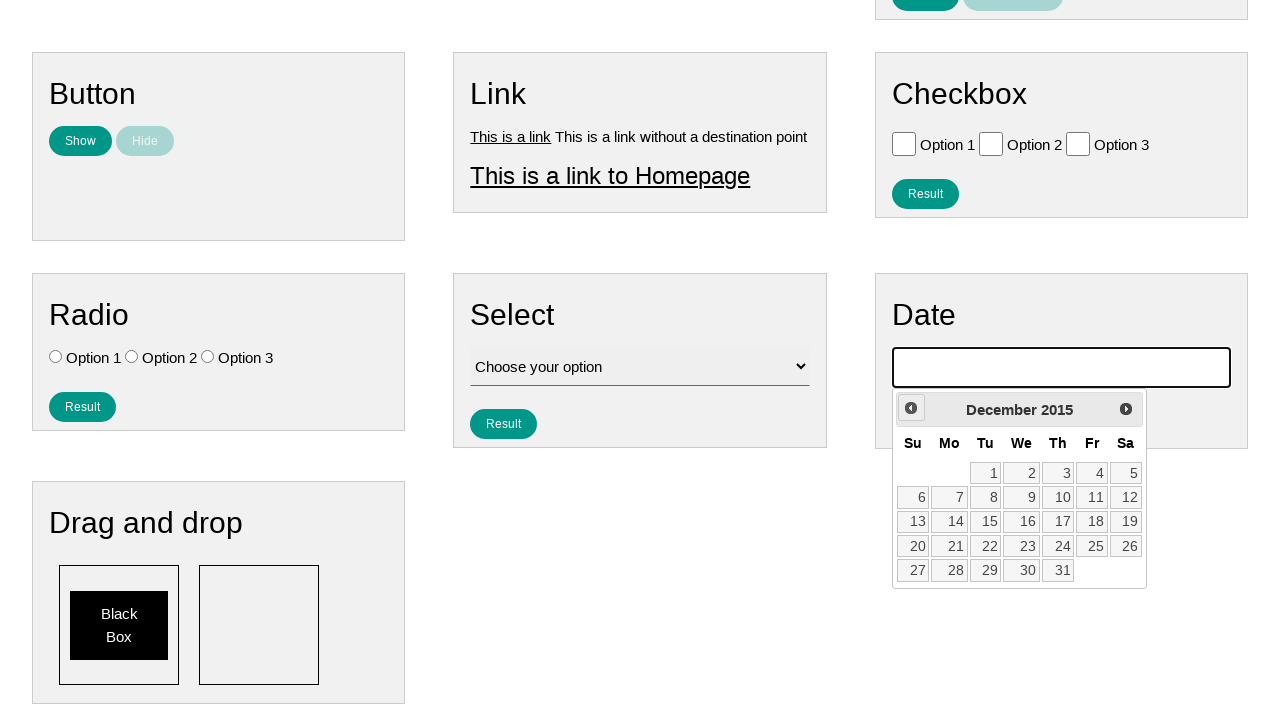

Waited for calendar animation (iteration 123/224)
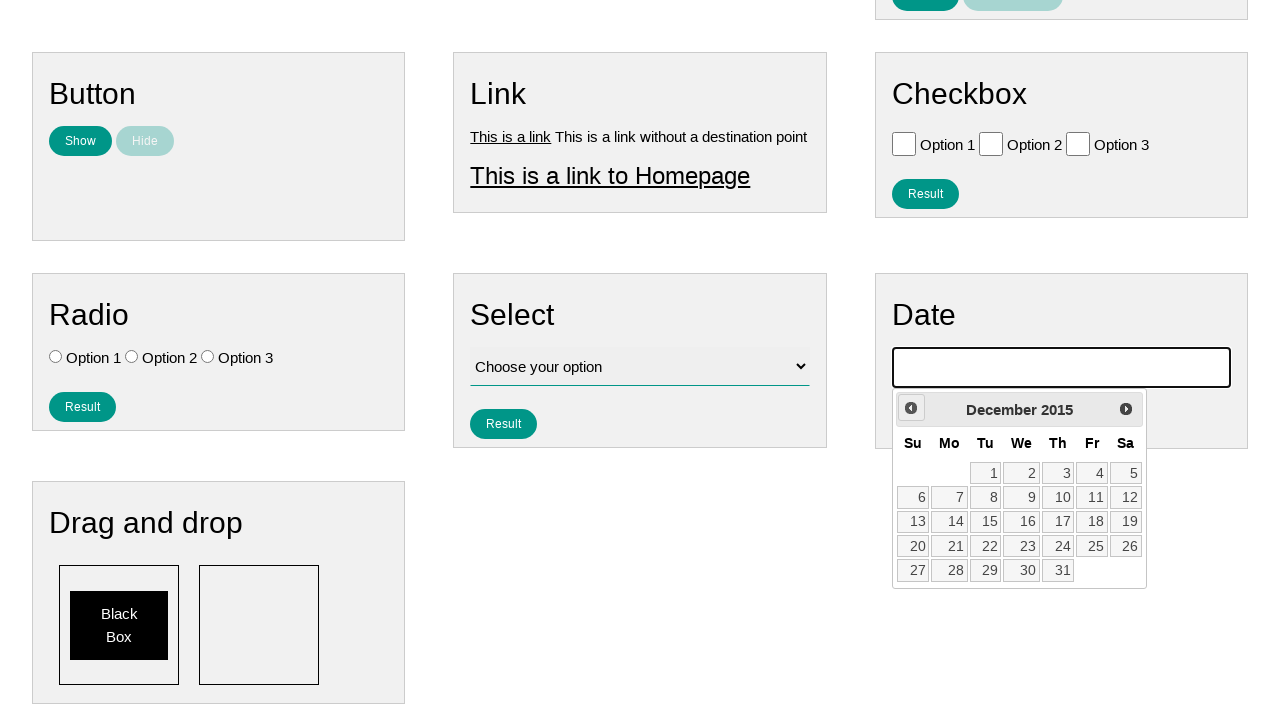

Clicked previous month button to navigate backwards (iteration 124/224) at (911, 408) on .ui-datepicker-prev
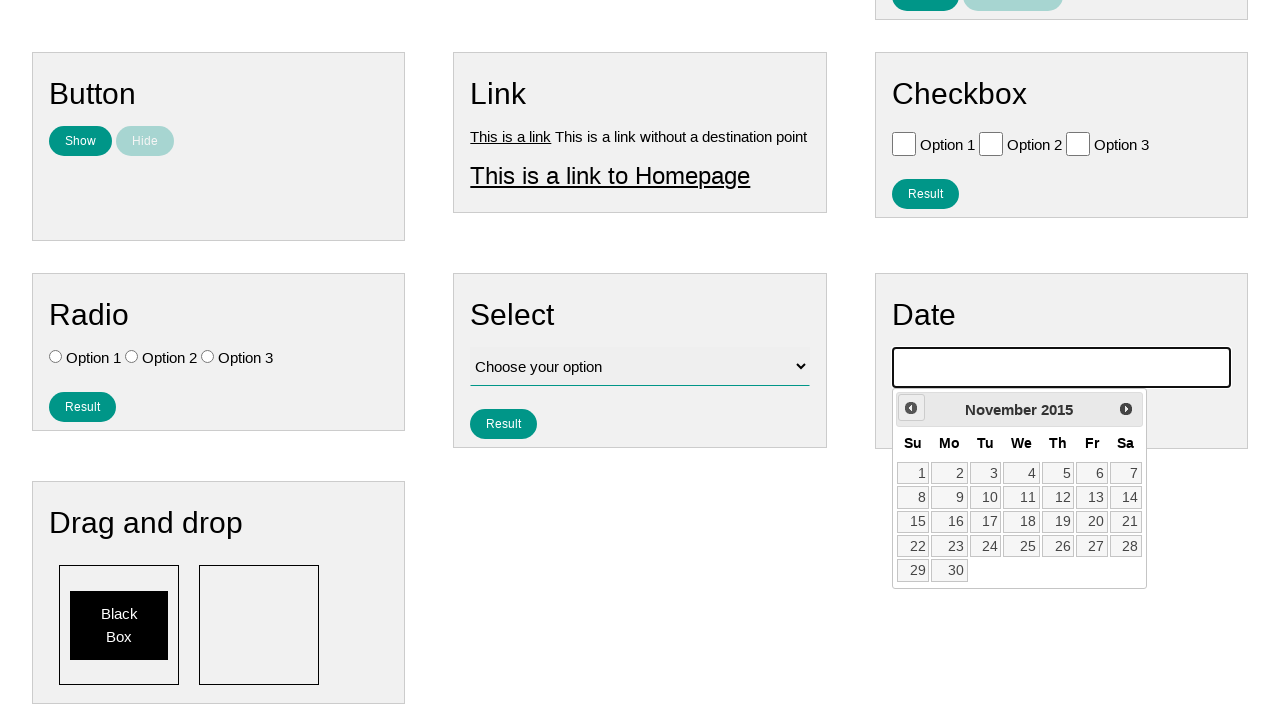

Waited for calendar animation (iteration 124/224)
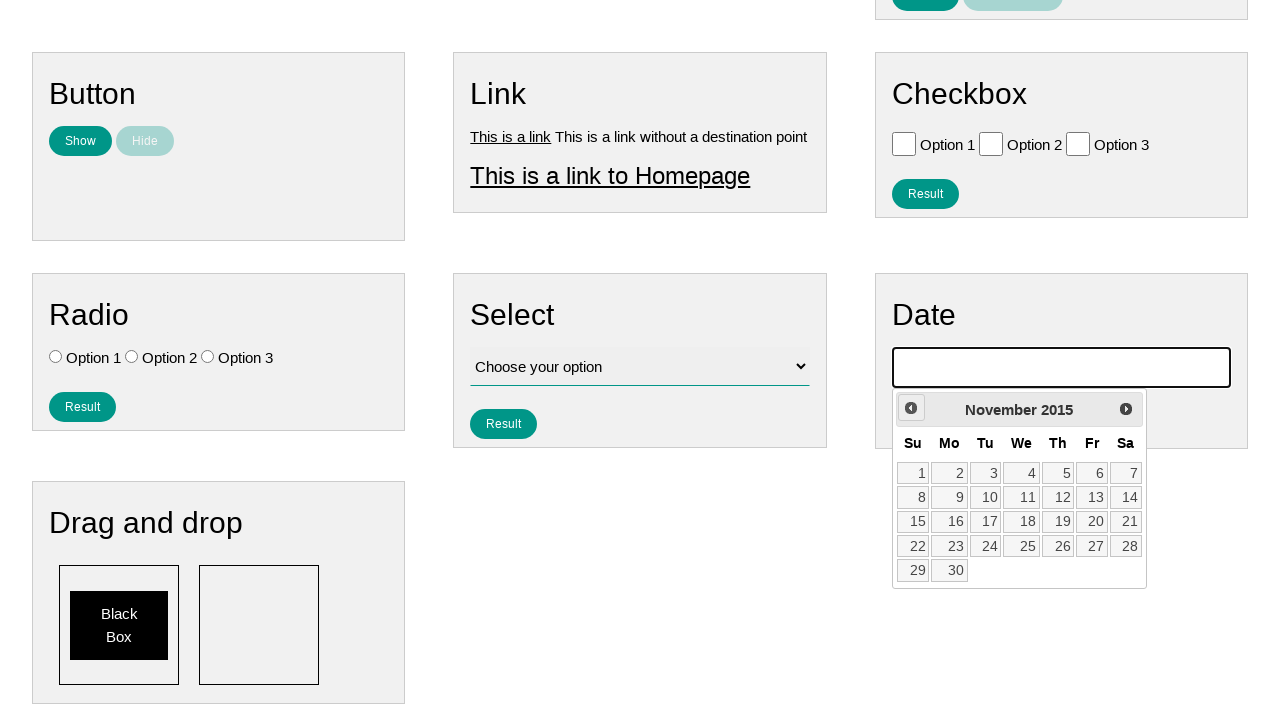

Clicked previous month button to navigate backwards (iteration 125/224) at (911, 408) on .ui-datepicker-prev
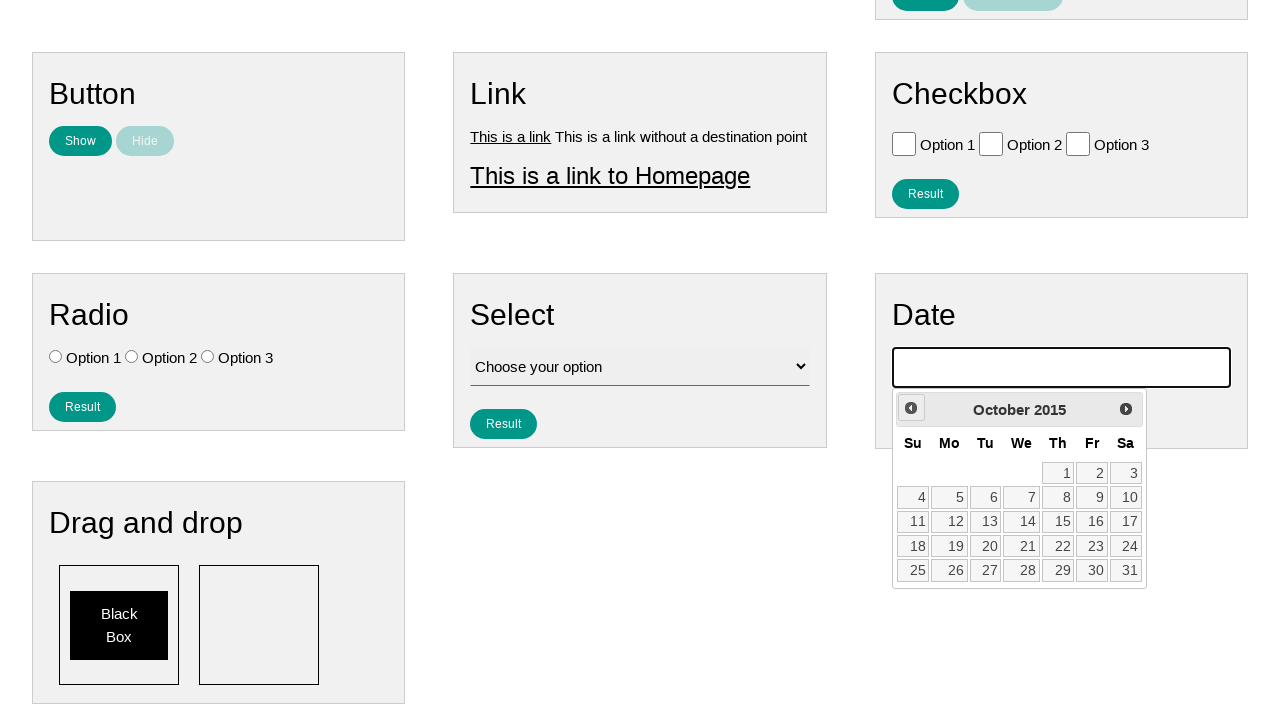

Waited for calendar animation (iteration 125/224)
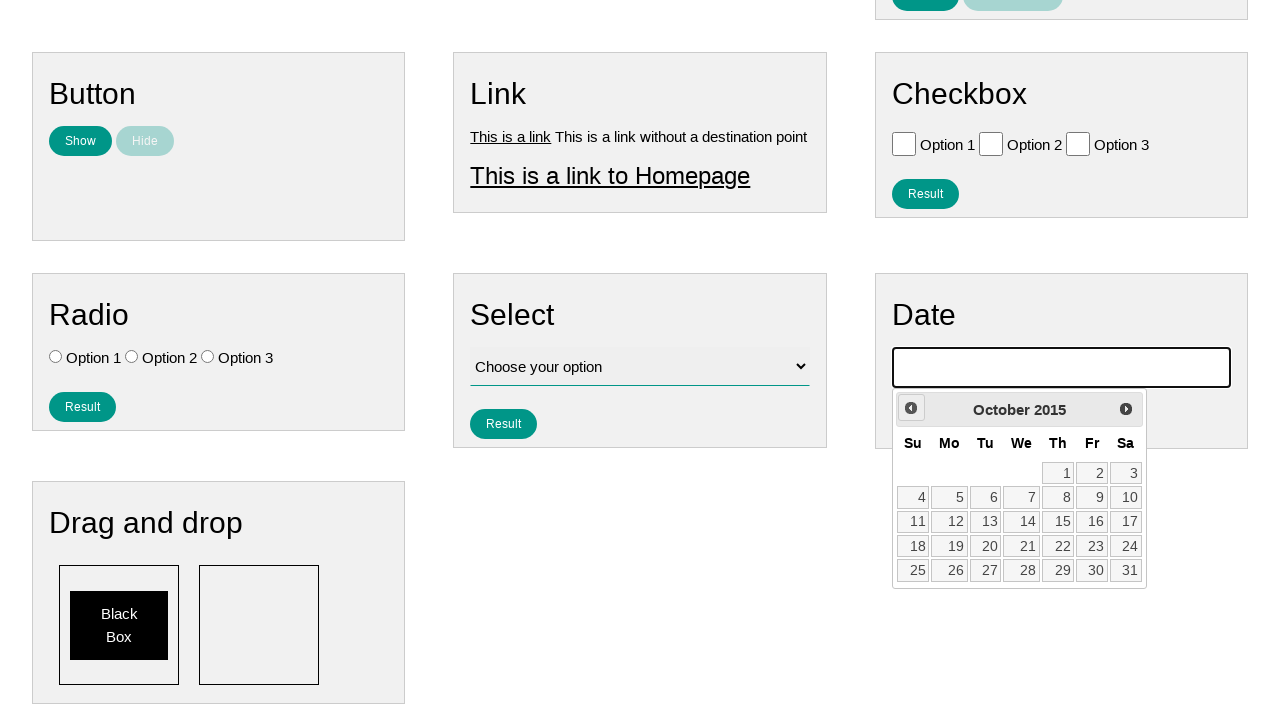

Clicked previous month button to navigate backwards (iteration 126/224) at (911, 408) on .ui-datepicker-prev
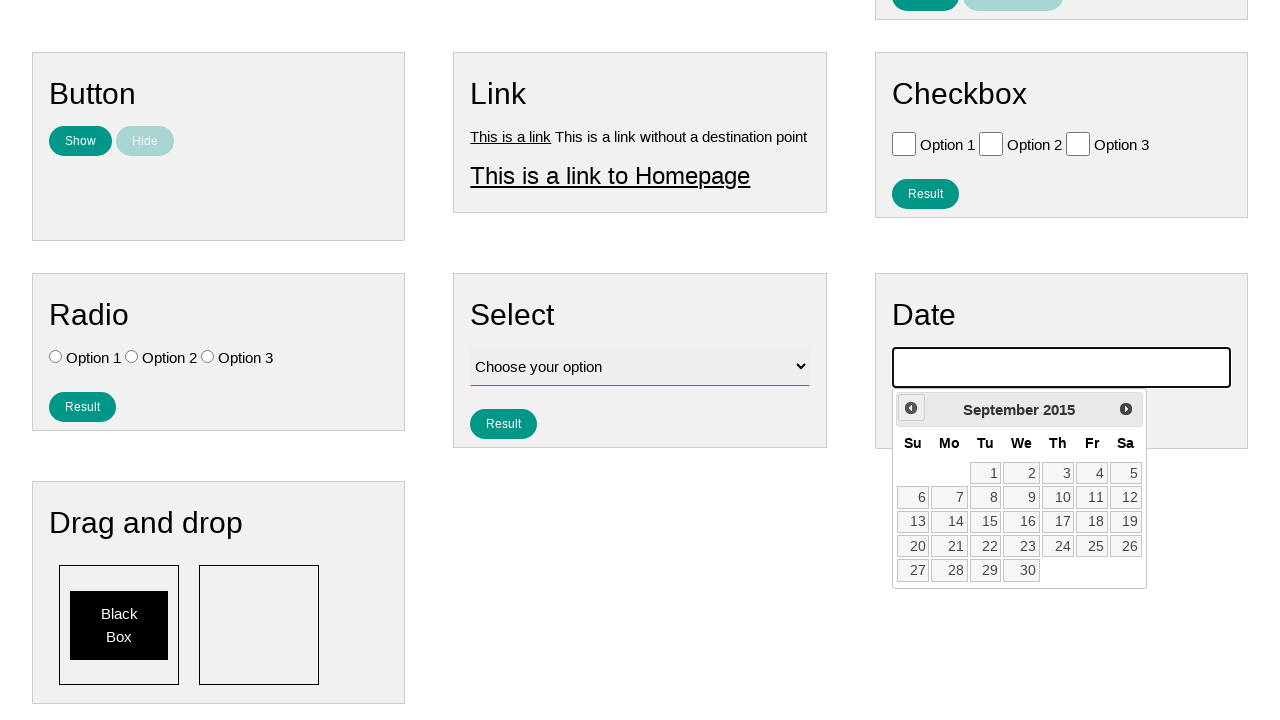

Waited for calendar animation (iteration 126/224)
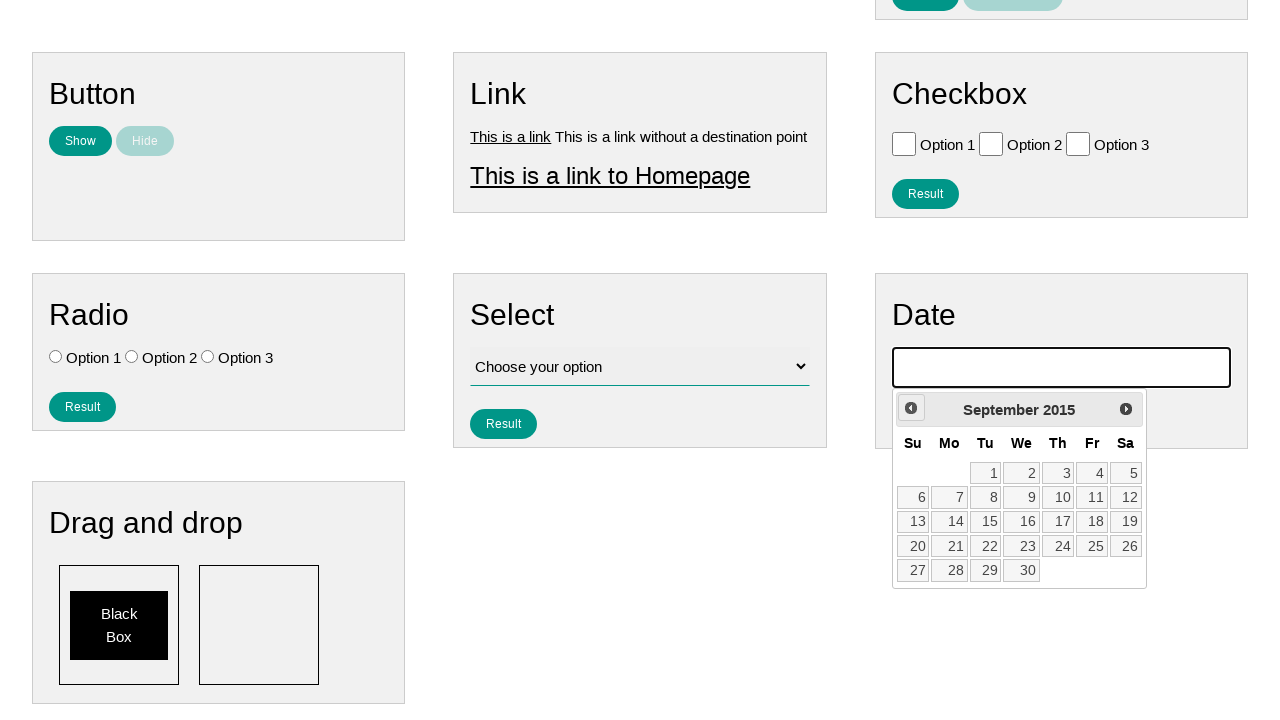

Clicked previous month button to navigate backwards (iteration 127/224) at (911, 408) on .ui-datepicker-prev
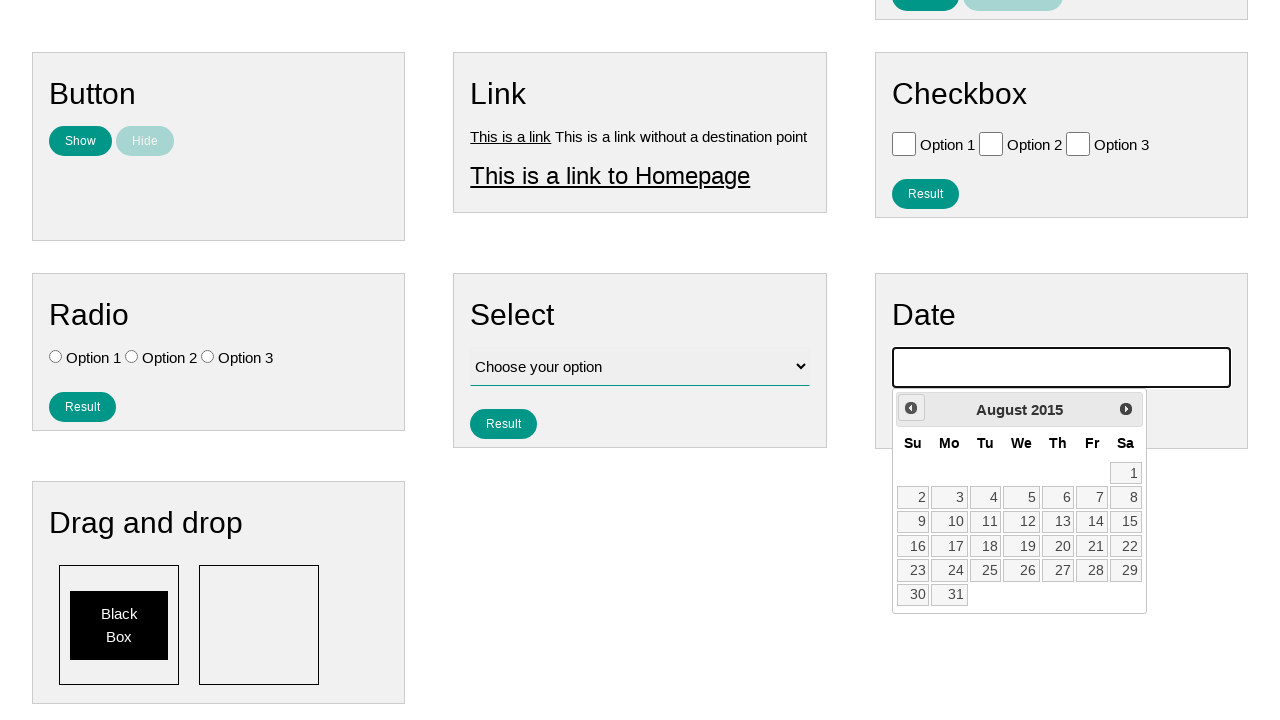

Waited for calendar animation (iteration 127/224)
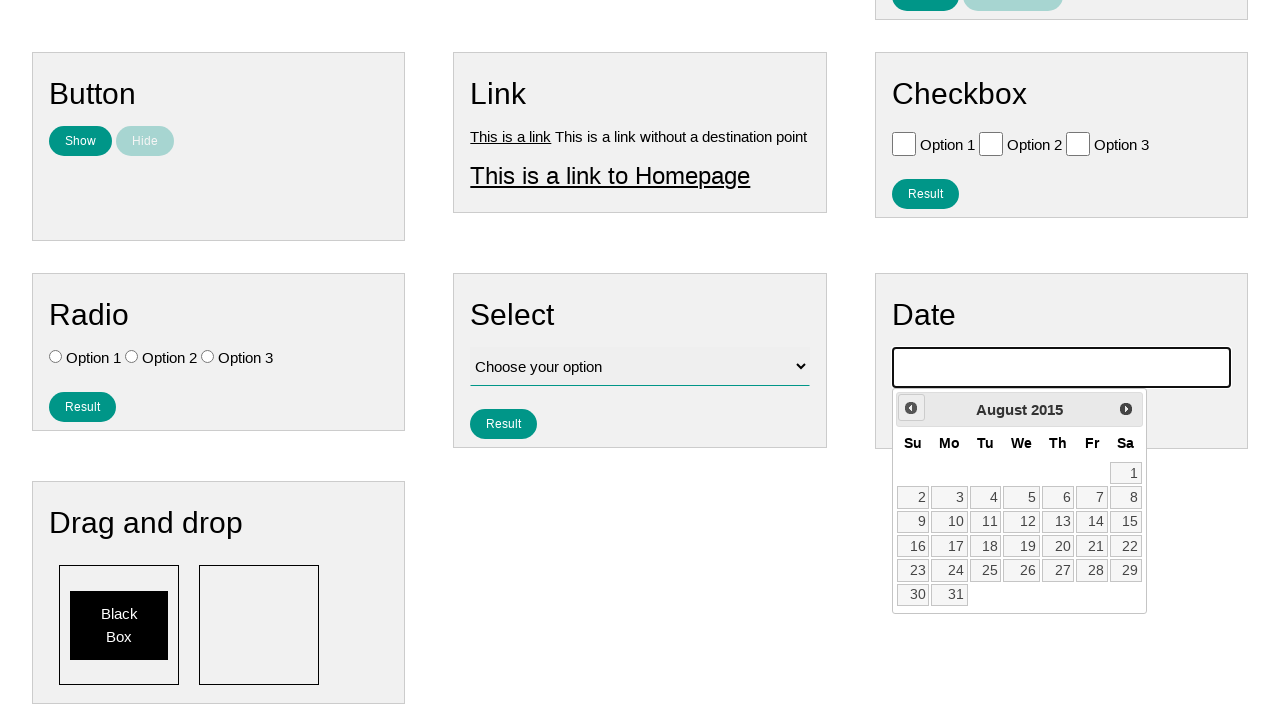

Clicked previous month button to navigate backwards (iteration 128/224) at (911, 408) on .ui-datepicker-prev
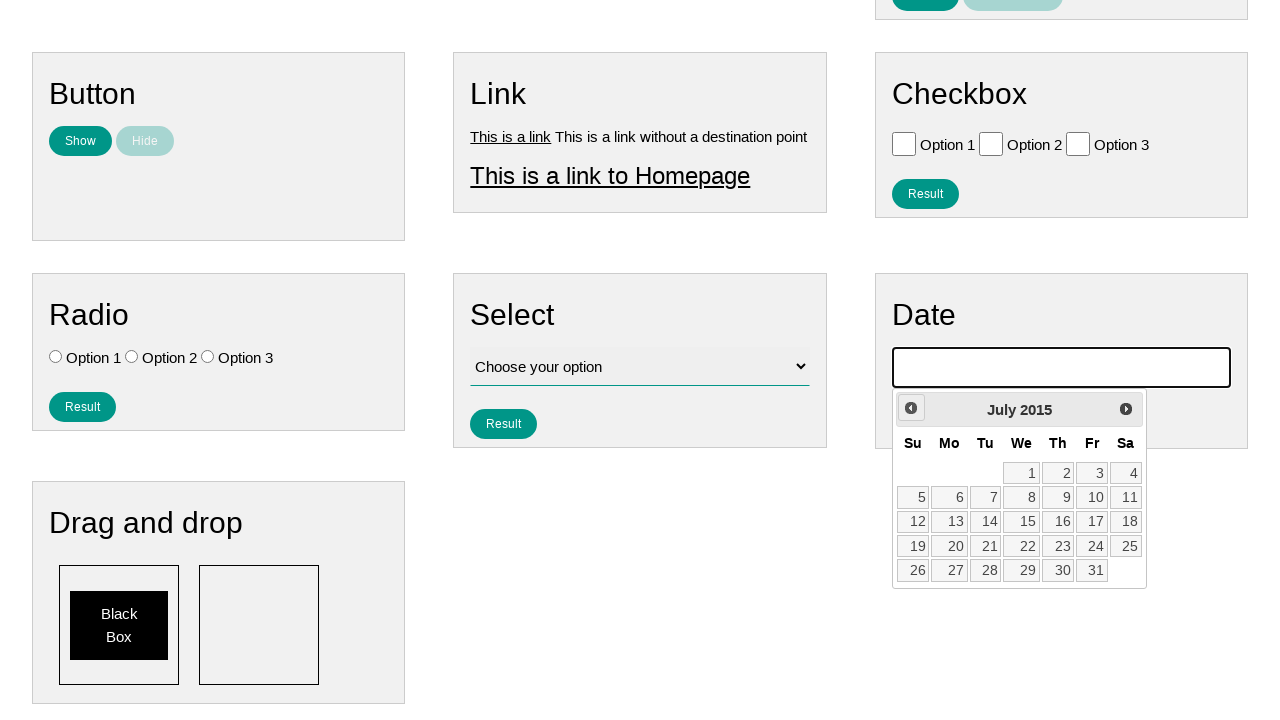

Waited for calendar animation (iteration 128/224)
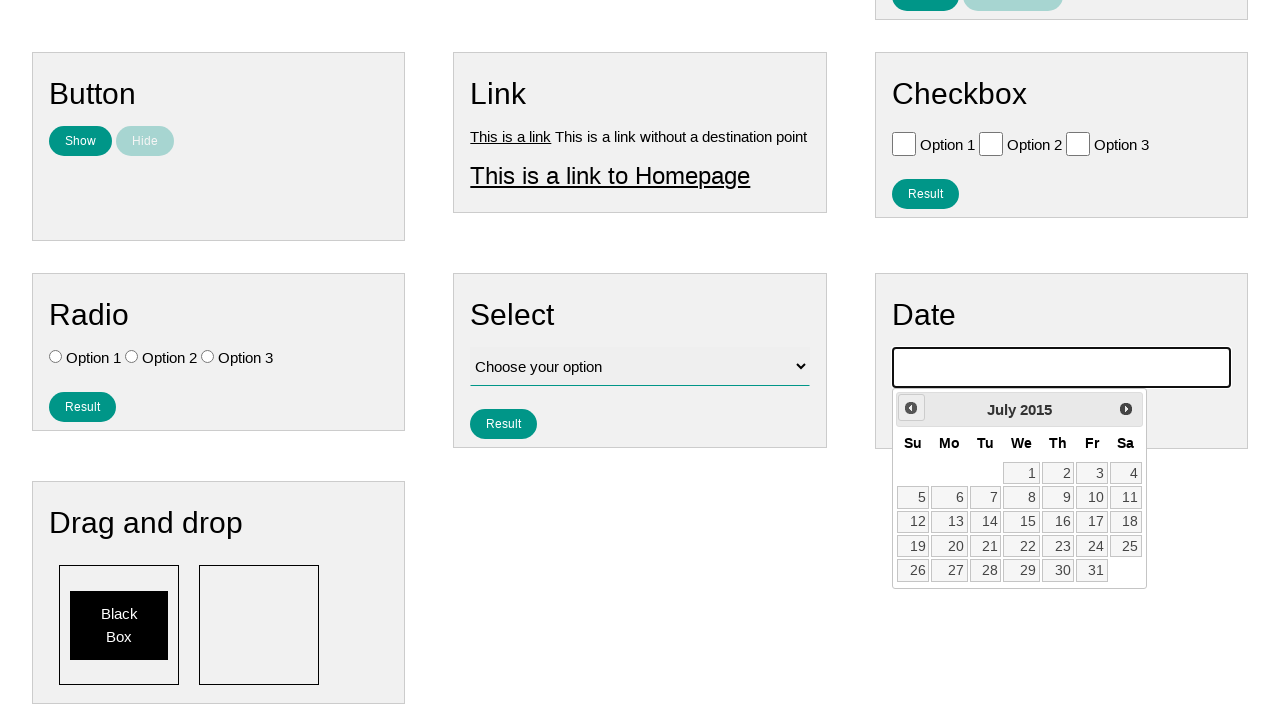

Clicked previous month button to navigate backwards (iteration 129/224) at (911, 408) on .ui-datepicker-prev
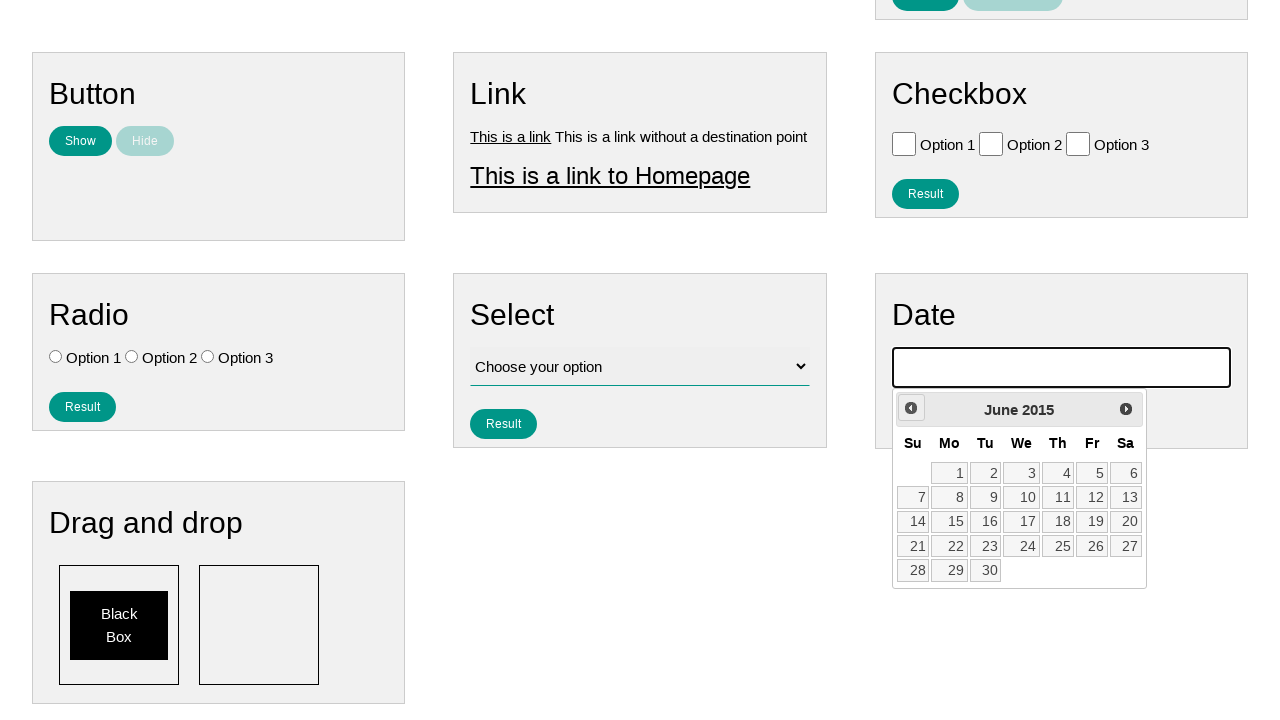

Waited for calendar animation (iteration 129/224)
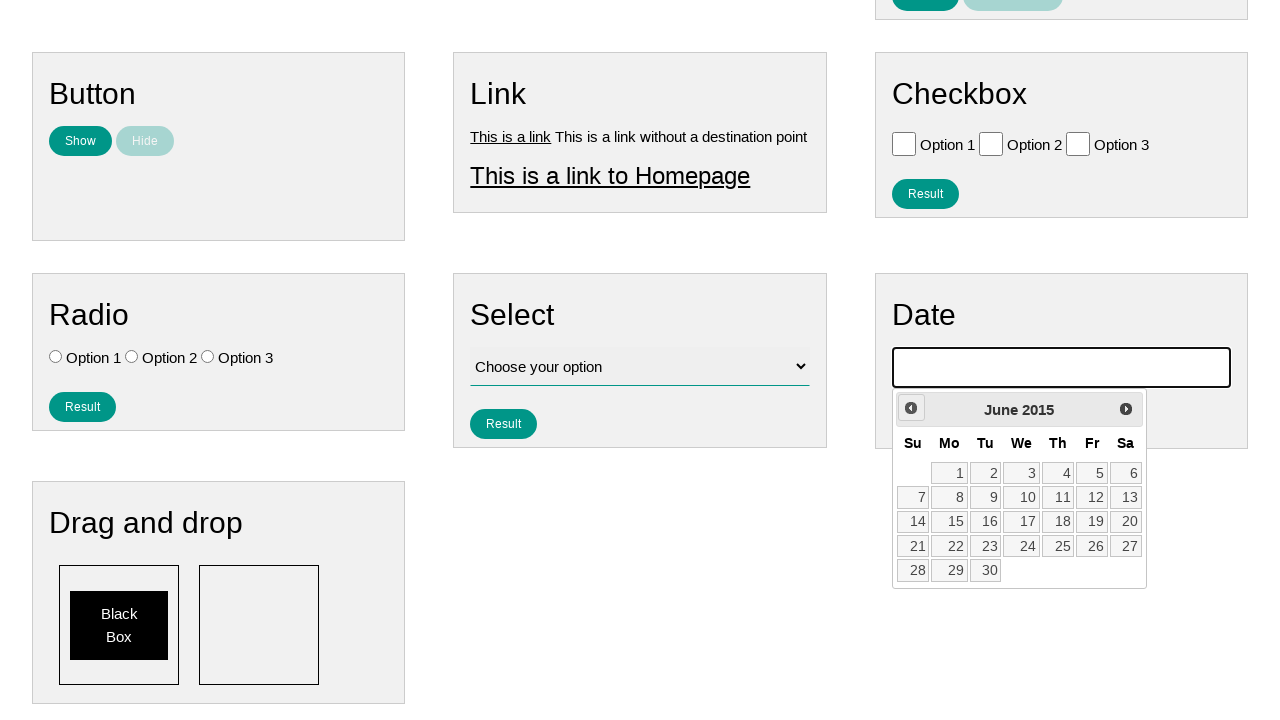

Clicked previous month button to navigate backwards (iteration 130/224) at (911, 408) on .ui-datepicker-prev
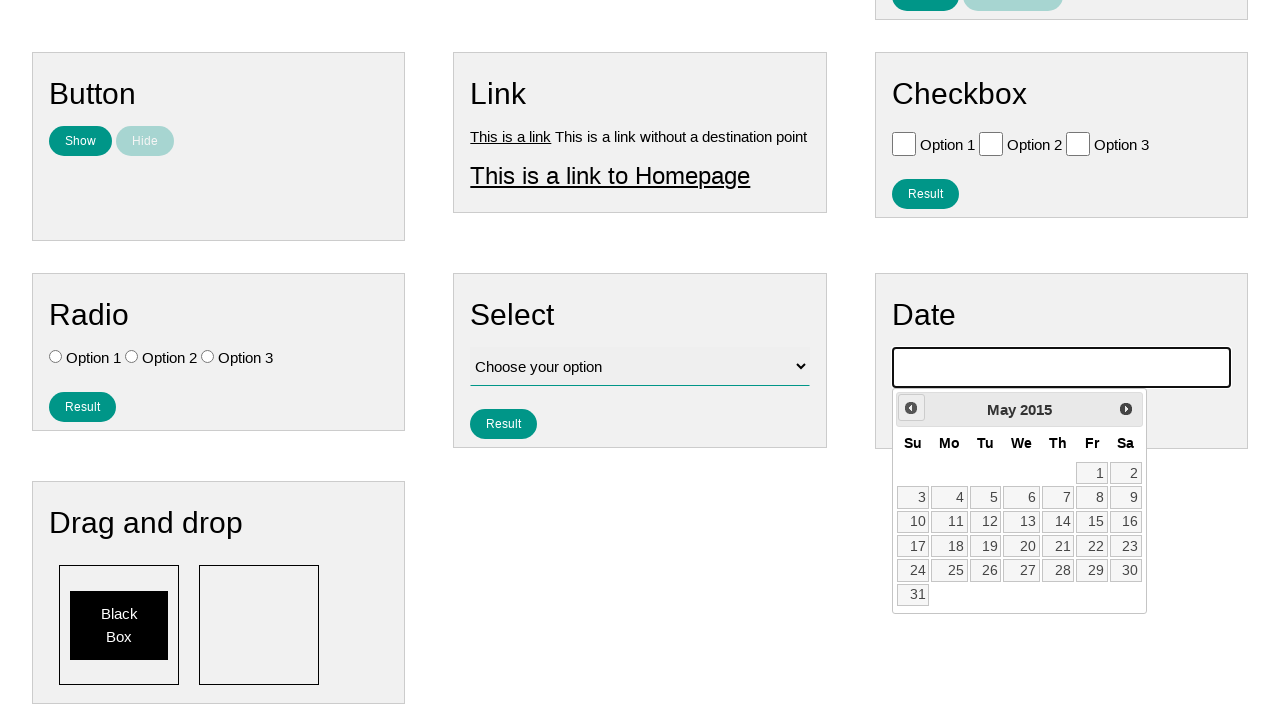

Waited for calendar animation (iteration 130/224)
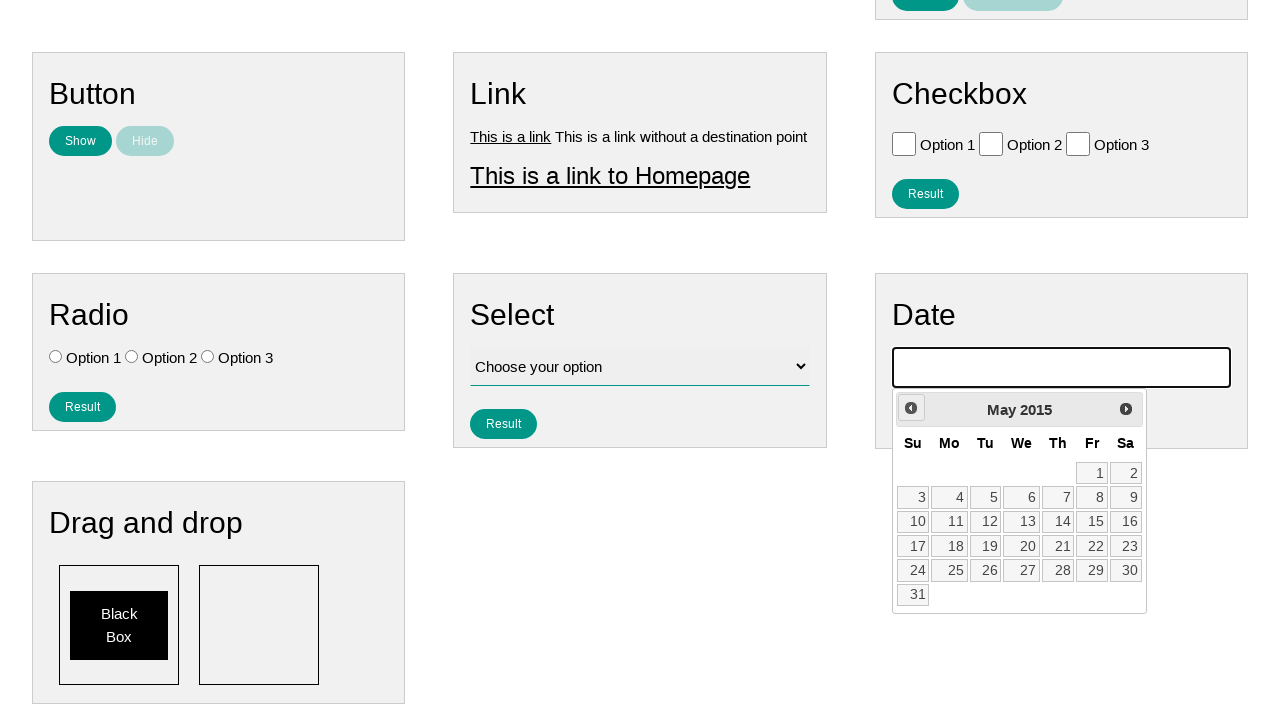

Clicked previous month button to navigate backwards (iteration 131/224) at (911, 408) on .ui-datepicker-prev
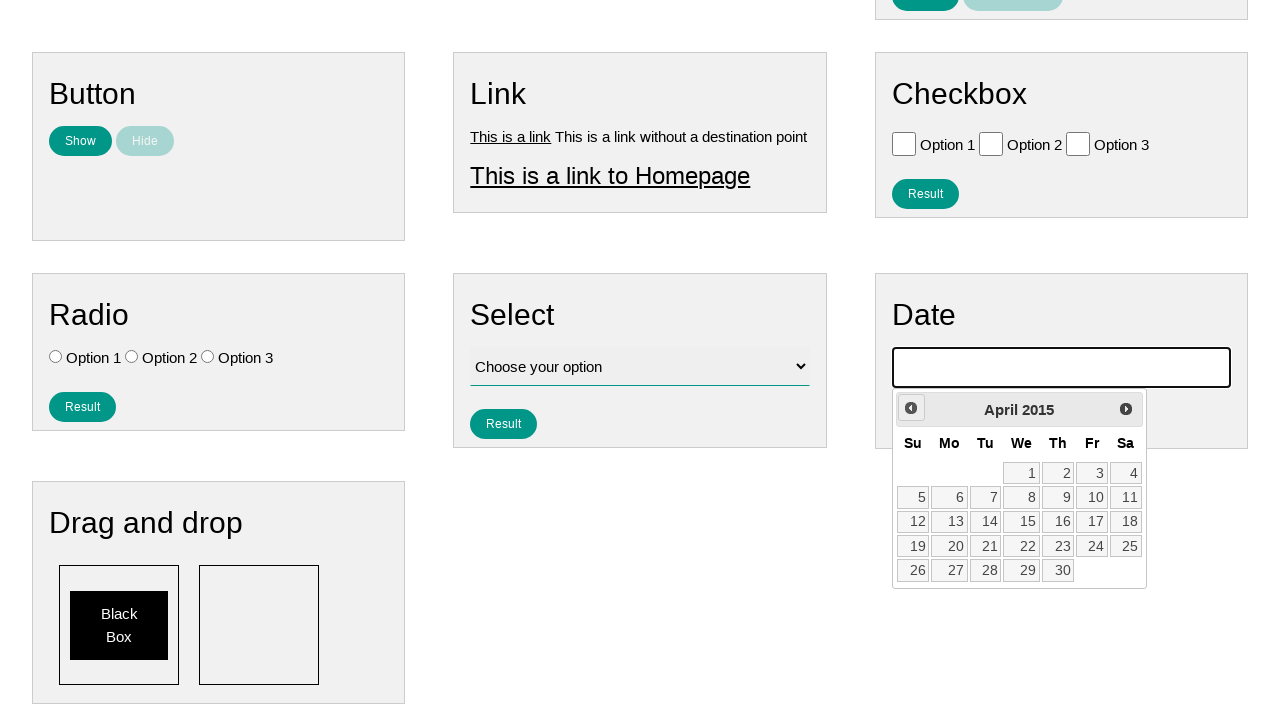

Waited for calendar animation (iteration 131/224)
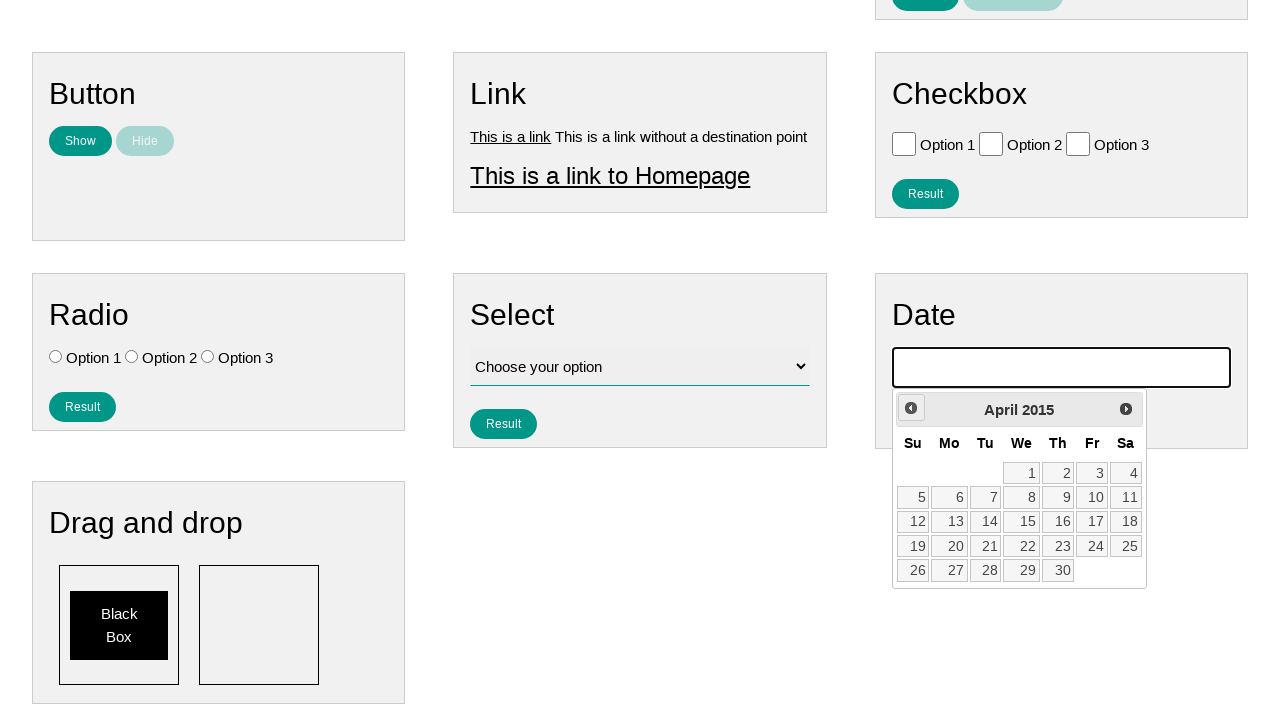

Clicked previous month button to navigate backwards (iteration 132/224) at (911, 408) on .ui-datepicker-prev
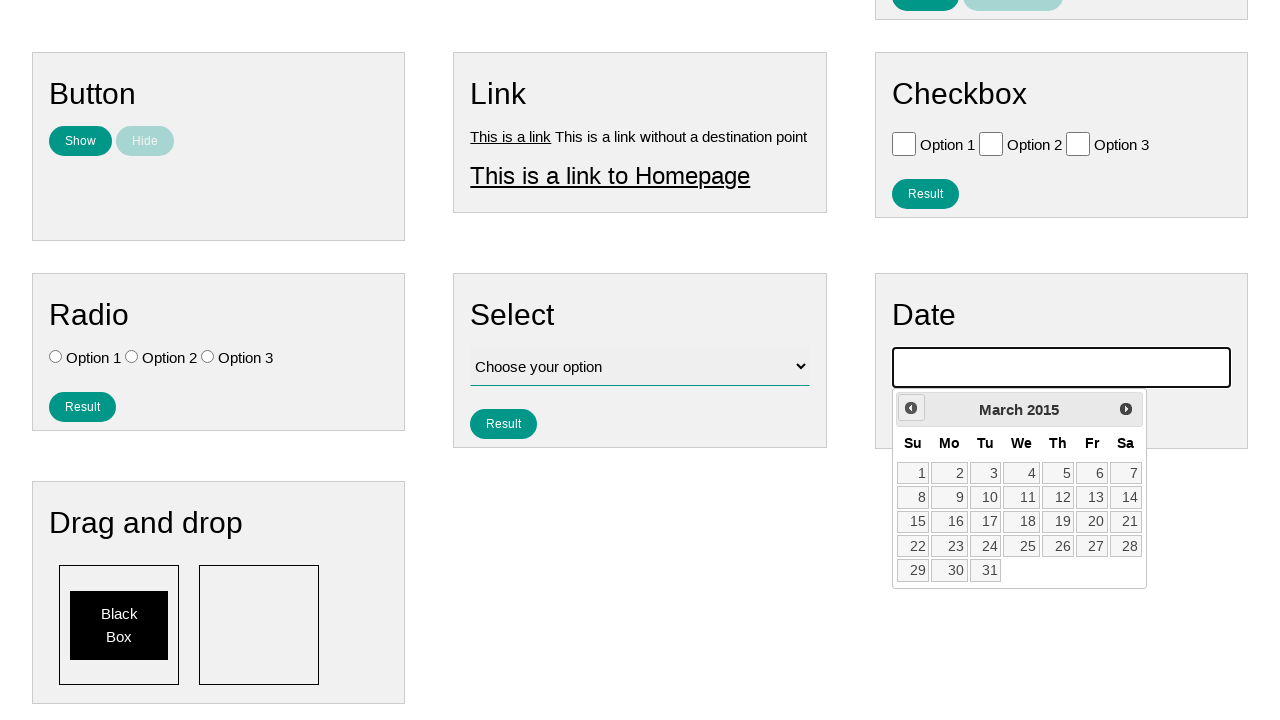

Waited for calendar animation (iteration 132/224)
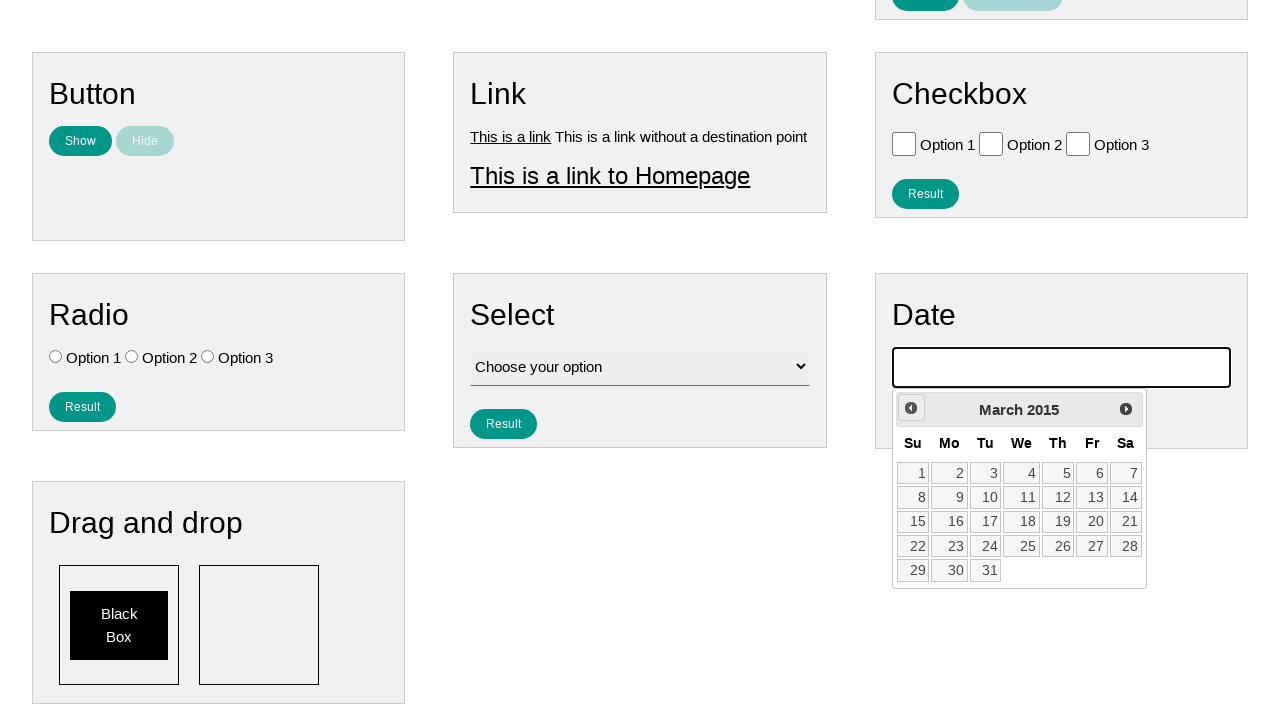

Clicked previous month button to navigate backwards (iteration 133/224) at (911, 408) on .ui-datepicker-prev
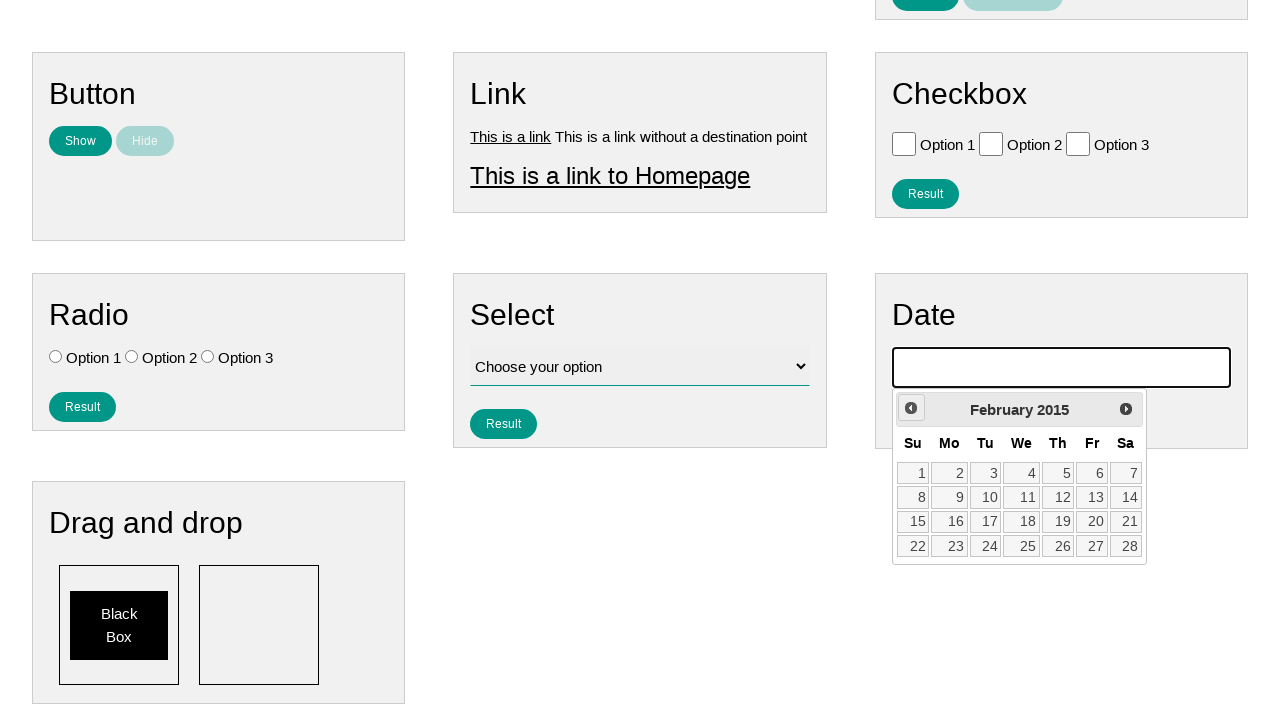

Waited for calendar animation (iteration 133/224)
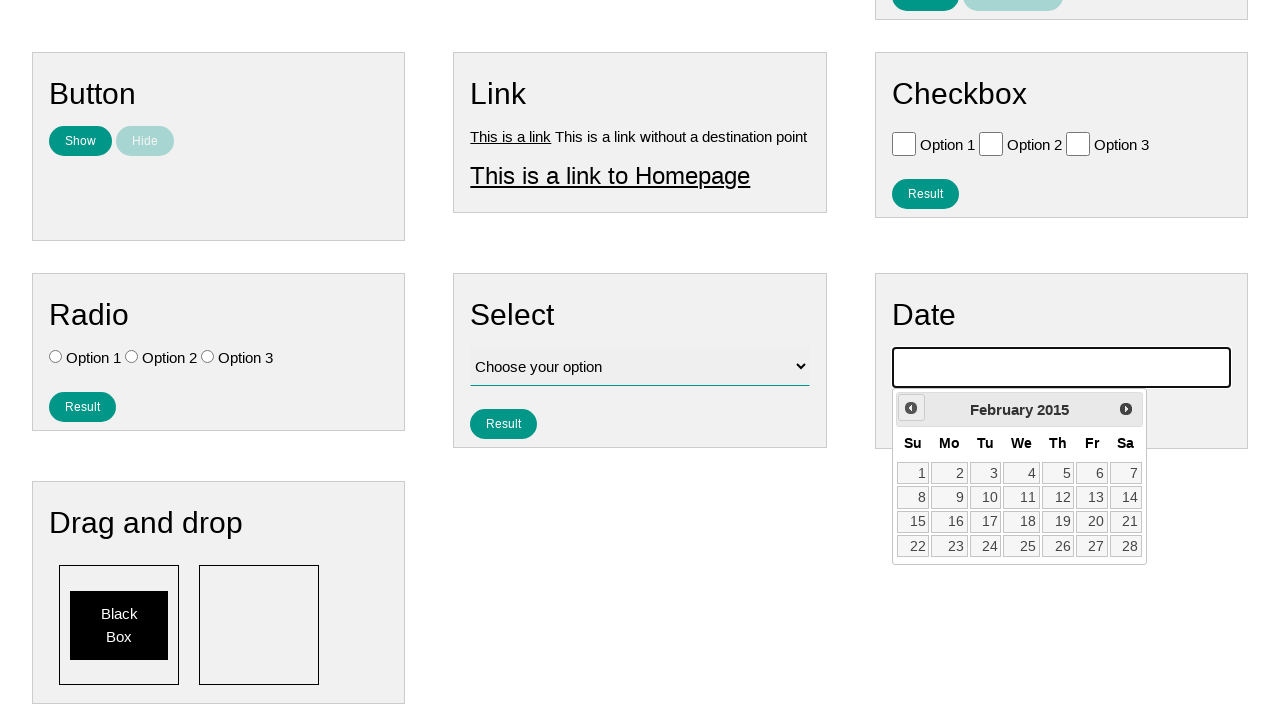

Clicked previous month button to navigate backwards (iteration 134/224) at (911, 408) on .ui-datepicker-prev
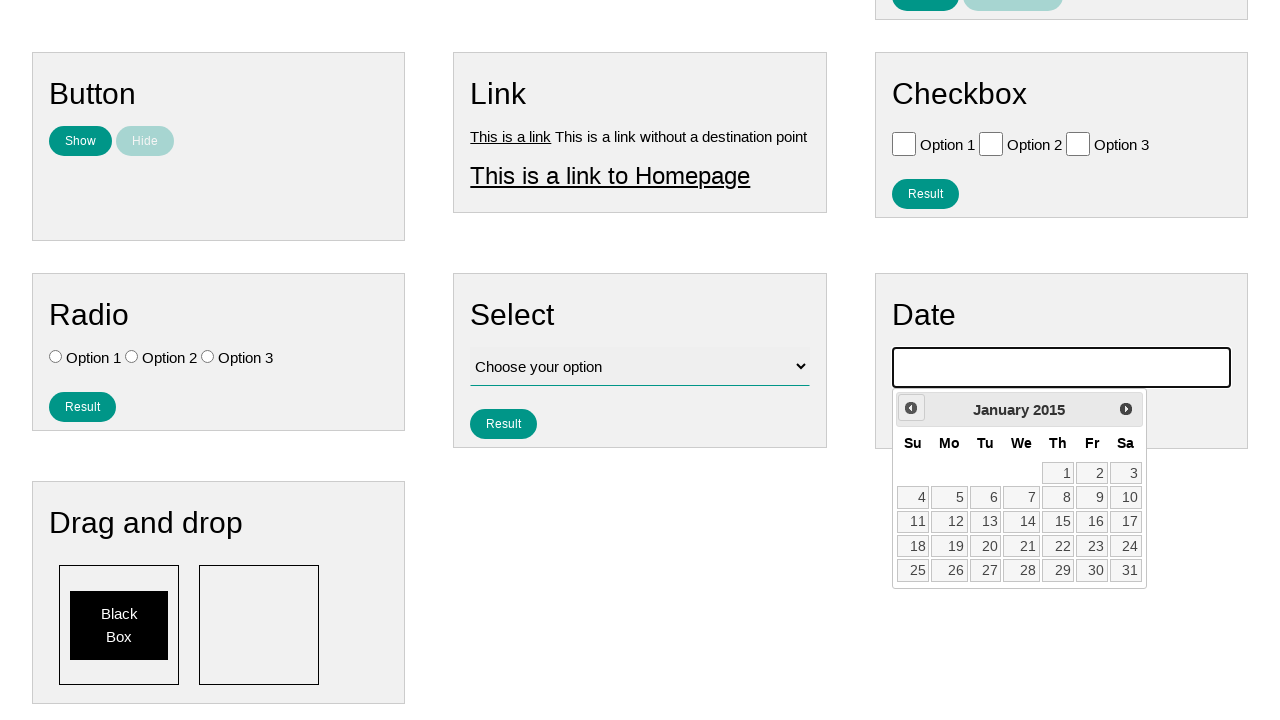

Waited for calendar animation (iteration 134/224)
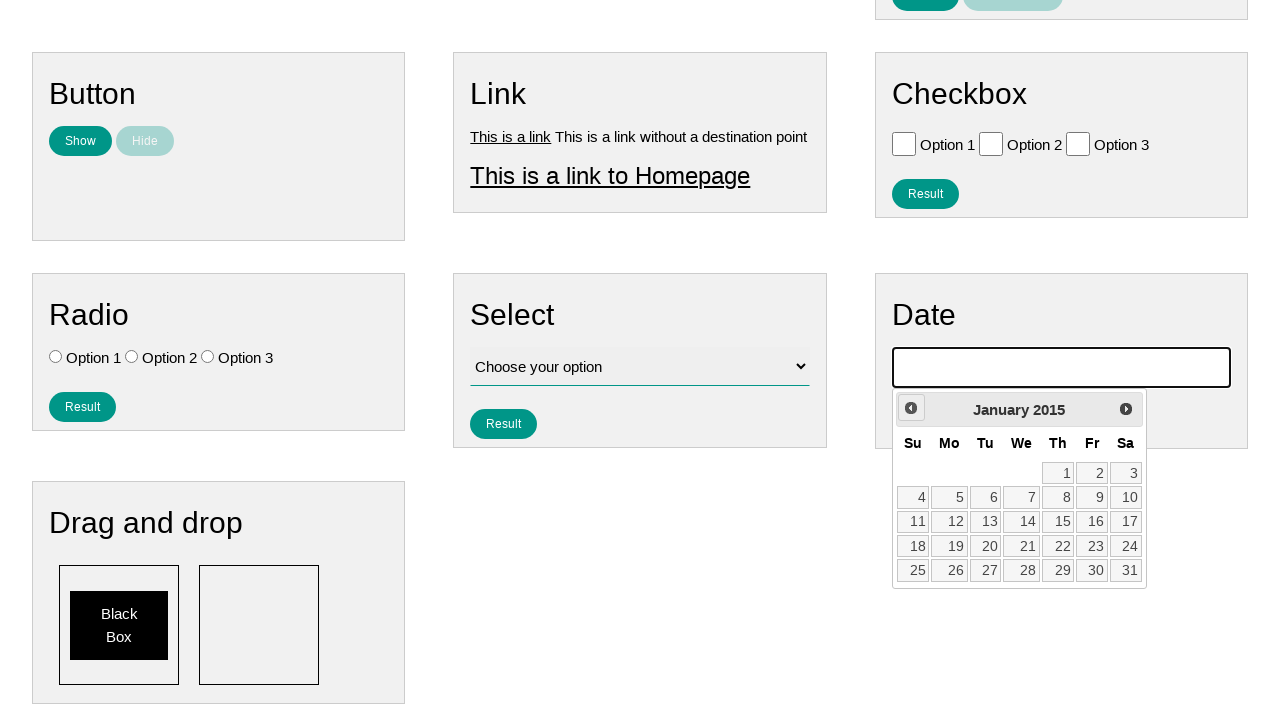

Clicked previous month button to navigate backwards (iteration 135/224) at (911, 408) on .ui-datepicker-prev
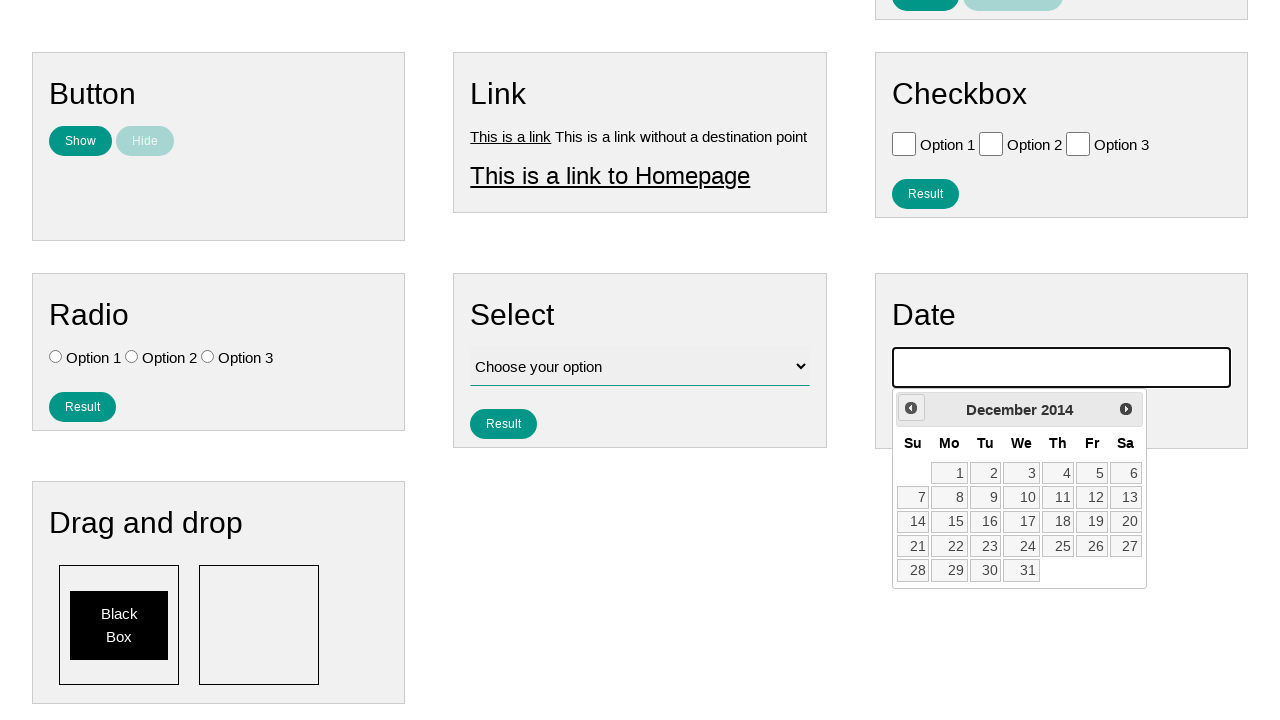

Waited for calendar animation (iteration 135/224)
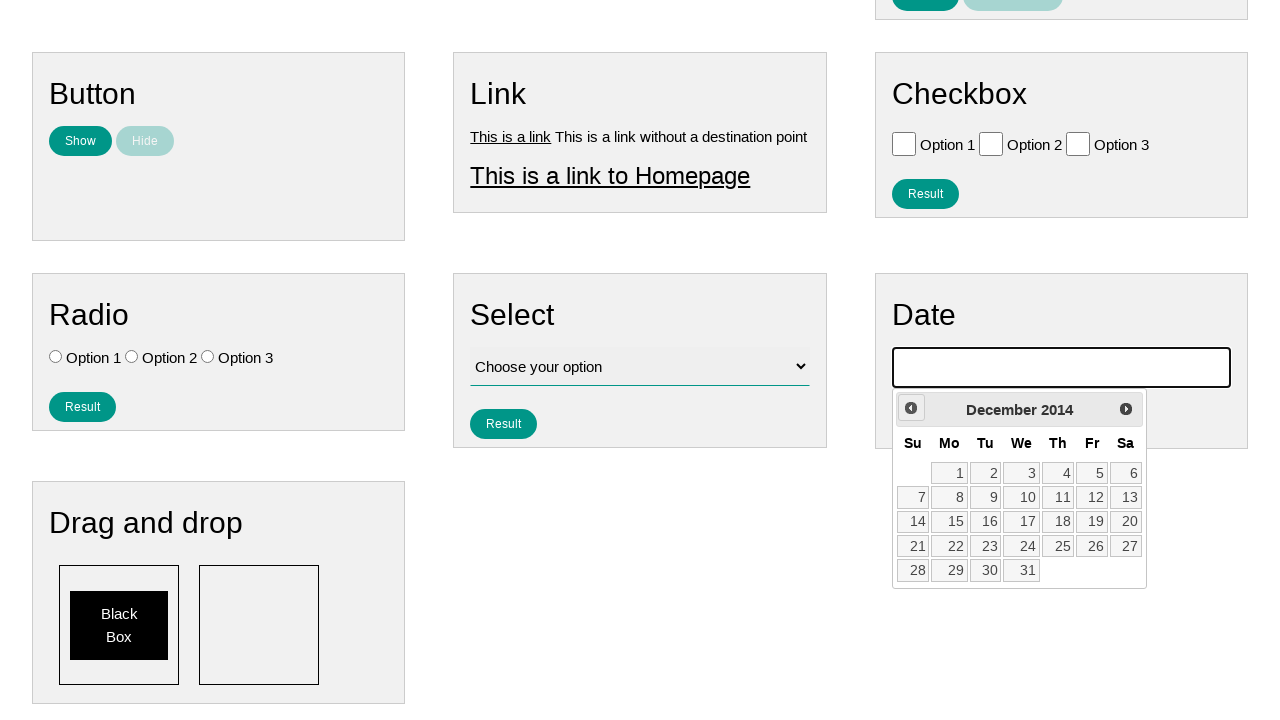

Clicked previous month button to navigate backwards (iteration 136/224) at (911, 408) on .ui-datepicker-prev
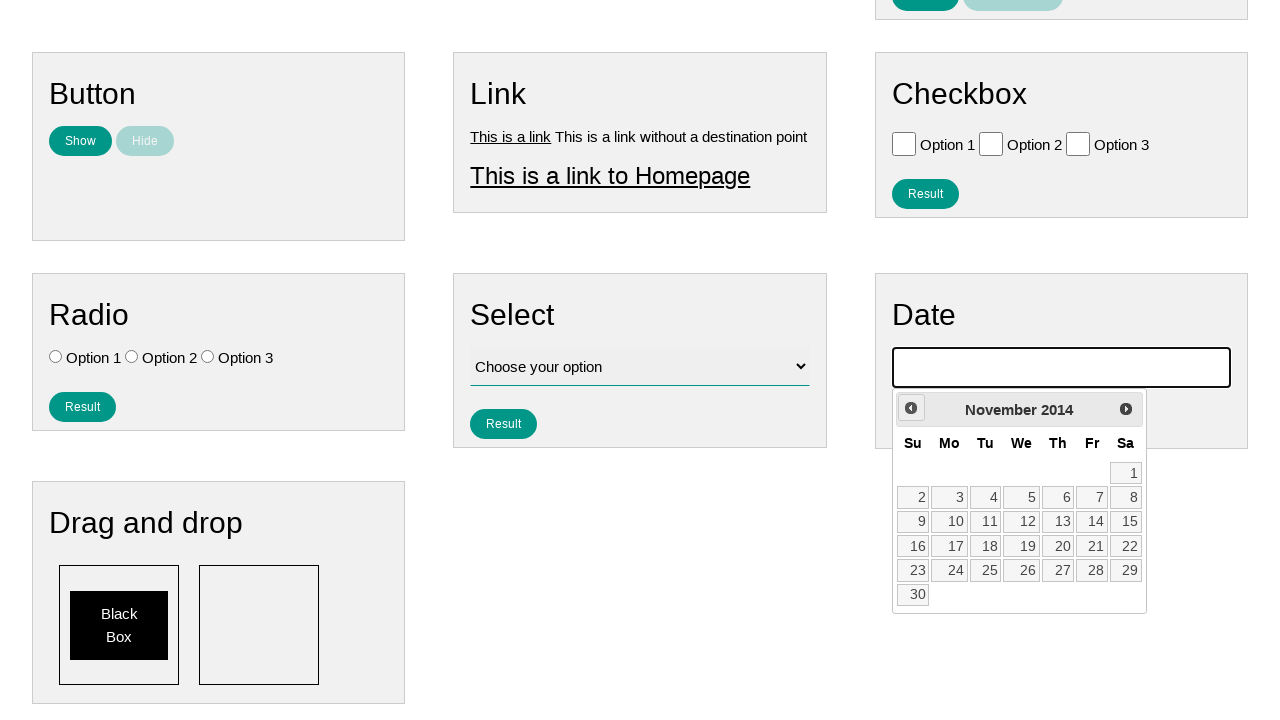

Waited for calendar animation (iteration 136/224)
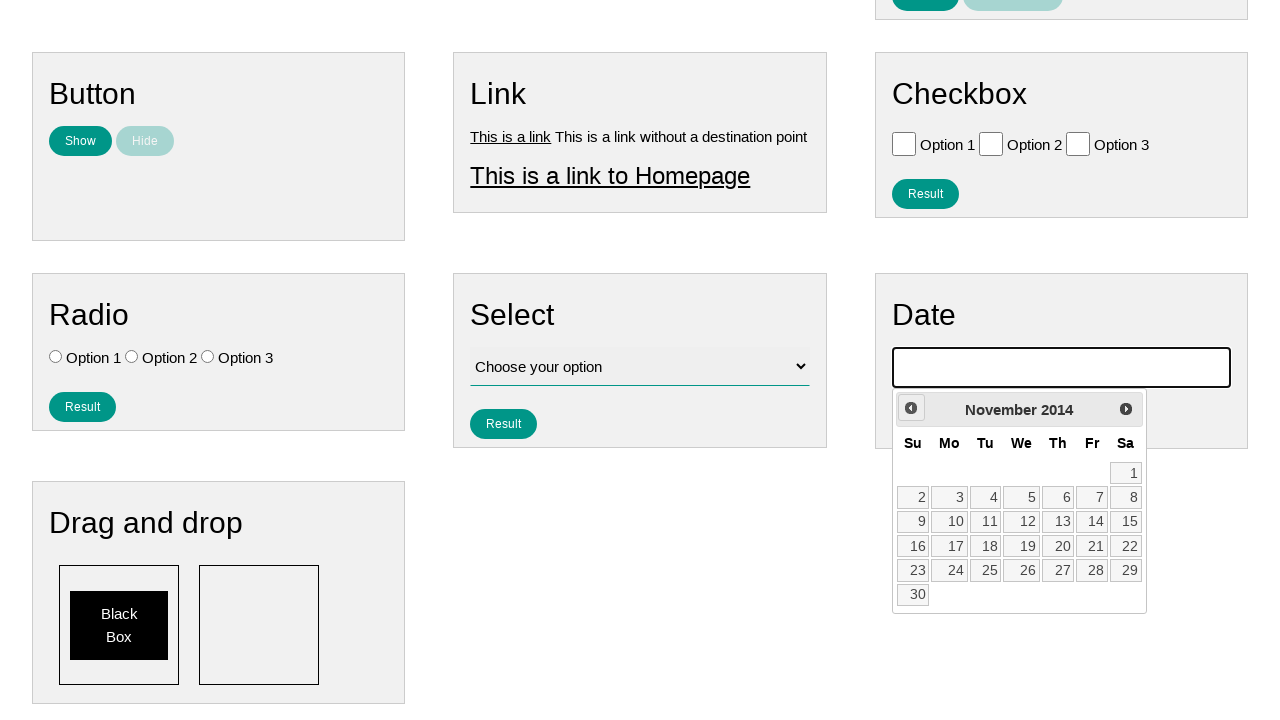

Clicked previous month button to navigate backwards (iteration 137/224) at (911, 408) on .ui-datepicker-prev
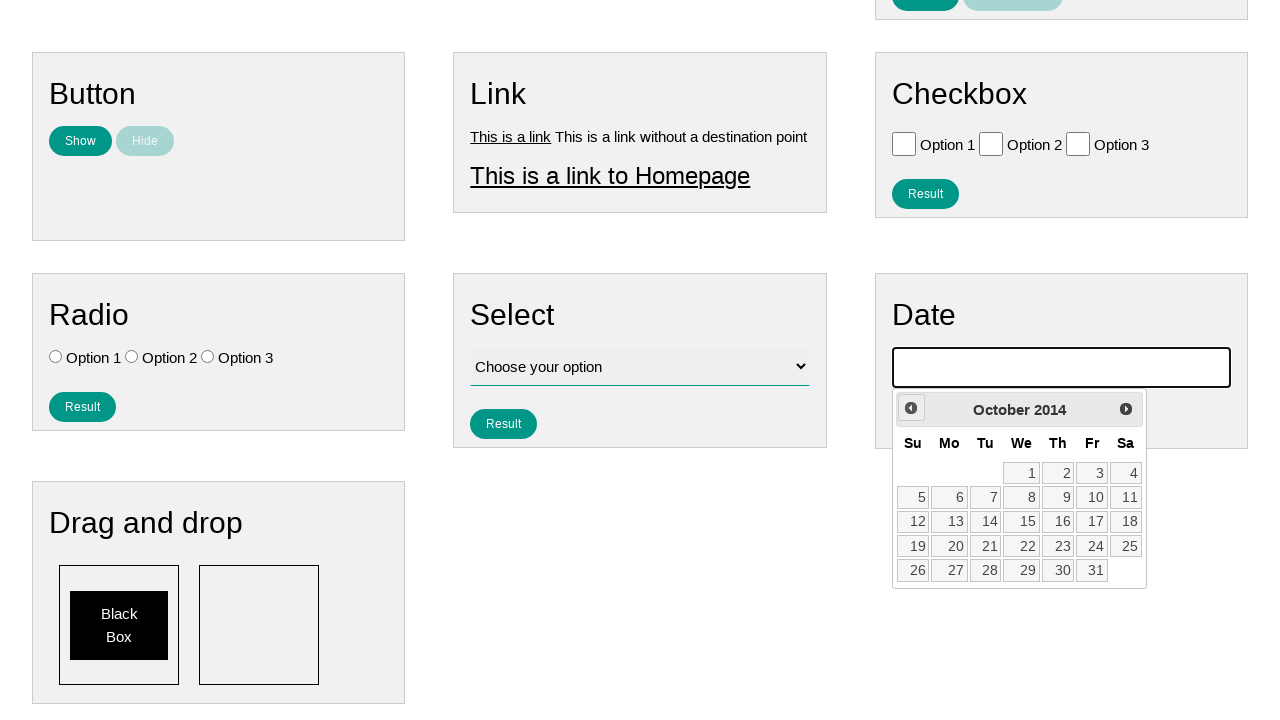

Waited for calendar animation (iteration 137/224)
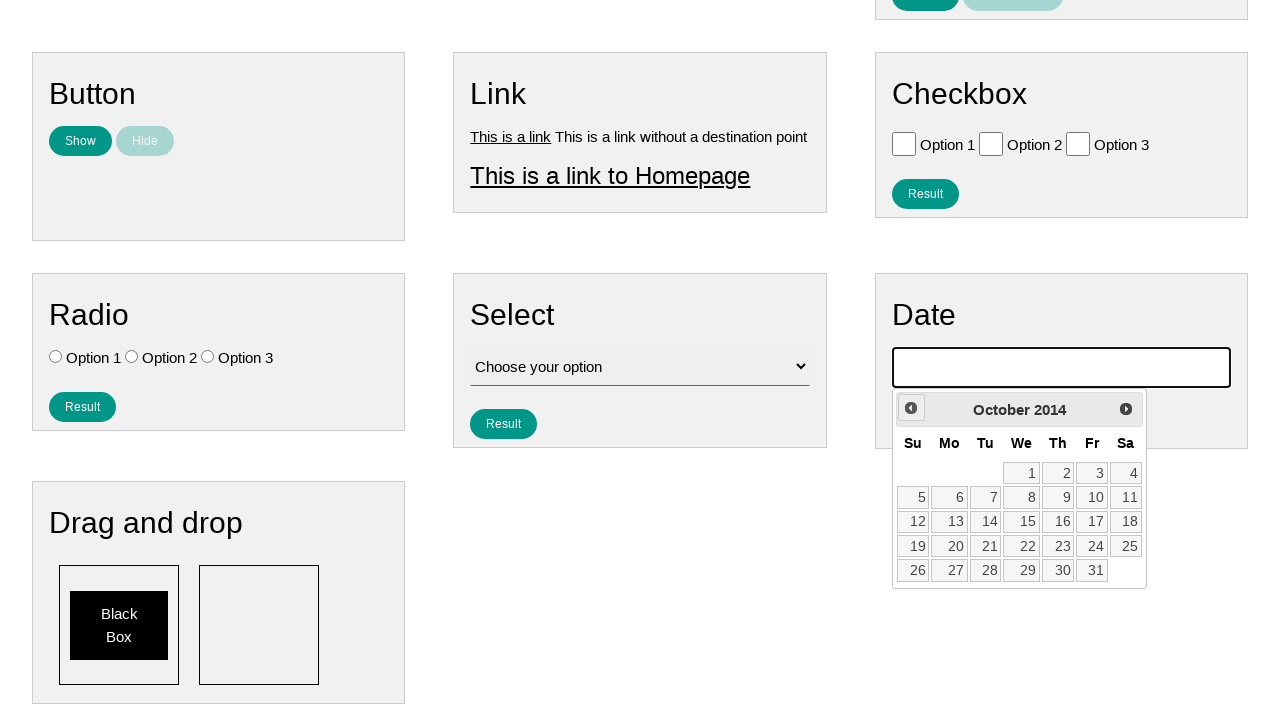

Clicked previous month button to navigate backwards (iteration 138/224) at (911, 408) on .ui-datepicker-prev
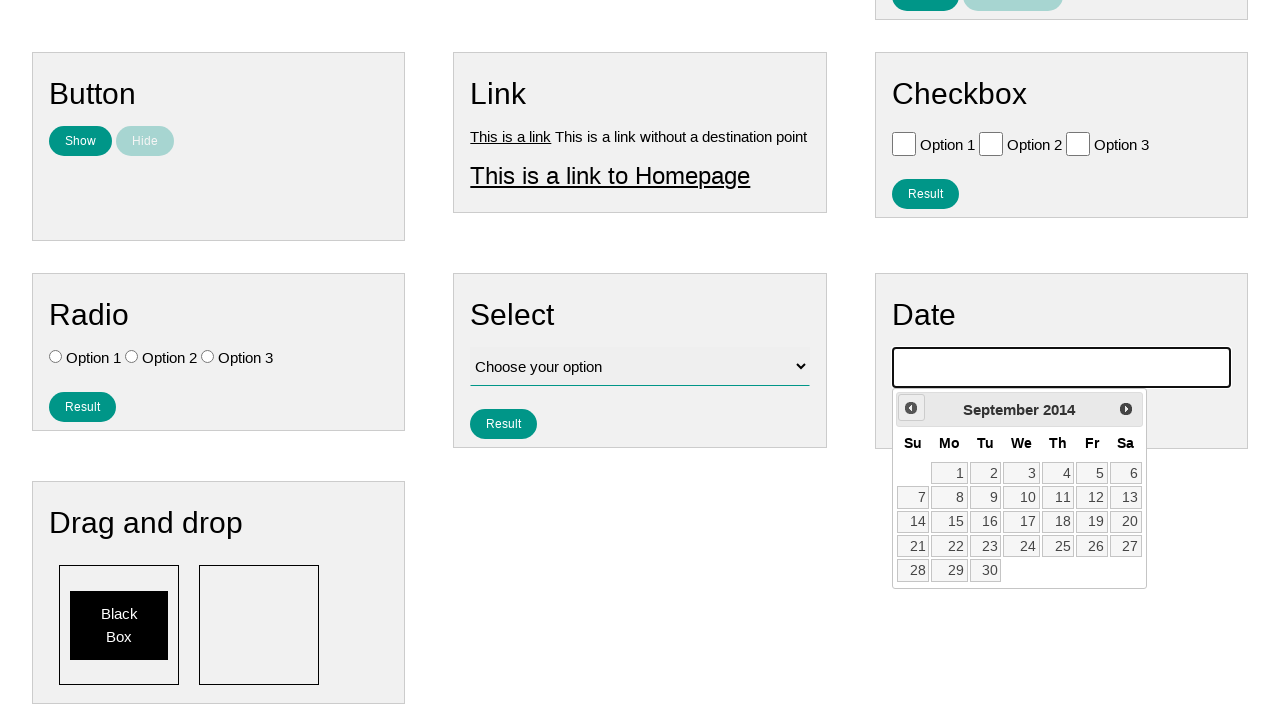

Waited for calendar animation (iteration 138/224)
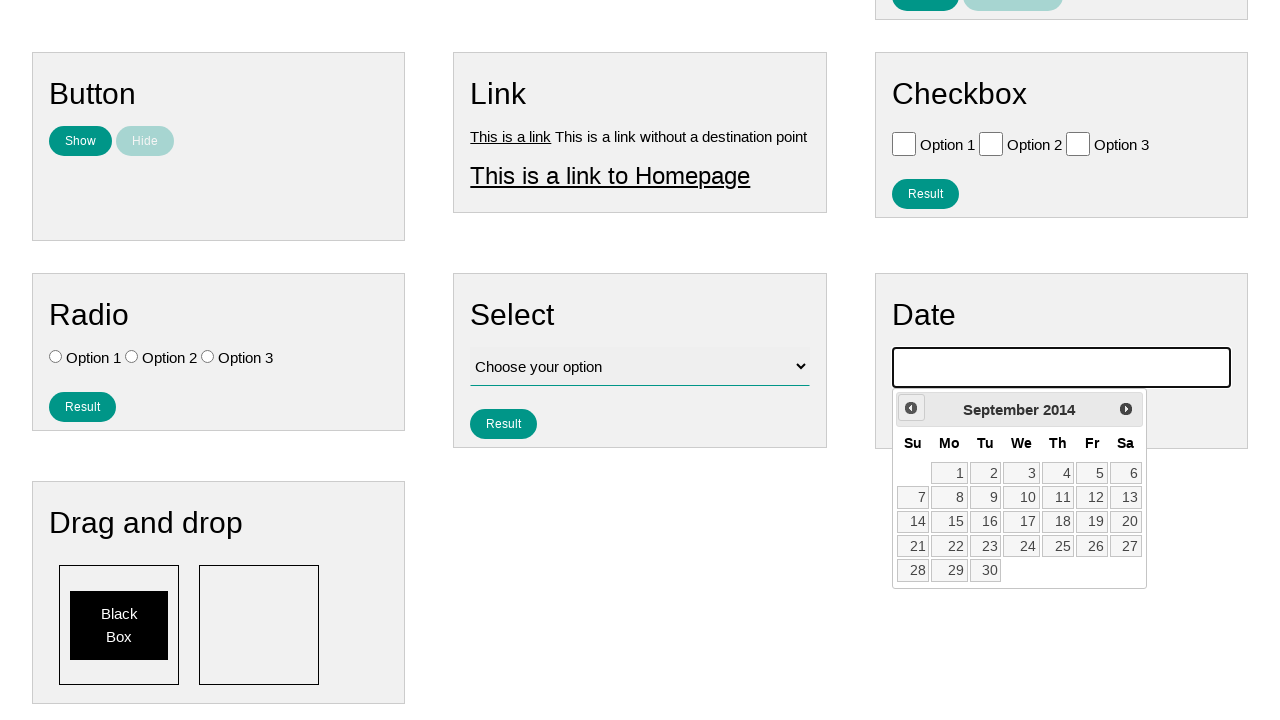

Clicked previous month button to navigate backwards (iteration 139/224) at (911, 408) on .ui-datepicker-prev
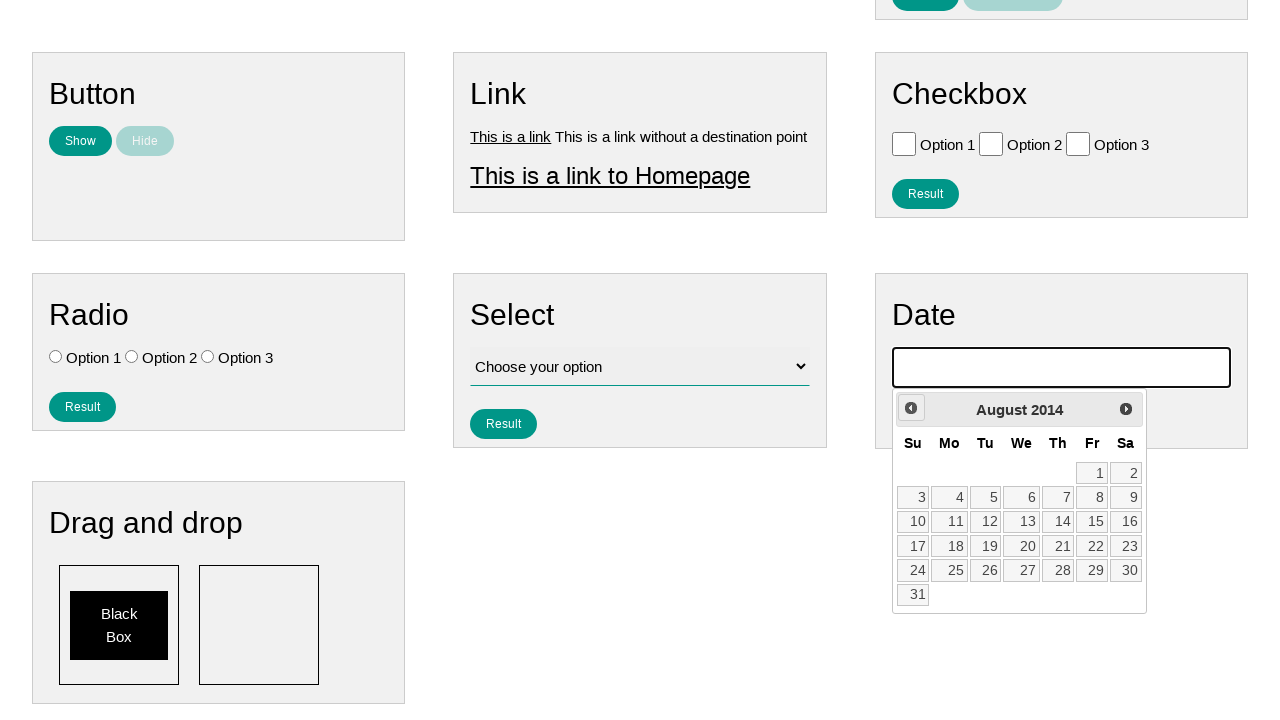

Waited for calendar animation (iteration 139/224)
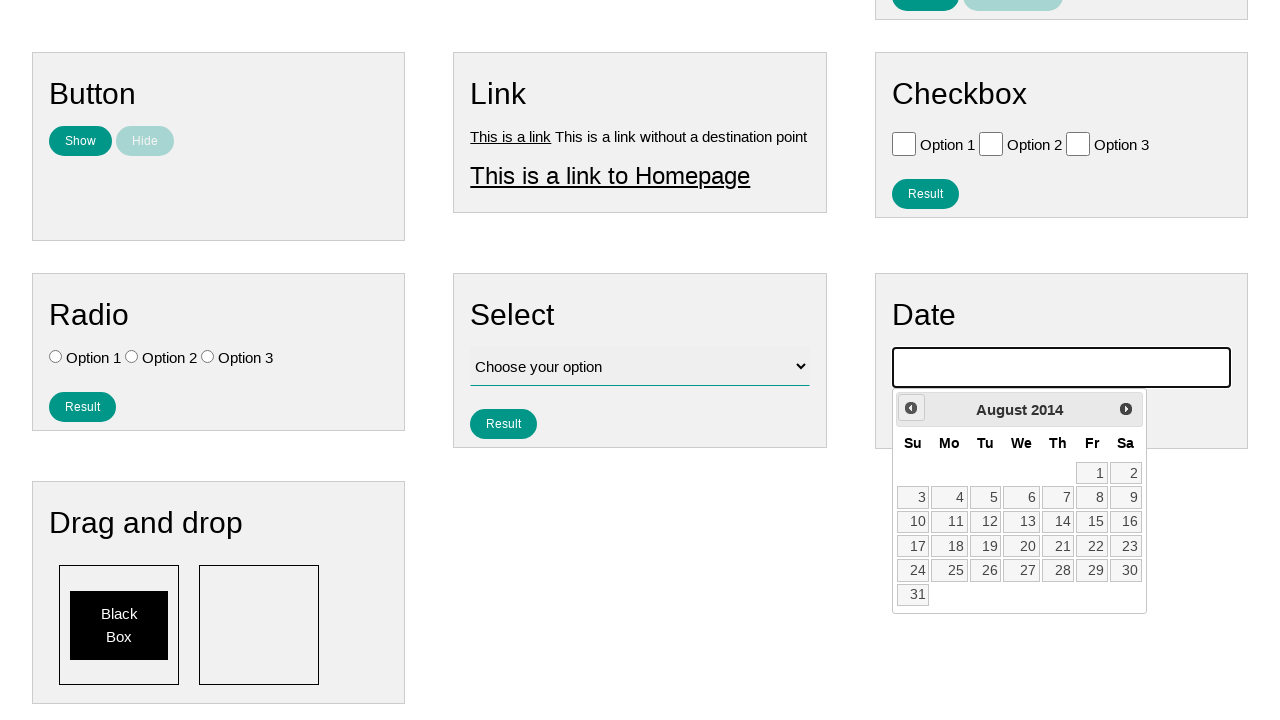

Clicked previous month button to navigate backwards (iteration 140/224) at (911, 408) on .ui-datepicker-prev
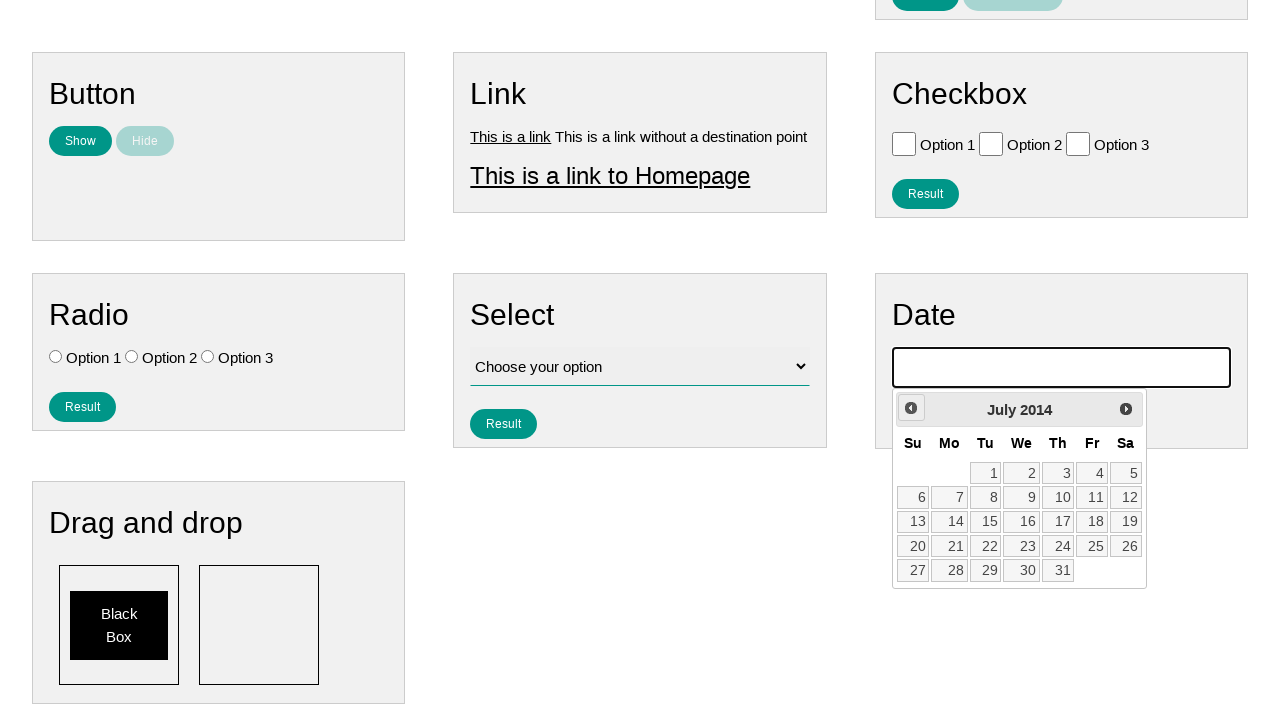

Waited for calendar animation (iteration 140/224)
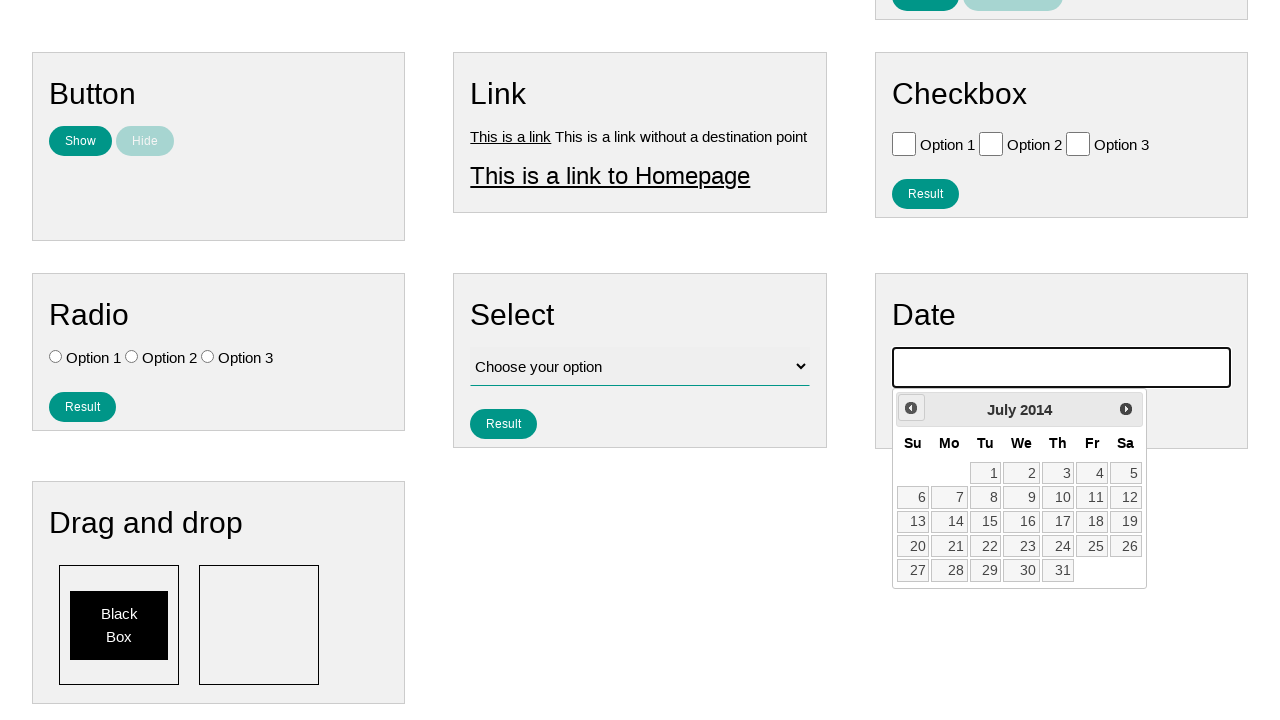

Clicked previous month button to navigate backwards (iteration 141/224) at (911, 408) on .ui-datepicker-prev
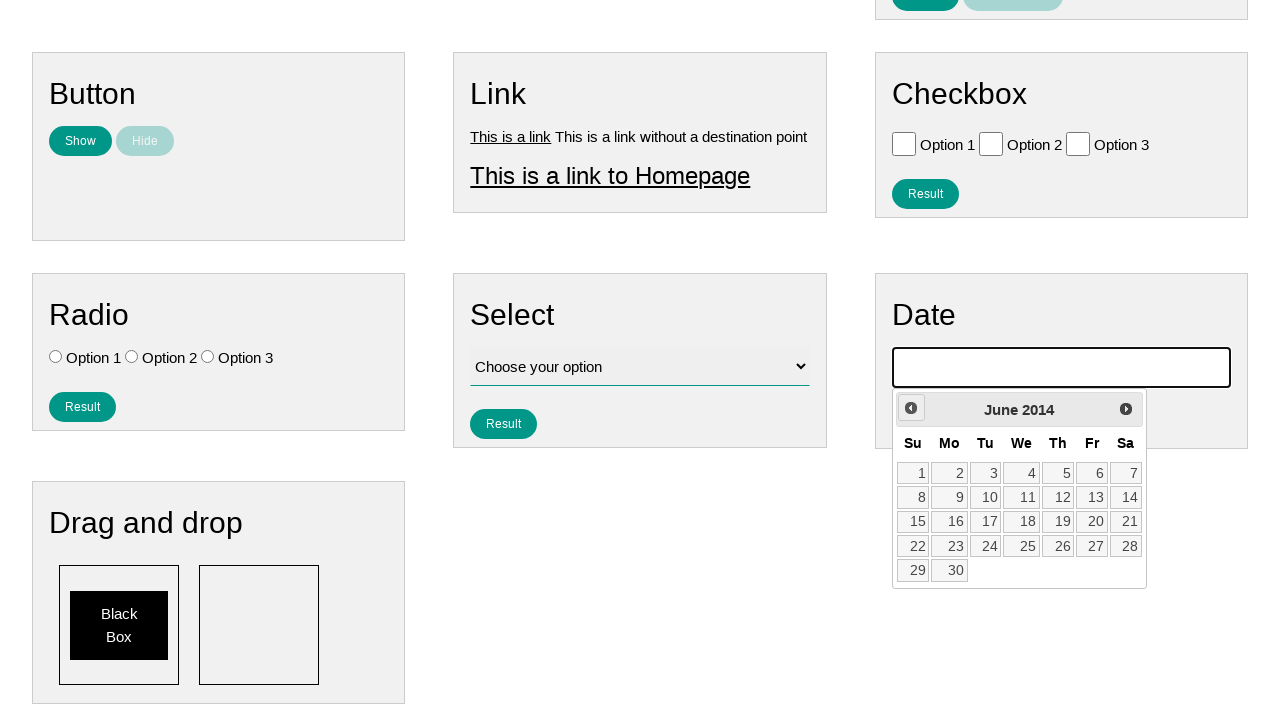

Waited for calendar animation (iteration 141/224)
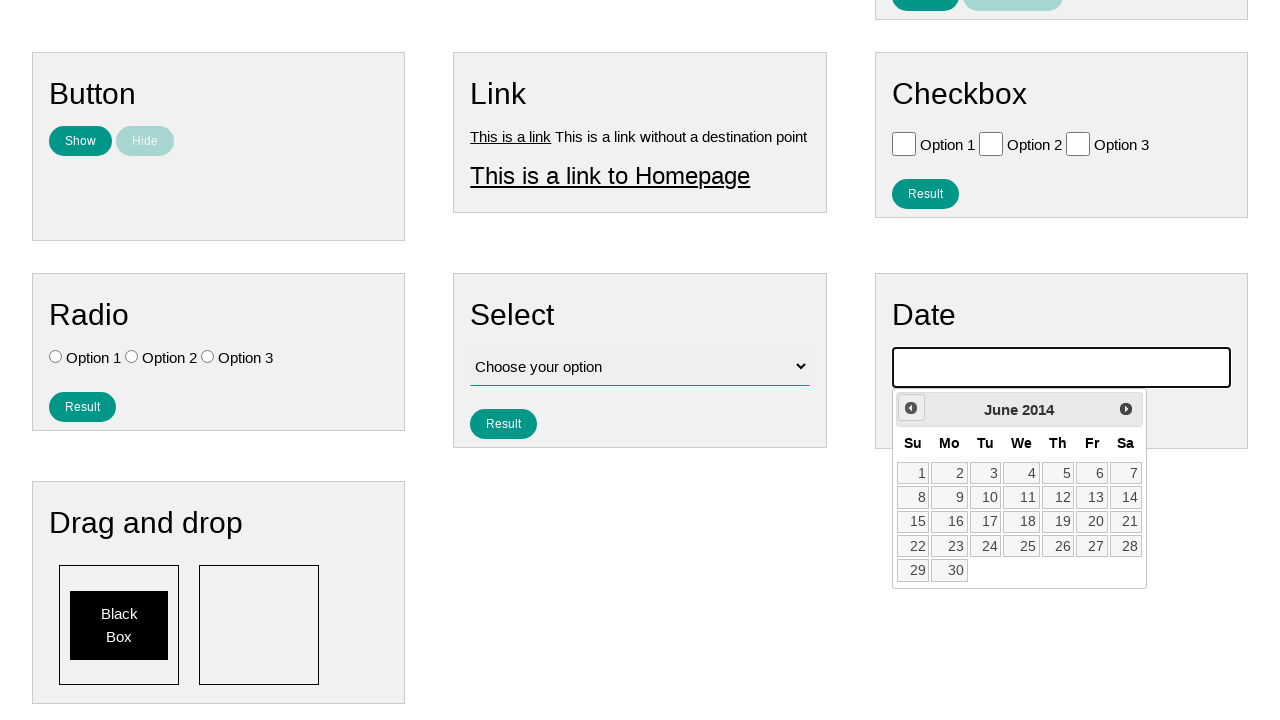

Clicked previous month button to navigate backwards (iteration 142/224) at (911, 408) on .ui-datepicker-prev
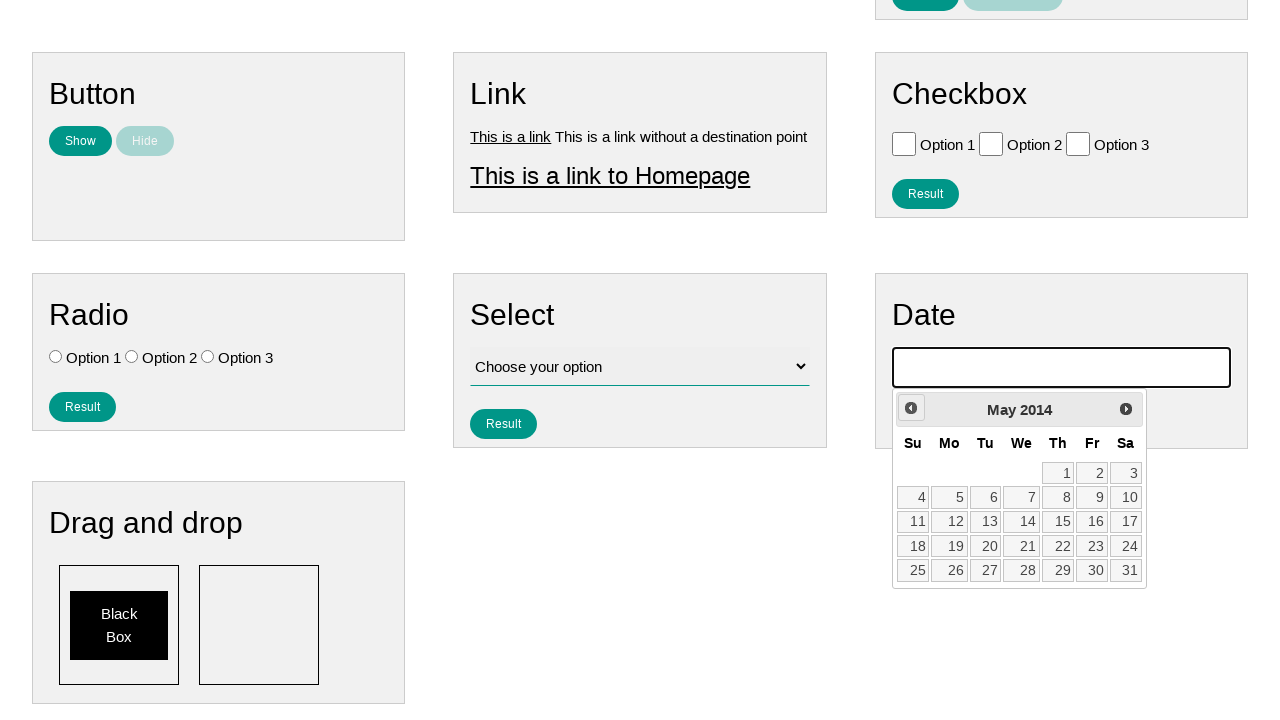

Waited for calendar animation (iteration 142/224)
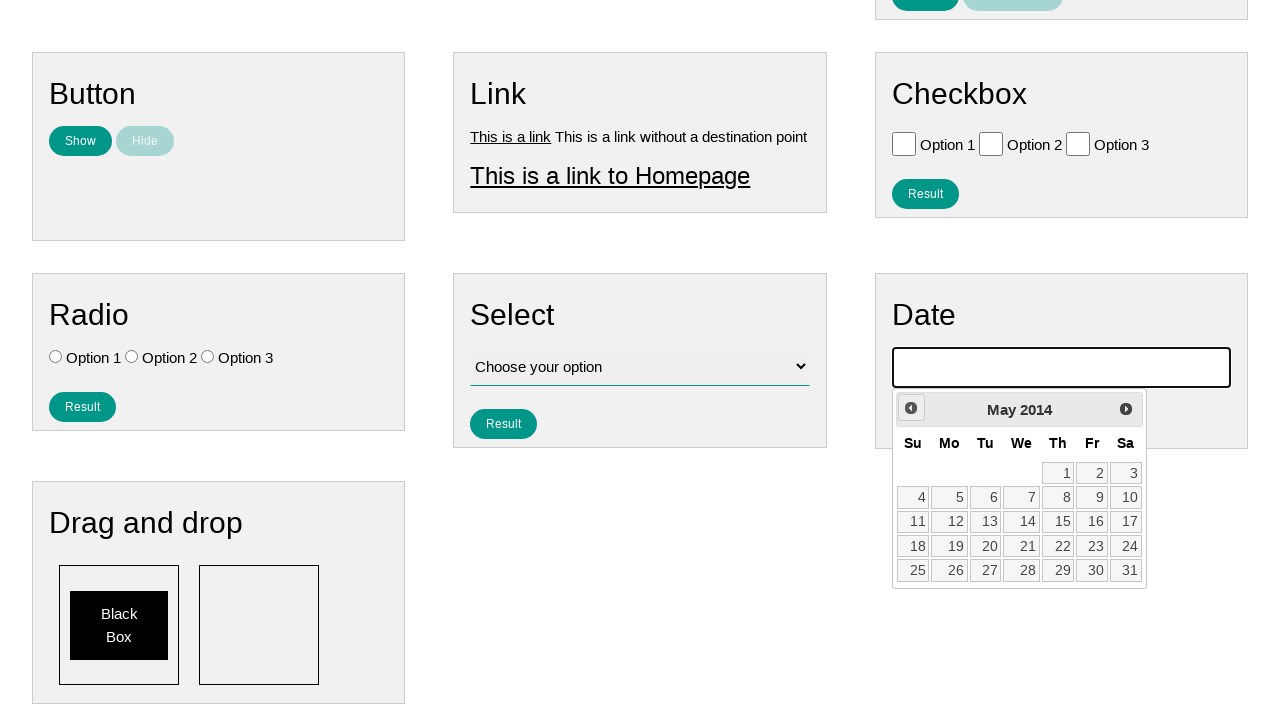

Clicked previous month button to navigate backwards (iteration 143/224) at (911, 408) on .ui-datepicker-prev
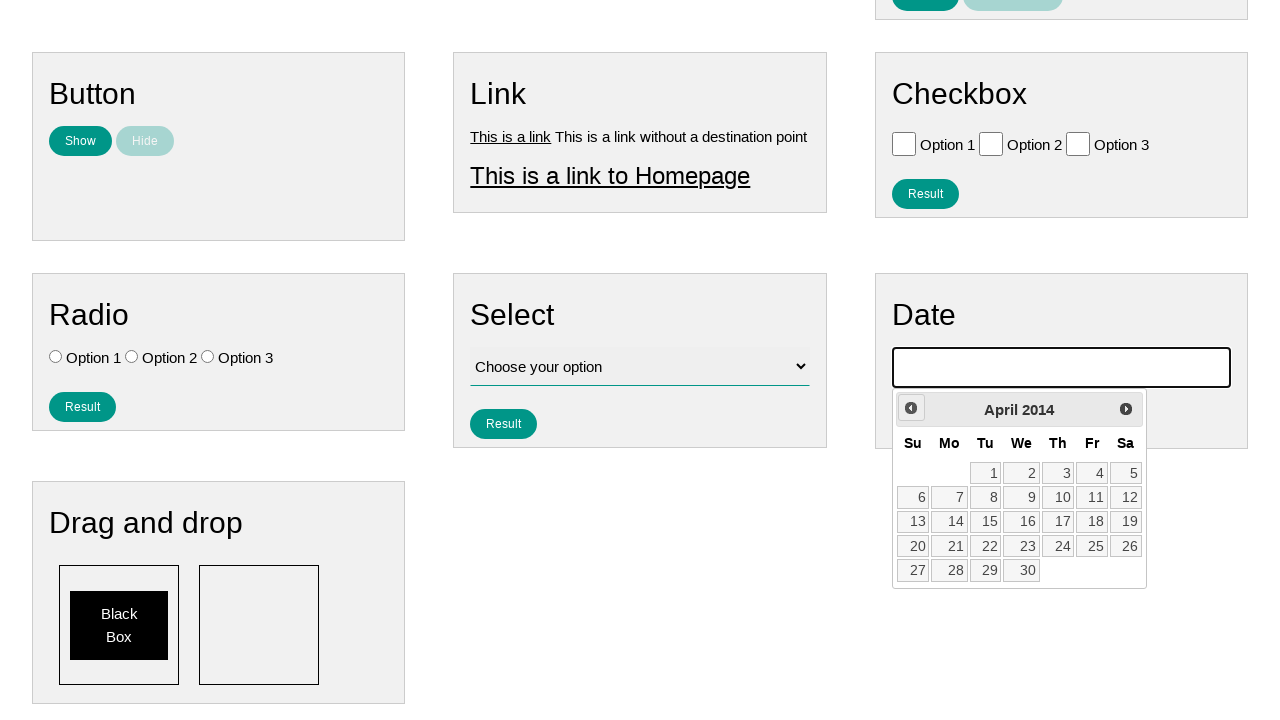

Waited for calendar animation (iteration 143/224)
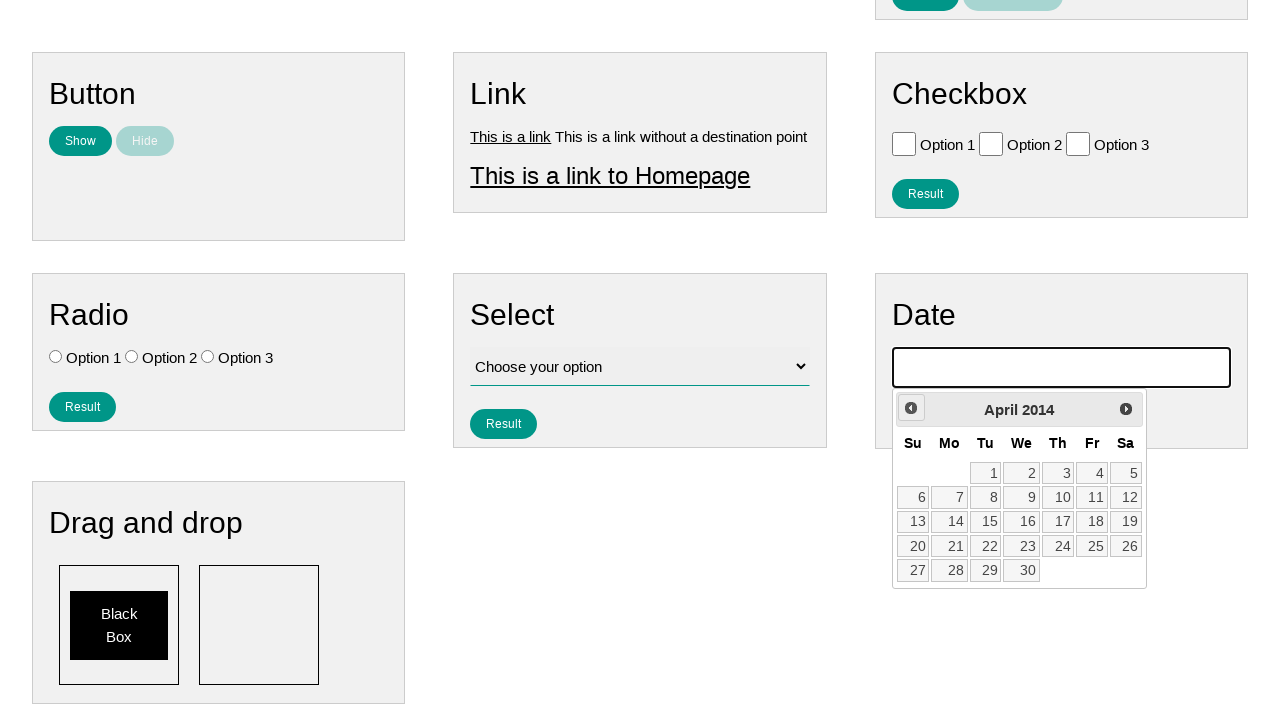

Clicked previous month button to navigate backwards (iteration 144/224) at (911, 408) on .ui-datepicker-prev
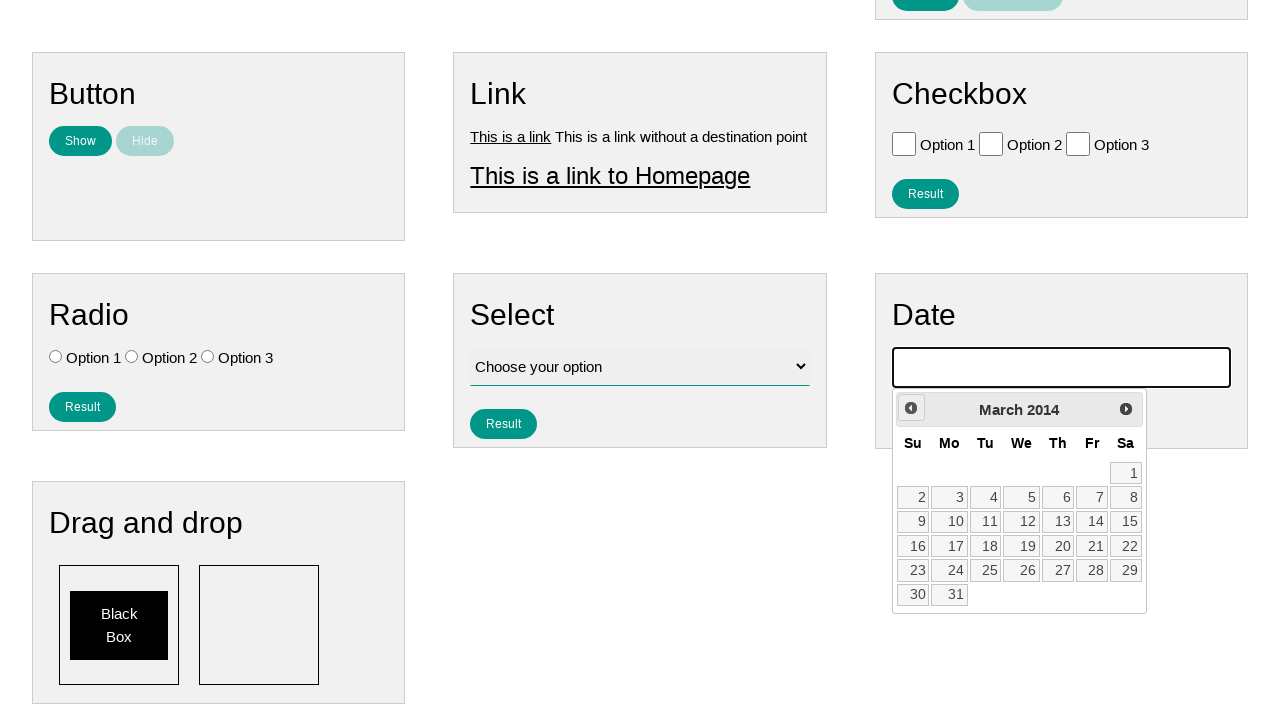

Waited for calendar animation (iteration 144/224)
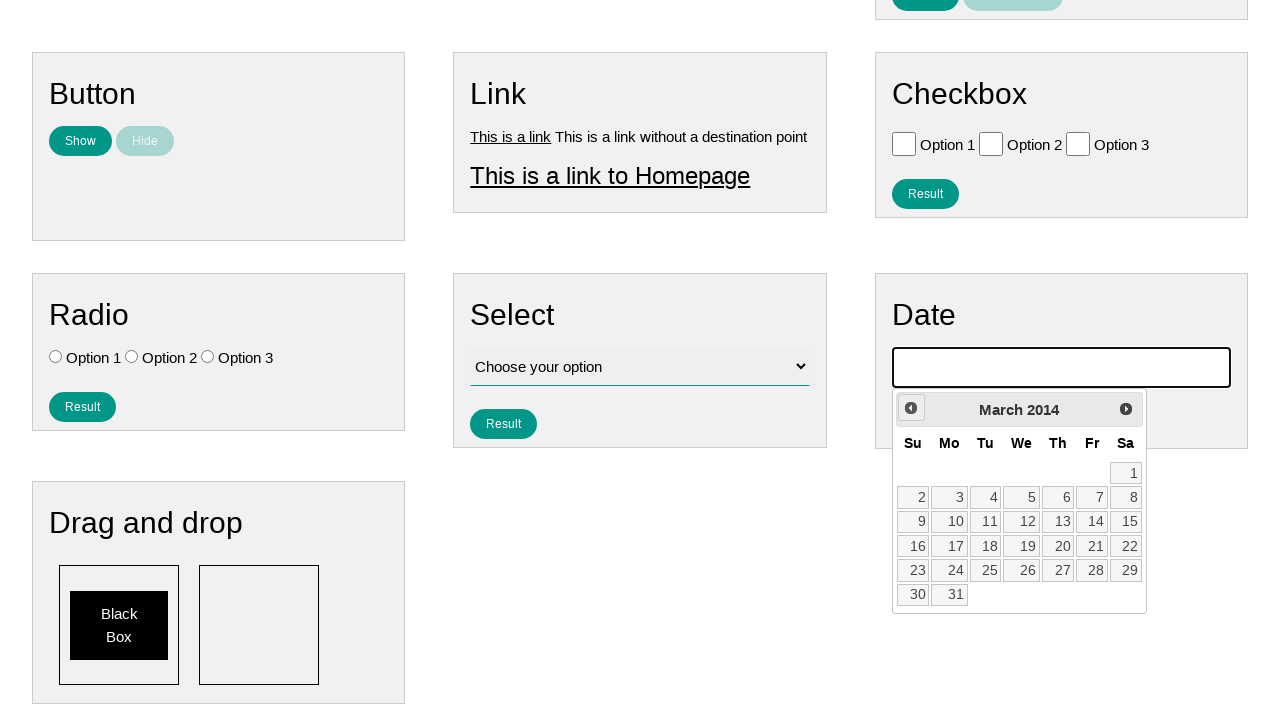

Clicked previous month button to navigate backwards (iteration 145/224) at (911, 408) on .ui-datepicker-prev
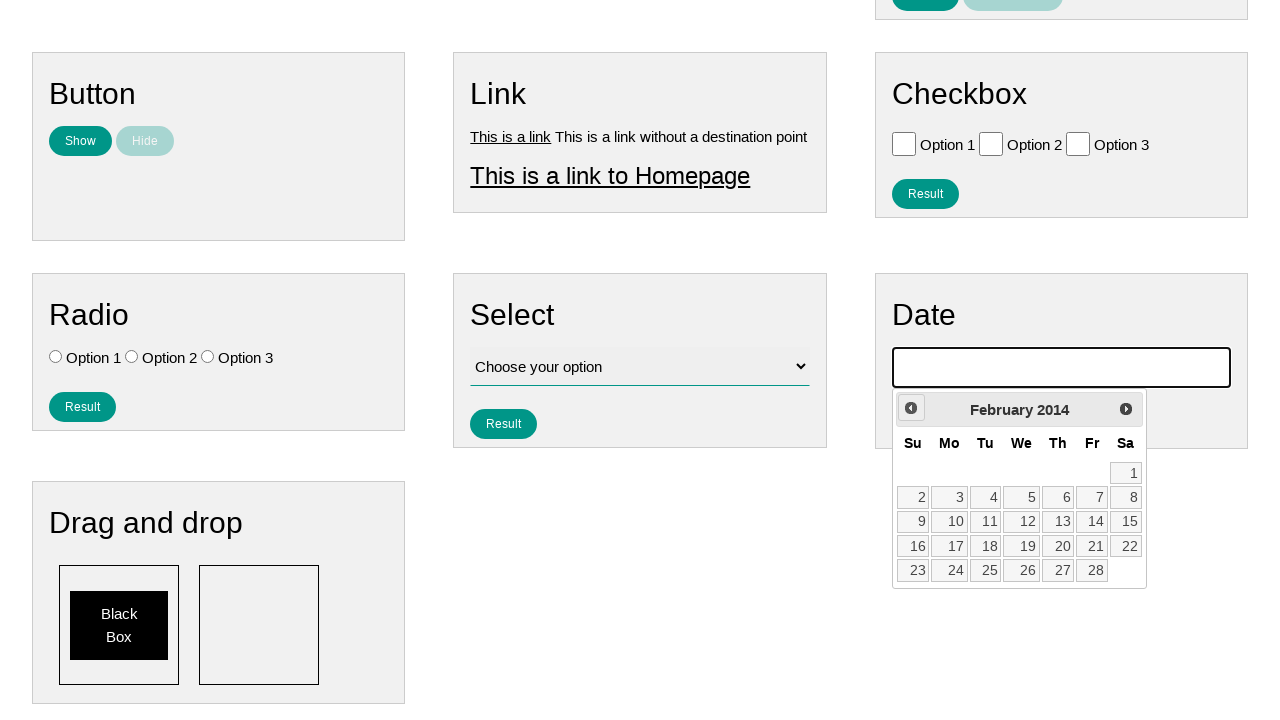

Waited for calendar animation (iteration 145/224)
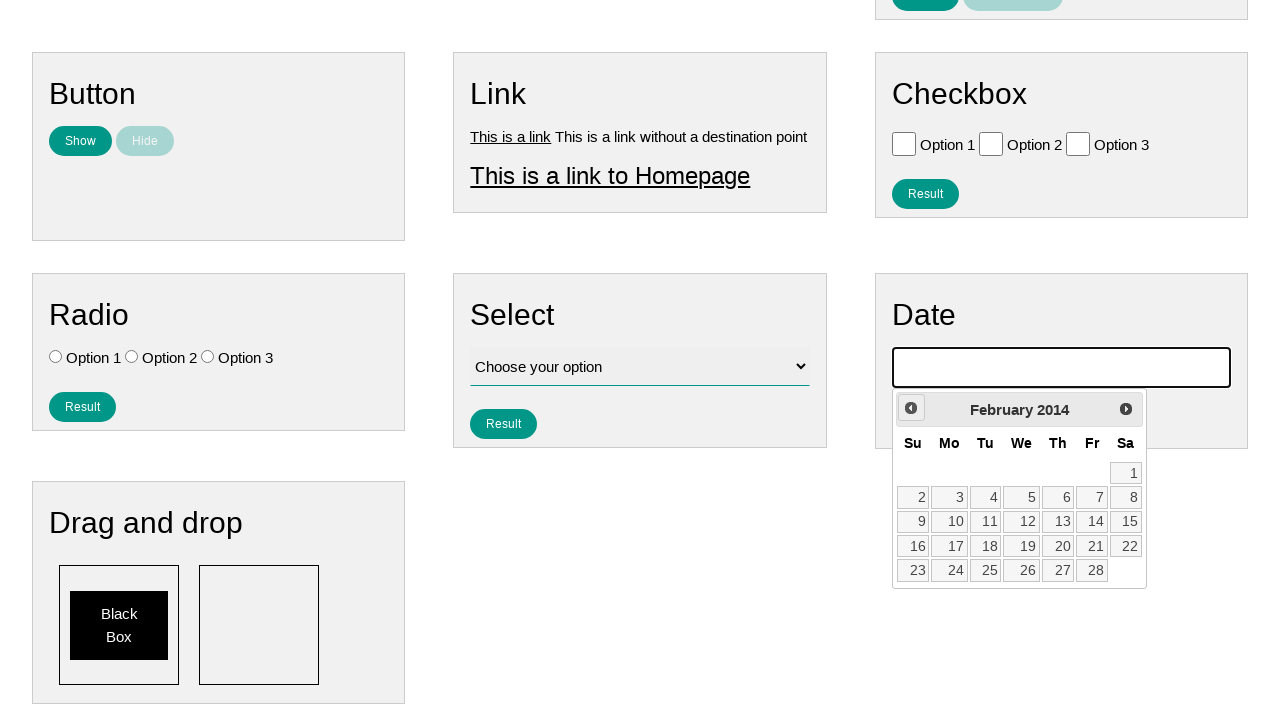

Clicked previous month button to navigate backwards (iteration 146/224) at (911, 408) on .ui-datepicker-prev
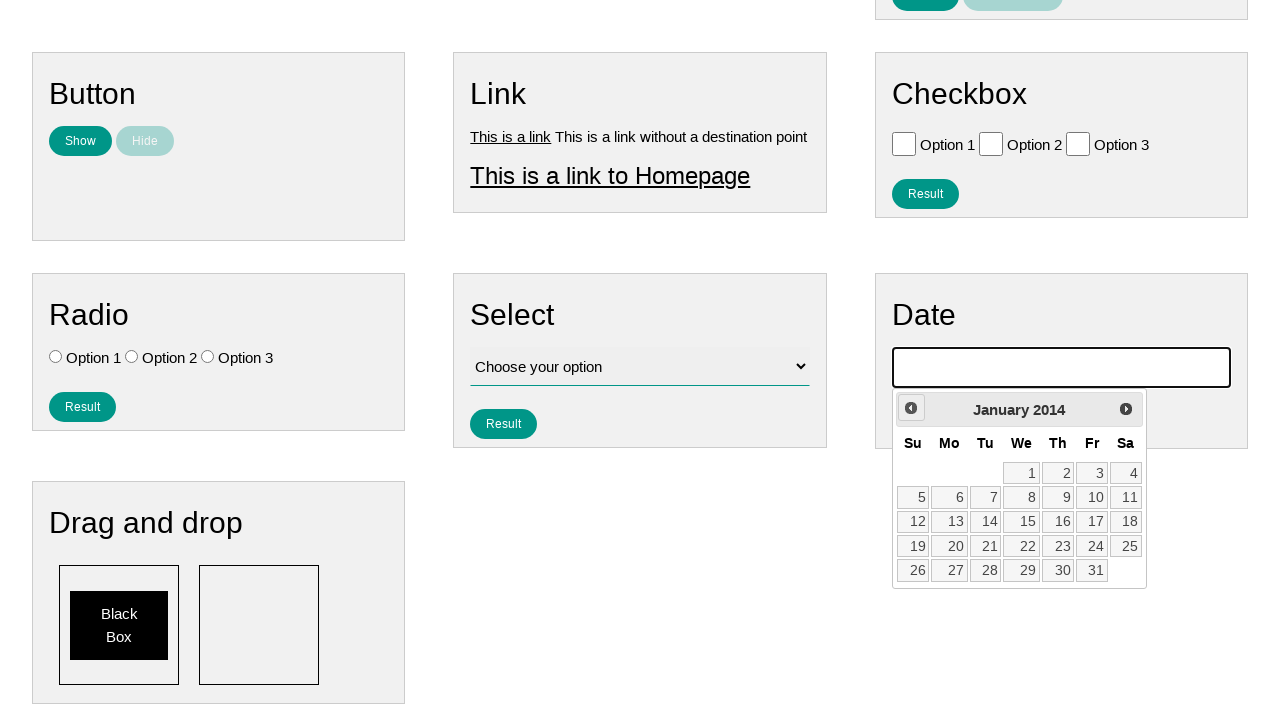

Waited for calendar animation (iteration 146/224)
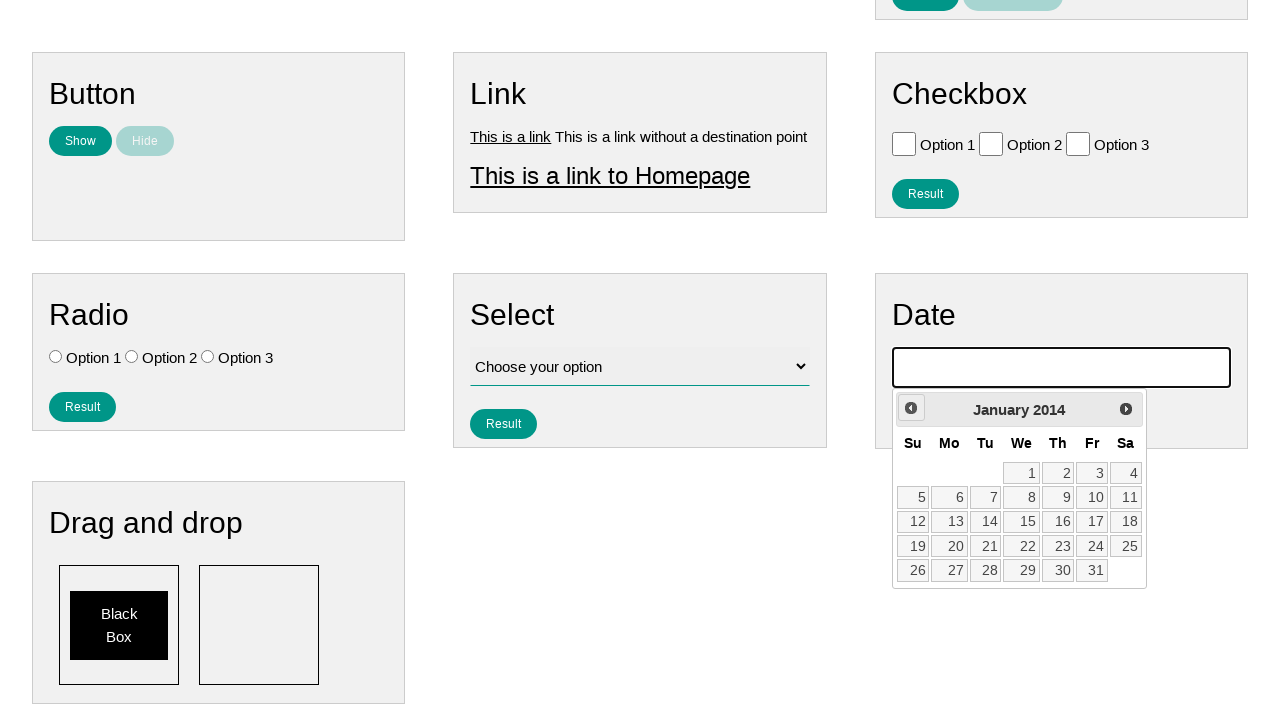

Clicked previous month button to navigate backwards (iteration 147/224) at (911, 408) on .ui-datepicker-prev
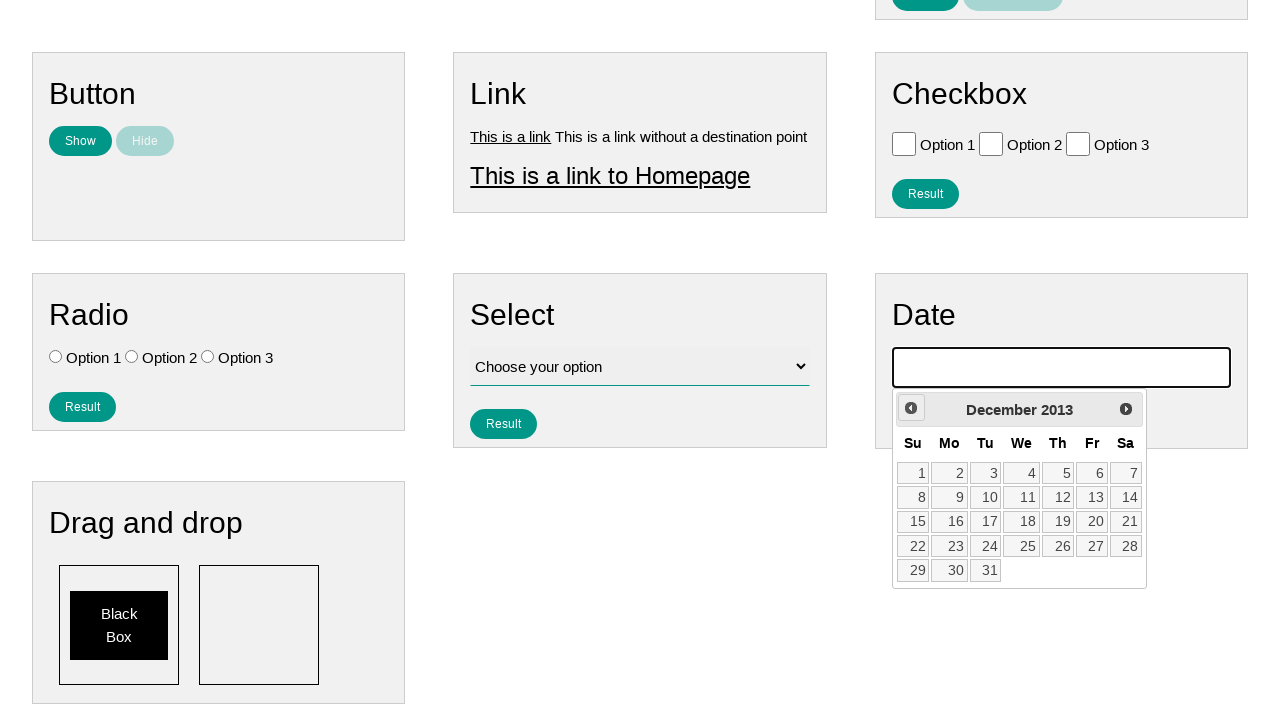

Waited for calendar animation (iteration 147/224)
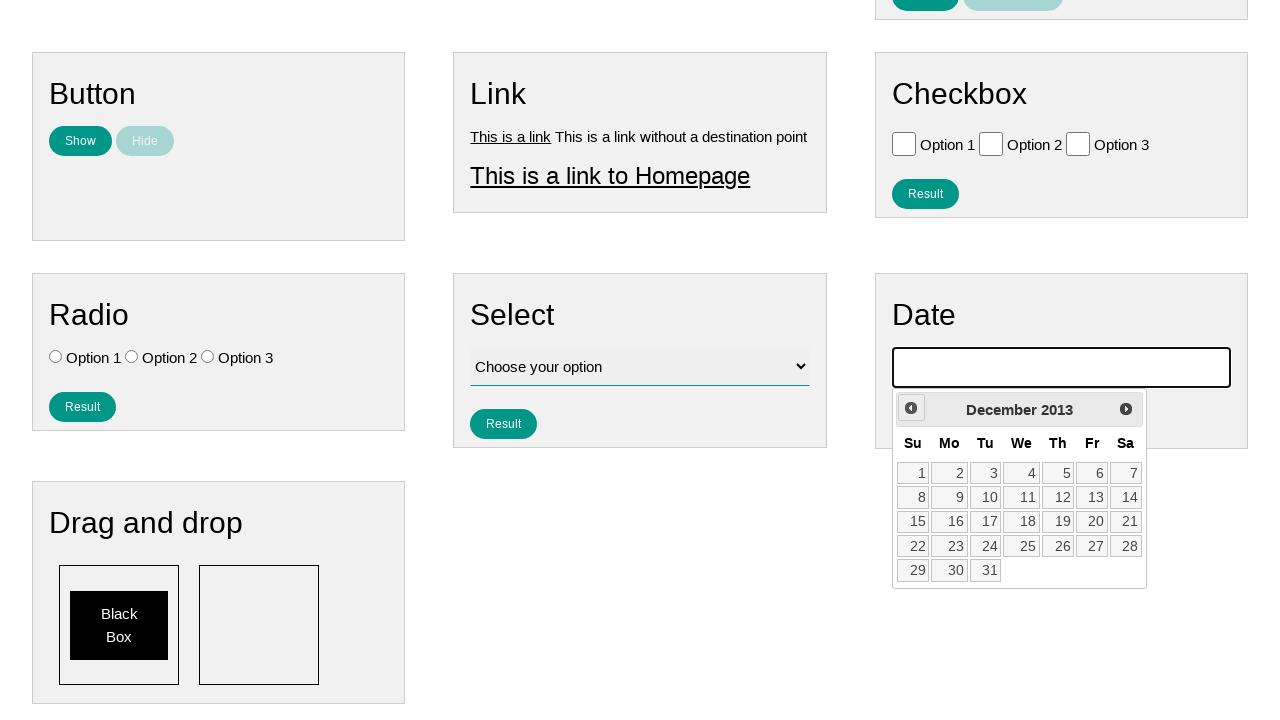

Clicked previous month button to navigate backwards (iteration 148/224) at (911, 408) on .ui-datepicker-prev
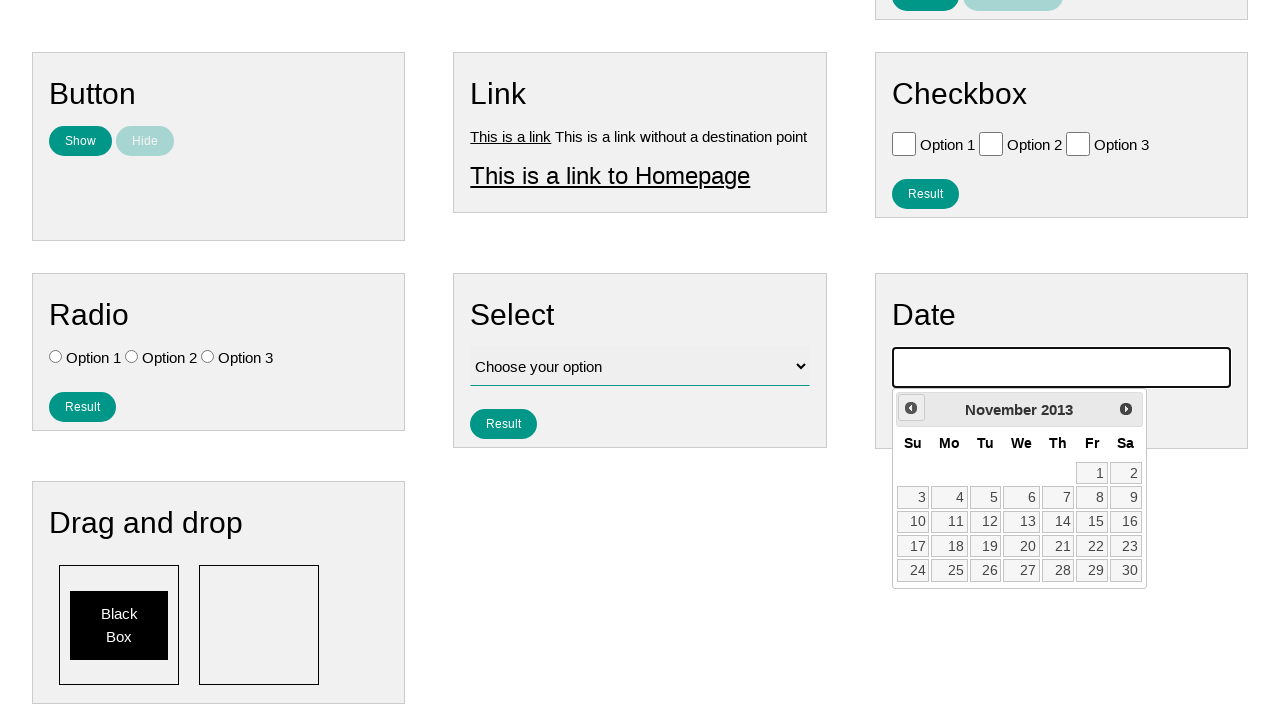

Waited for calendar animation (iteration 148/224)
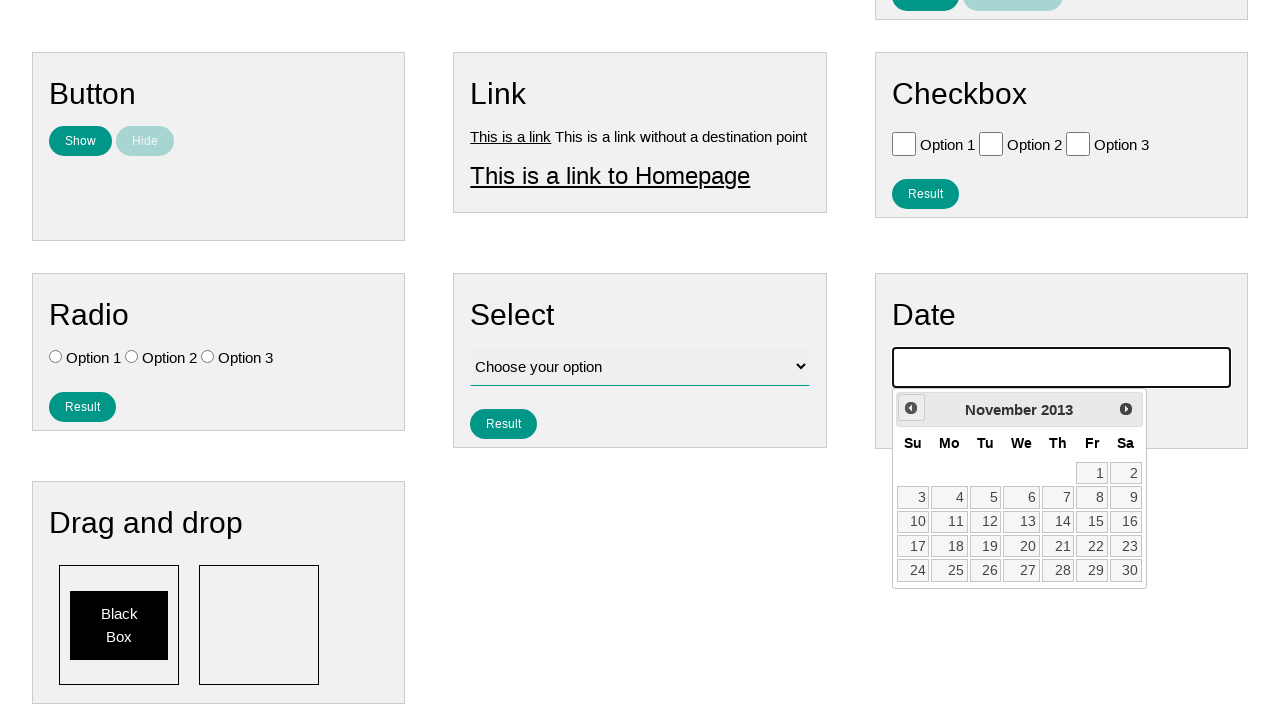

Clicked previous month button to navigate backwards (iteration 149/224) at (911, 408) on .ui-datepicker-prev
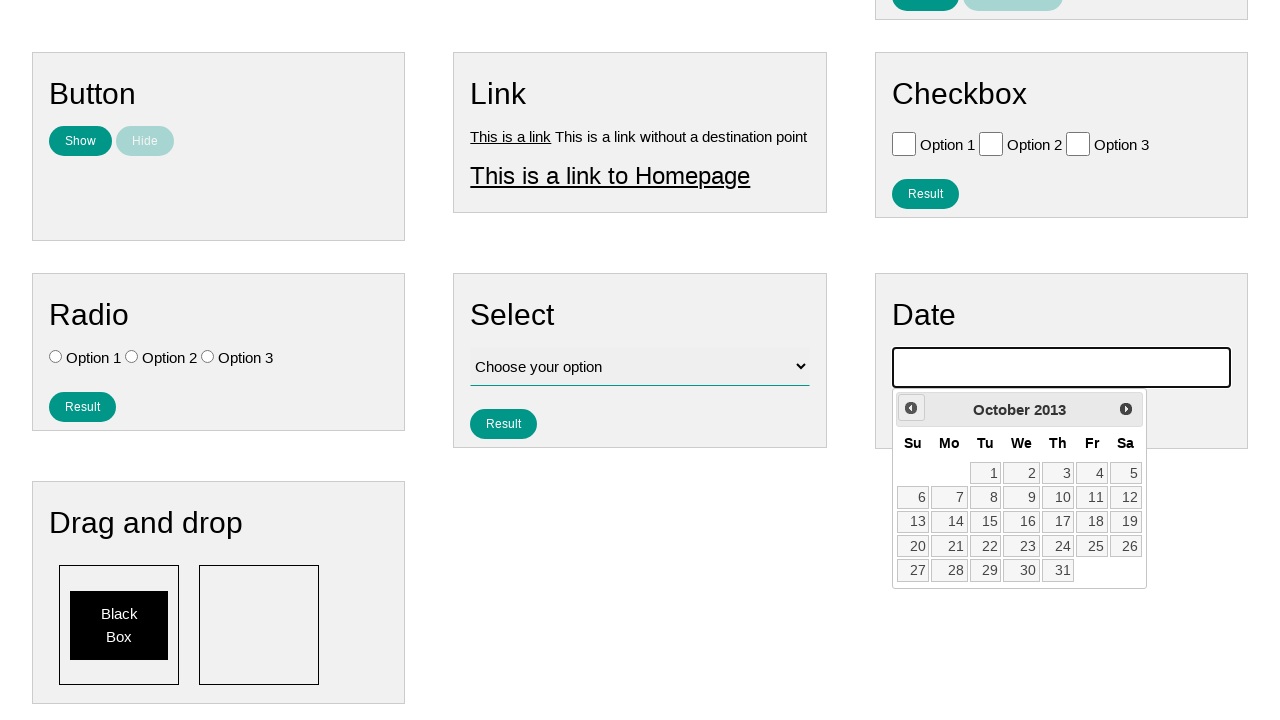

Waited for calendar animation (iteration 149/224)
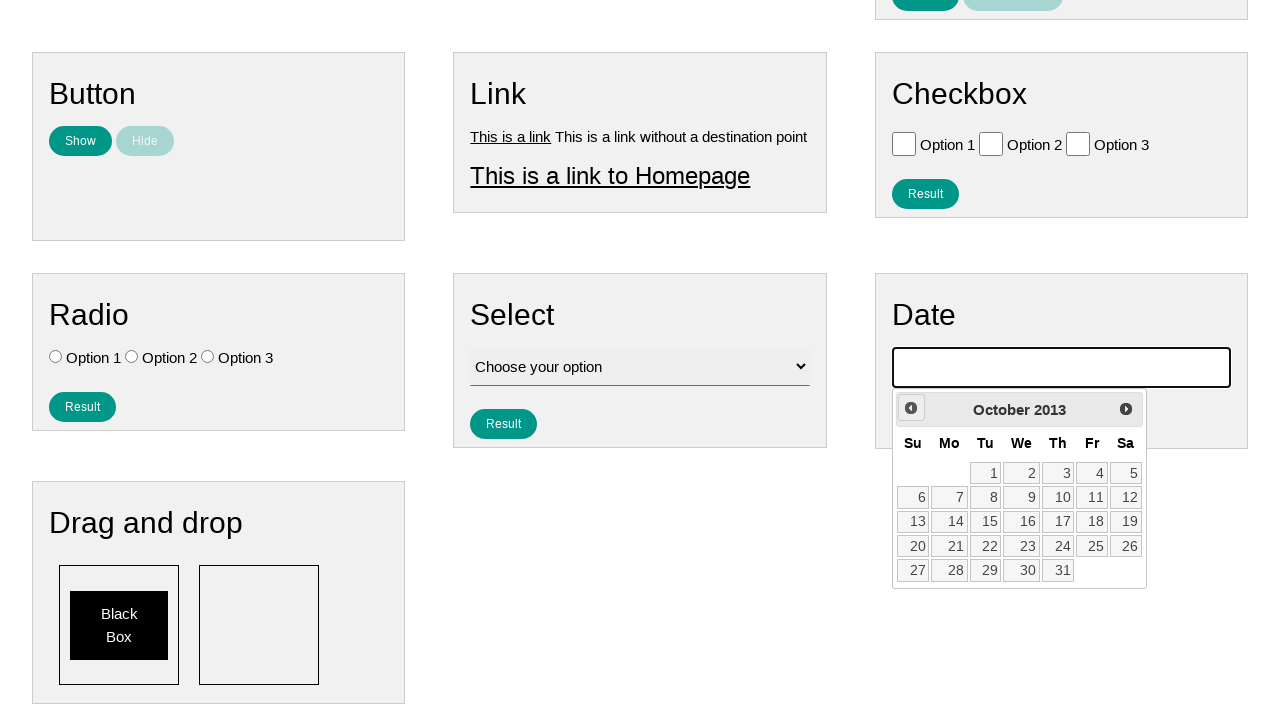

Clicked previous month button to navigate backwards (iteration 150/224) at (911, 408) on .ui-datepicker-prev
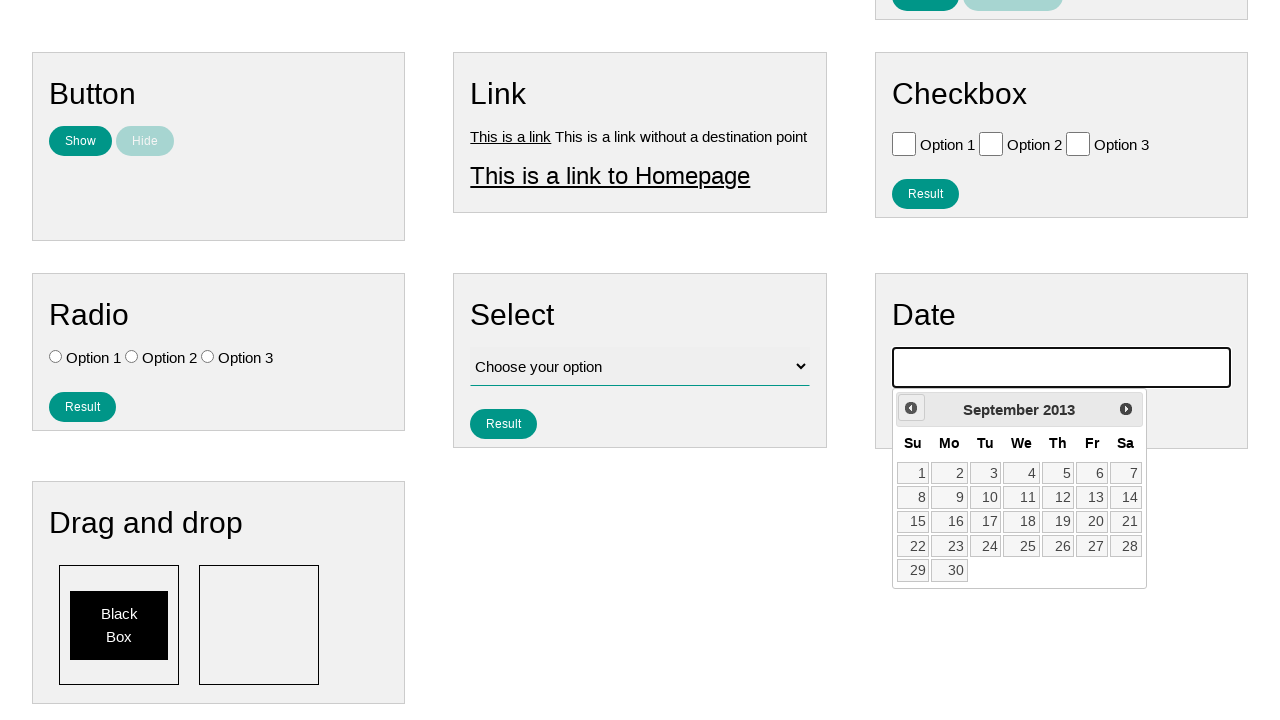

Waited for calendar animation (iteration 150/224)
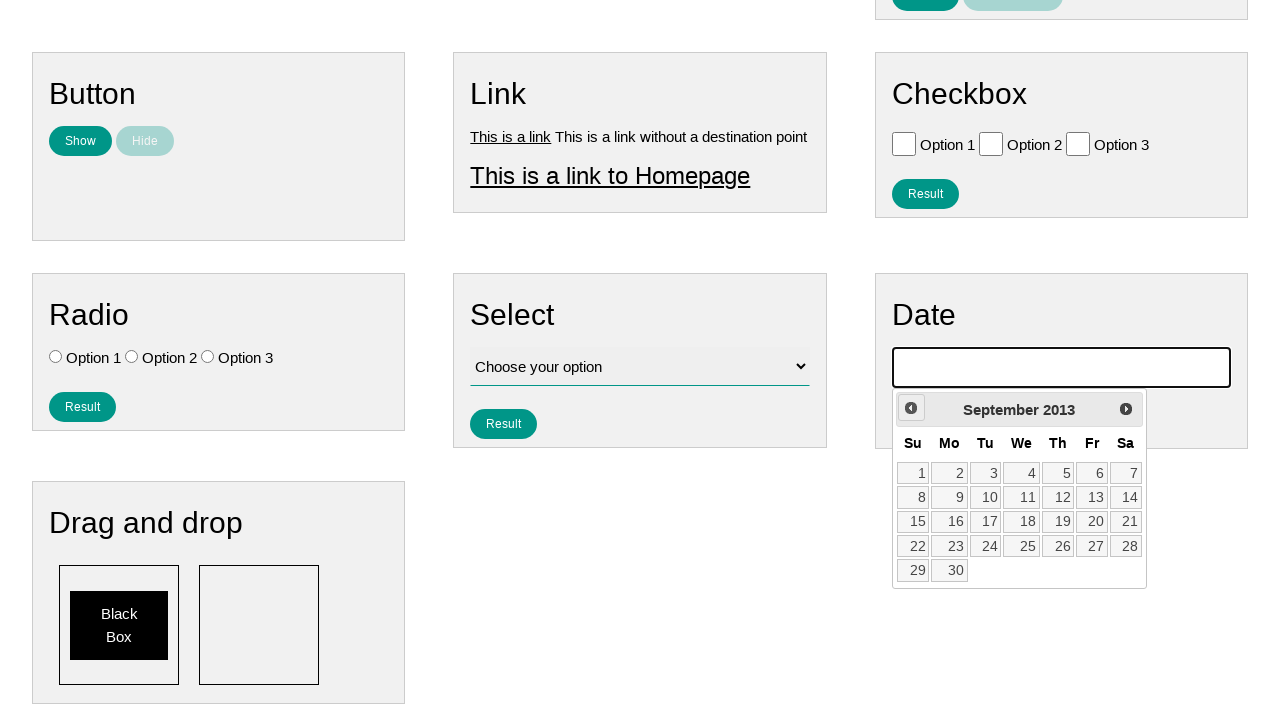

Clicked previous month button to navigate backwards (iteration 151/224) at (911, 408) on .ui-datepicker-prev
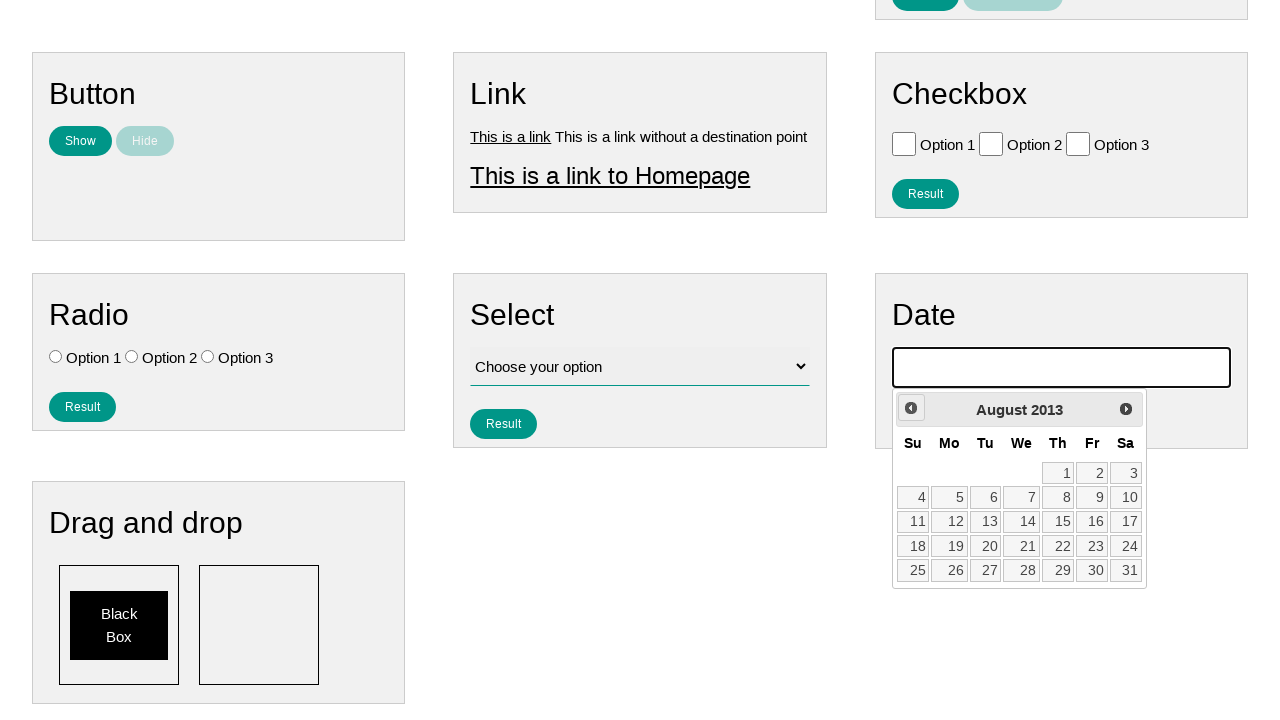

Waited for calendar animation (iteration 151/224)
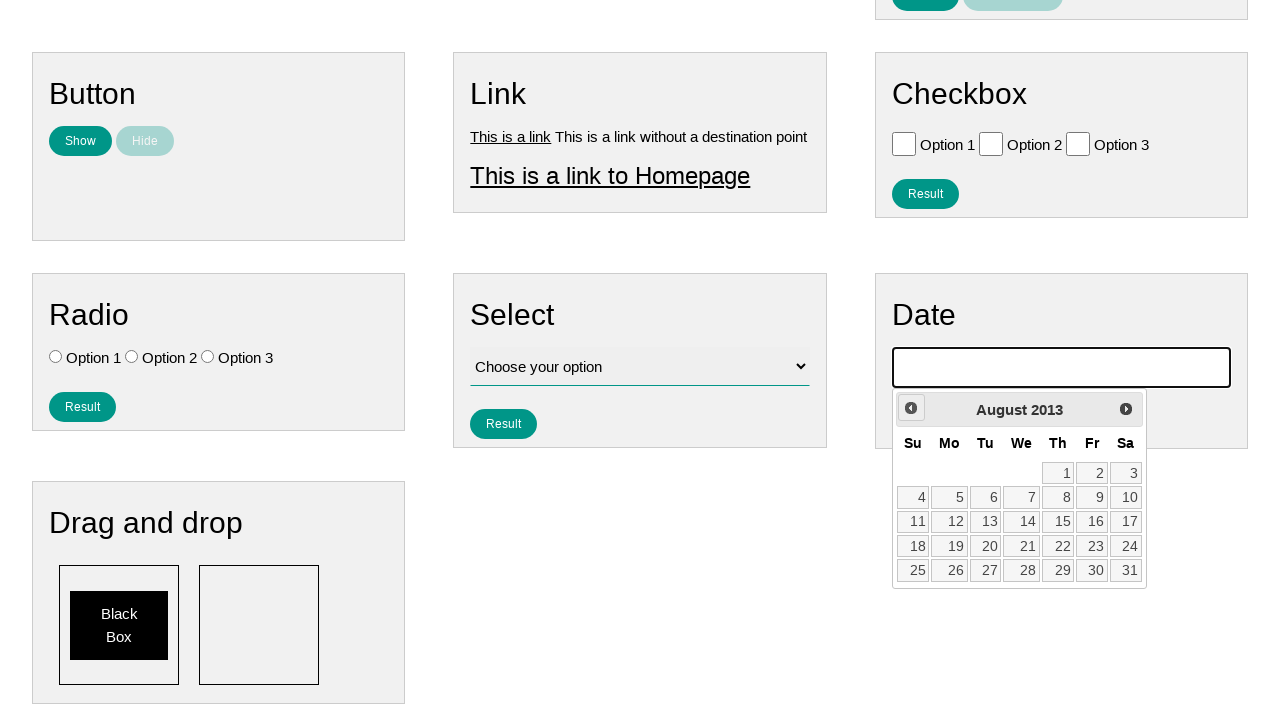

Clicked previous month button to navigate backwards (iteration 152/224) at (911, 408) on .ui-datepicker-prev
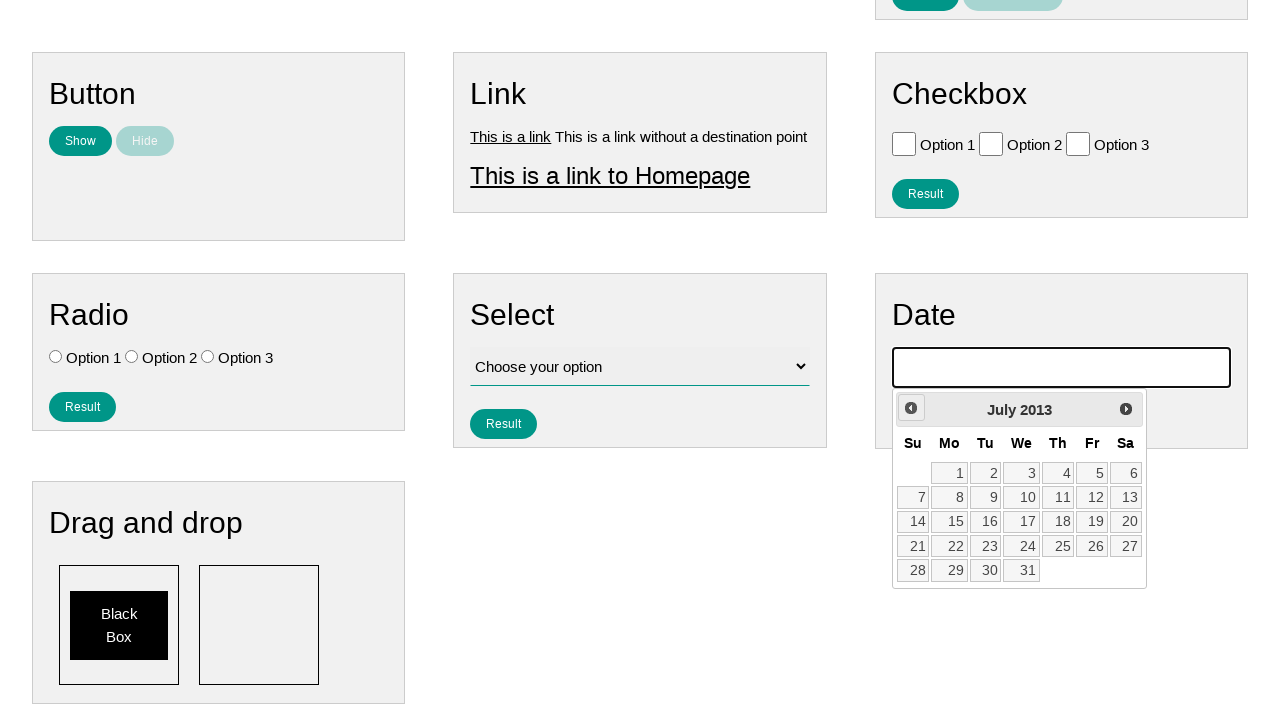

Waited for calendar animation (iteration 152/224)
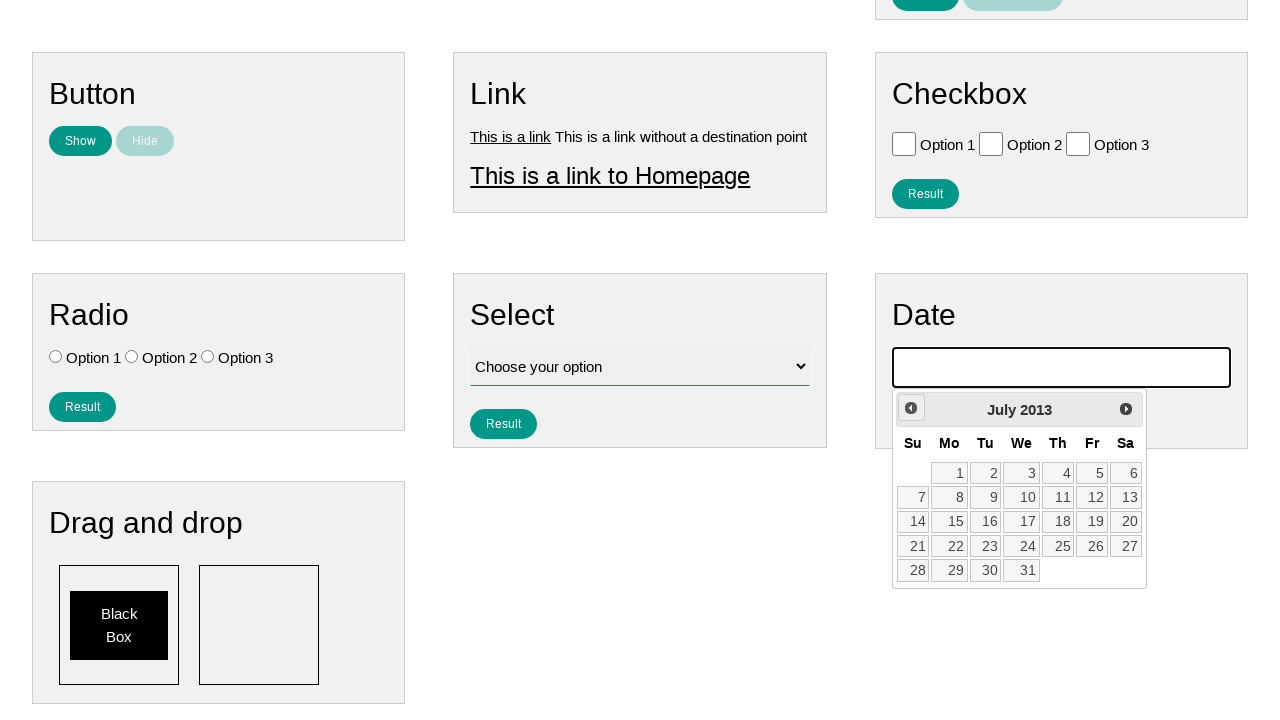

Clicked previous month button to navigate backwards (iteration 153/224) at (911, 408) on .ui-datepicker-prev
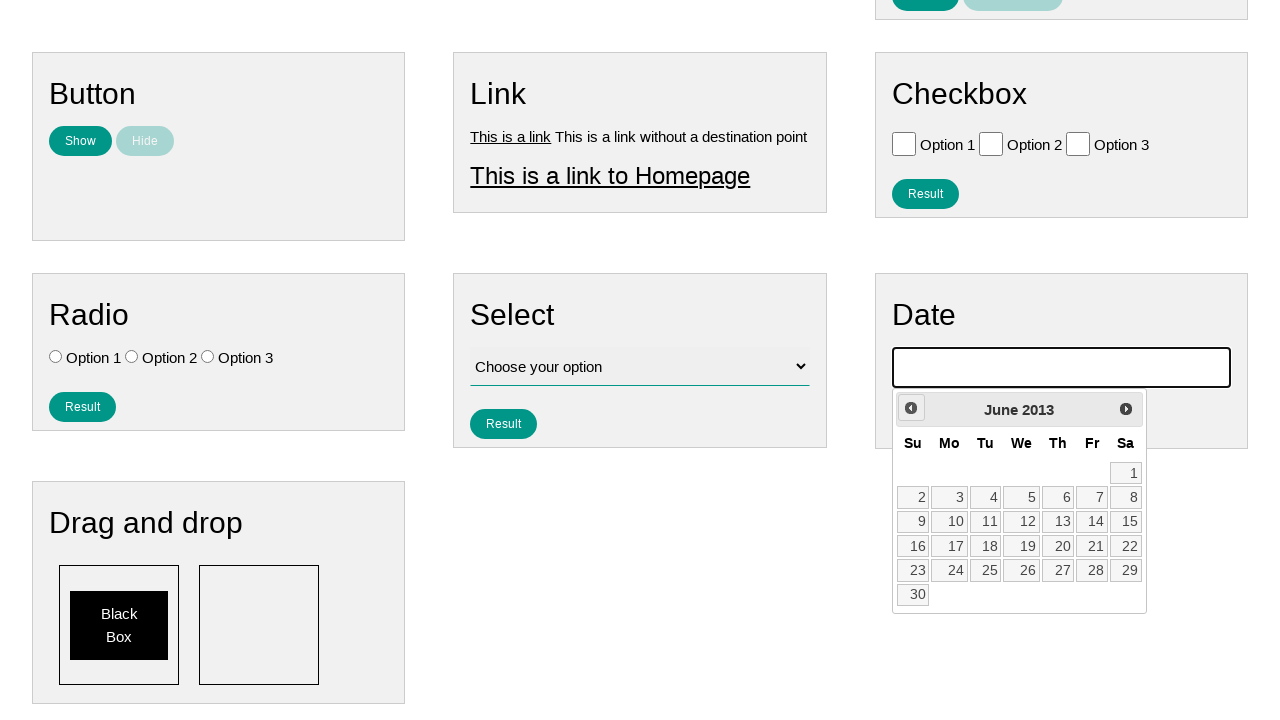

Waited for calendar animation (iteration 153/224)
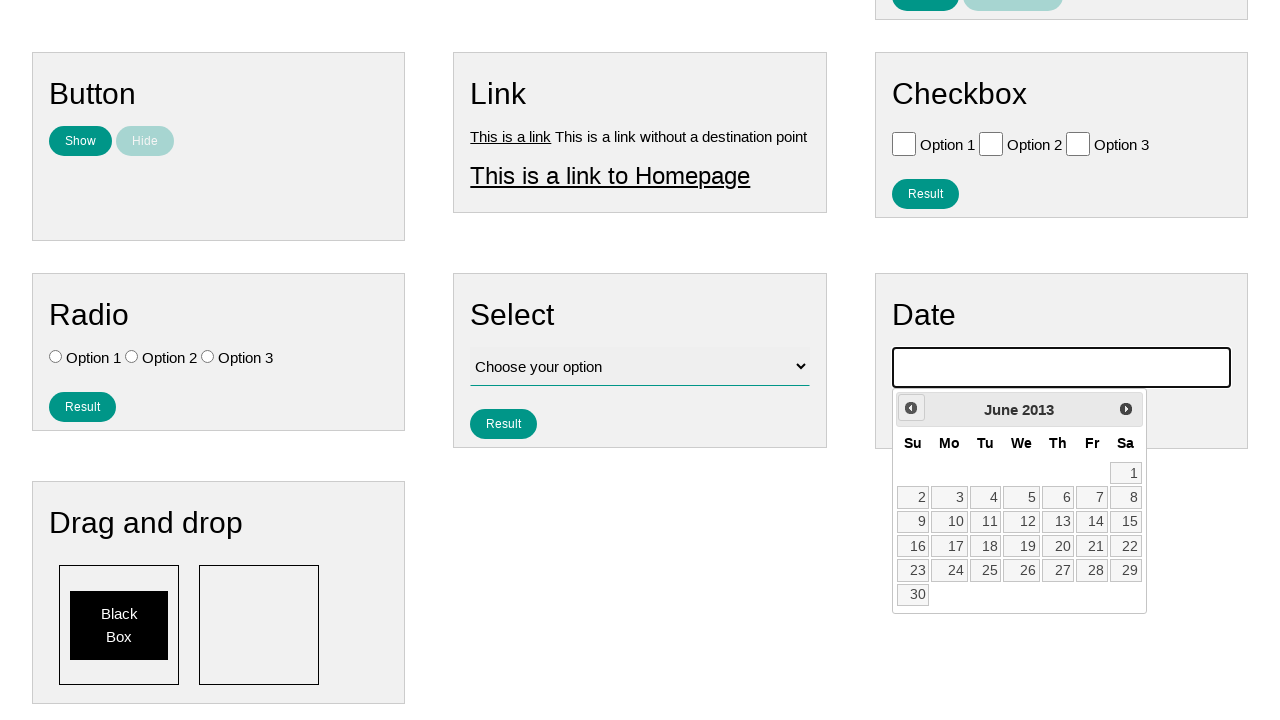

Clicked previous month button to navigate backwards (iteration 154/224) at (911, 408) on .ui-datepicker-prev
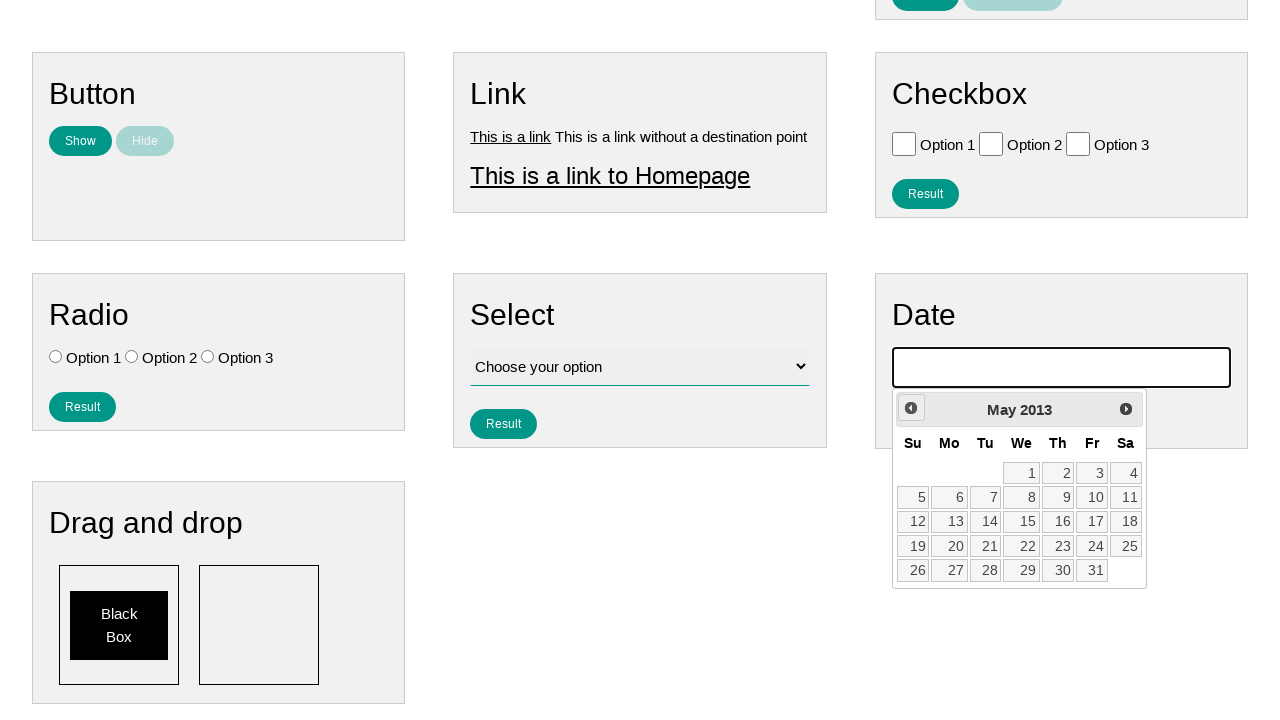

Waited for calendar animation (iteration 154/224)
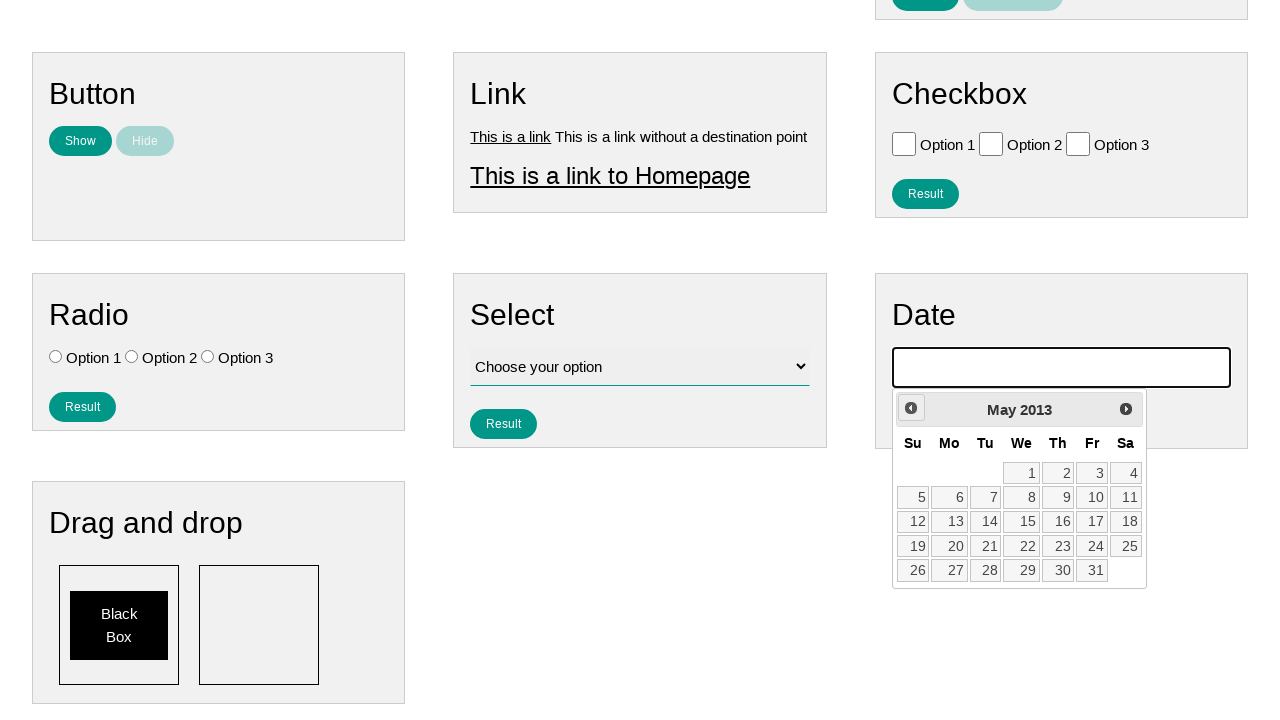

Clicked previous month button to navigate backwards (iteration 155/224) at (911, 408) on .ui-datepicker-prev
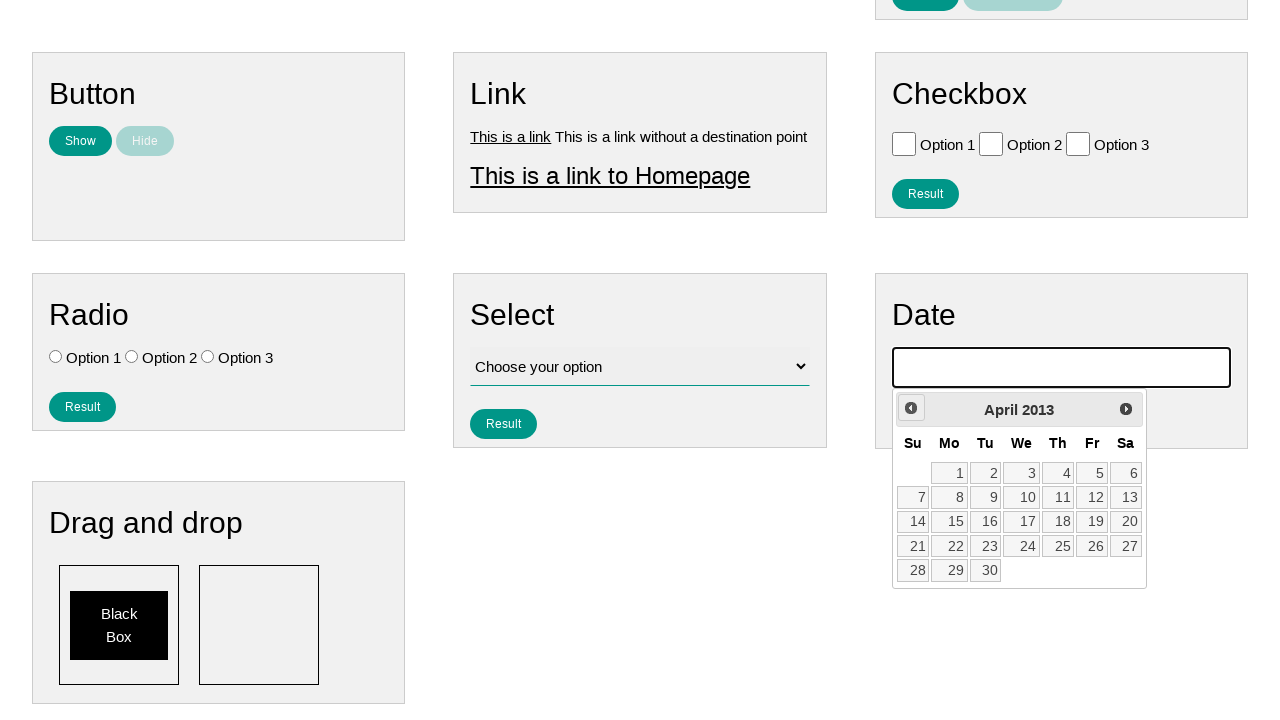

Waited for calendar animation (iteration 155/224)
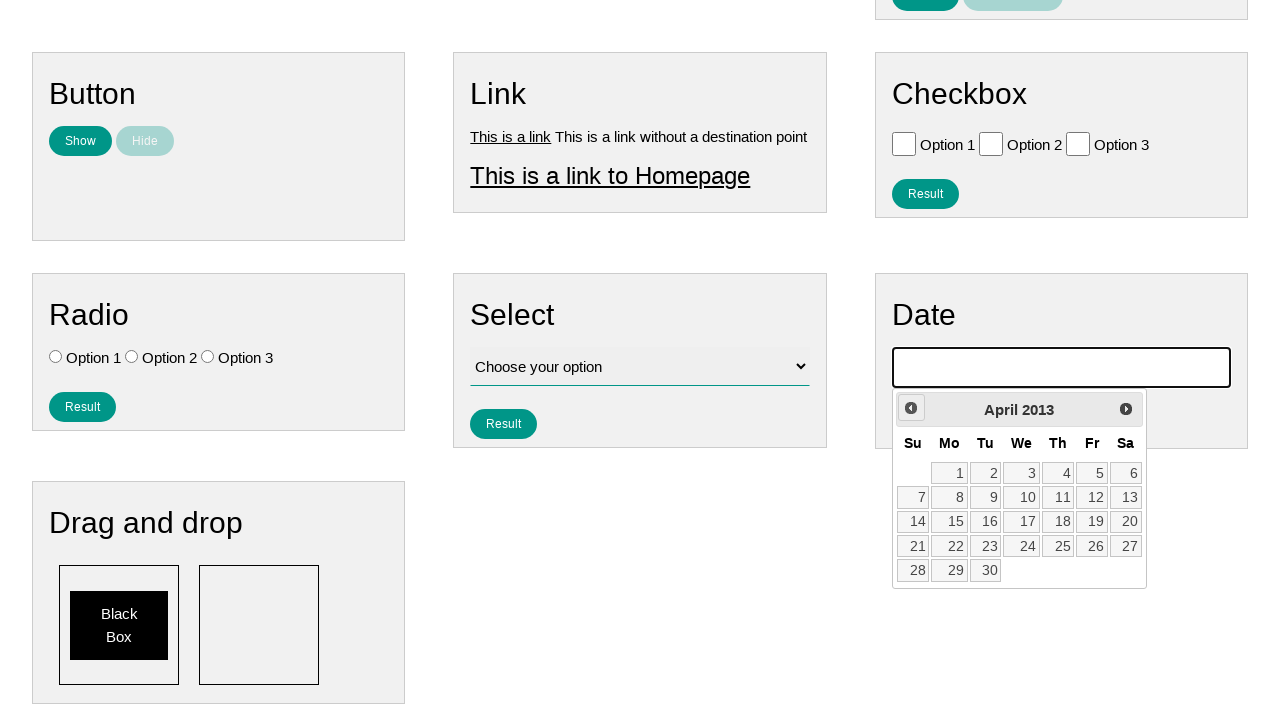

Clicked previous month button to navigate backwards (iteration 156/224) at (911, 408) on .ui-datepicker-prev
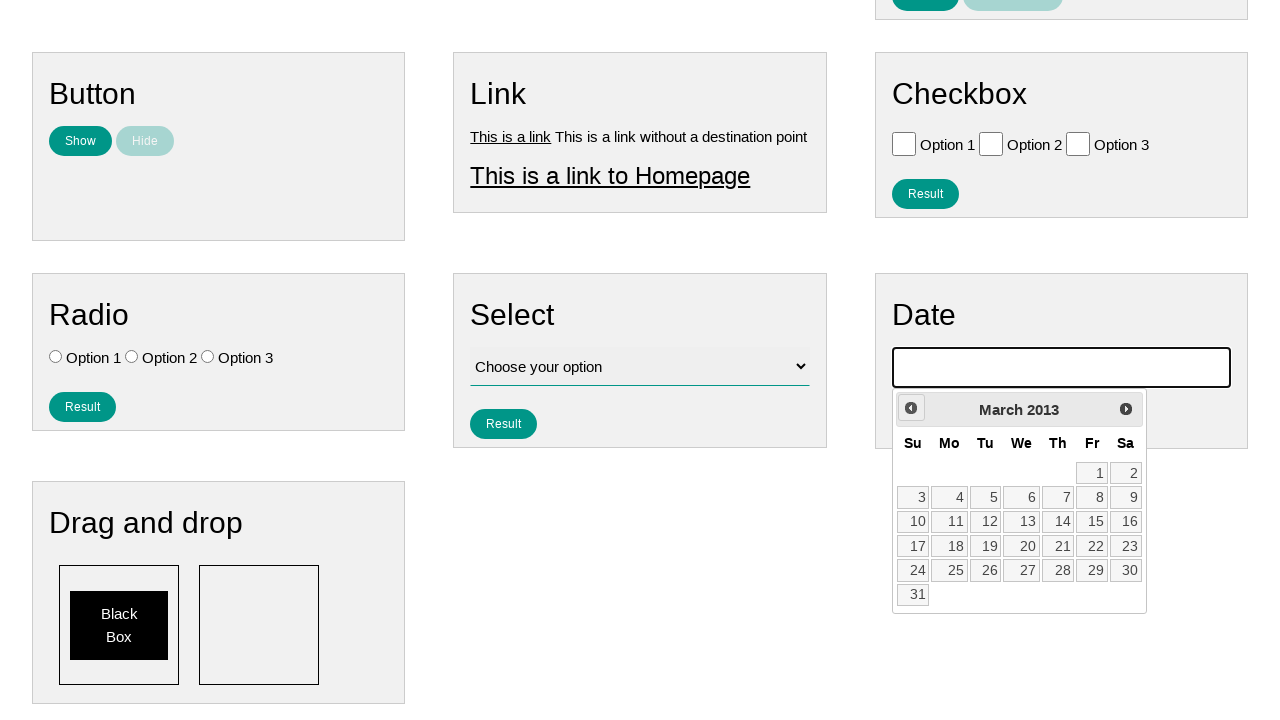

Waited for calendar animation (iteration 156/224)
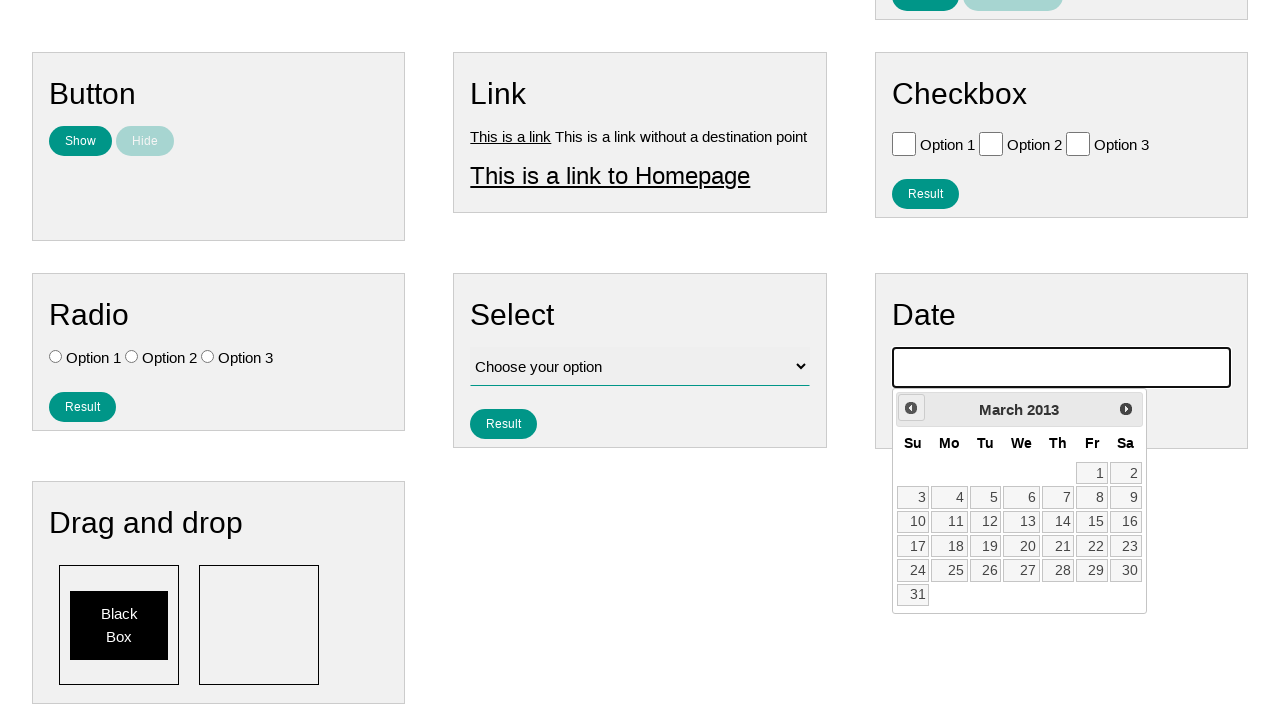

Clicked previous month button to navigate backwards (iteration 157/224) at (911, 408) on .ui-datepicker-prev
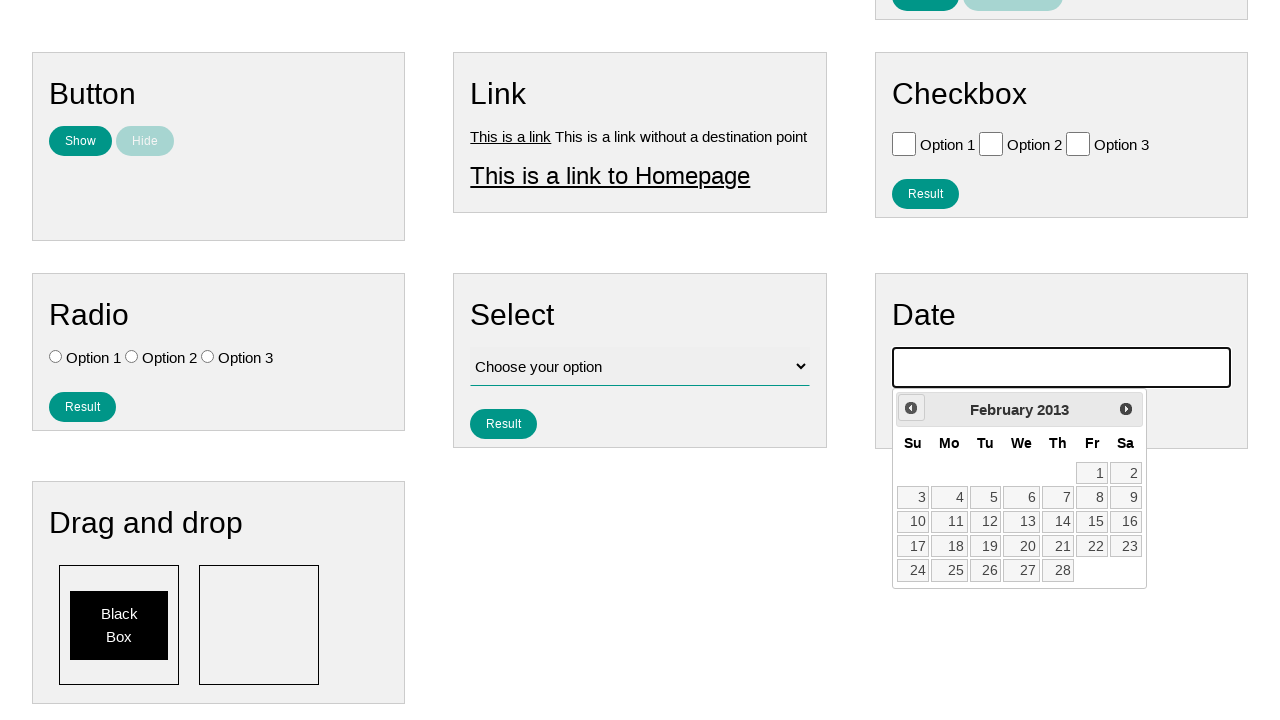

Waited for calendar animation (iteration 157/224)
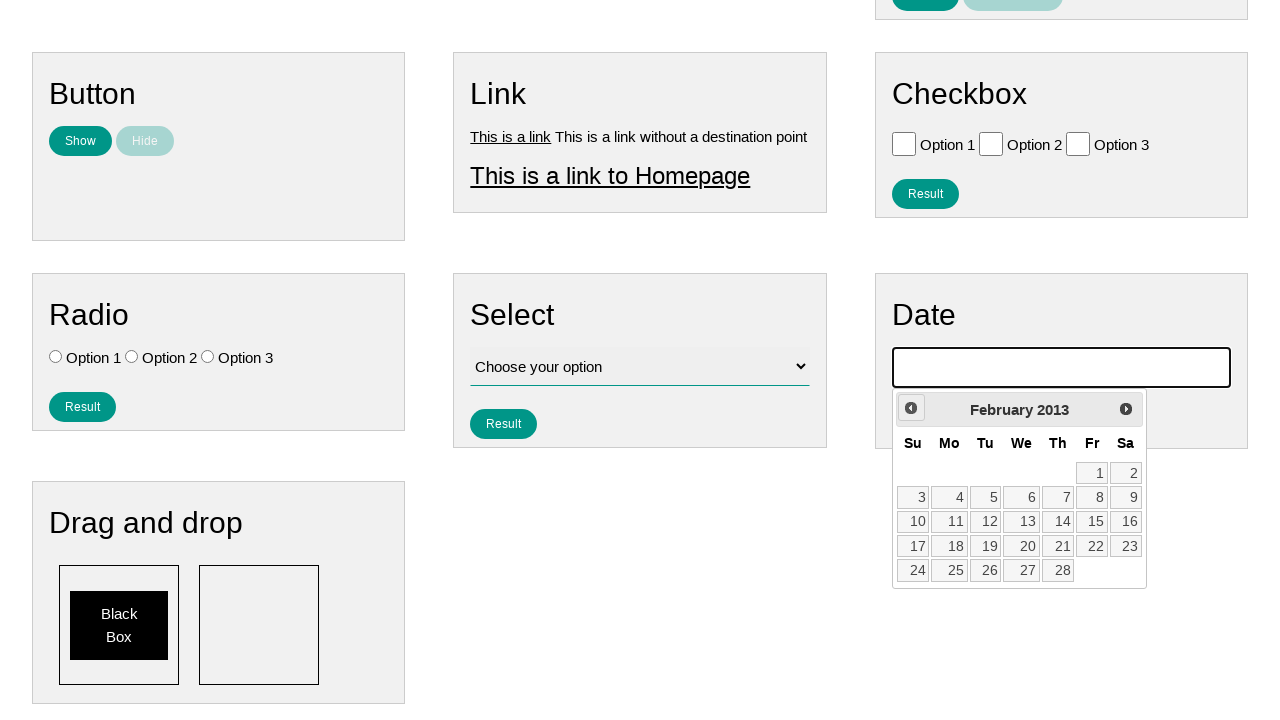

Clicked previous month button to navigate backwards (iteration 158/224) at (911, 408) on .ui-datepicker-prev
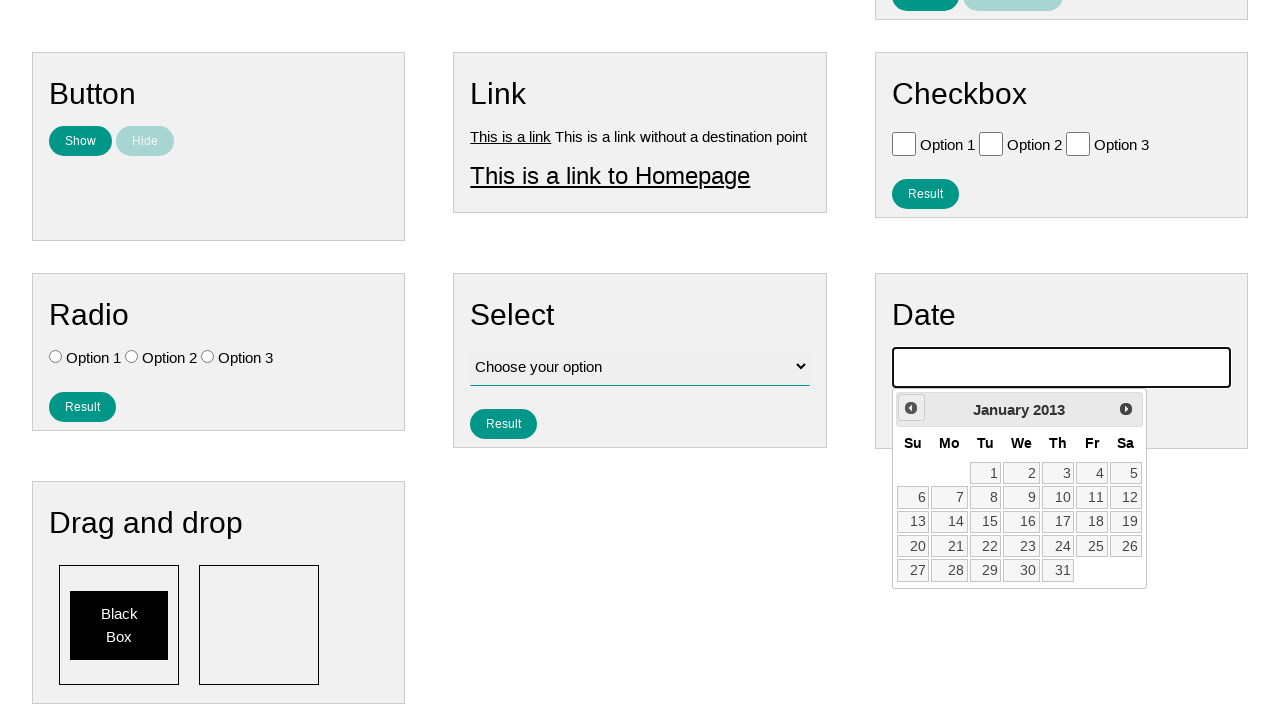

Waited for calendar animation (iteration 158/224)
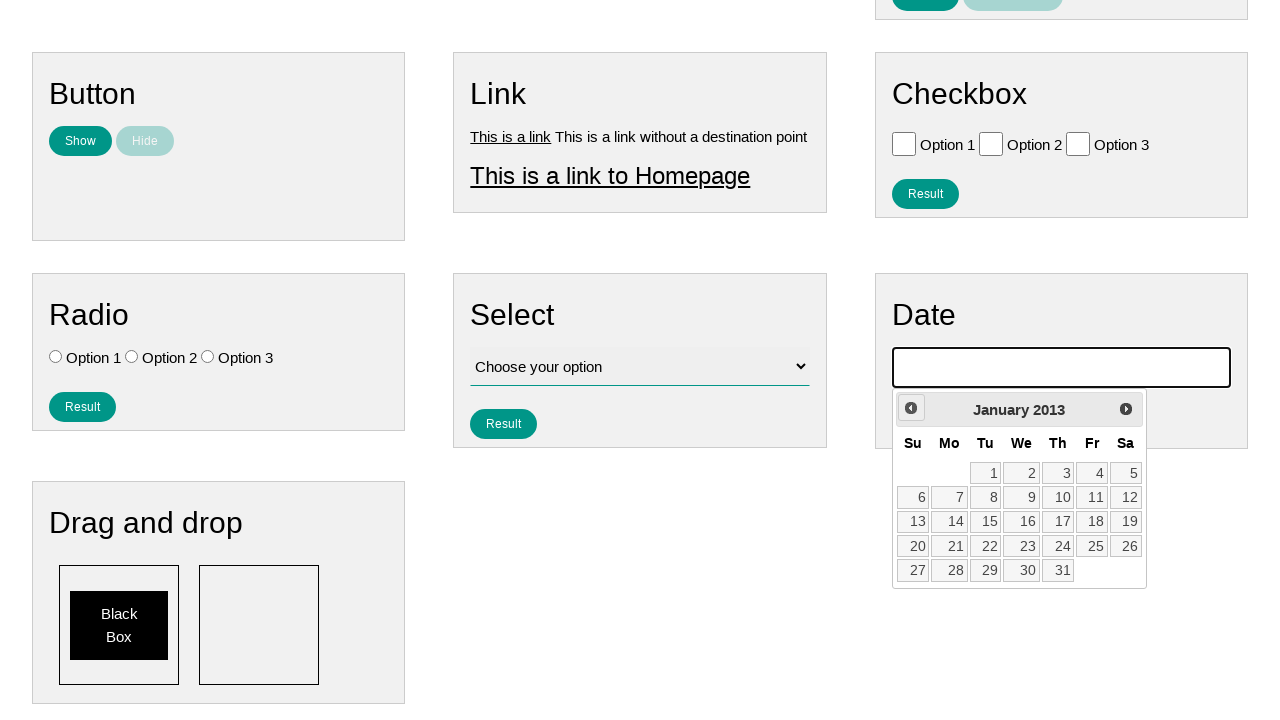

Clicked previous month button to navigate backwards (iteration 159/224) at (911, 408) on .ui-datepicker-prev
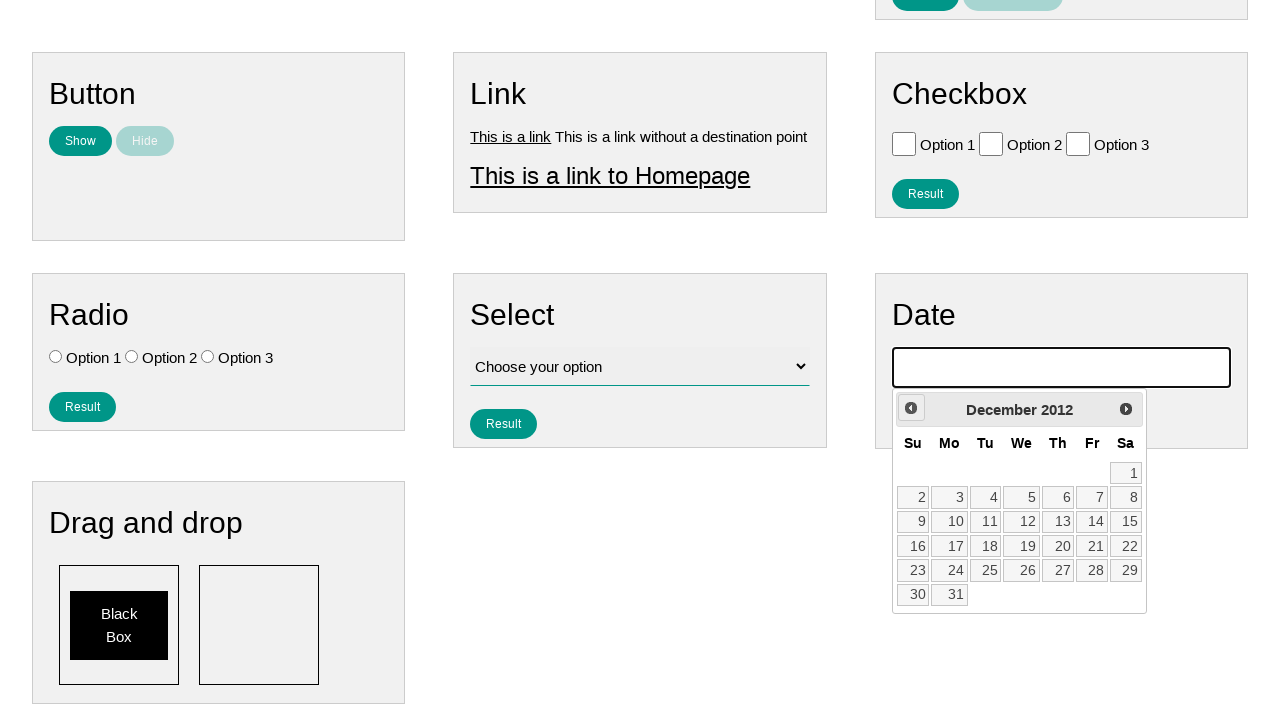

Waited for calendar animation (iteration 159/224)
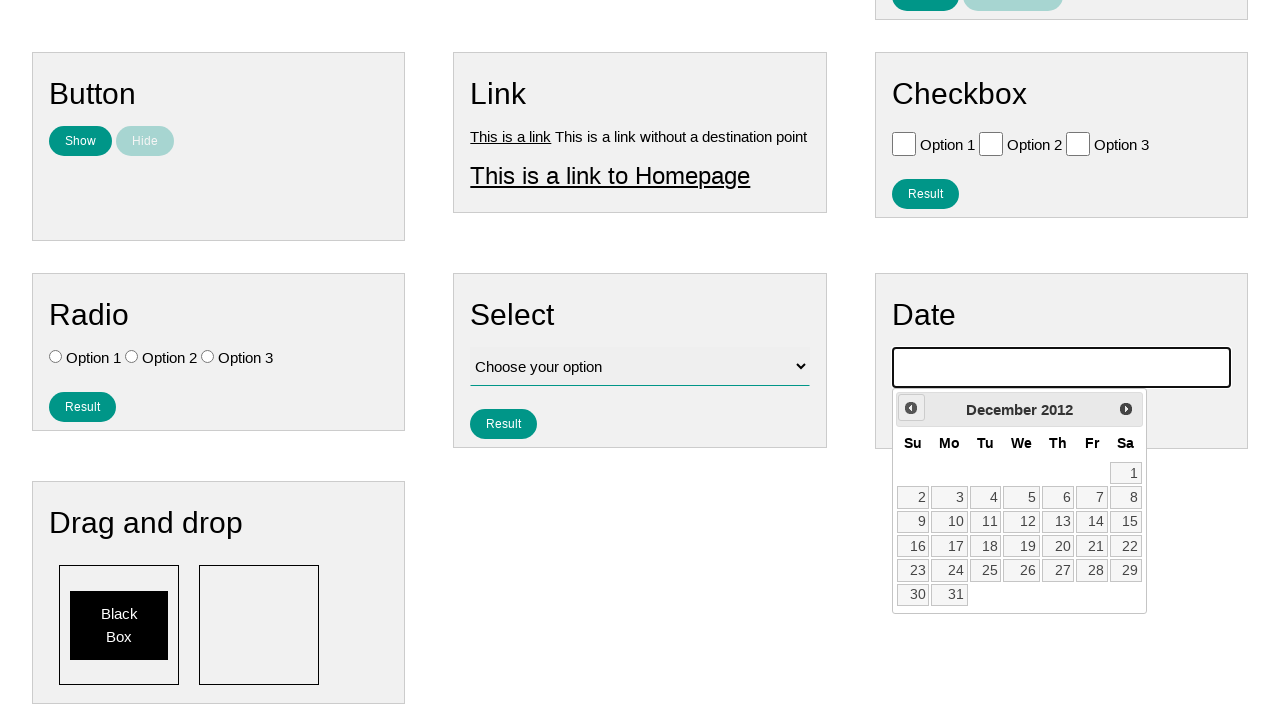

Clicked previous month button to navigate backwards (iteration 160/224) at (911, 408) on .ui-datepicker-prev
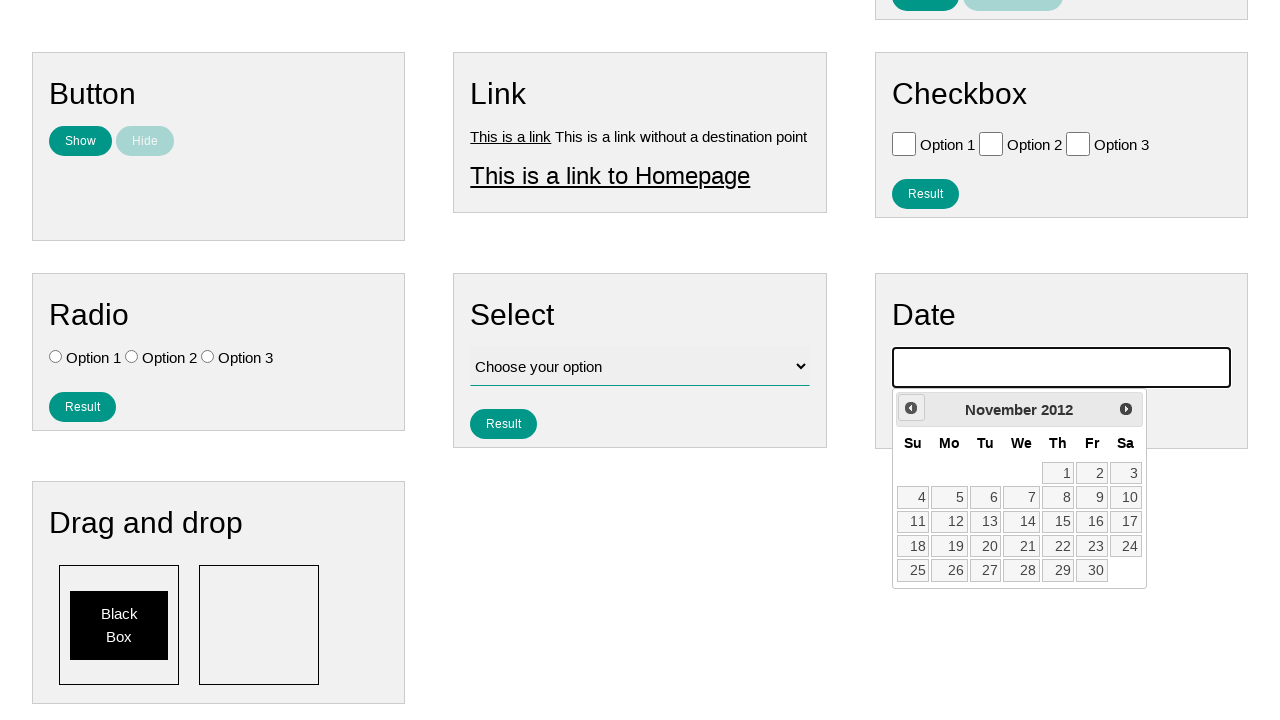

Waited for calendar animation (iteration 160/224)
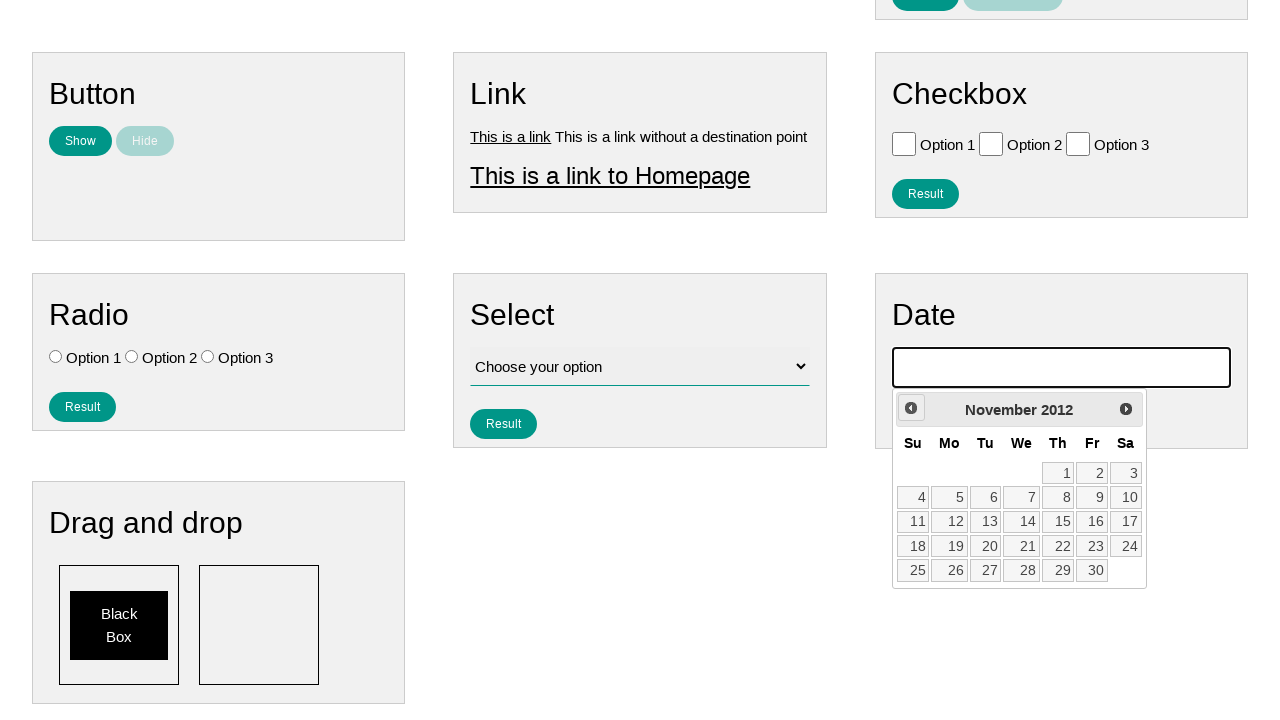

Clicked previous month button to navigate backwards (iteration 161/224) at (911, 408) on .ui-datepicker-prev
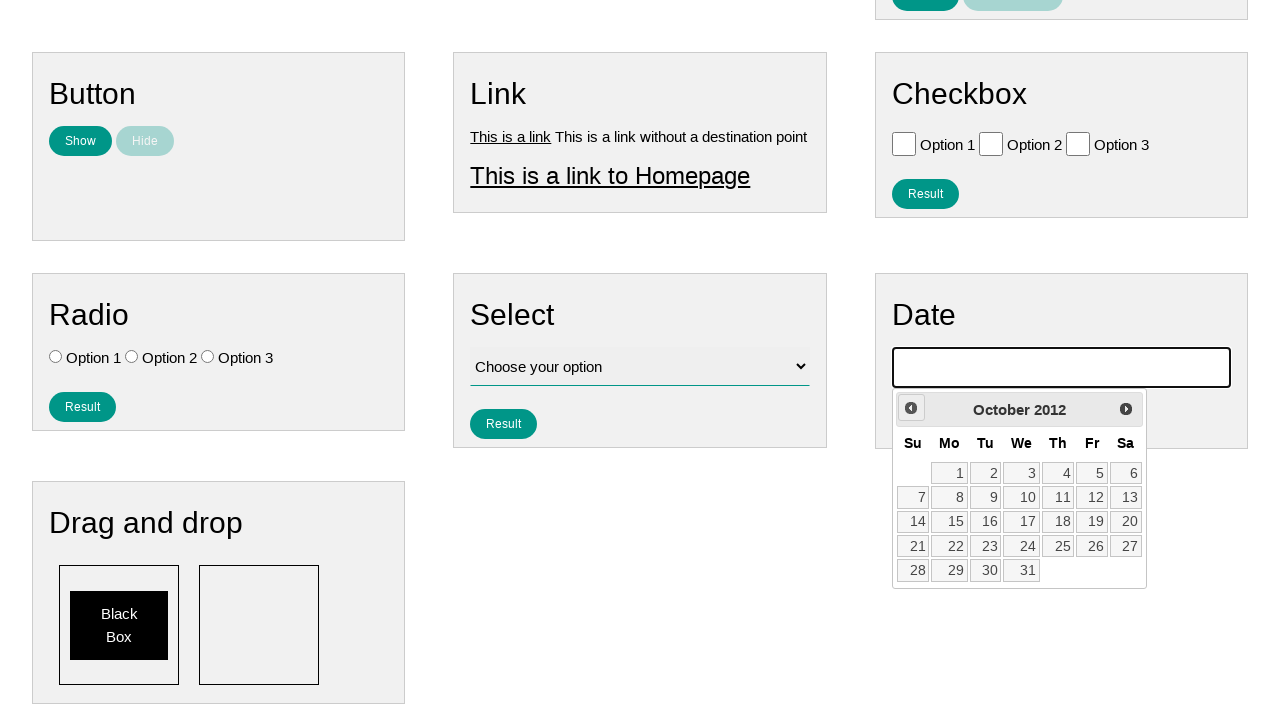

Waited for calendar animation (iteration 161/224)
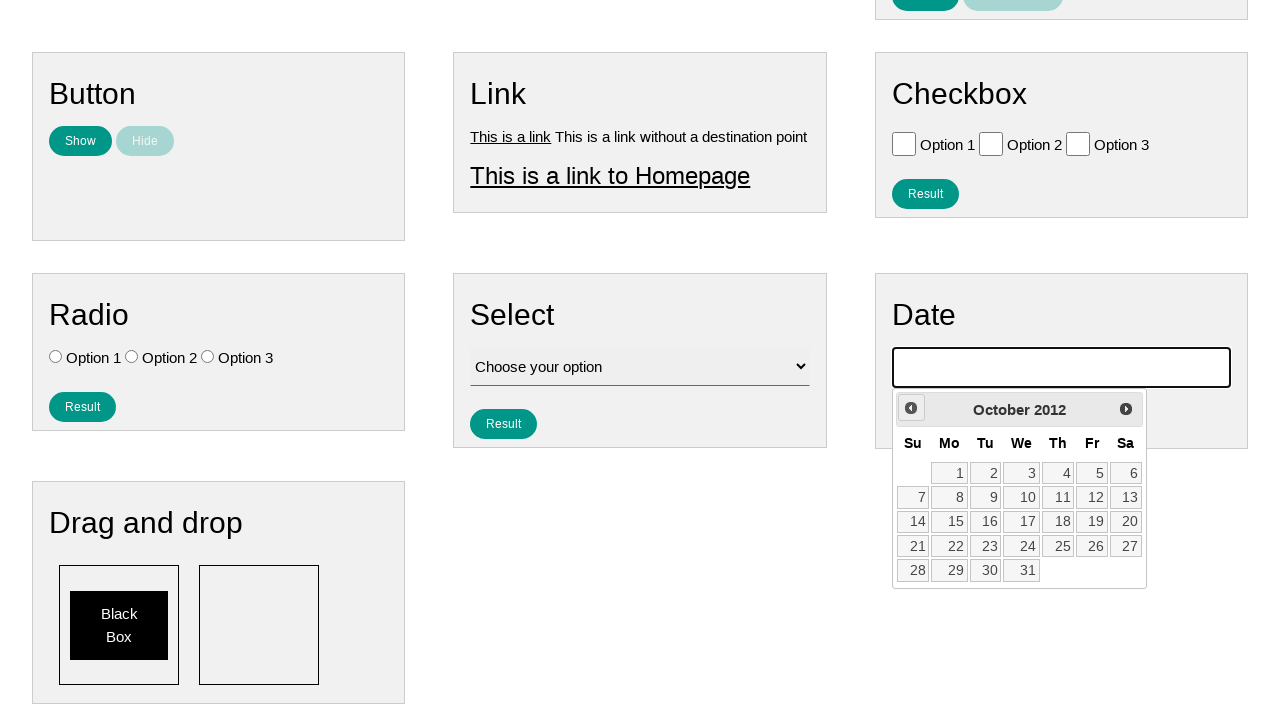

Clicked previous month button to navigate backwards (iteration 162/224) at (911, 408) on .ui-datepicker-prev
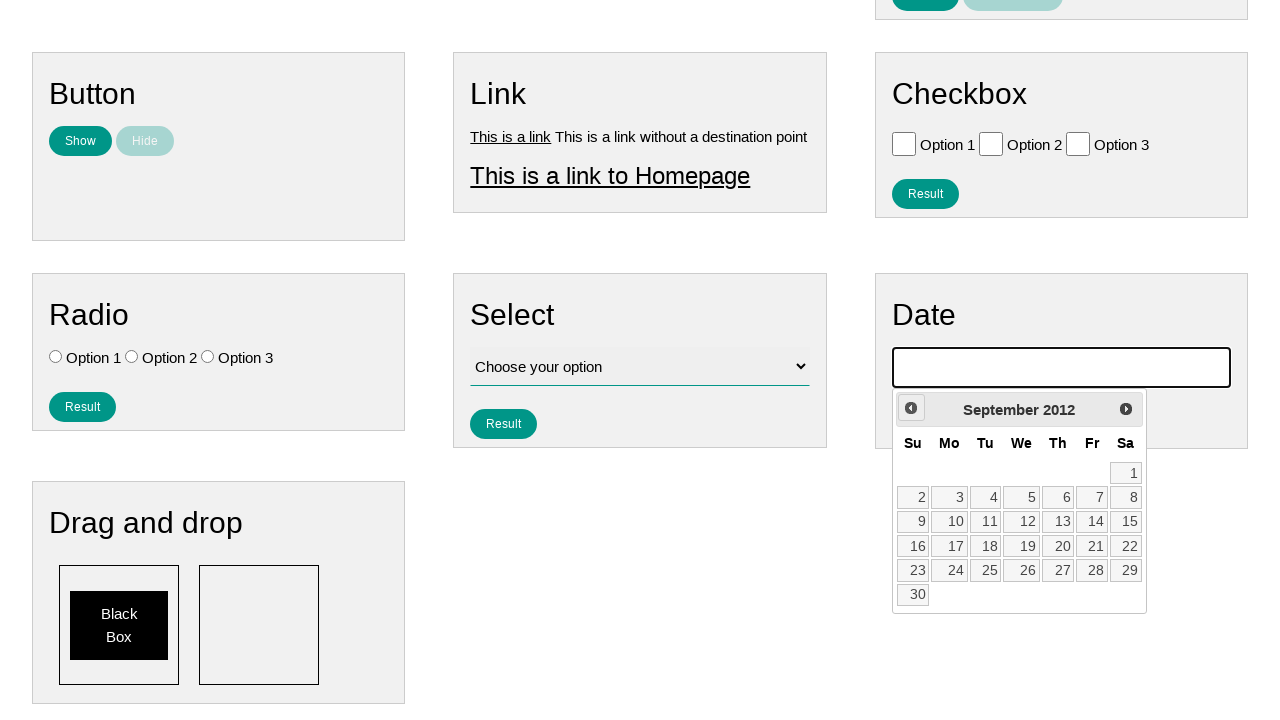

Waited for calendar animation (iteration 162/224)
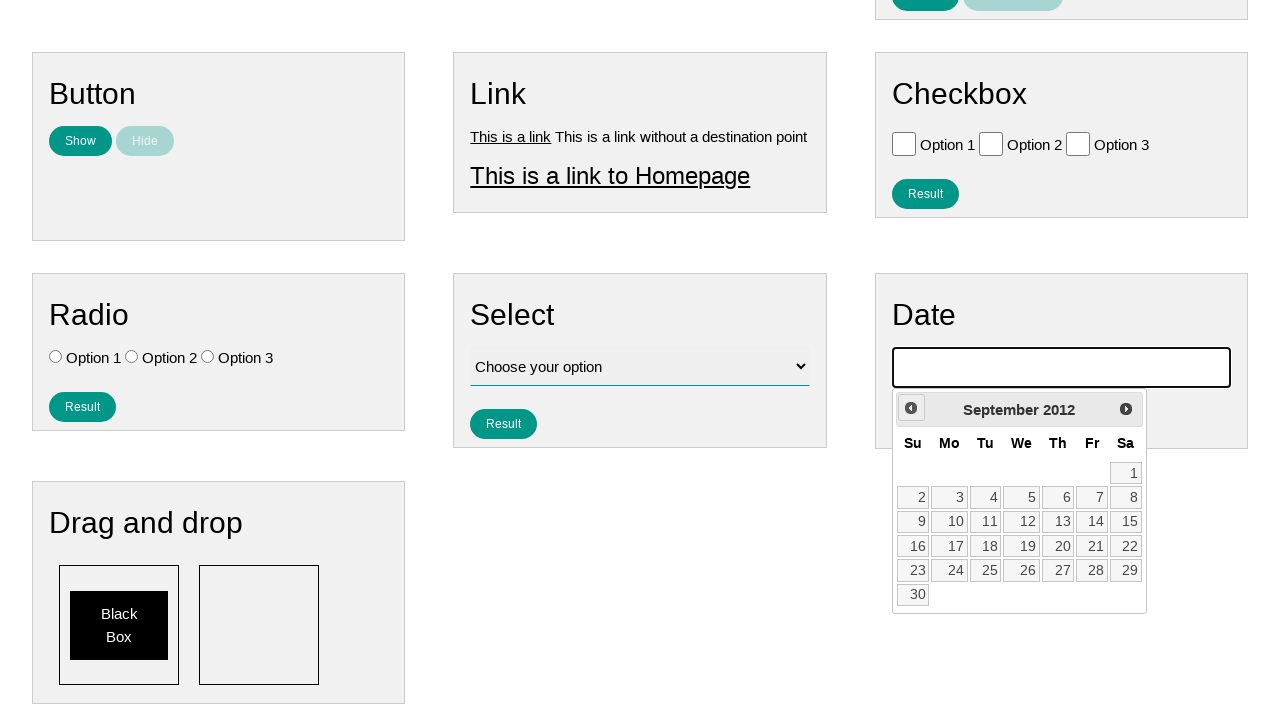

Clicked previous month button to navigate backwards (iteration 163/224) at (911, 408) on .ui-datepicker-prev
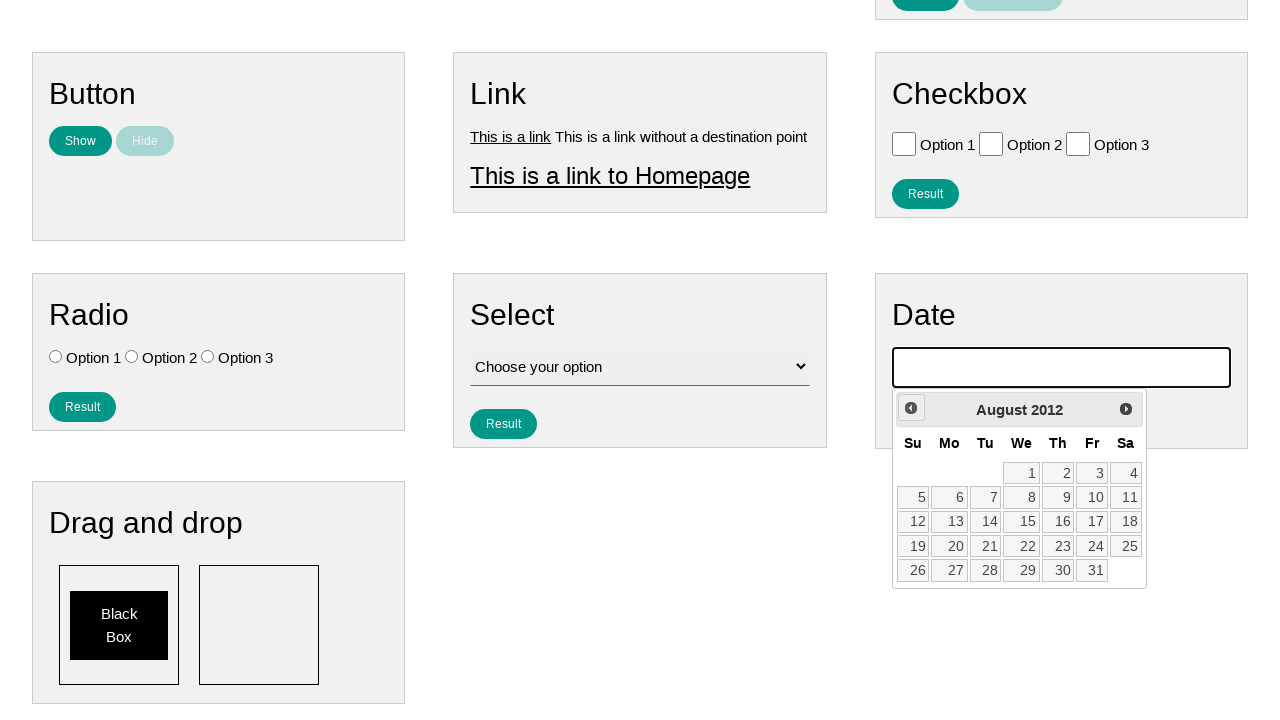

Waited for calendar animation (iteration 163/224)
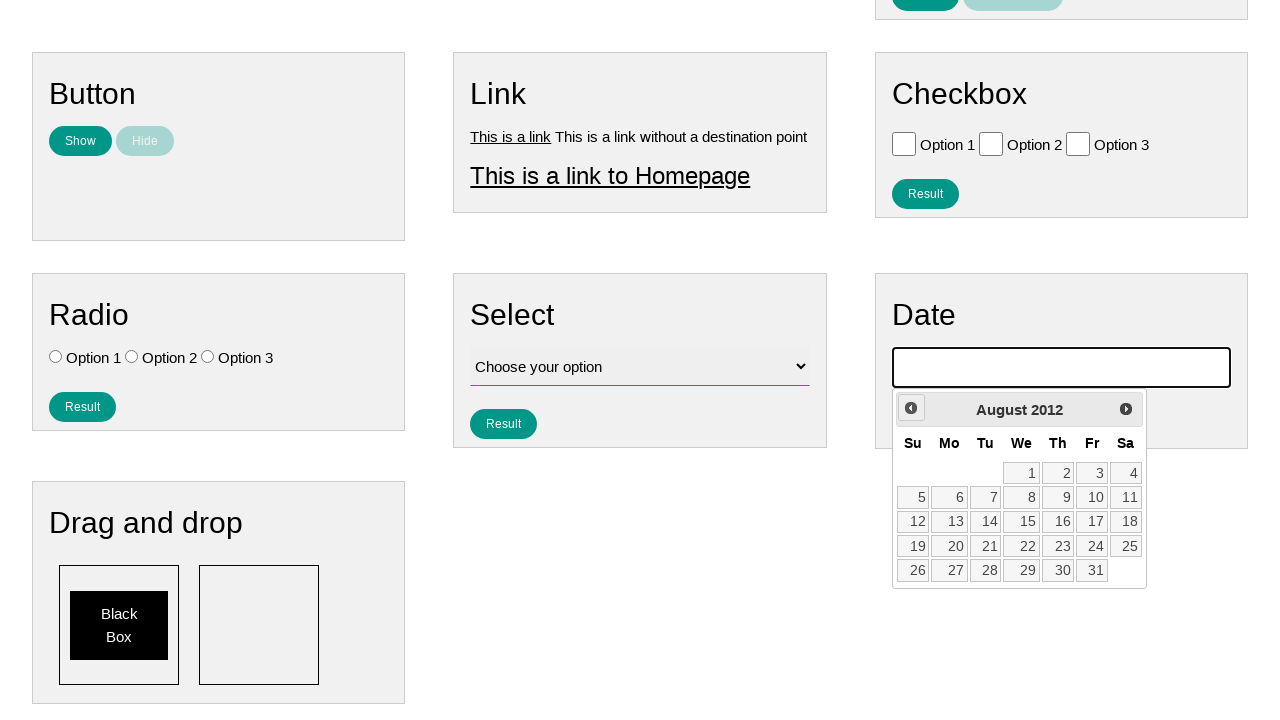

Clicked previous month button to navigate backwards (iteration 164/224) at (911, 408) on .ui-datepicker-prev
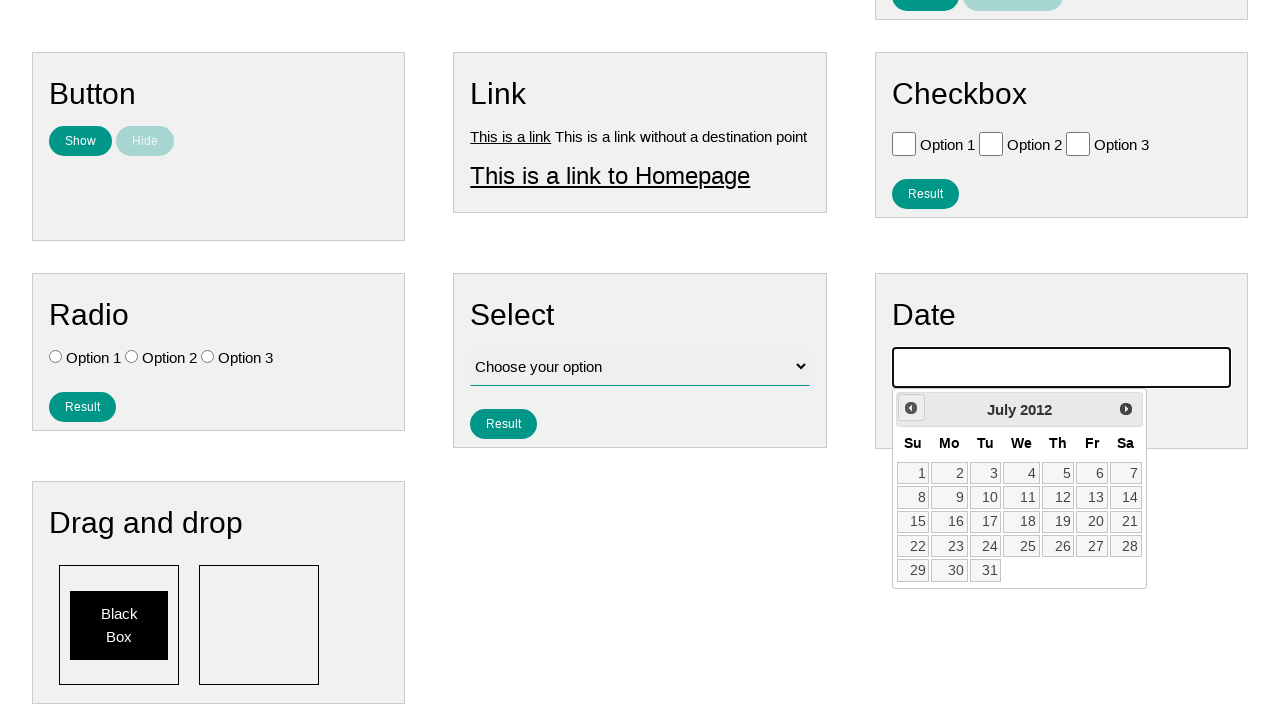

Waited for calendar animation (iteration 164/224)
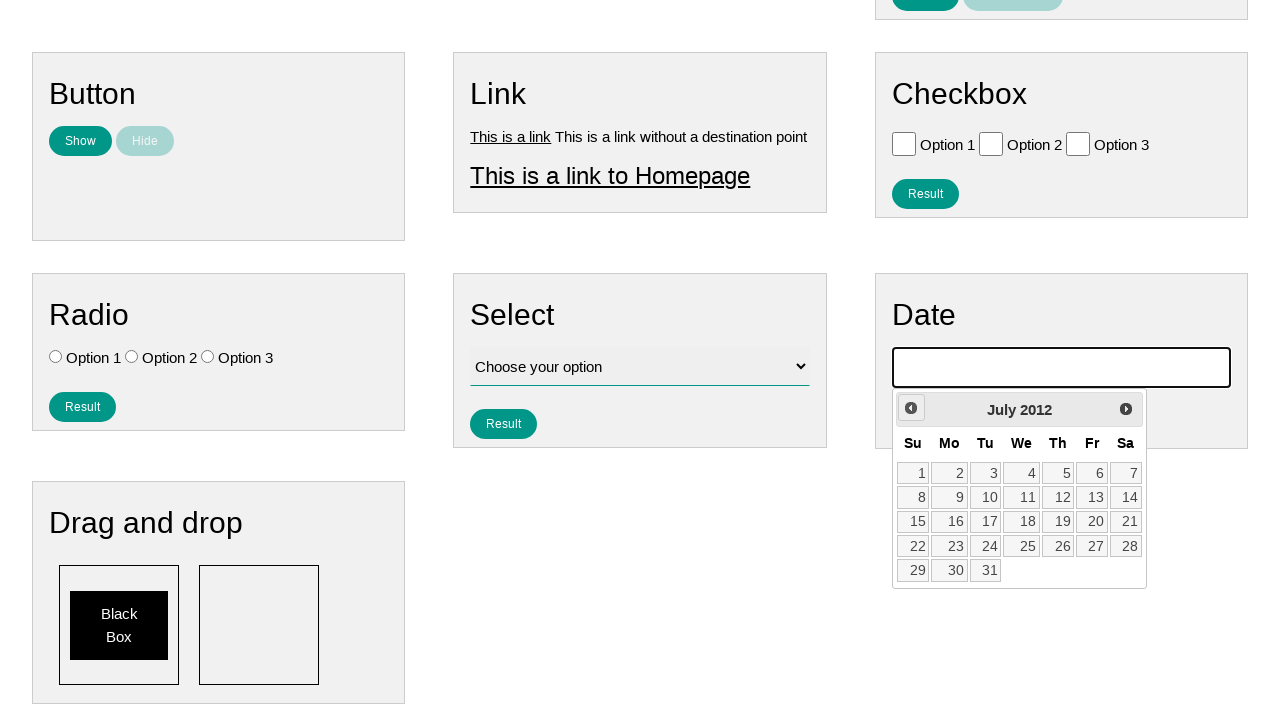

Clicked previous month button to navigate backwards (iteration 165/224) at (911, 408) on .ui-datepicker-prev
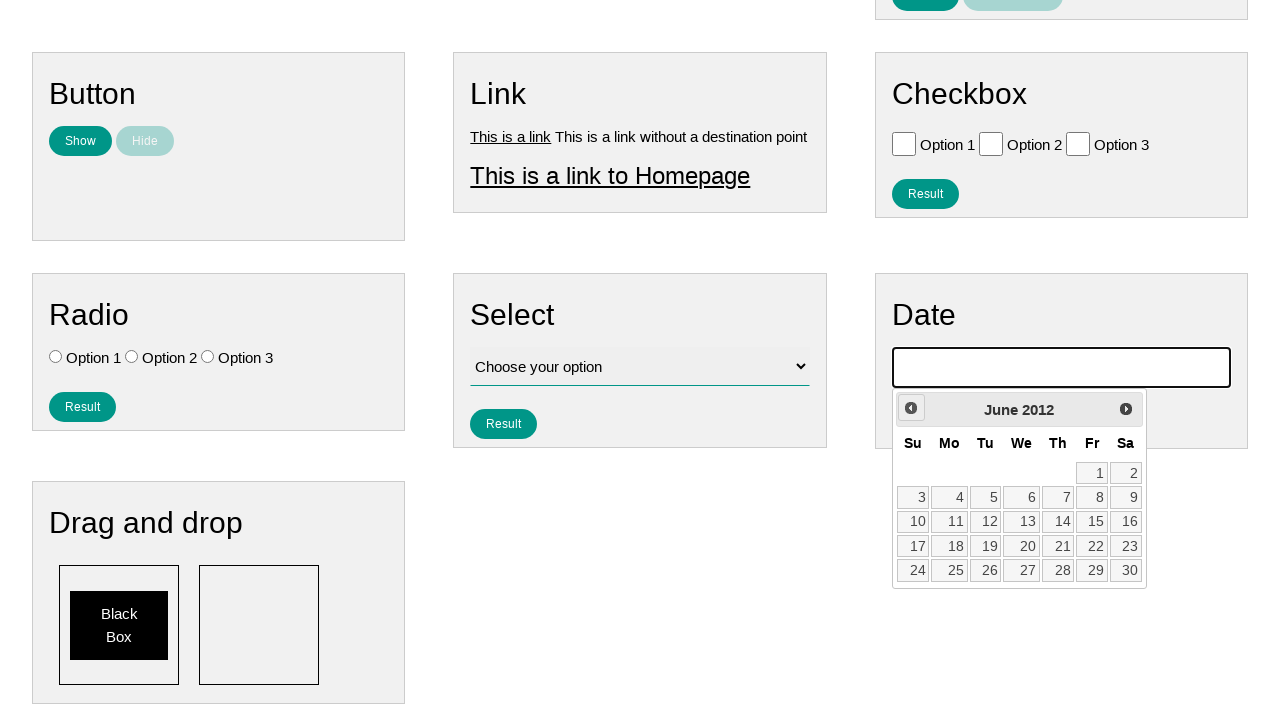

Waited for calendar animation (iteration 165/224)
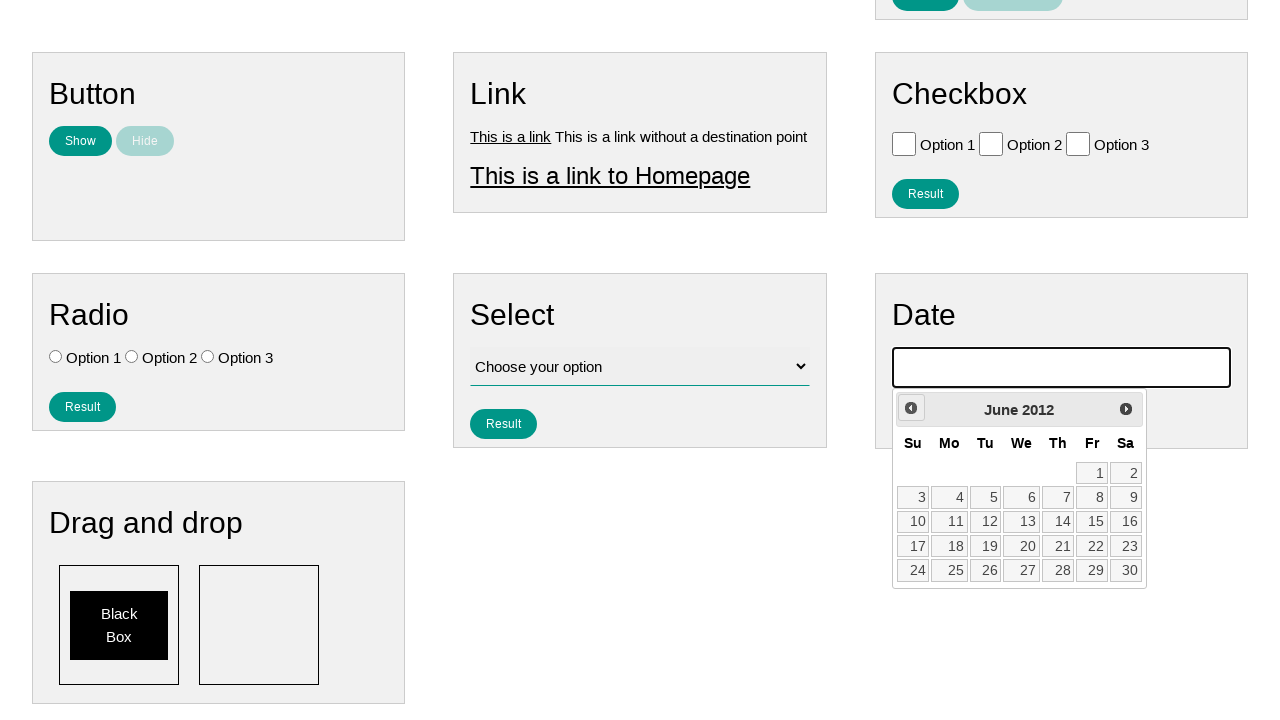

Clicked previous month button to navigate backwards (iteration 166/224) at (911, 408) on .ui-datepicker-prev
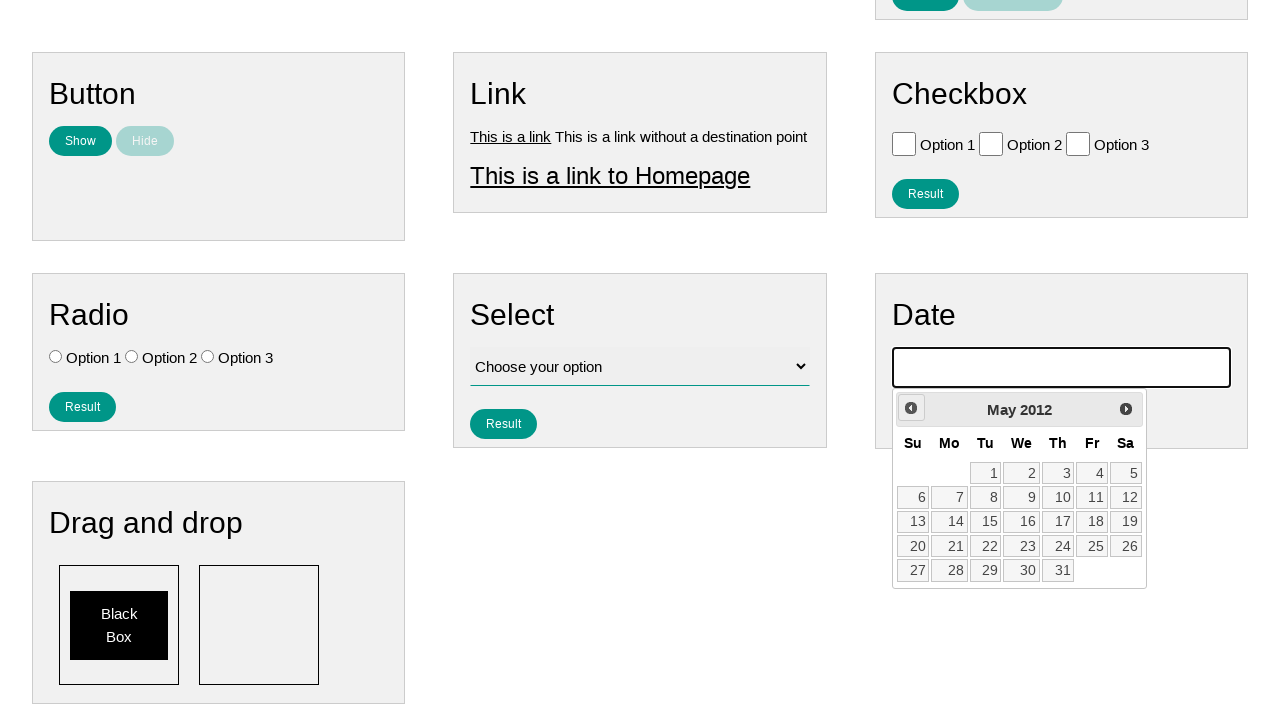

Waited for calendar animation (iteration 166/224)
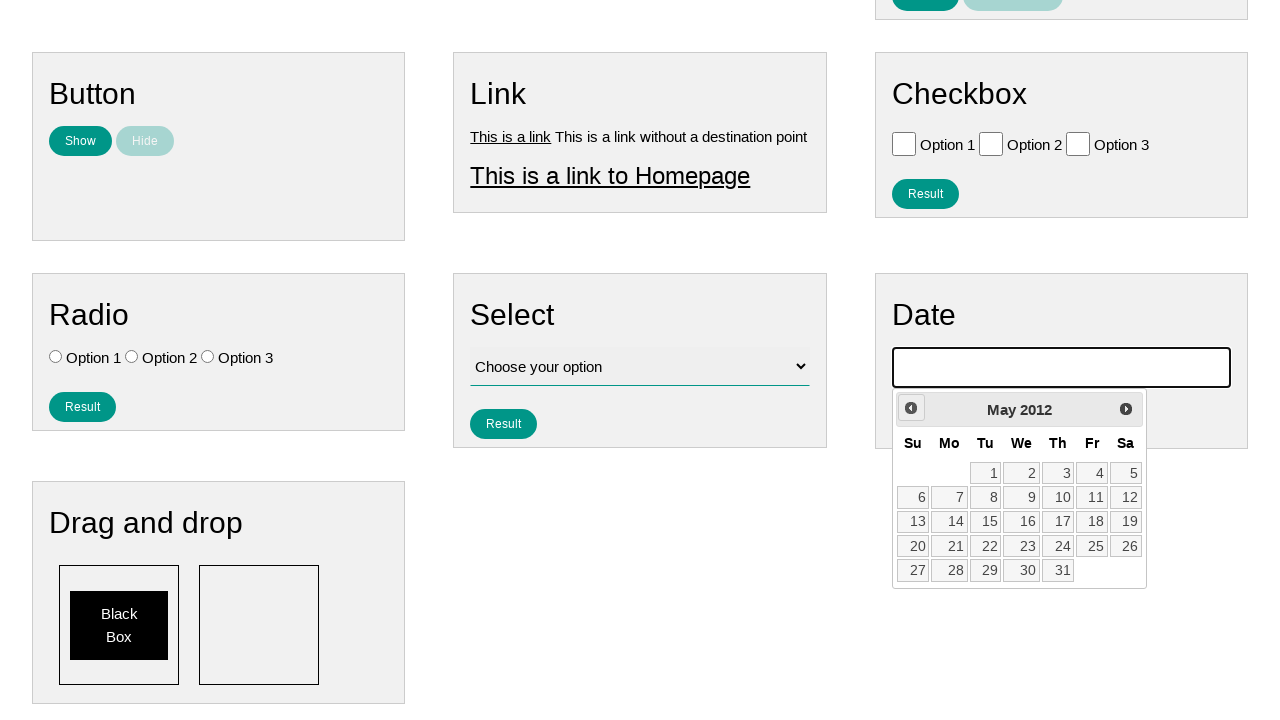

Clicked previous month button to navigate backwards (iteration 167/224) at (911, 408) on .ui-datepicker-prev
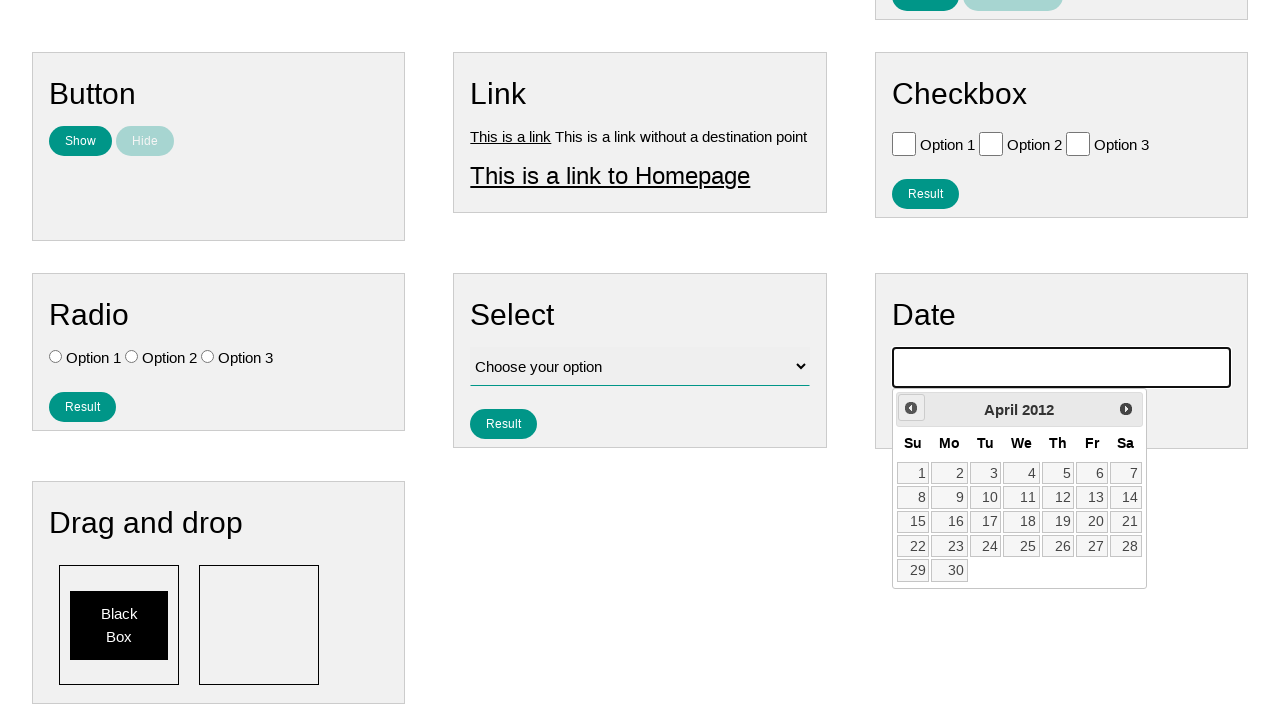

Waited for calendar animation (iteration 167/224)
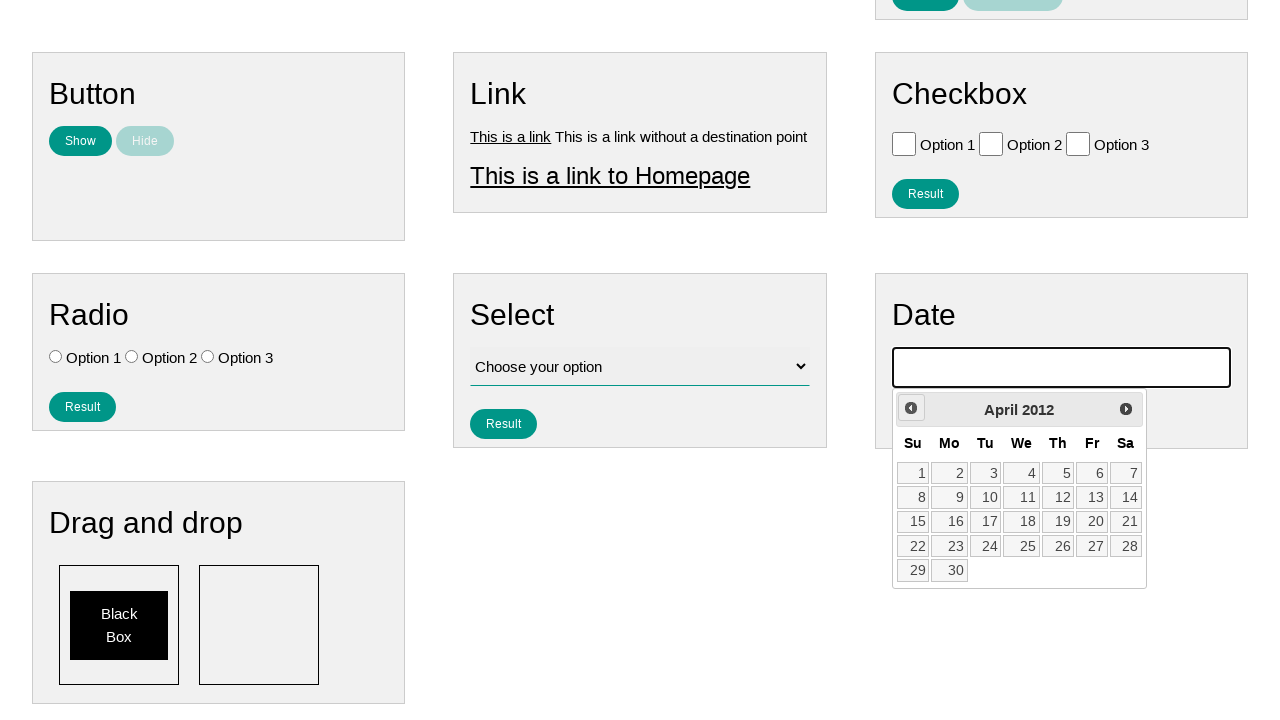

Clicked previous month button to navigate backwards (iteration 168/224) at (911, 408) on .ui-datepicker-prev
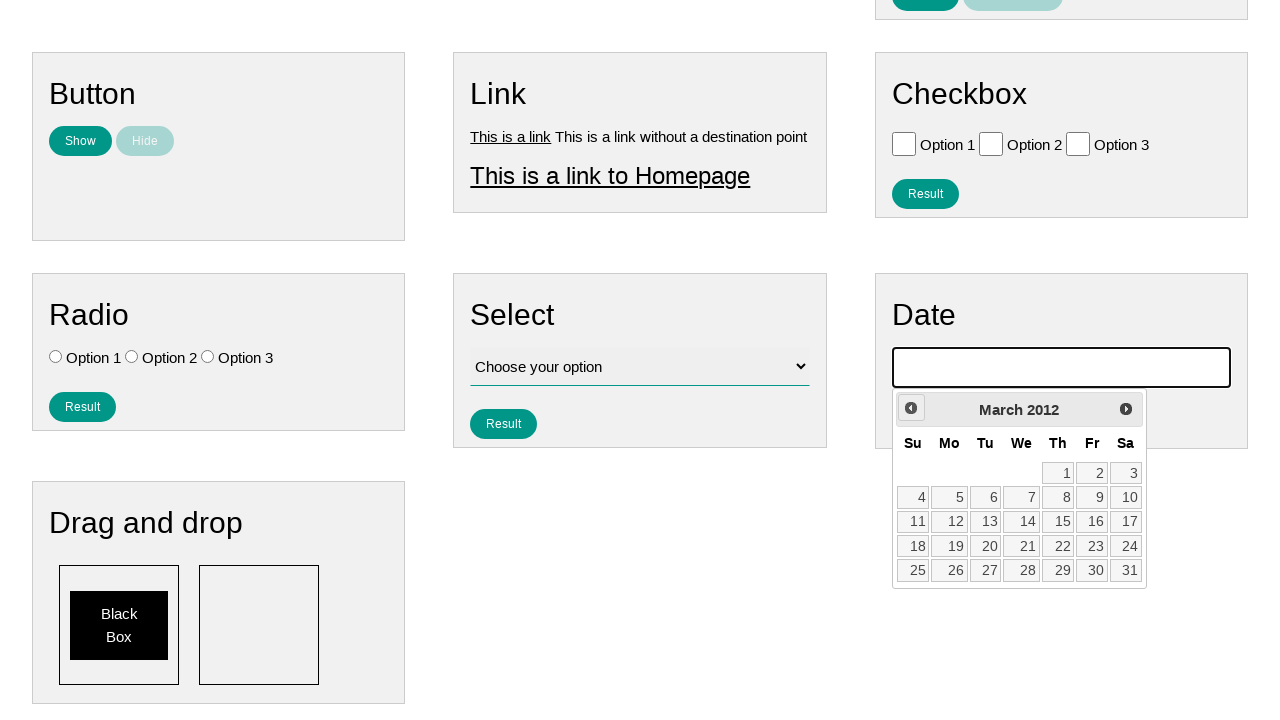

Waited for calendar animation (iteration 168/224)
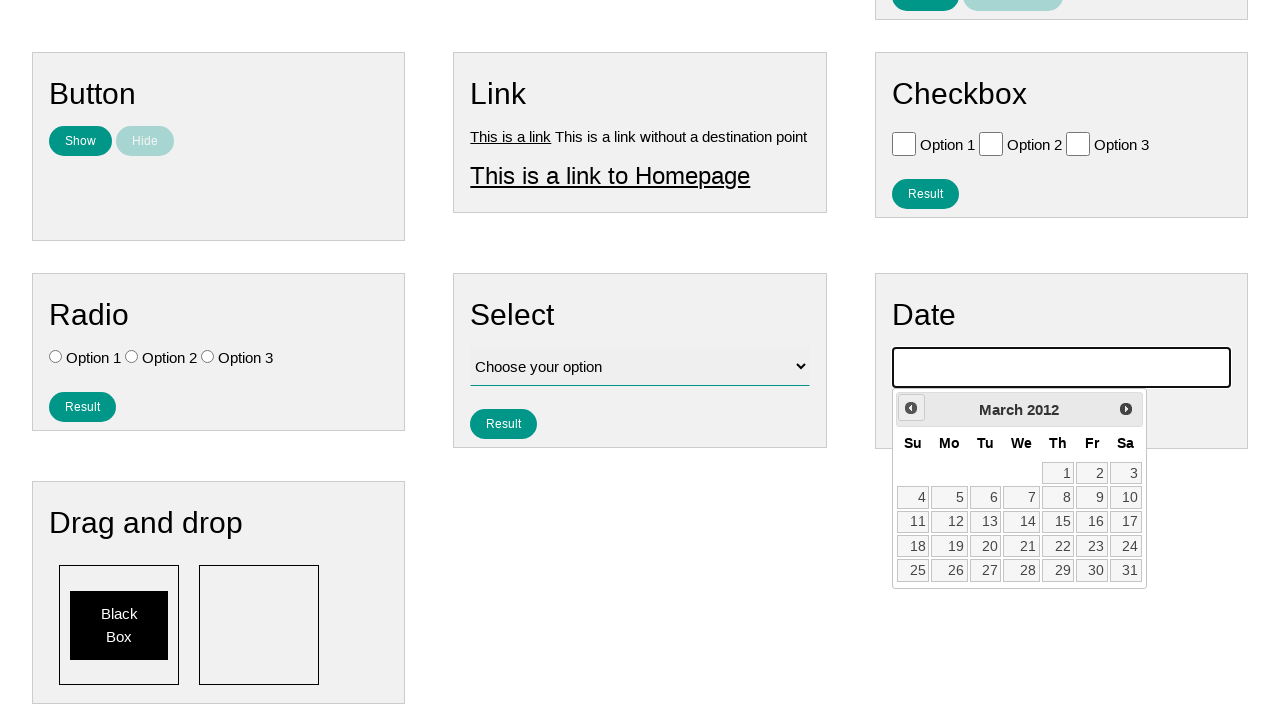

Clicked previous month button to navigate backwards (iteration 169/224) at (911, 408) on .ui-datepicker-prev
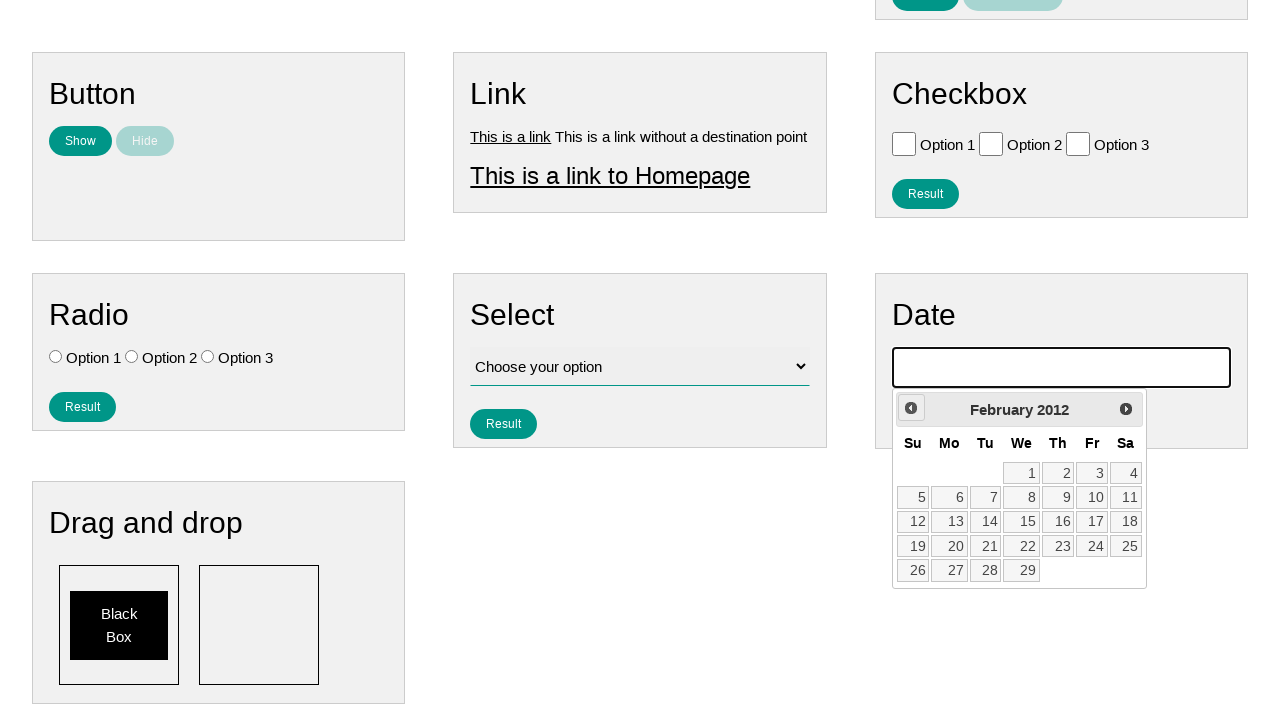

Waited for calendar animation (iteration 169/224)
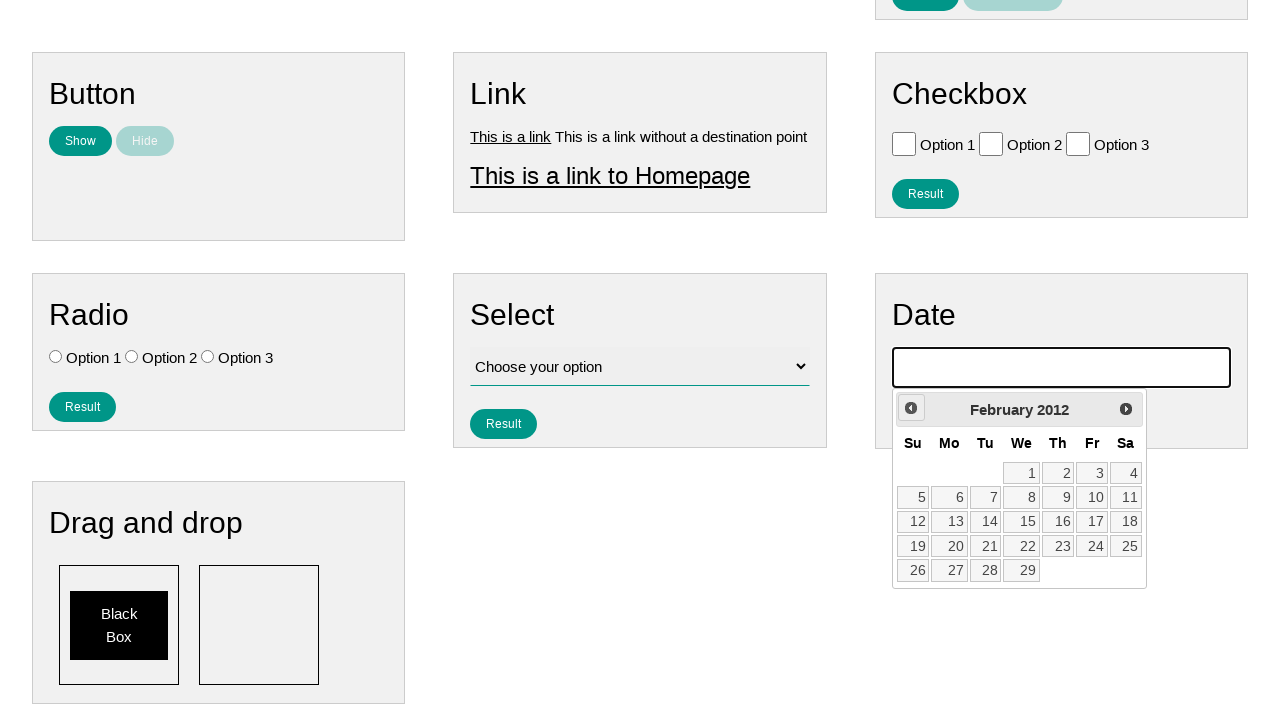

Clicked previous month button to navigate backwards (iteration 170/224) at (911, 408) on .ui-datepicker-prev
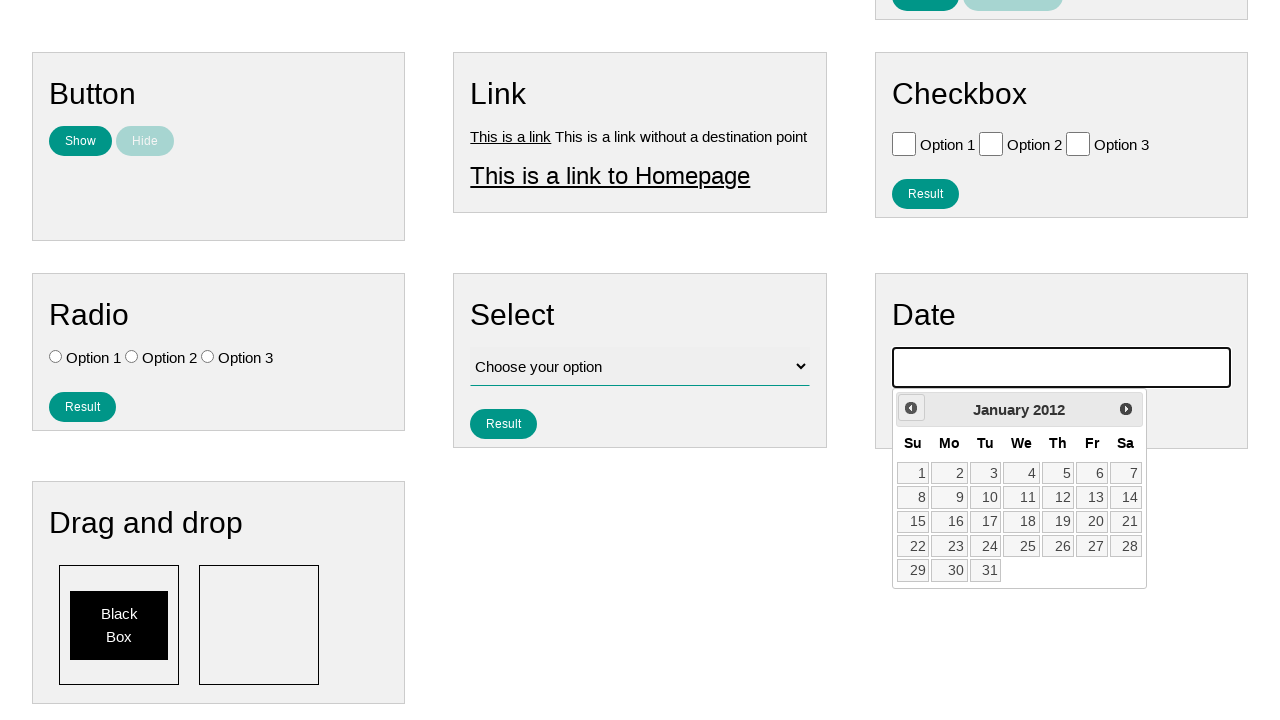

Waited for calendar animation (iteration 170/224)
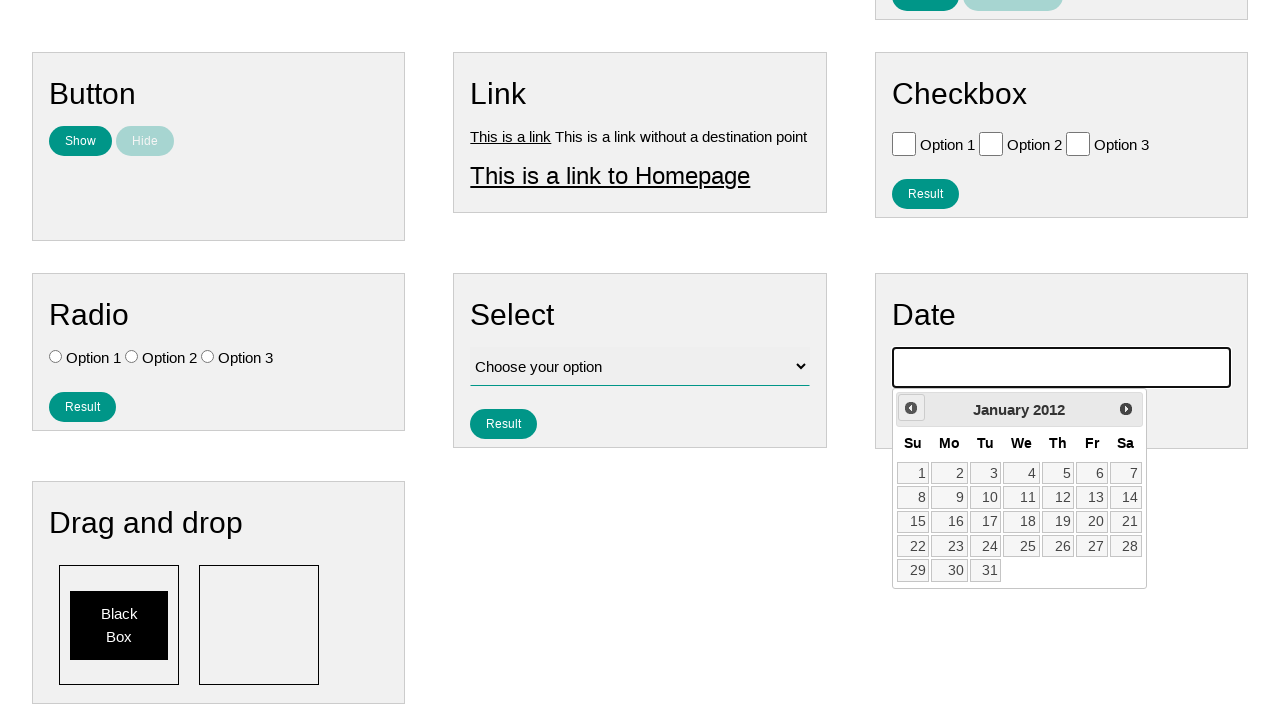

Clicked previous month button to navigate backwards (iteration 171/224) at (911, 408) on .ui-datepicker-prev
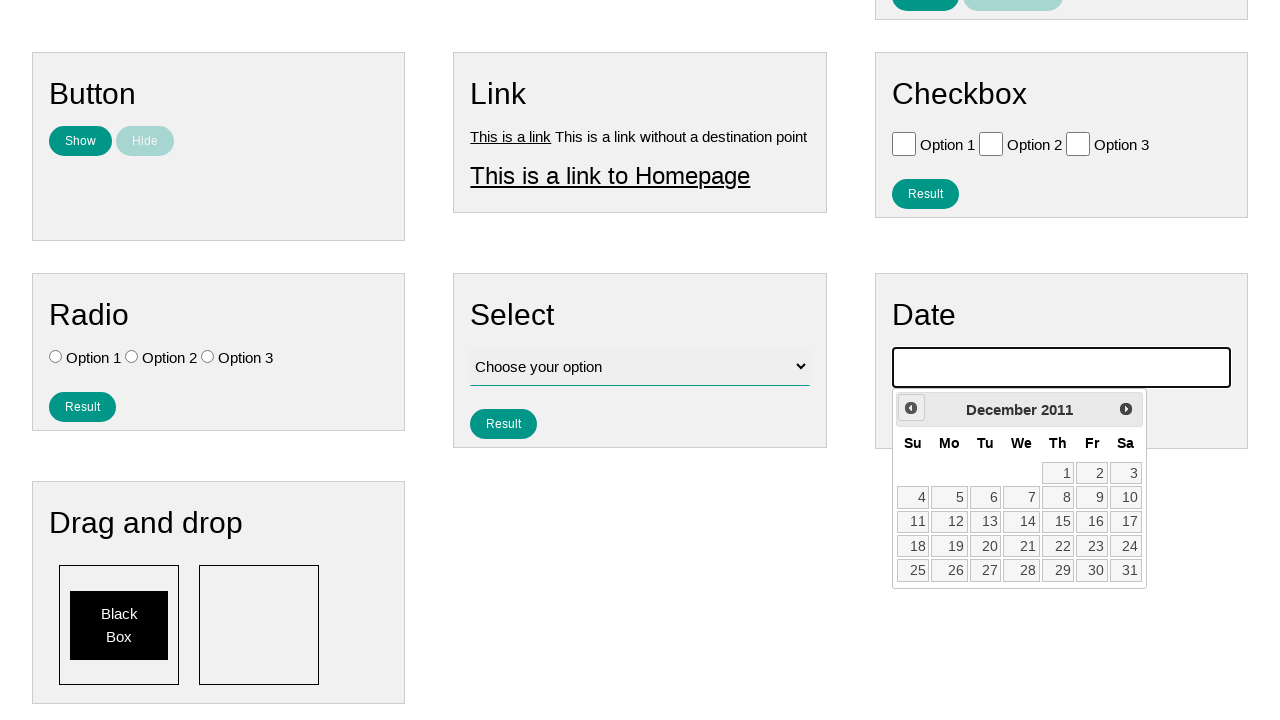

Waited for calendar animation (iteration 171/224)
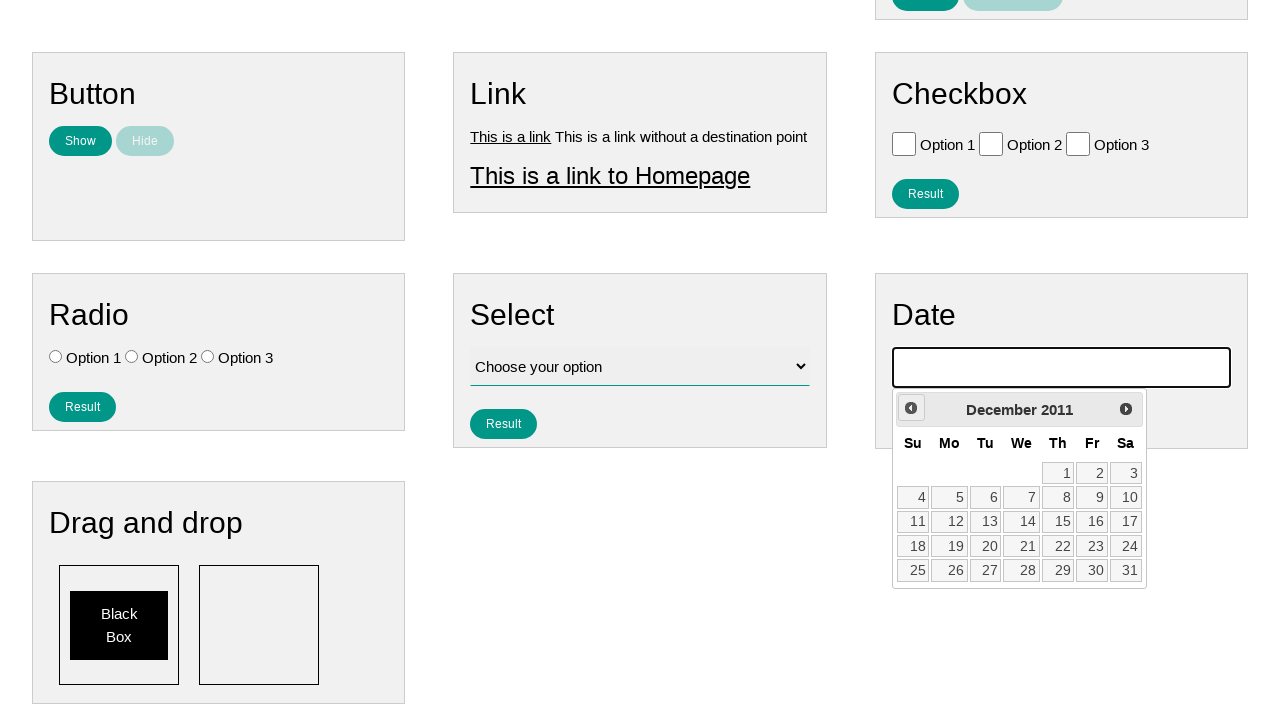

Clicked previous month button to navigate backwards (iteration 172/224) at (911, 408) on .ui-datepicker-prev
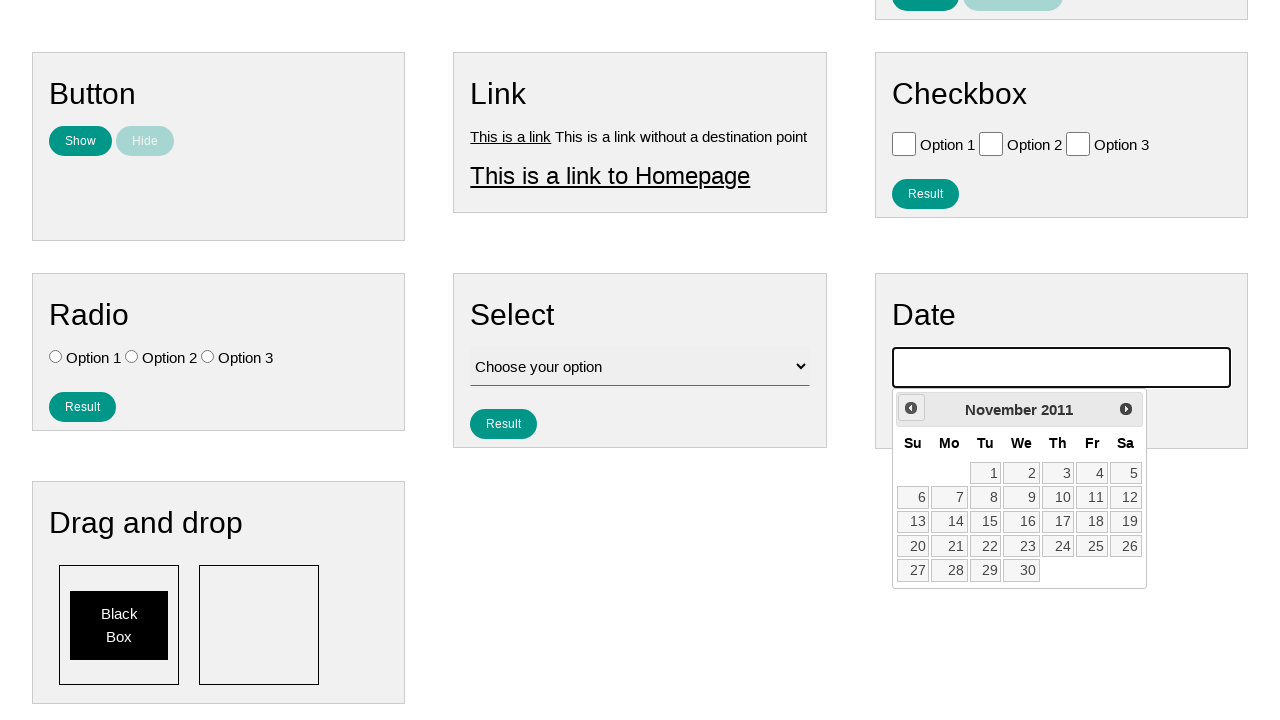

Waited for calendar animation (iteration 172/224)
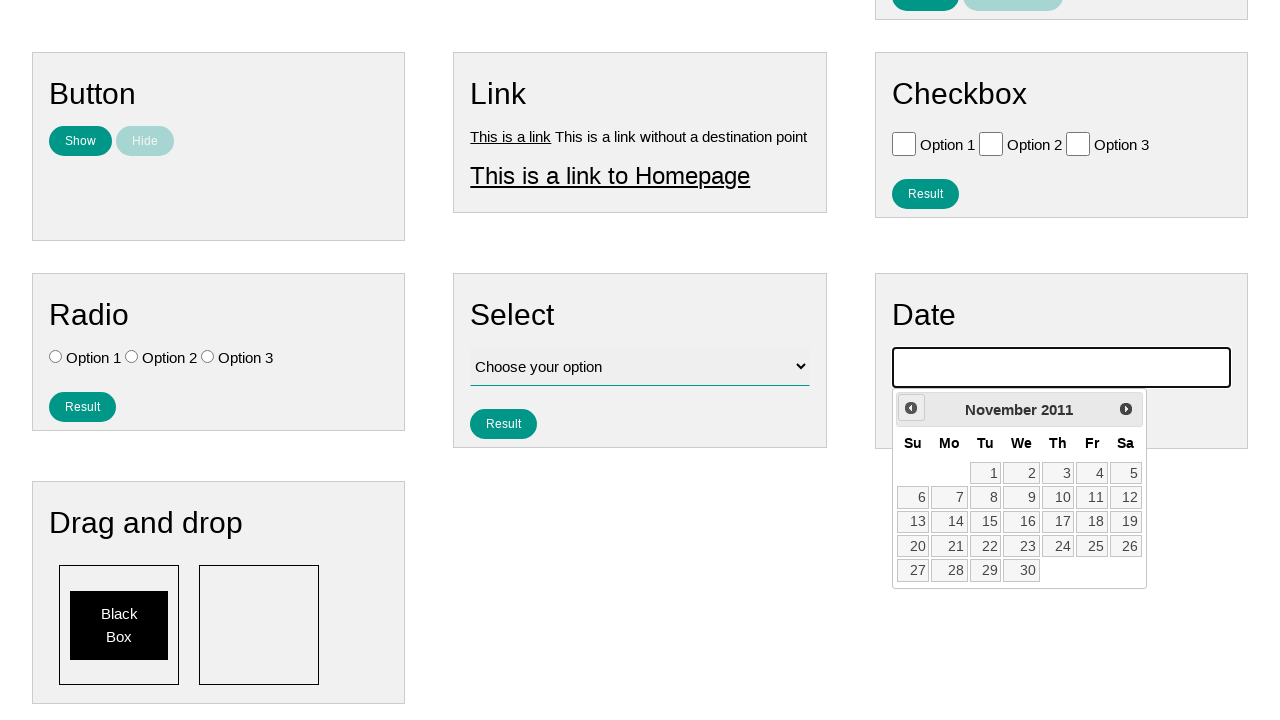

Clicked previous month button to navigate backwards (iteration 173/224) at (911, 408) on .ui-datepicker-prev
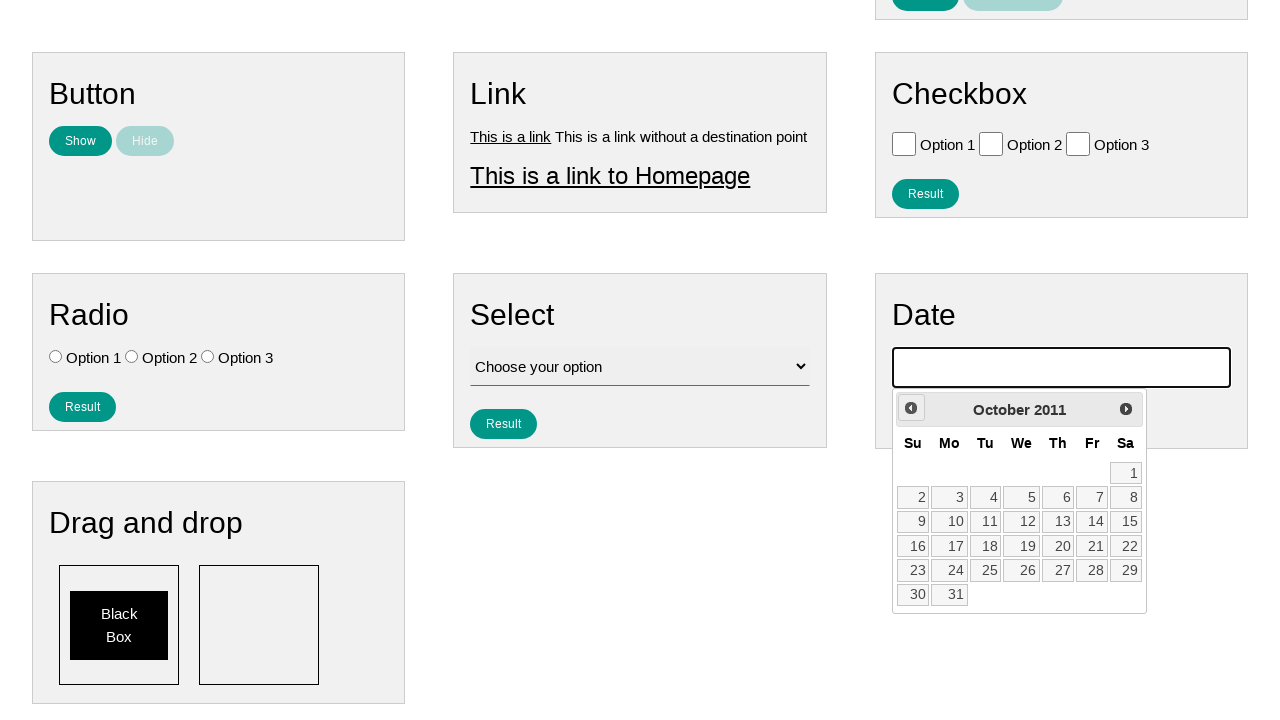

Waited for calendar animation (iteration 173/224)
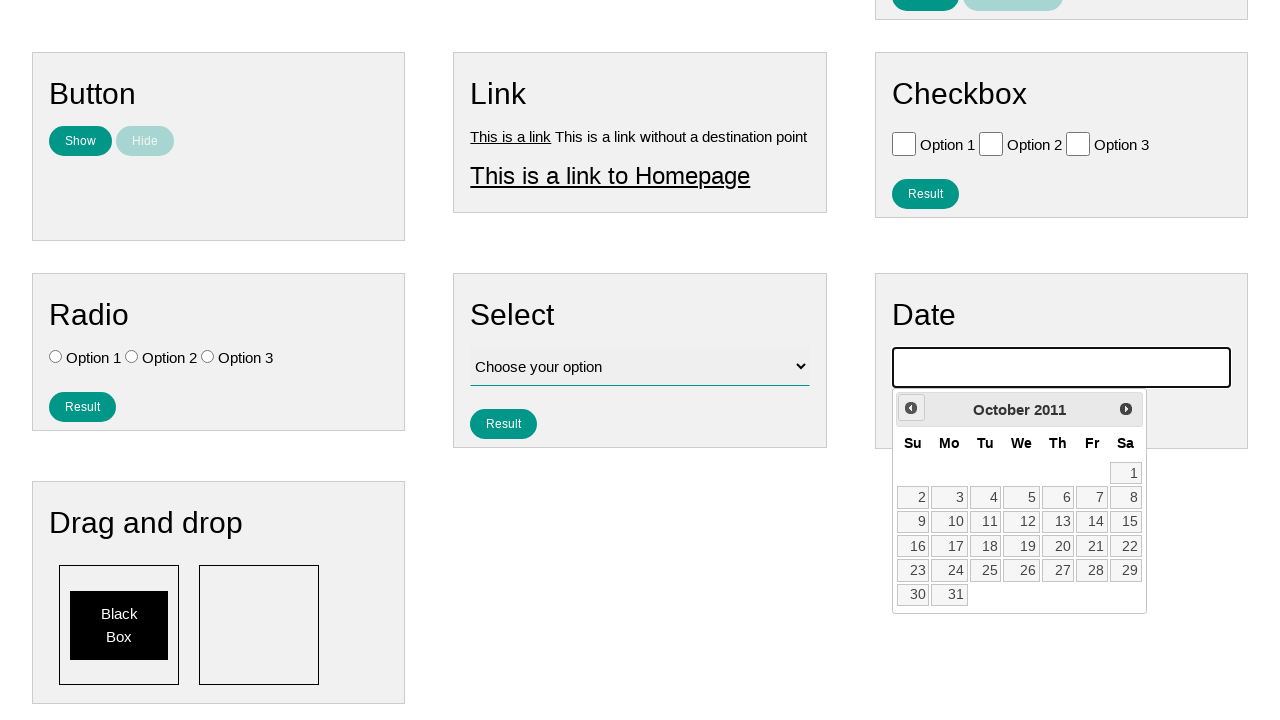

Clicked previous month button to navigate backwards (iteration 174/224) at (911, 408) on .ui-datepicker-prev
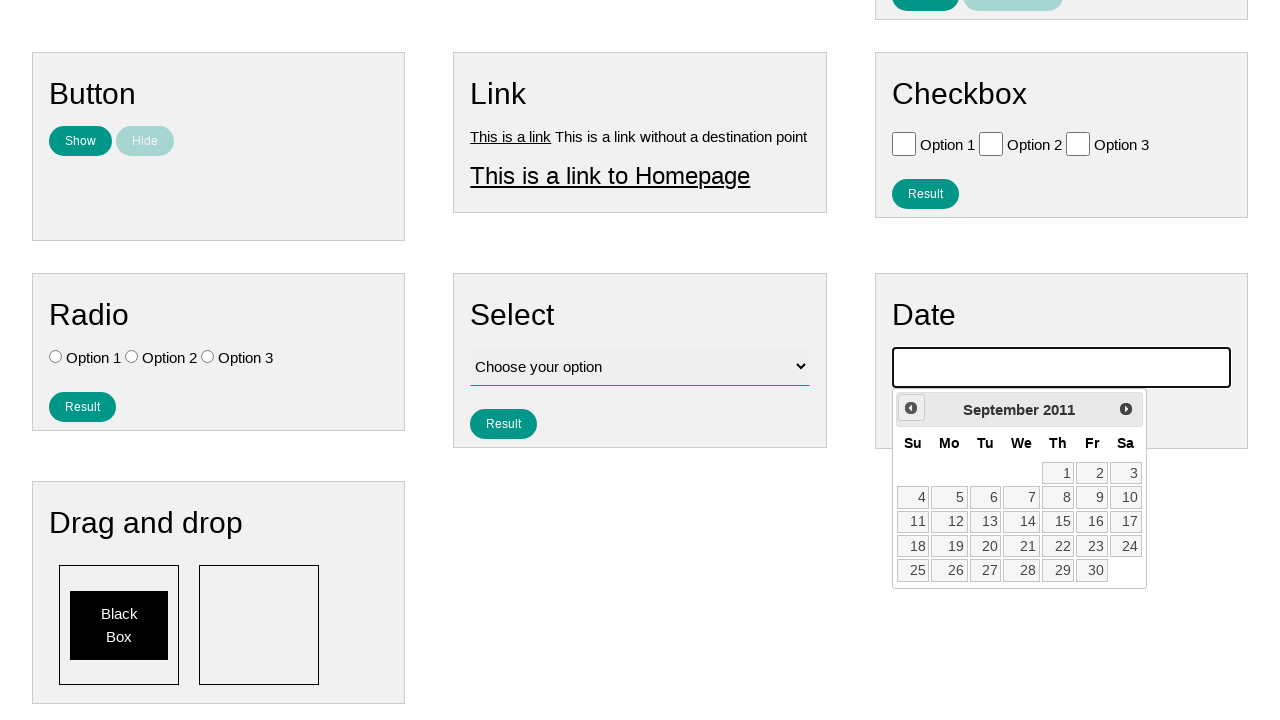

Waited for calendar animation (iteration 174/224)
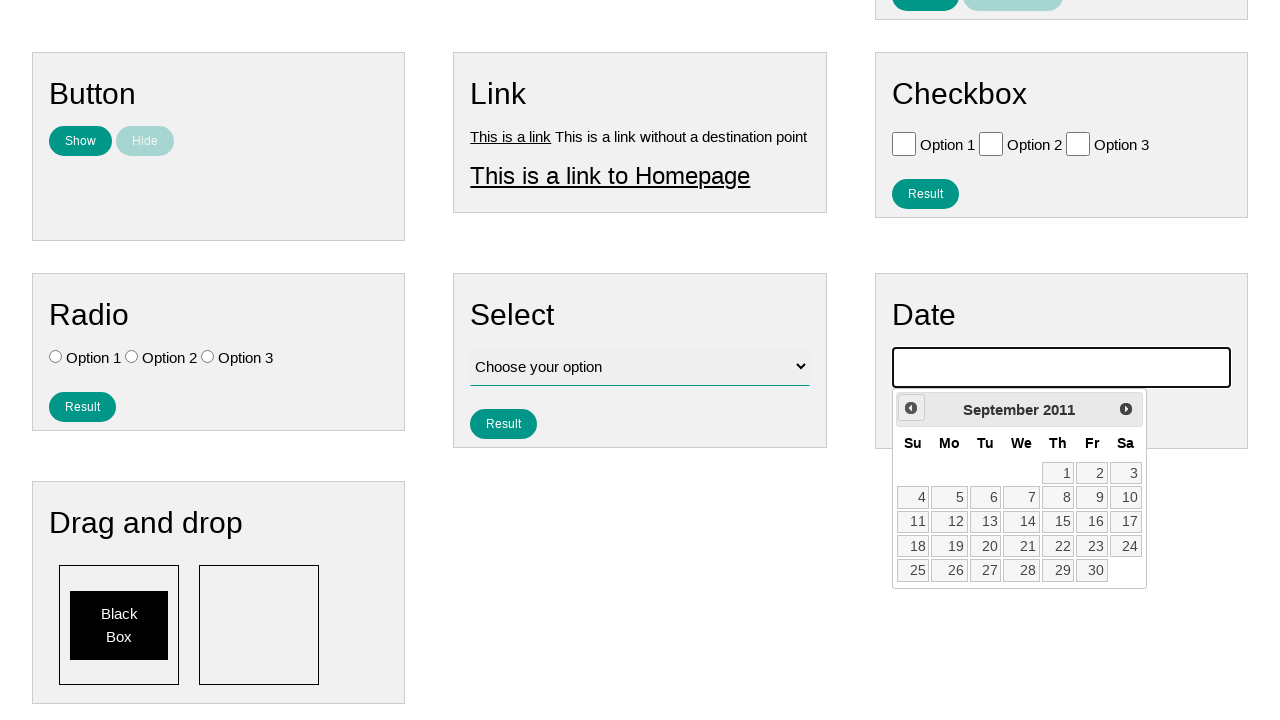

Clicked previous month button to navigate backwards (iteration 175/224) at (911, 408) on .ui-datepicker-prev
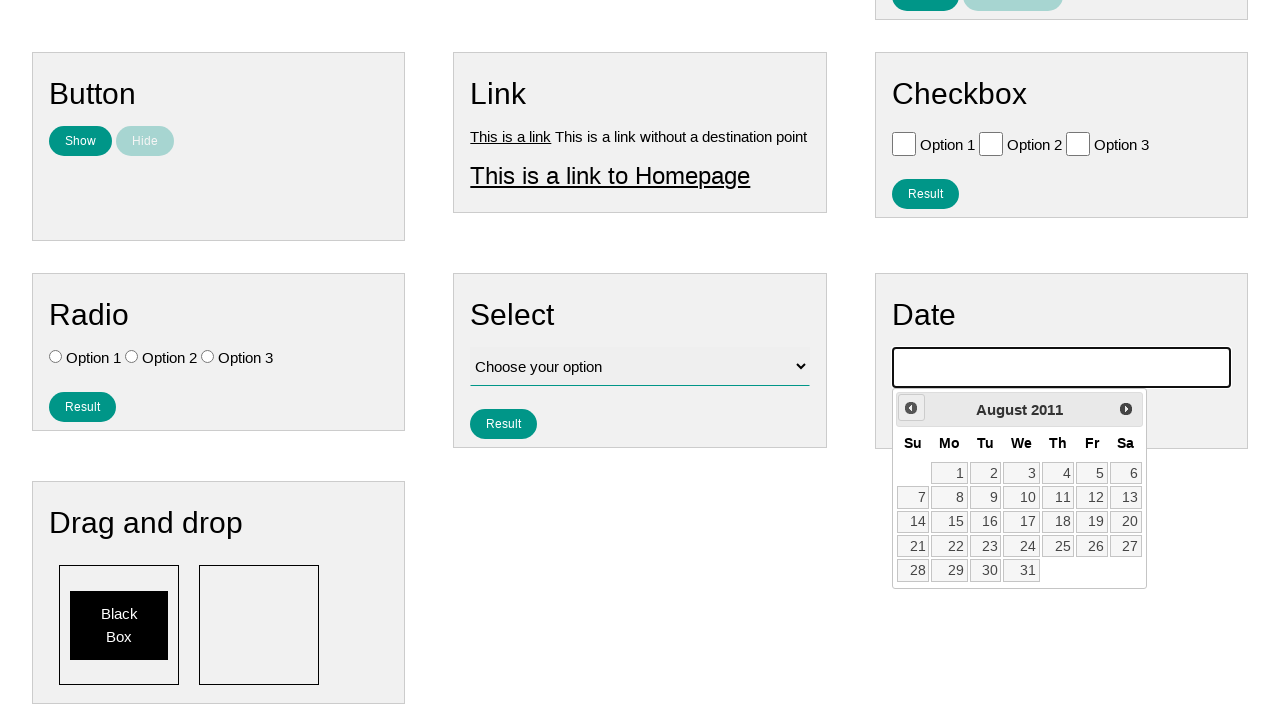

Waited for calendar animation (iteration 175/224)
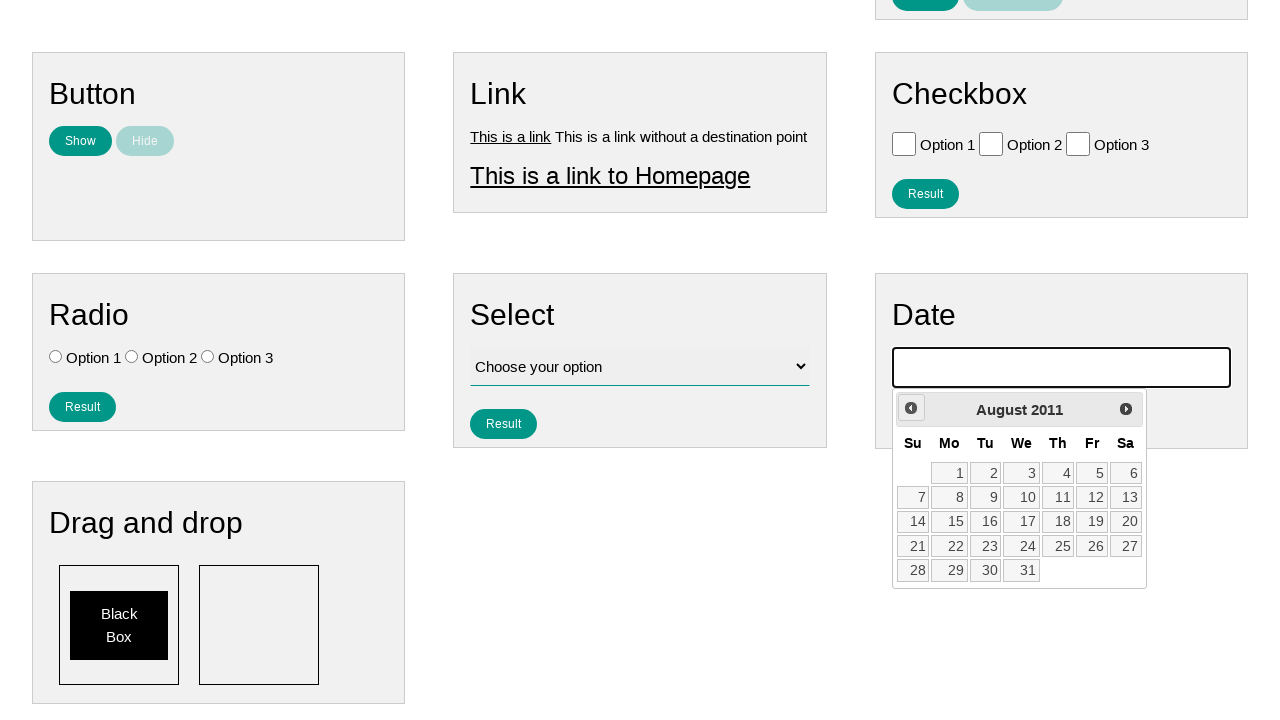

Clicked previous month button to navigate backwards (iteration 176/224) at (911, 408) on .ui-datepicker-prev
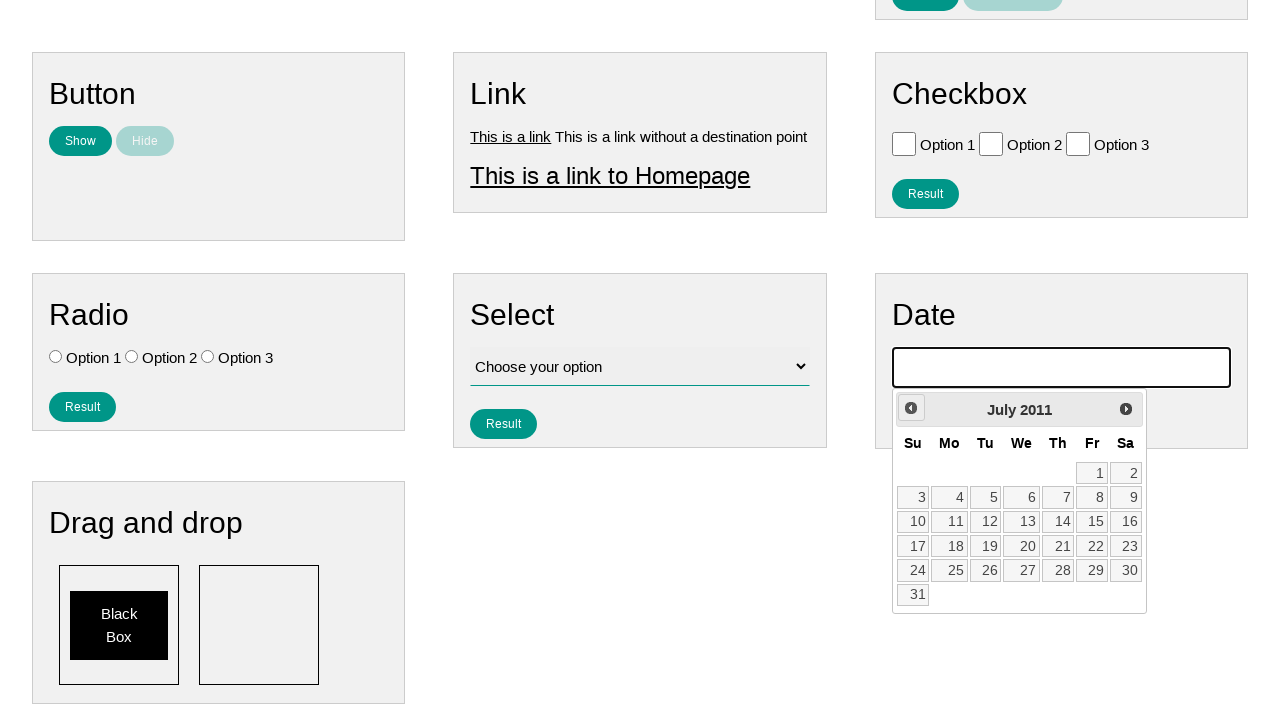

Waited for calendar animation (iteration 176/224)
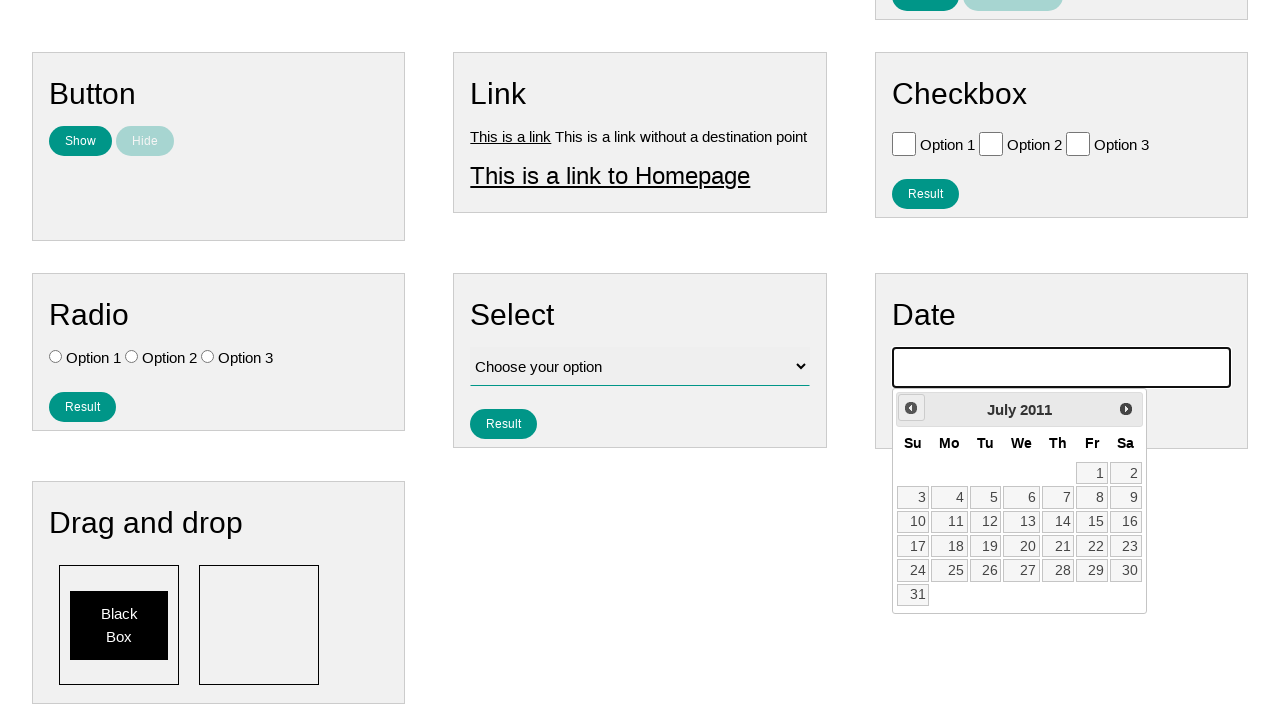

Clicked previous month button to navigate backwards (iteration 177/224) at (911, 408) on .ui-datepicker-prev
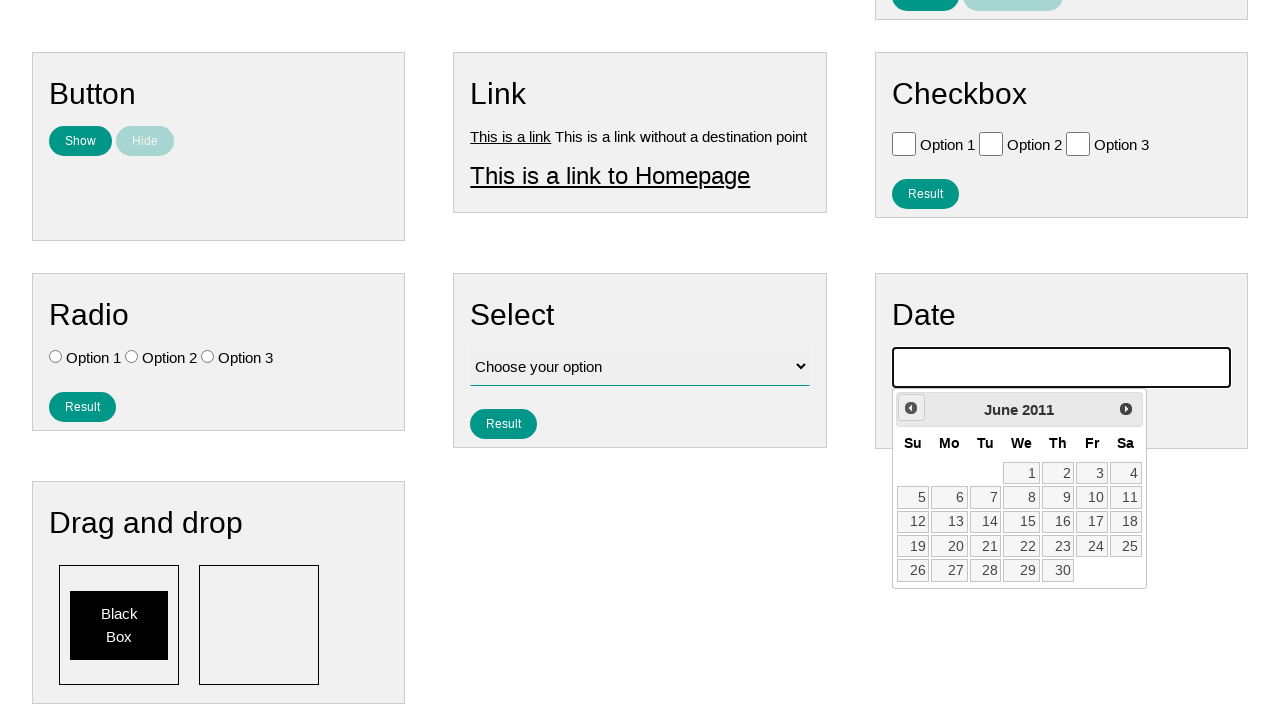

Waited for calendar animation (iteration 177/224)
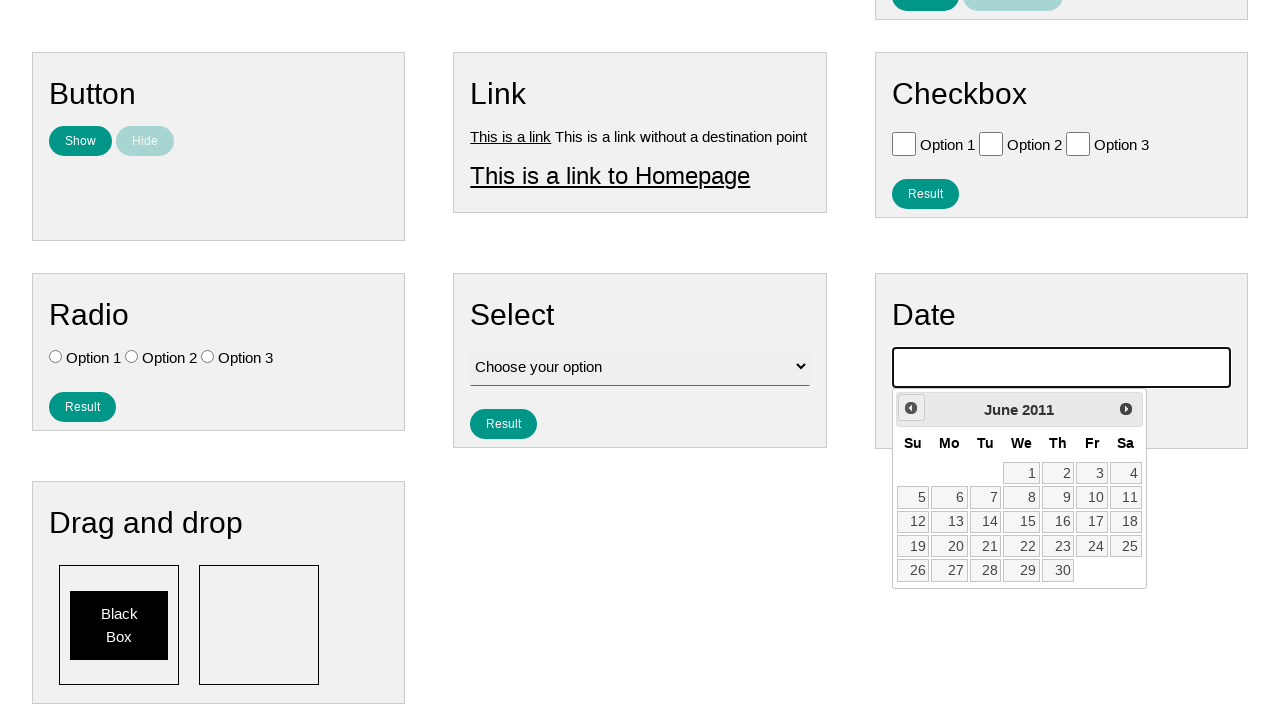

Clicked previous month button to navigate backwards (iteration 178/224) at (911, 408) on .ui-datepicker-prev
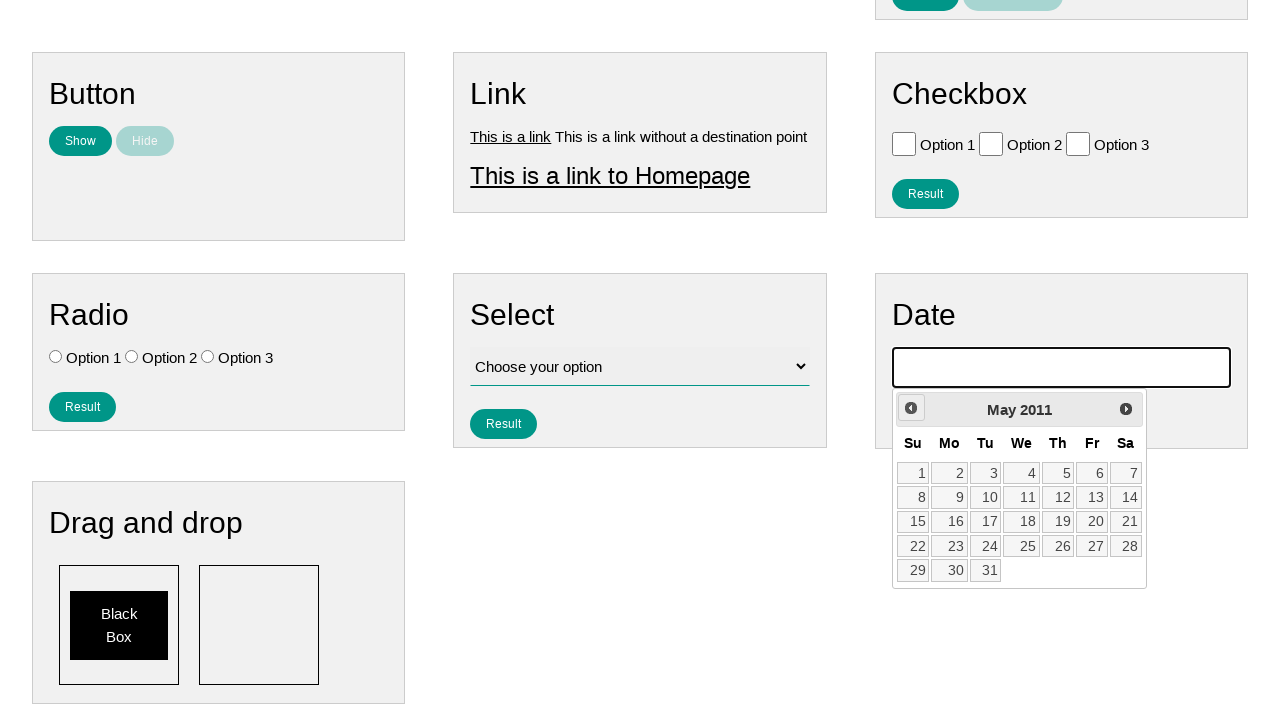

Waited for calendar animation (iteration 178/224)
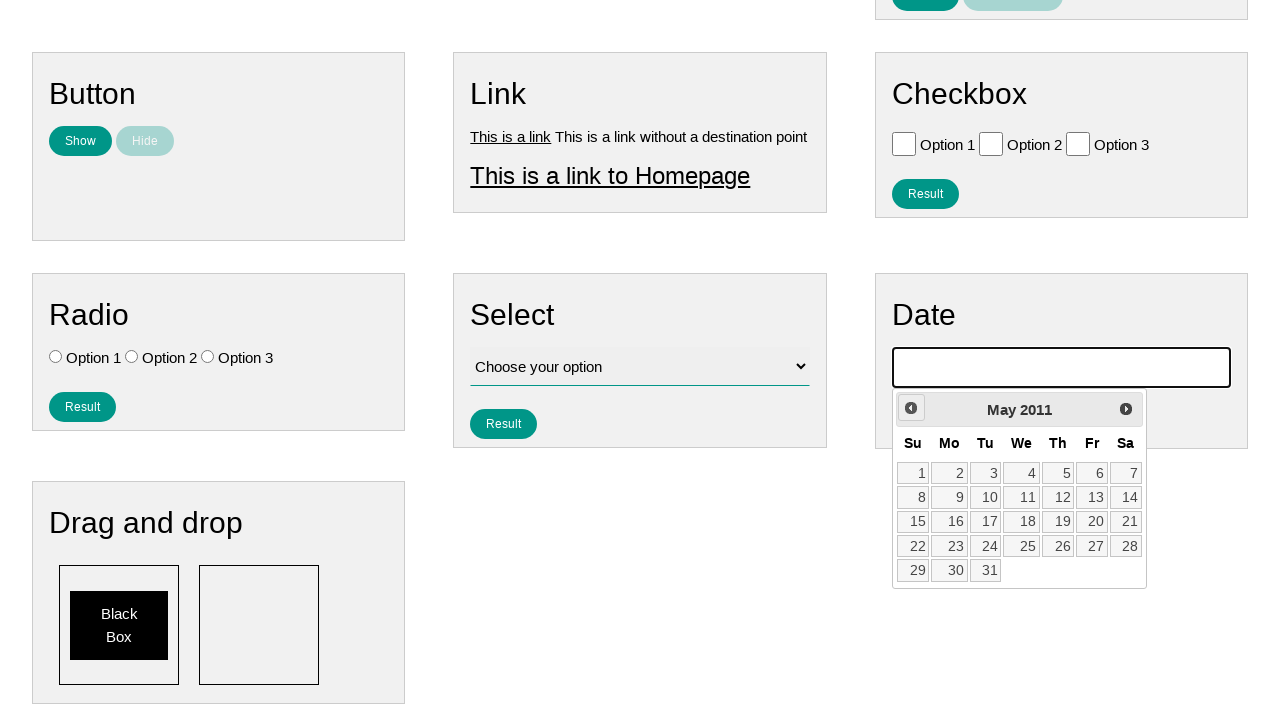

Clicked previous month button to navigate backwards (iteration 179/224) at (911, 408) on .ui-datepicker-prev
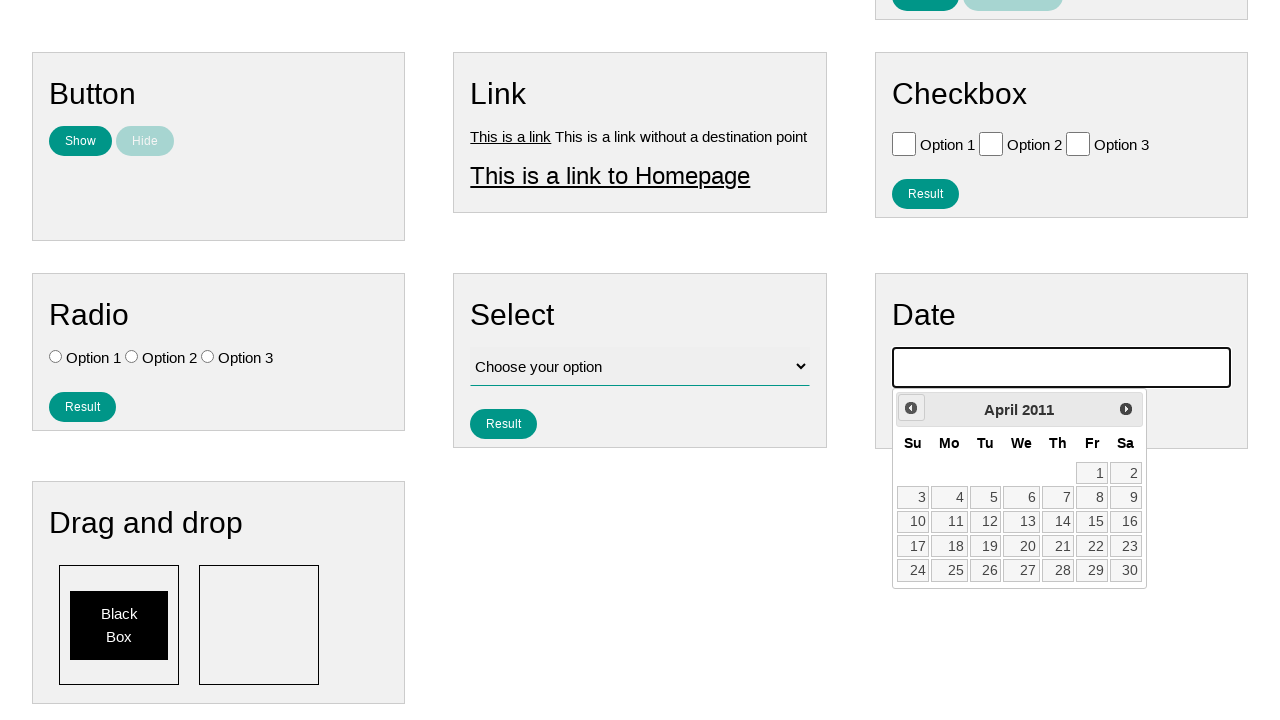

Waited for calendar animation (iteration 179/224)
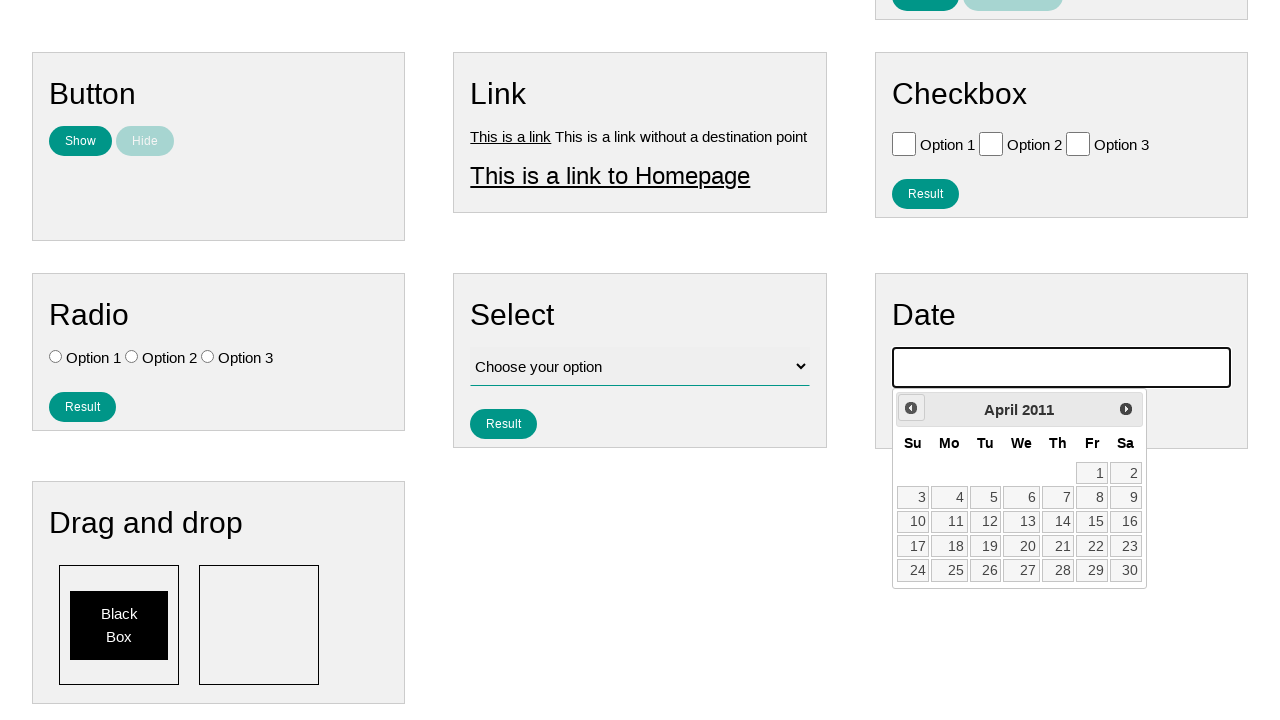

Clicked previous month button to navigate backwards (iteration 180/224) at (911, 408) on .ui-datepicker-prev
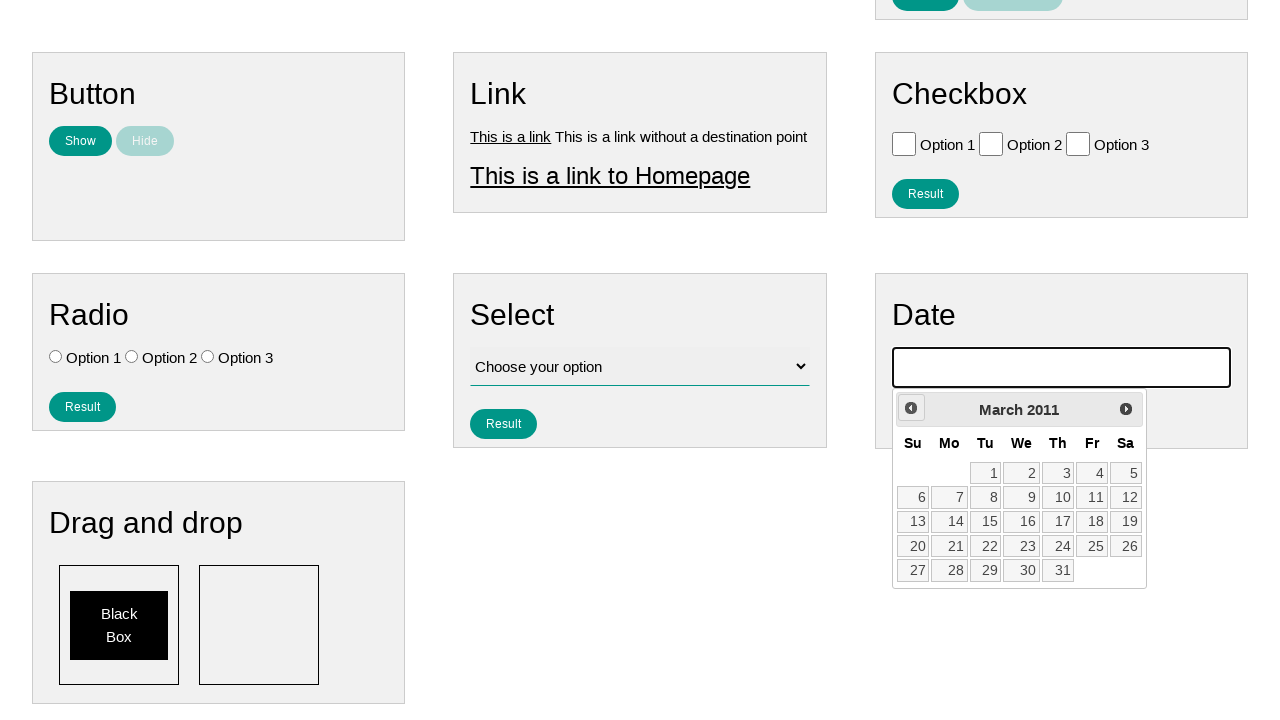

Waited for calendar animation (iteration 180/224)
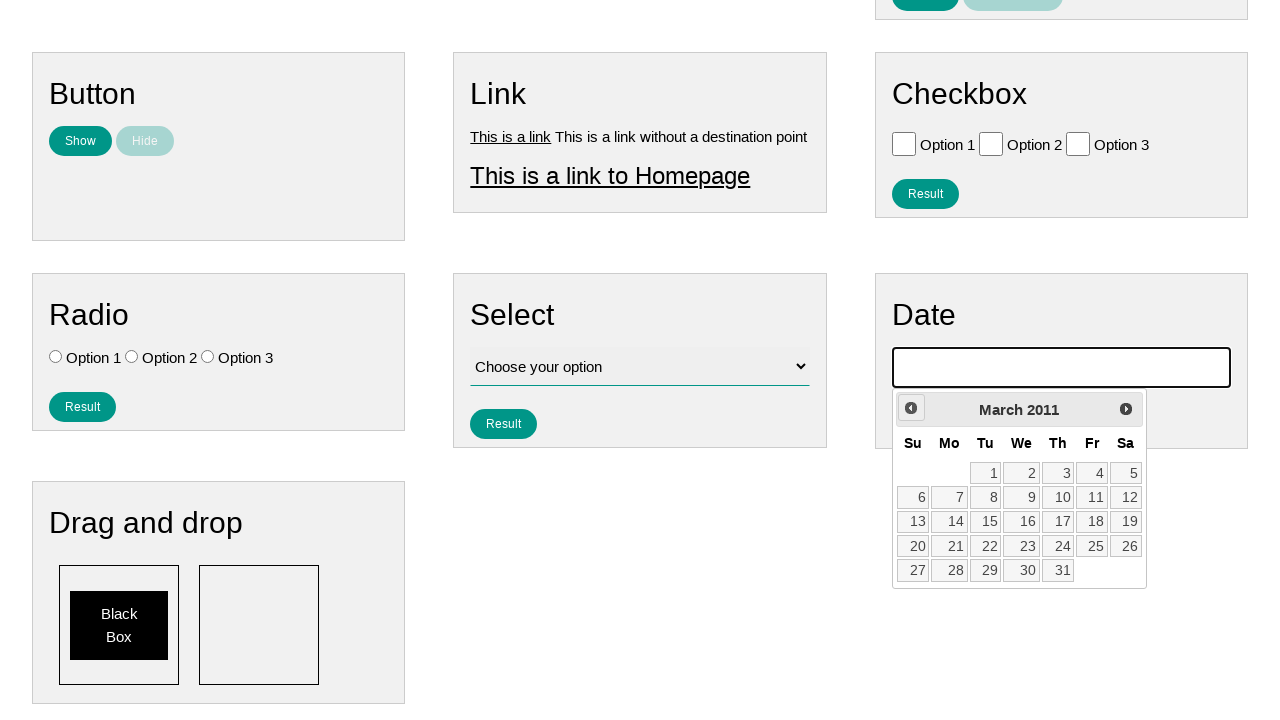

Clicked previous month button to navigate backwards (iteration 181/224) at (911, 408) on .ui-datepicker-prev
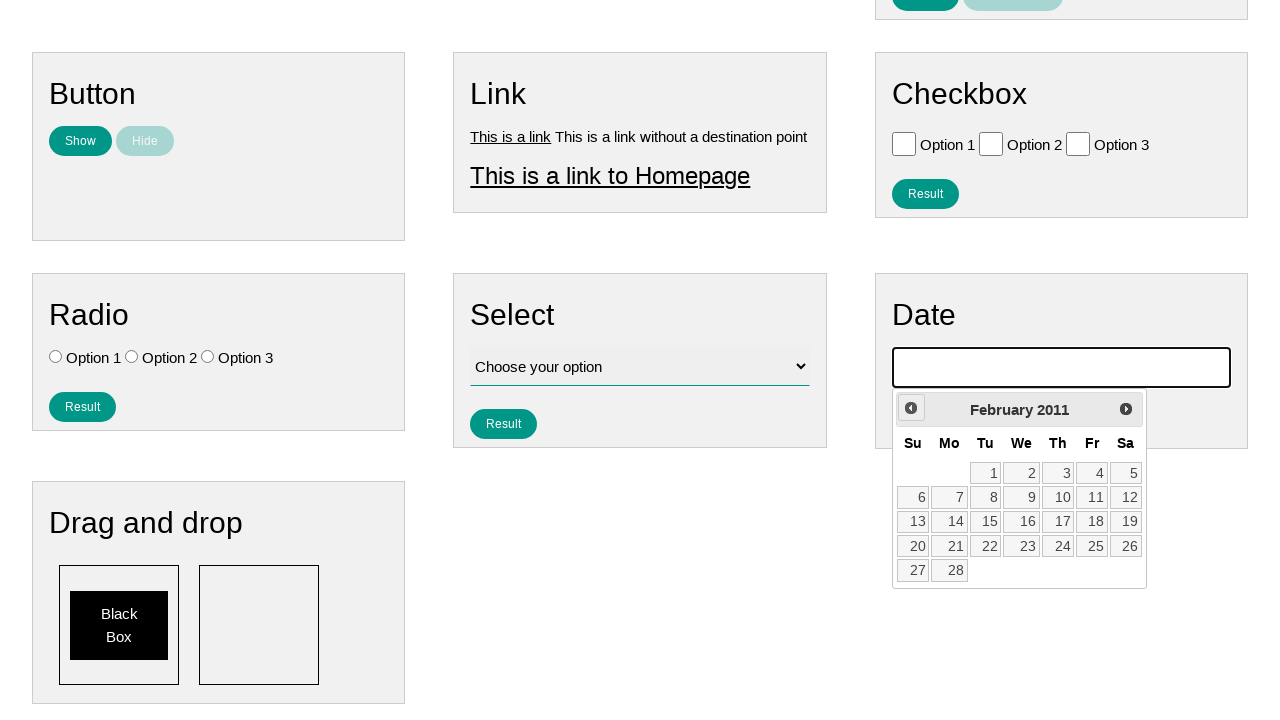

Waited for calendar animation (iteration 181/224)
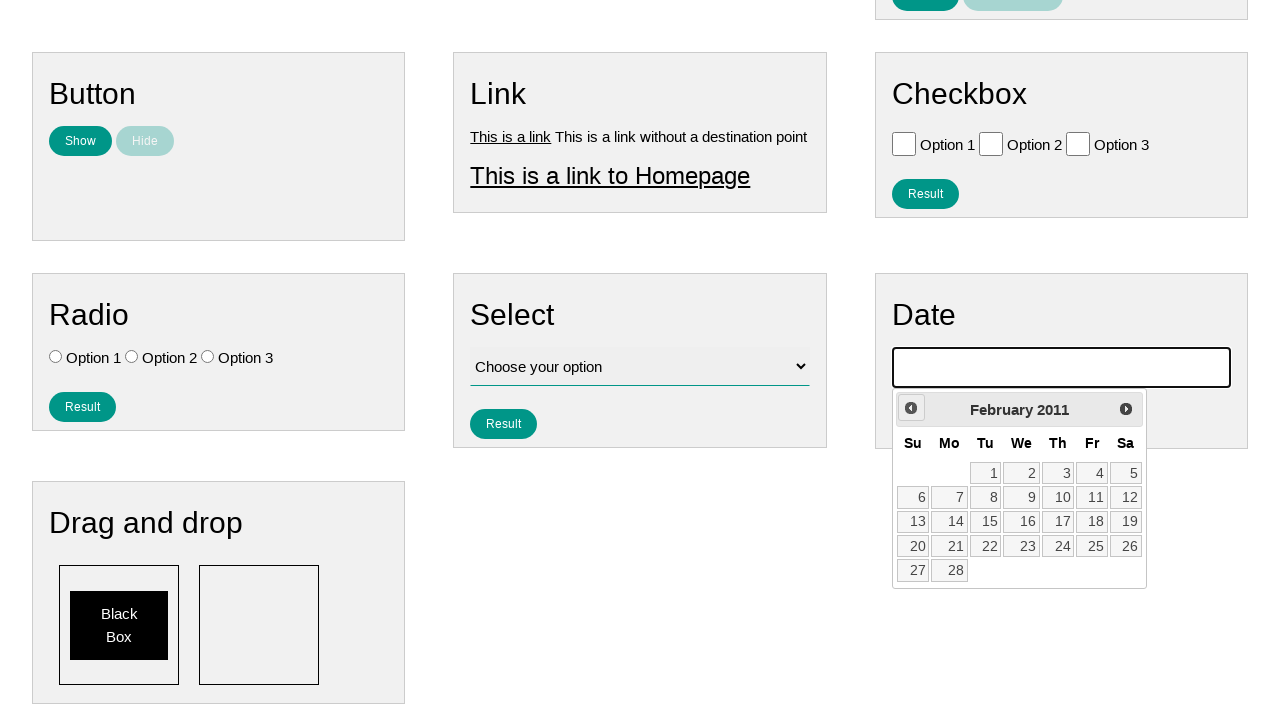

Clicked previous month button to navigate backwards (iteration 182/224) at (911, 408) on .ui-datepicker-prev
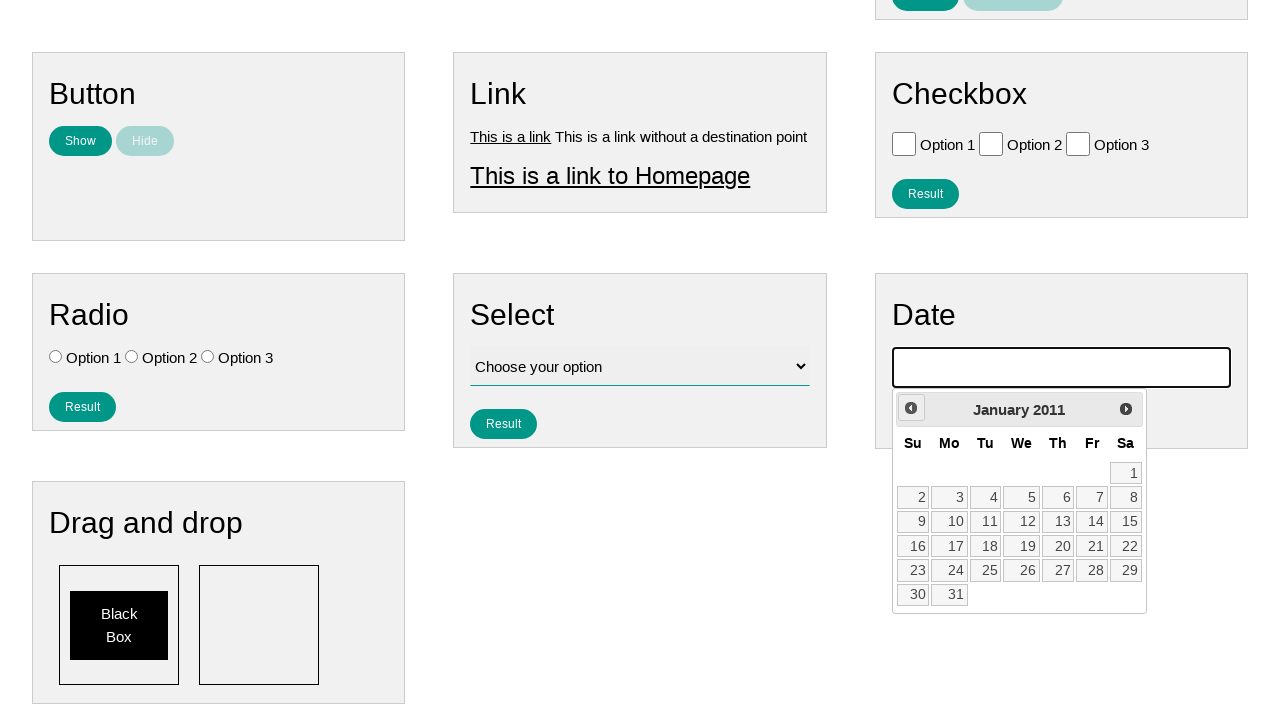

Waited for calendar animation (iteration 182/224)
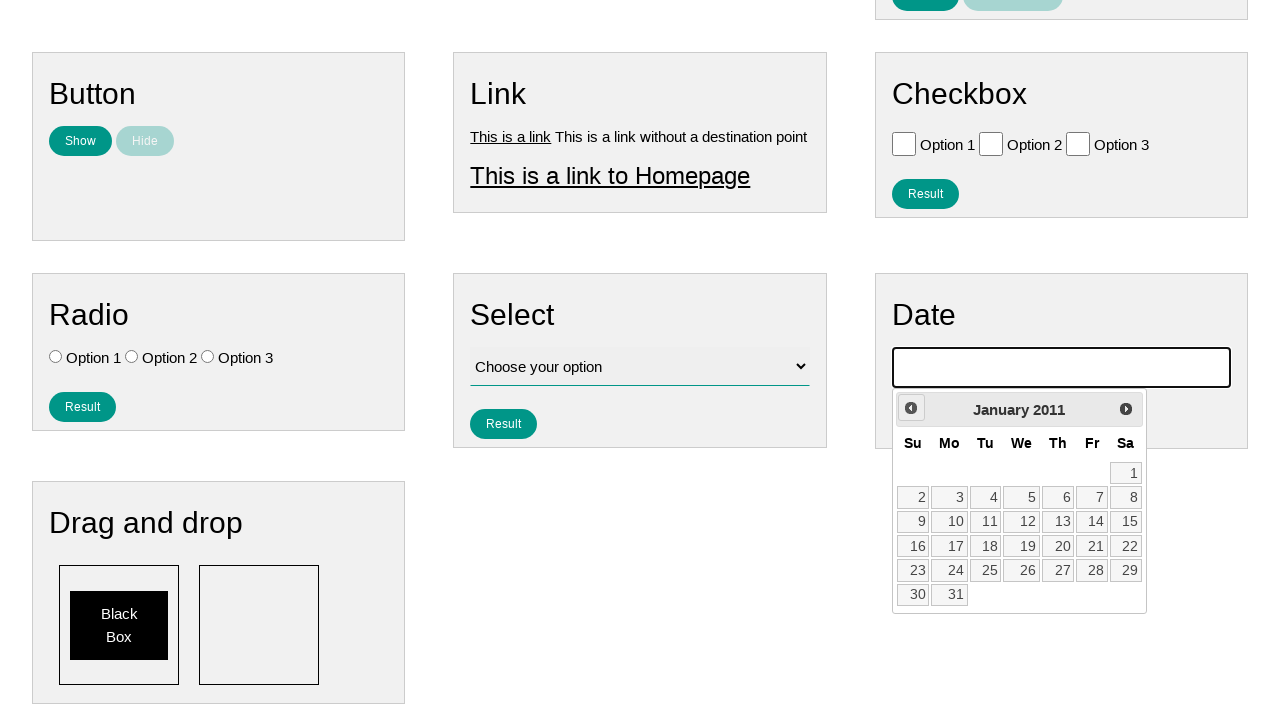

Clicked previous month button to navigate backwards (iteration 183/224) at (911, 408) on .ui-datepicker-prev
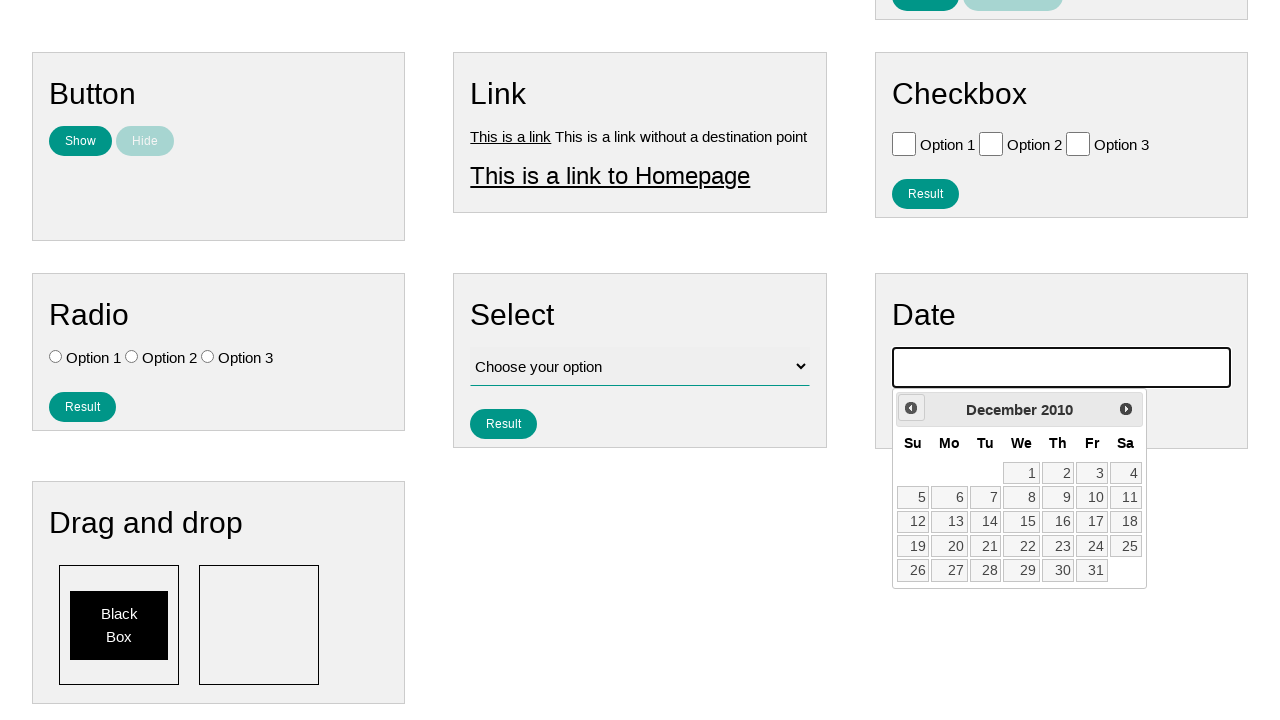

Waited for calendar animation (iteration 183/224)
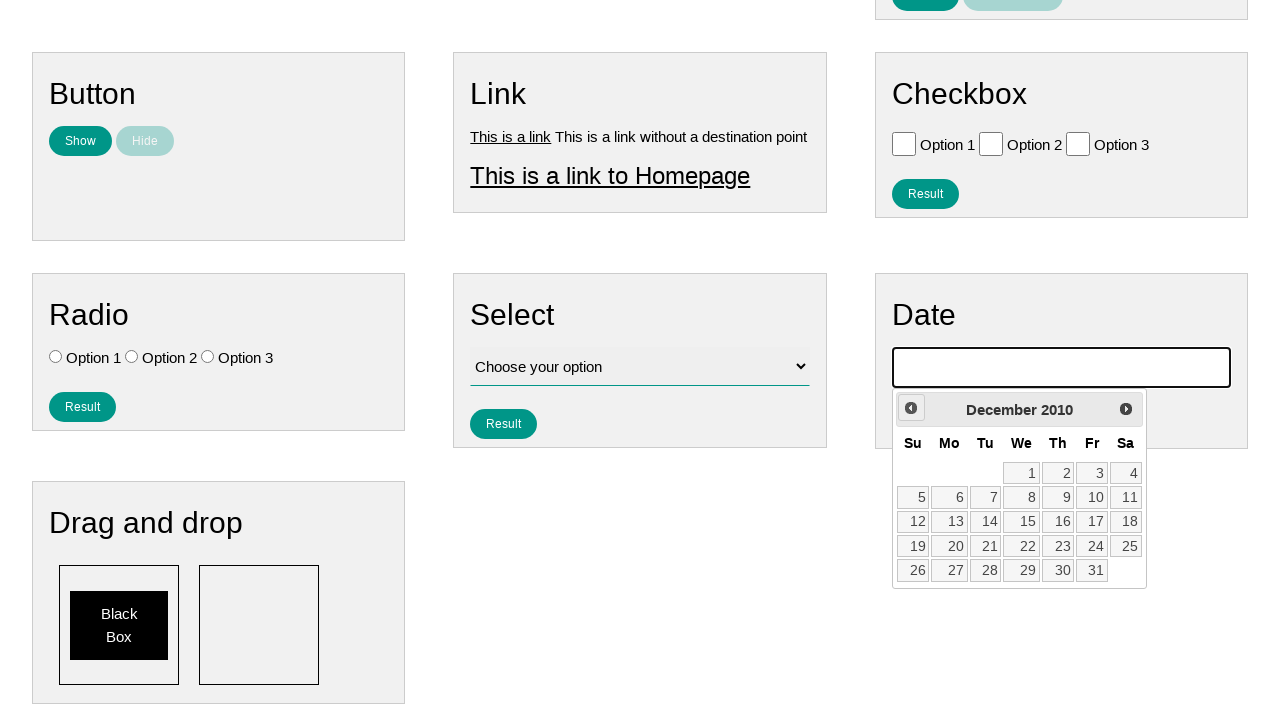

Clicked previous month button to navigate backwards (iteration 184/224) at (911, 408) on .ui-datepicker-prev
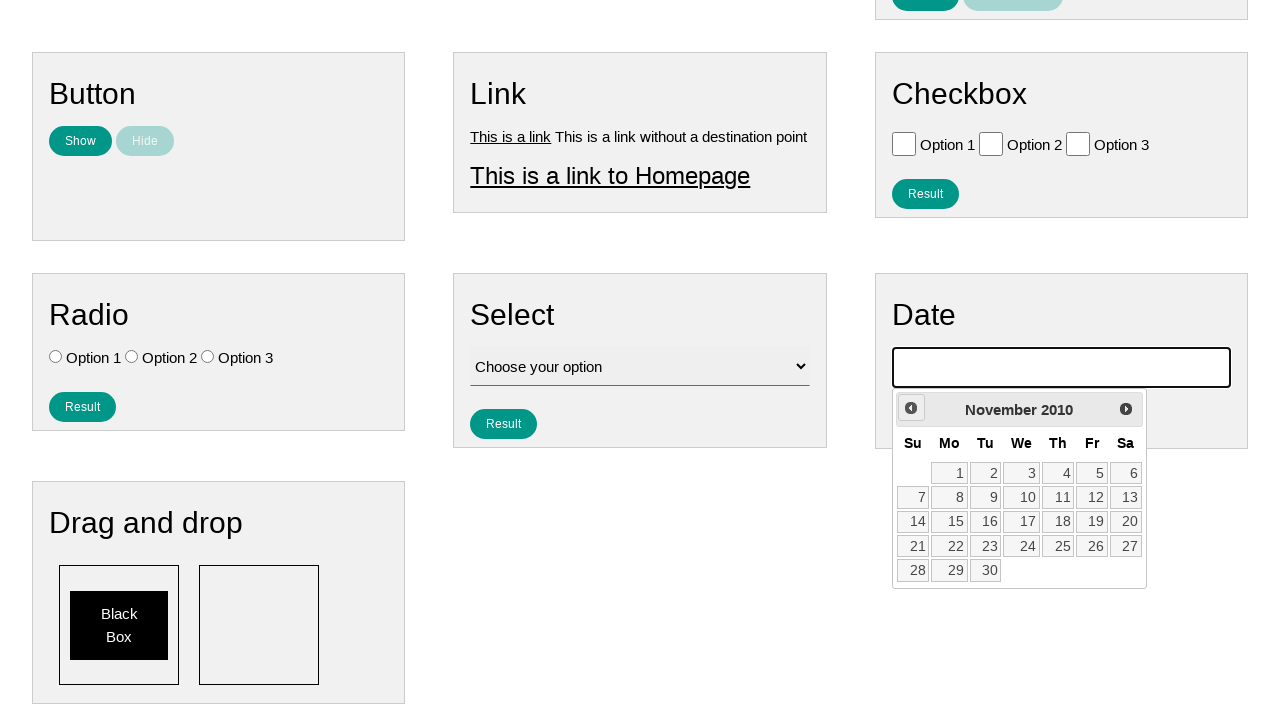

Waited for calendar animation (iteration 184/224)
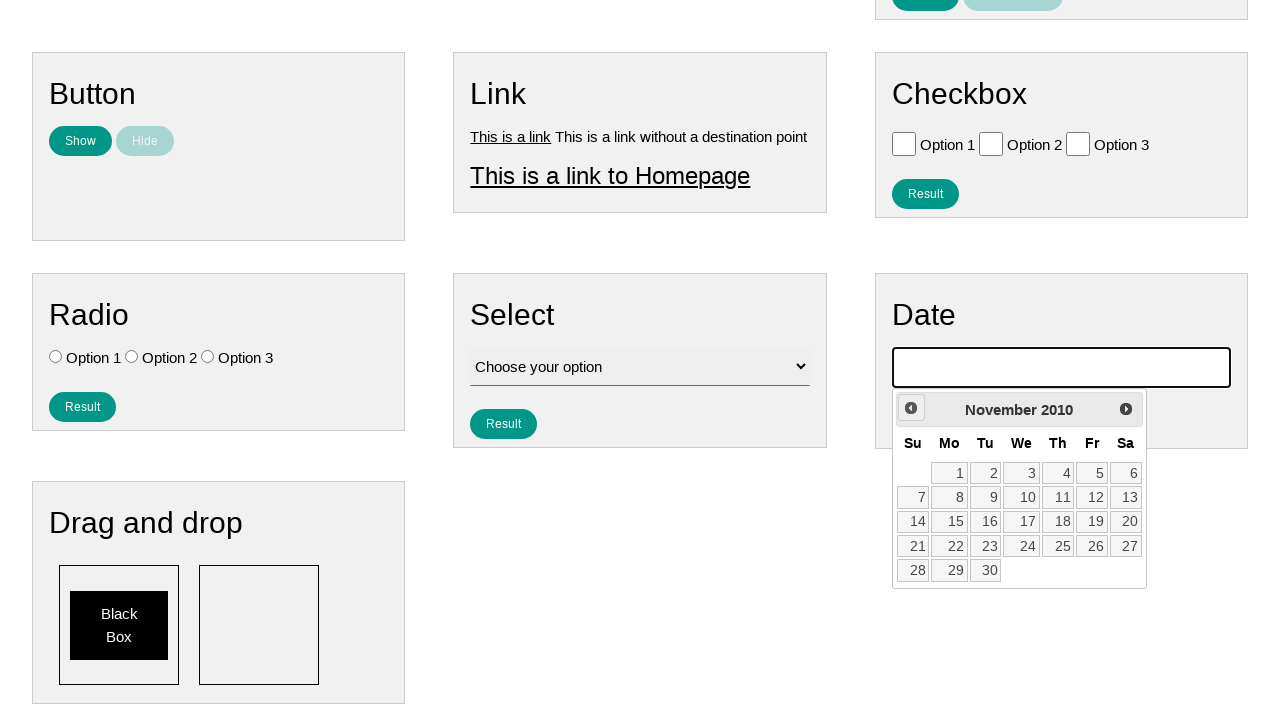

Clicked previous month button to navigate backwards (iteration 185/224) at (911, 408) on .ui-datepicker-prev
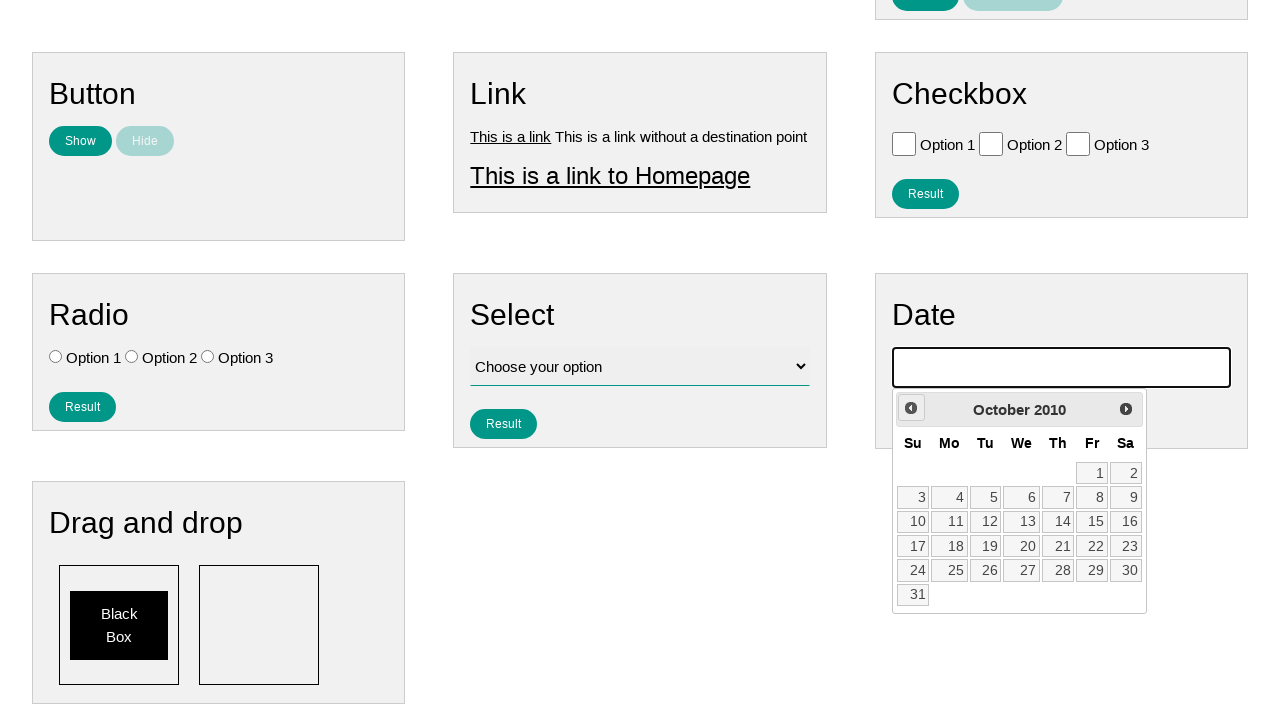

Waited for calendar animation (iteration 185/224)
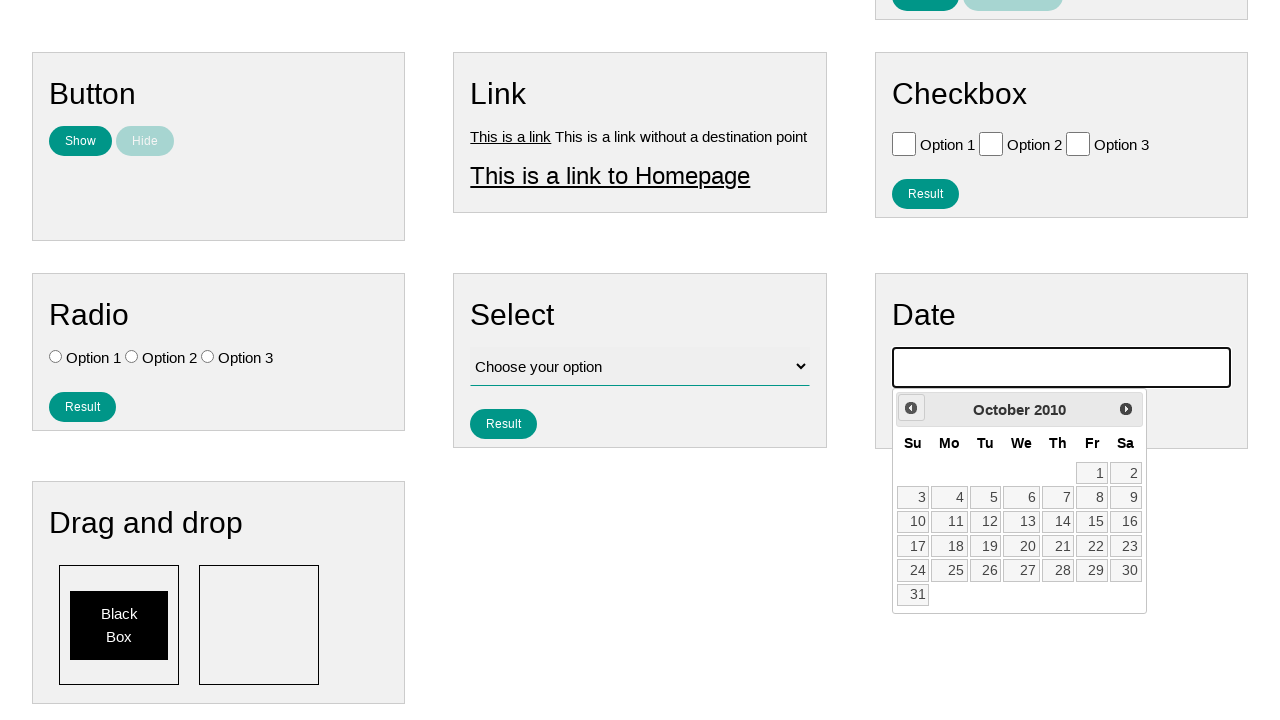

Clicked previous month button to navigate backwards (iteration 186/224) at (911, 408) on .ui-datepicker-prev
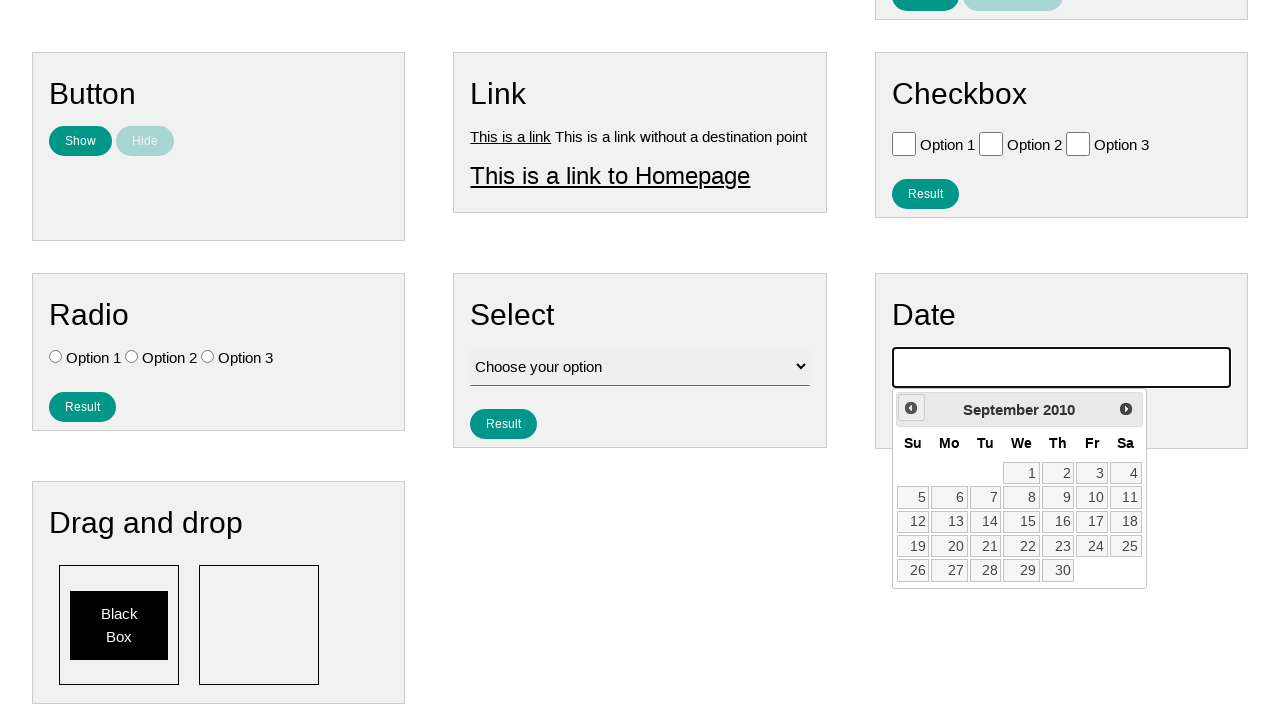

Waited for calendar animation (iteration 186/224)
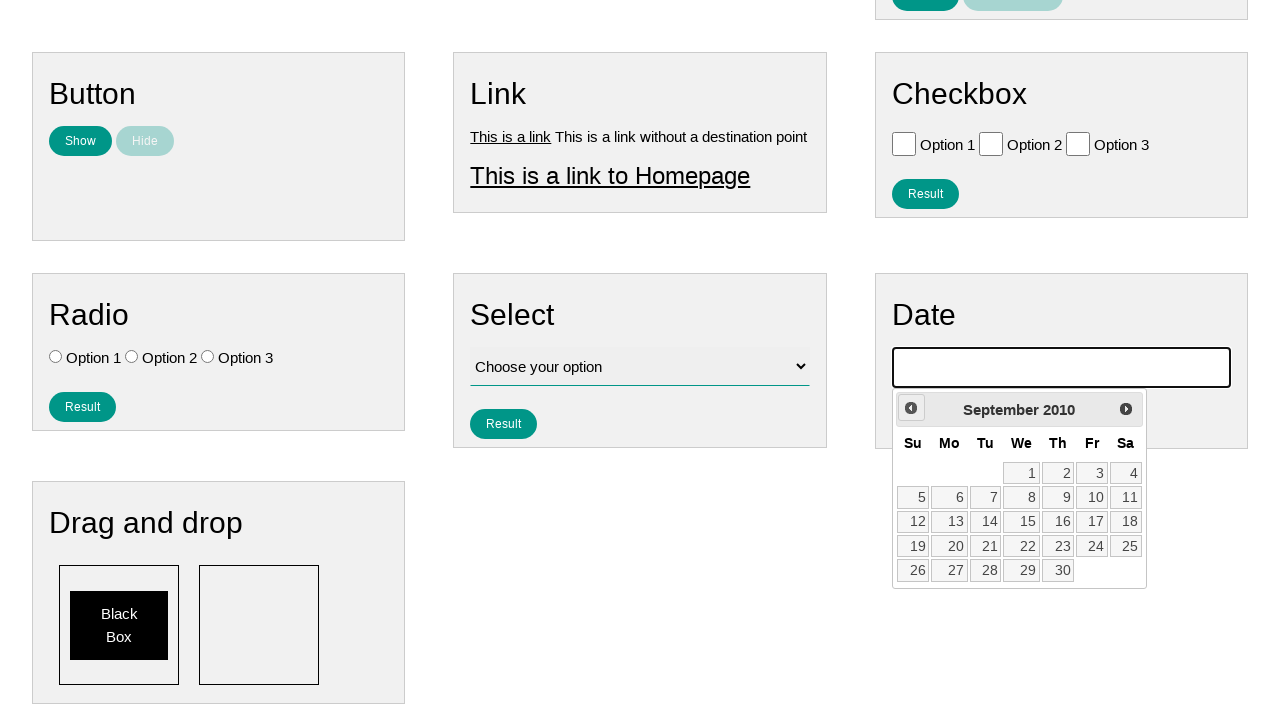

Clicked previous month button to navigate backwards (iteration 187/224) at (911, 408) on .ui-datepicker-prev
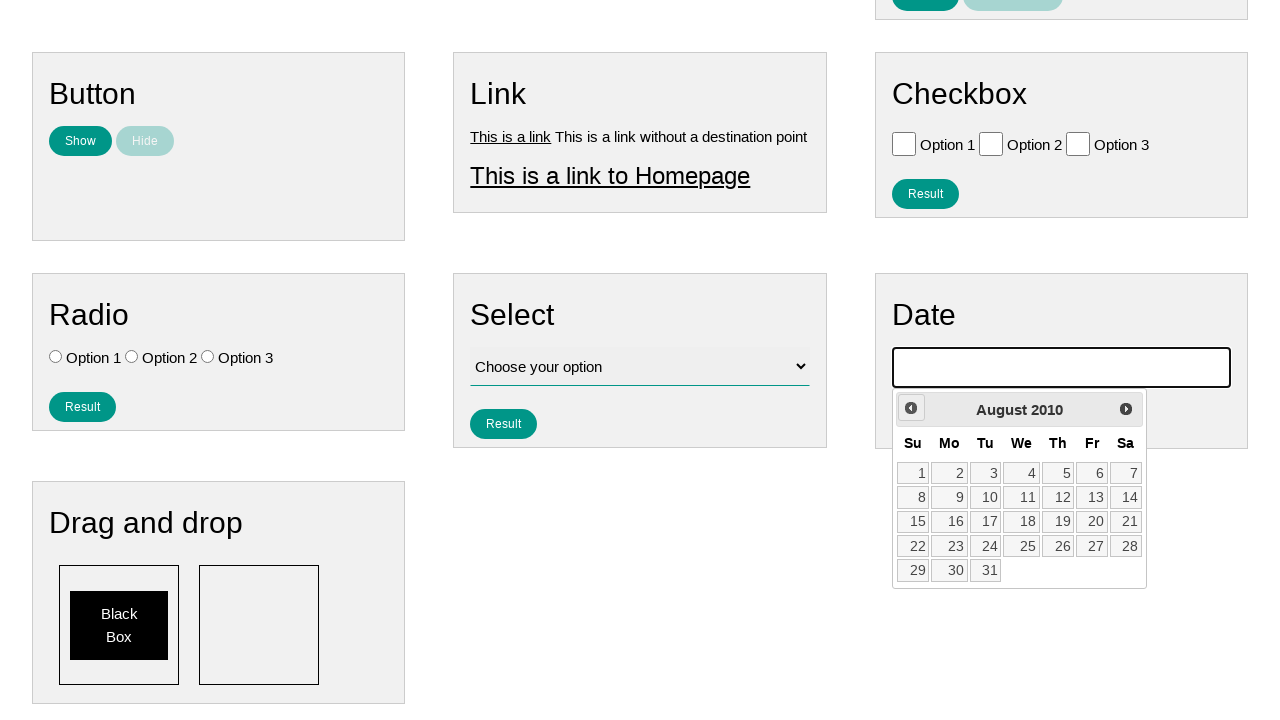

Waited for calendar animation (iteration 187/224)
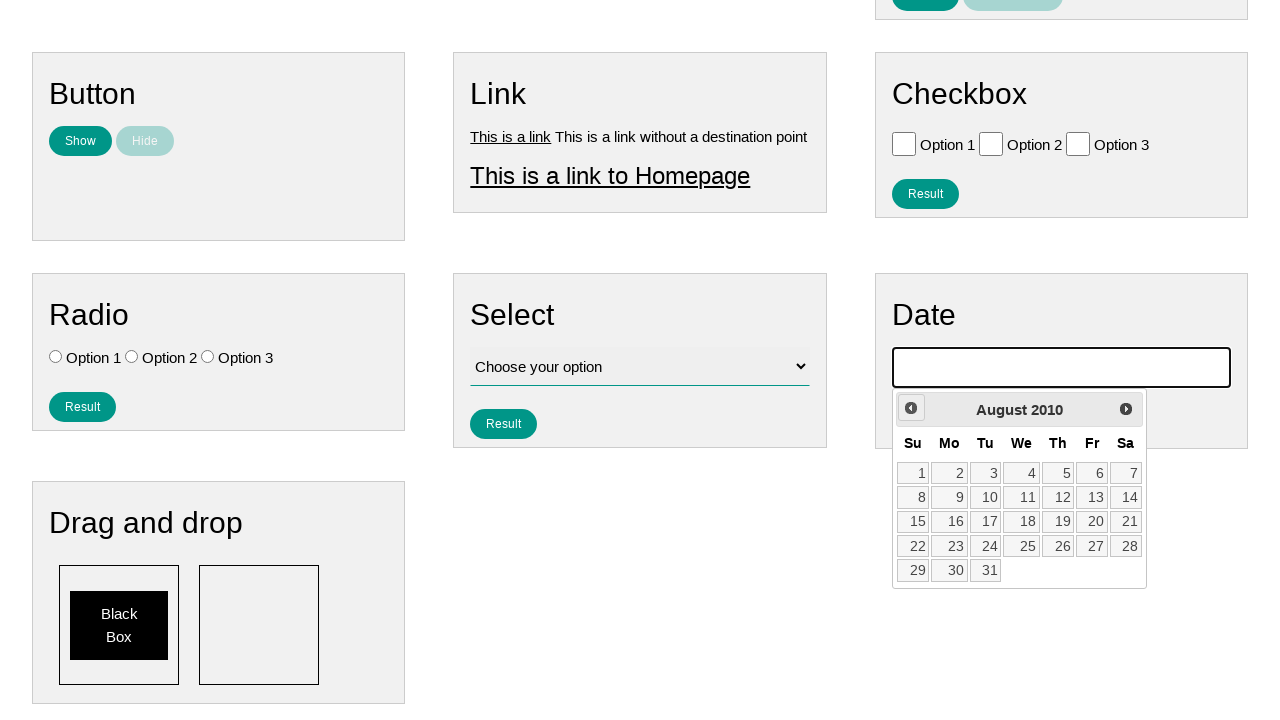

Clicked previous month button to navigate backwards (iteration 188/224) at (911, 408) on .ui-datepicker-prev
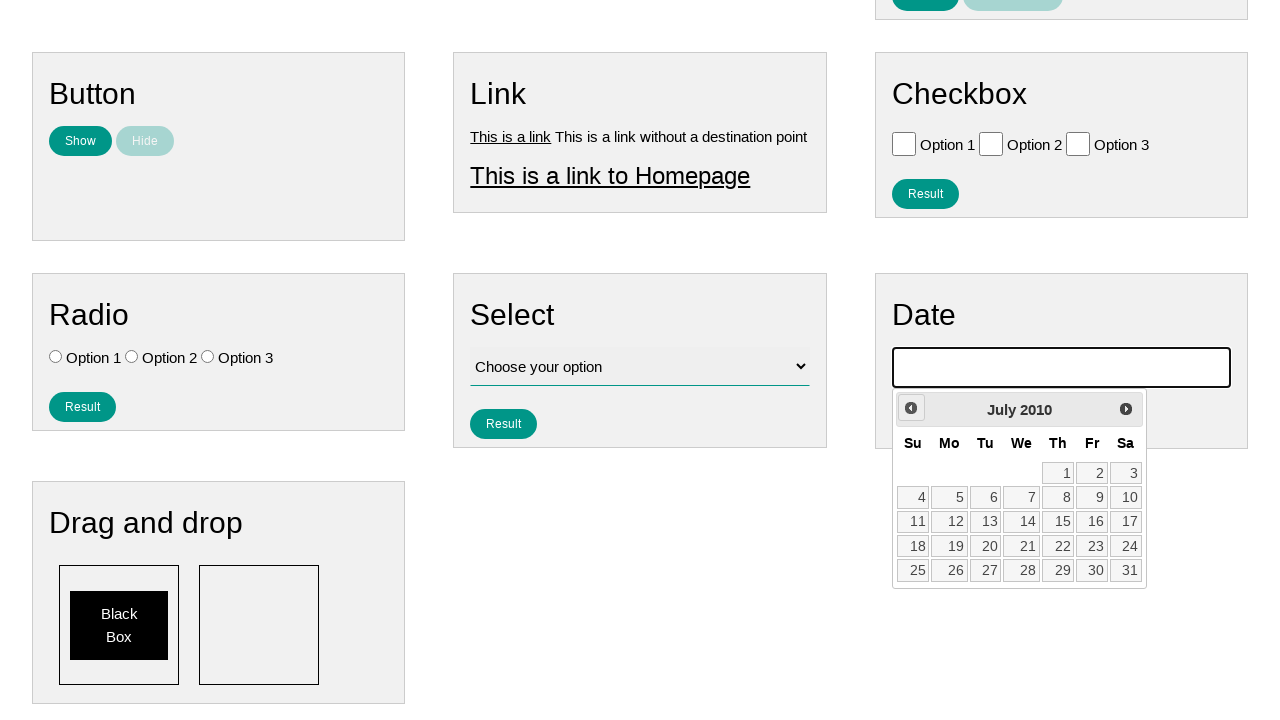

Waited for calendar animation (iteration 188/224)
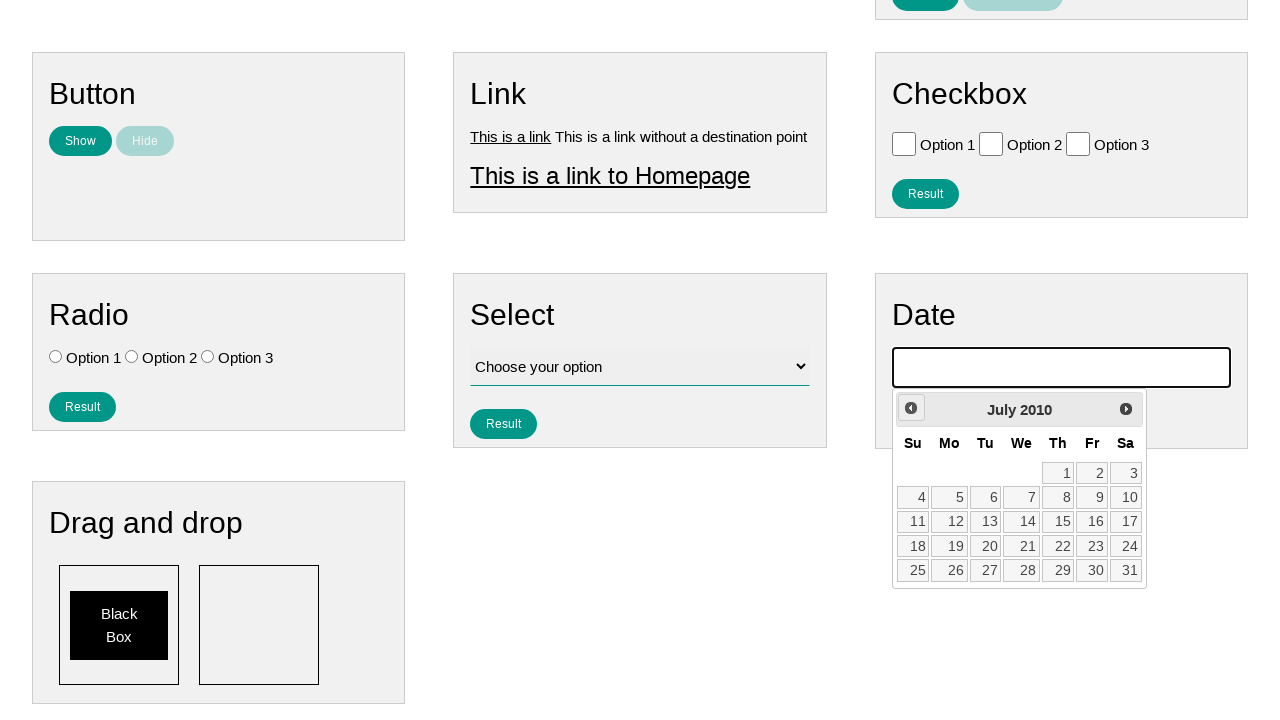

Clicked previous month button to navigate backwards (iteration 189/224) at (911, 408) on .ui-datepicker-prev
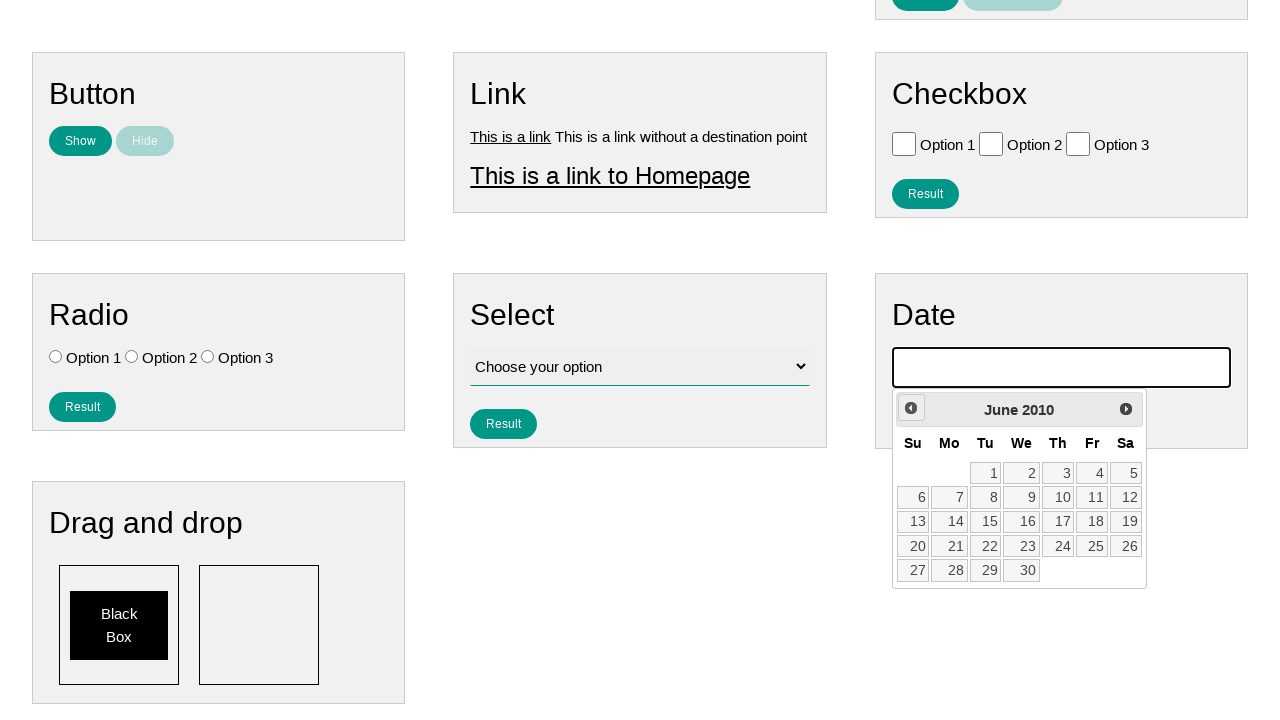

Waited for calendar animation (iteration 189/224)
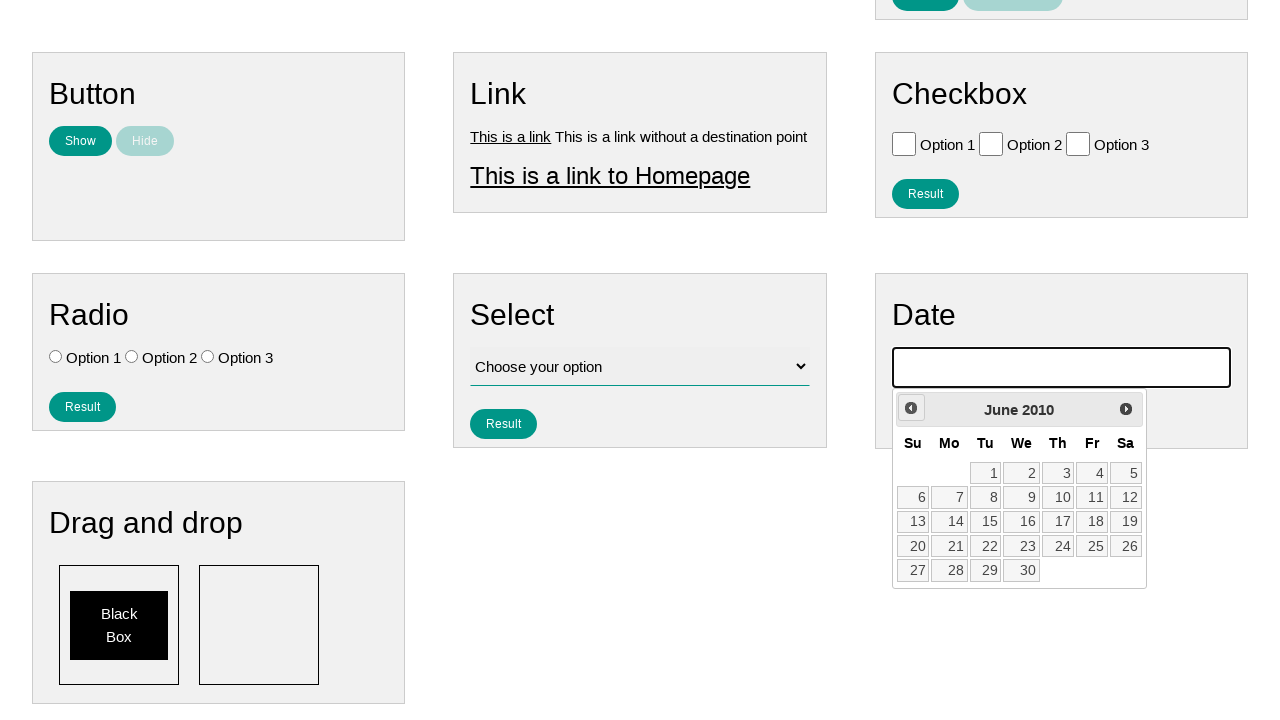

Clicked previous month button to navigate backwards (iteration 190/224) at (911, 408) on .ui-datepicker-prev
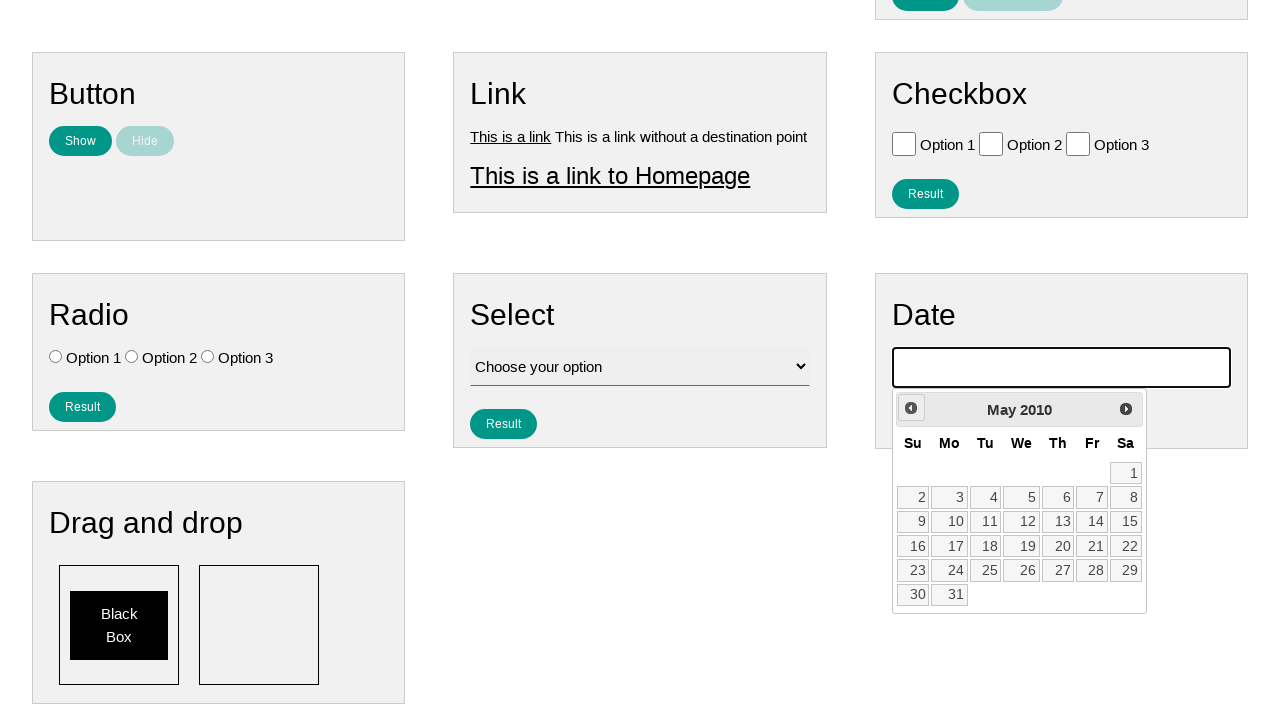

Waited for calendar animation (iteration 190/224)
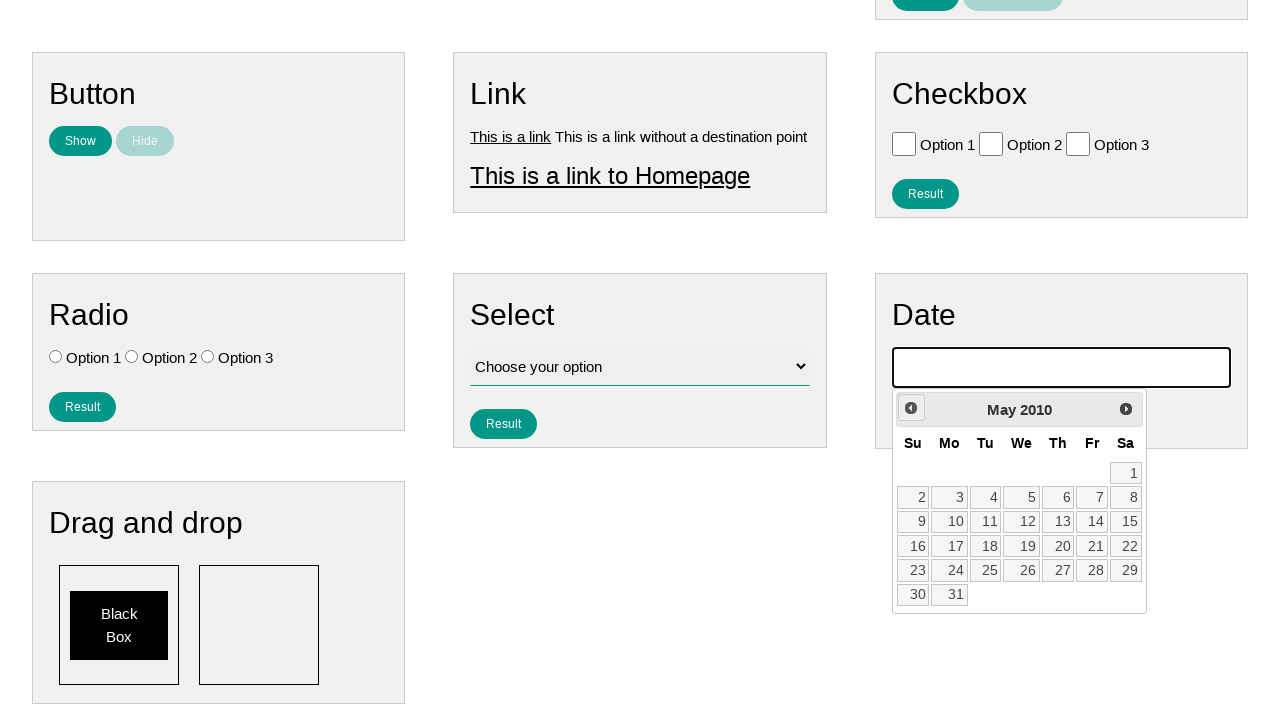

Clicked previous month button to navigate backwards (iteration 191/224) at (911, 408) on .ui-datepicker-prev
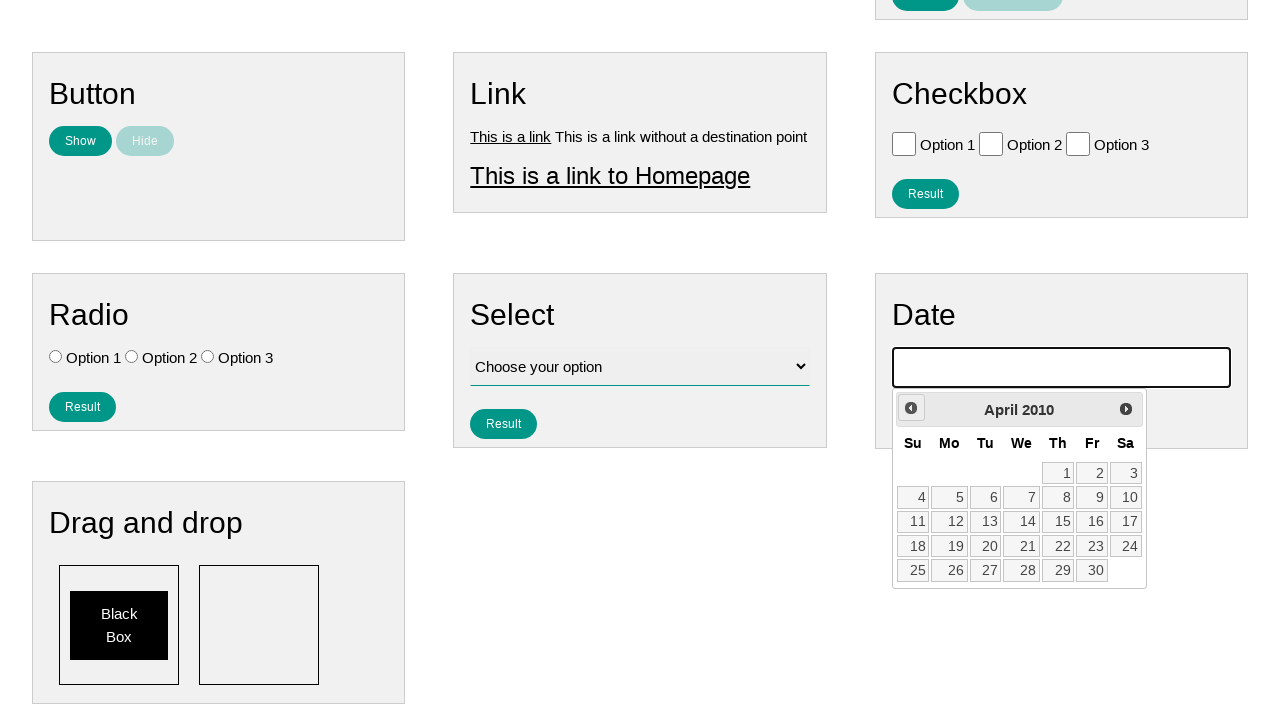

Waited for calendar animation (iteration 191/224)
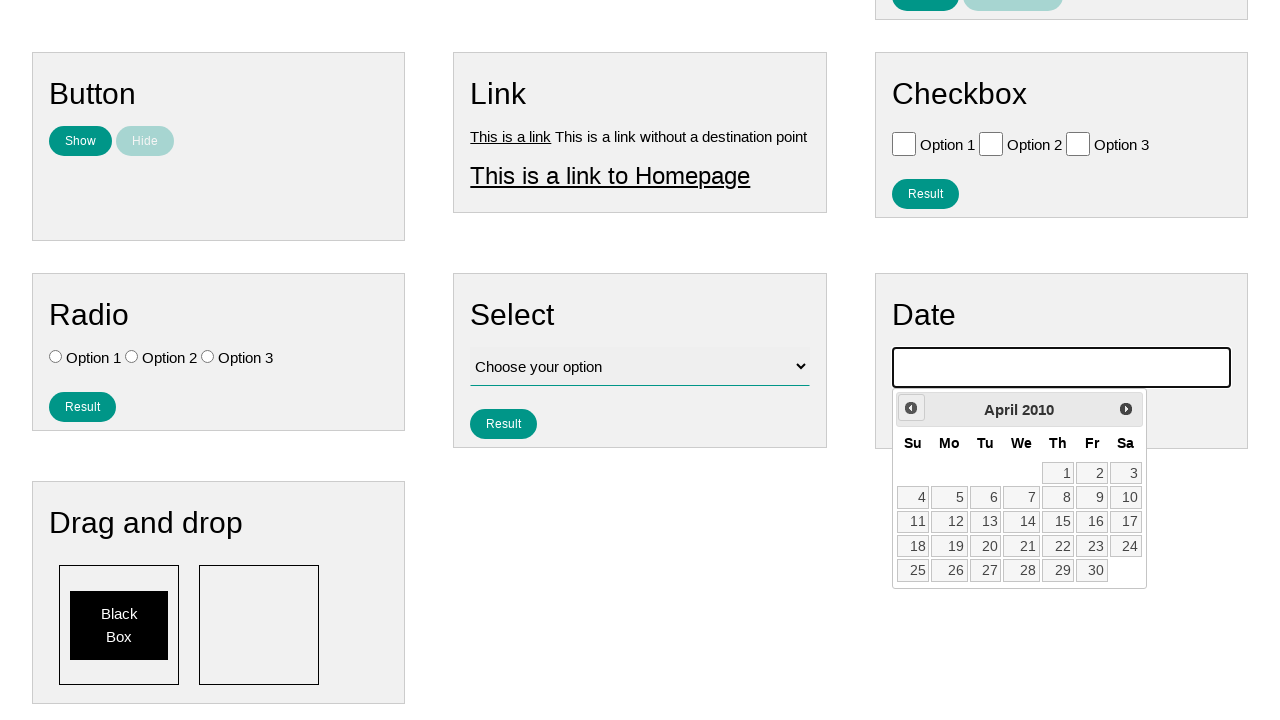

Clicked previous month button to navigate backwards (iteration 192/224) at (911, 408) on .ui-datepicker-prev
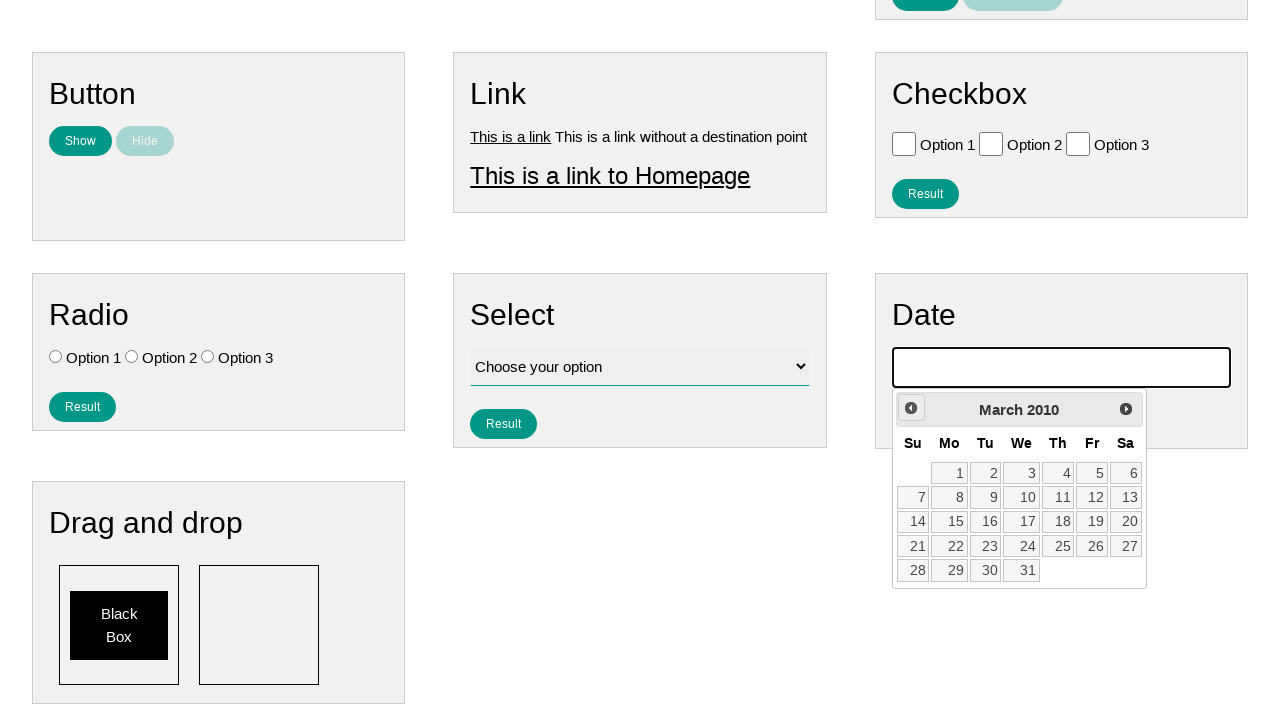

Waited for calendar animation (iteration 192/224)
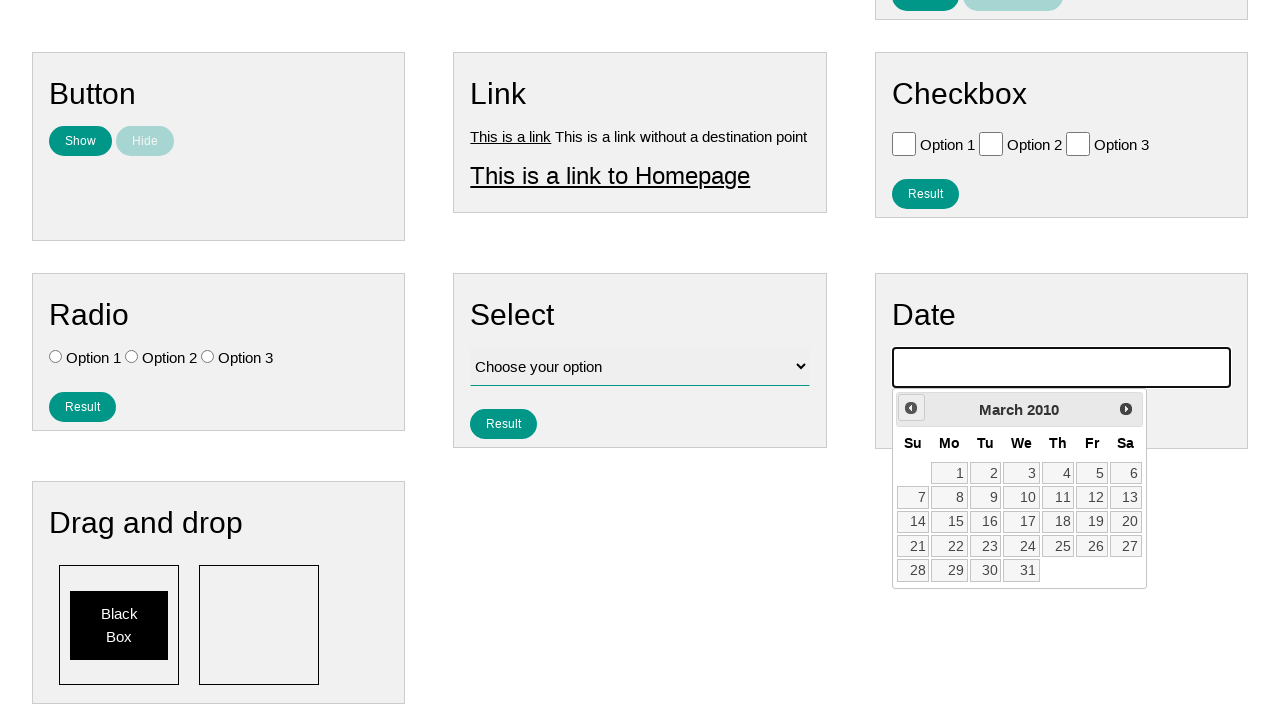

Clicked previous month button to navigate backwards (iteration 193/224) at (911, 408) on .ui-datepicker-prev
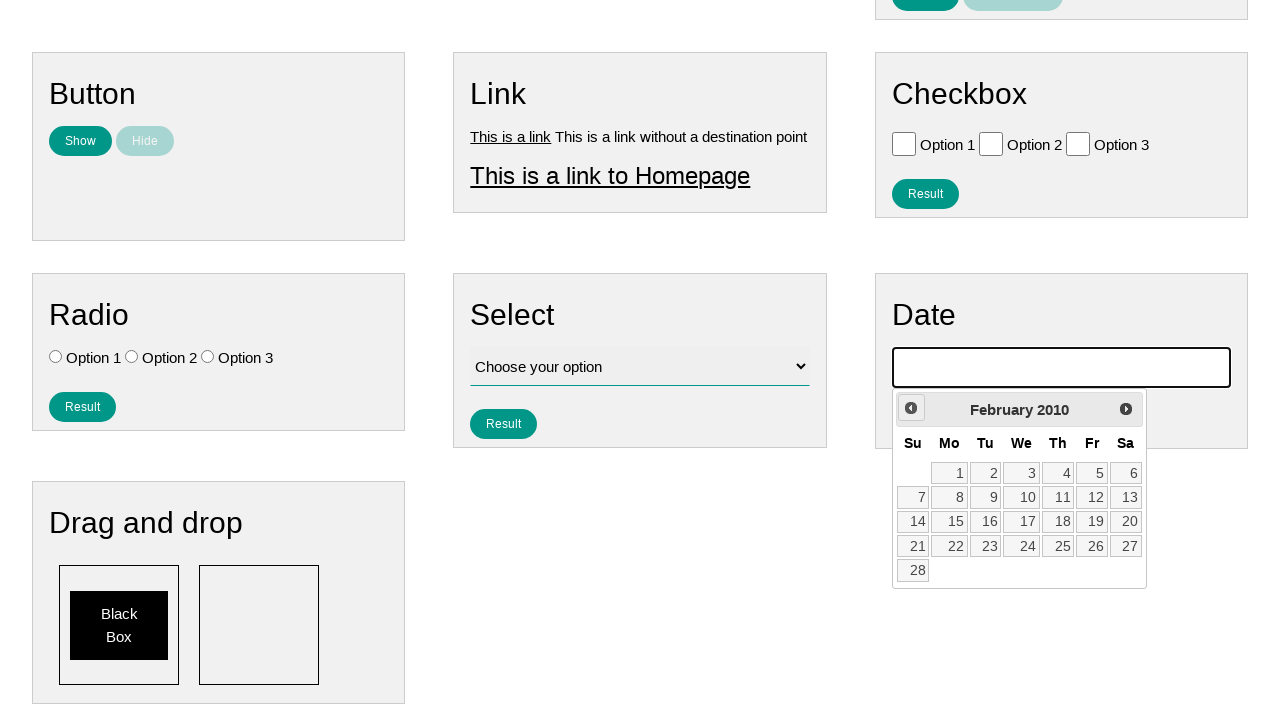

Waited for calendar animation (iteration 193/224)
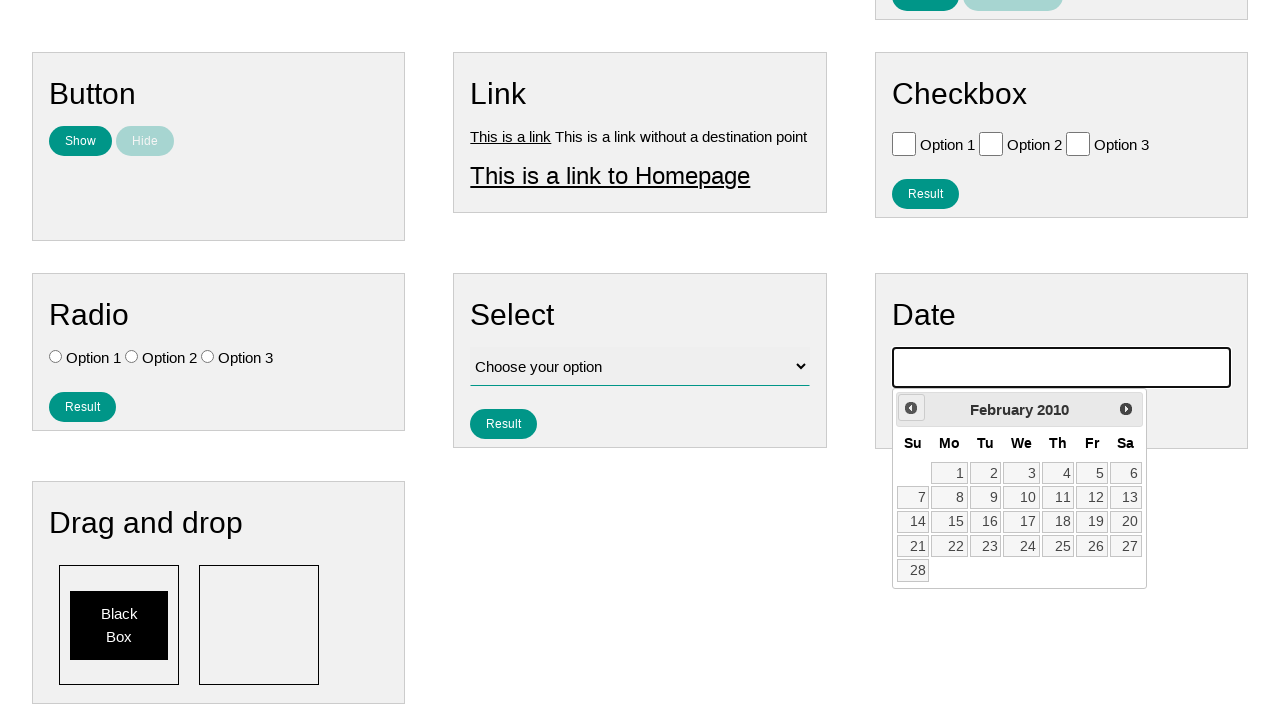

Clicked previous month button to navigate backwards (iteration 194/224) at (911, 408) on .ui-datepicker-prev
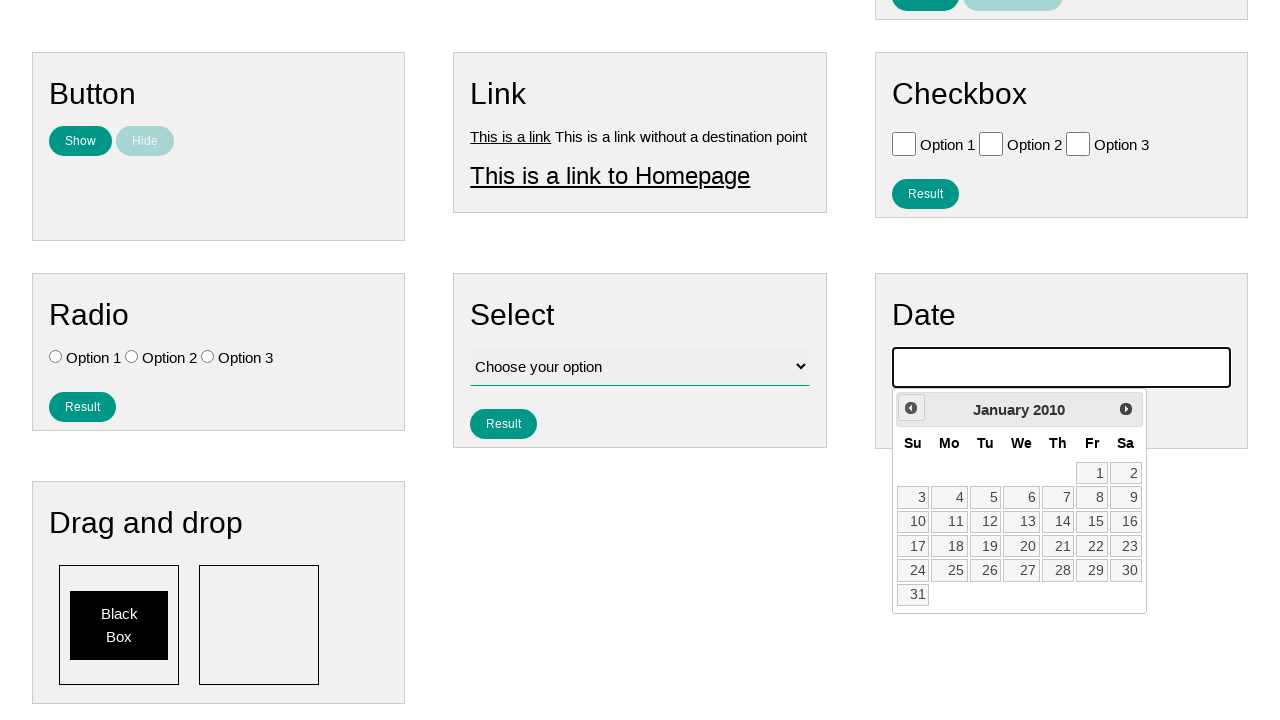

Waited for calendar animation (iteration 194/224)
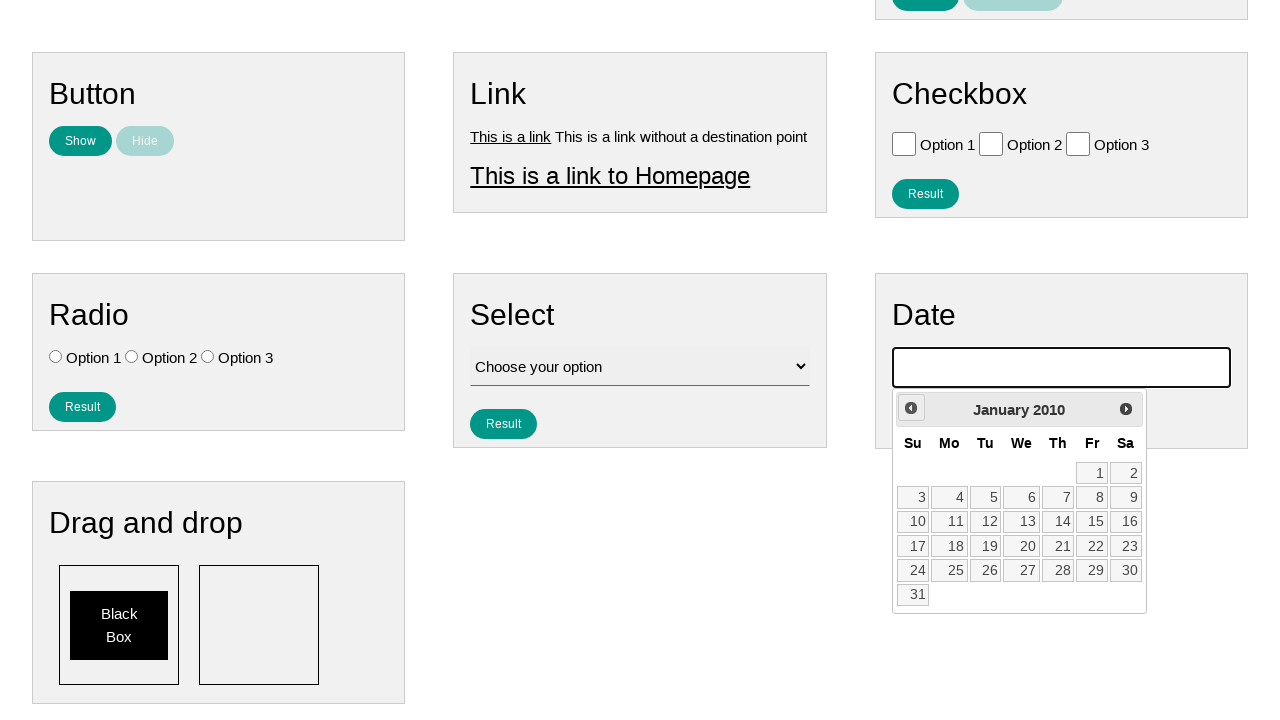

Clicked previous month button to navigate backwards (iteration 195/224) at (911, 408) on .ui-datepicker-prev
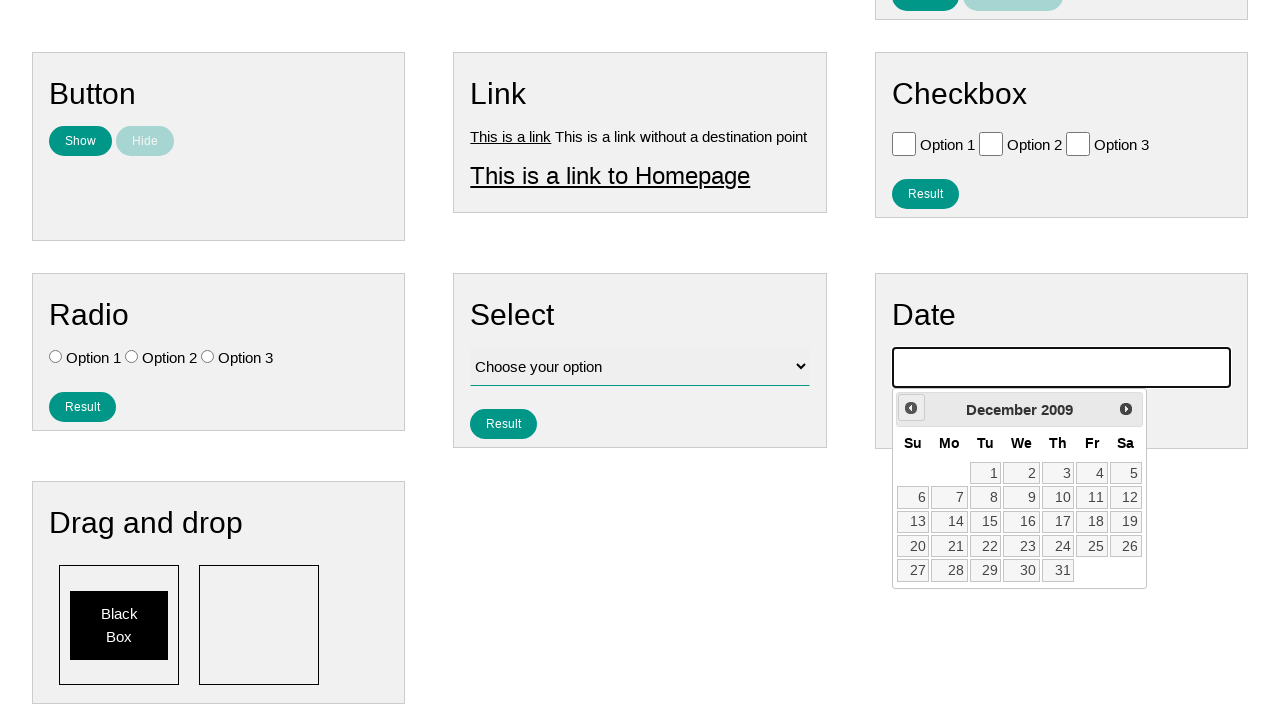

Waited for calendar animation (iteration 195/224)
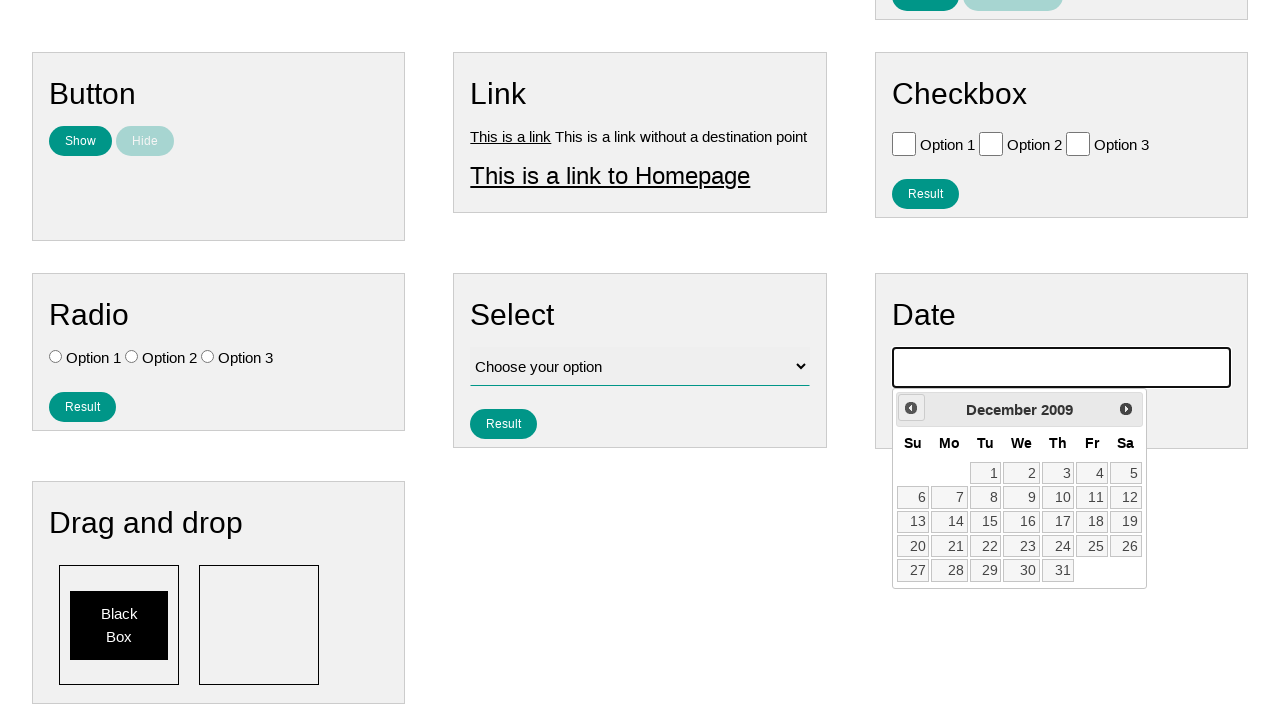

Clicked previous month button to navigate backwards (iteration 196/224) at (911, 408) on .ui-datepicker-prev
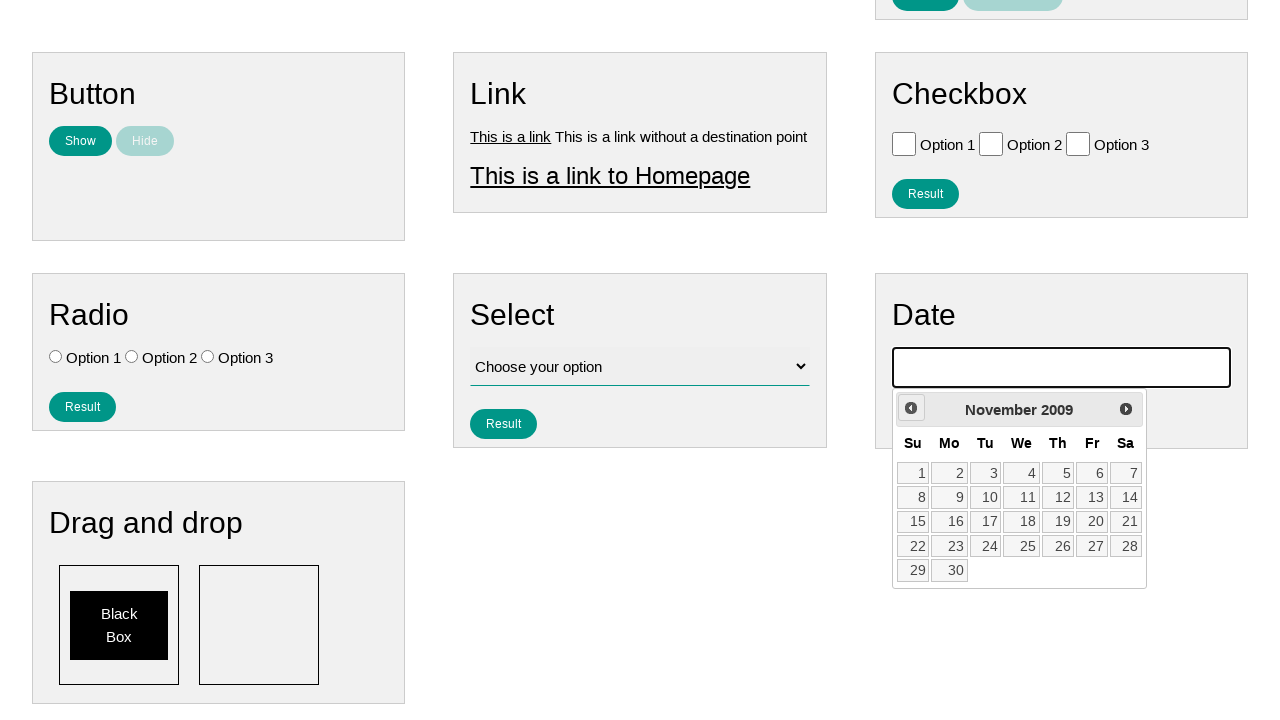

Waited for calendar animation (iteration 196/224)
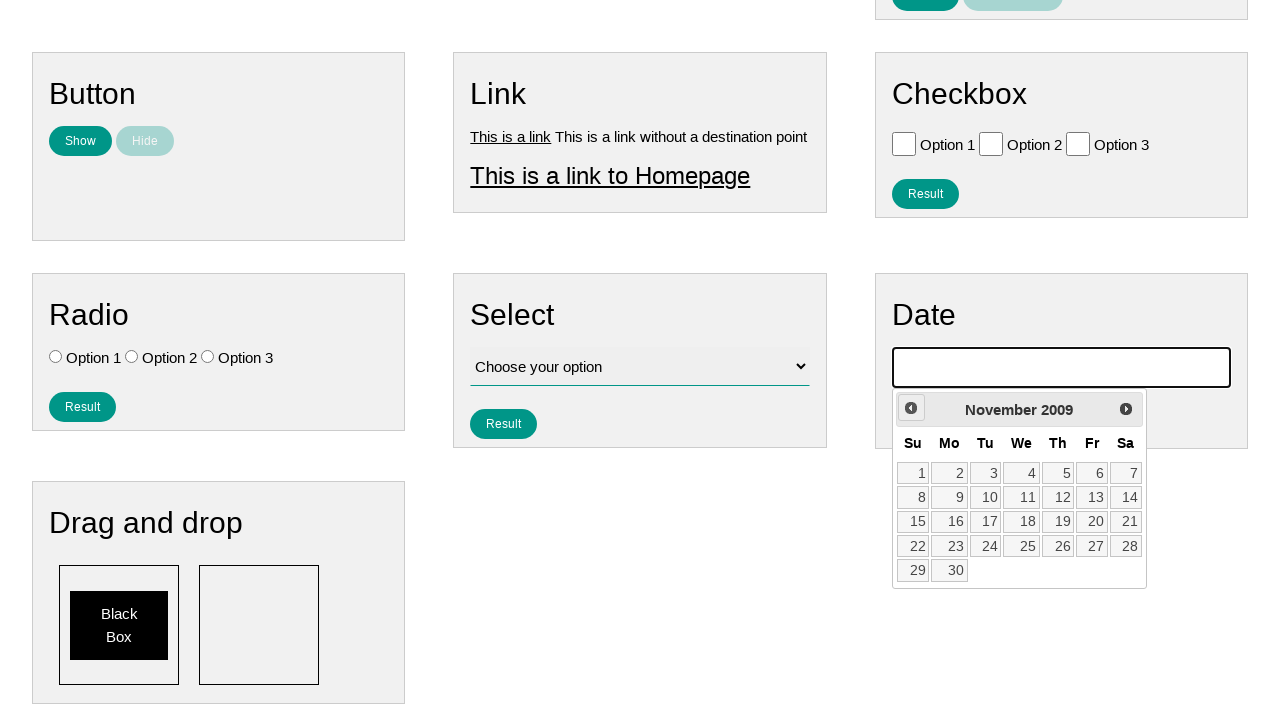

Clicked previous month button to navigate backwards (iteration 197/224) at (911, 408) on .ui-datepicker-prev
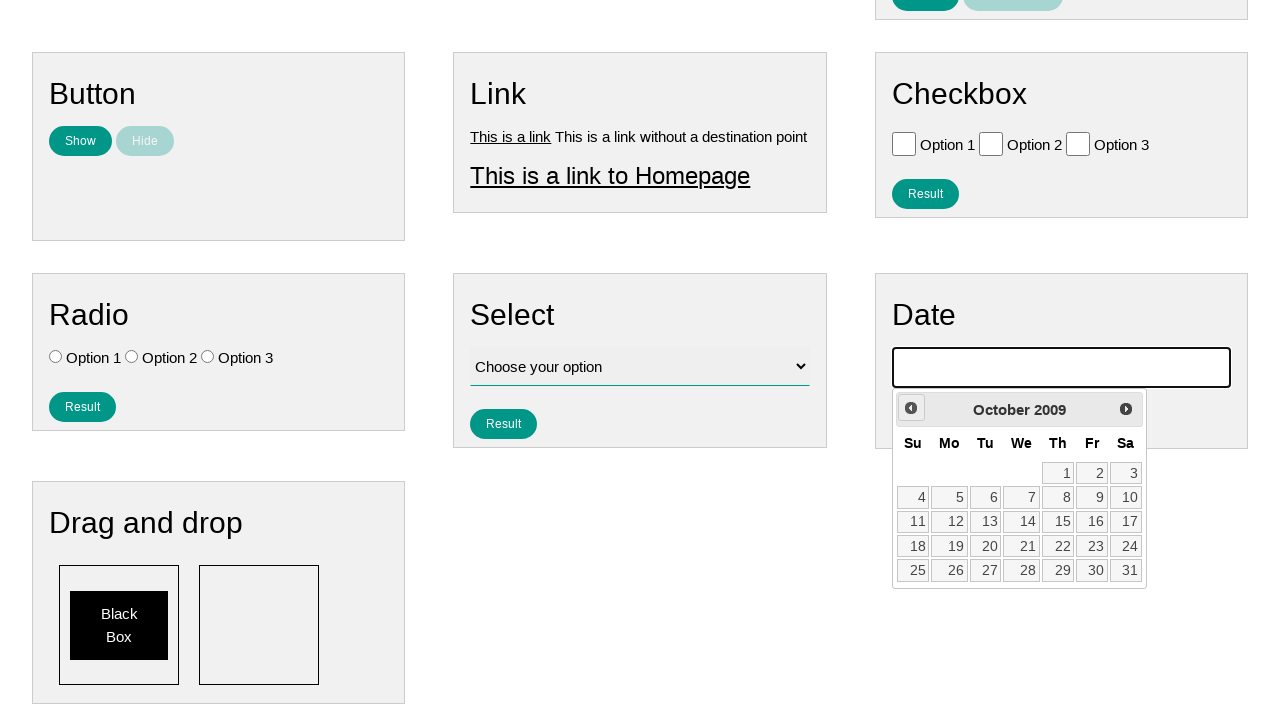

Waited for calendar animation (iteration 197/224)
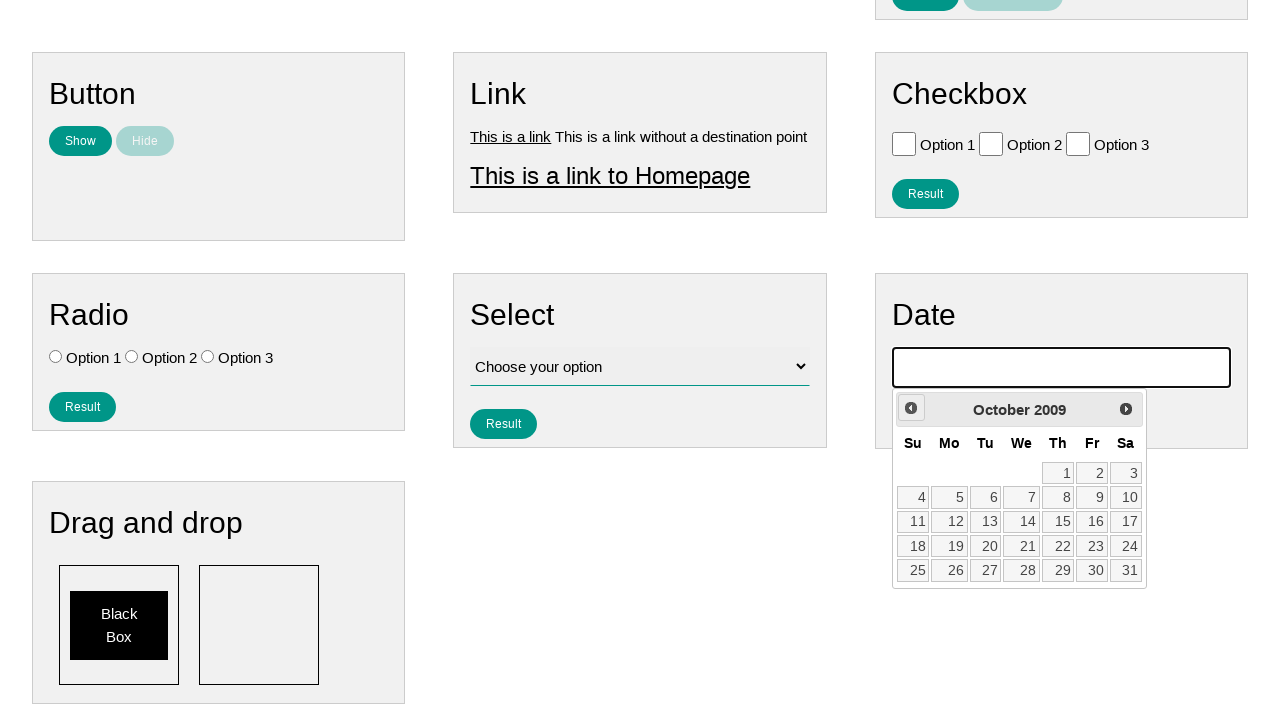

Clicked previous month button to navigate backwards (iteration 198/224) at (911, 408) on .ui-datepicker-prev
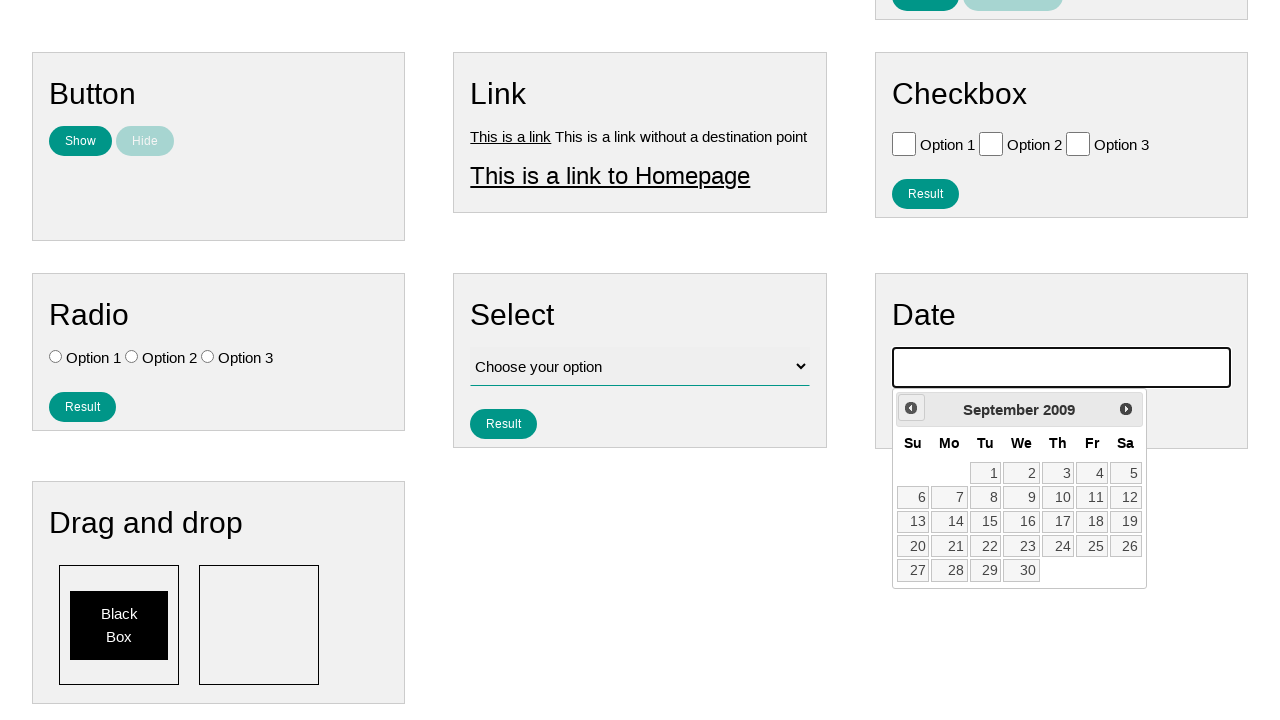

Waited for calendar animation (iteration 198/224)
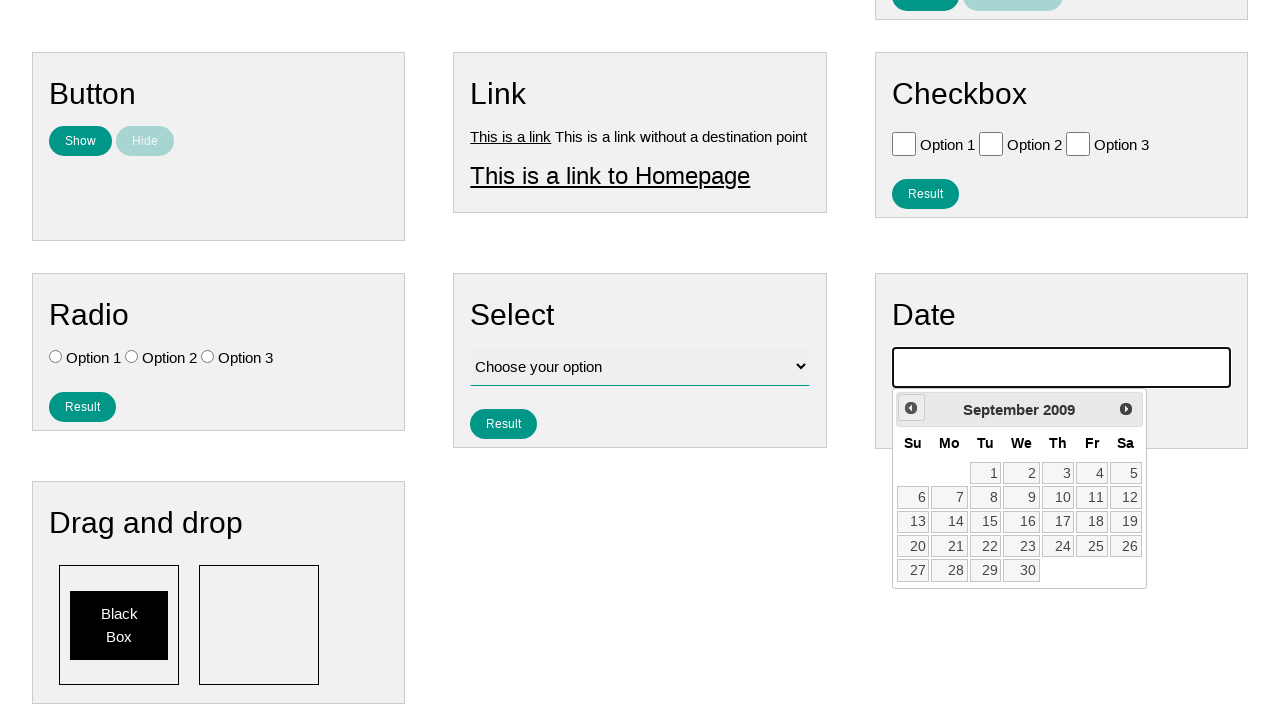

Clicked previous month button to navigate backwards (iteration 199/224) at (911, 408) on .ui-datepicker-prev
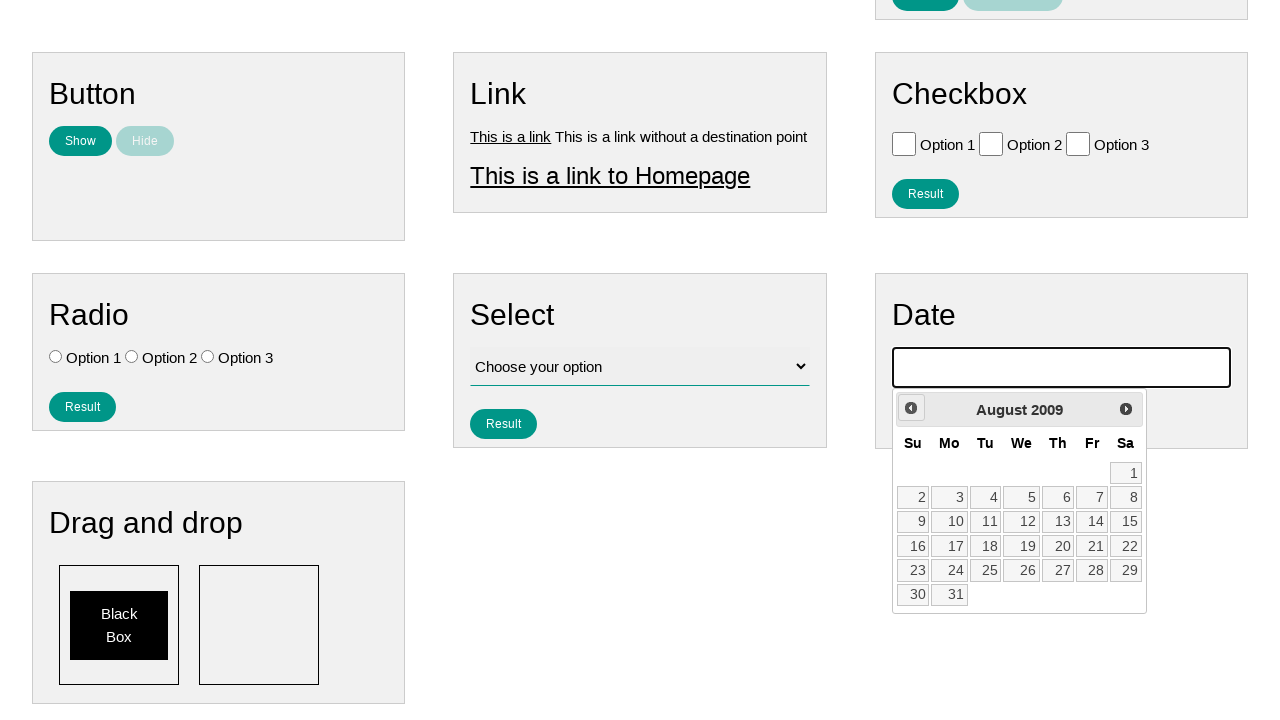

Waited for calendar animation (iteration 199/224)
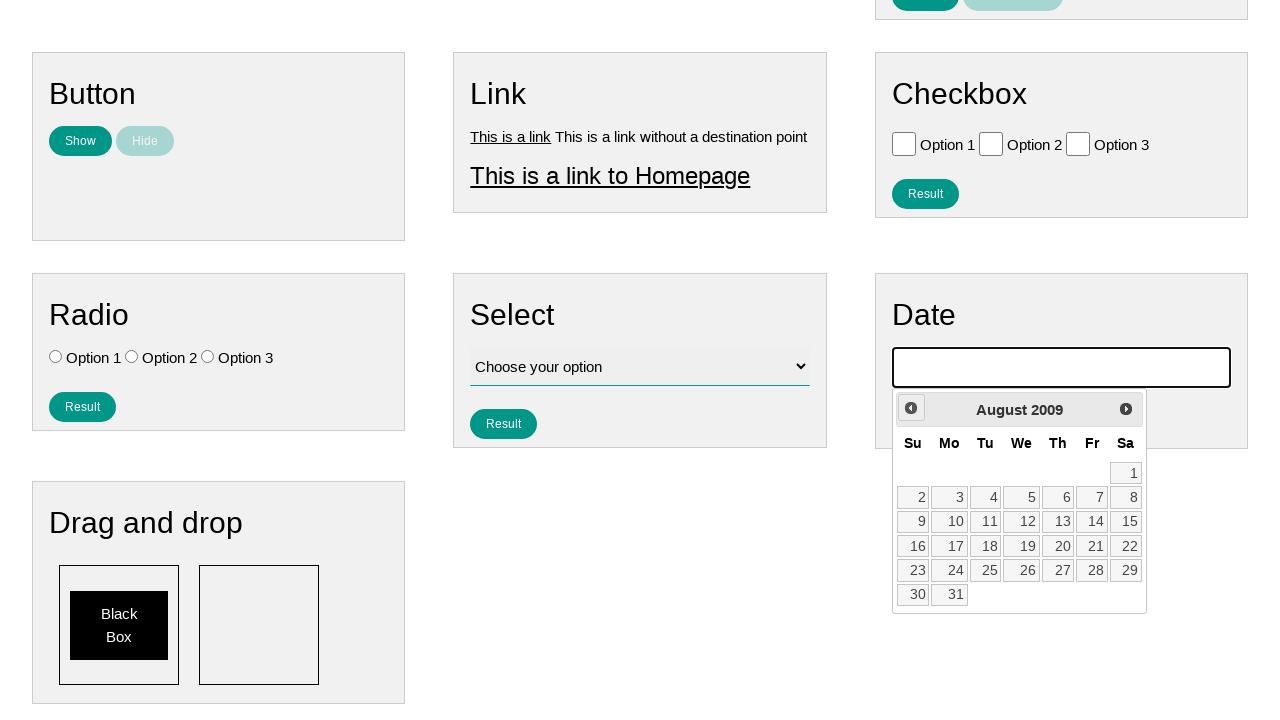

Clicked previous month button to navigate backwards (iteration 200/224) at (911, 408) on .ui-datepicker-prev
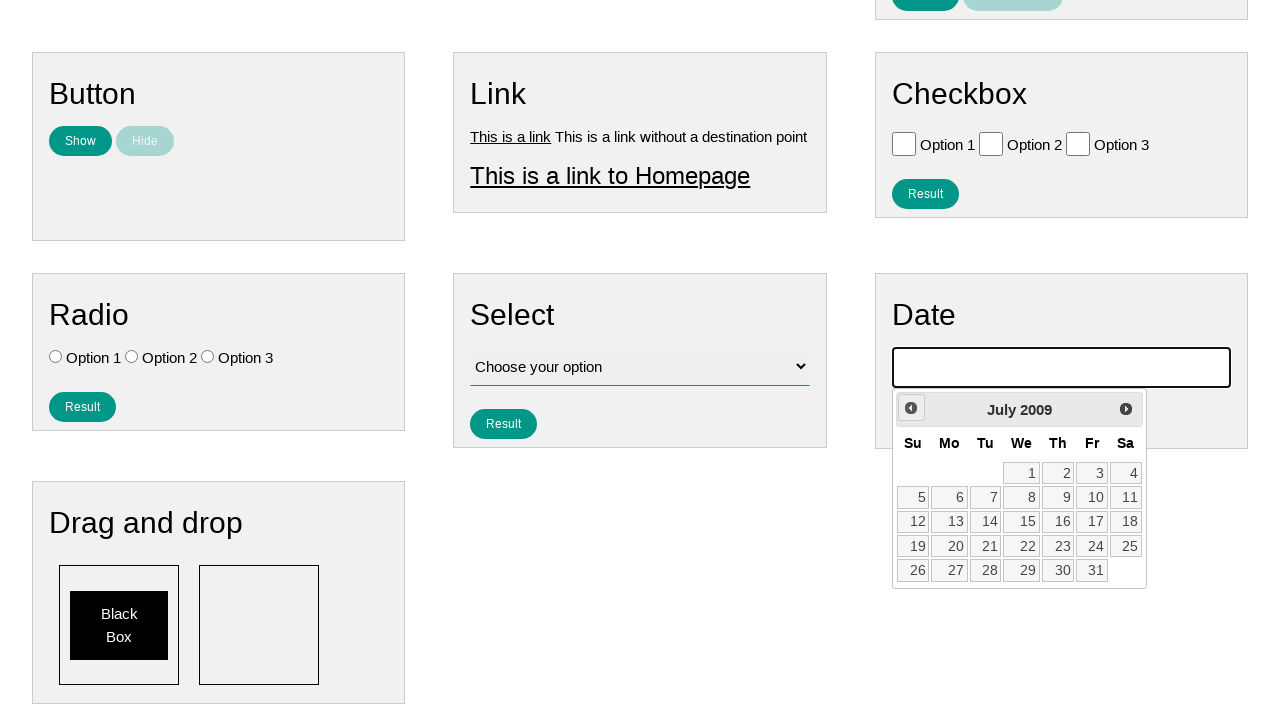

Waited for calendar animation (iteration 200/224)
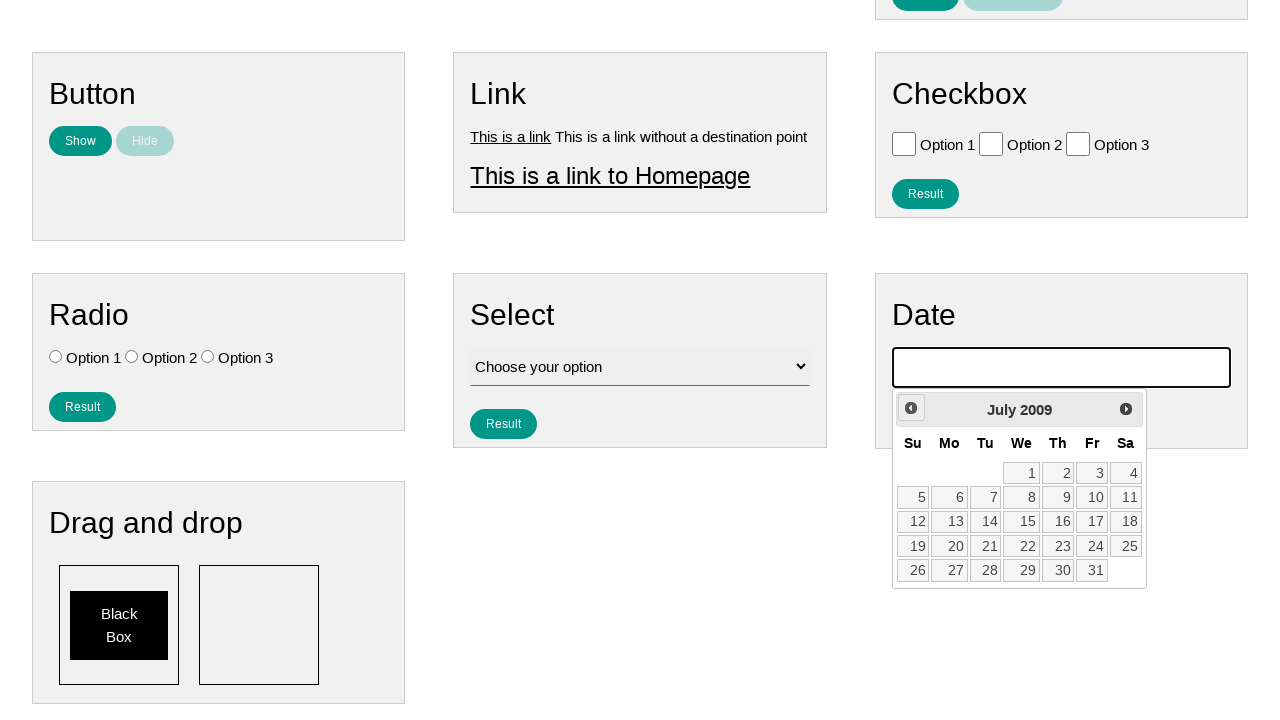

Clicked previous month button to navigate backwards (iteration 201/224) at (911, 408) on .ui-datepicker-prev
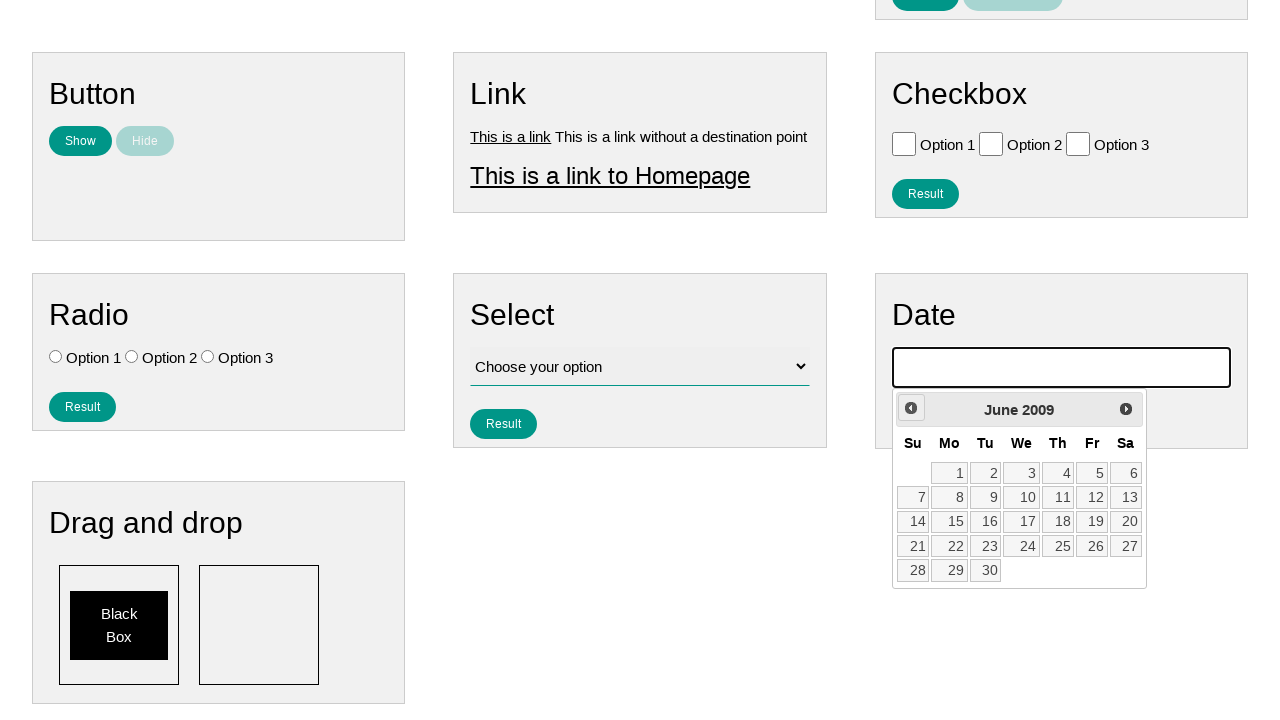

Waited for calendar animation (iteration 201/224)
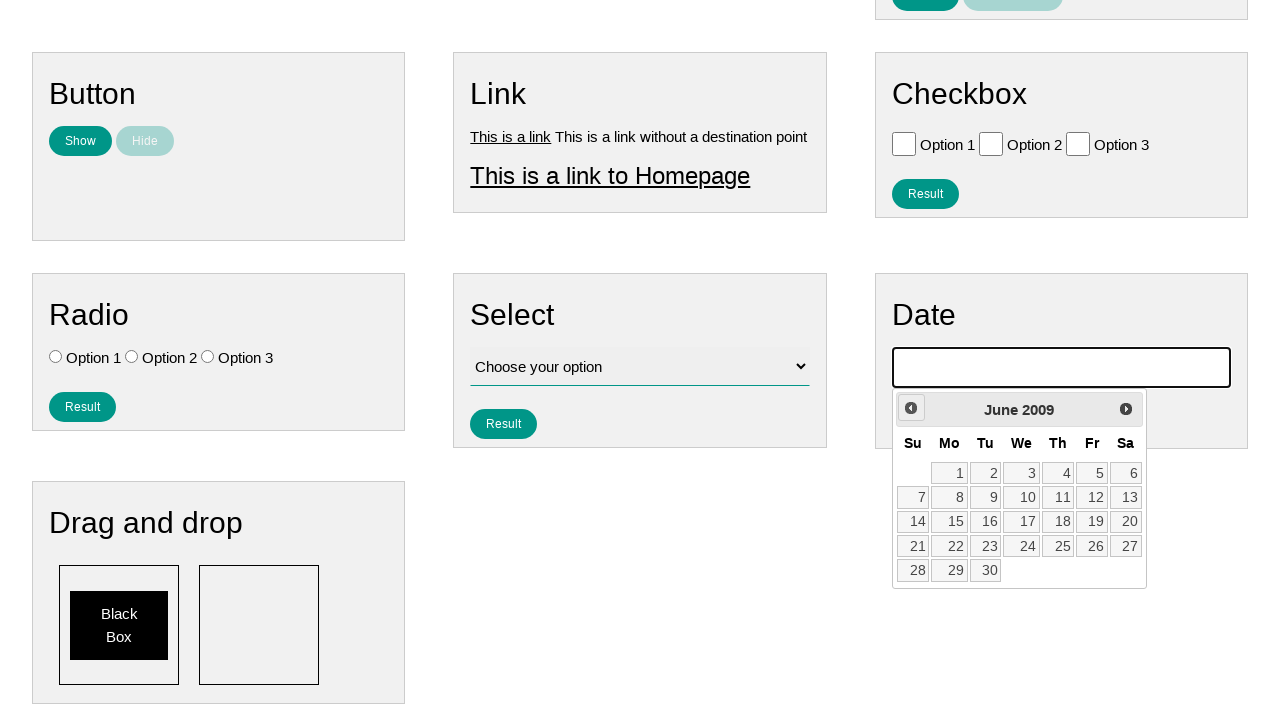

Clicked previous month button to navigate backwards (iteration 202/224) at (911, 408) on .ui-datepicker-prev
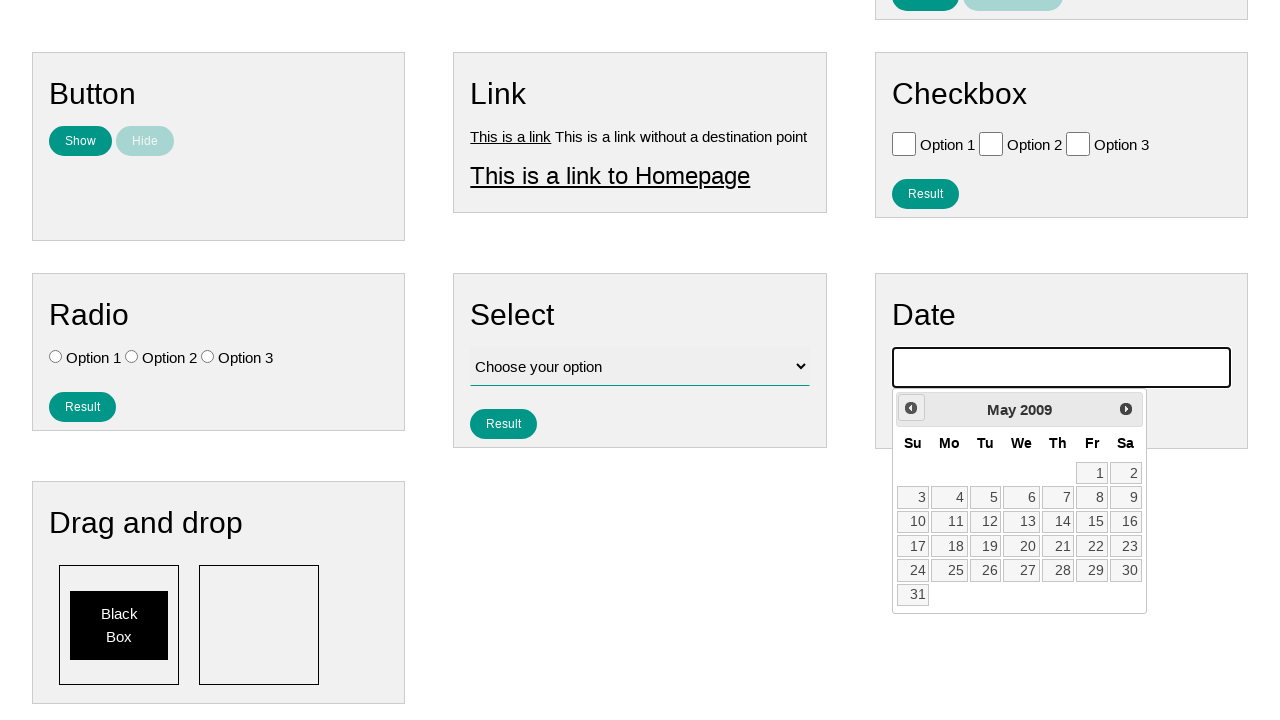

Waited for calendar animation (iteration 202/224)
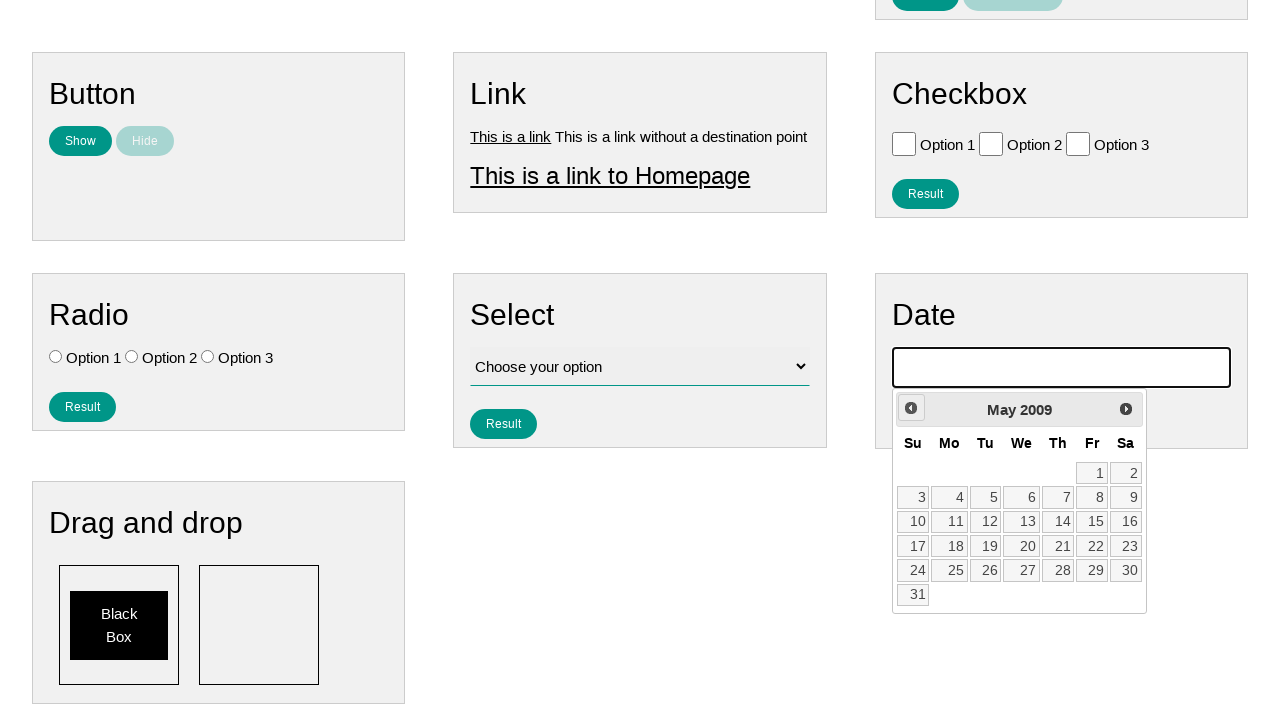

Clicked previous month button to navigate backwards (iteration 203/224) at (911, 408) on .ui-datepicker-prev
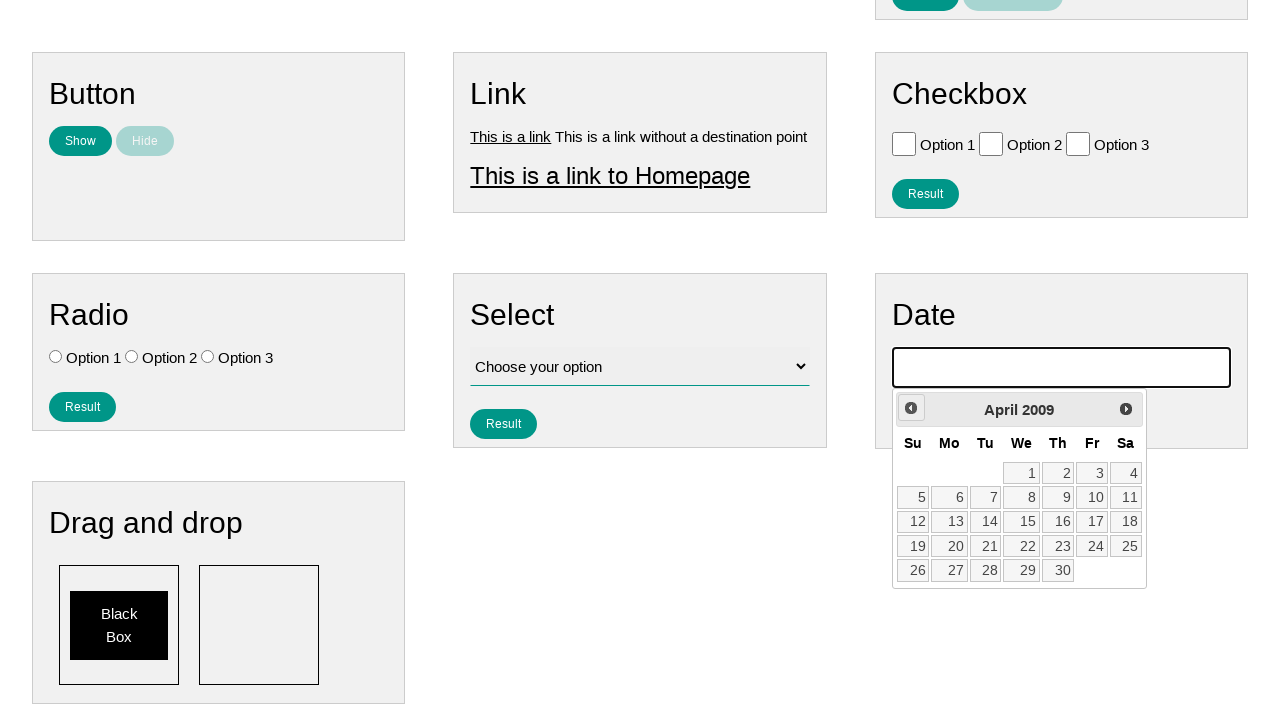

Waited for calendar animation (iteration 203/224)
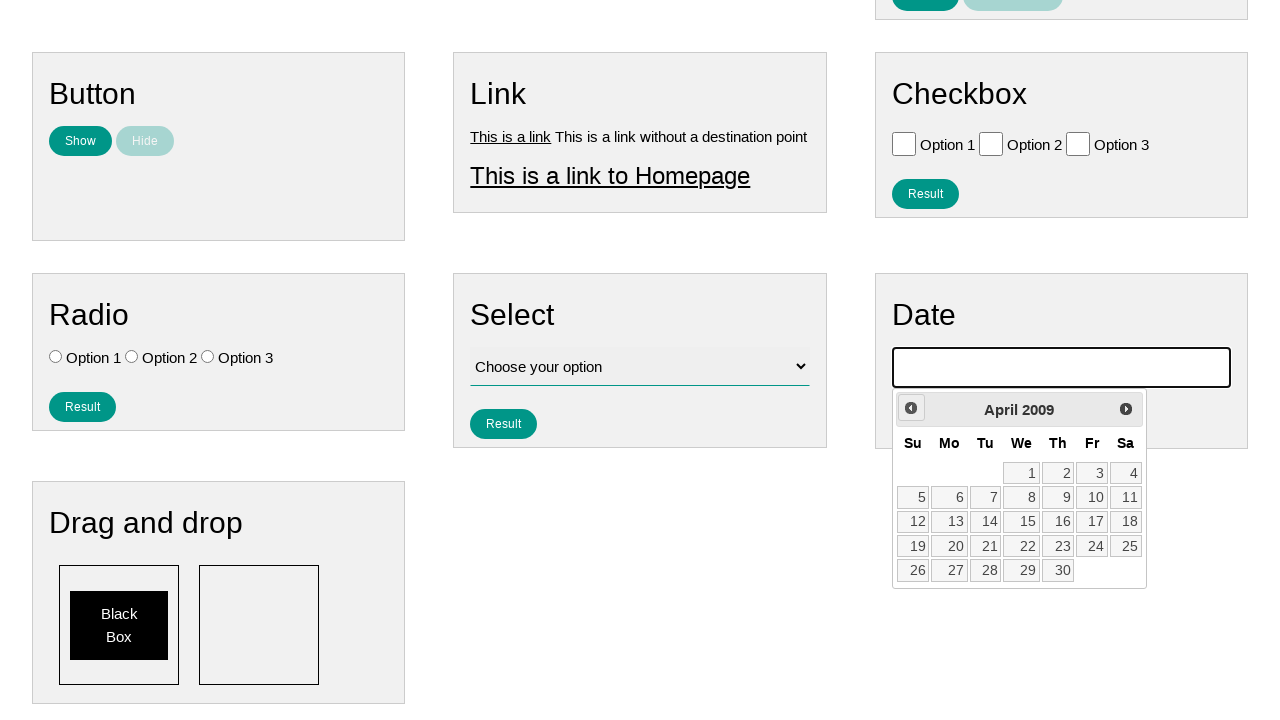

Clicked previous month button to navigate backwards (iteration 204/224) at (911, 408) on .ui-datepicker-prev
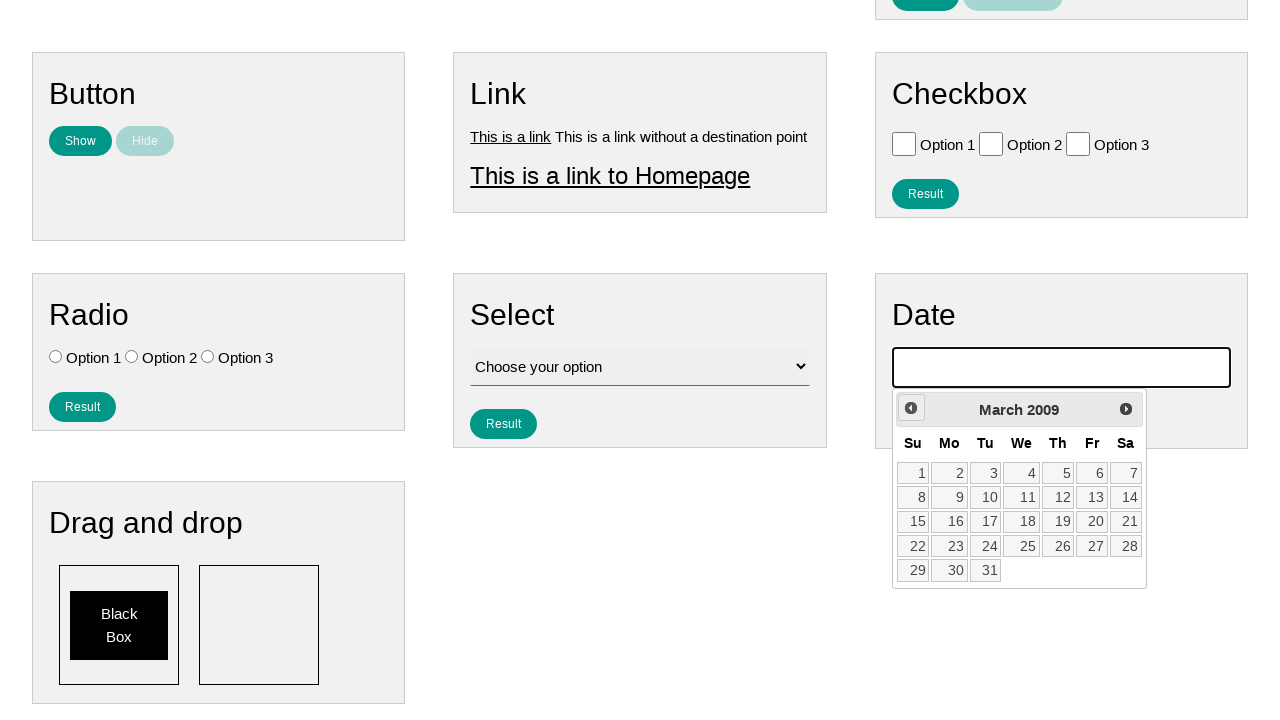

Waited for calendar animation (iteration 204/224)
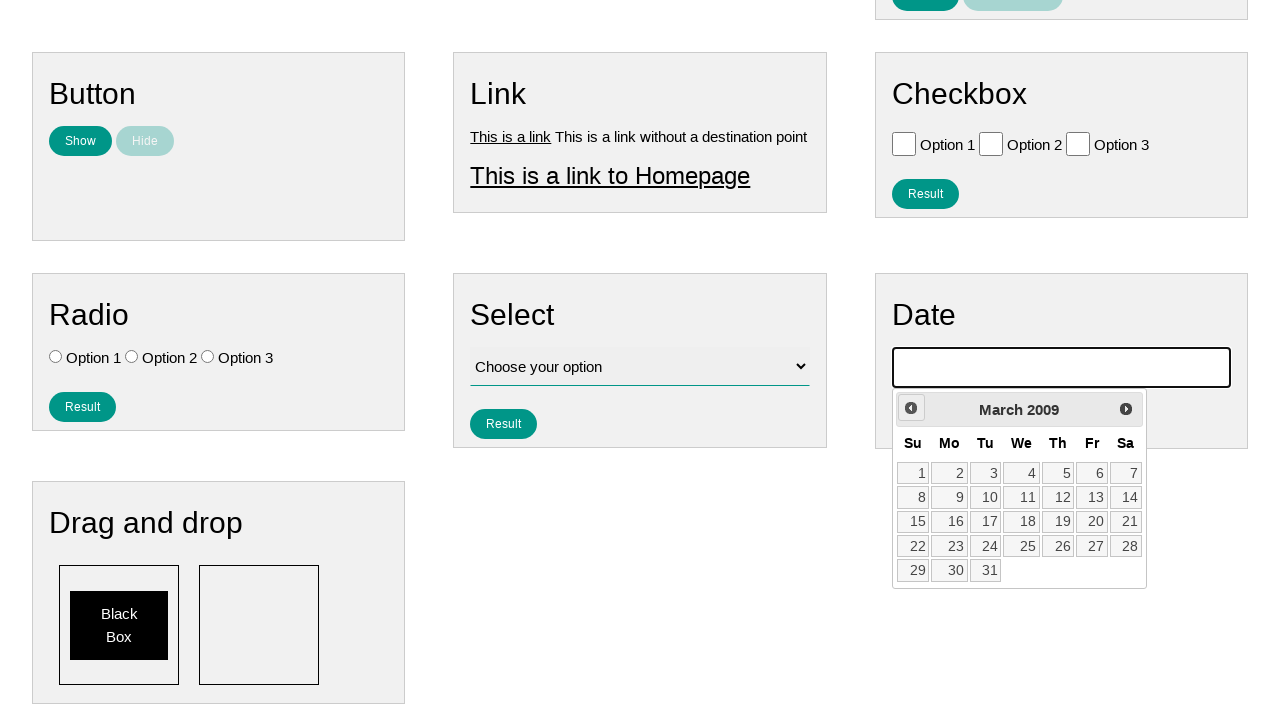

Clicked previous month button to navigate backwards (iteration 205/224) at (911, 408) on .ui-datepicker-prev
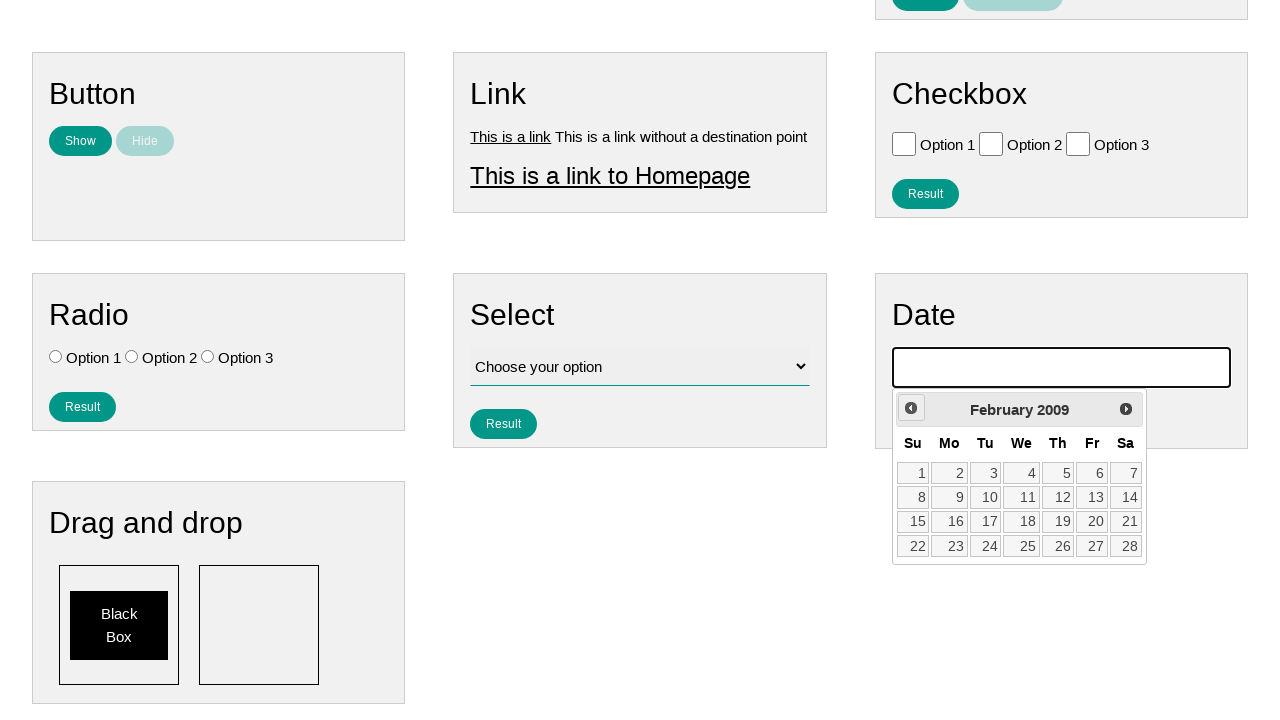

Waited for calendar animation (iteration 205/224)
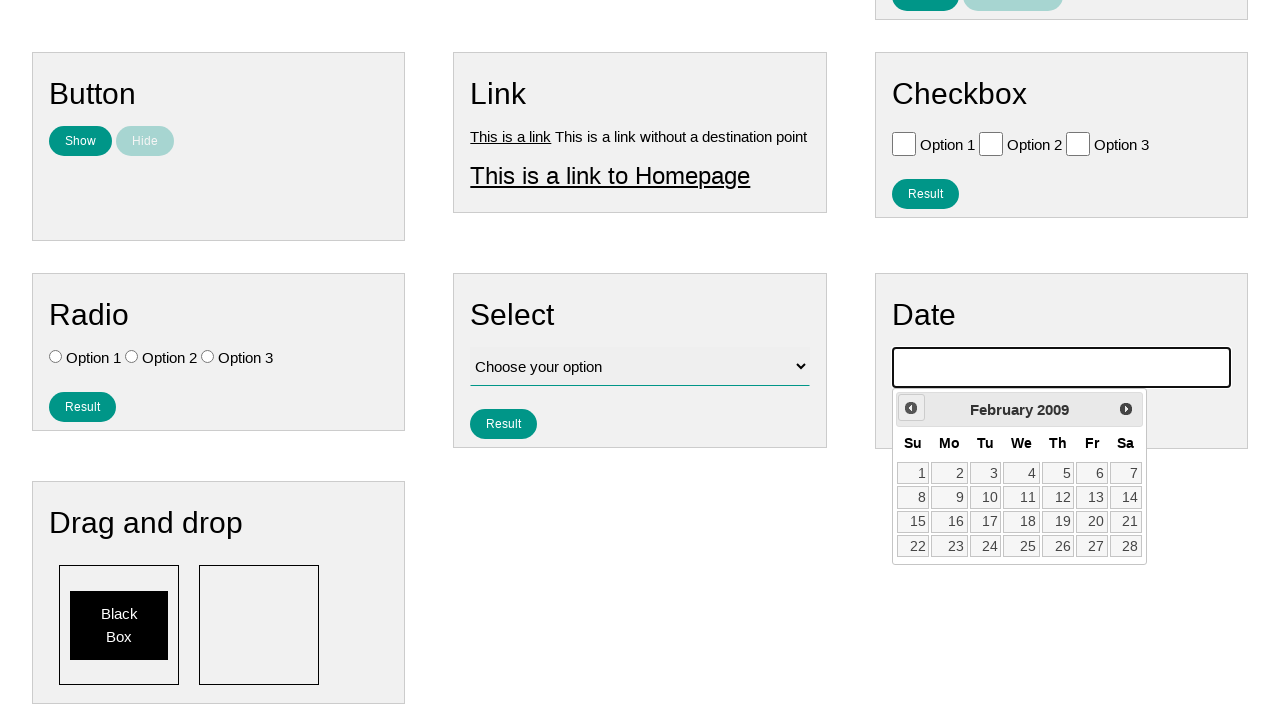

Clicked previous month button to navigate backwards (iteration 206/224) at (911, 408) on .ui-datepicker-prev
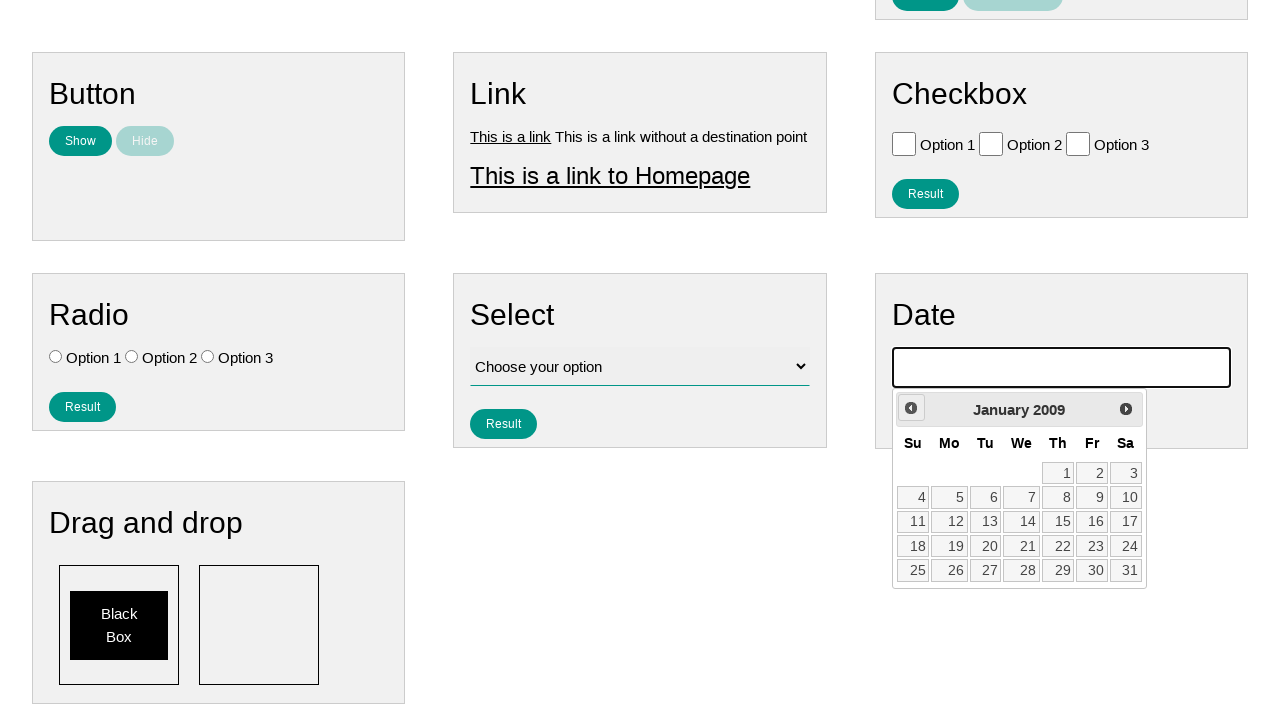

Waited for calendar animation (iteration 206/224)
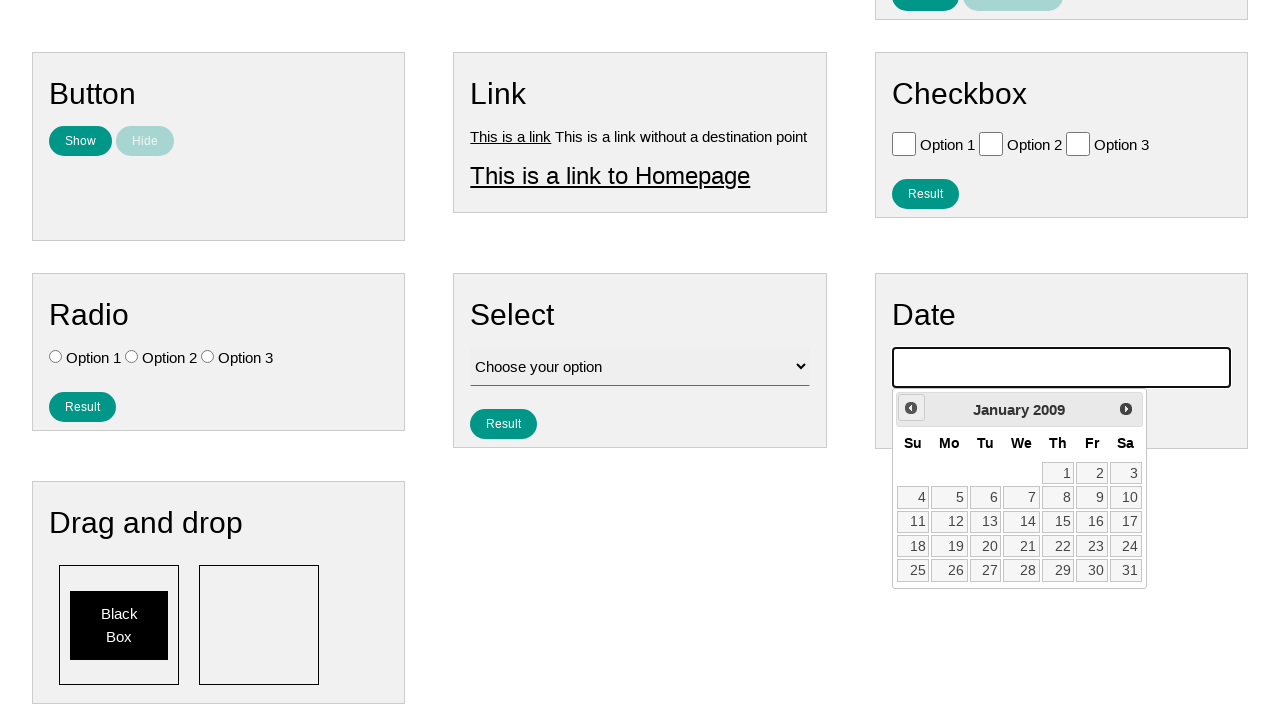

Clicked previous month button to navigate backwards (iteration 207/224) at (911, 408) on .ui-datepicker-prev
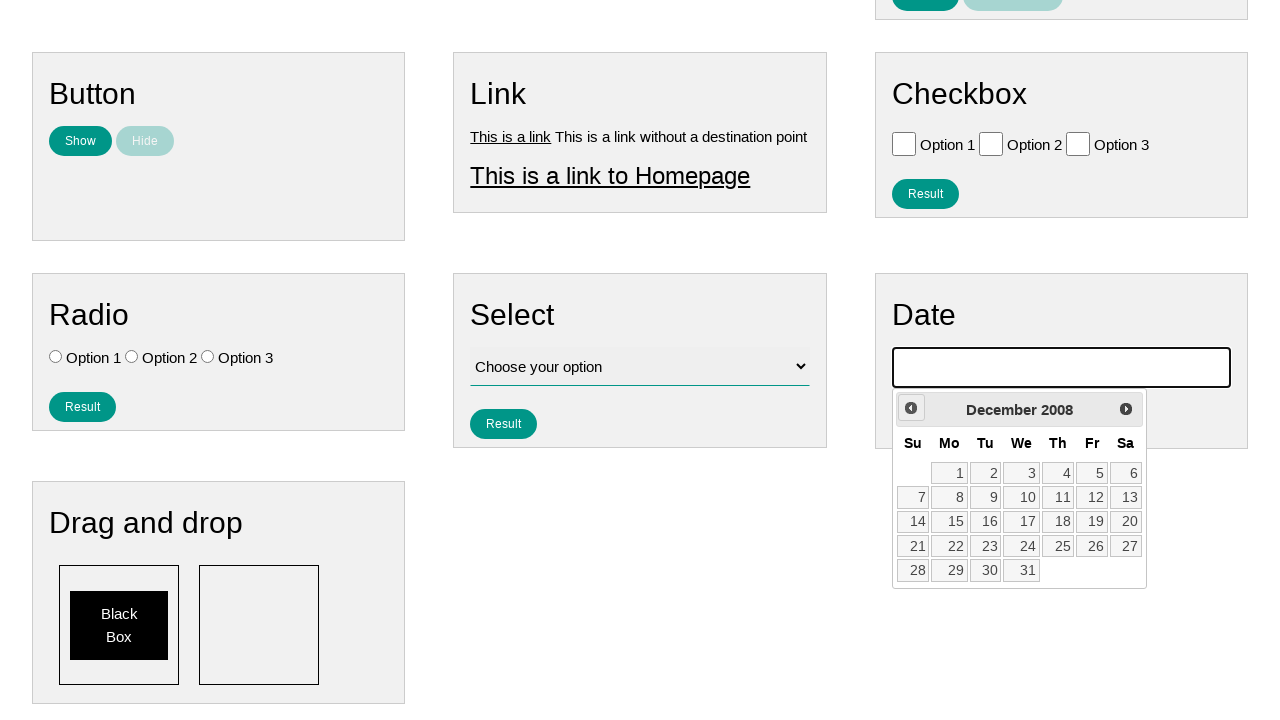

Waited for calendar animation (iteration 207/224)
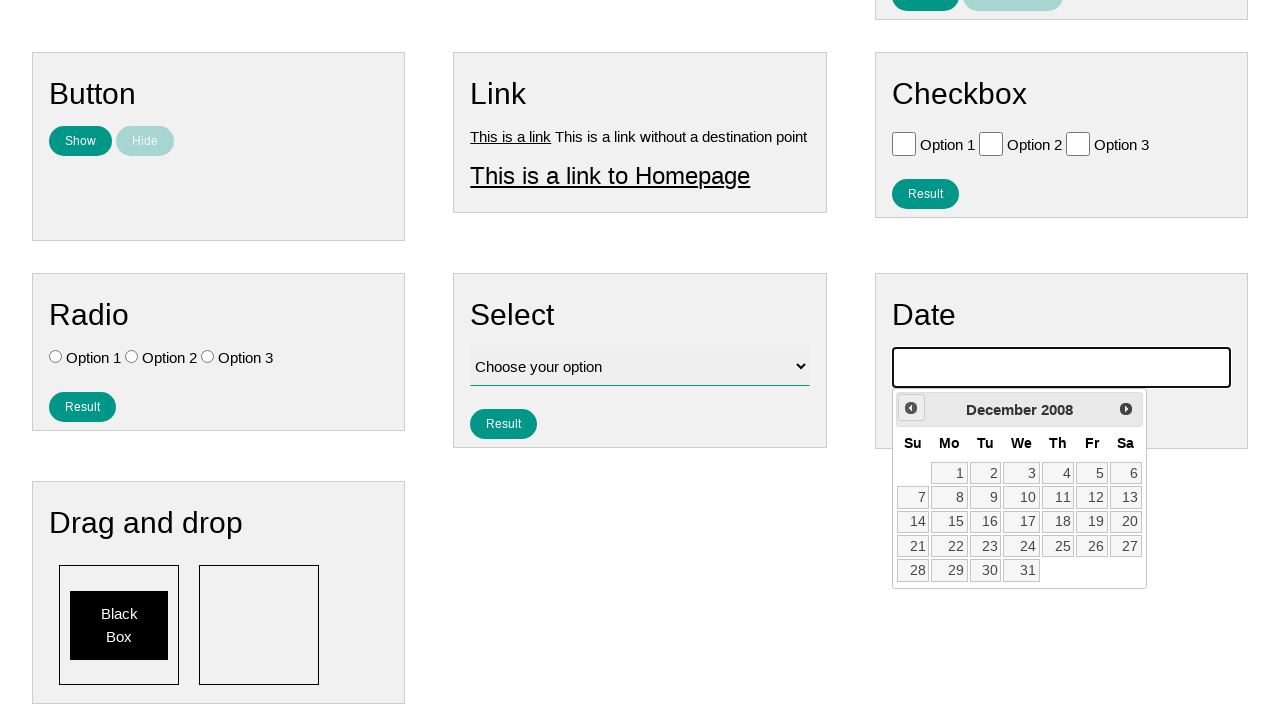

Clicked previous month button to navigate backwards (iteration 208/224) at (911, 408) on .ui-datepicker-prev
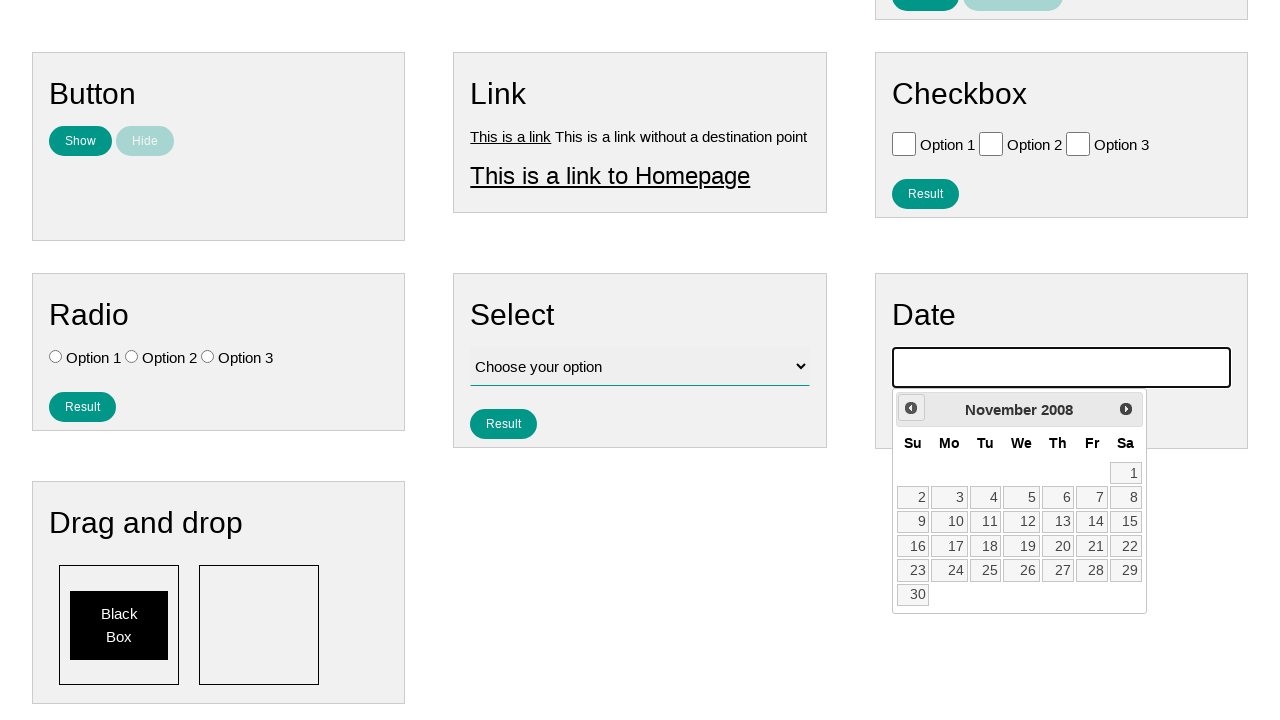

Waited for calendar animation (iteration 208/224)
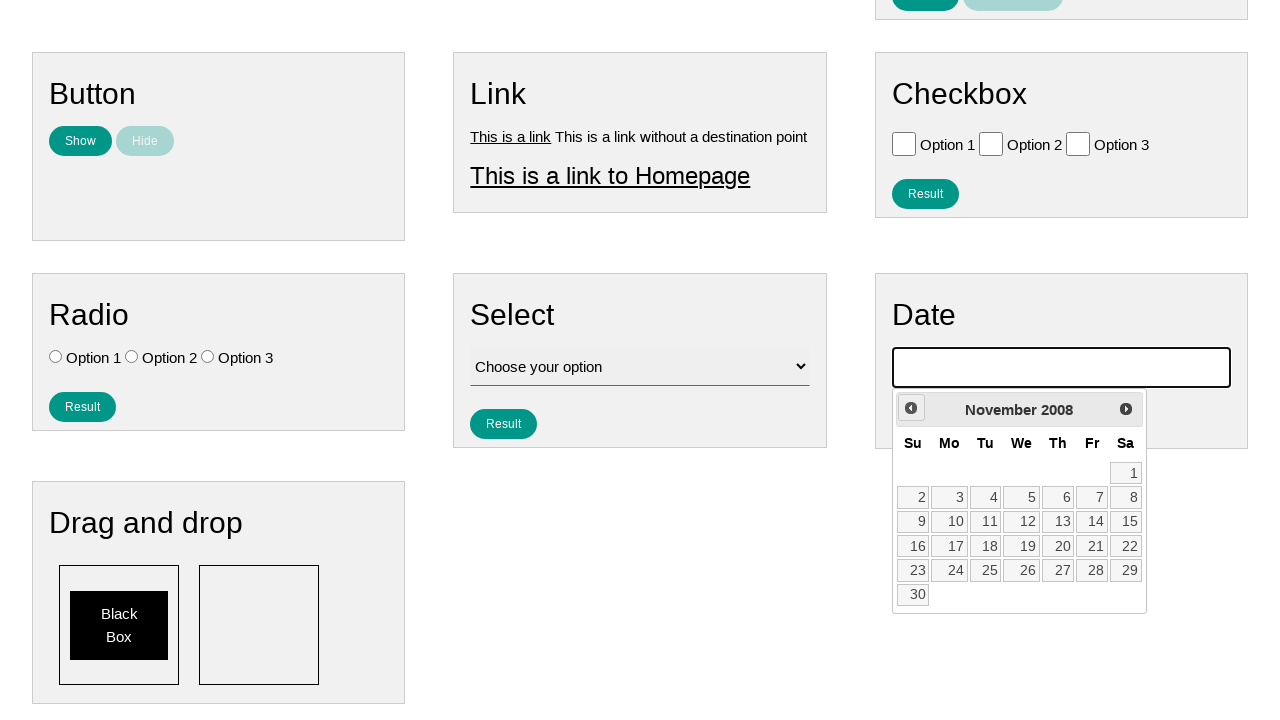

Clicked previous month button to navigate backwards (iteration 209/224) at (911, 408) on .ui-datepicker-prev
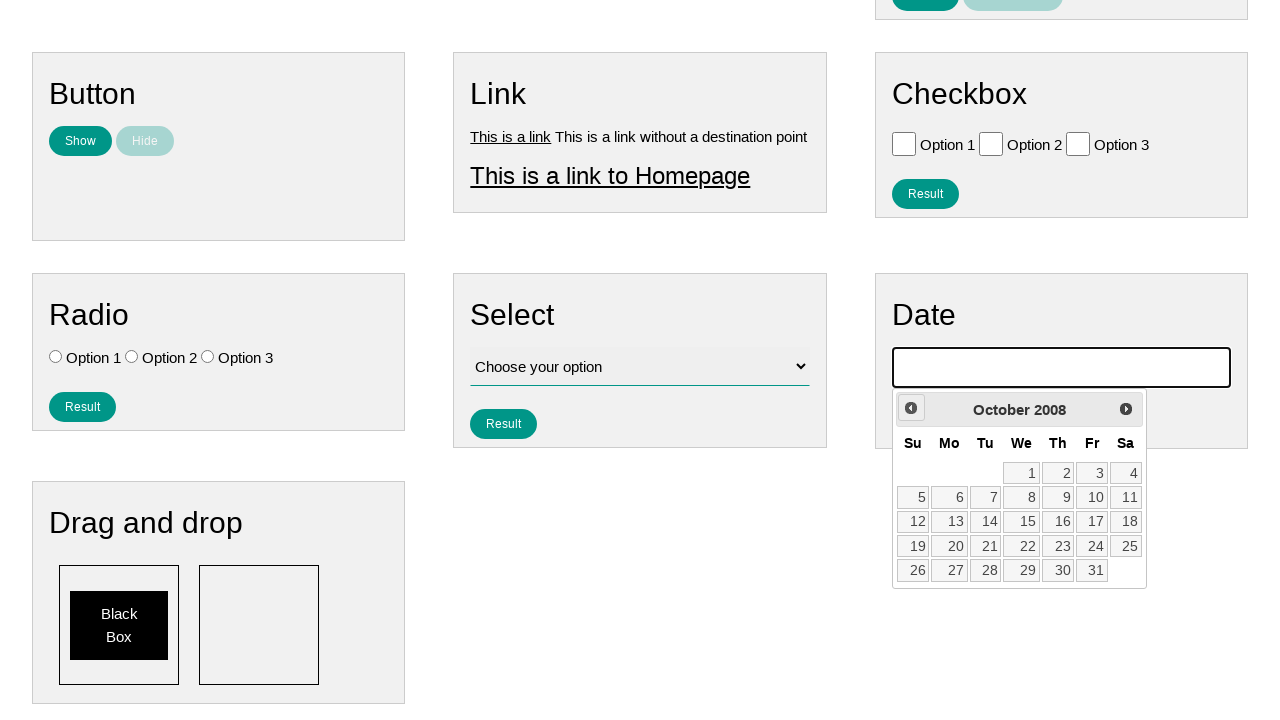

Waited for calendar animation (iteration 209/224)
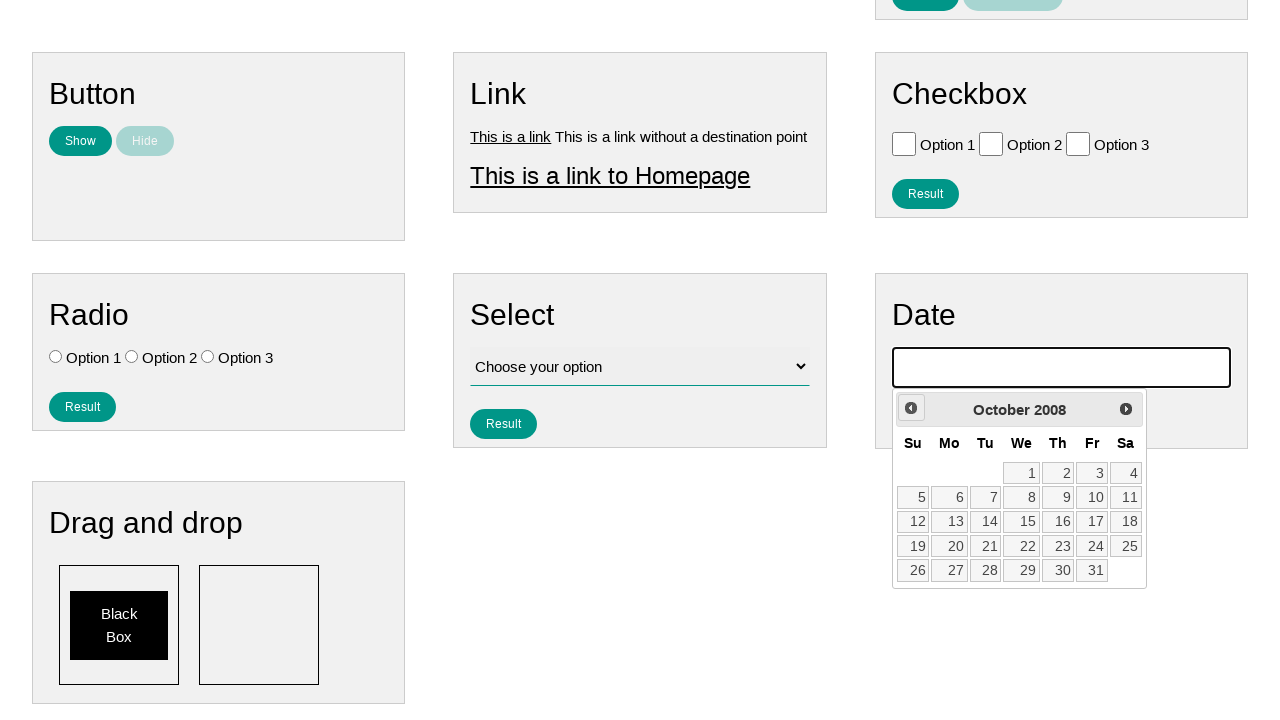

Clicked previous month button to navigate backwards (iteration 210/224) at (911, 408) on .ui-datepicker-prev
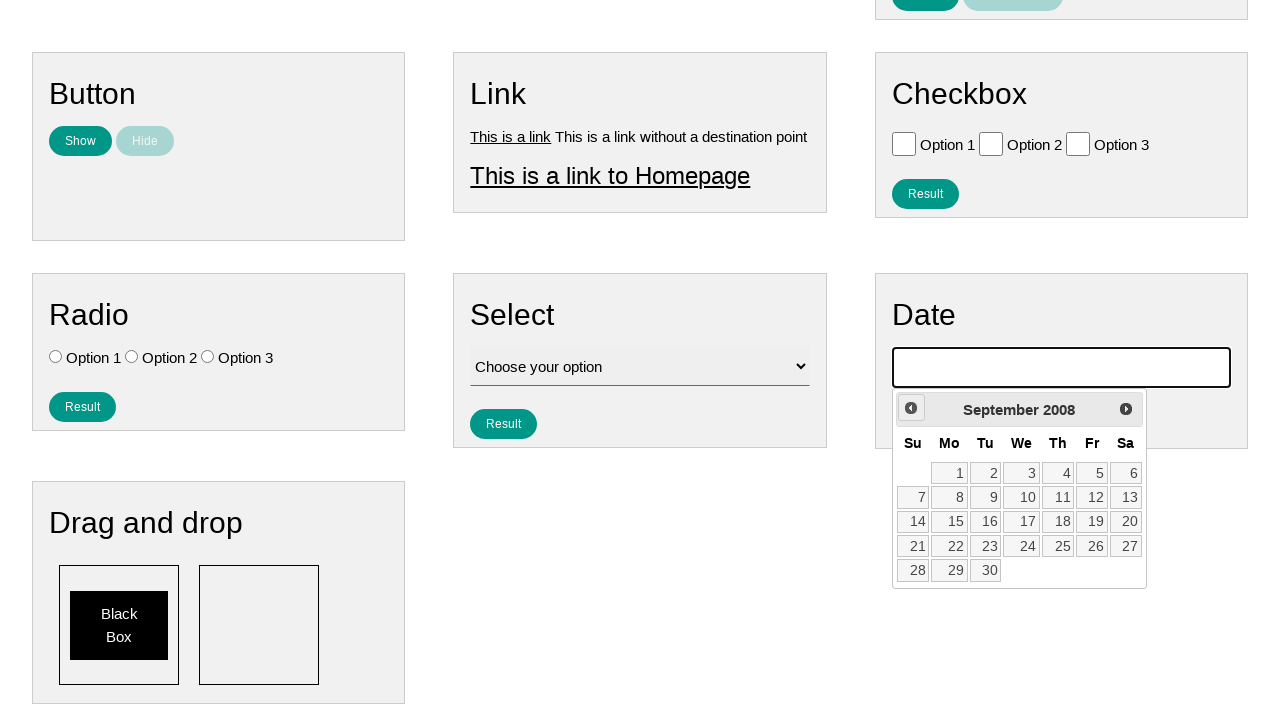

Waited for calendar animation (iteration 210/224)
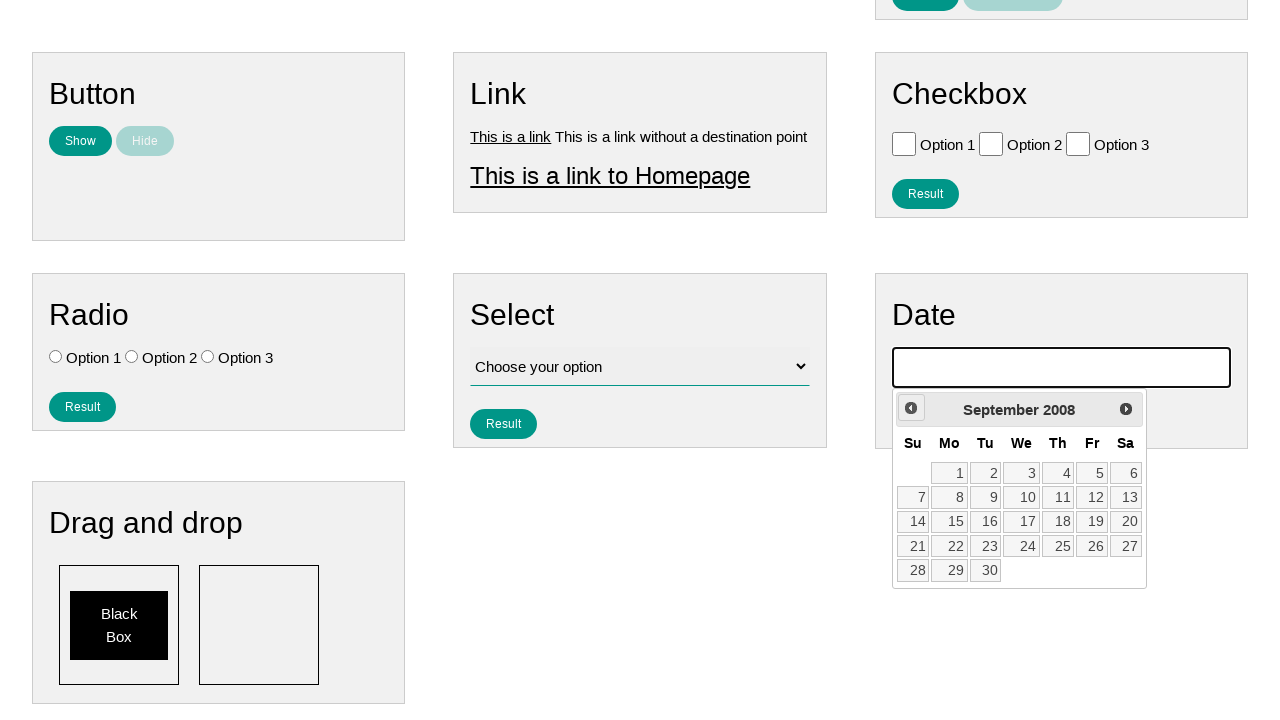

Clicked previous month button to navigate backwards (iteration 211/224) at (911, 408) on .ui-datepicker-prev
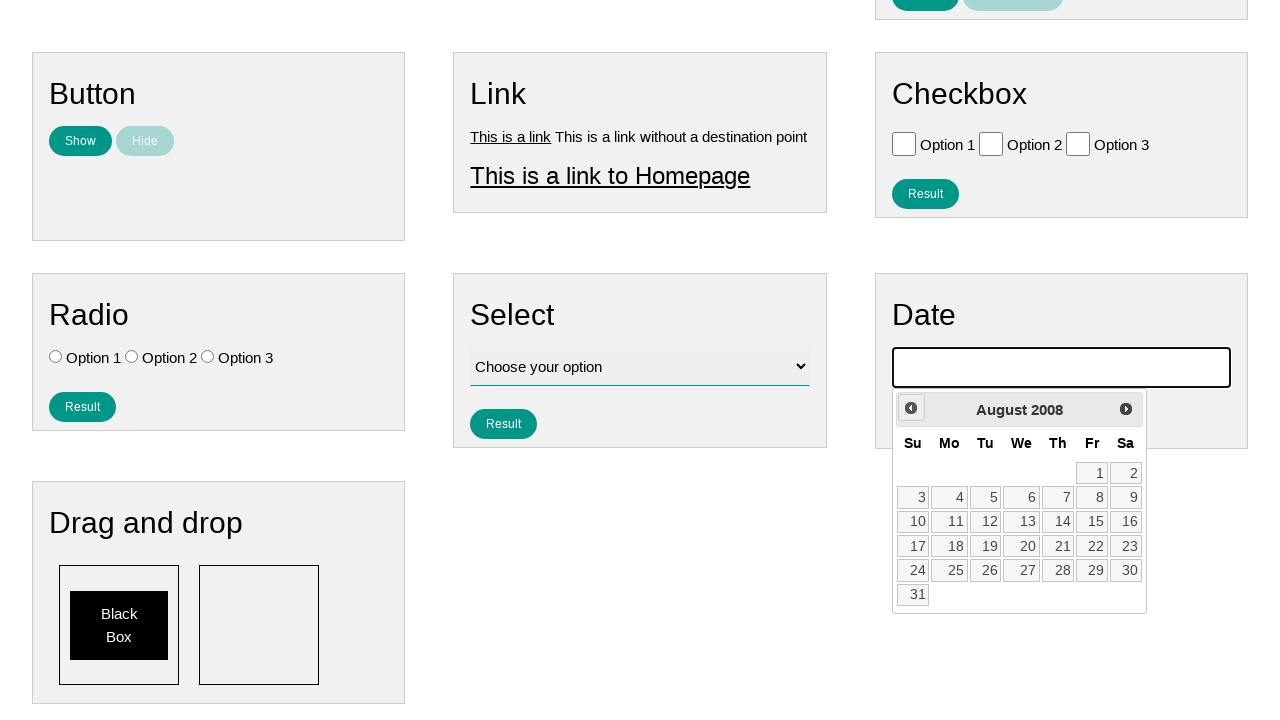

Waited for calendar animation (iteration 211/224)
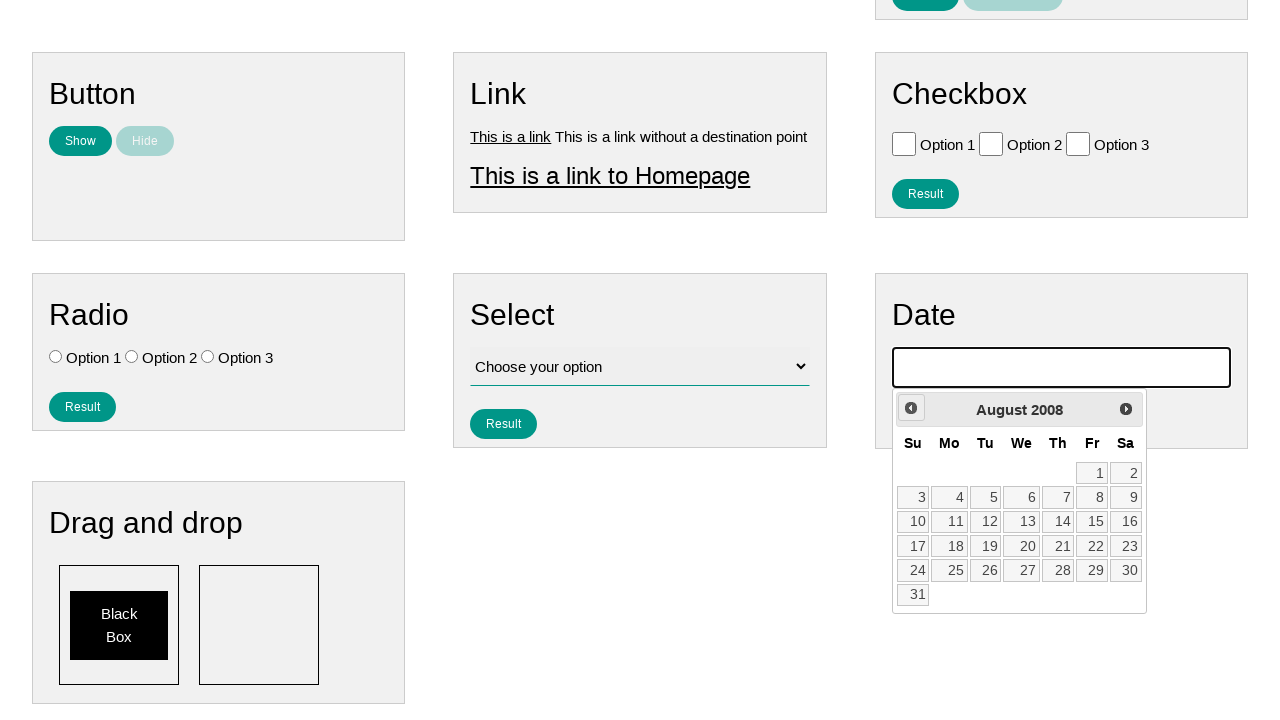

Clicked previous month button to navigate backwards (iteration 212/224) at (911, 408) on .ui-datepicker-prev
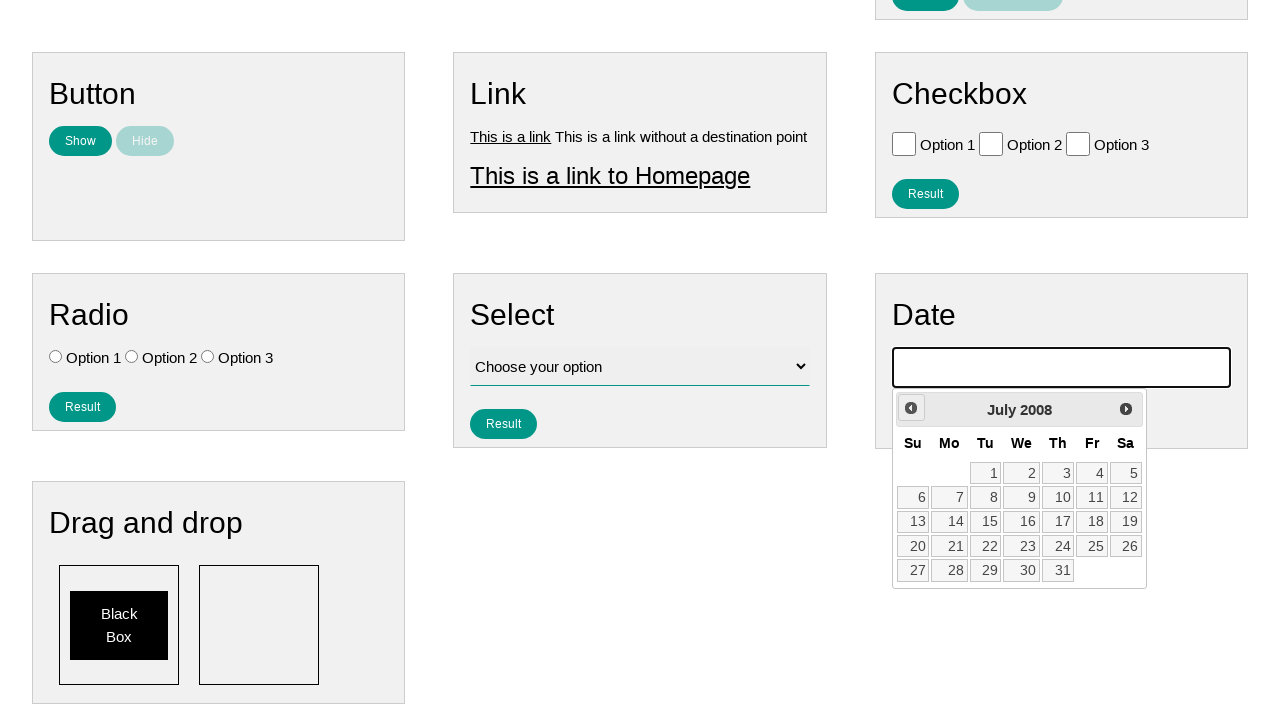

Waited for calendar animation (iteration 212/224)
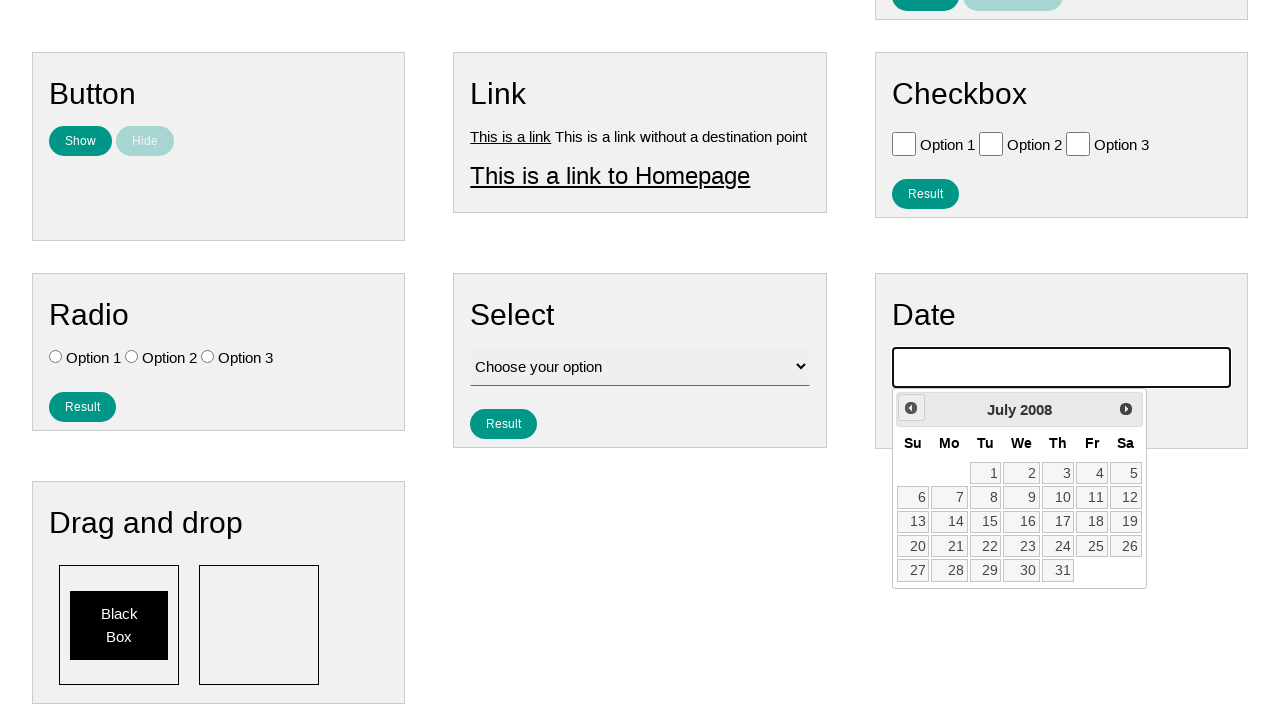

Clicked previous month button to navigate backwards (iteration 213/224) at (911, 408) on .ui-datepicker-prev
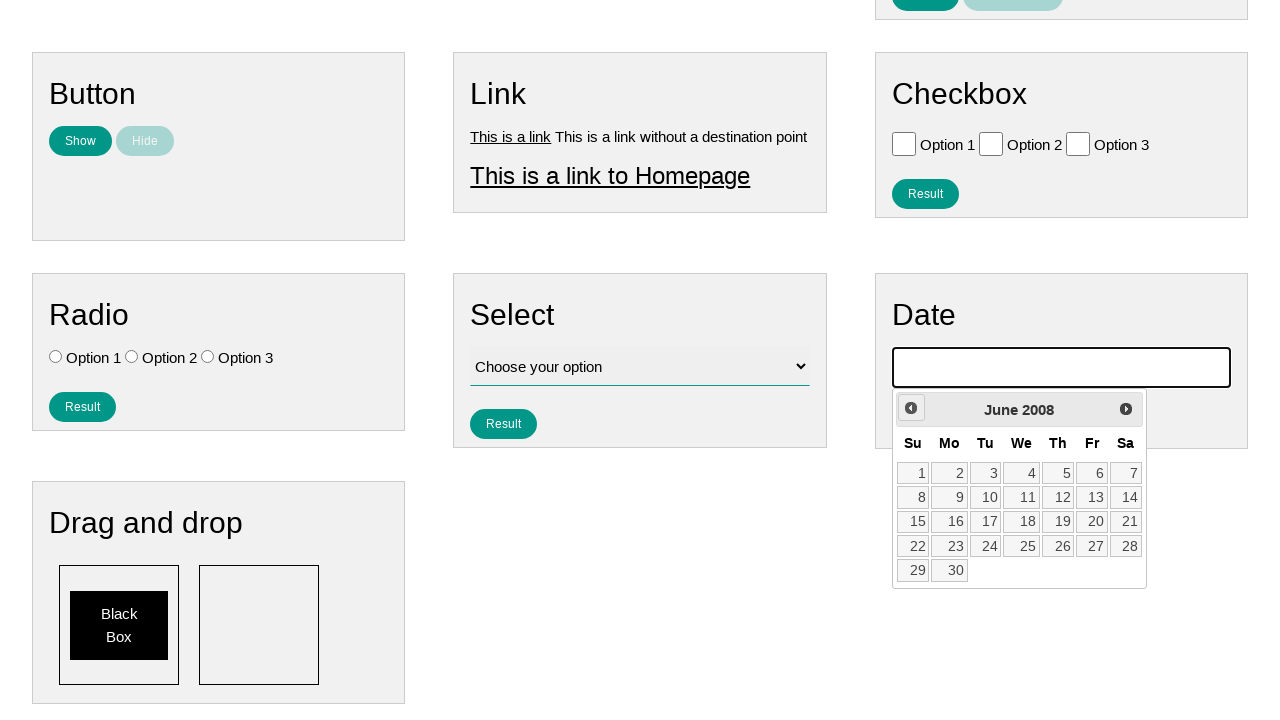

Waited for calendar animation (iteration 213/224)
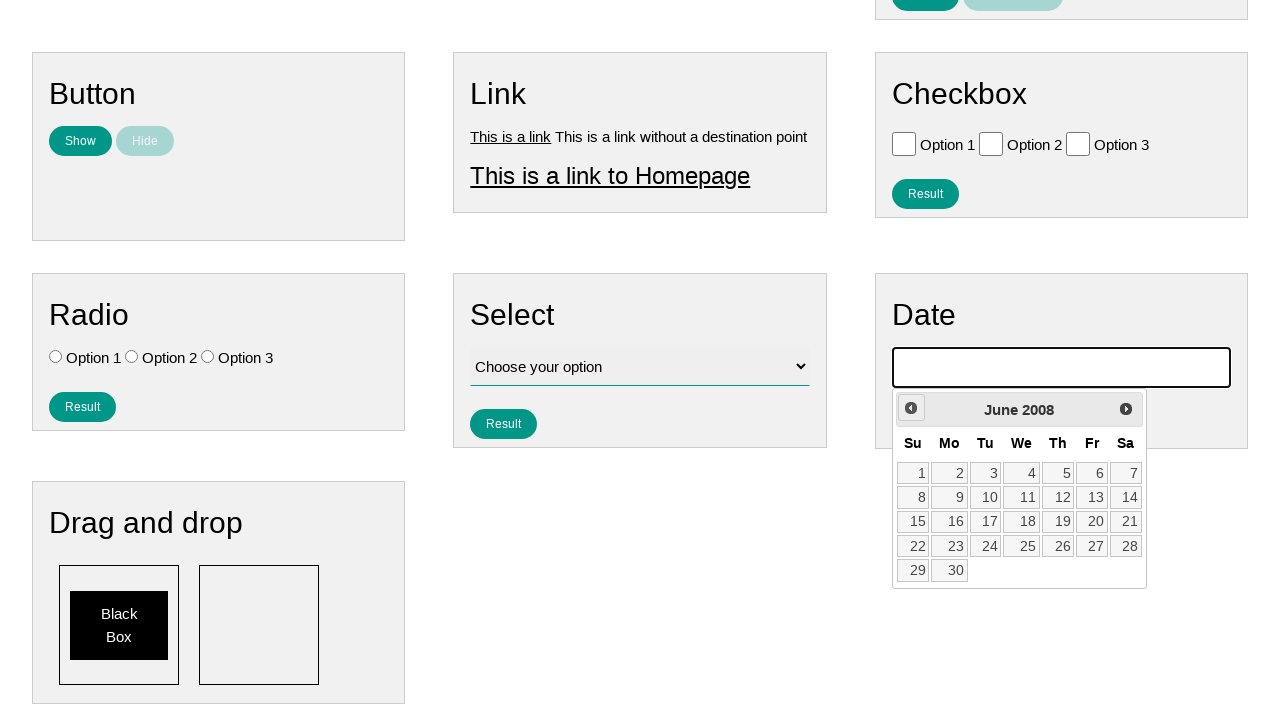

Clicked previous month button to navigate backwards (iteration 214/224) at (911, 408) on .ui-datepicker-prev
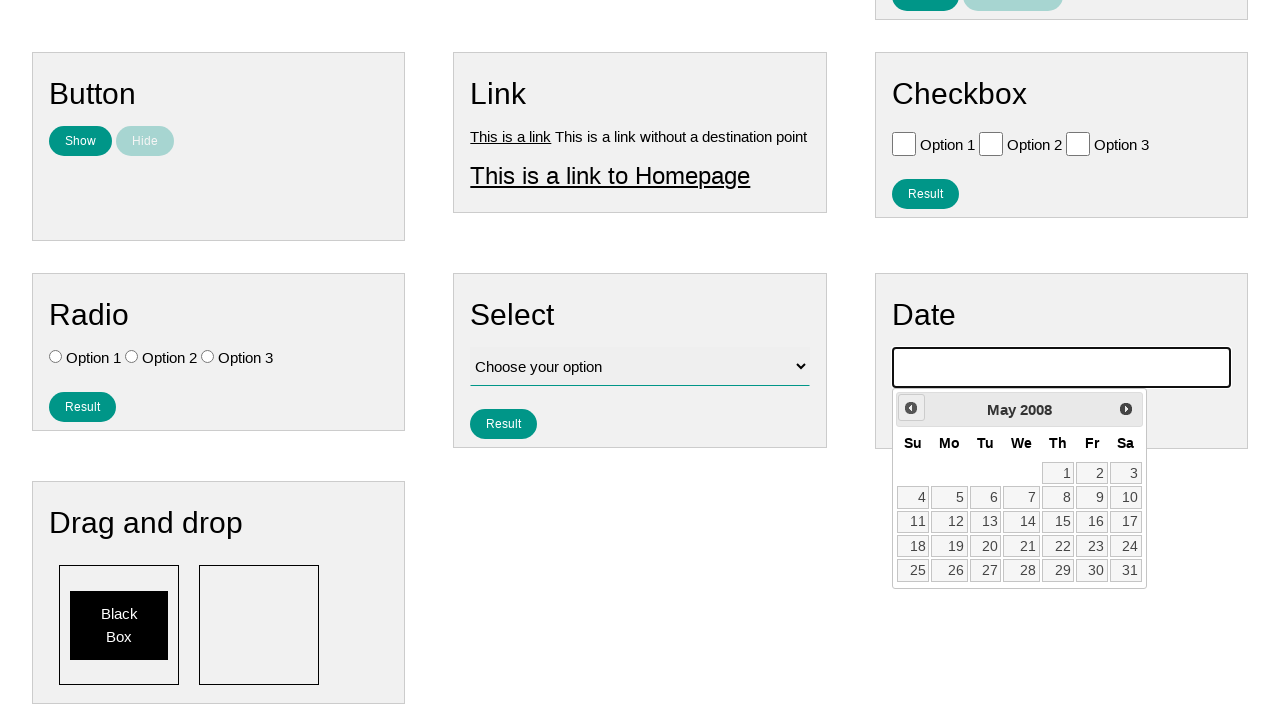

Waited for calendar animation (iteration 214/224)
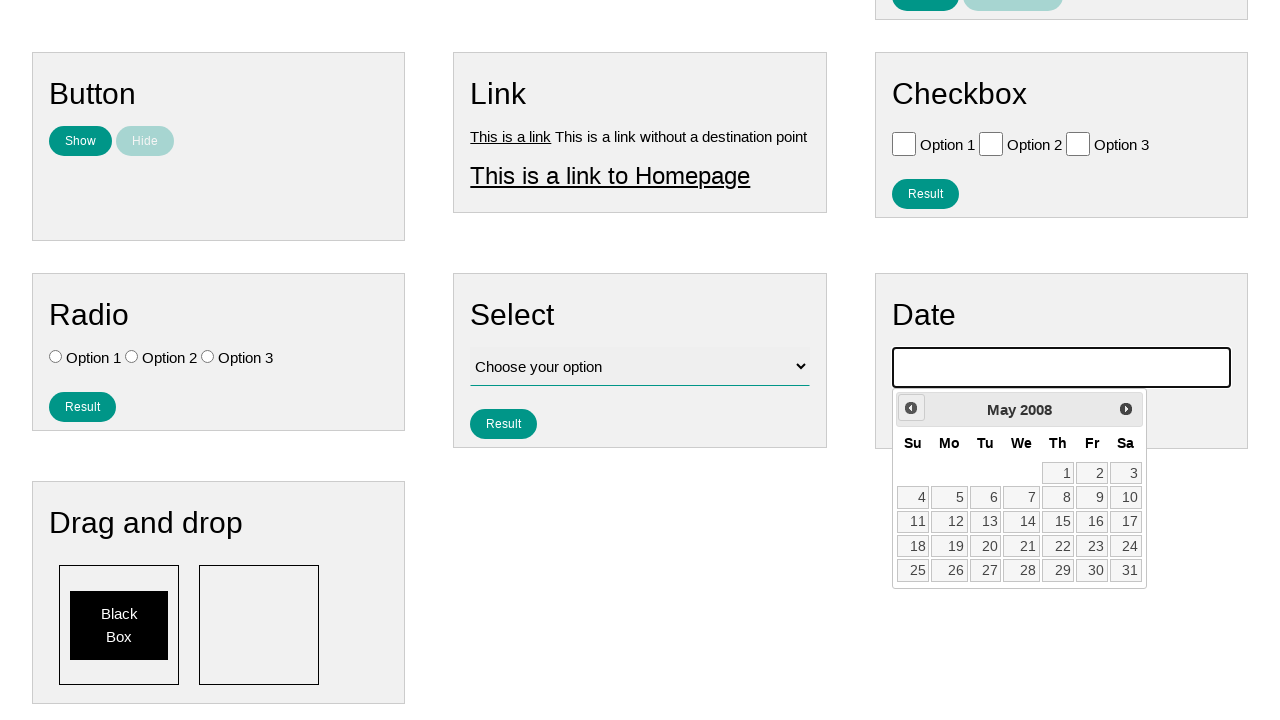

Clicked previous month button to navigate backwards (iteration 215/224) at (911, 408) on .ui-datepicker-prev
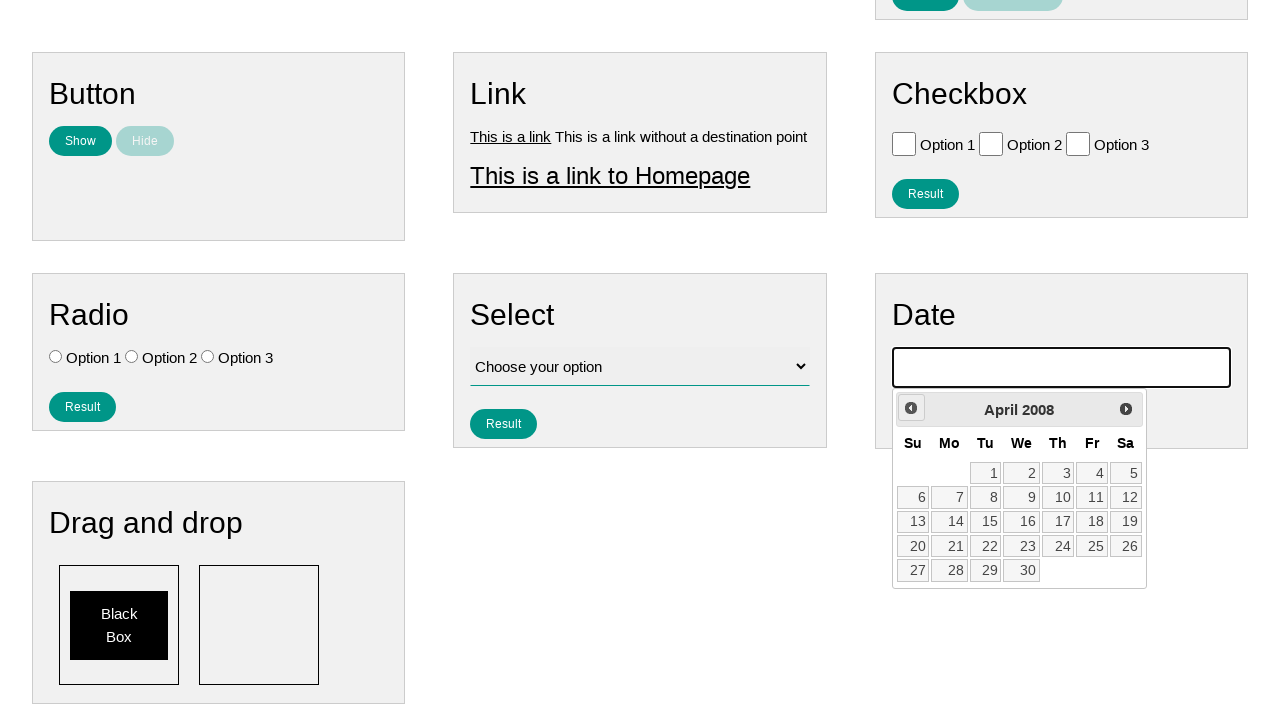

Waited for calendar animation (iteration 215/224)
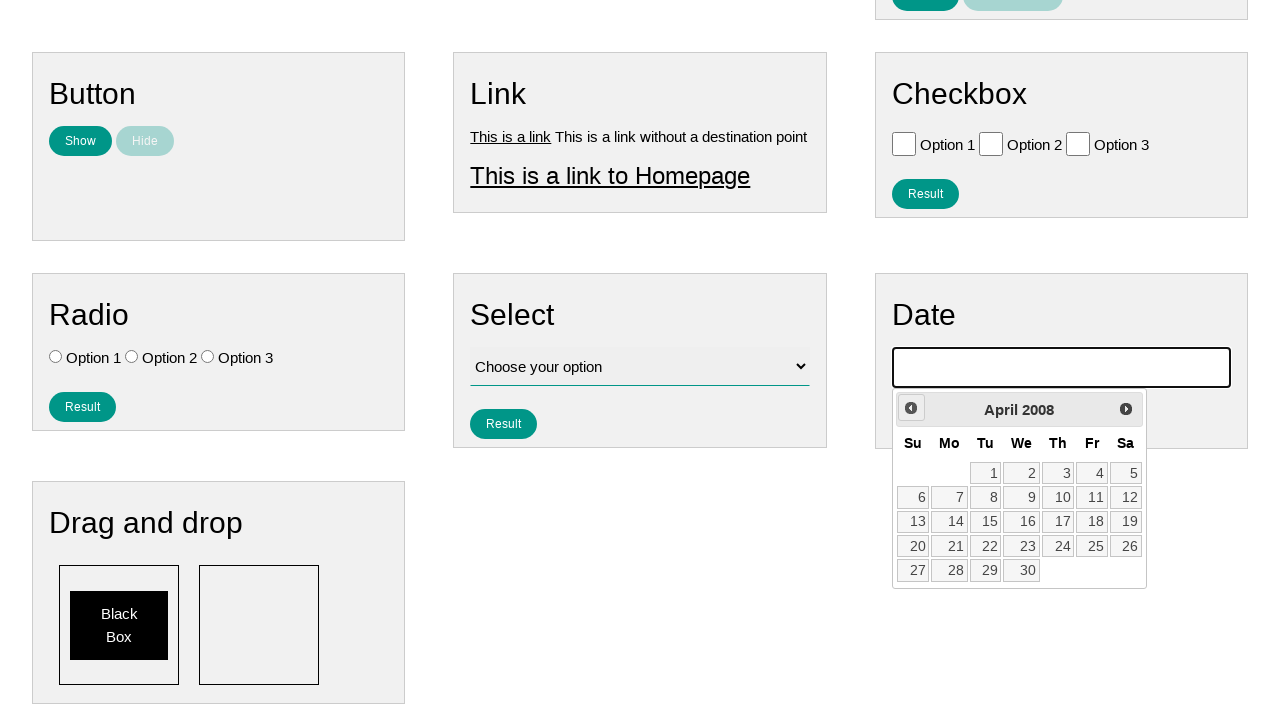

Clicked previous month button to navigate backwards (iteration 216/224) at (911, 408) on .ui-datepicker-prev
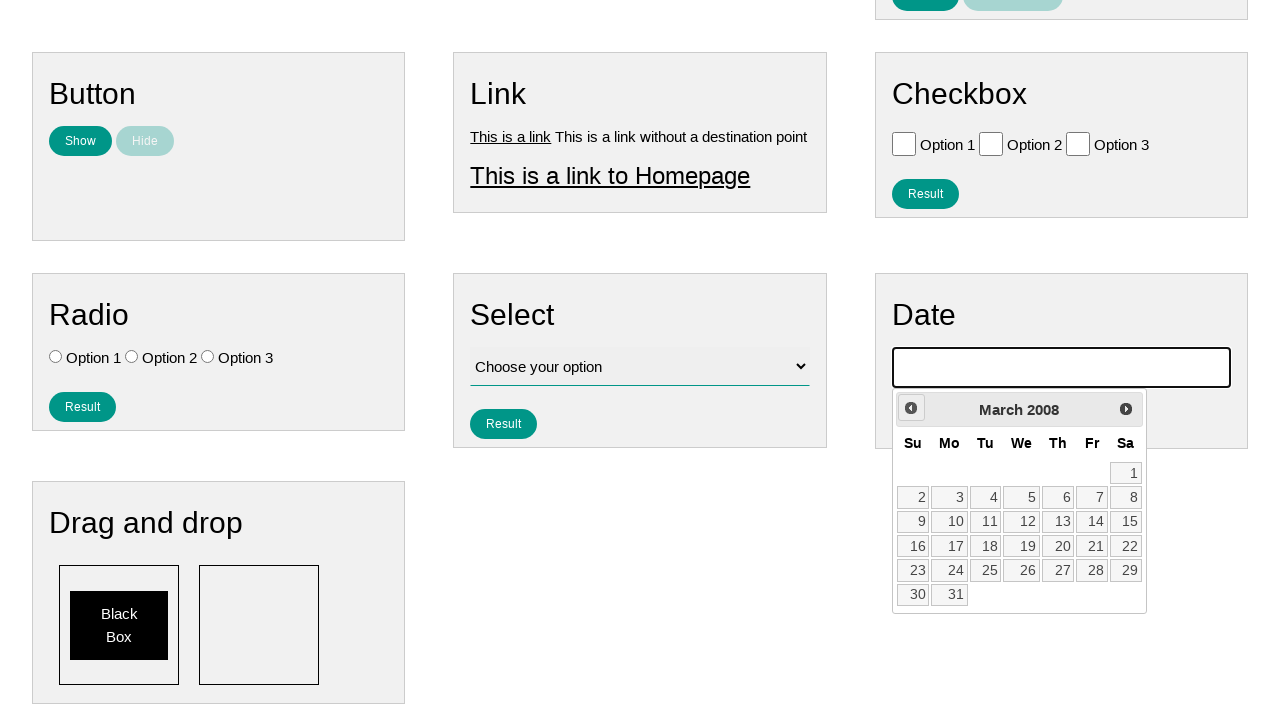

Waited for calendar animation (iteration 216/224)
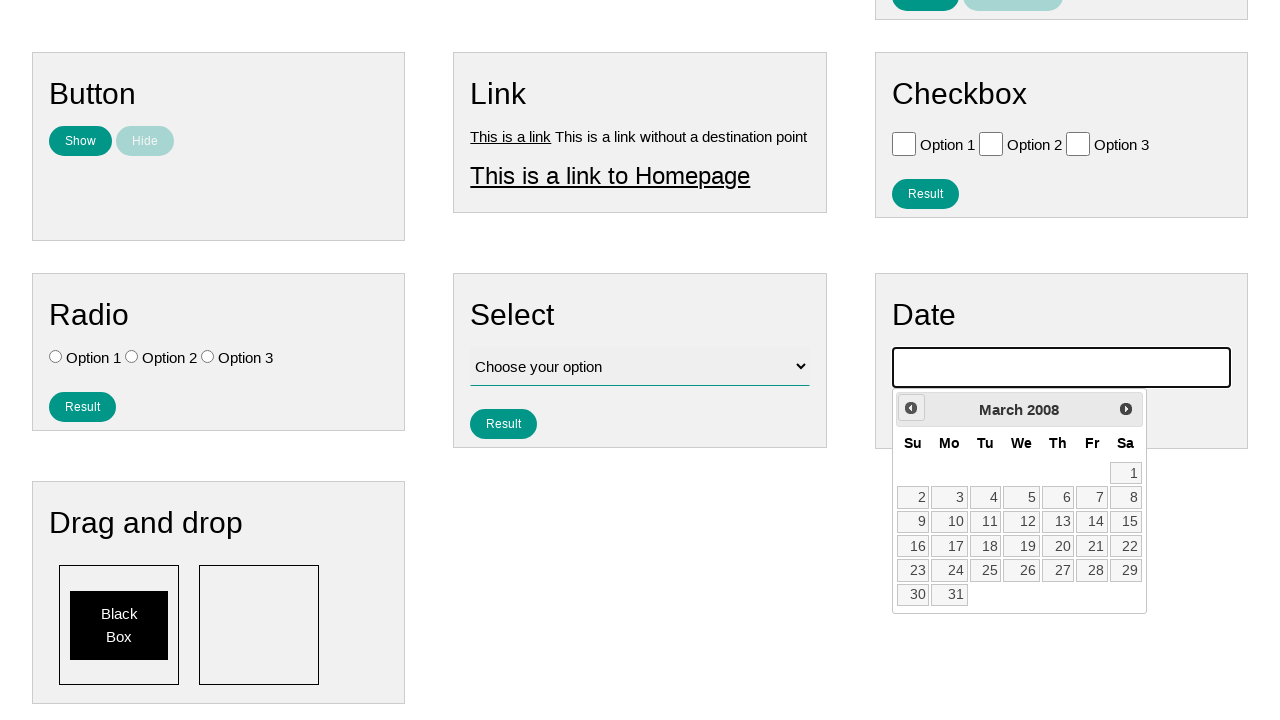

Clicked previous month button to navigate backwards (iteration 217/224) at (911, 408) on .ui-datepicker-prev
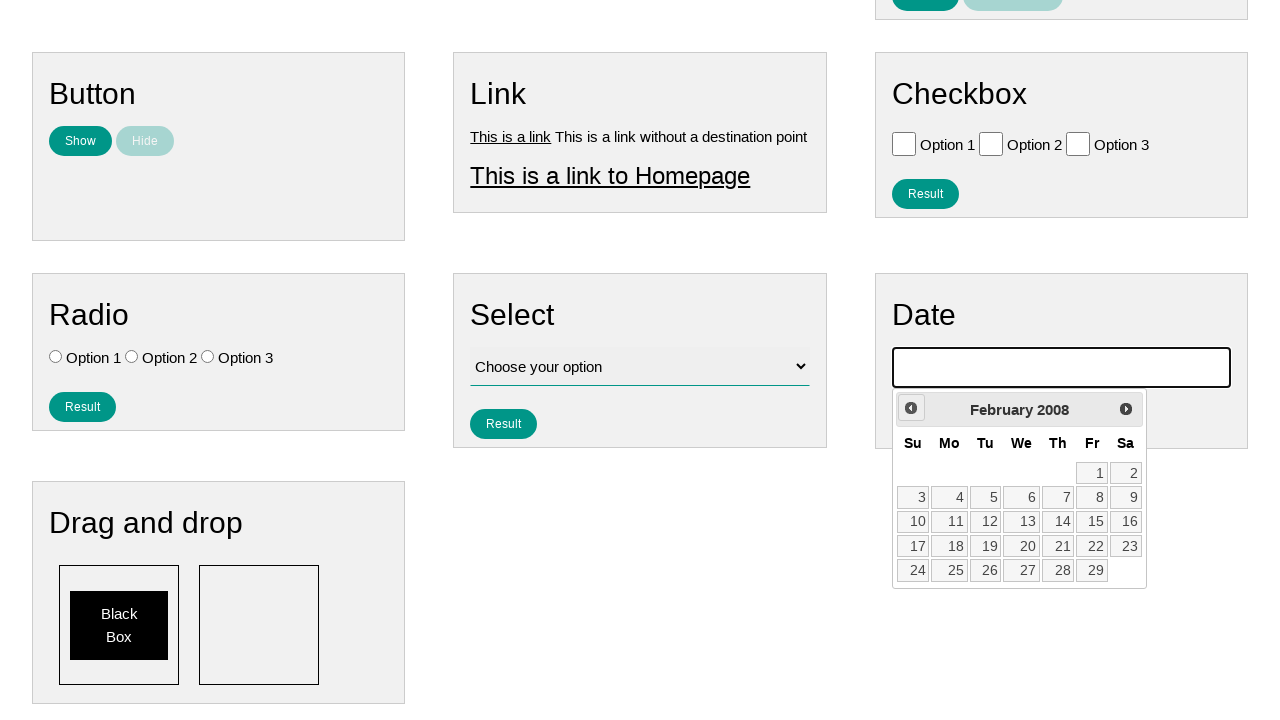

Waited for calendar animation (iteration 217/224)
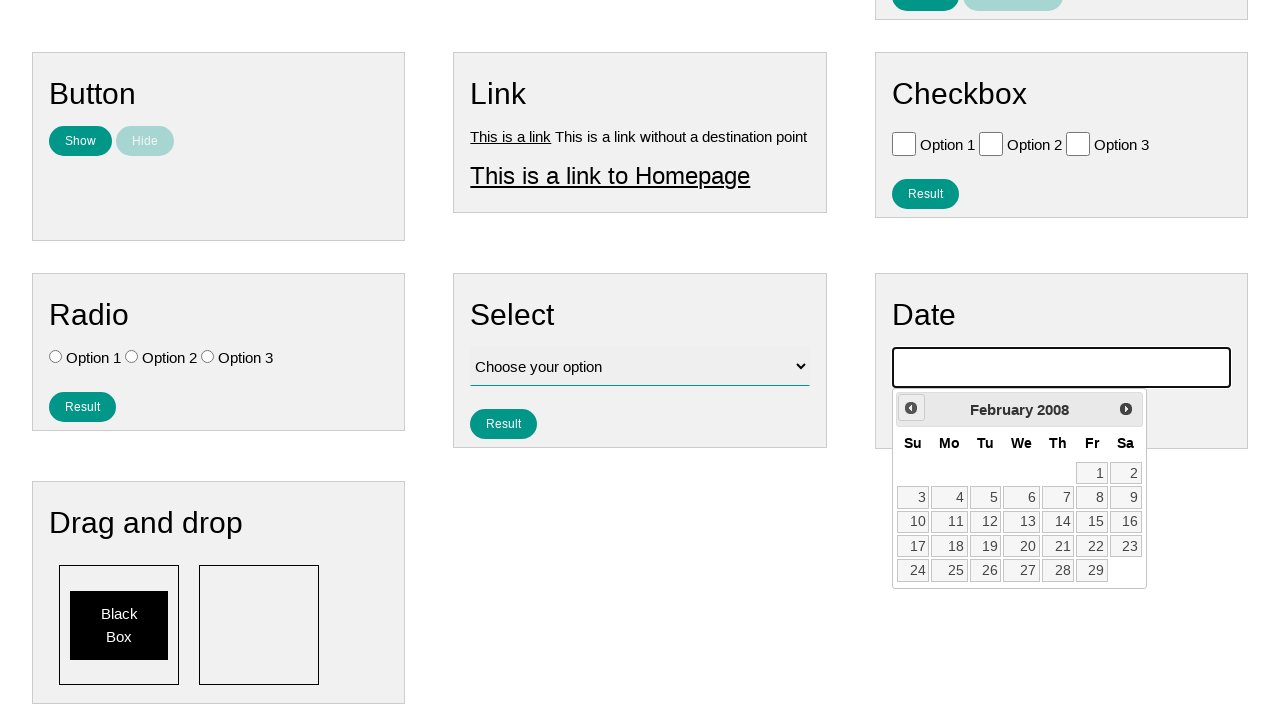

Clicked previous month button to navigate backwards (iteration 218/224) at (911, 408) on .ui-datepicker-prev
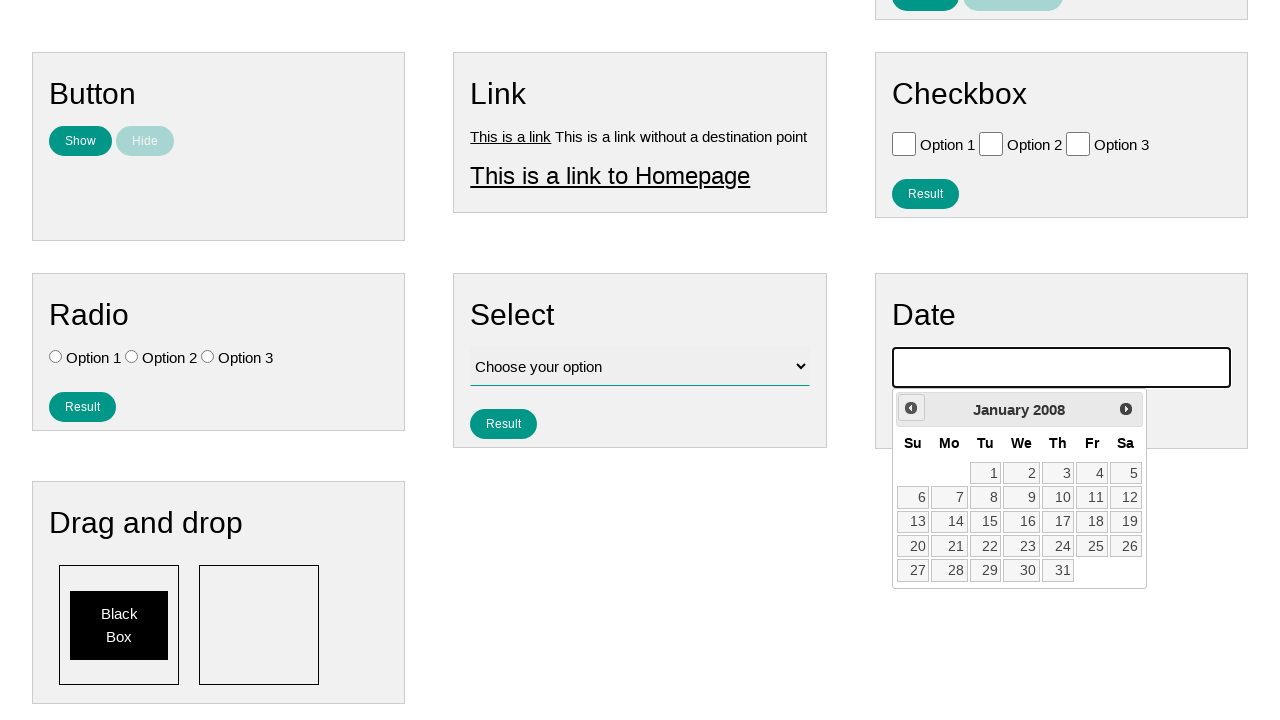

Waited for calendar animation (iteration 218/224)
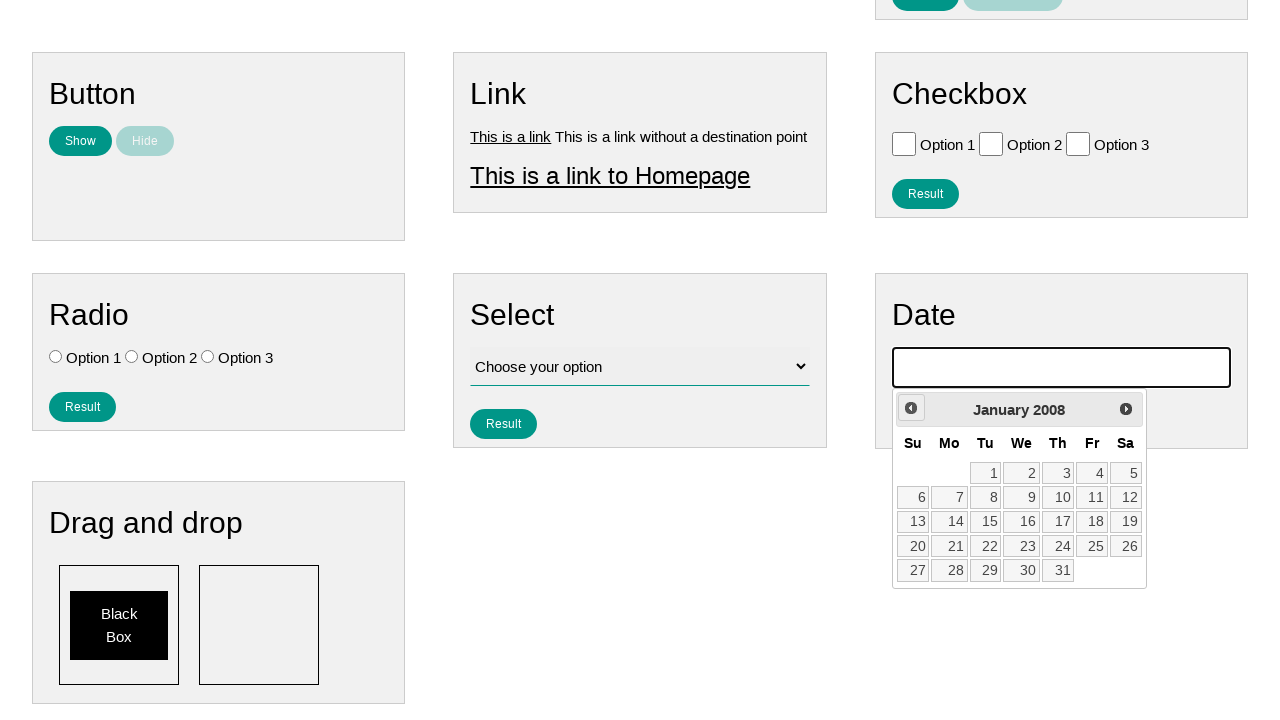

Clicked previous month button to navigate backwards (iteration 219/224) at (911, 408) on .ui-datepicker-prev
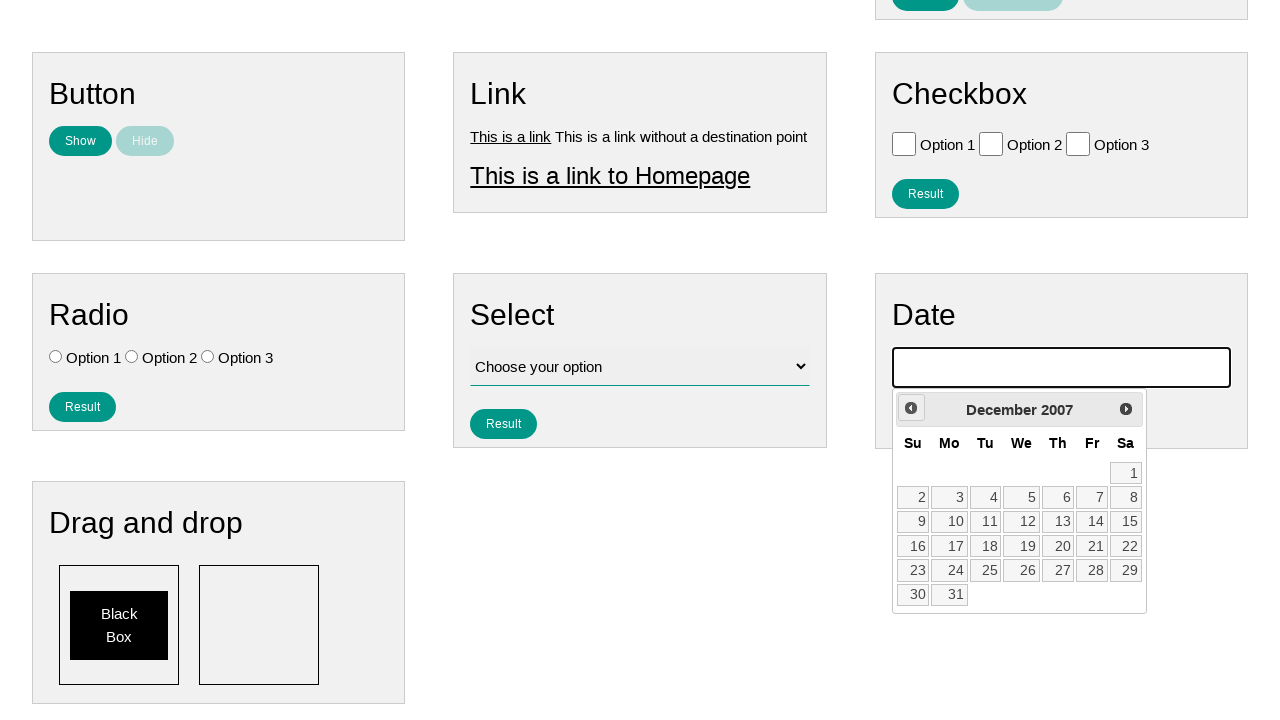

Waited for calendar animation (iteration 219/224)
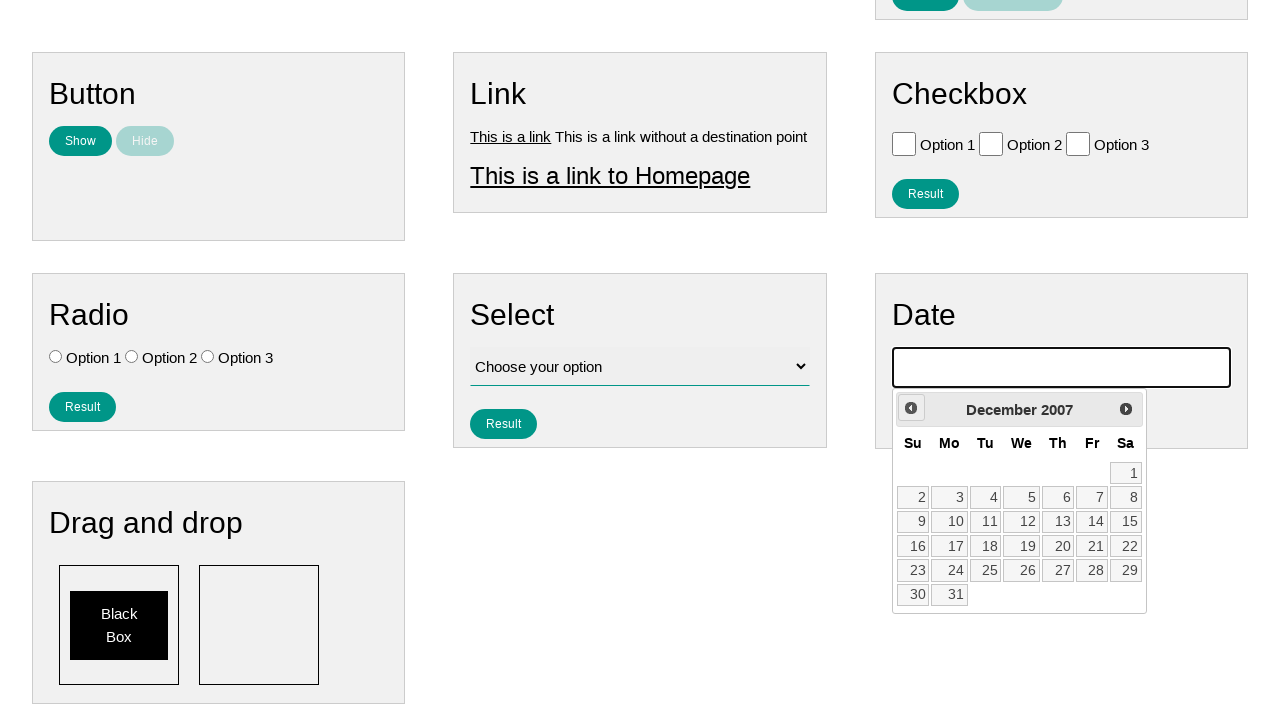

Clicked previous month button to navigate backwards (iteration 220/224) at (911, 408) on .ui-datepicker-prev
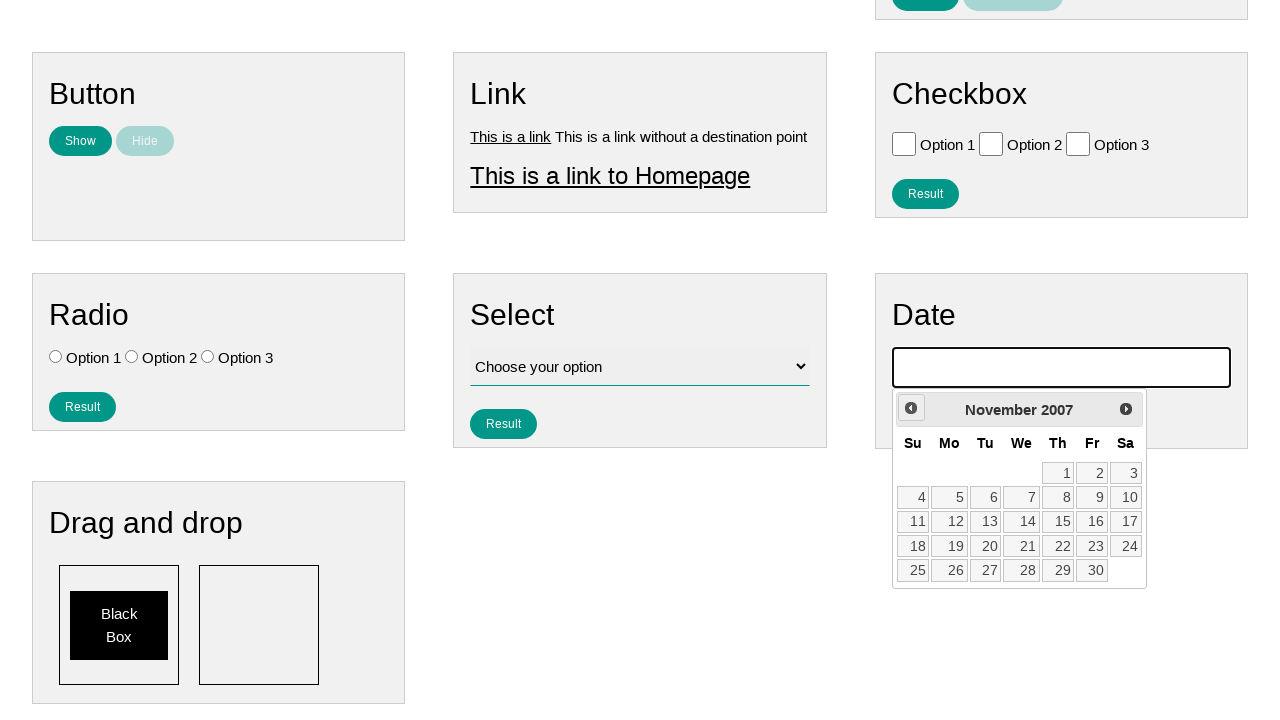

Waited for calendar animation (iteration 220/224)
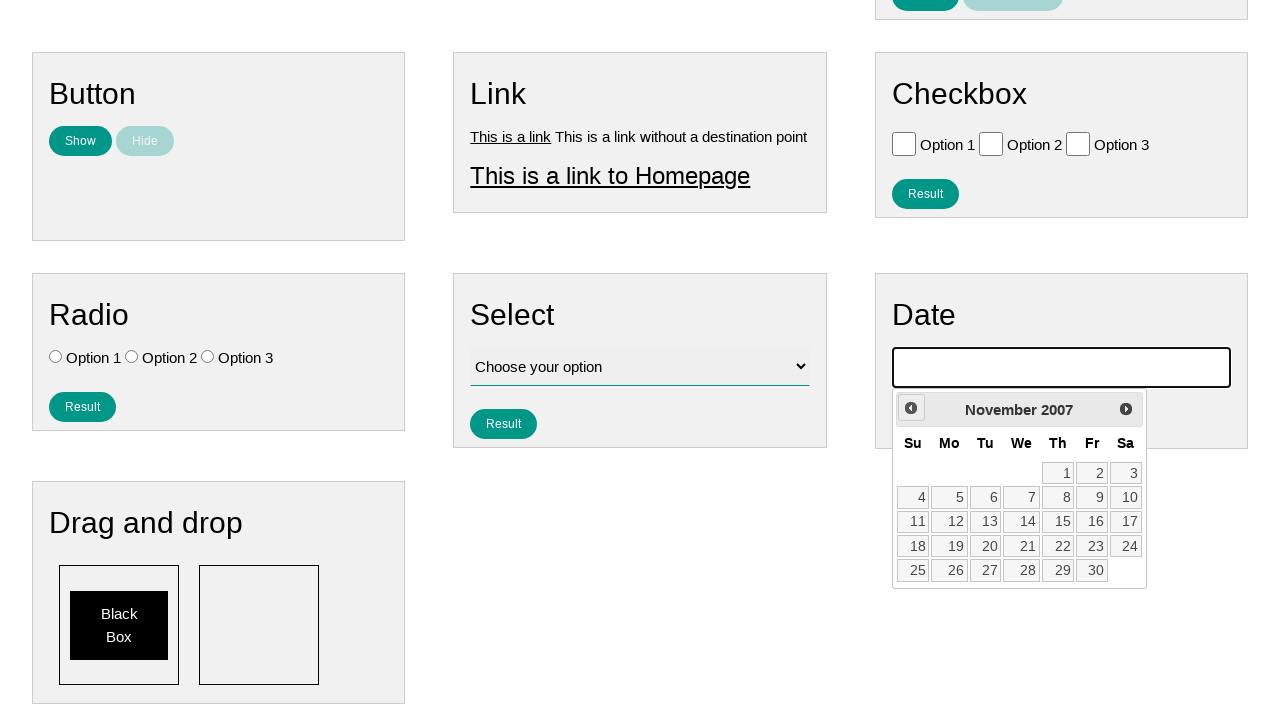

Clicked previous month button to navigate backwards (iteration 221/224) at (911, 408) on .ui-datepicker-prev
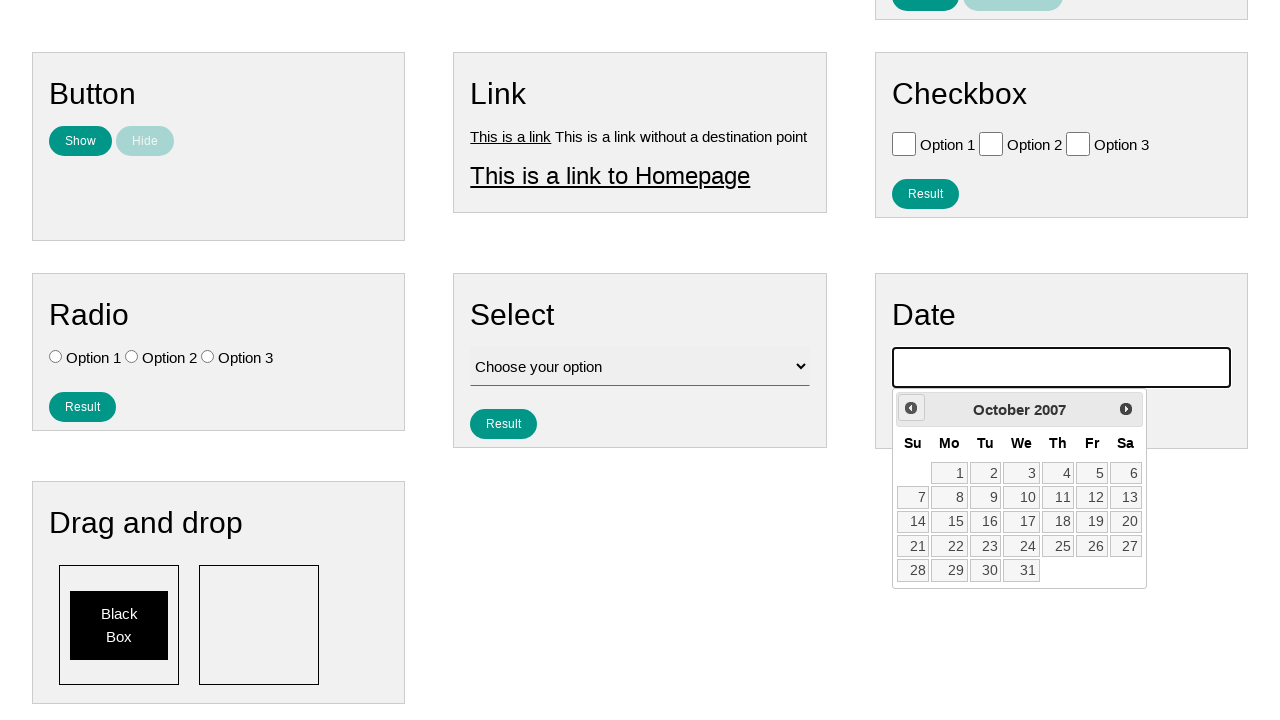

Waited for calendar animation (iteration 221/224)
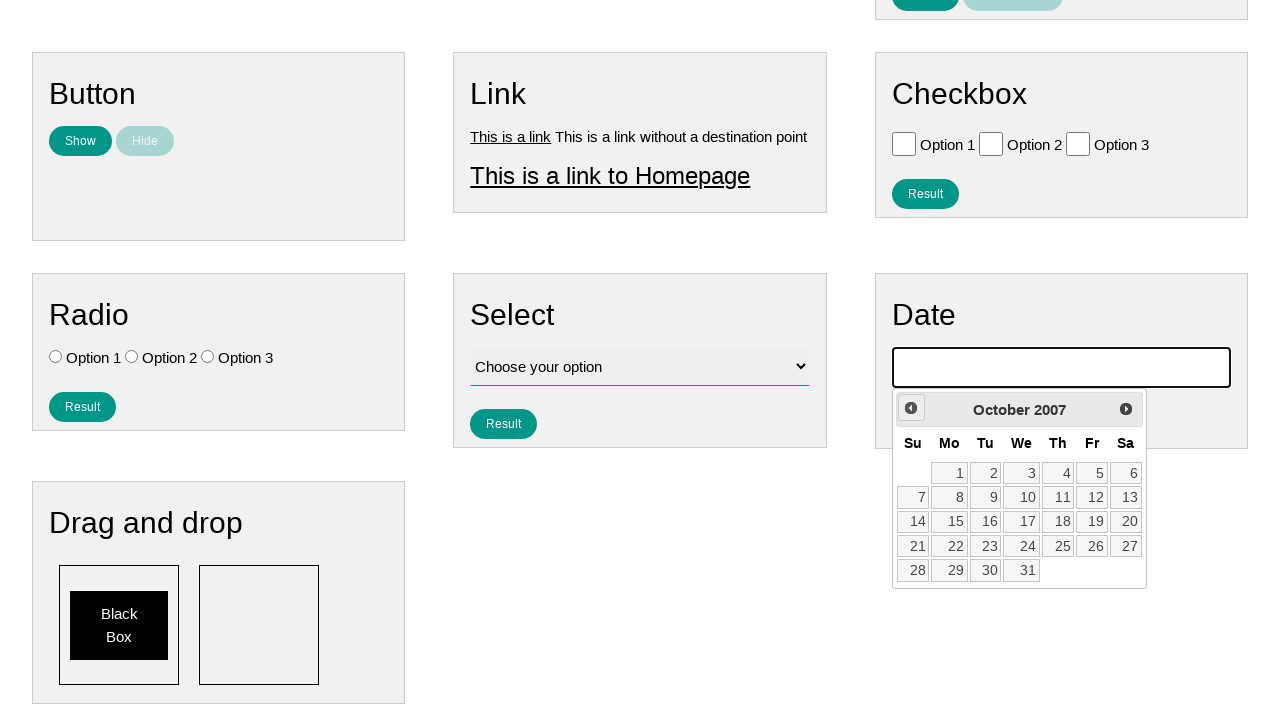

Clicked previous month button to navigate backwards (iteration 222/224) at (911, 408) on .ui-datepicker-prev
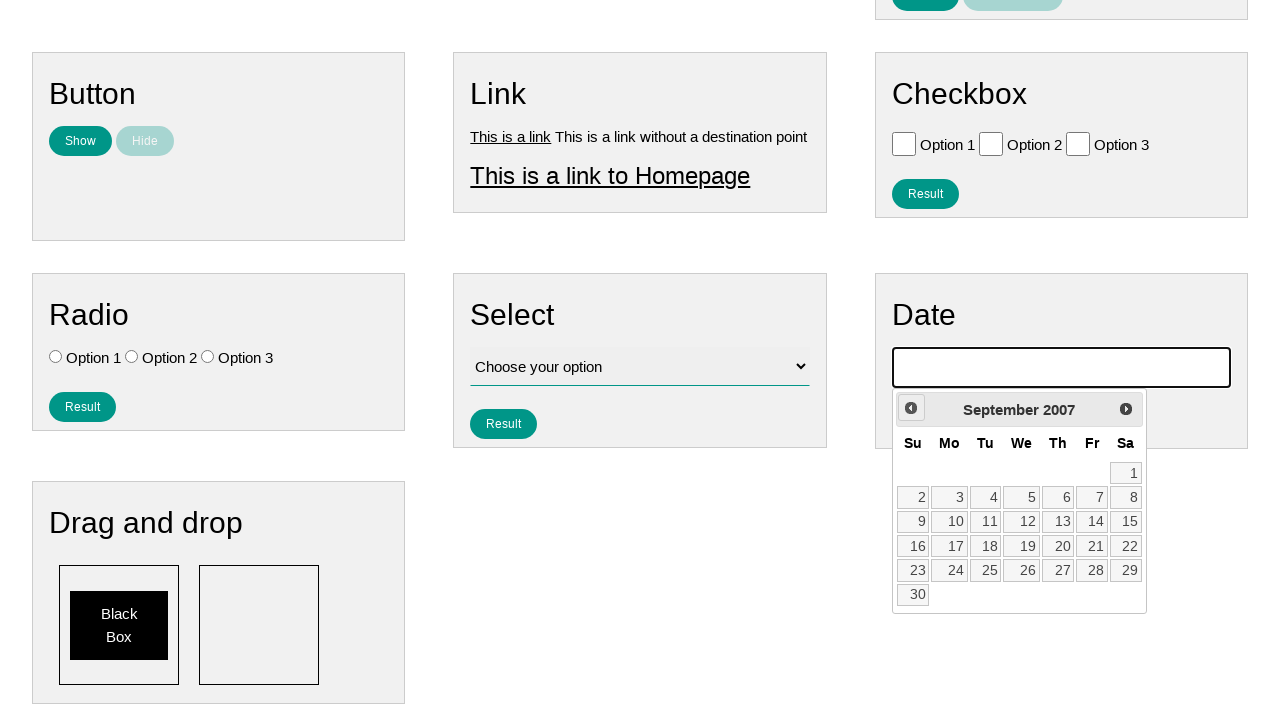

Waited for calendar animation (iteration 222/224)
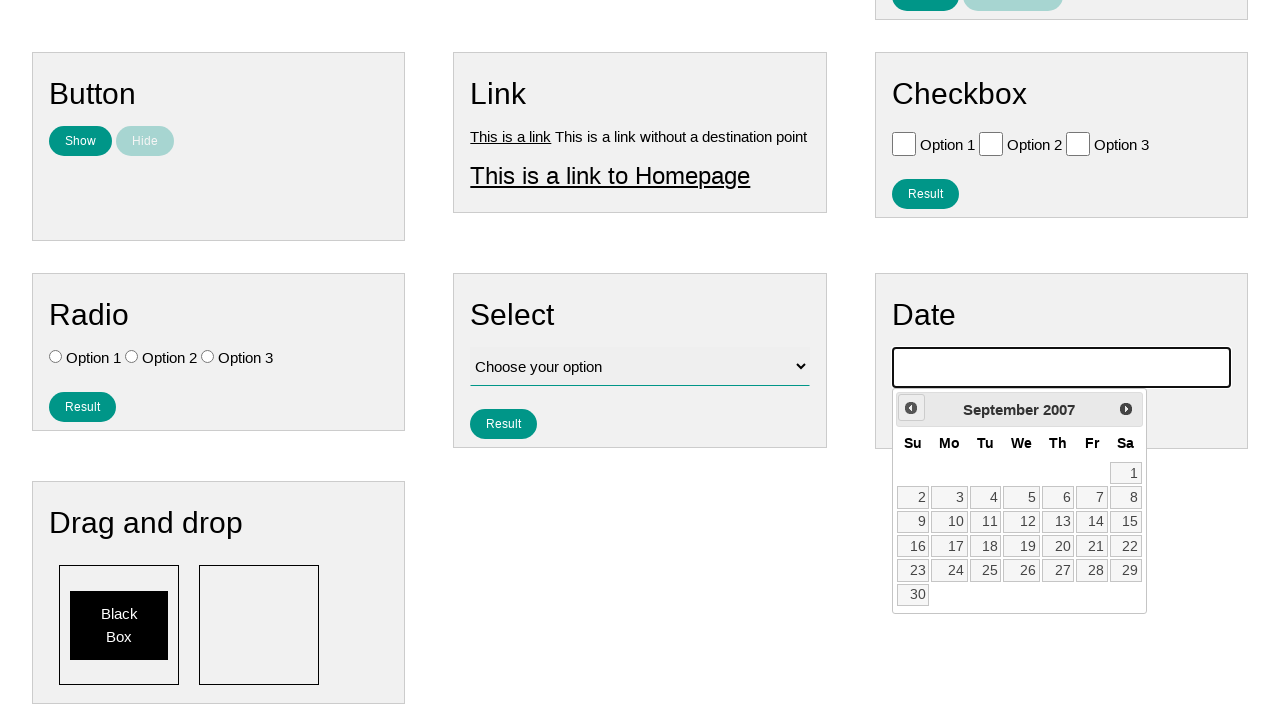

Clicked previous month button to navigate backwards (iteration 223/224) at (911, 408) on .ui-datepicker-prev
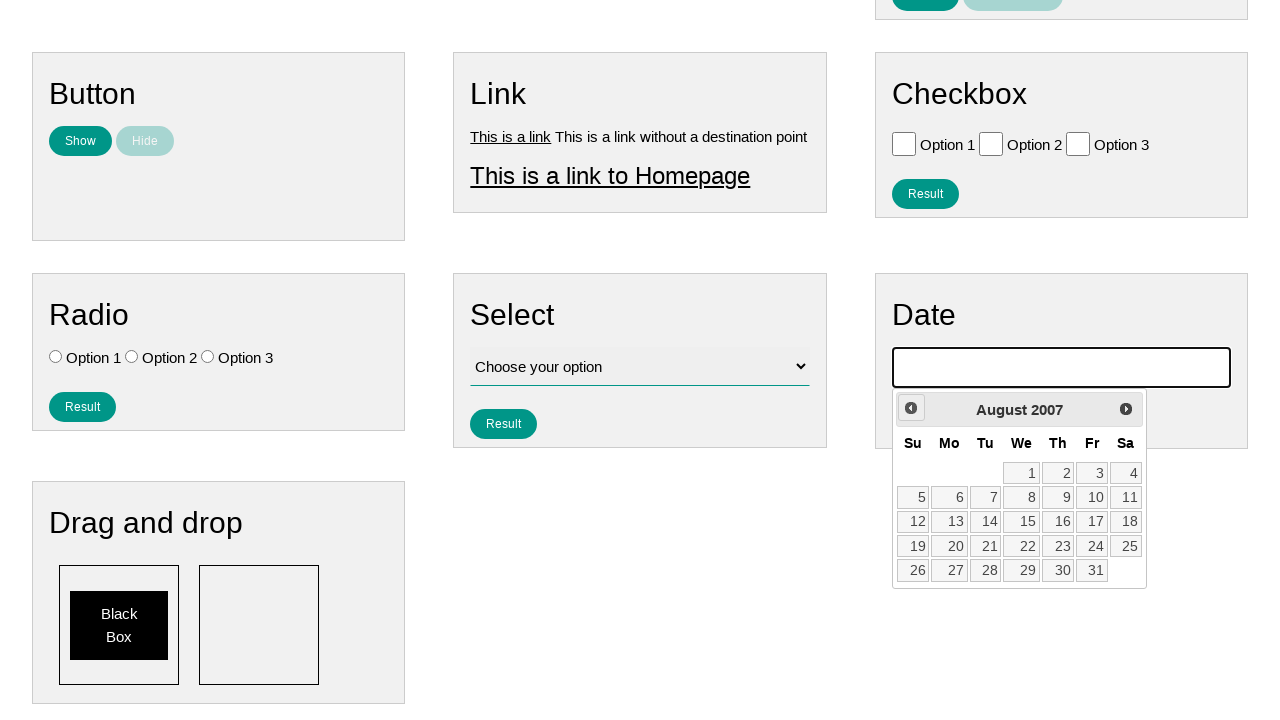

Waited for calendar animation (iteration 223/224)
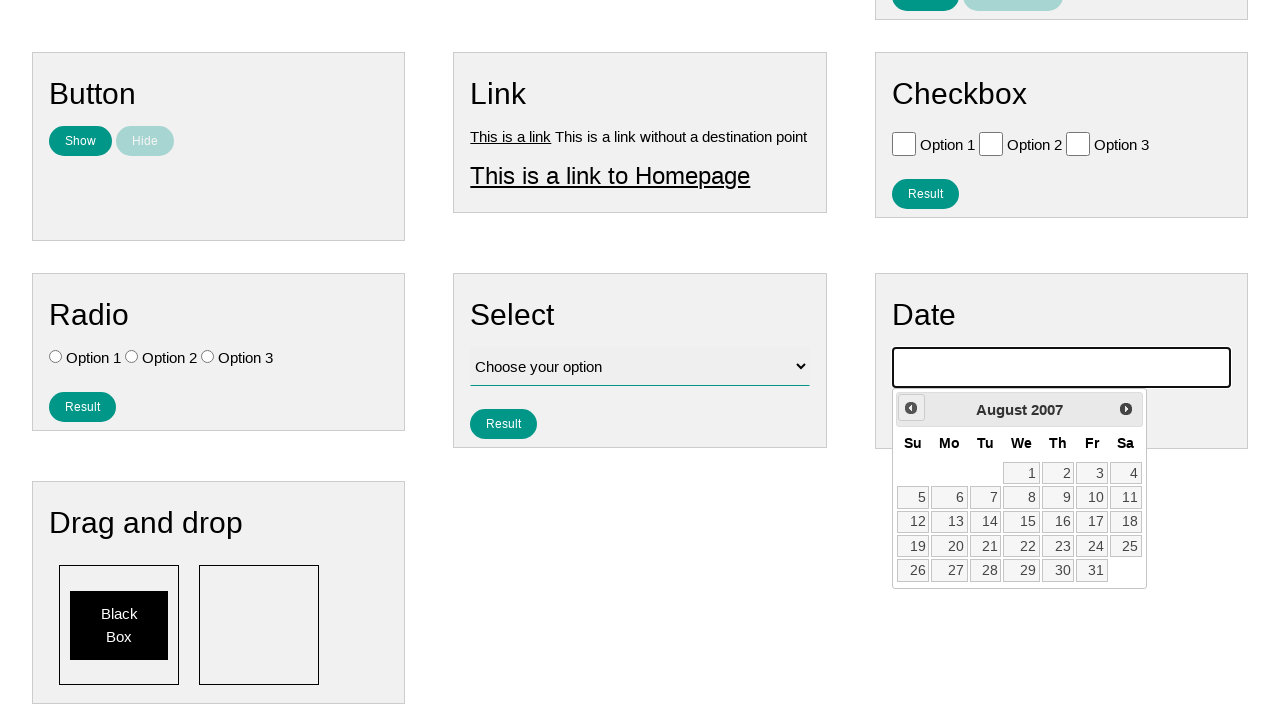

Clicked previous month button to navigate backwards (iteration 224/224) at (911, 408) on .ui-datepicker-prev
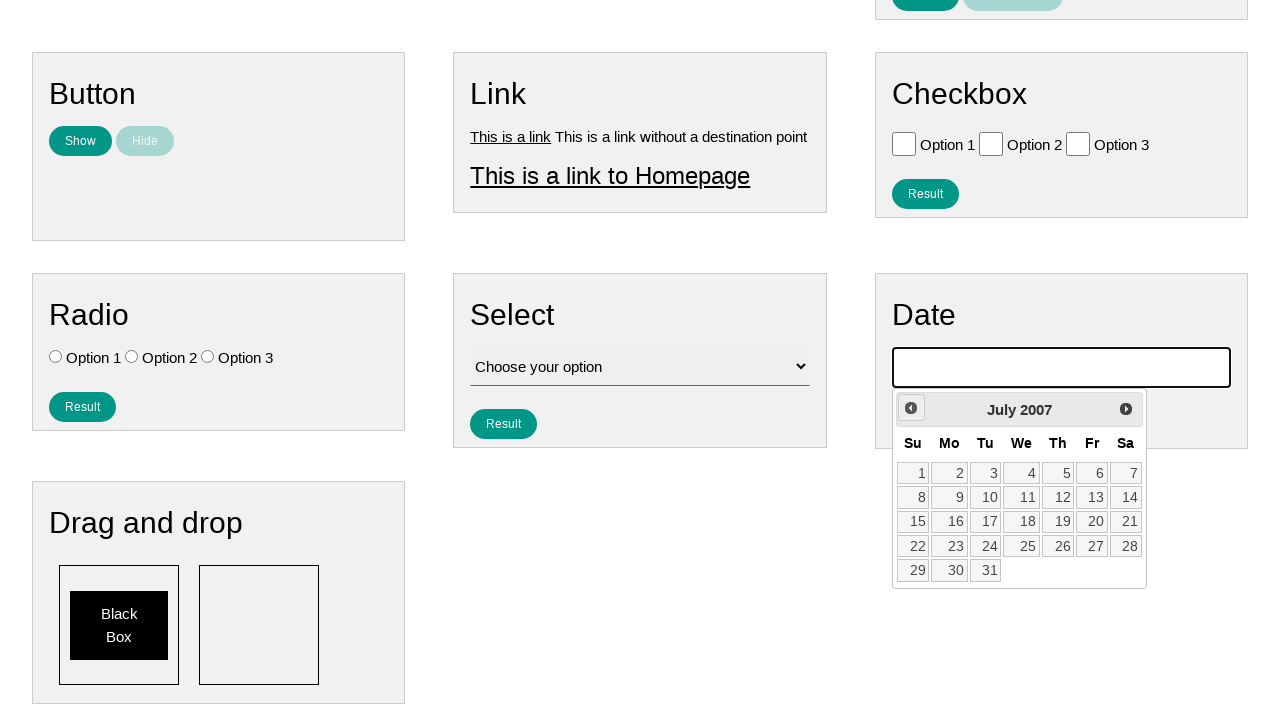

Waited for calendar animation (iteration 224/224)
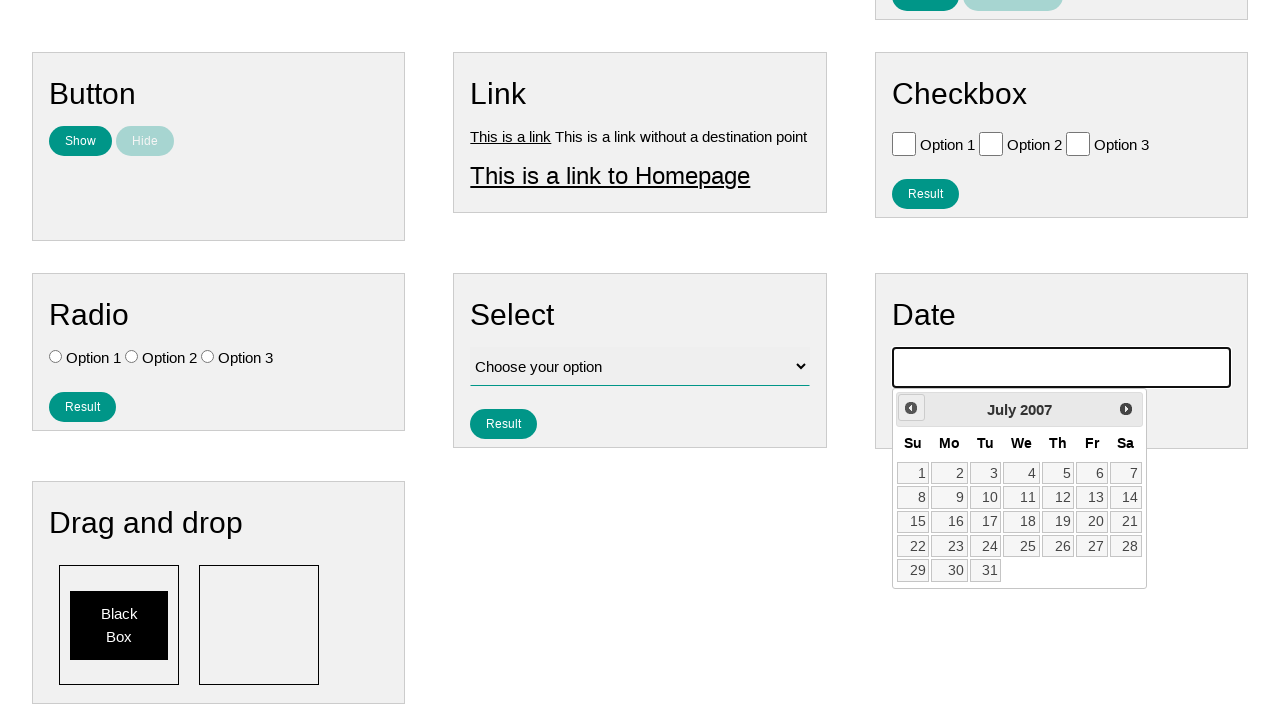

Clicked on day 4 to select July 4, 2007 at (1022, 473) on xpath=//a[text()='4']
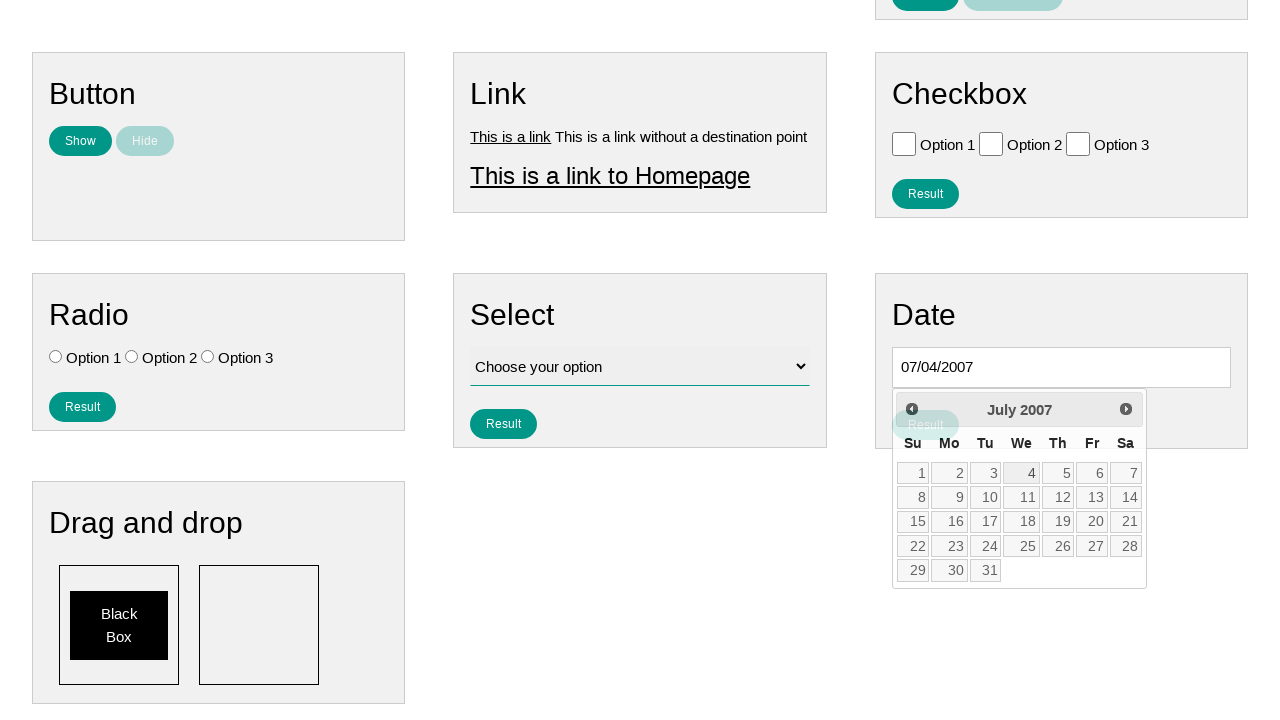

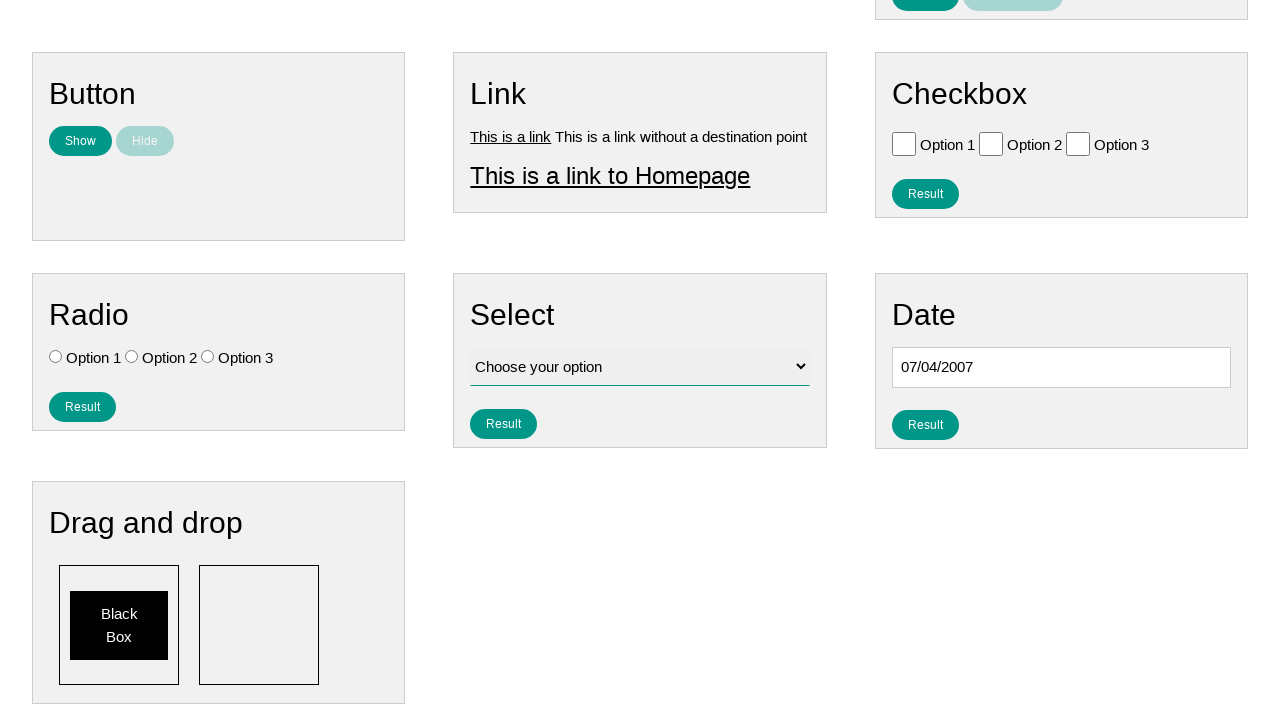